Repeatedly clicks on the main button element on a color game website for 60 seconds, likely playing an automated clicking game

Starting URL: http://zzzscore.com/color/

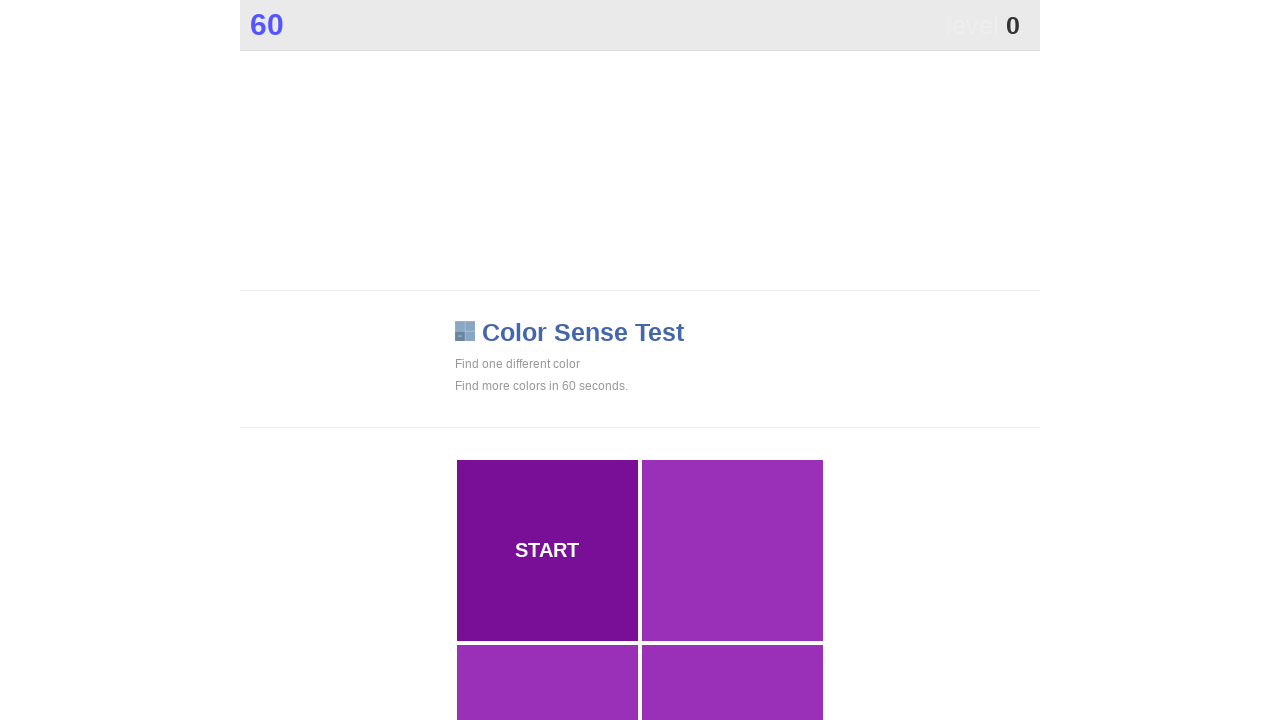

Navigated to color game website
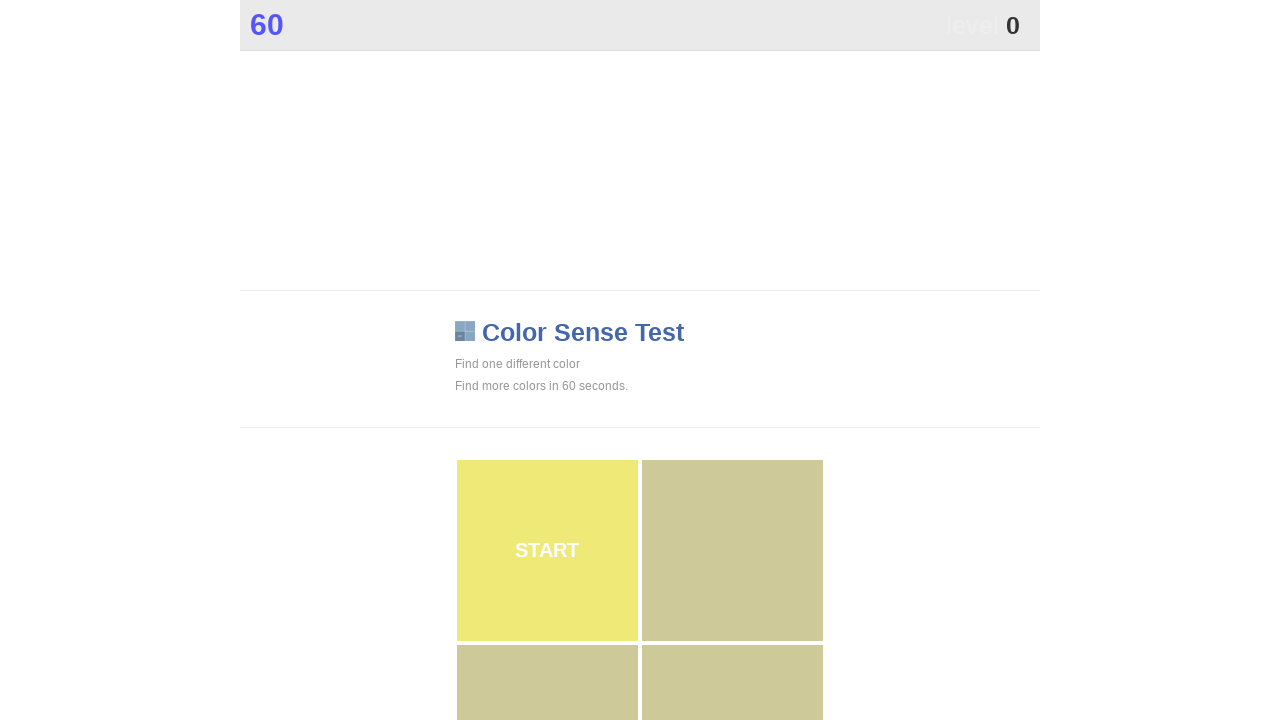

Clicked main button in color game at (547, 550) on .main
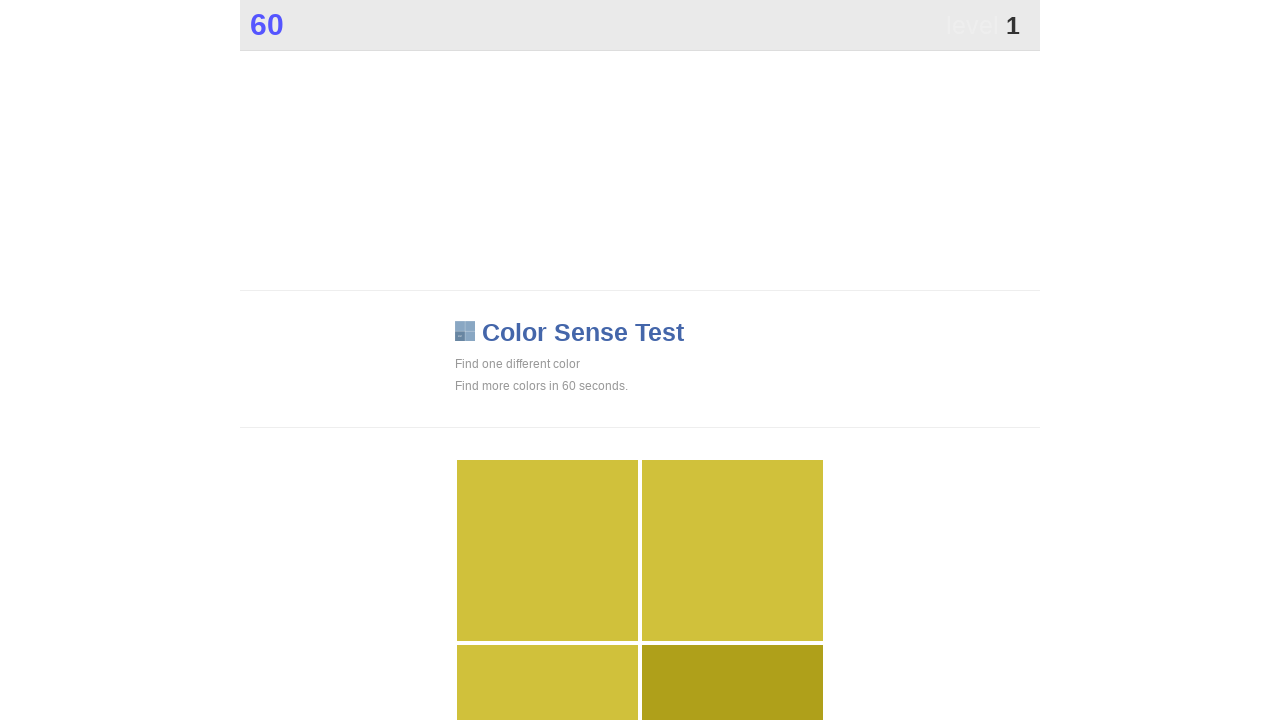

Clicked main button in color game at (732, 629) on .main
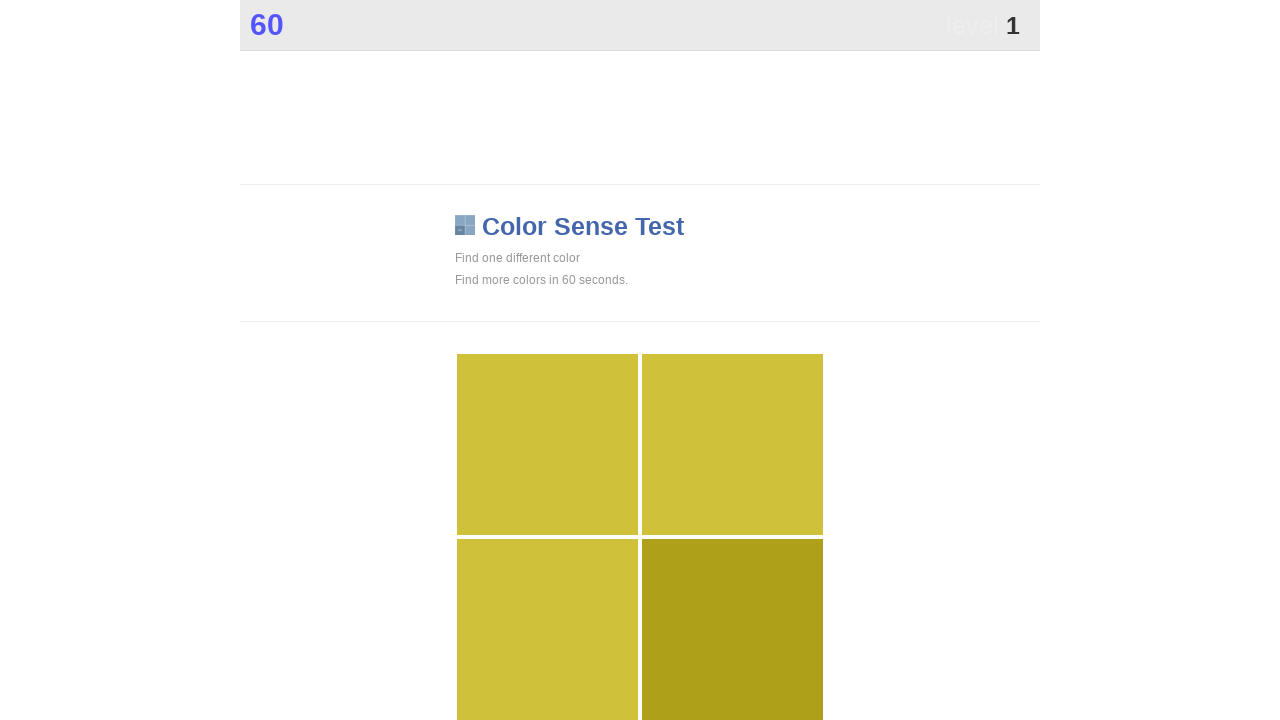

Clicked main button in color game at (732, 629) on .main
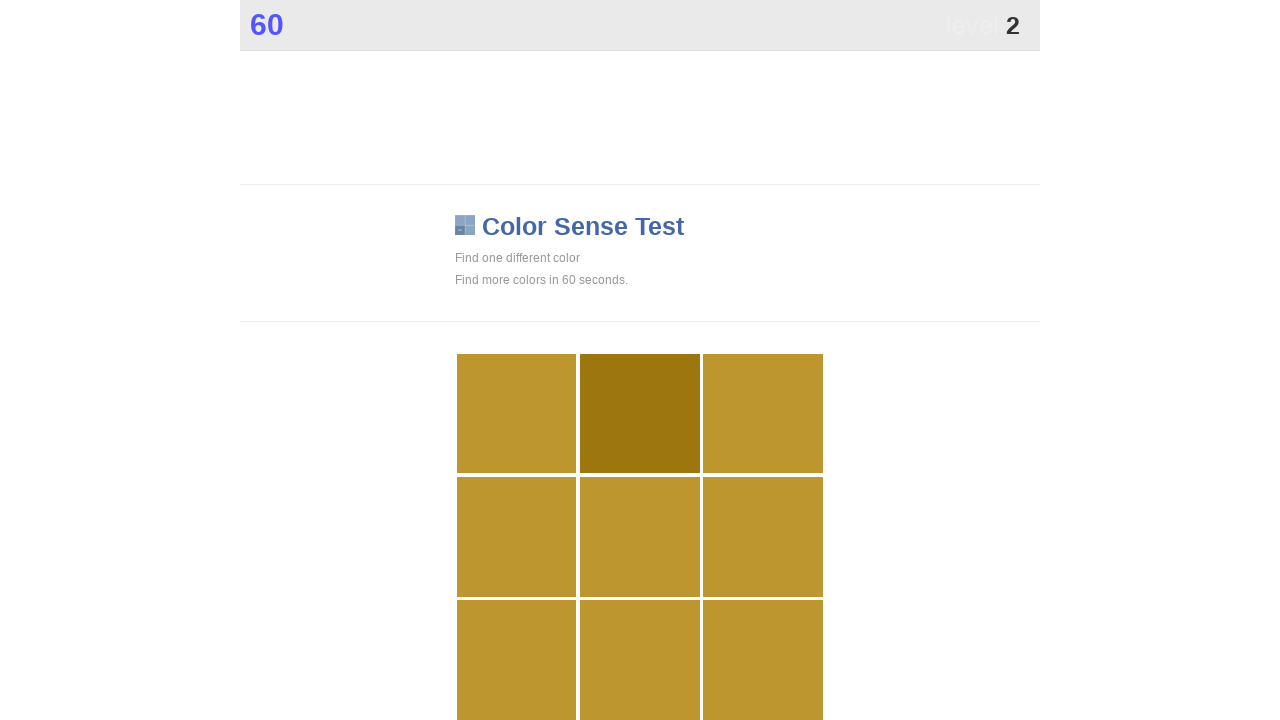

Clicked main button in color game at (640, 414) on .main
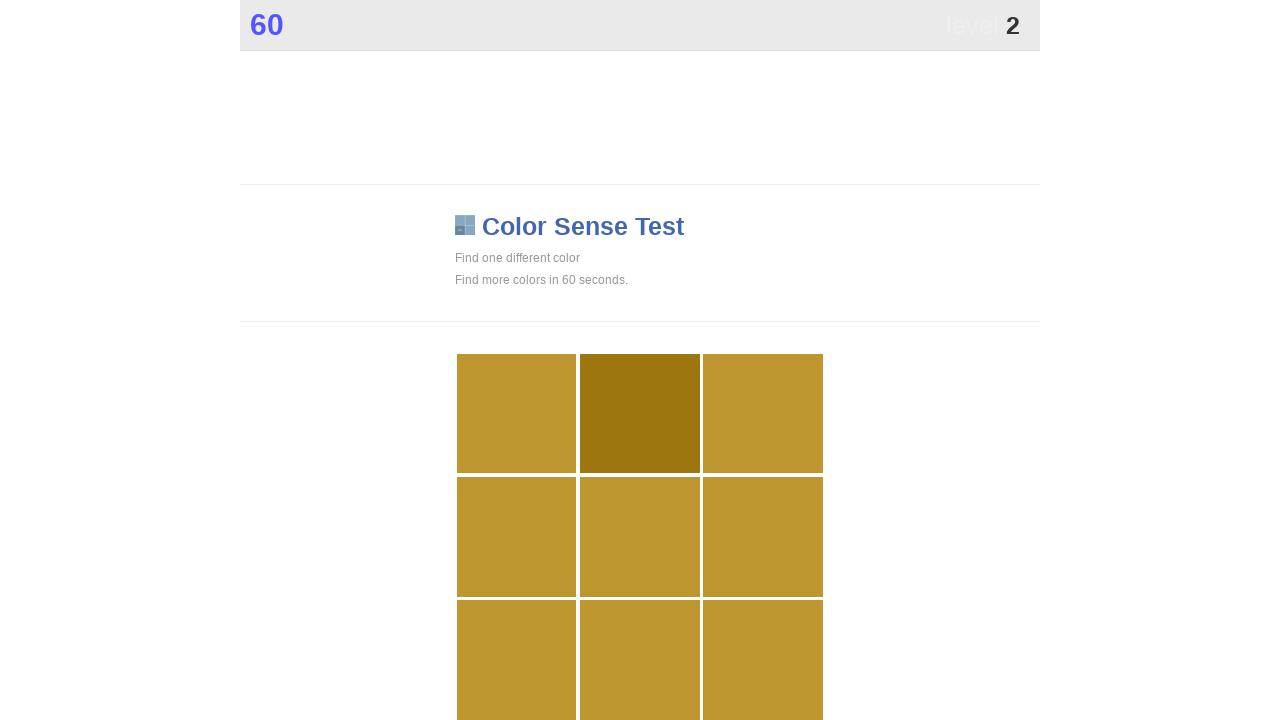

Clicked main button in color game at (640, 414) on .main
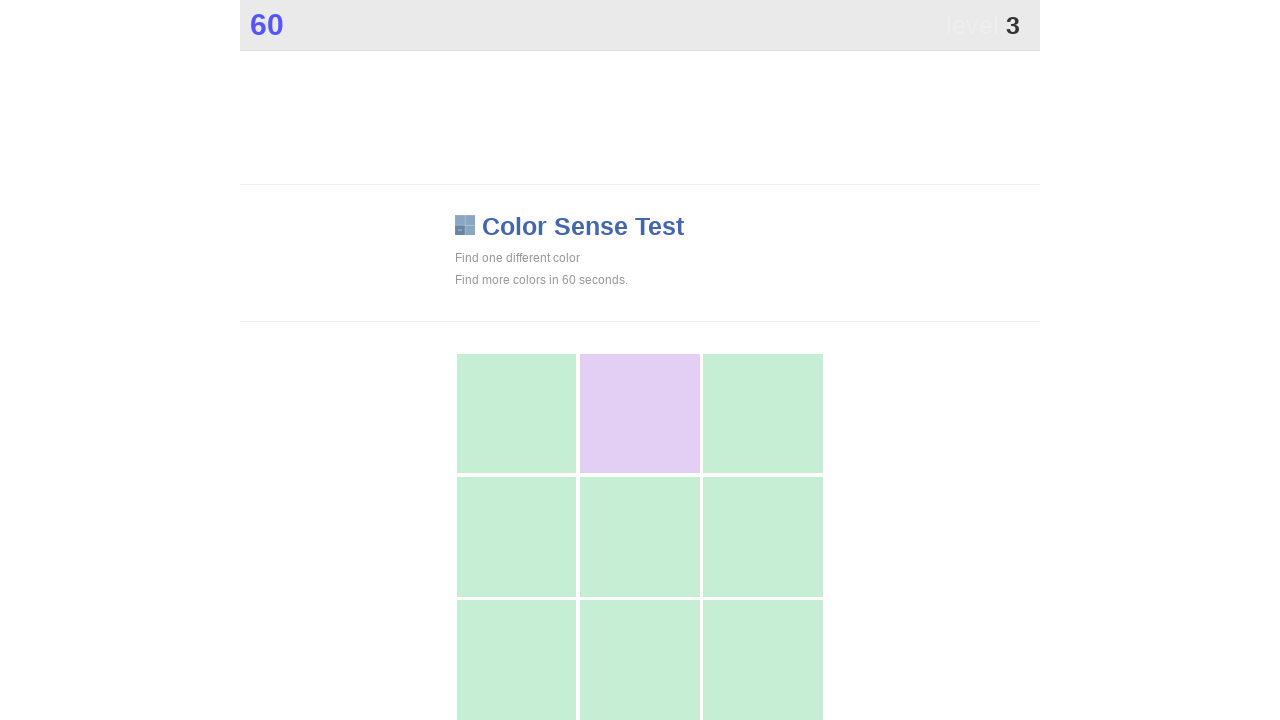

Clicked main button in color game at (640, 414) on .main
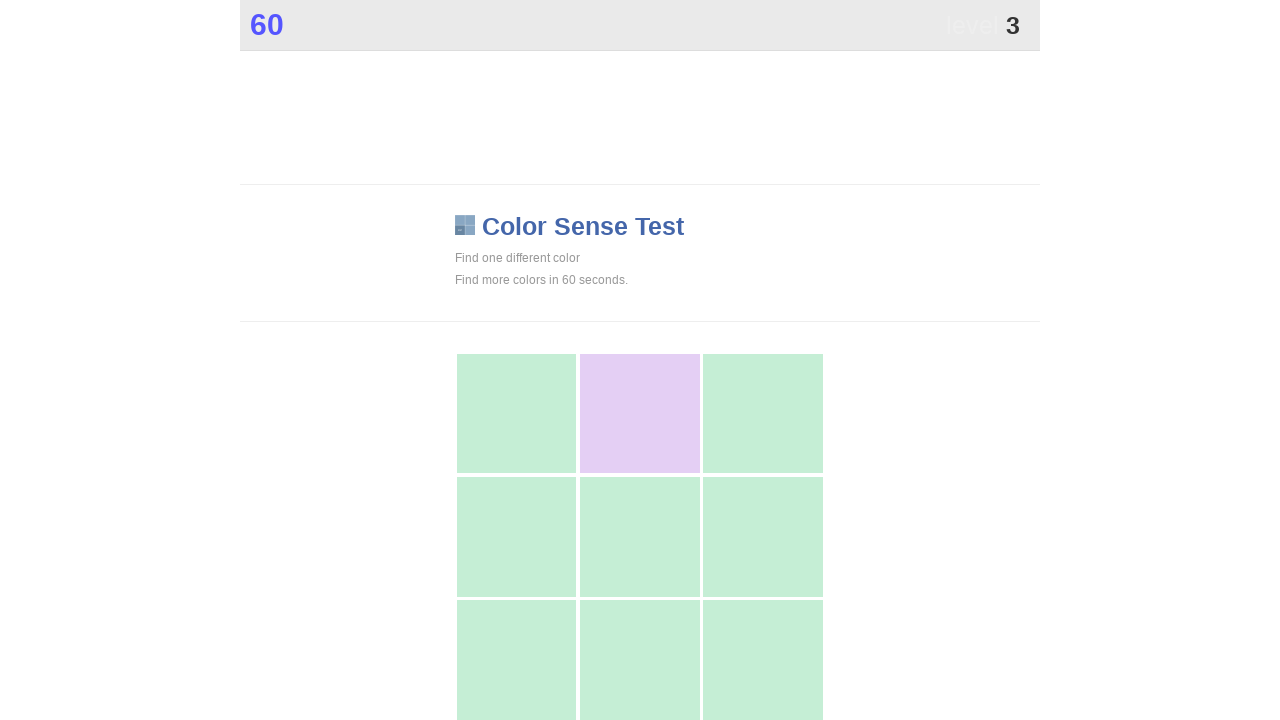

Clicked main button in color game at (640, 414) on .main
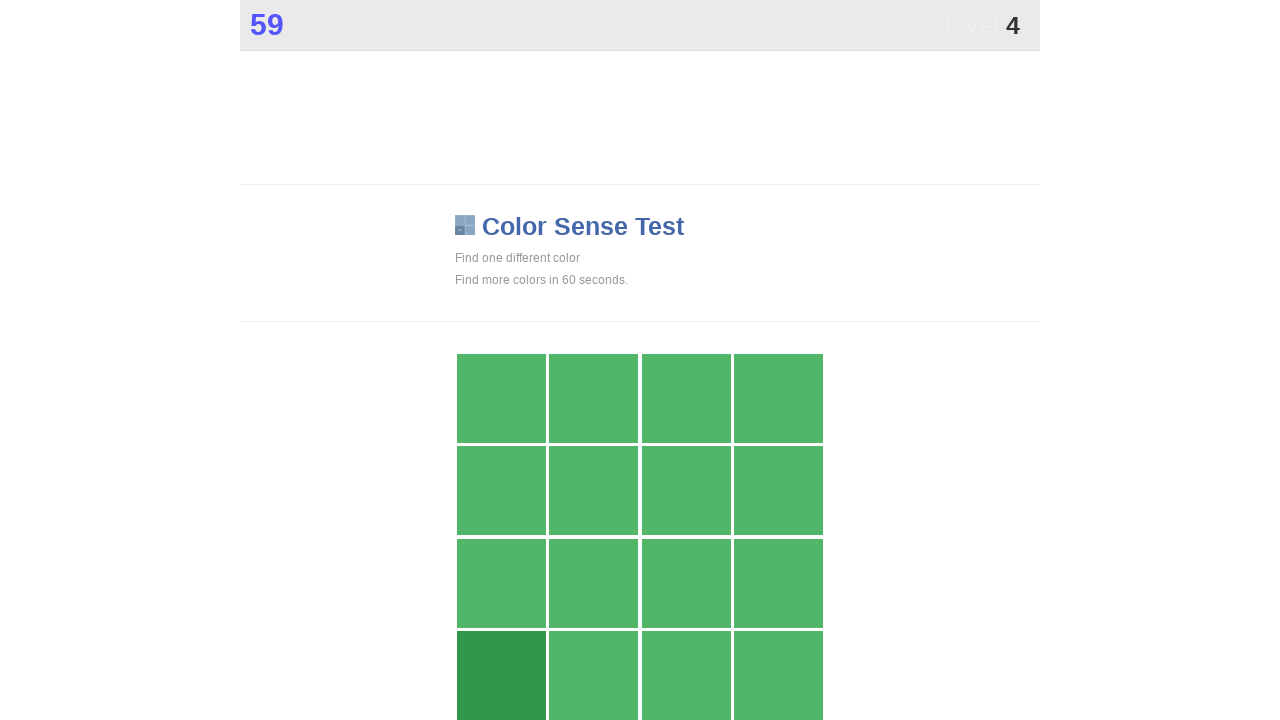

Clicked main button in color game at (501, 676) on .main
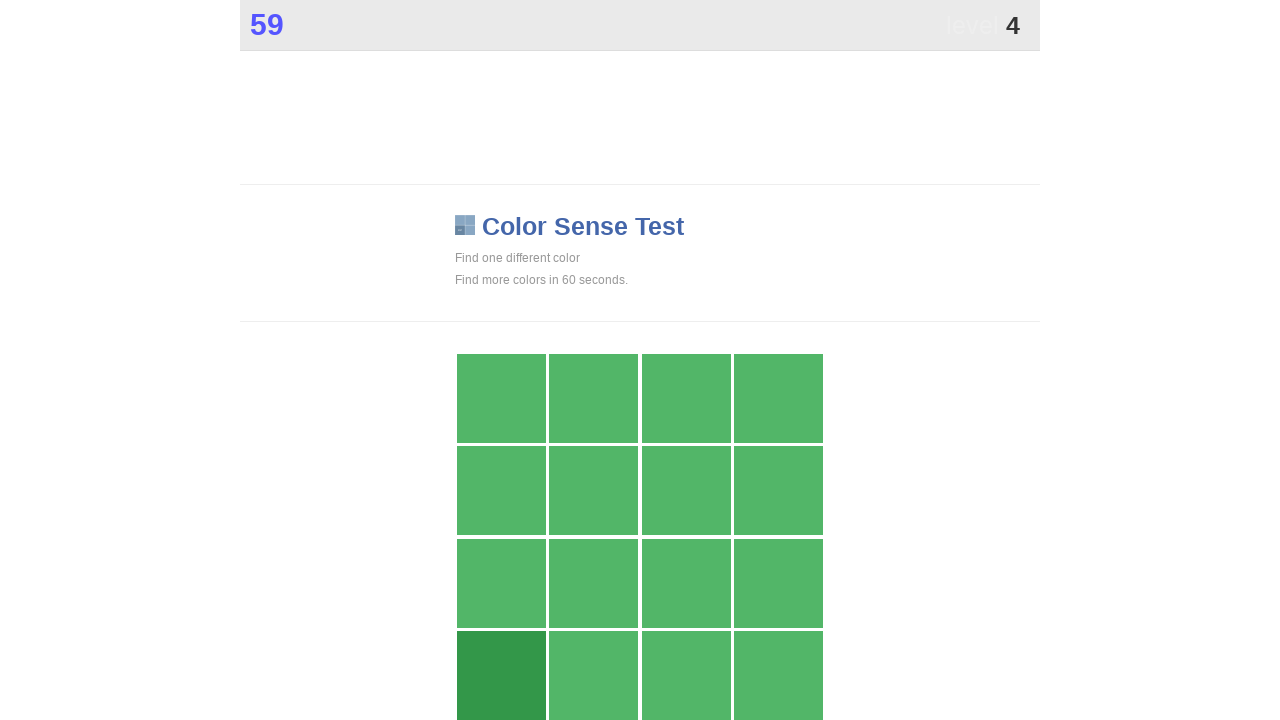

Clicked main button in color game at (501, 676) on .main
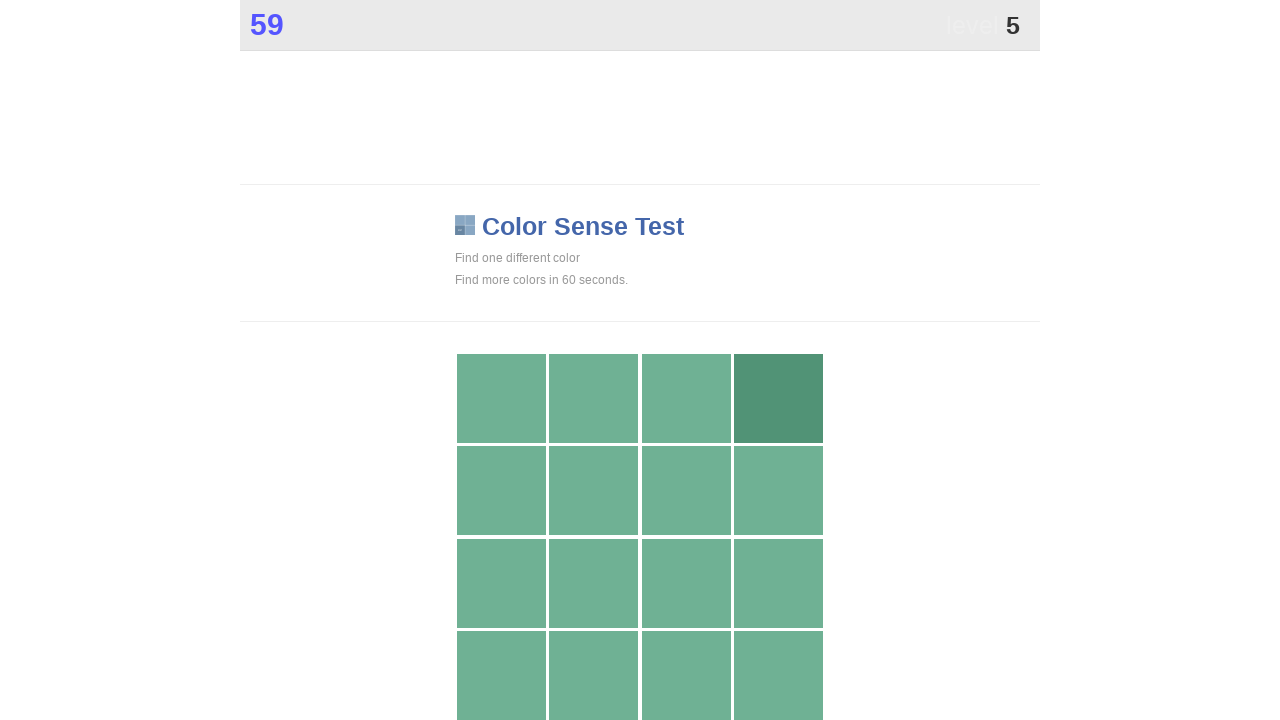

Clicked main button in color game at (779, 398) on .main
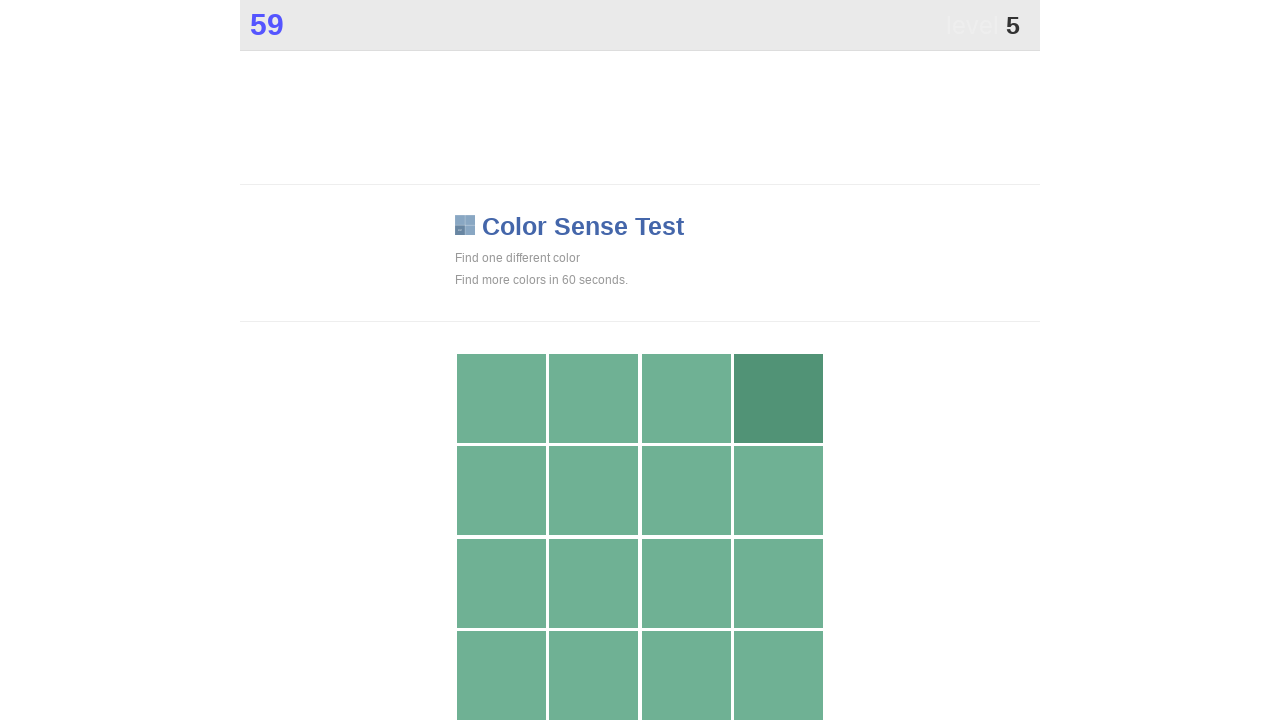

Clicked main button in color game at (779, 398) on .main
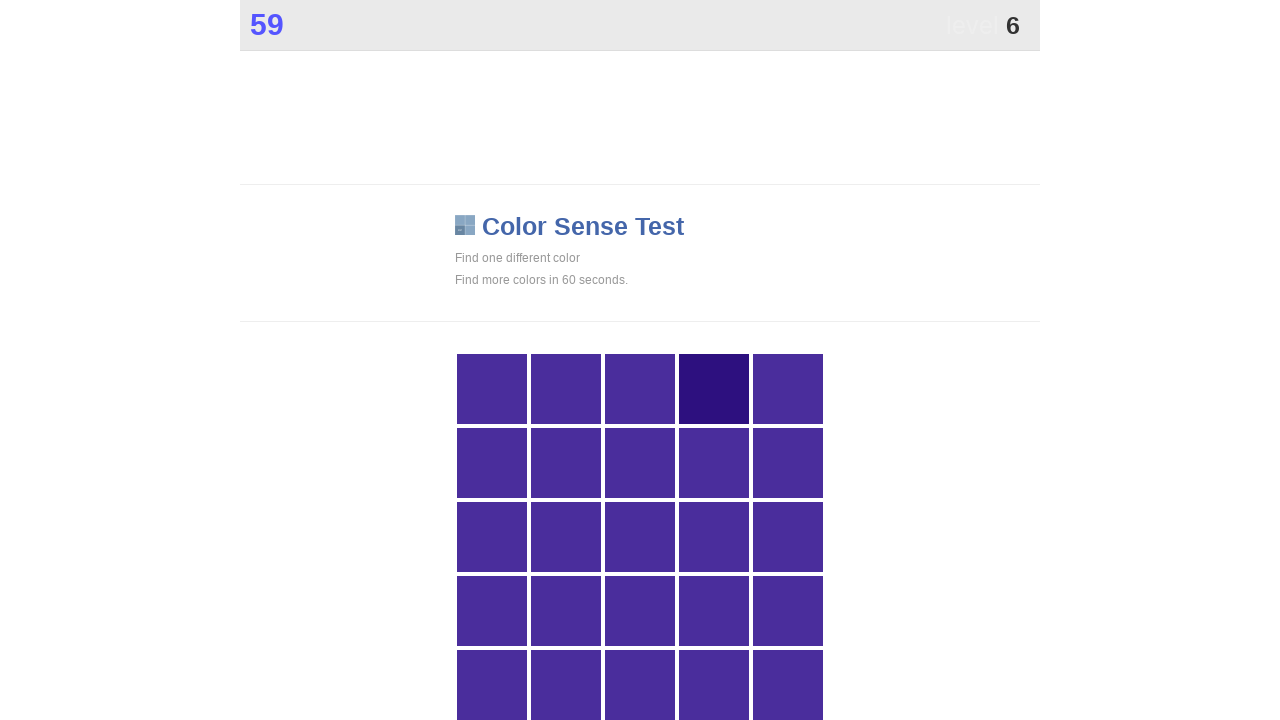

Clicked main button in color game at (714, 389) on .main
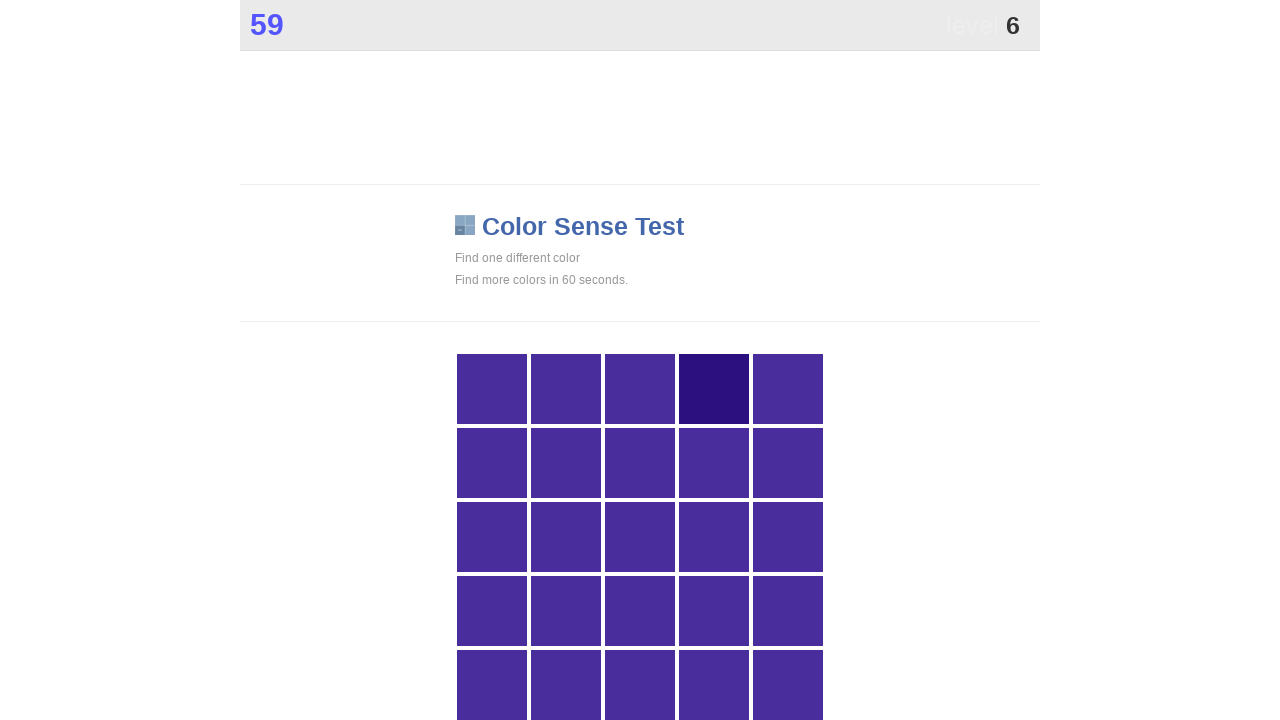

Clicked main button in color game at (714, 389) on .main
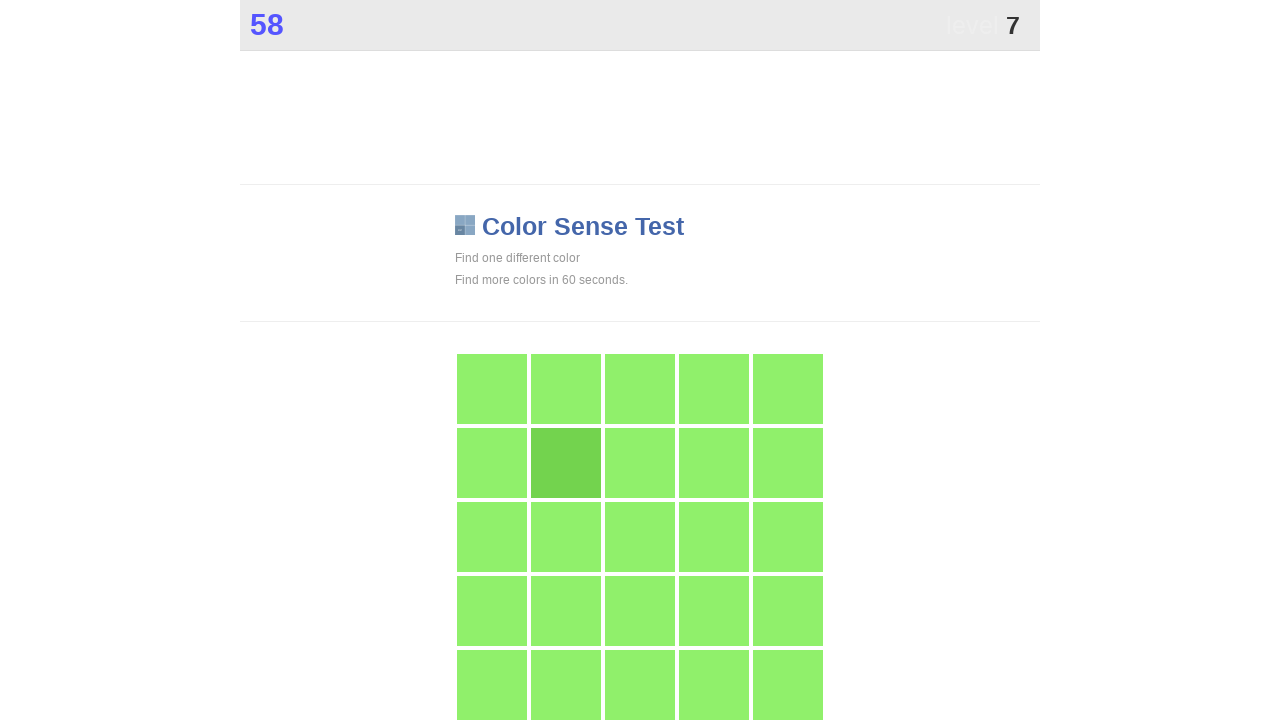

Clicked main button in color game at (566, 463) on .main
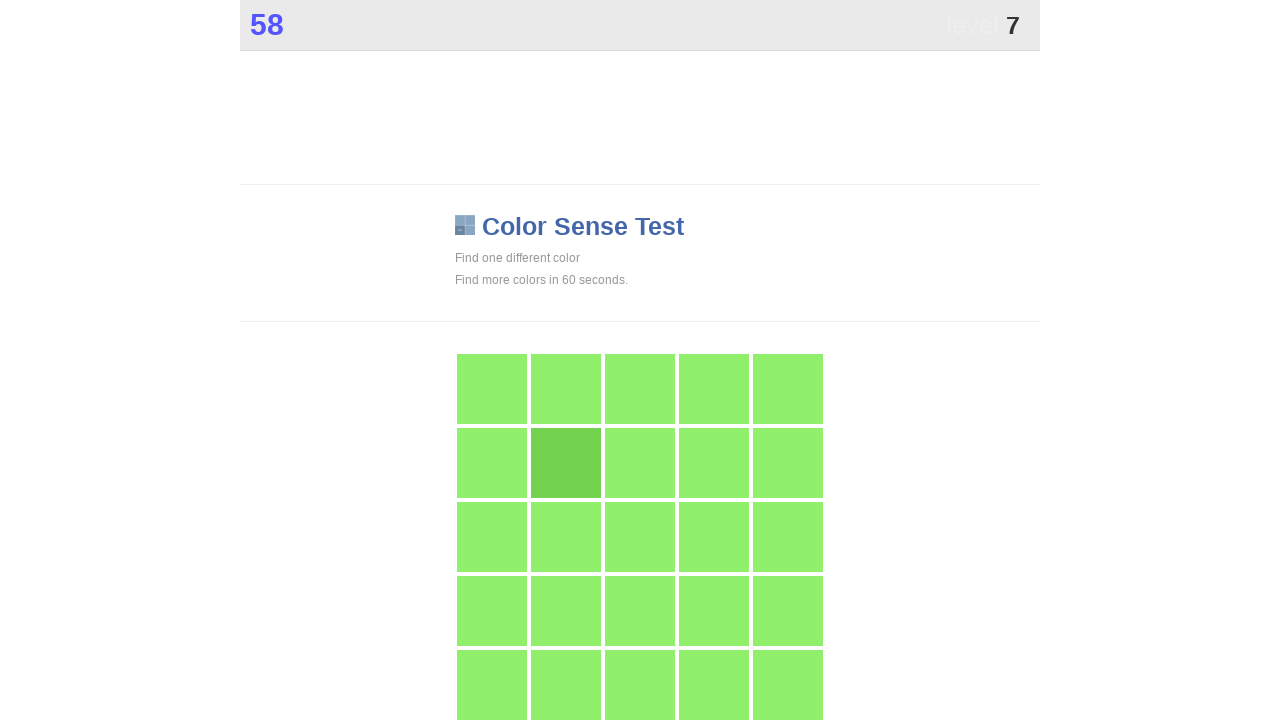

Clicked main button in color game at (566, 463) on .main
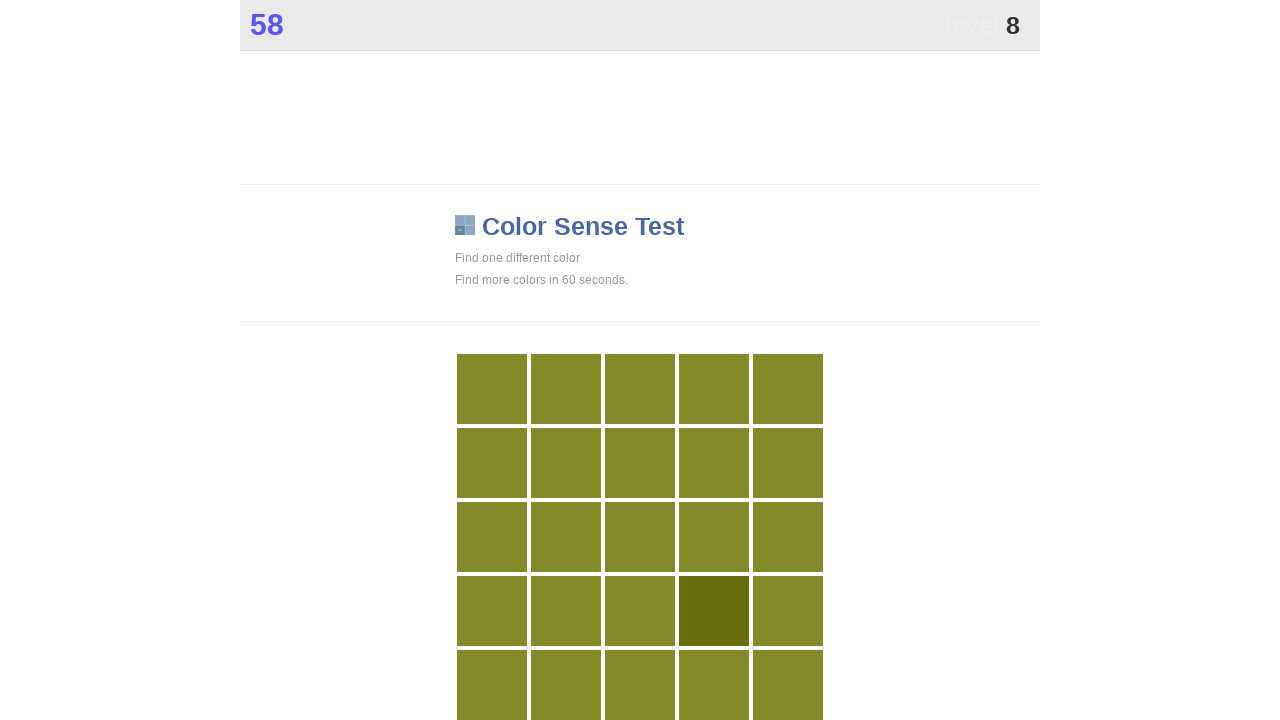

Clicked main button in color game at (714, 611) on .main
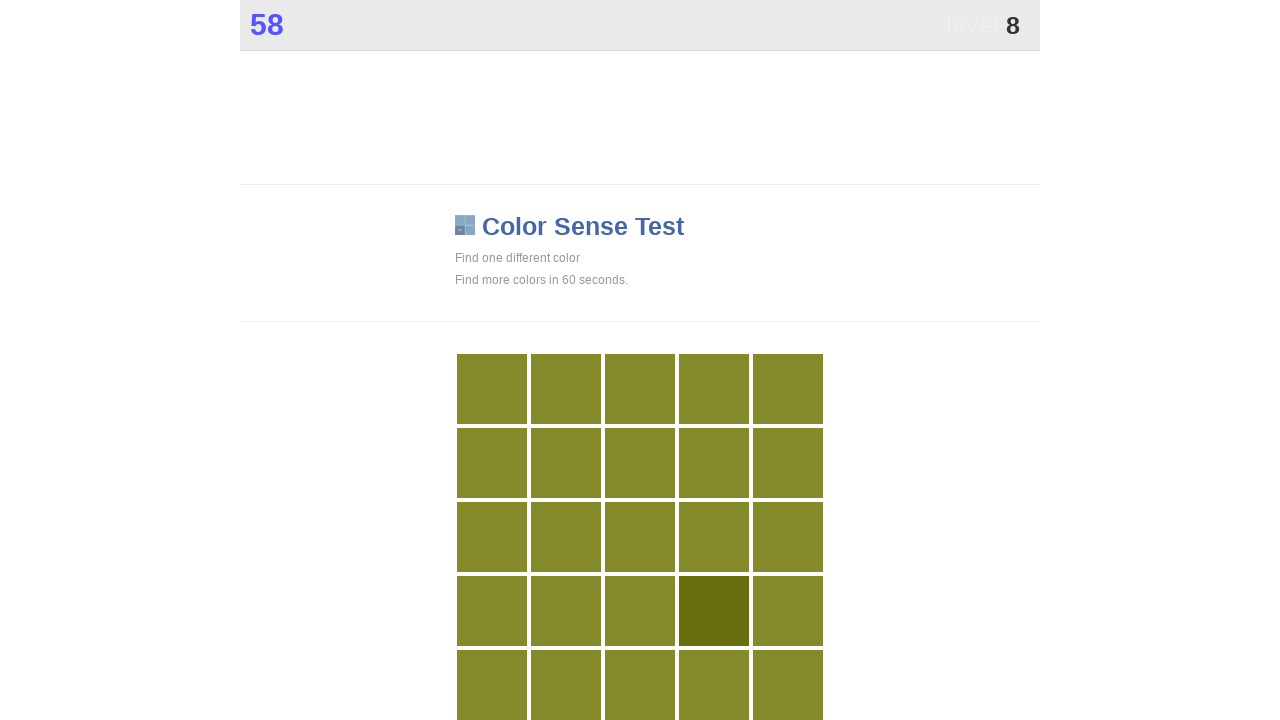

Clicked main button in color game at (714, 611) on .main
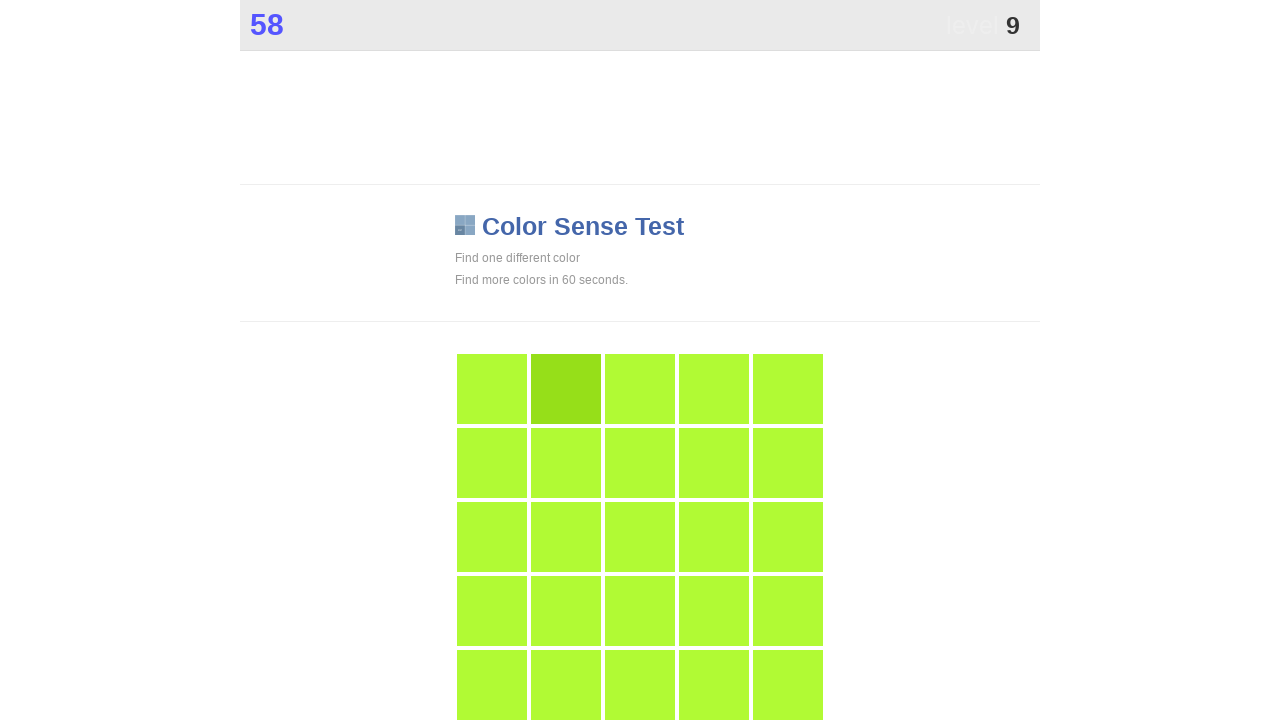

Clicked main button in color game at (566, 389) on .main
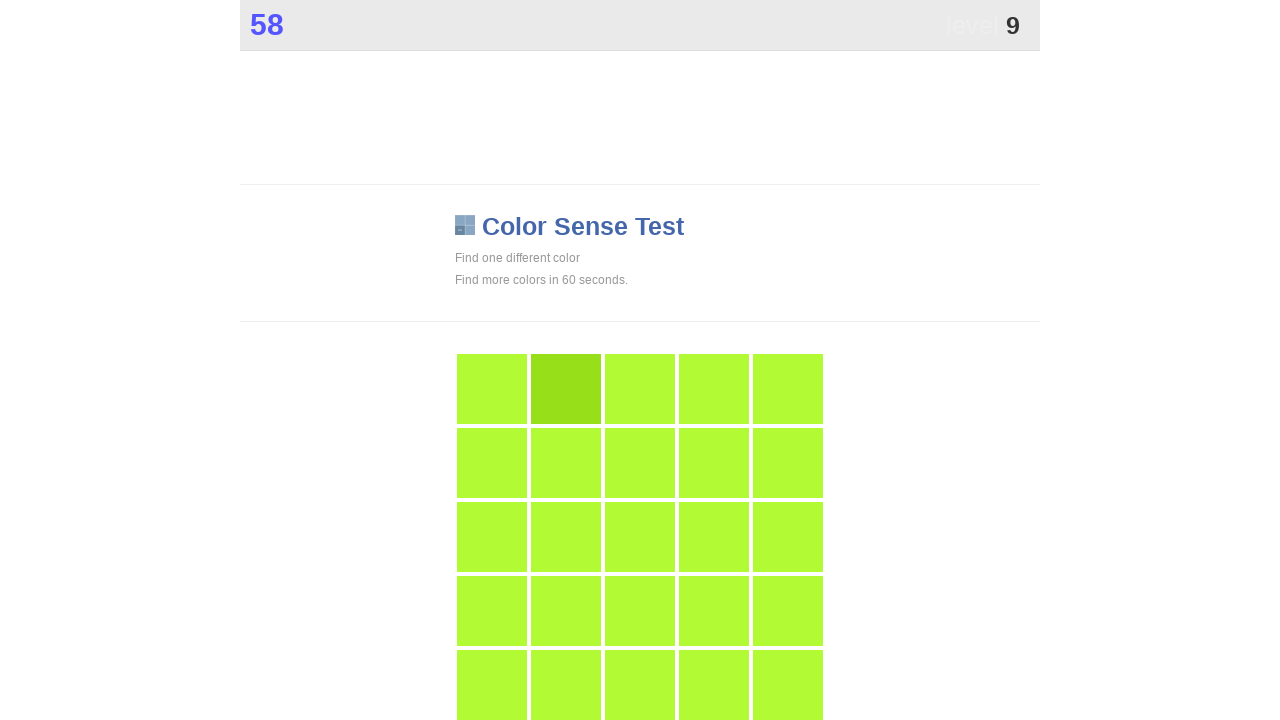

Clicked main button in color game at (566, 389) on .main
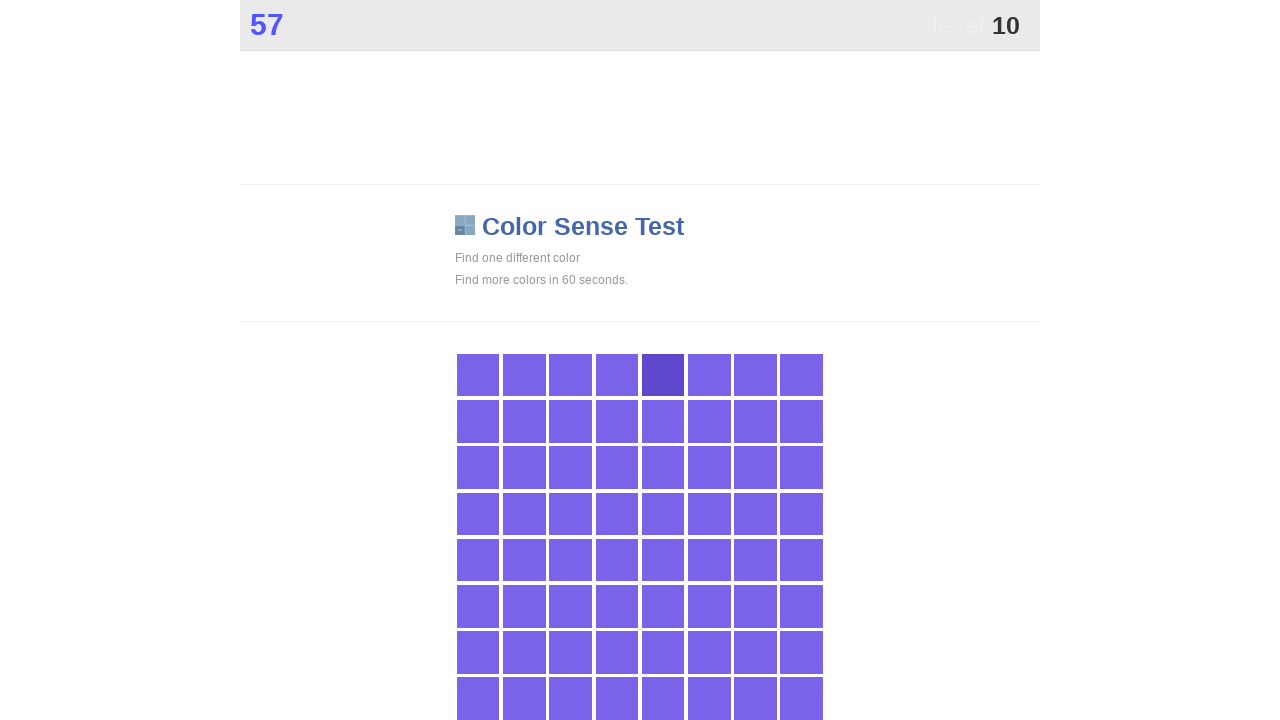

Clicked main button in color game at (663, 375) on .main
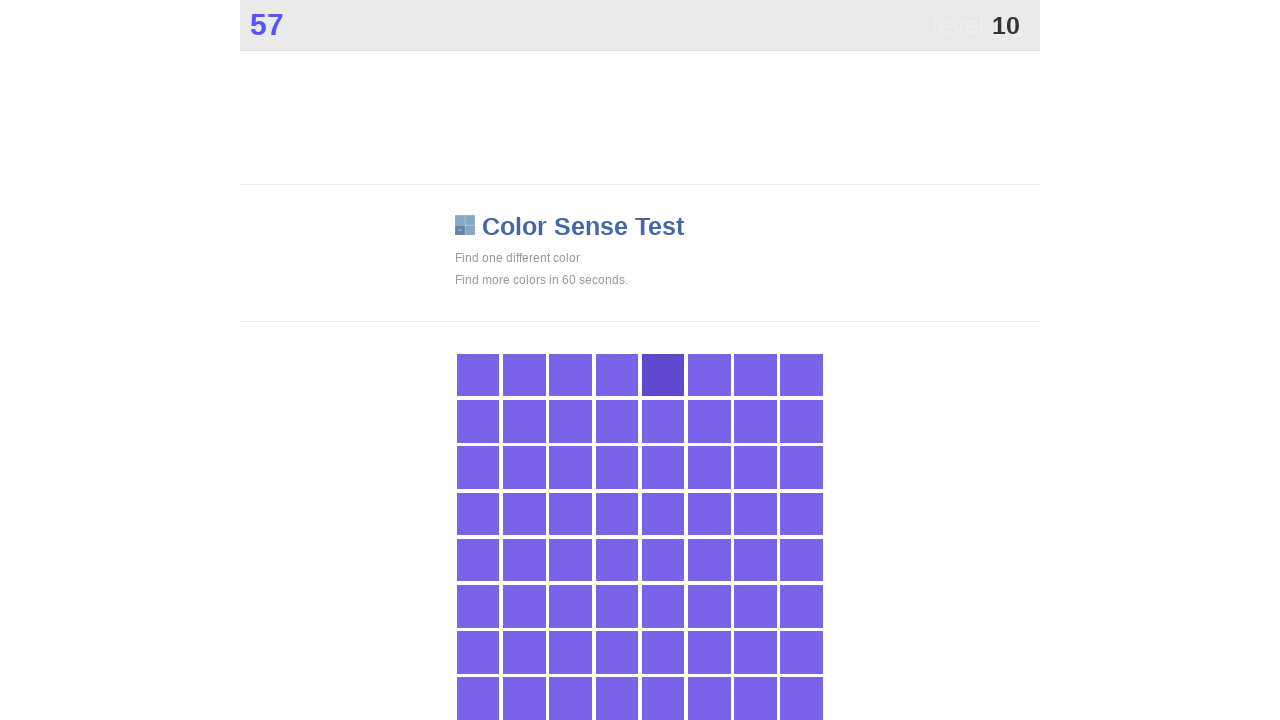

Clicked main button in color game at (663, 375) on .main
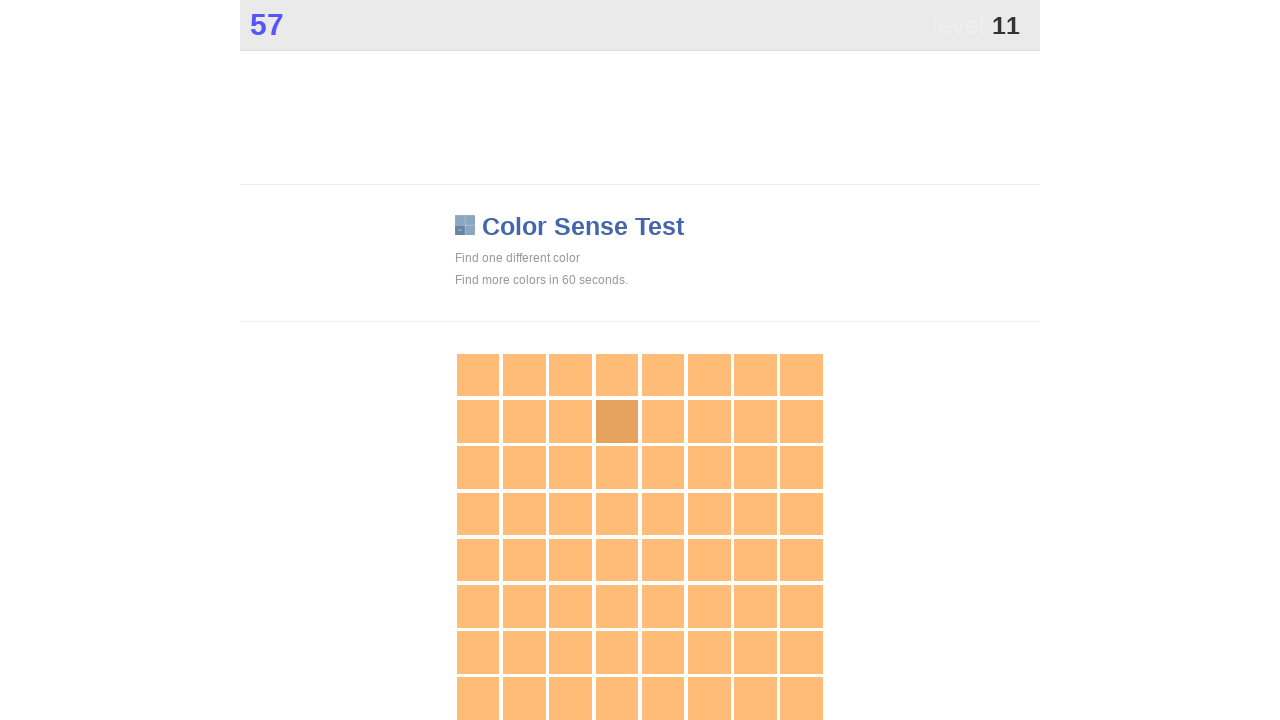

Clicked main button in color game at (617, 421) on .main
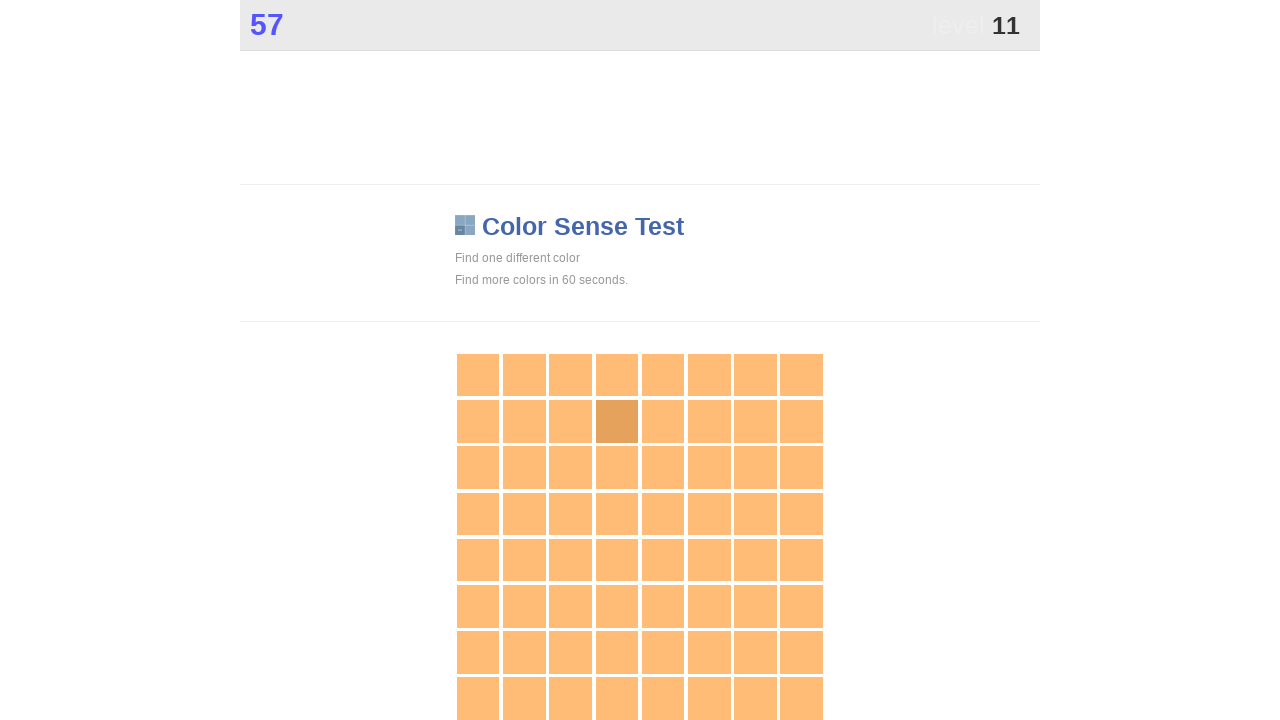

Clicked main button in color game at (617, 421) on .main
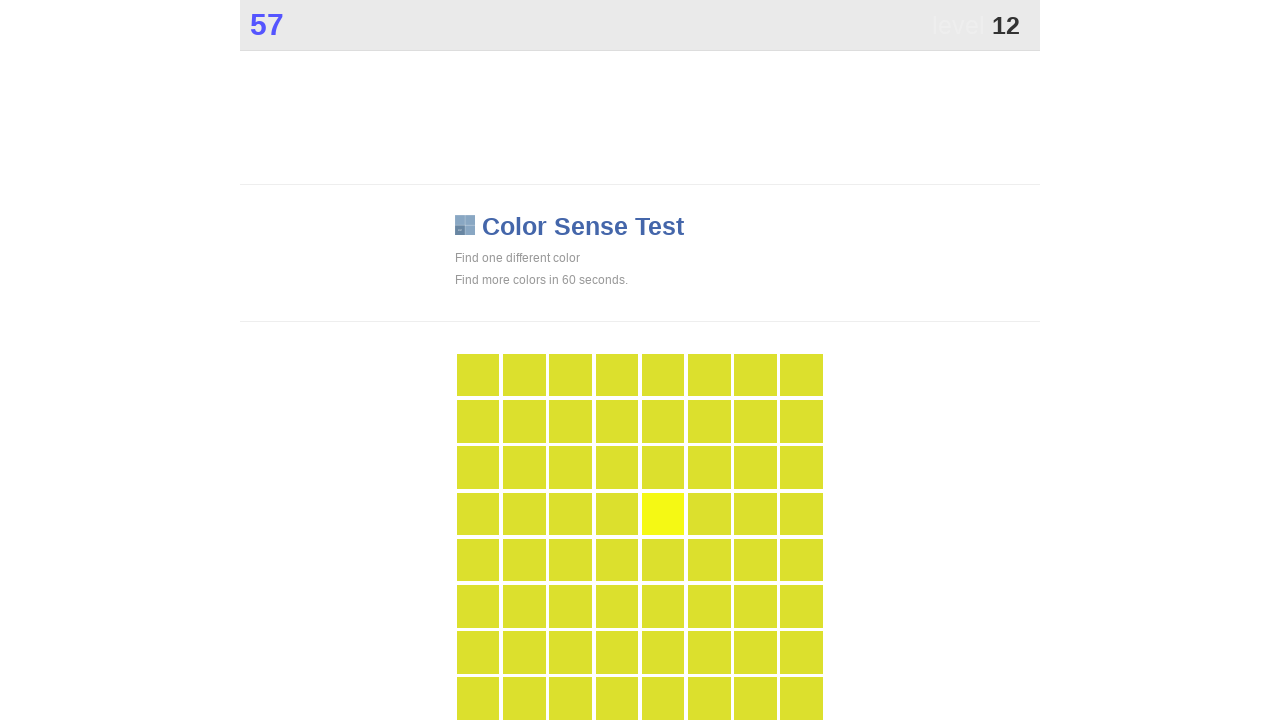

Clicked main button in color game at (663, 514) on .main
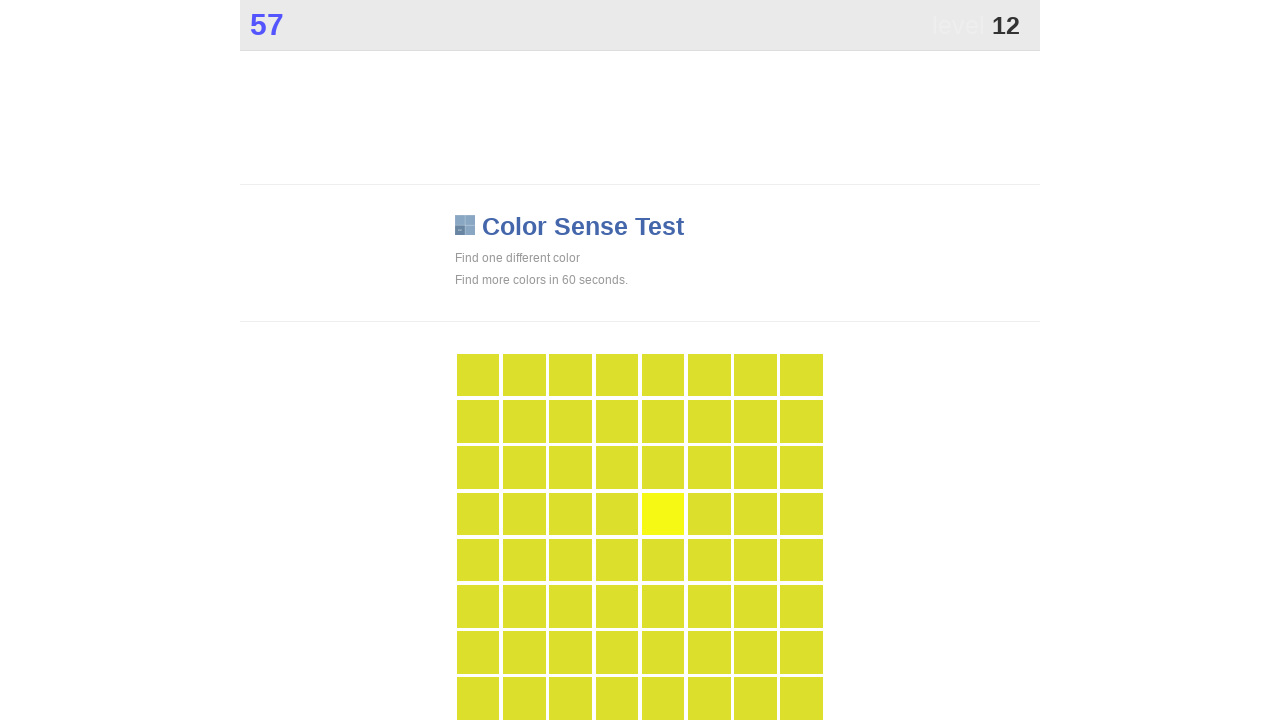

Clicked main button in color game at (663, 514) on .main
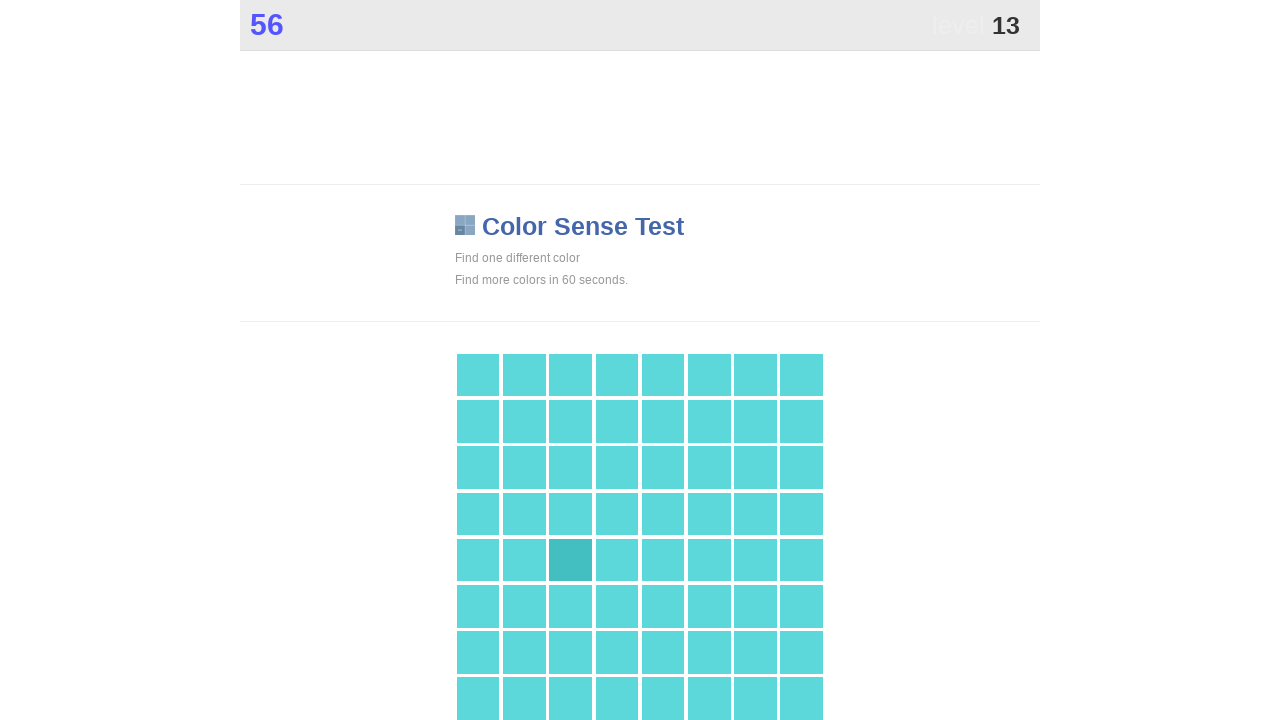

Clicked main button in color game at (571, 560) on .main
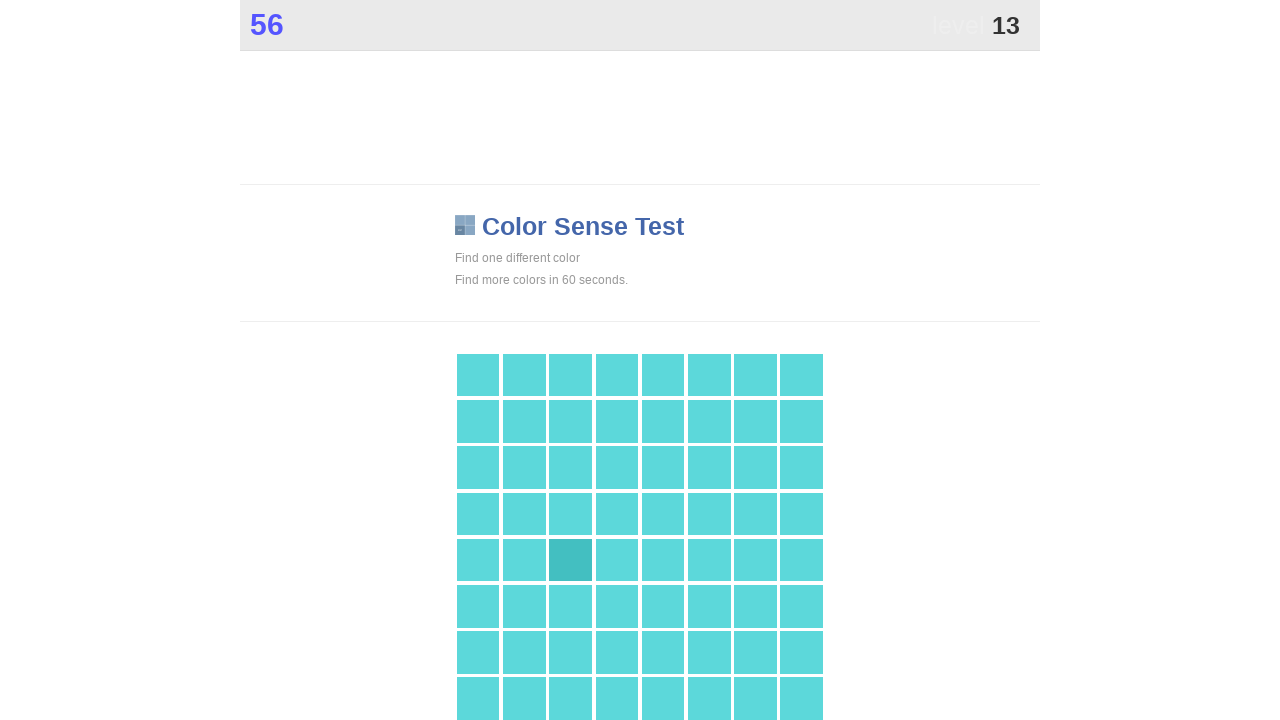

Clicked main button in color game at (571, 560) on .main
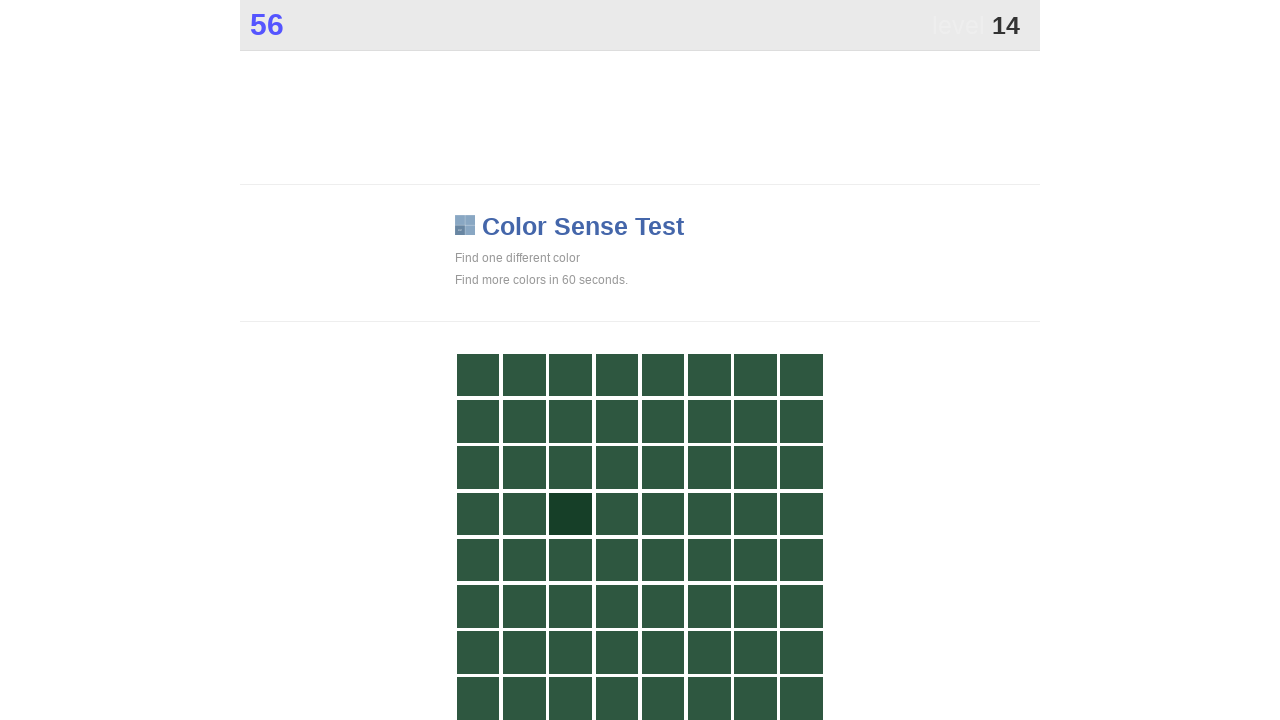

Clicked main button in color game at (571, 514) on .main
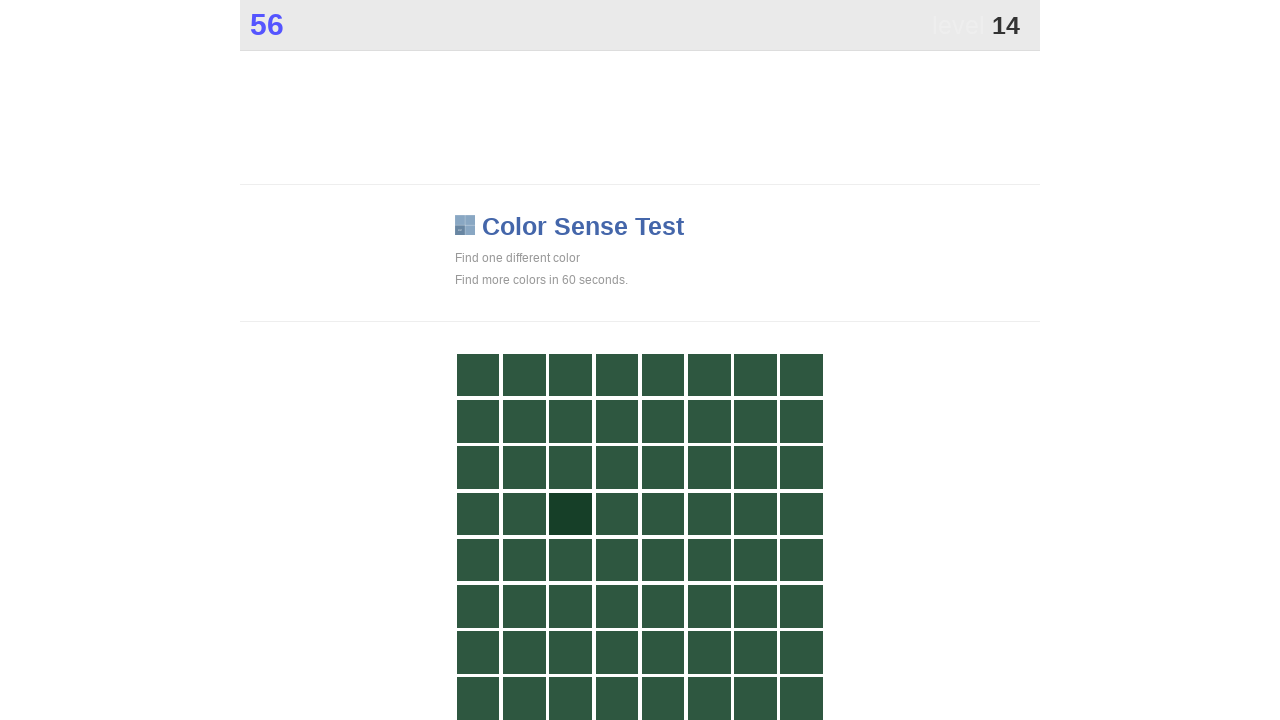

Clicked main button in color game at (571, 514) on .main
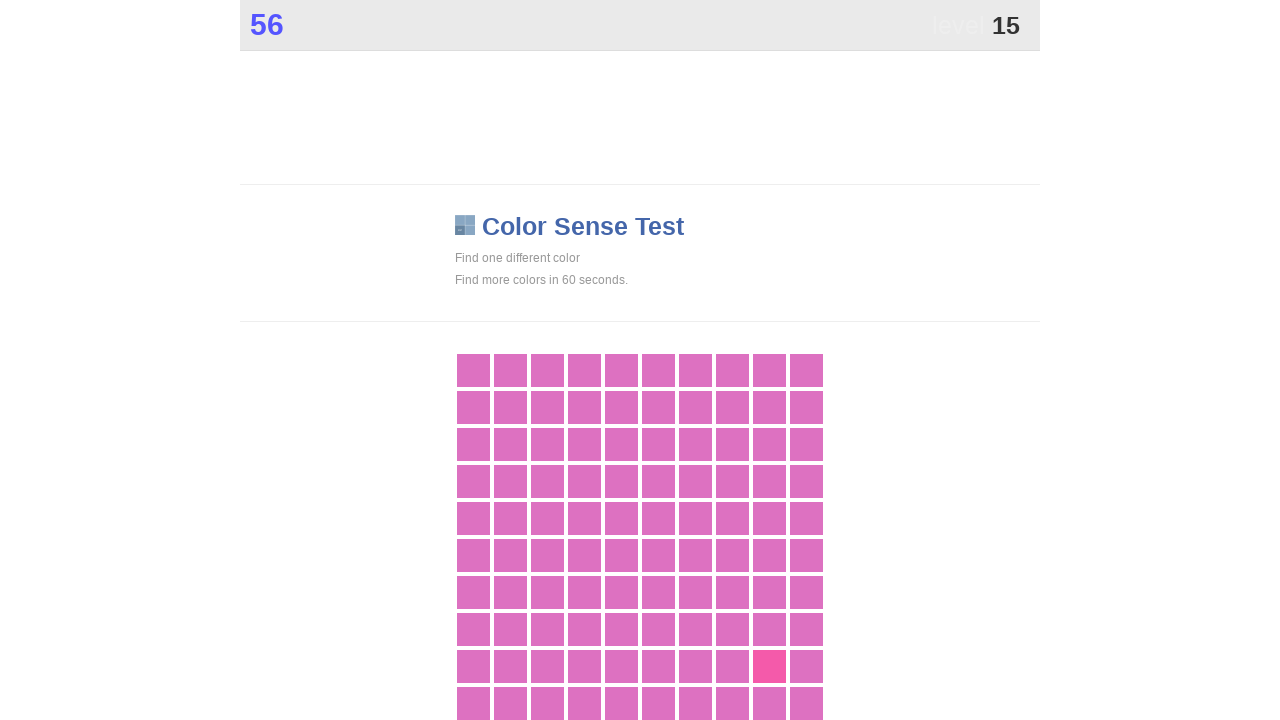

Clicked main button in color game at (769, 666) on .main
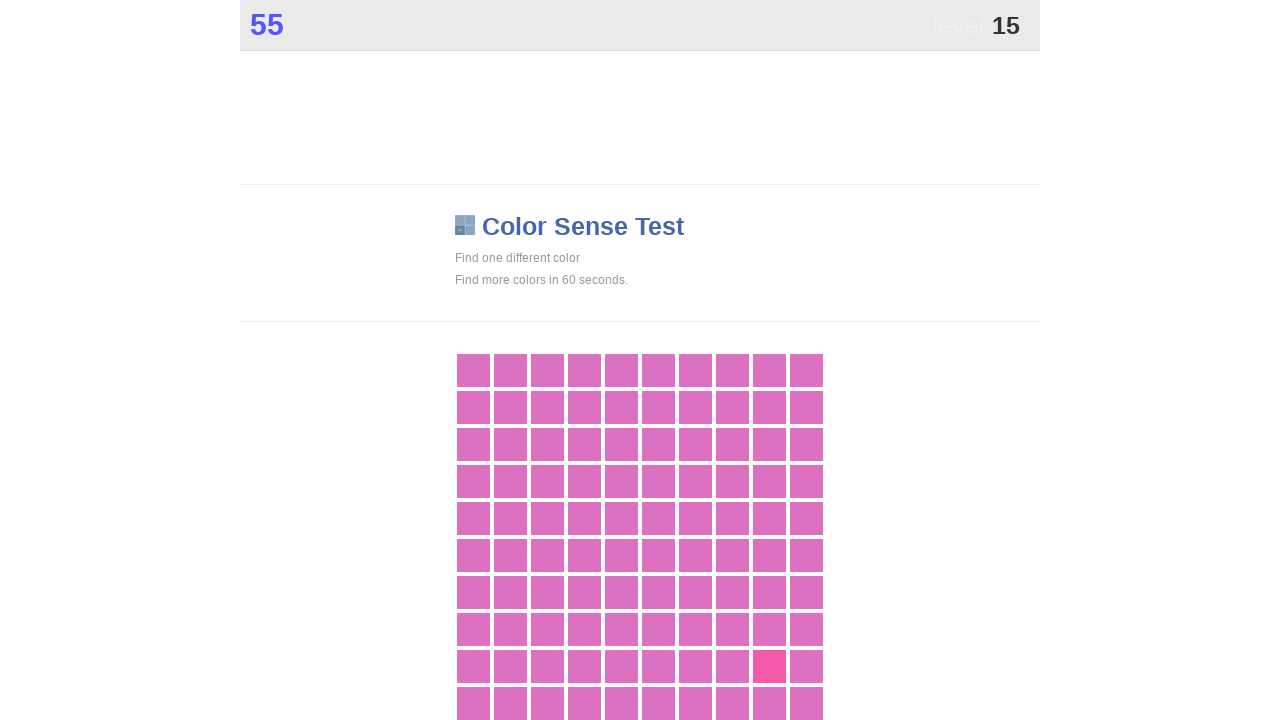

Clicked main button in color game at (769, 666) on .main
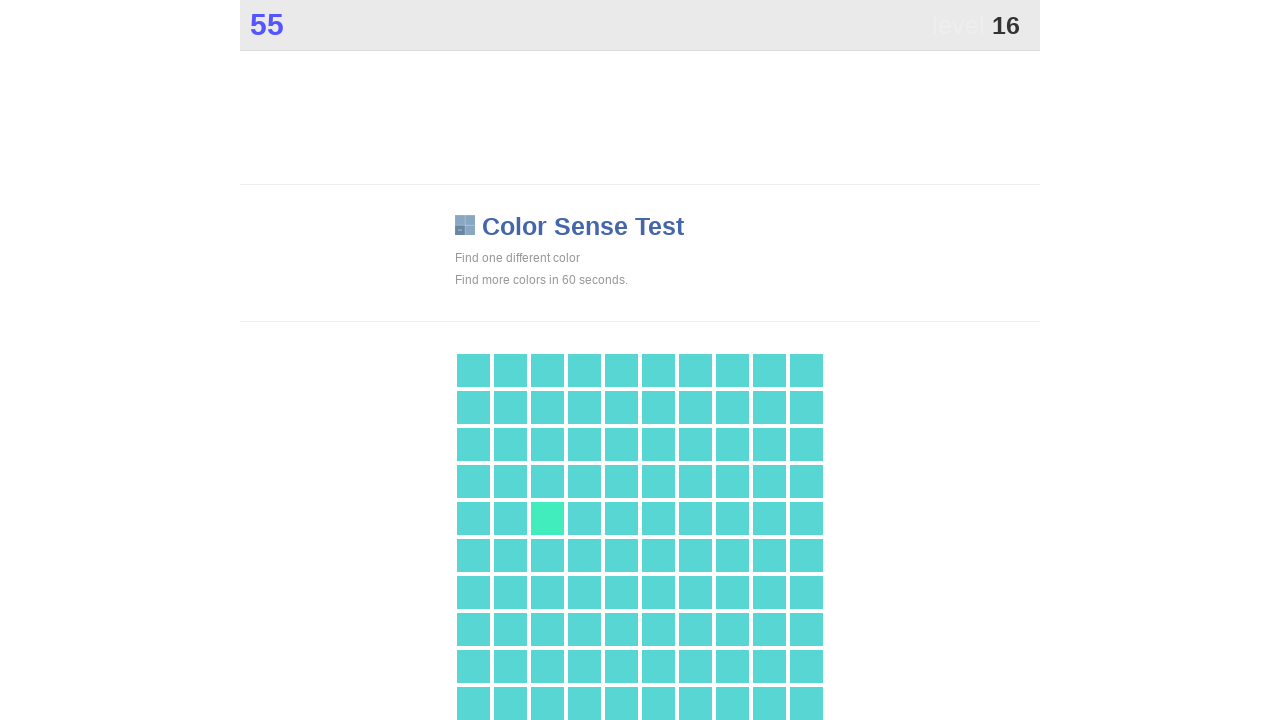

Clicked main button in color game at (547, 518) on .main
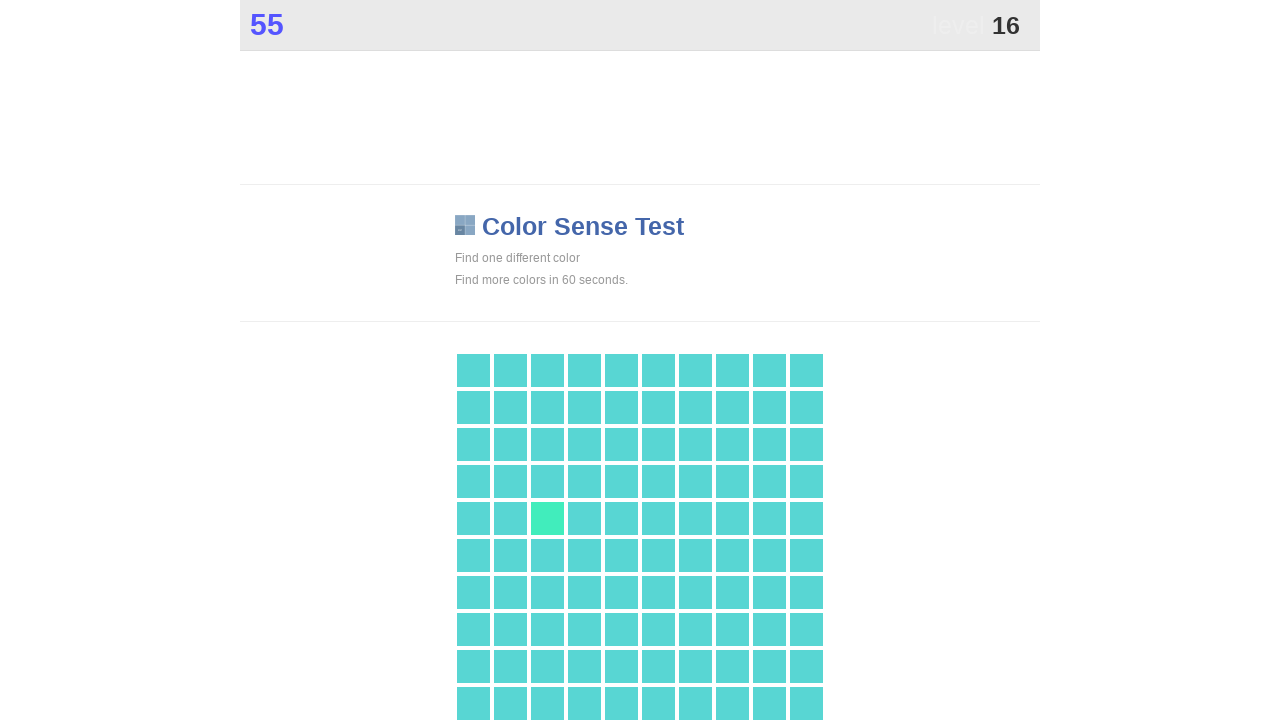

Clicked main button in color game at (547, 518) on .main
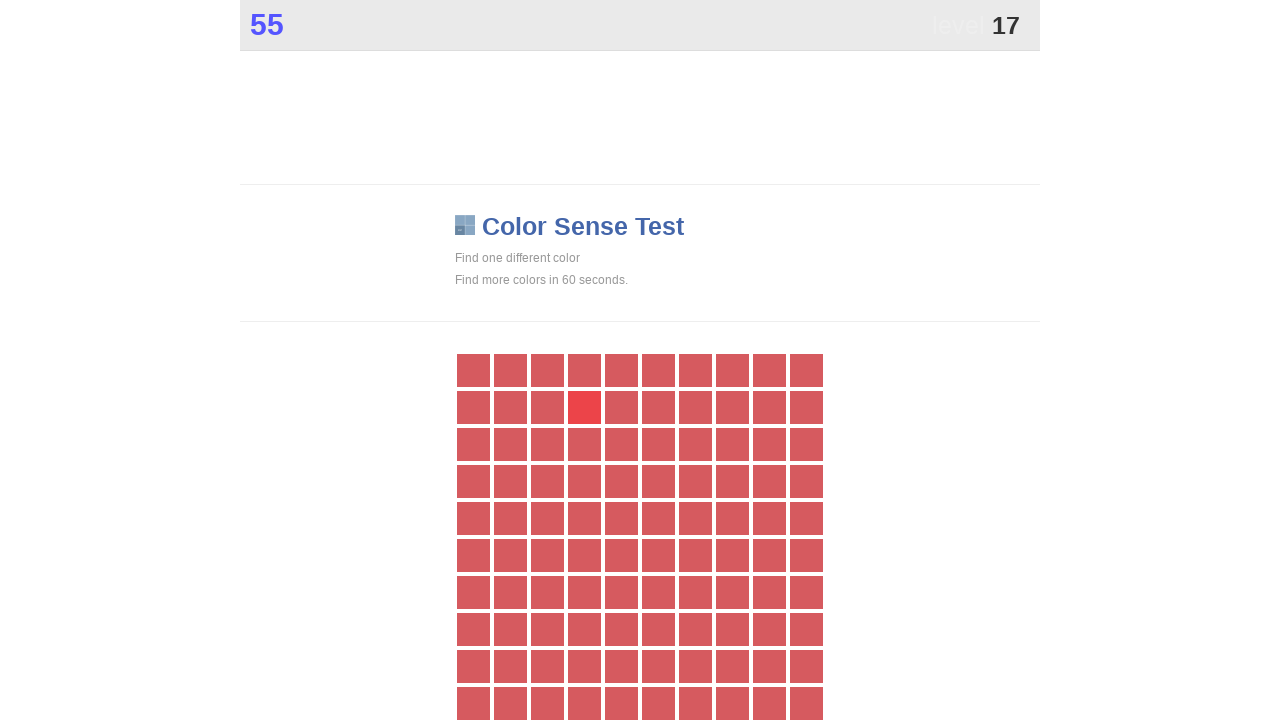

Clicked main button in color game at (584, 407) on .main
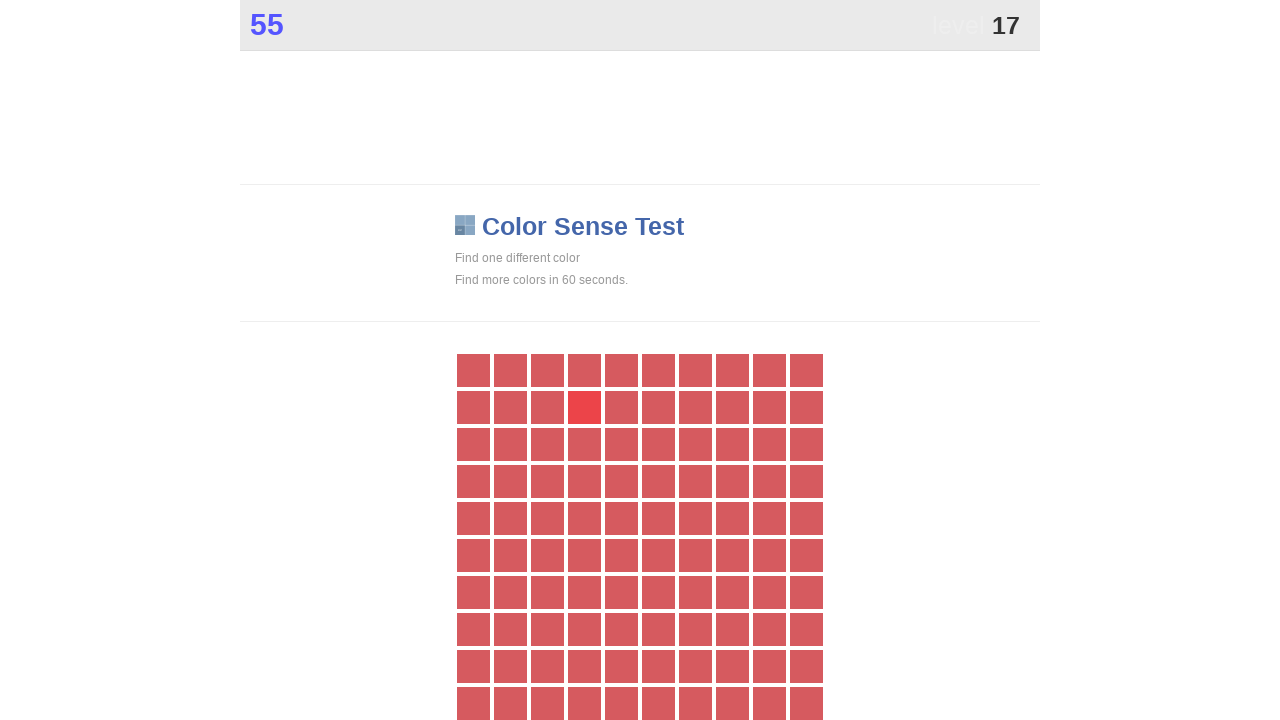

Clicked main button in color game at (584, 407) on .main
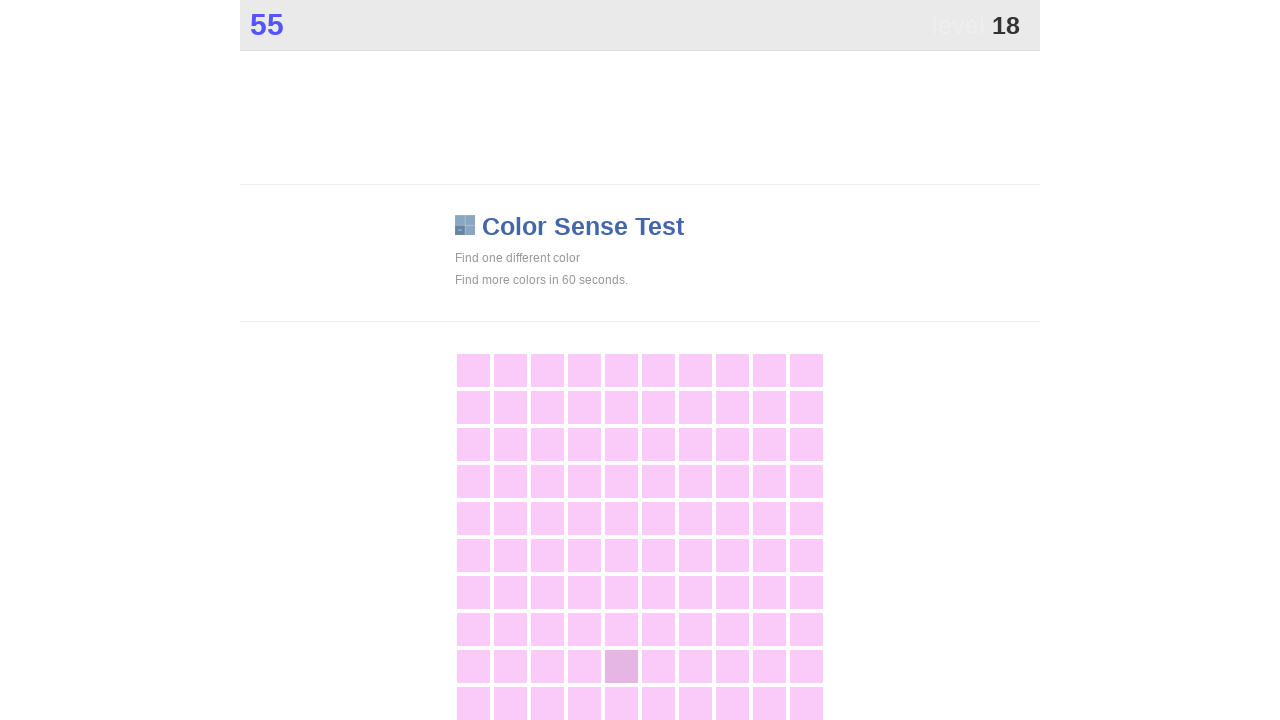

Clicked main button in color game at (621, 666) on .main
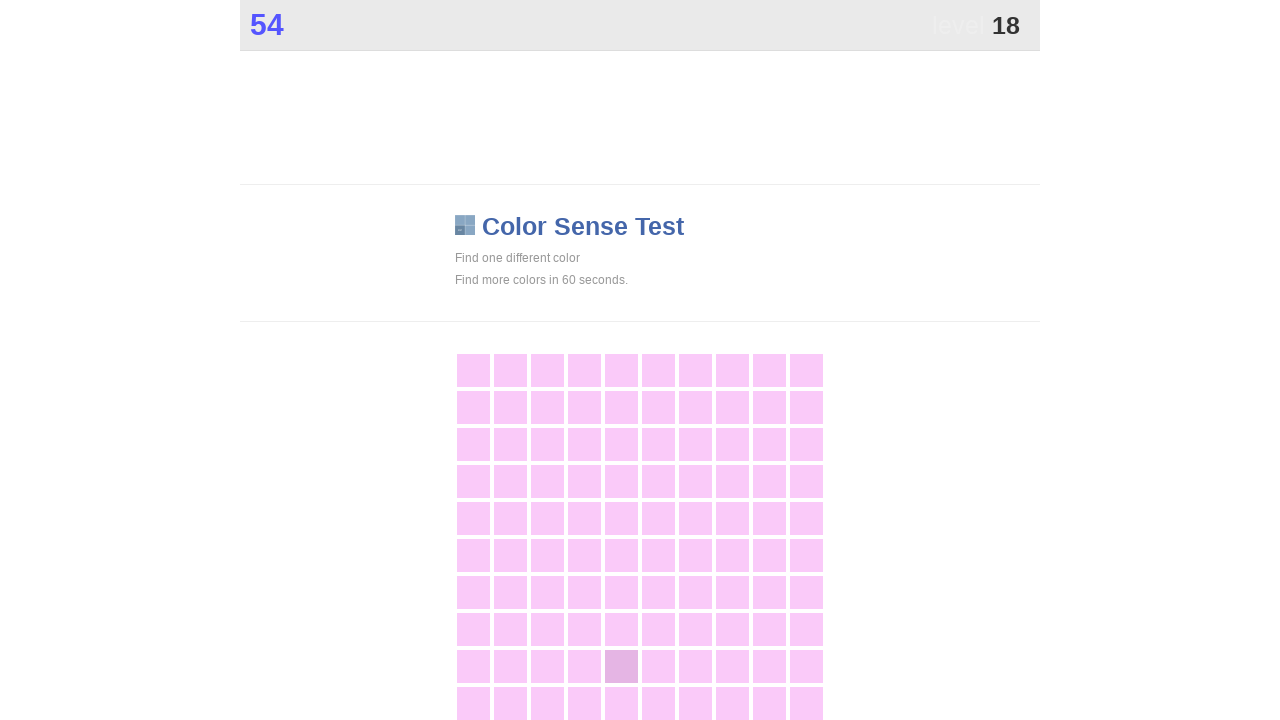

Clicked main button in color game at (621, 666) on .main
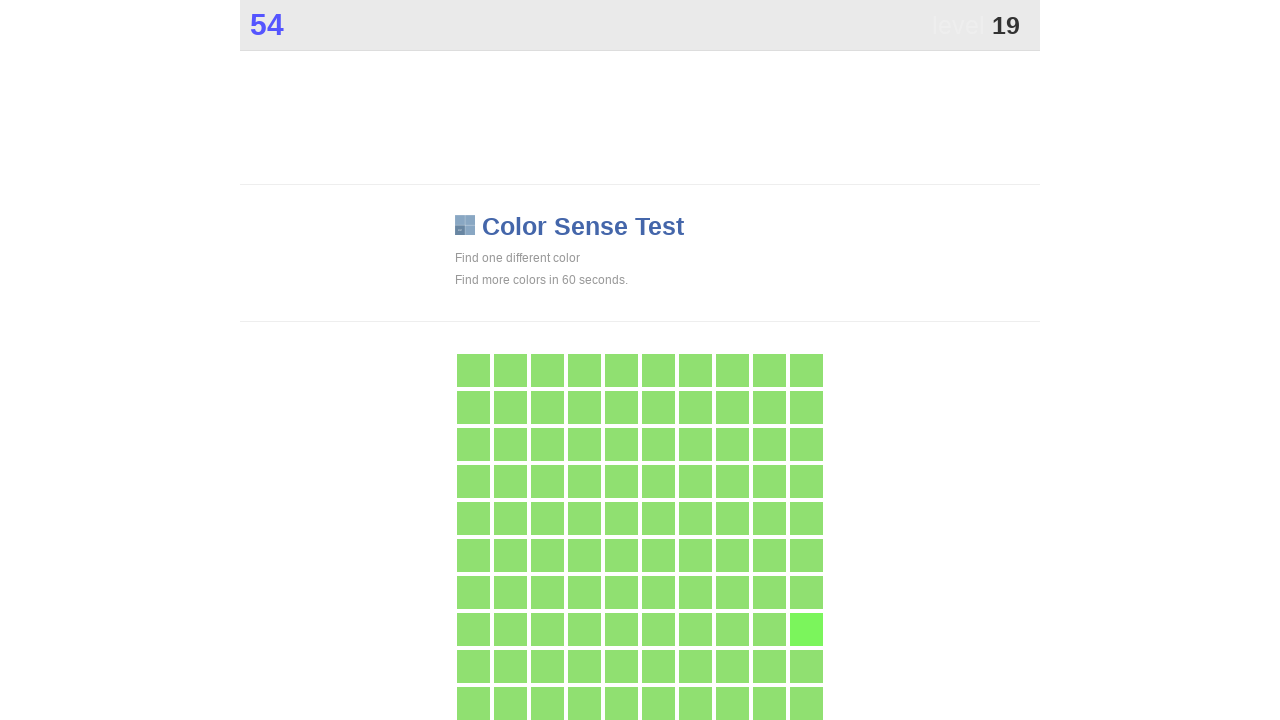

Clicked main button in color game at (806, 629) on .main
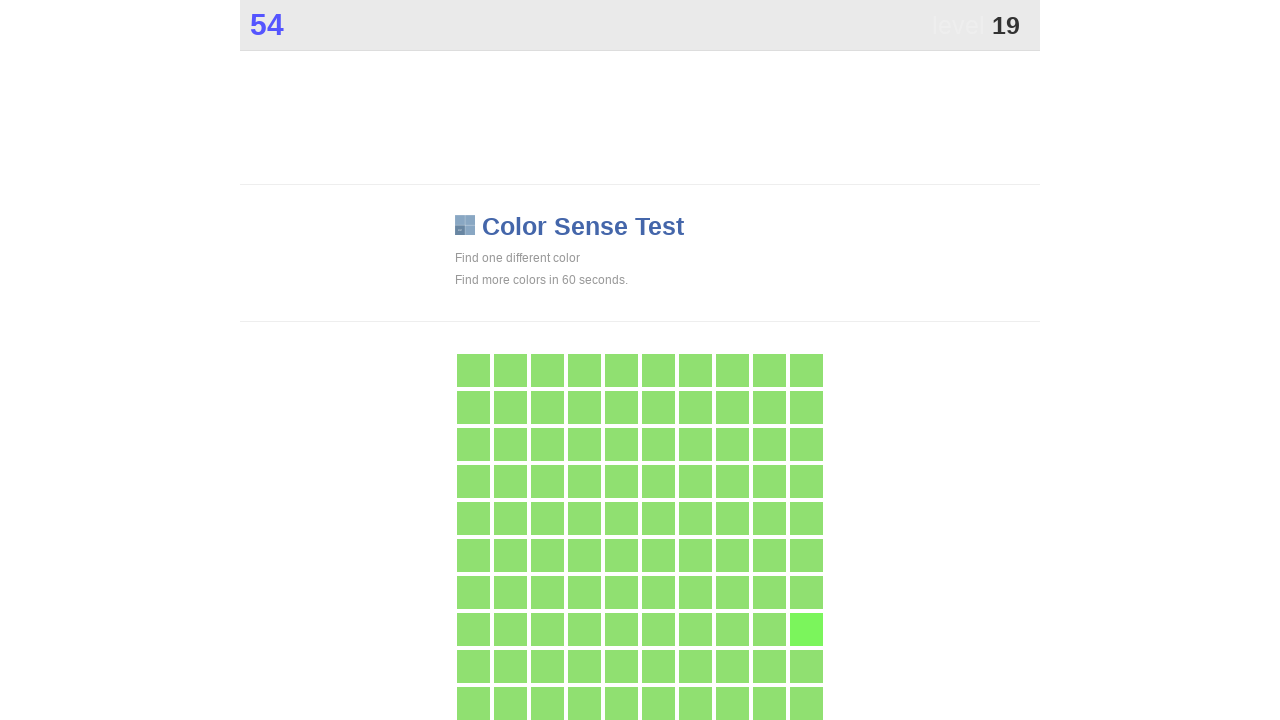

Clicked main button in color game at (806, 629) on .main
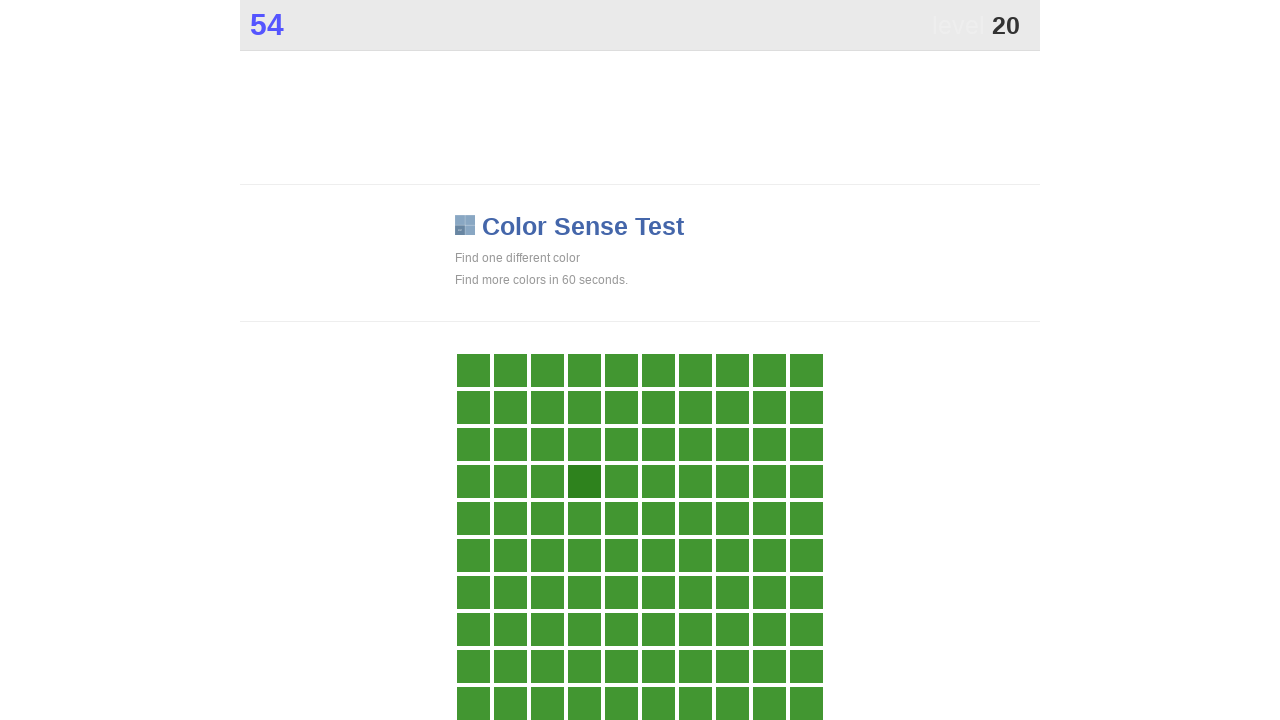

Clicked main button in color game at (584, 481) on .main
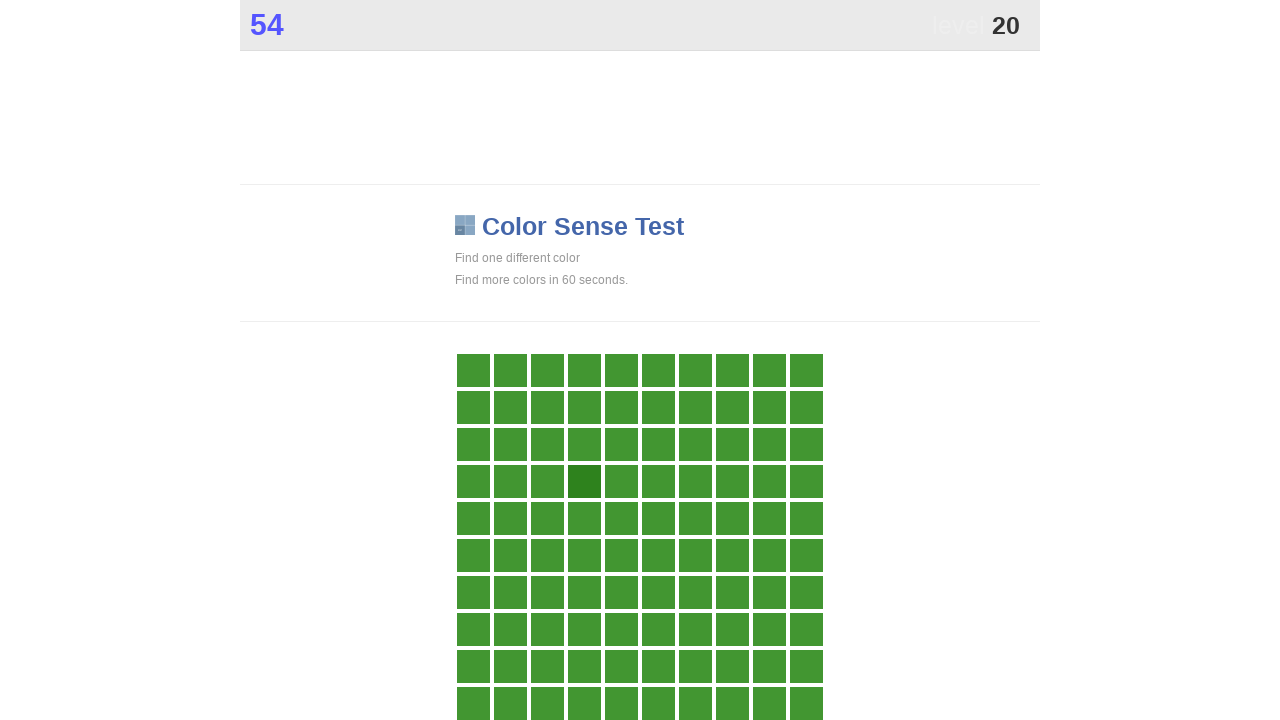

Clicked main button in color game at (584, 481) on .main
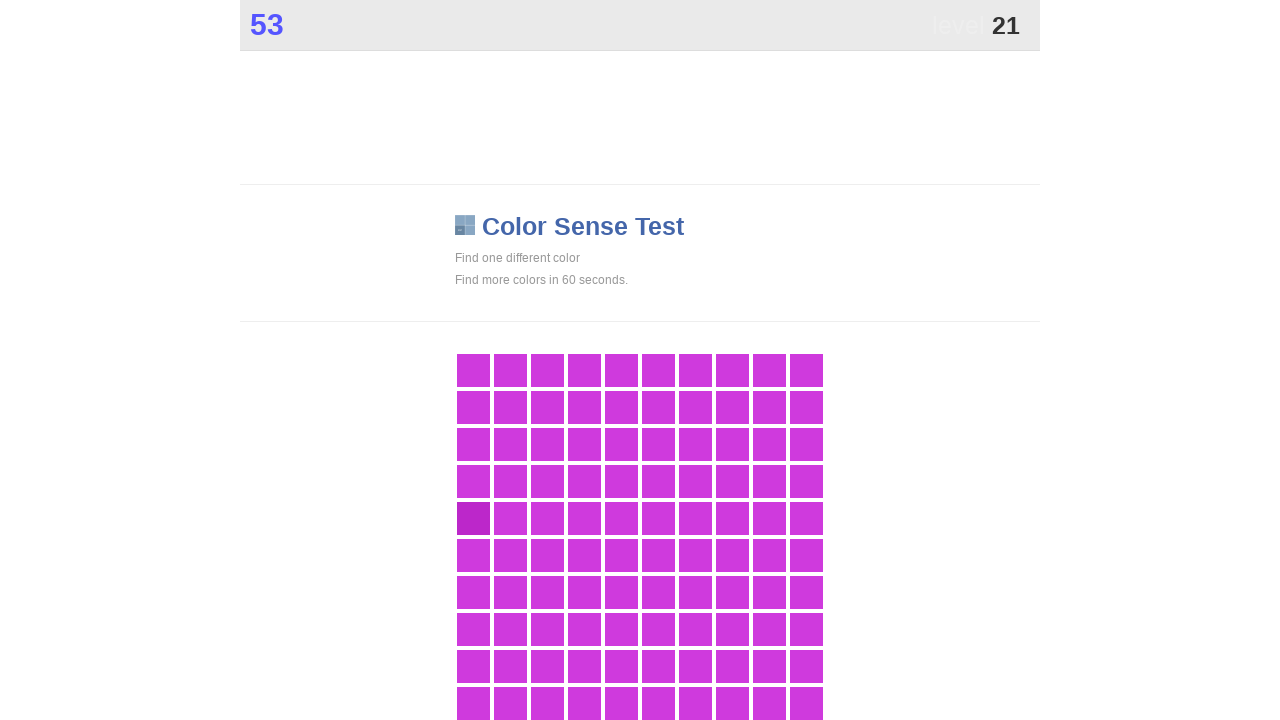

Clicked main button in color game at (473, 518) on .main
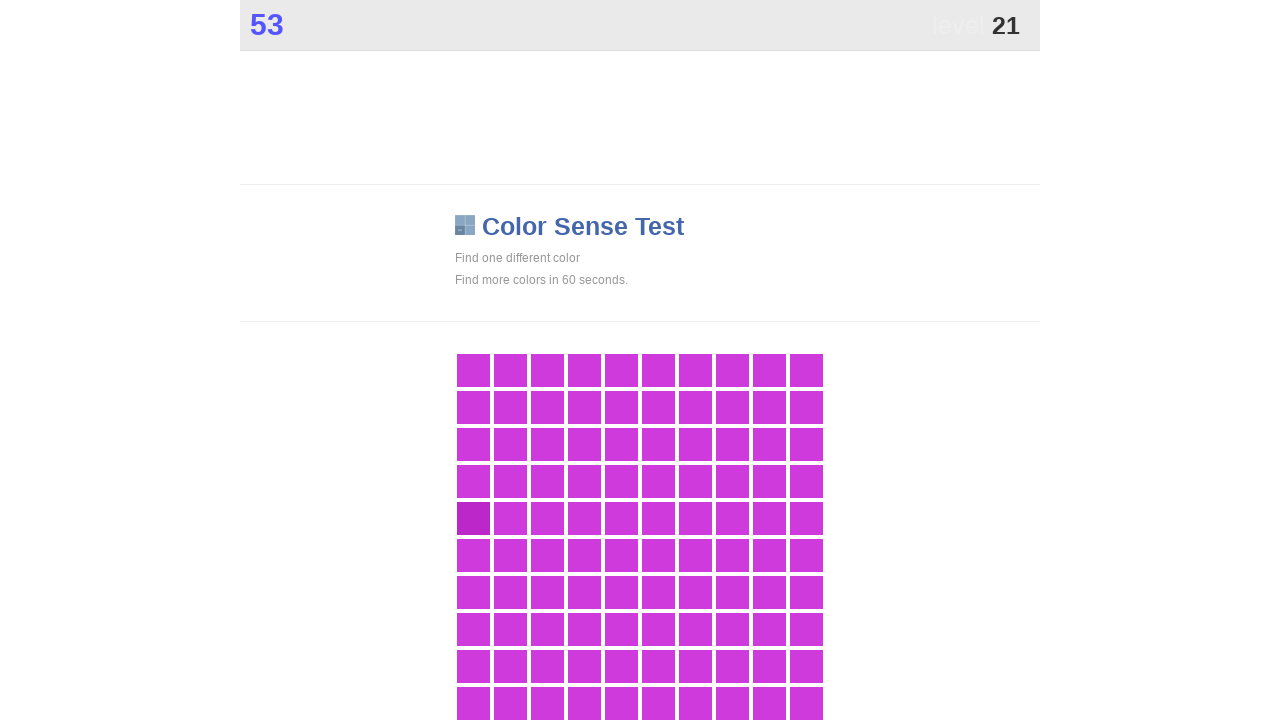

Clicked main button in color game at (473, 518) on .main
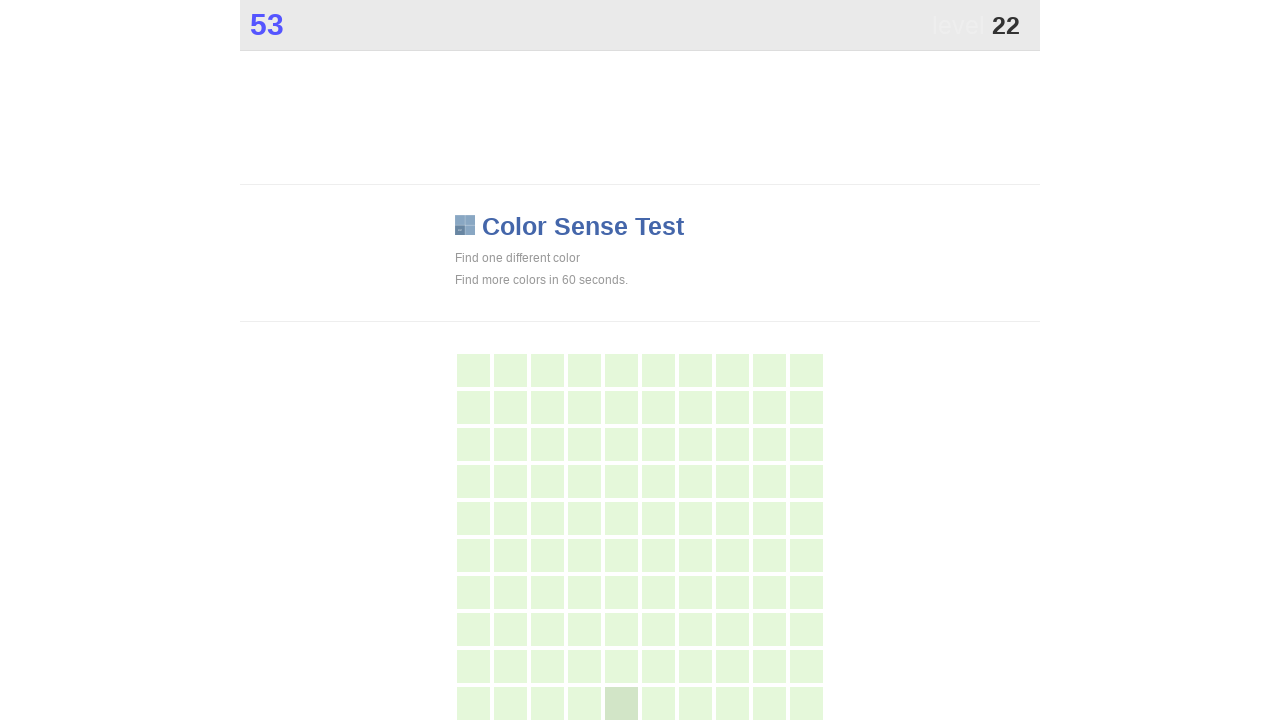

Clicked main button in color game at (621, 703) on .main
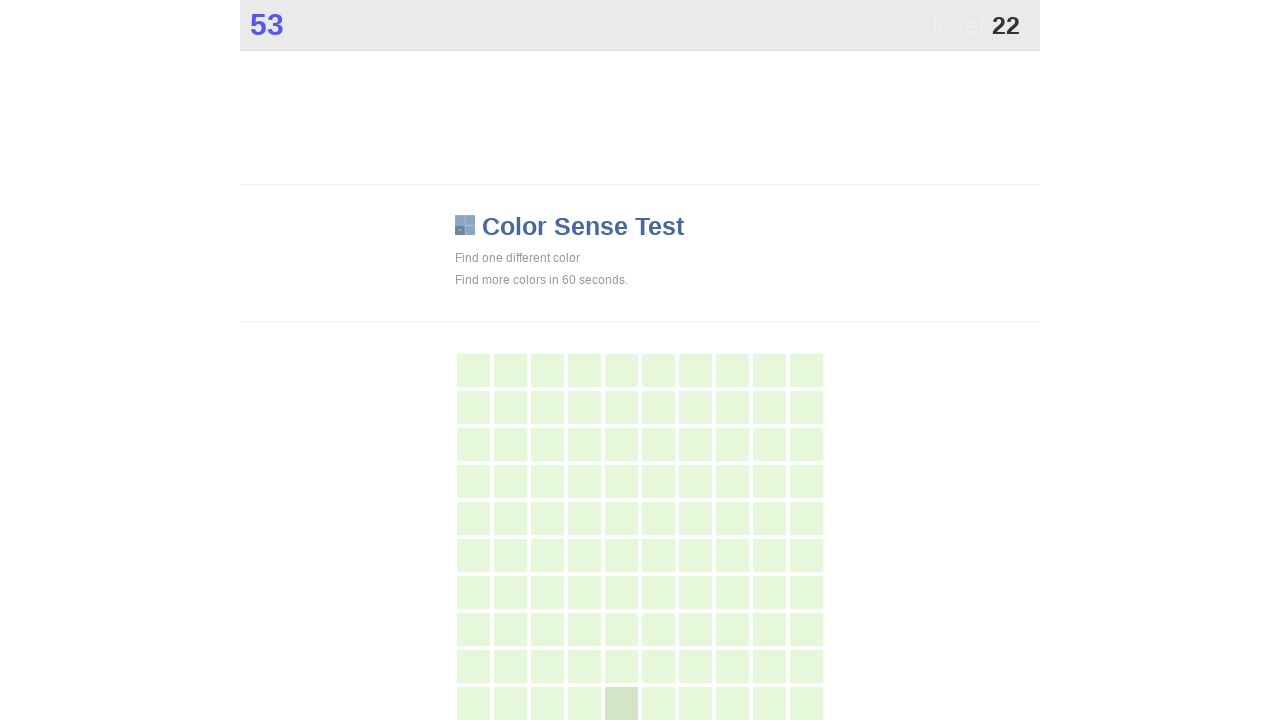

Clicked main button in color game at (621, 703) on .main
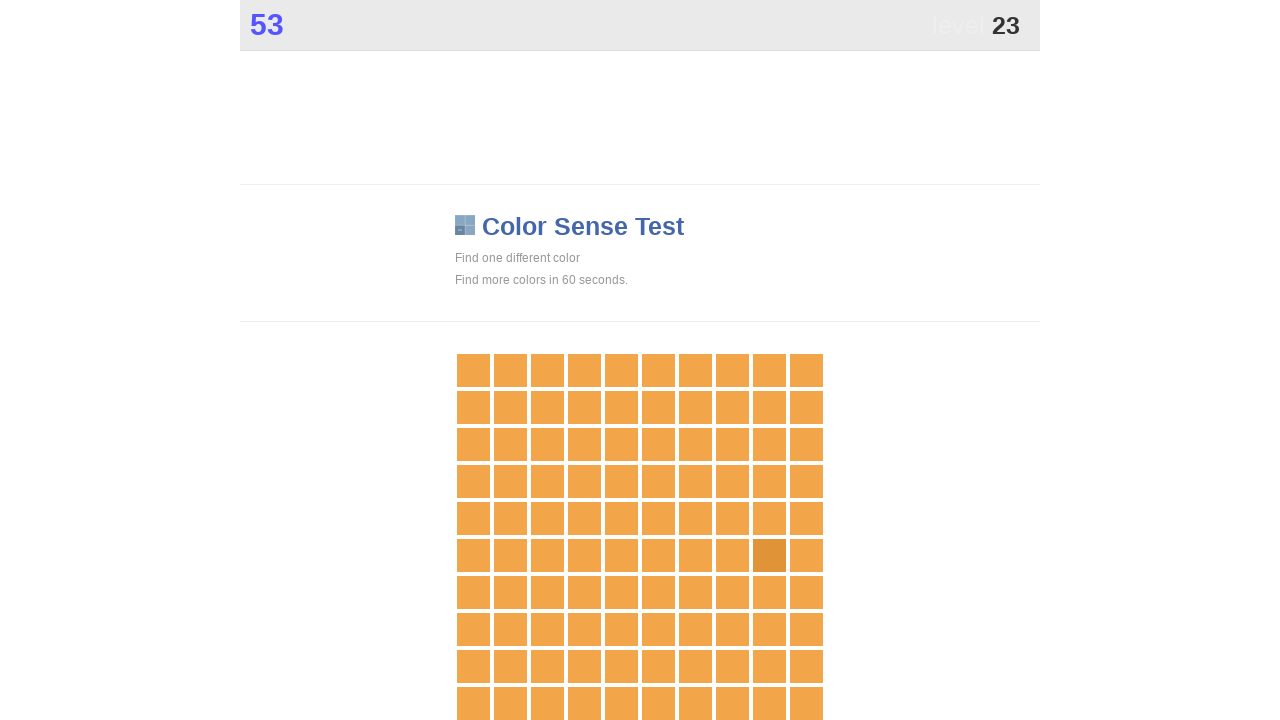

Clicked main button in color game at (769, 555) on .main
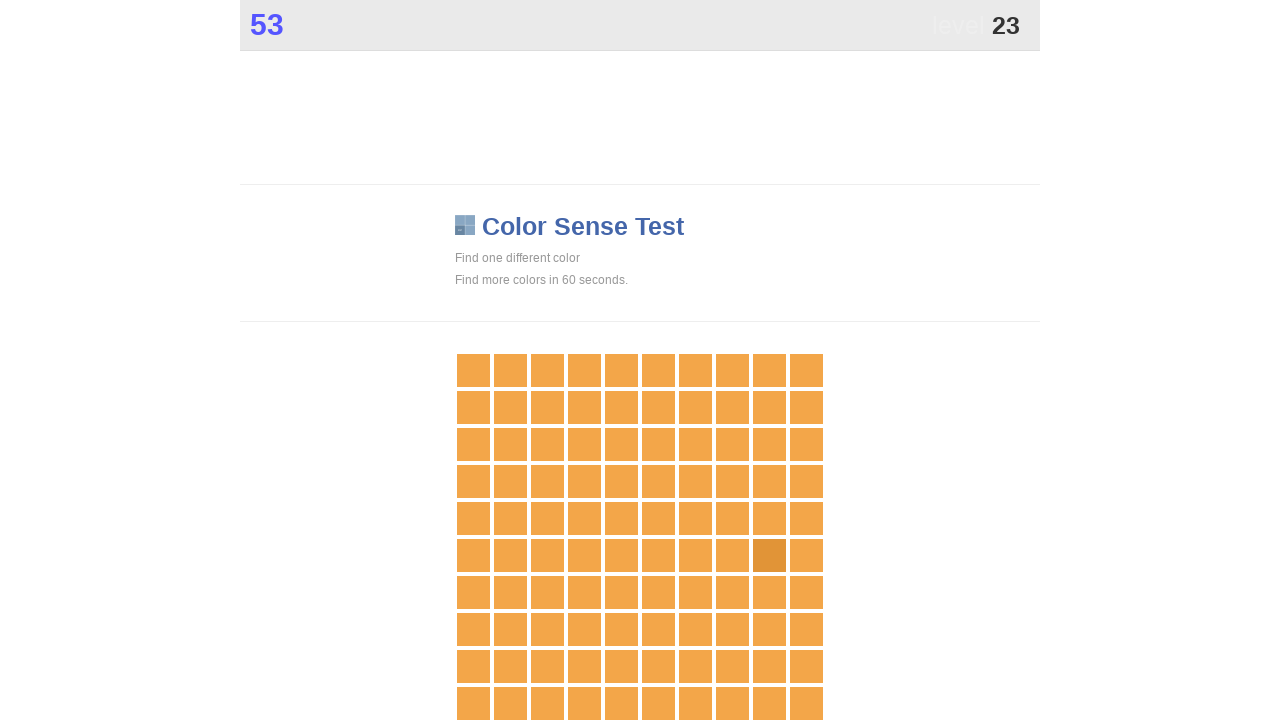

Clicked main button in color game at (769, 555) on .main
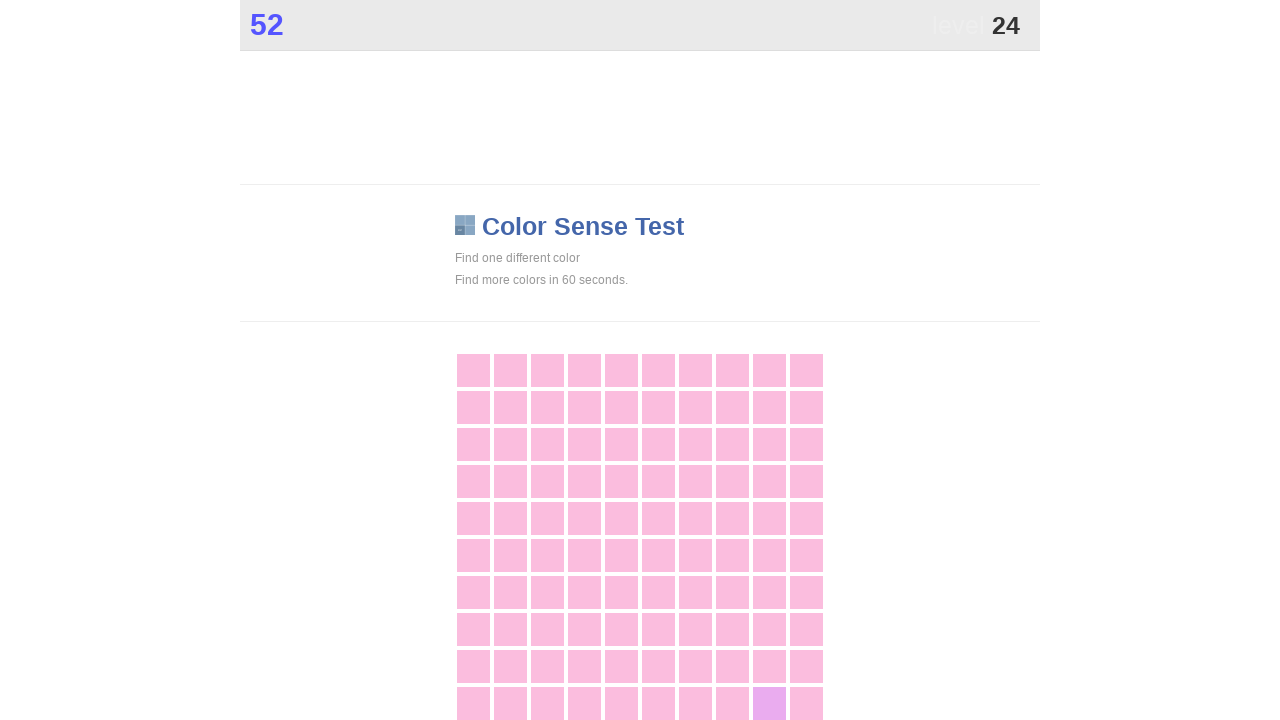

Clicked main button in color game at (769, 703) on .main
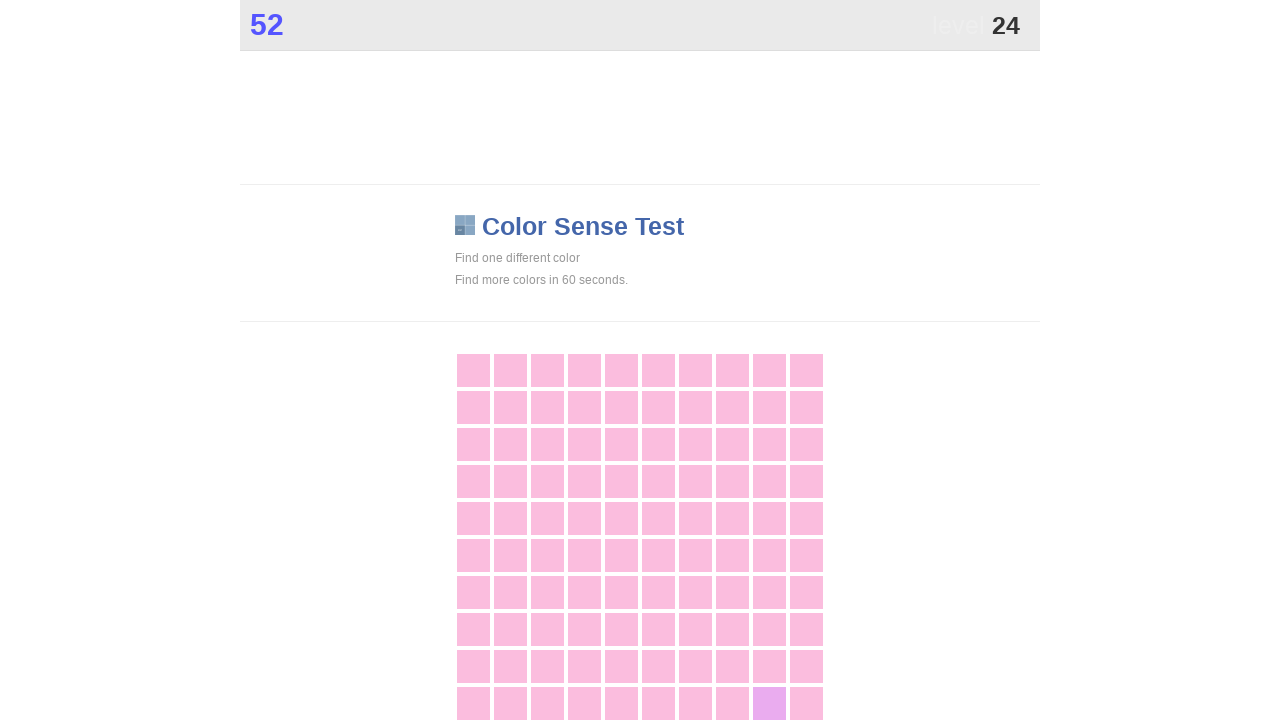

Clicked main button in color game at (769, 703) on .main
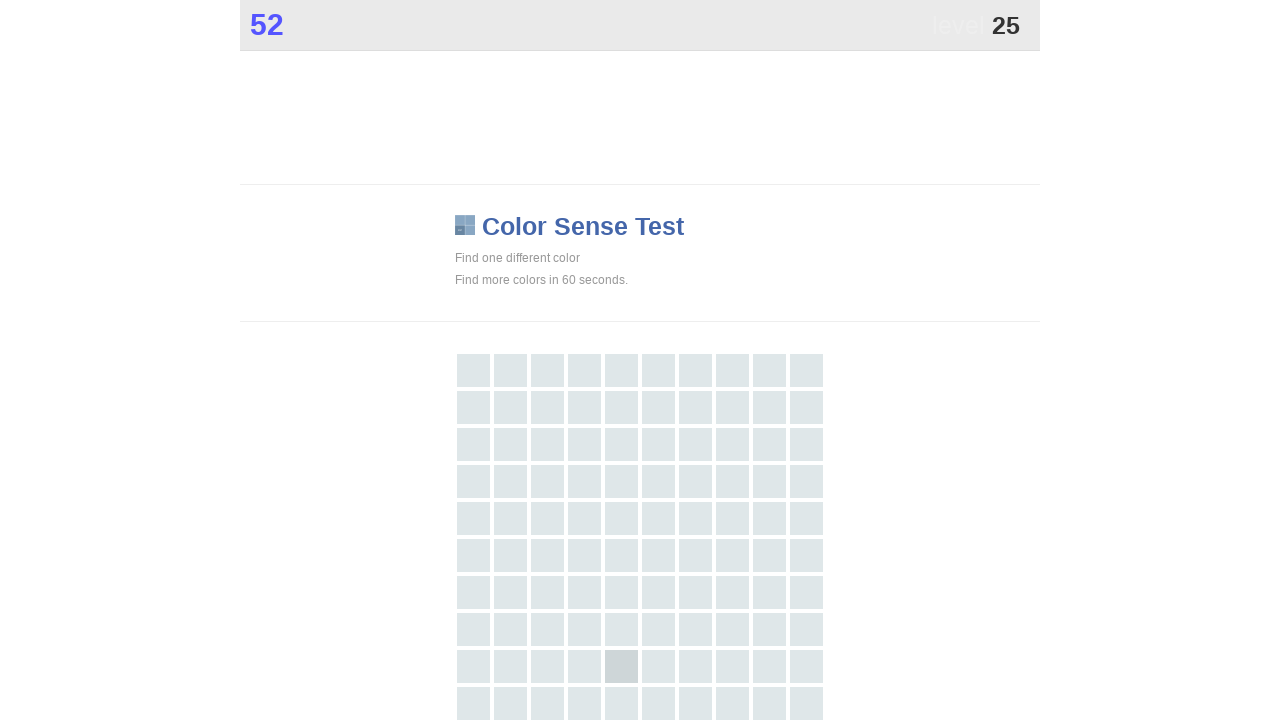

Clicked main button in color game at (621, 666) on .main
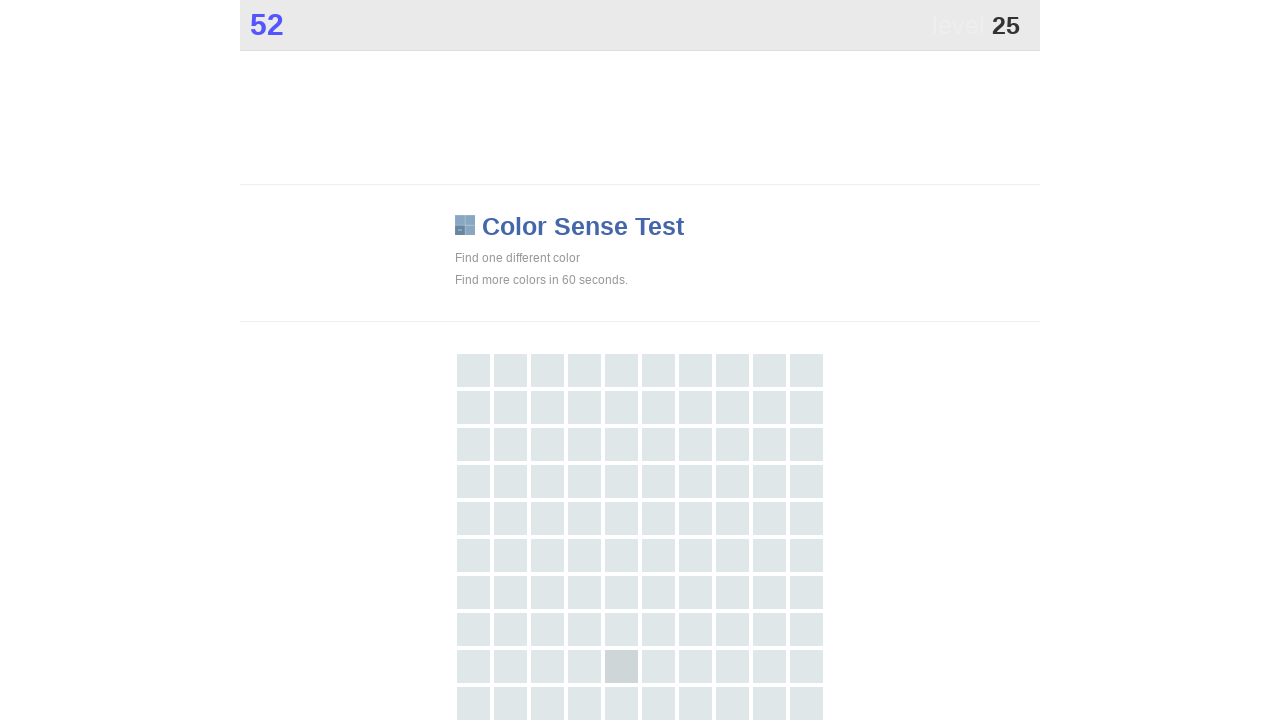

Clicked main button in color game at (621, 666) on .main
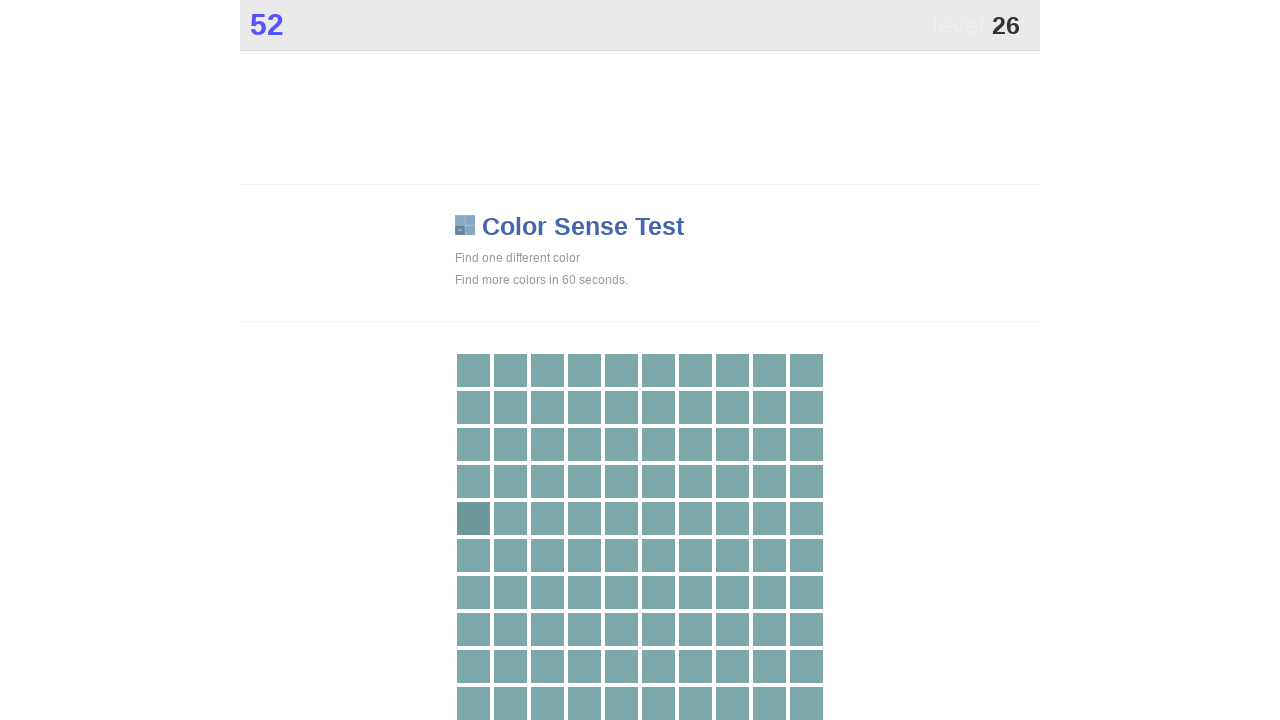

Clicked main button in color game at (473, 518) on .main
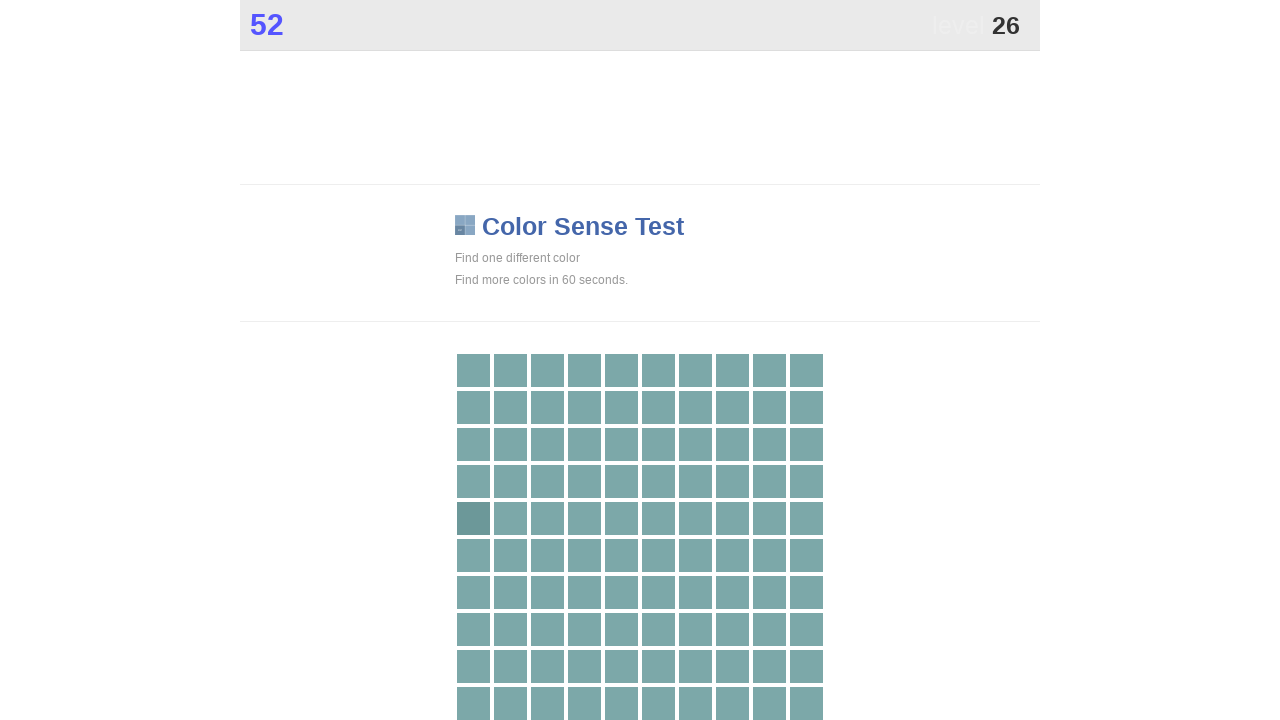

Clicked main button in color game at (473, 518) on .main
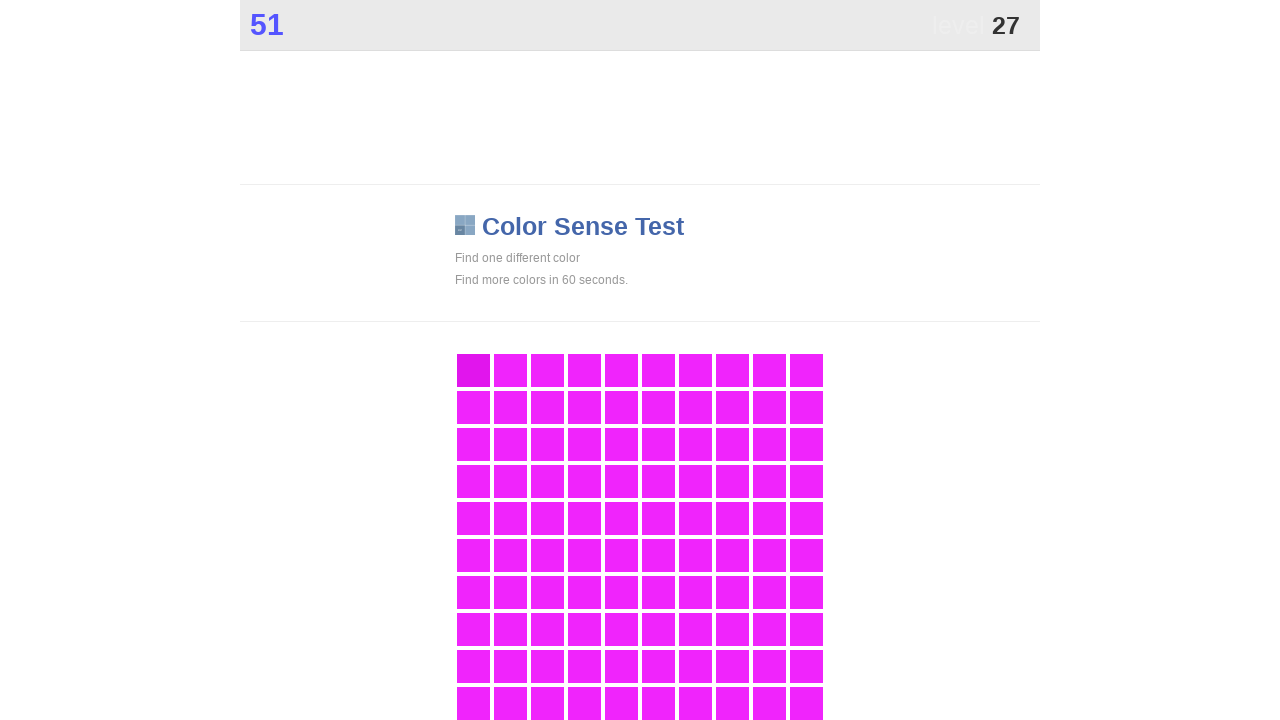

Clicked main button in color game at (473, 370) on .main
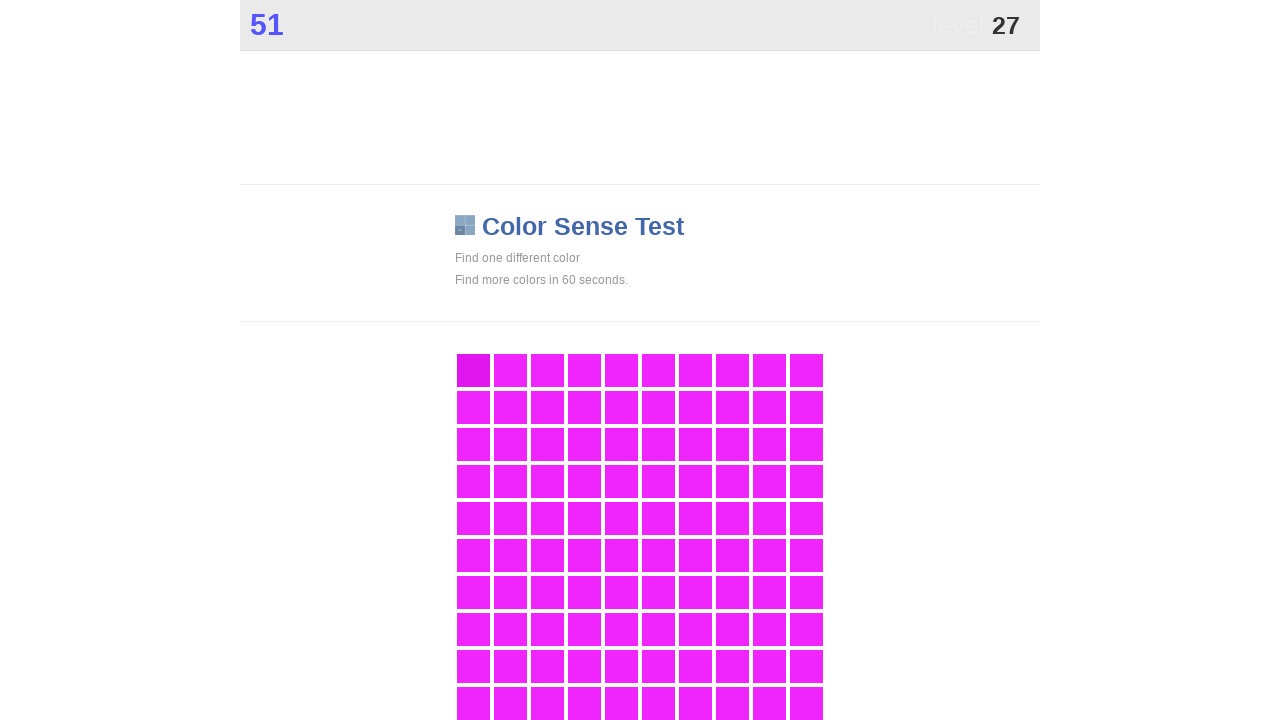

Clicked main button in color game at (473, 370) on .main
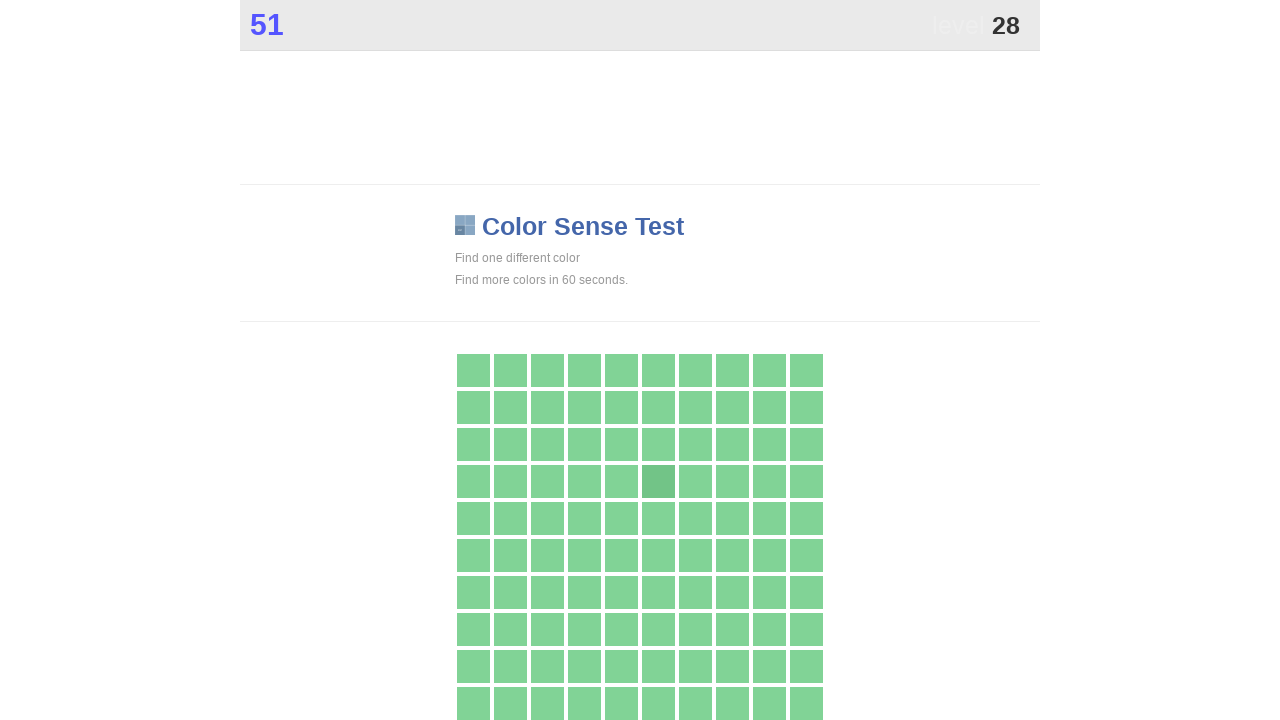

Clicked main button in color game at (658, 481) on .main
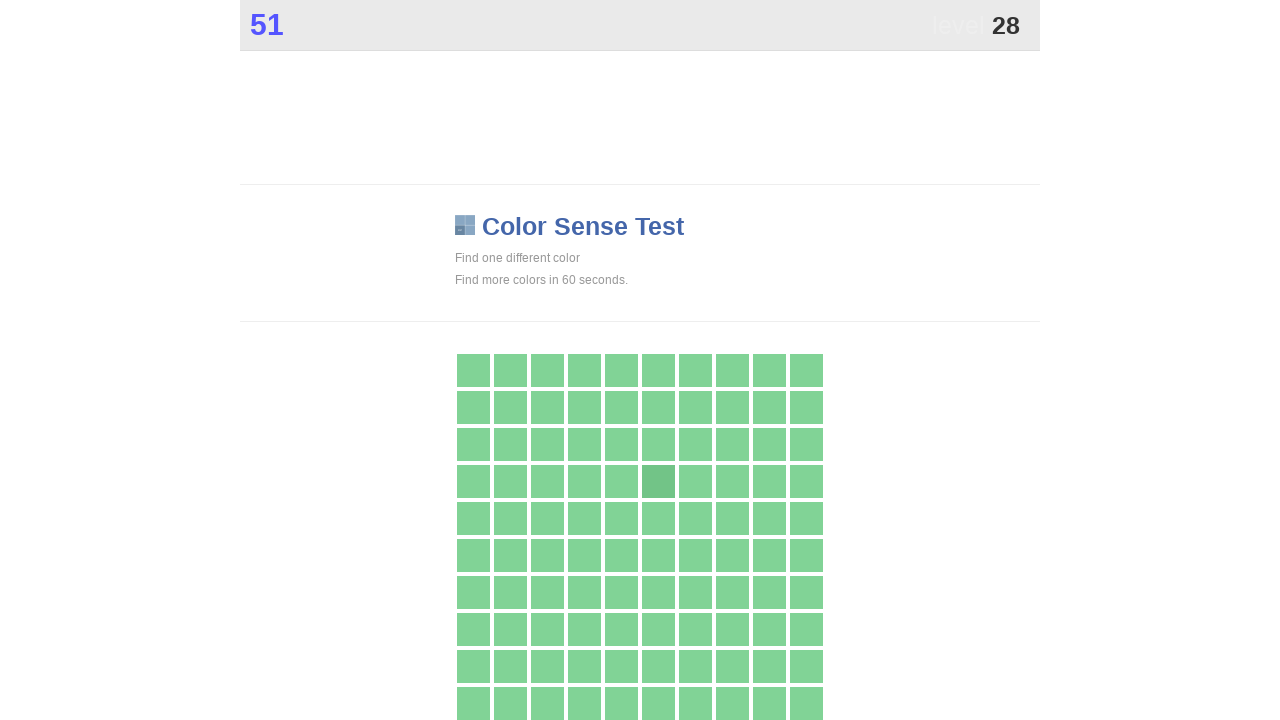

Clicked main button in color game at (658, 481) on .main
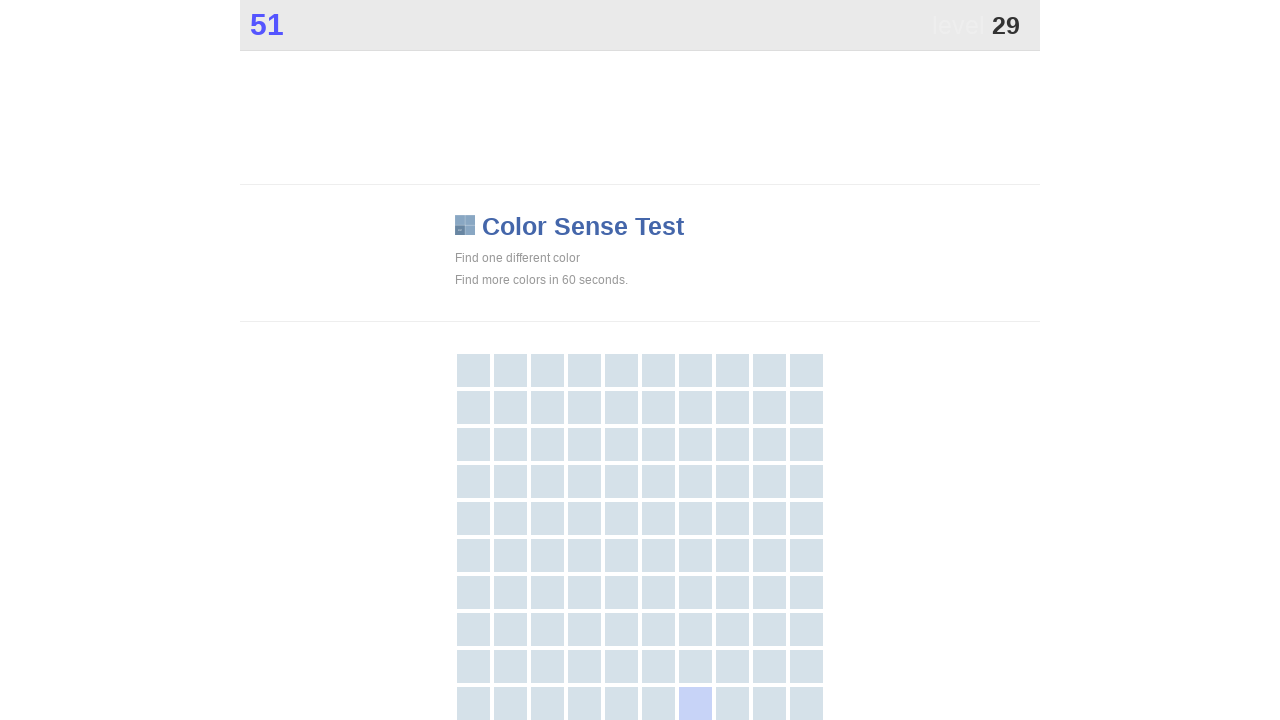

Clicked main button in color game at (695, 703) on .main
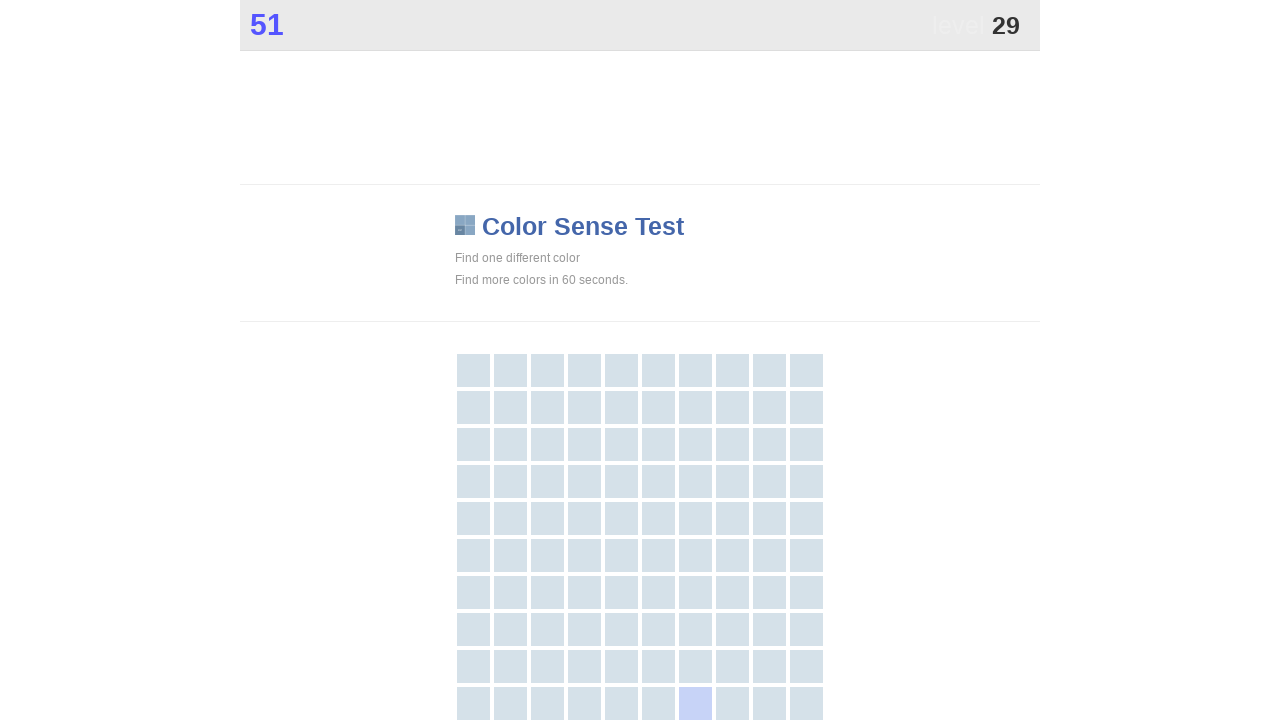

Clicked main button in color game at (695, 703) on .main
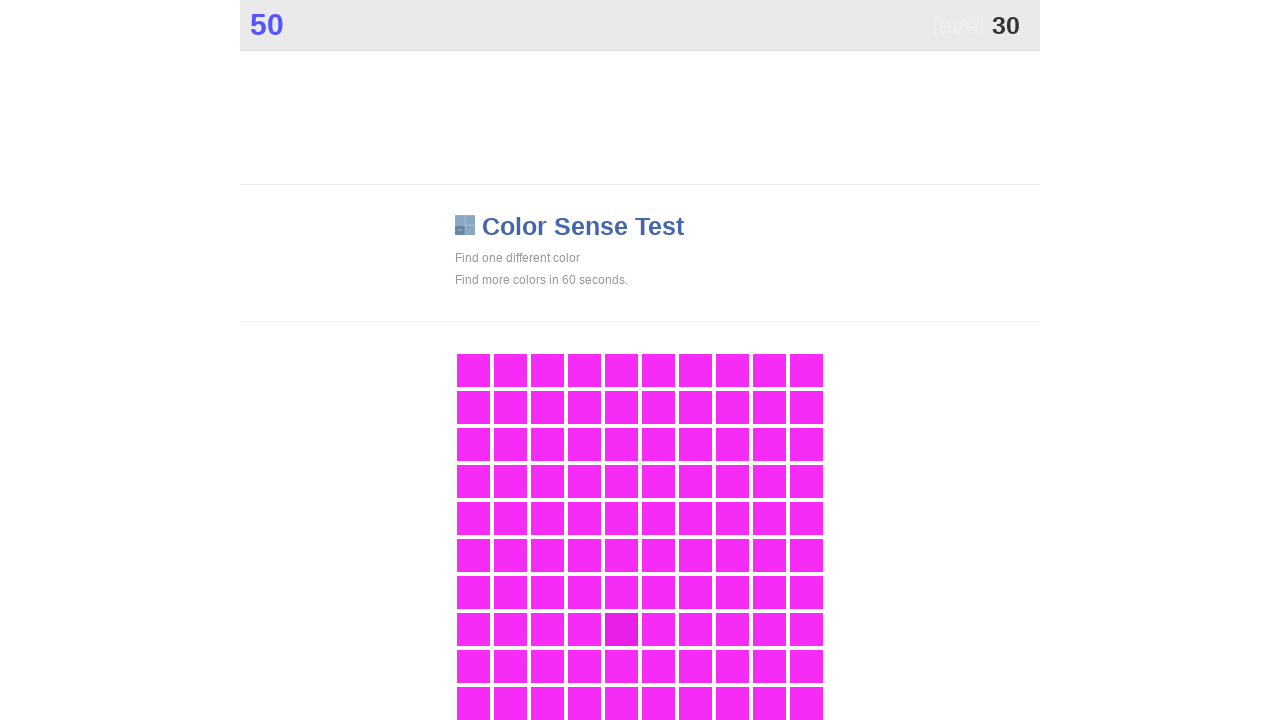

Clicked main button in color game at (621, 629) on .main
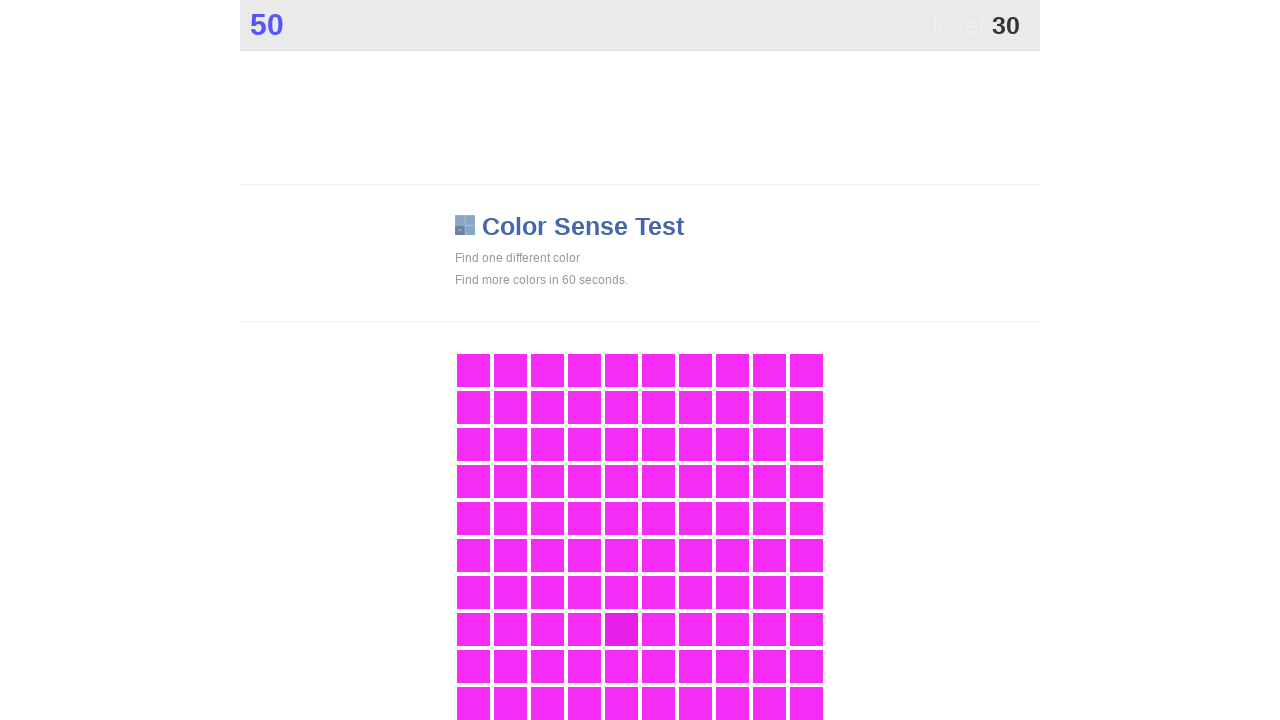

Clicked main button in color game at (621, 629) on .main
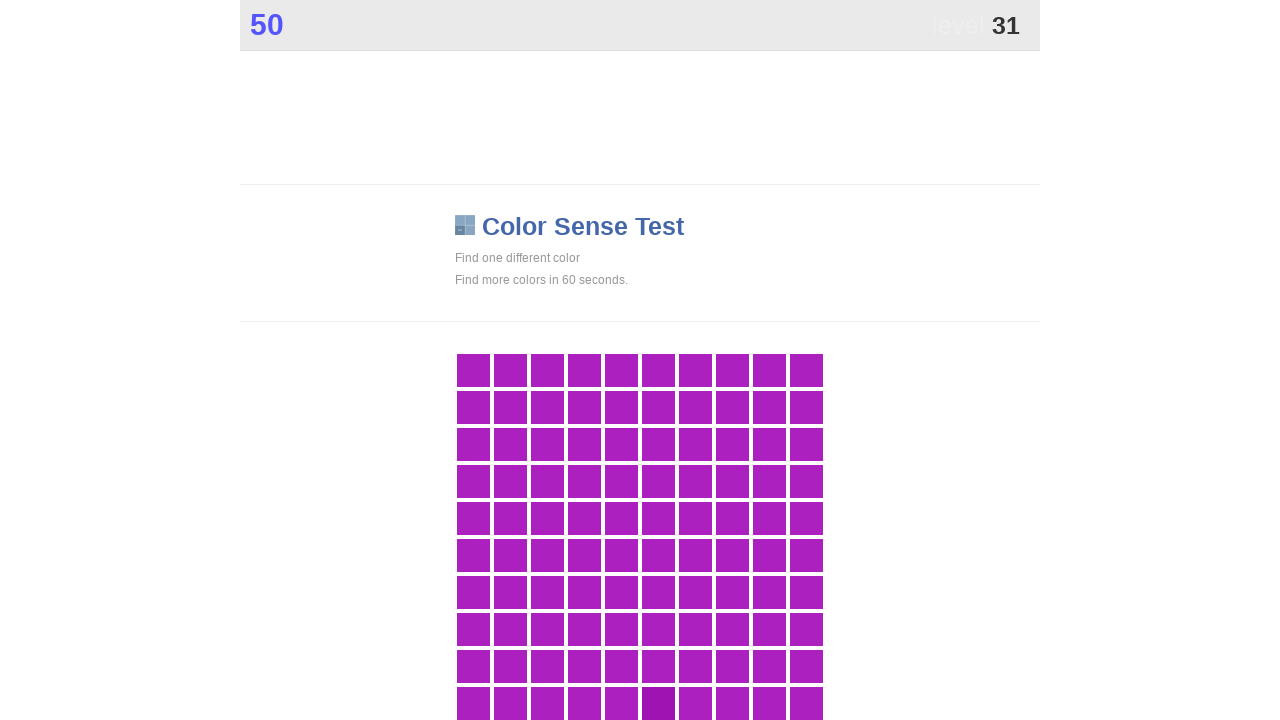

Clicked main button in color game at (658, 703) on .main
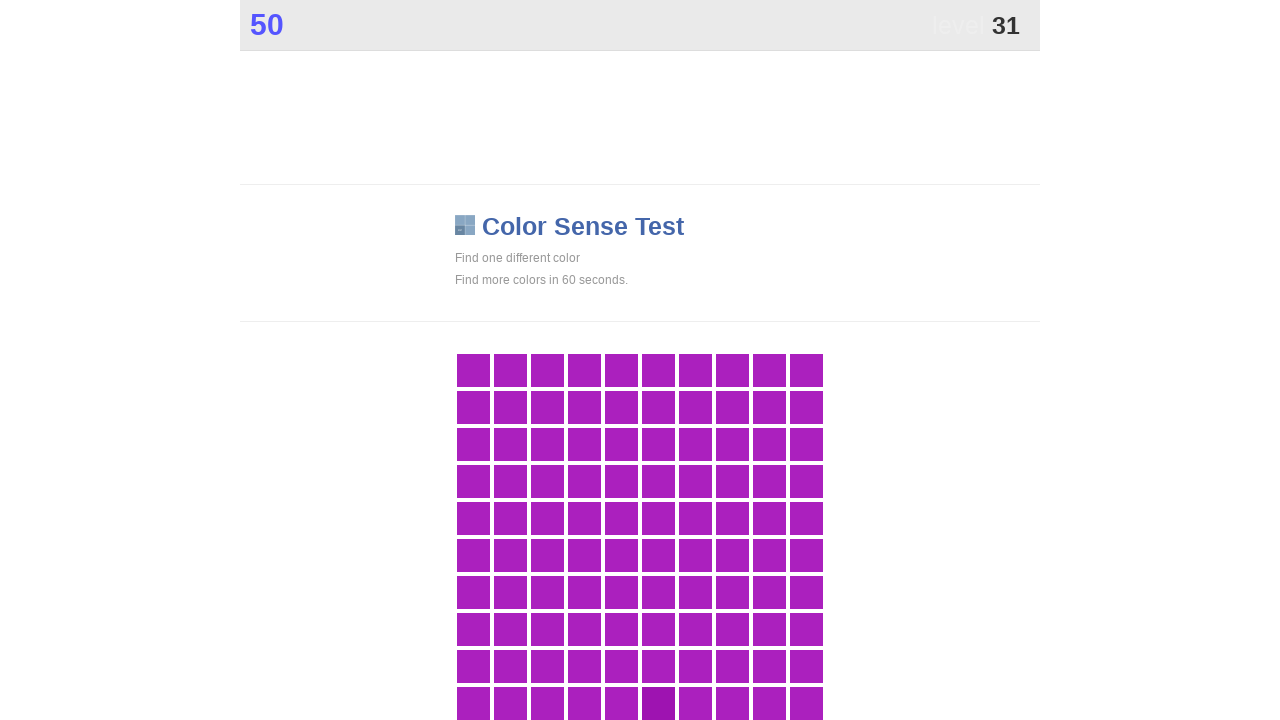

Clicked main button in color game at (658, 703) on .main
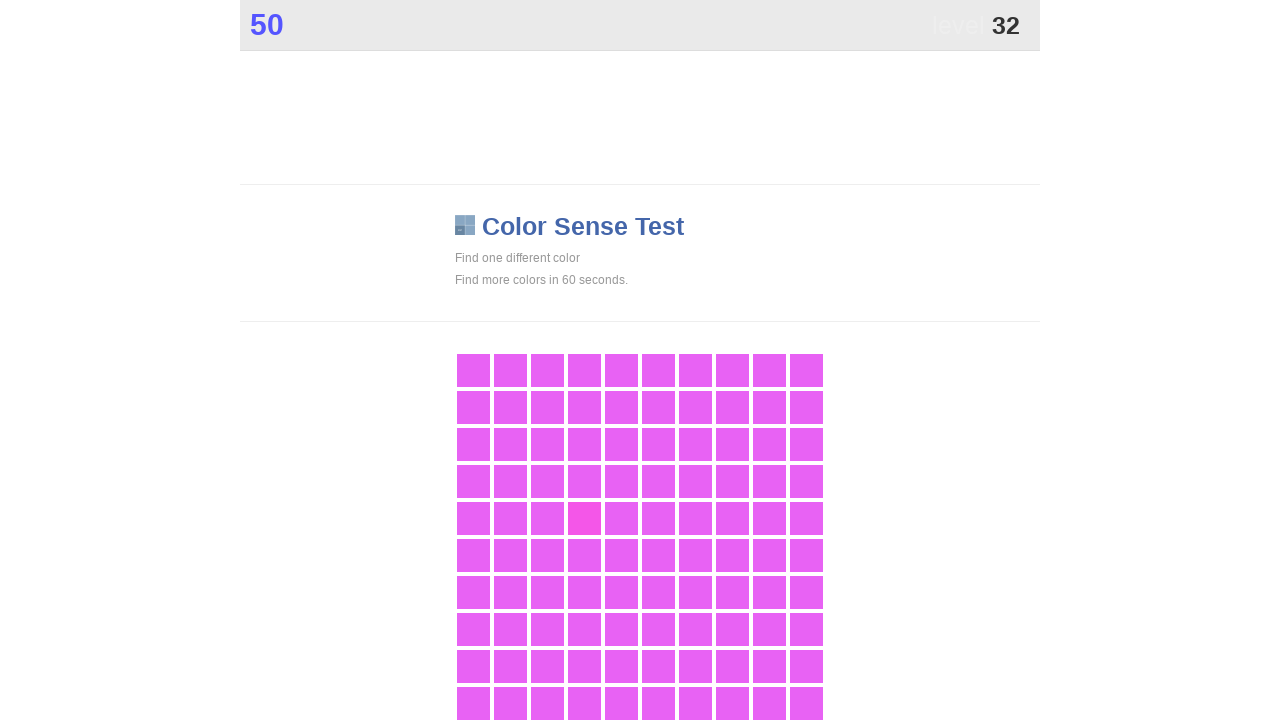

Clicked main button in color game at (584, 518) on .main
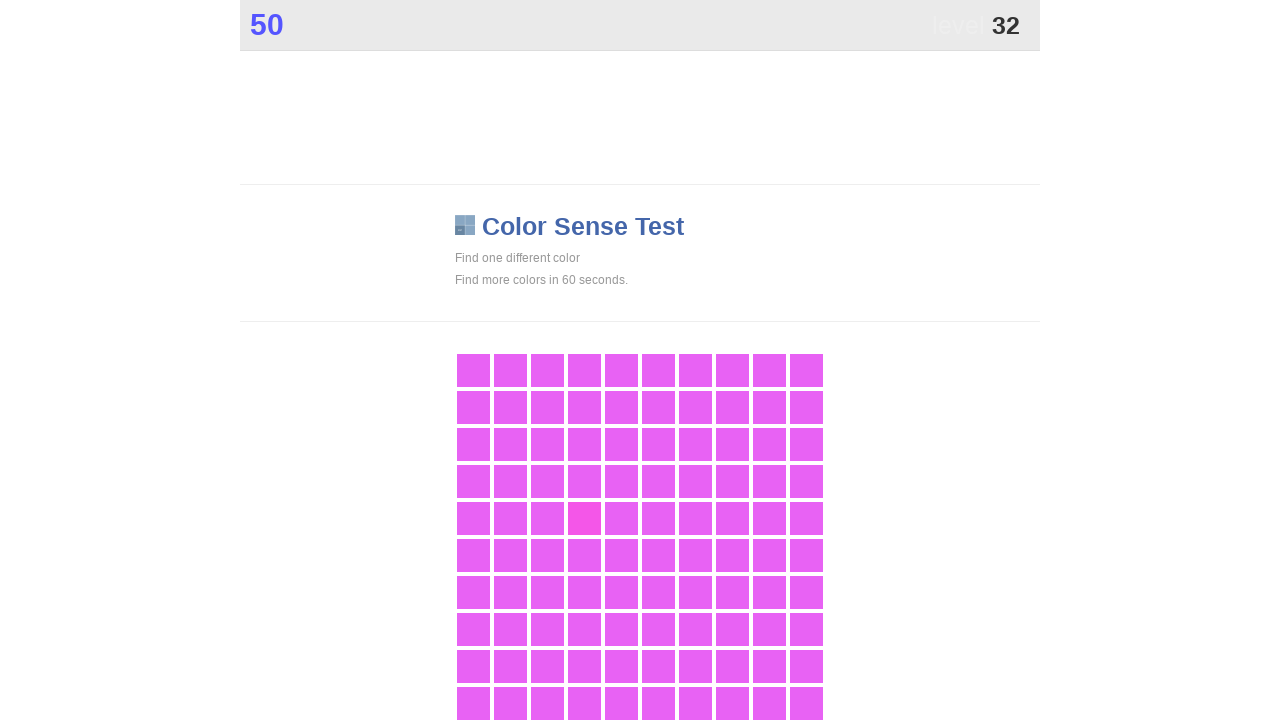

Clicked main button in color game at (584, 518) on .main
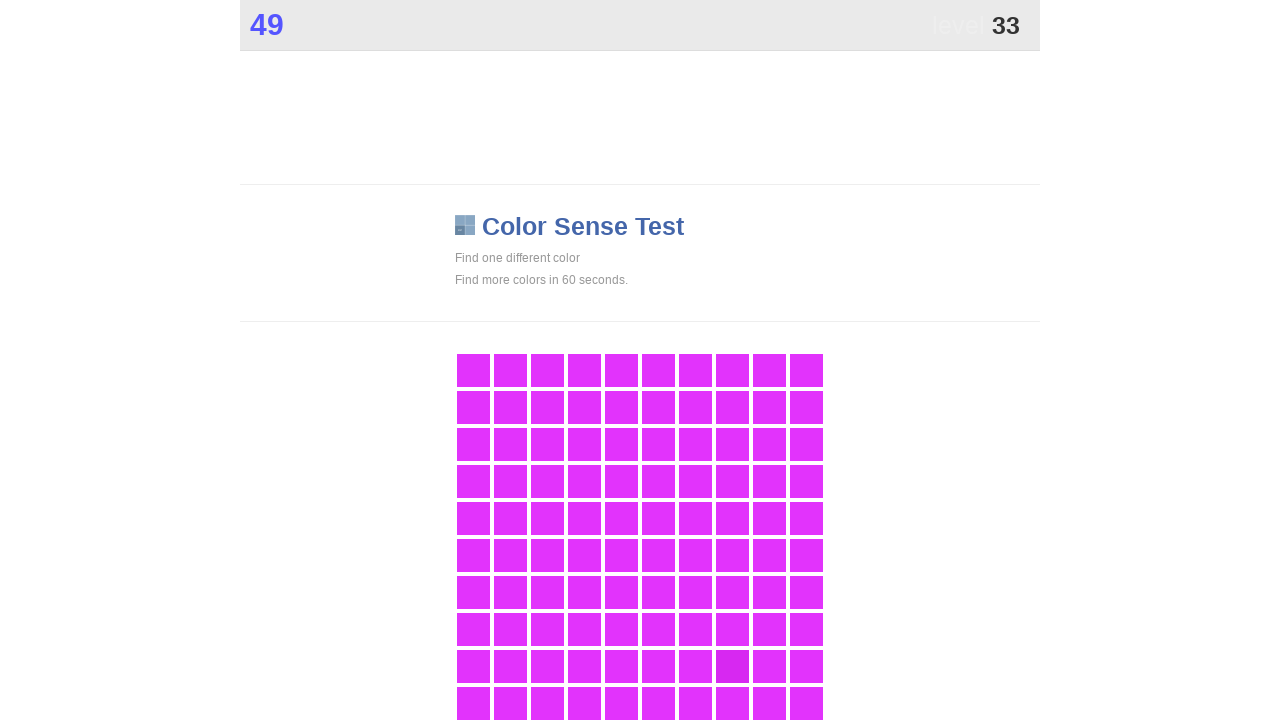

Clicked main button in color game at (732, 666) on .main
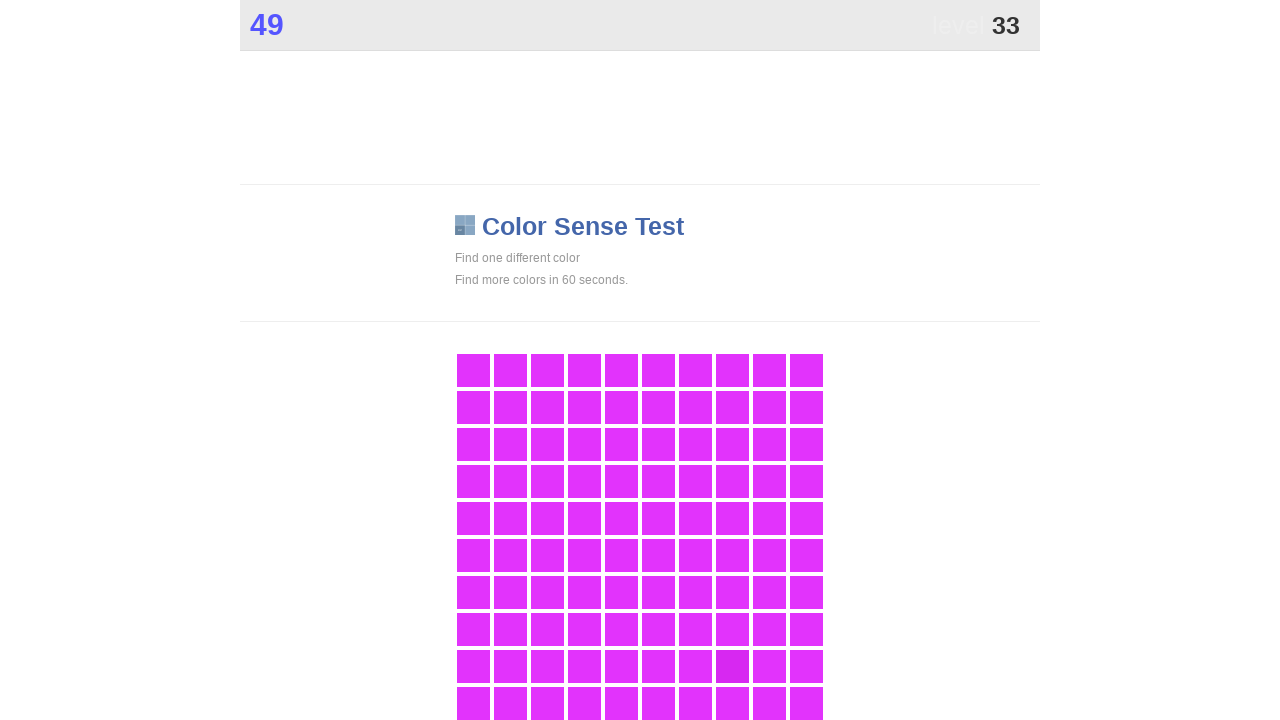

Clicked main button in color game at (732, 666) on .main
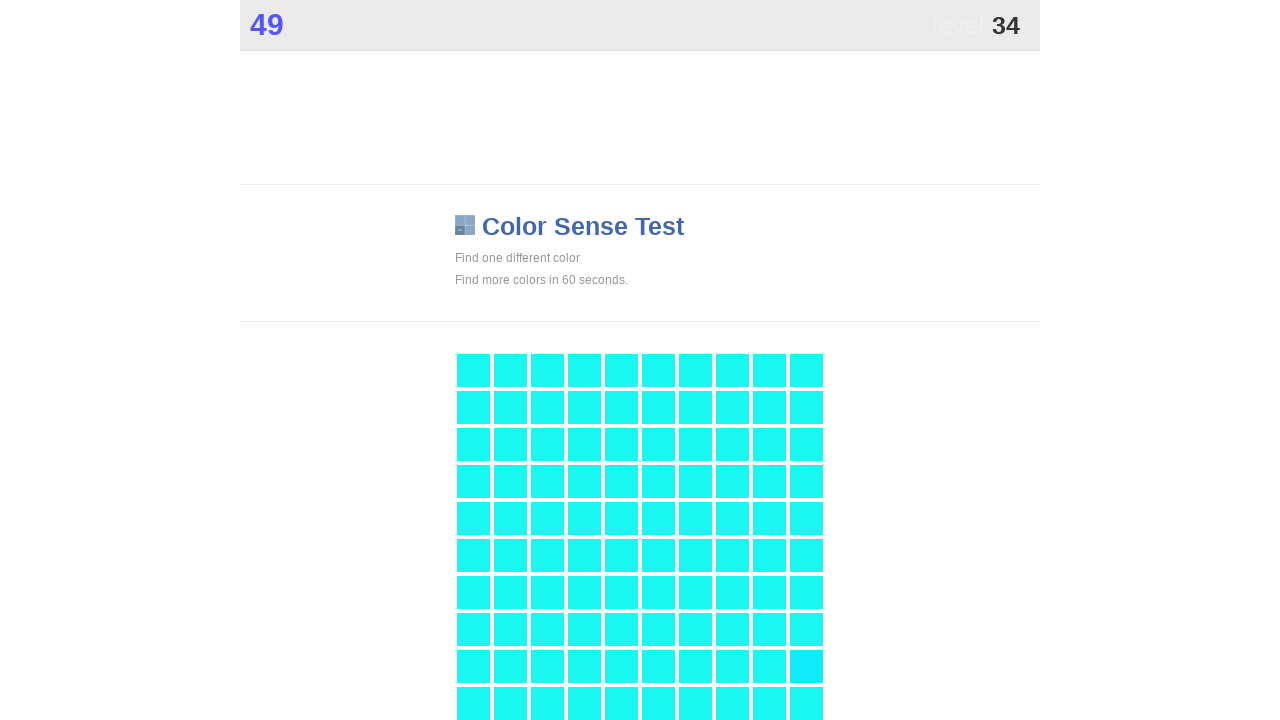

Clicked main button in color game at (806, 666) on .main
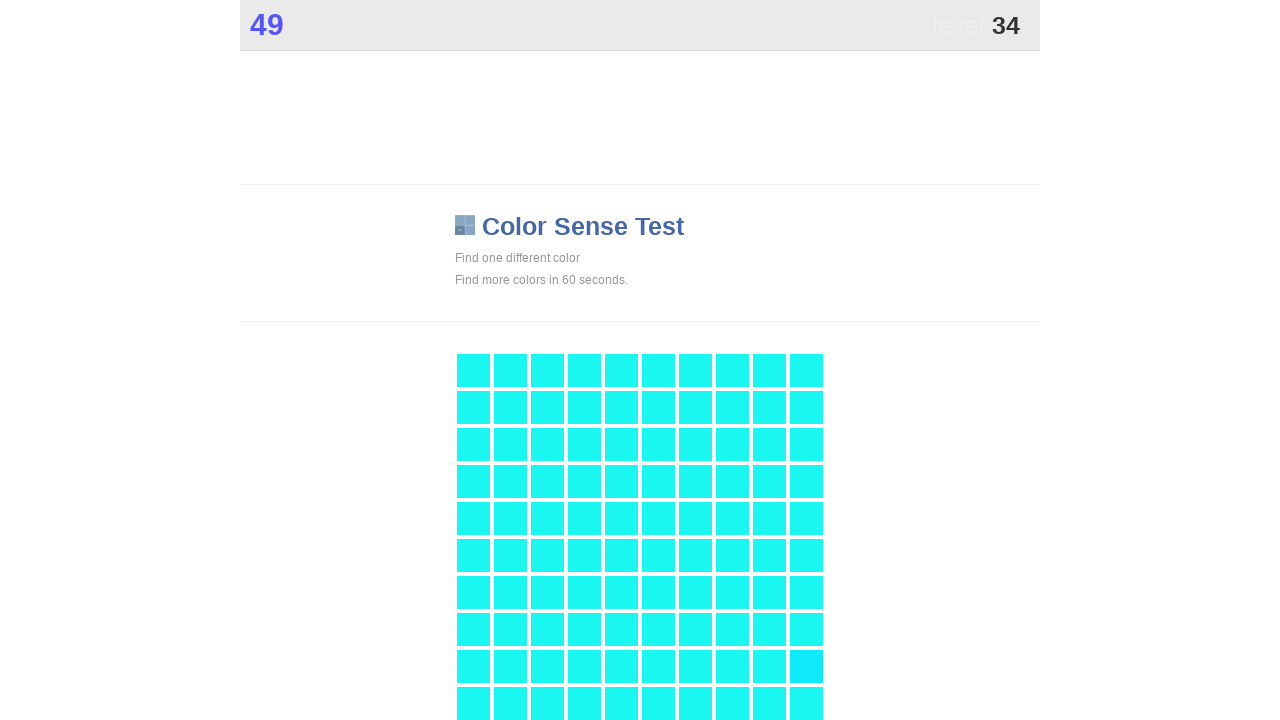

Clicked main button in color game at (806, 666) on .main
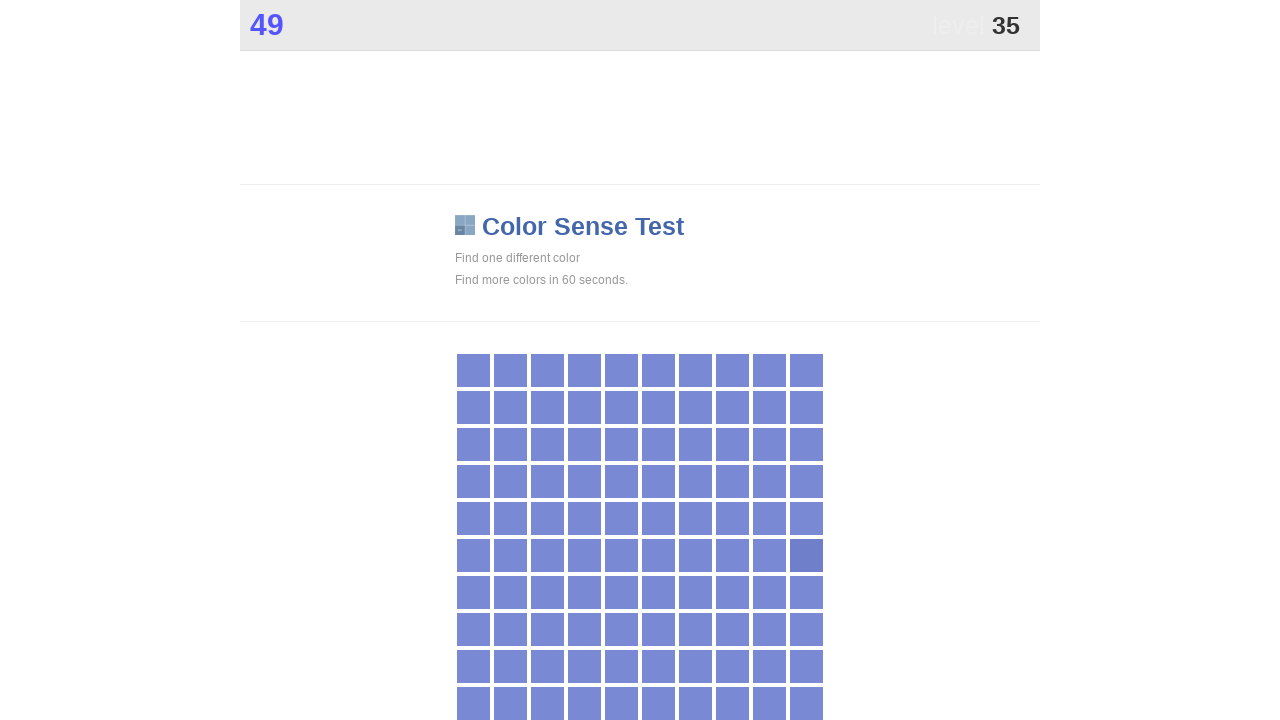

Clicked main button in color game at (806, 555) on .main
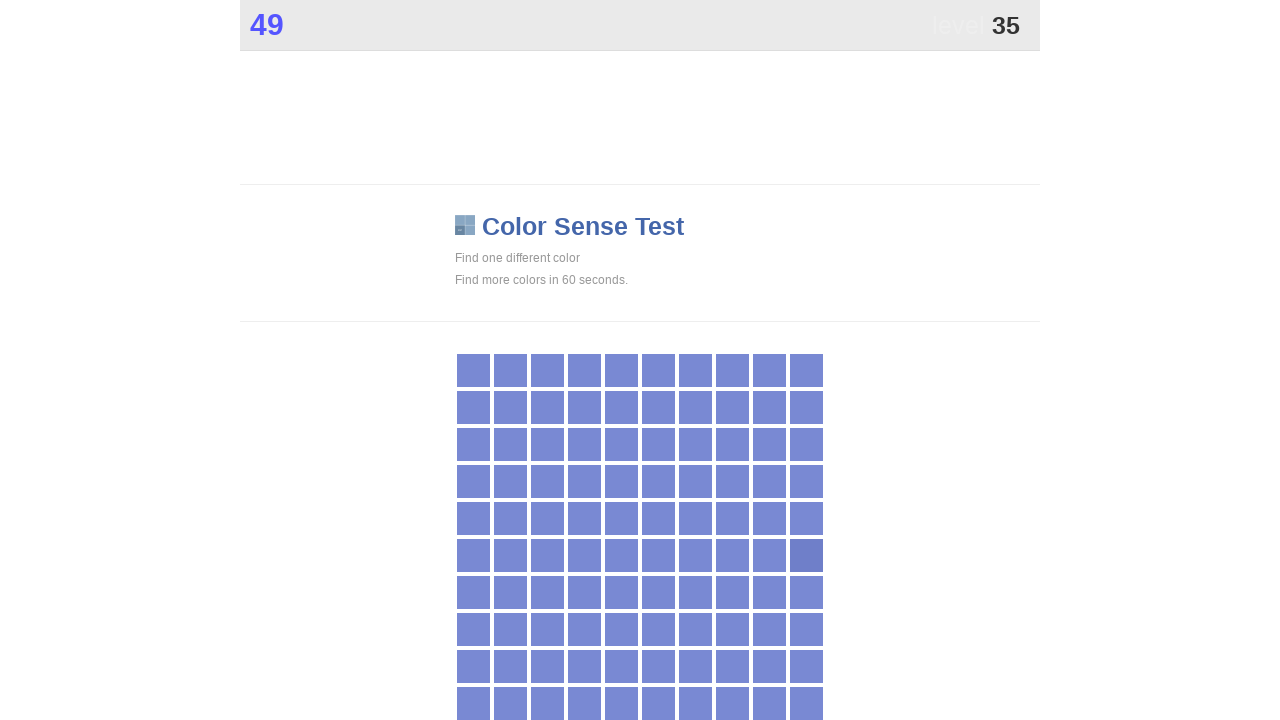

Clicked main button in color game at (806, 555) on .main
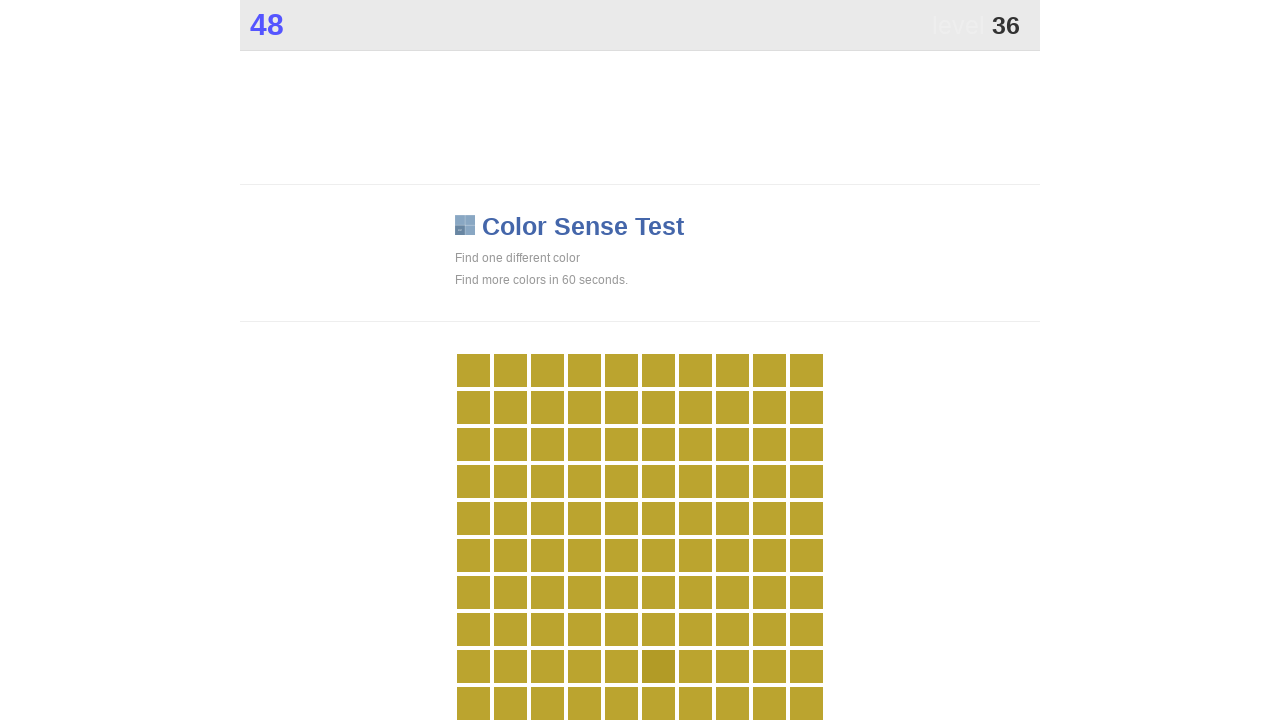

Clicked main button in color game at (658, 666) on .main
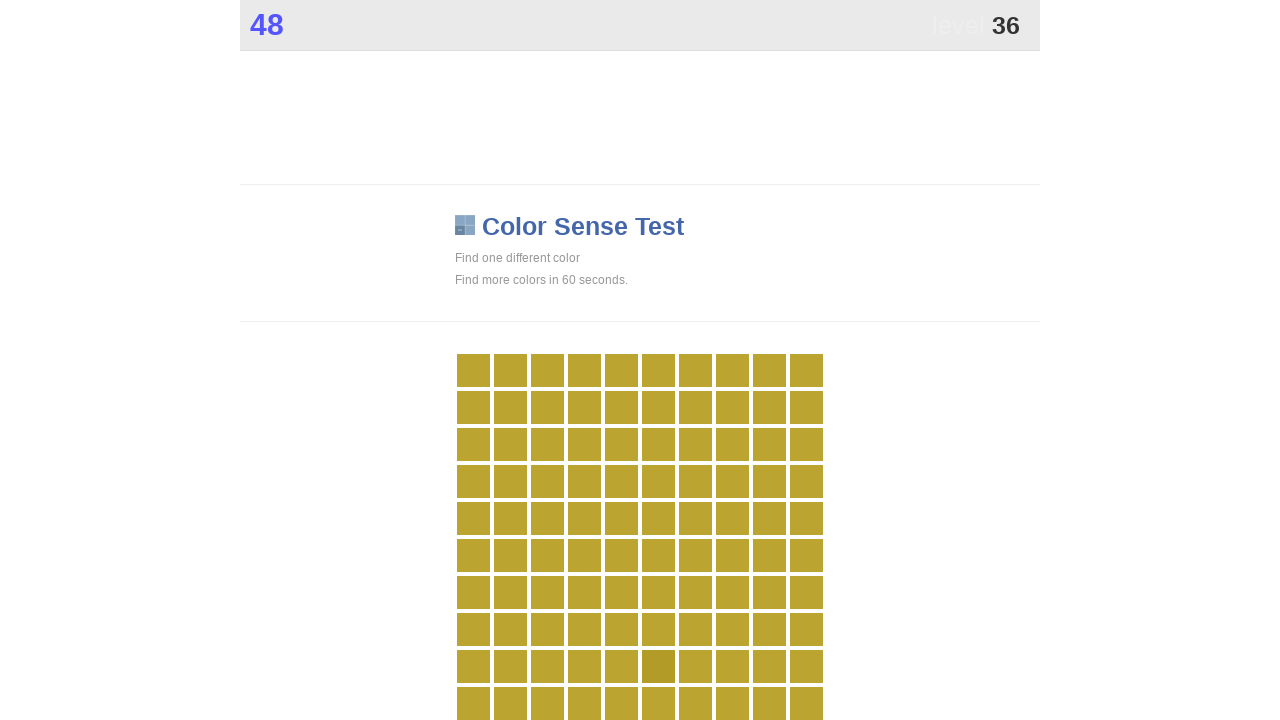

Clicked main button in color game at (658, 666) on .main
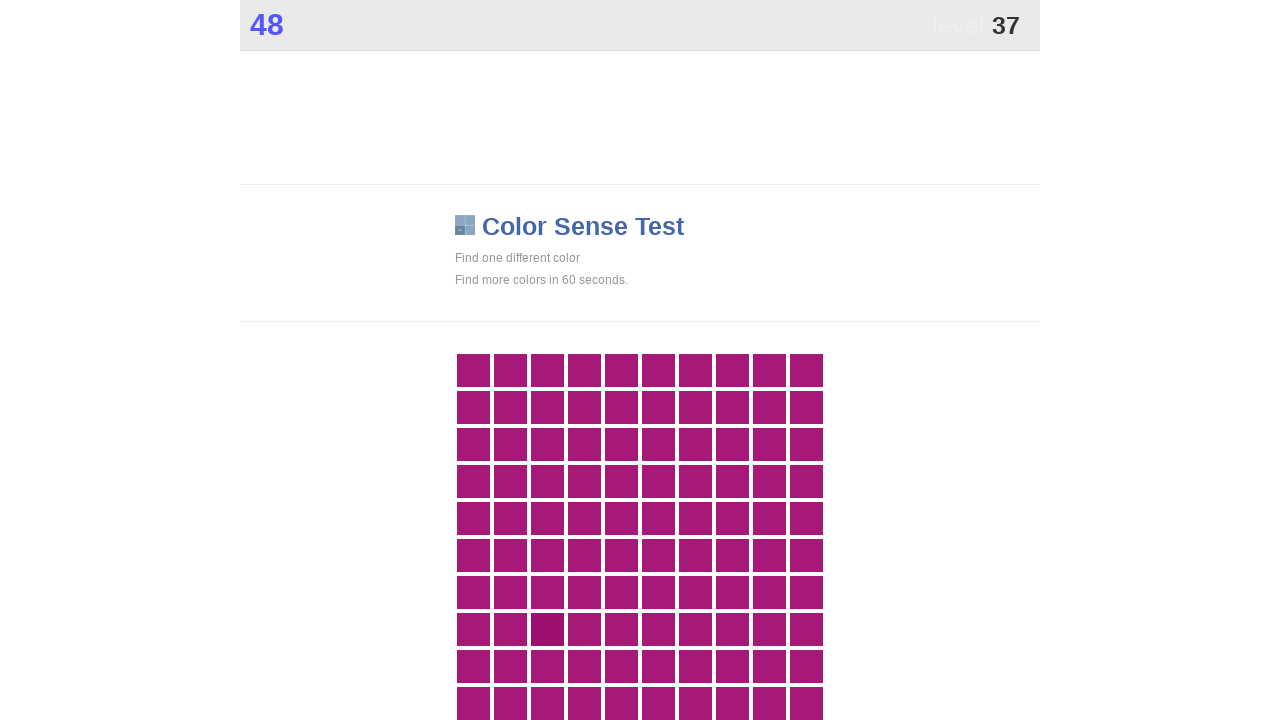

Clicked main button in color game at (547, 629) on .main
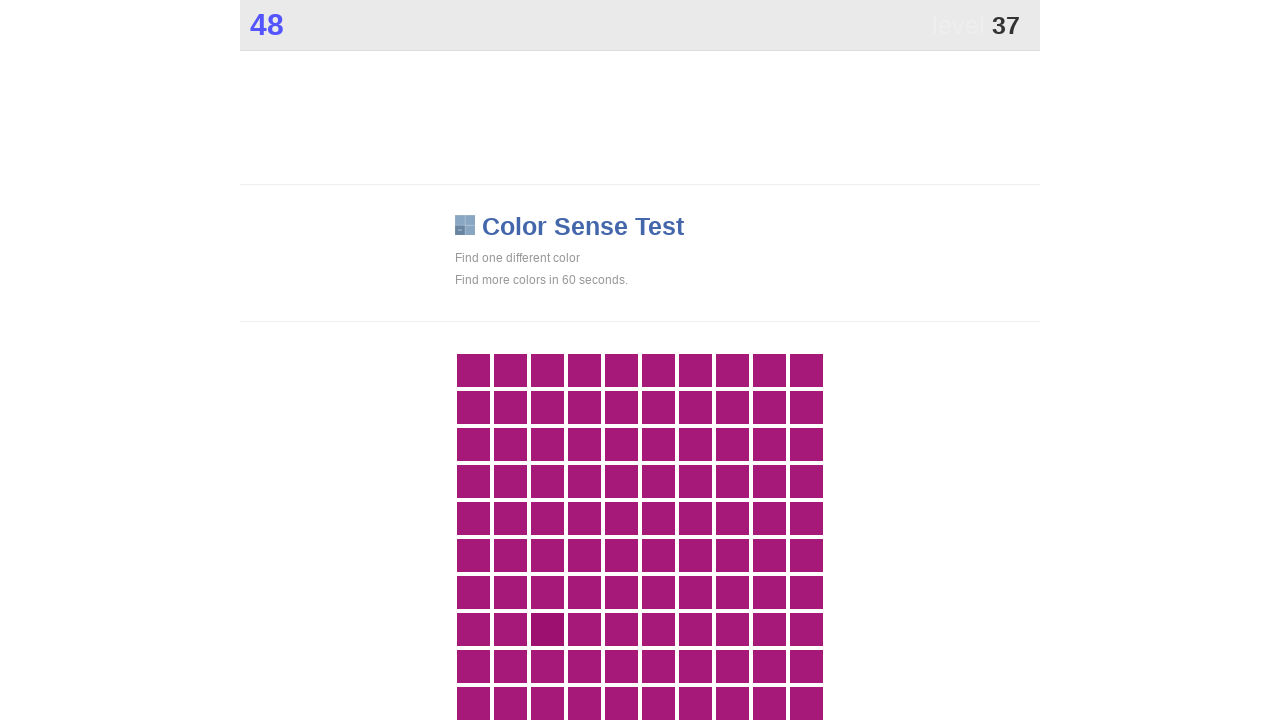

Clicked main button in color game at (547, 629) on .main
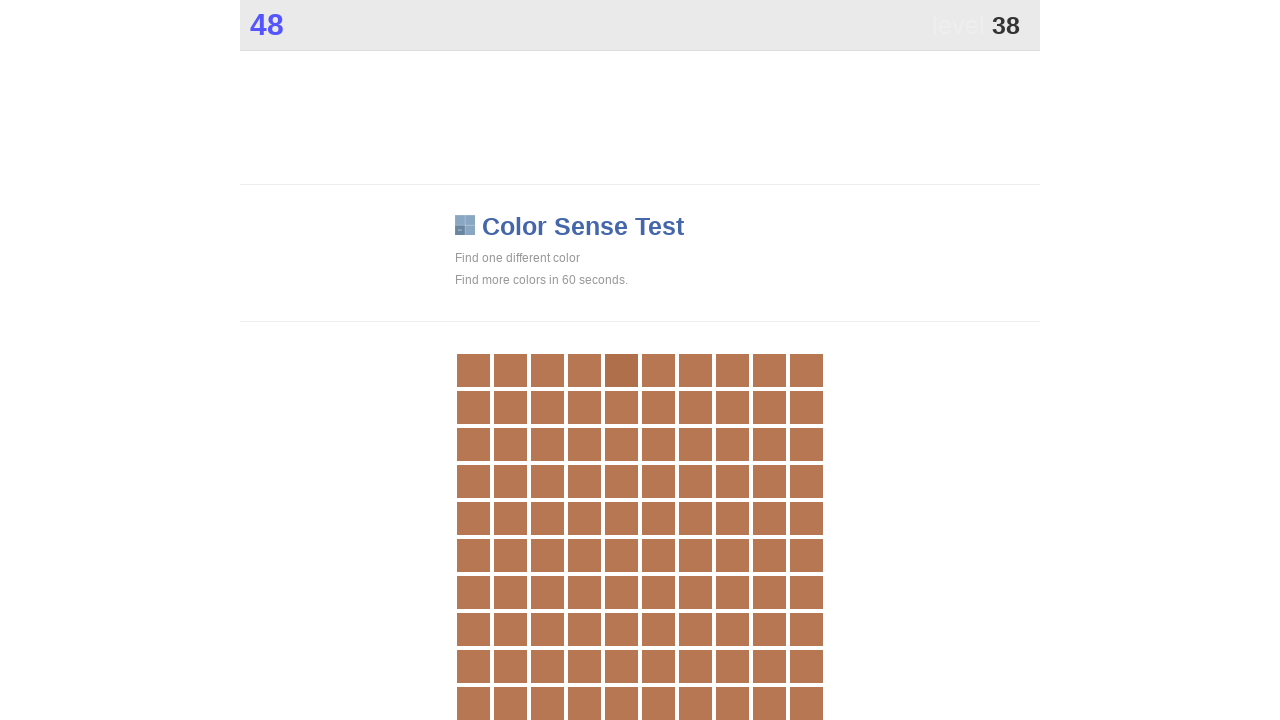

Clicked main button in color game at (621, 370) on .main
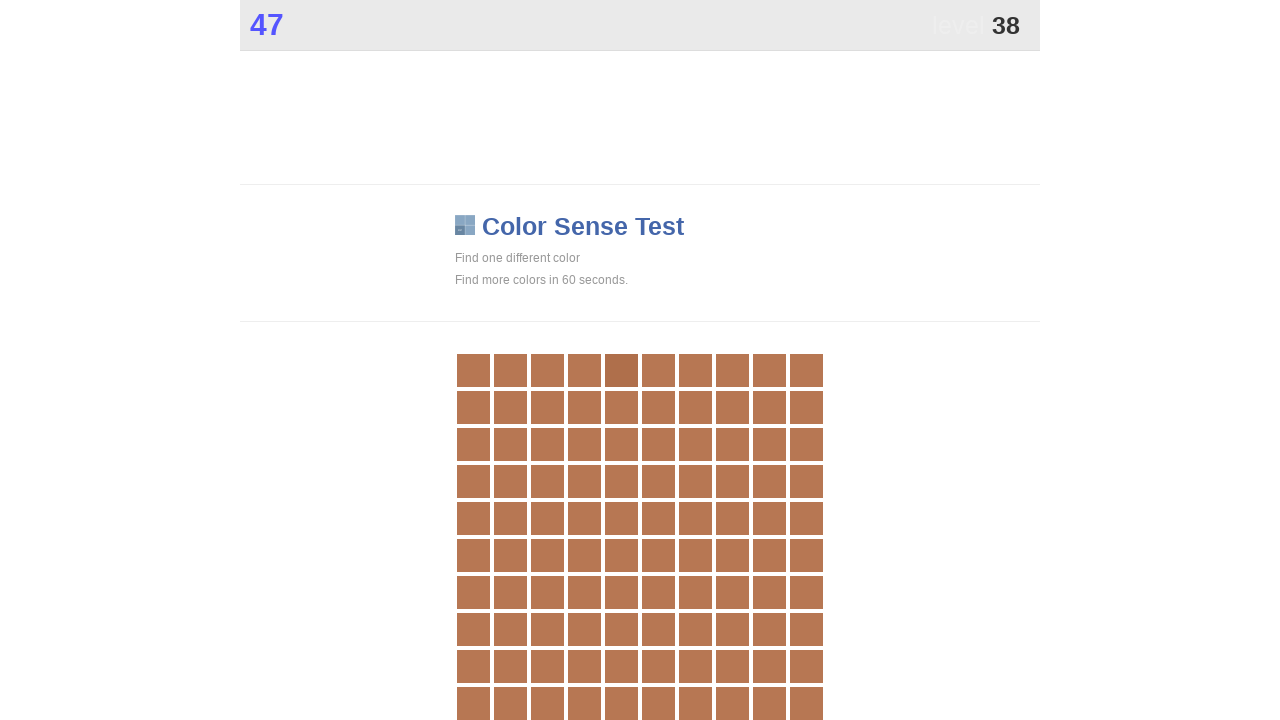

Clicked main button in color game at (621, 370) on .main
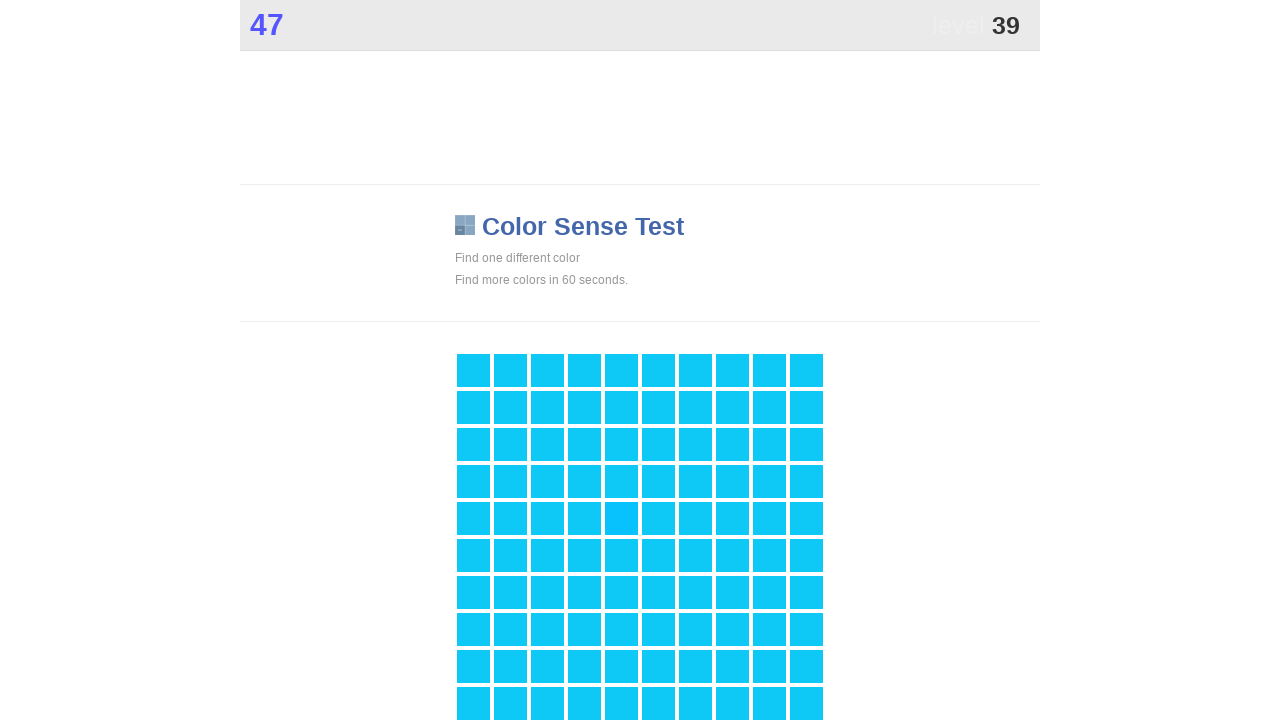

Clicked main button in color game at (621, 518) on .main
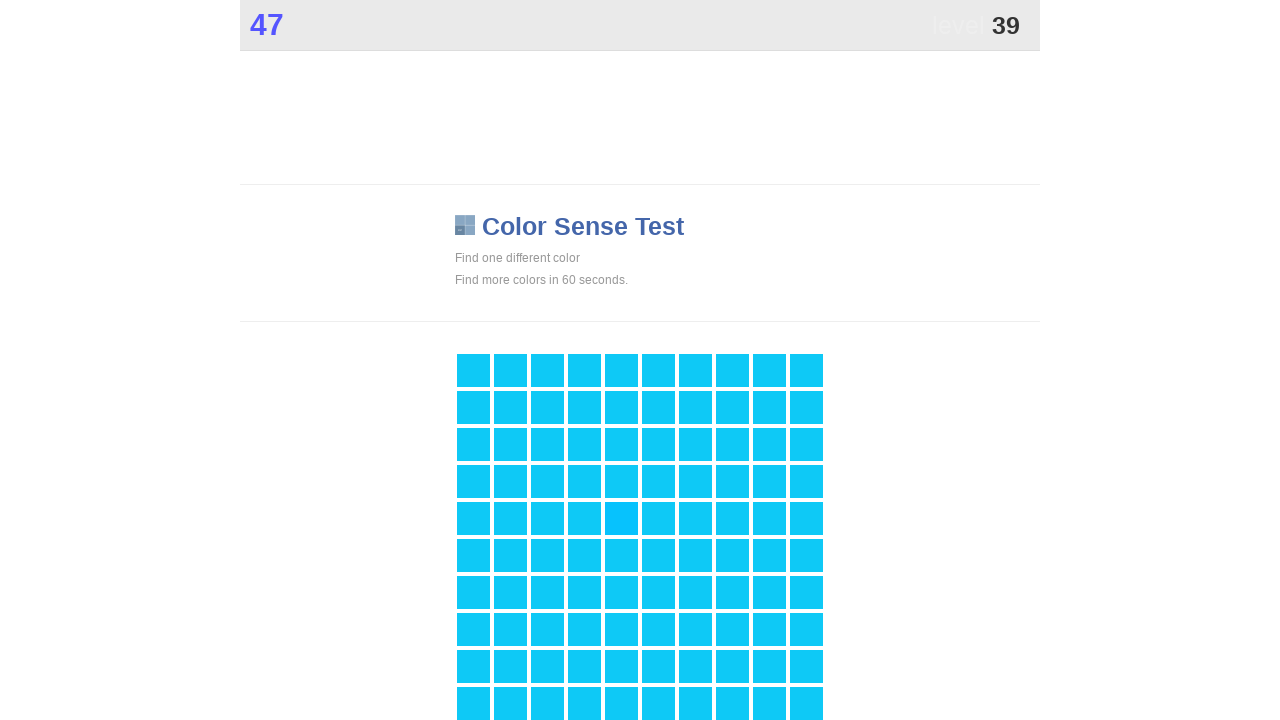

Clicked main button in color game at (621, 518) on .main
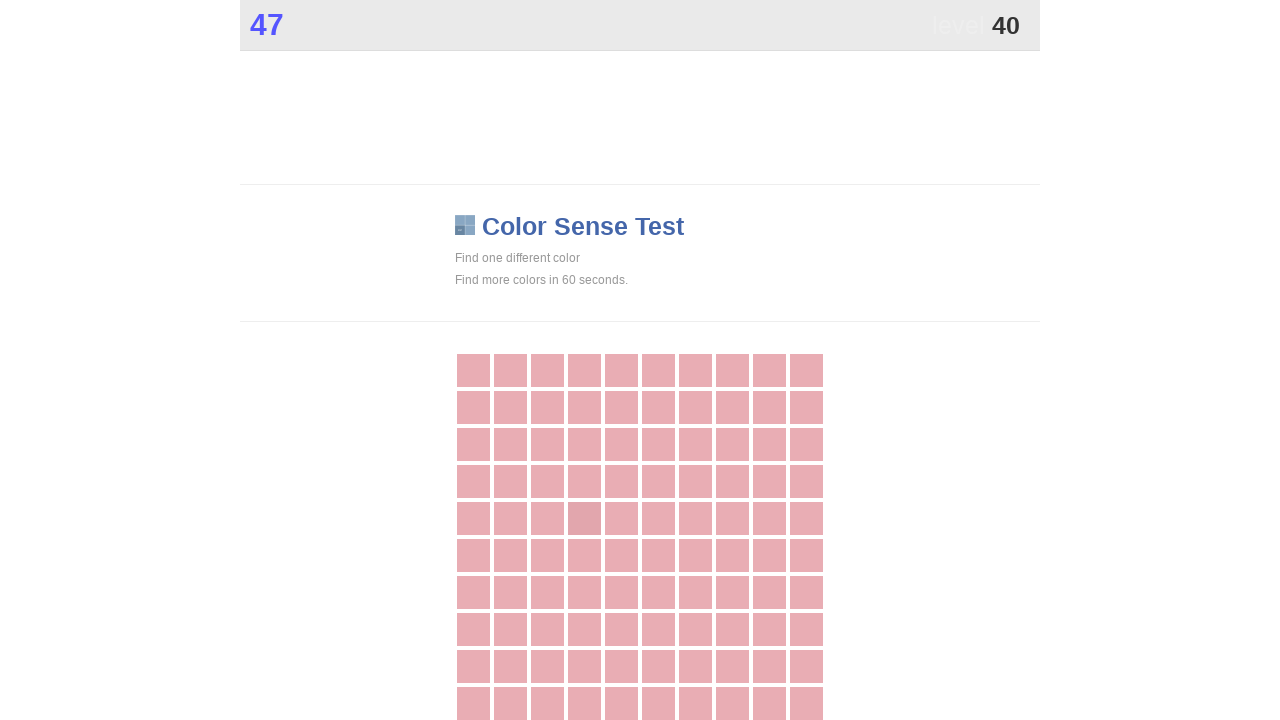

Clicked main button in color game at (584, 518) on .main
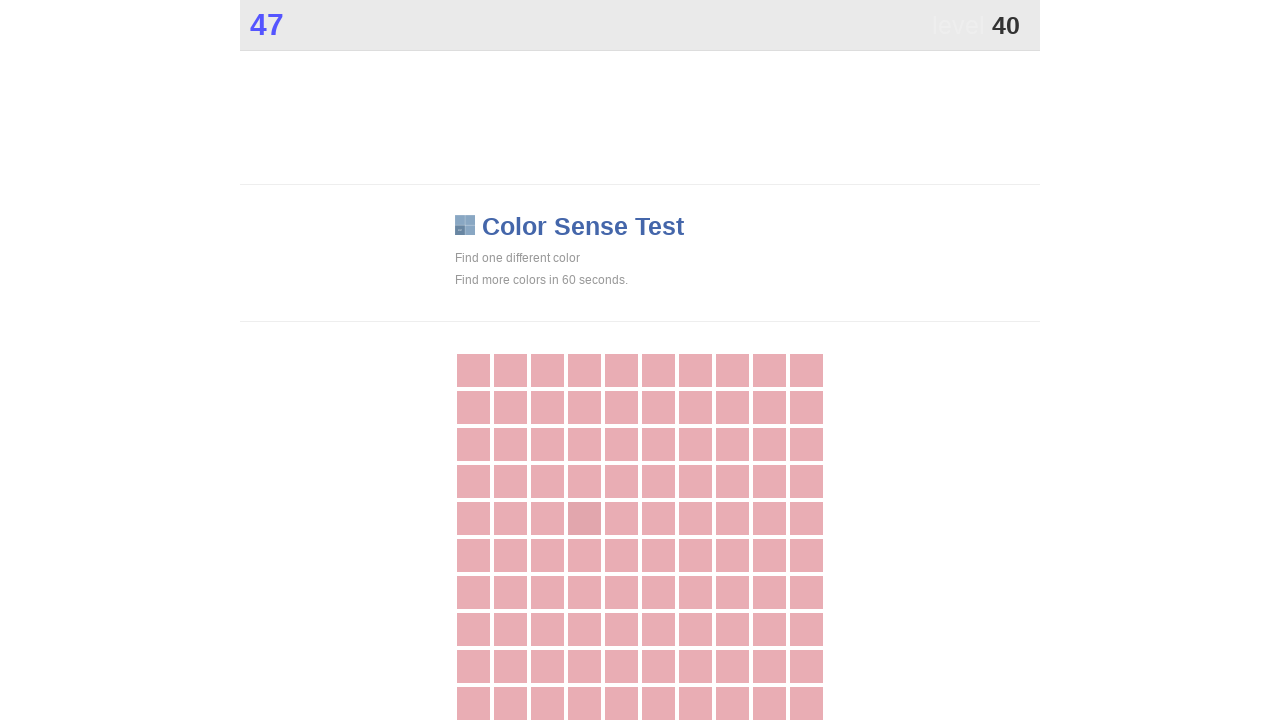

Clicked main button in color game at (584, 518) on .main
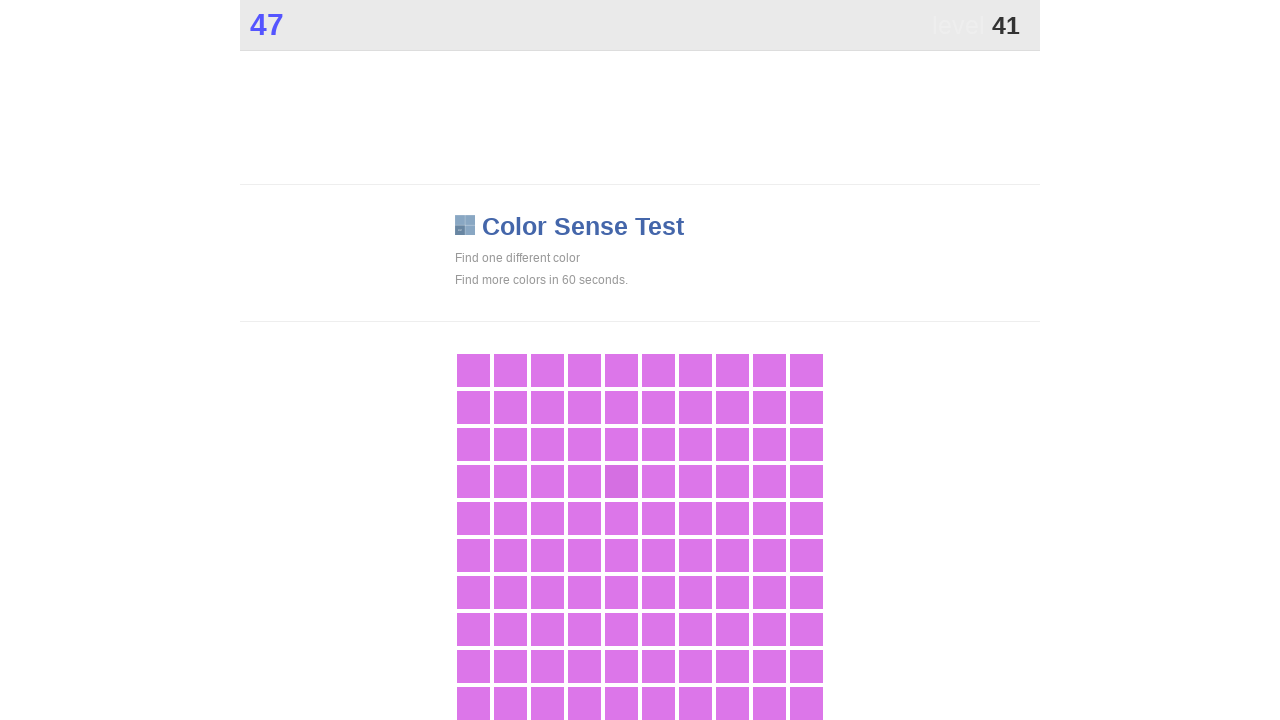

Clicked main button in color game at (621, 481) on .main
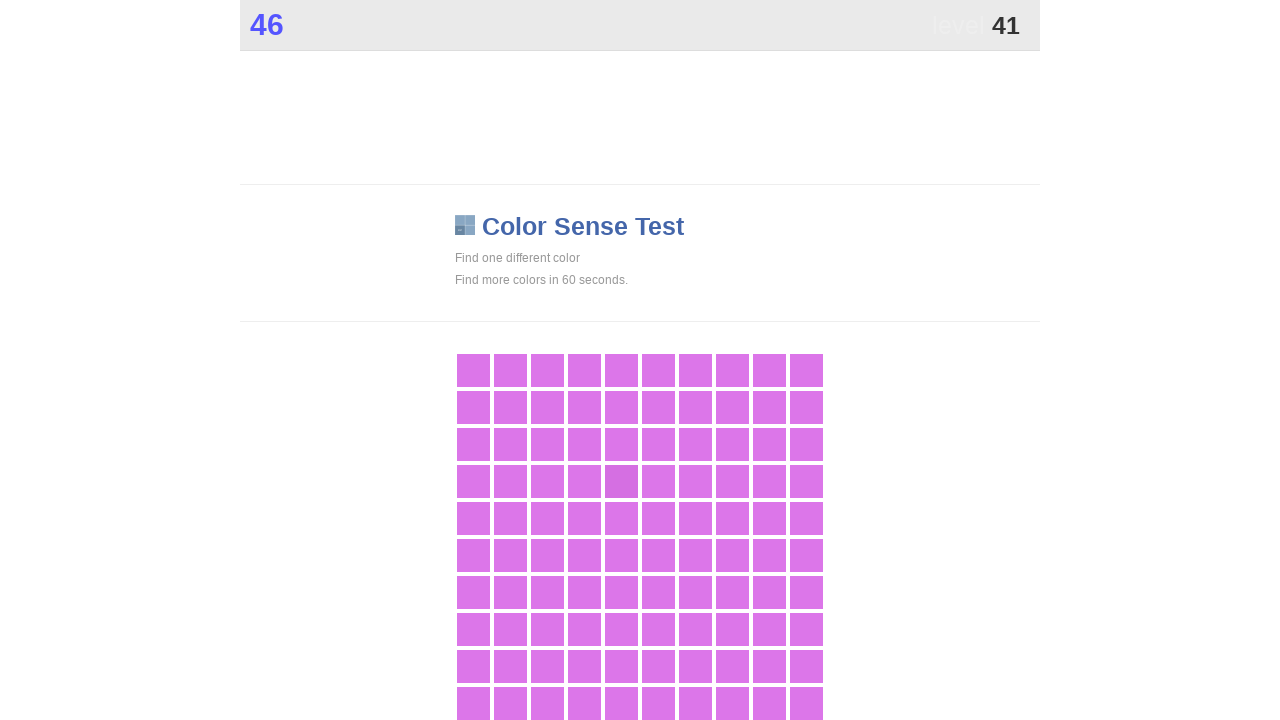

Clicked main button in color game at (621, 481) on .main
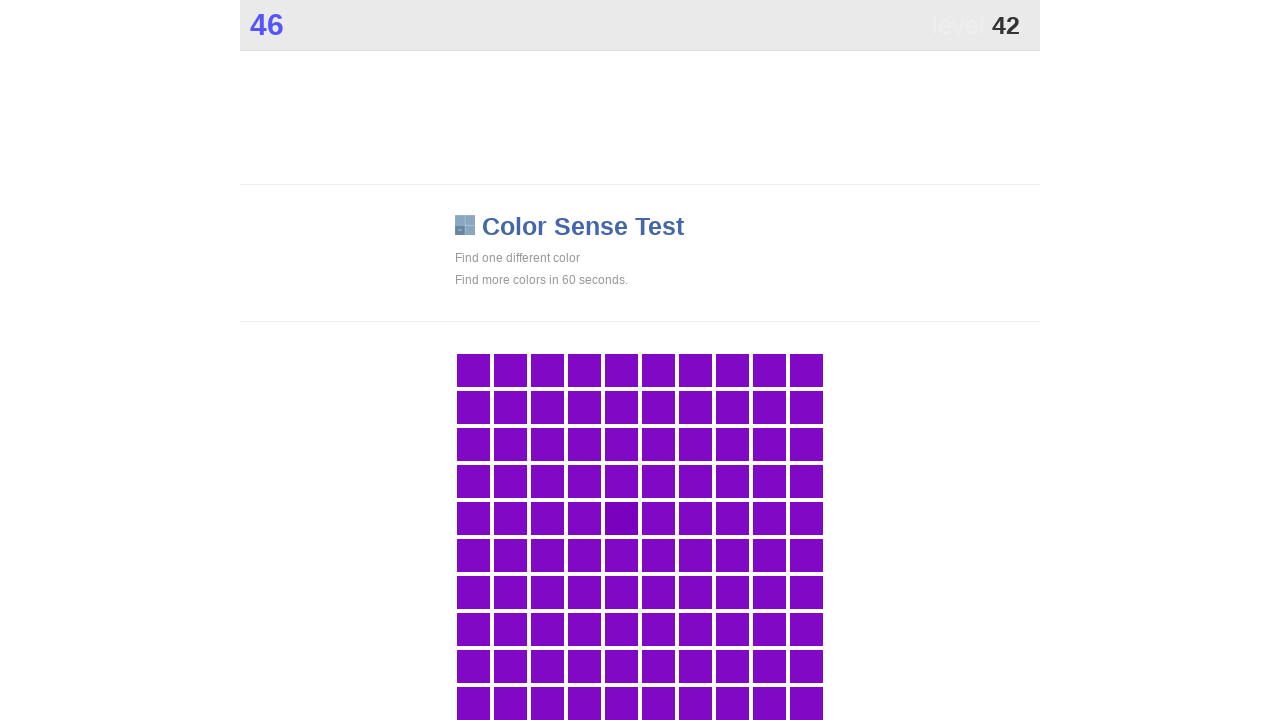

Clicked main button in color game at (621, 518) on .main
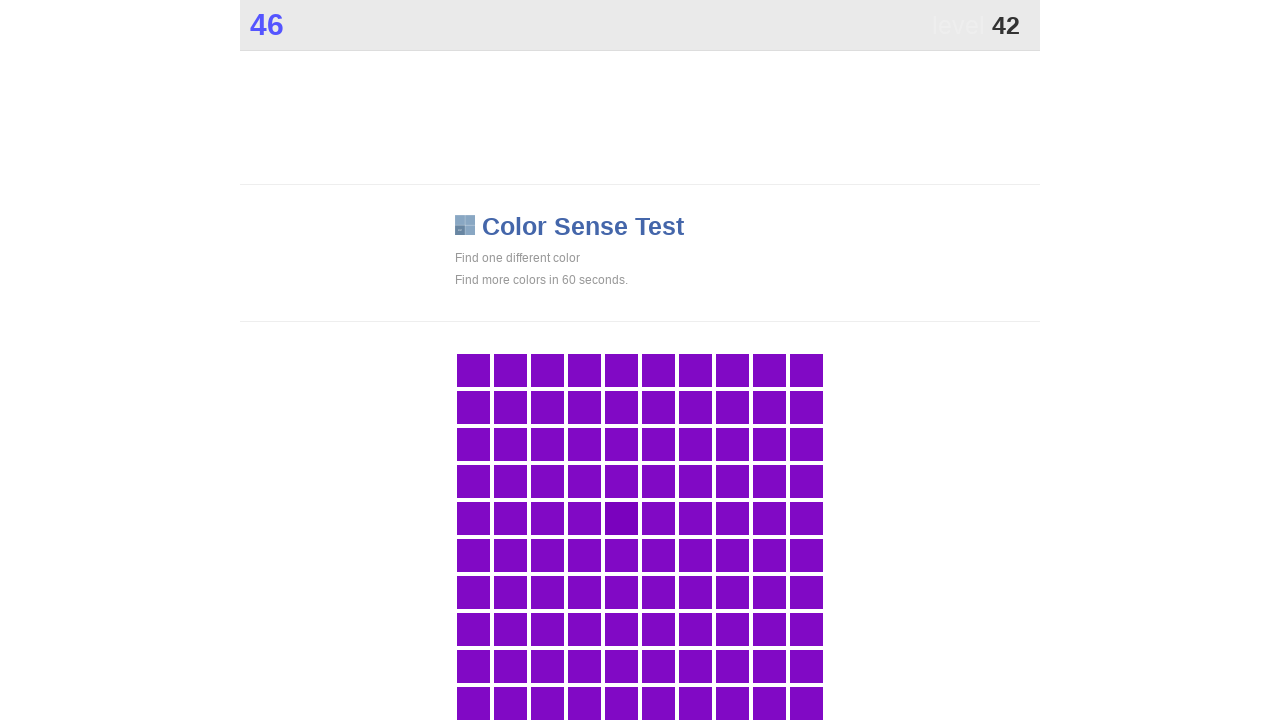

Clicked main button in color game at (621, 518) on .main
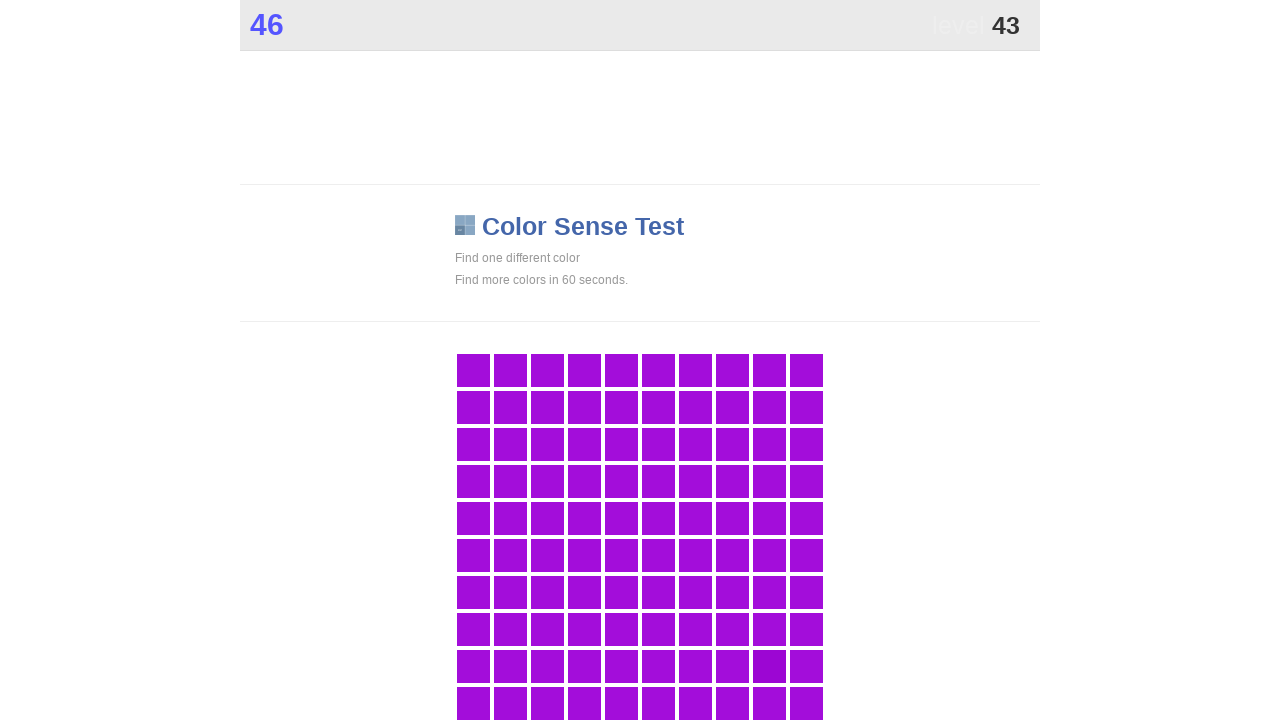

Clicked main button in color game at (769, 666) on .main
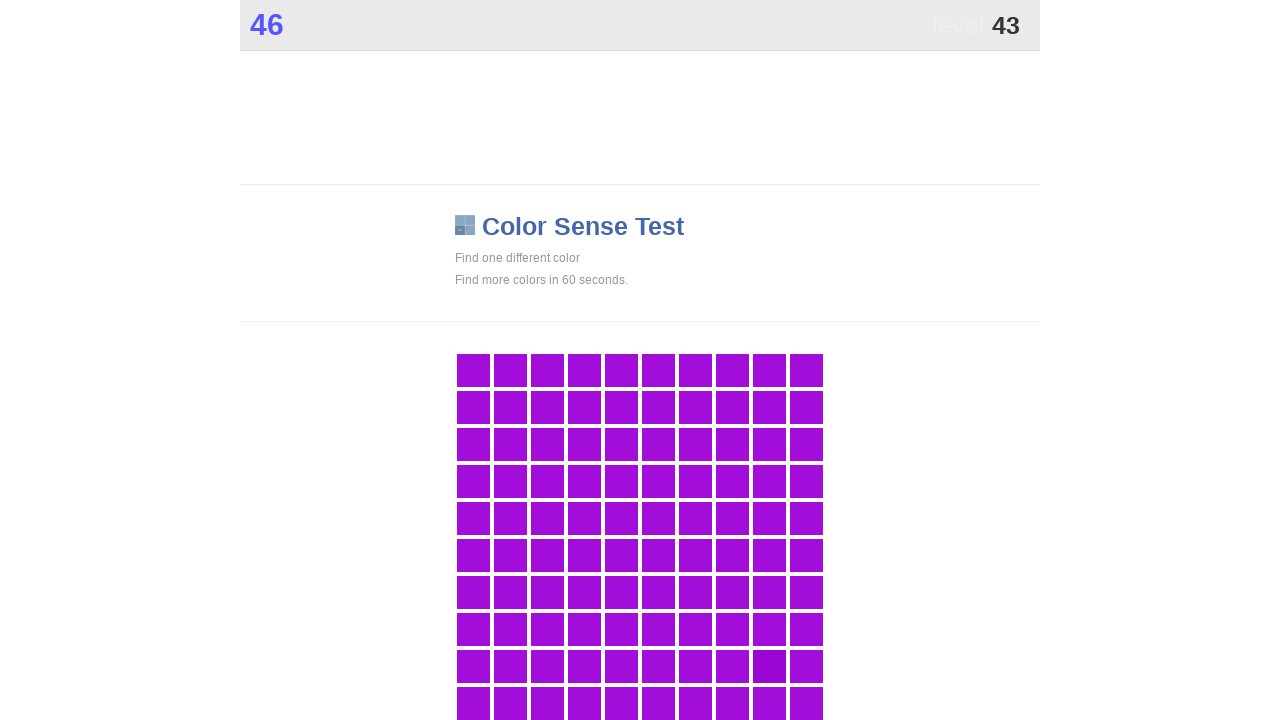

Clicked main button in color game at (769, 666) on .main
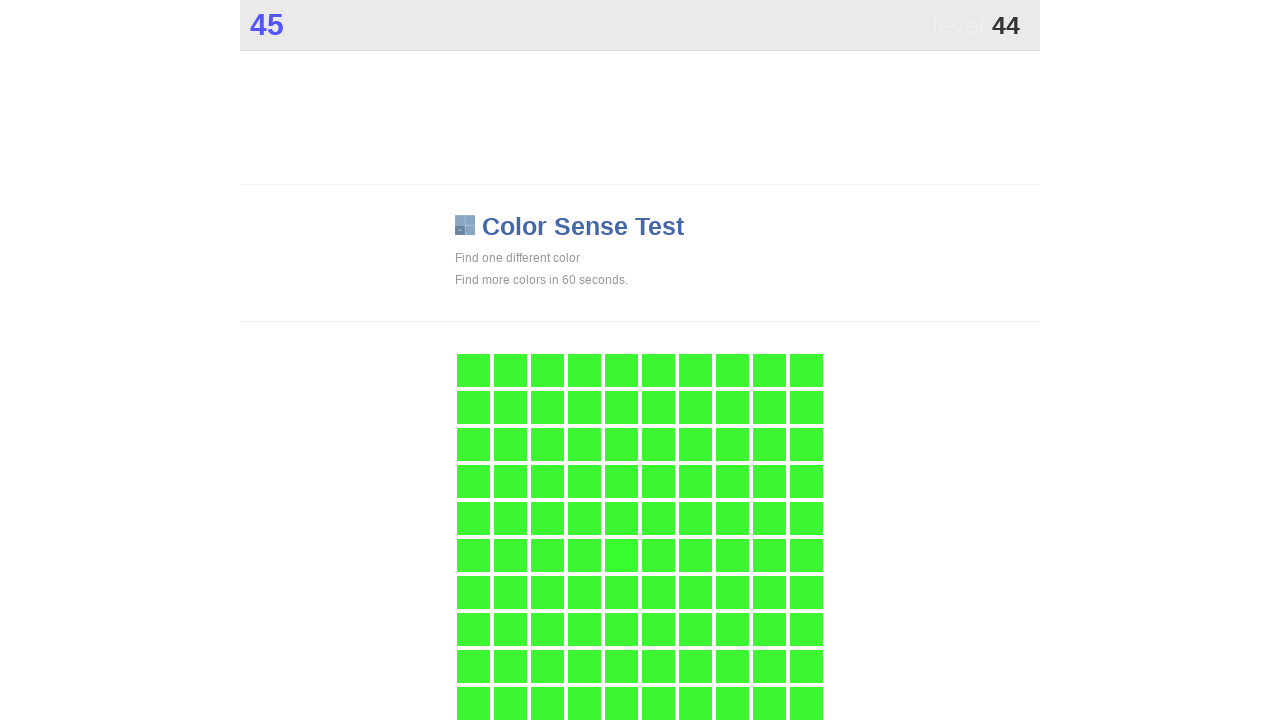

Clicked main button in color game at (621, 555) on .main
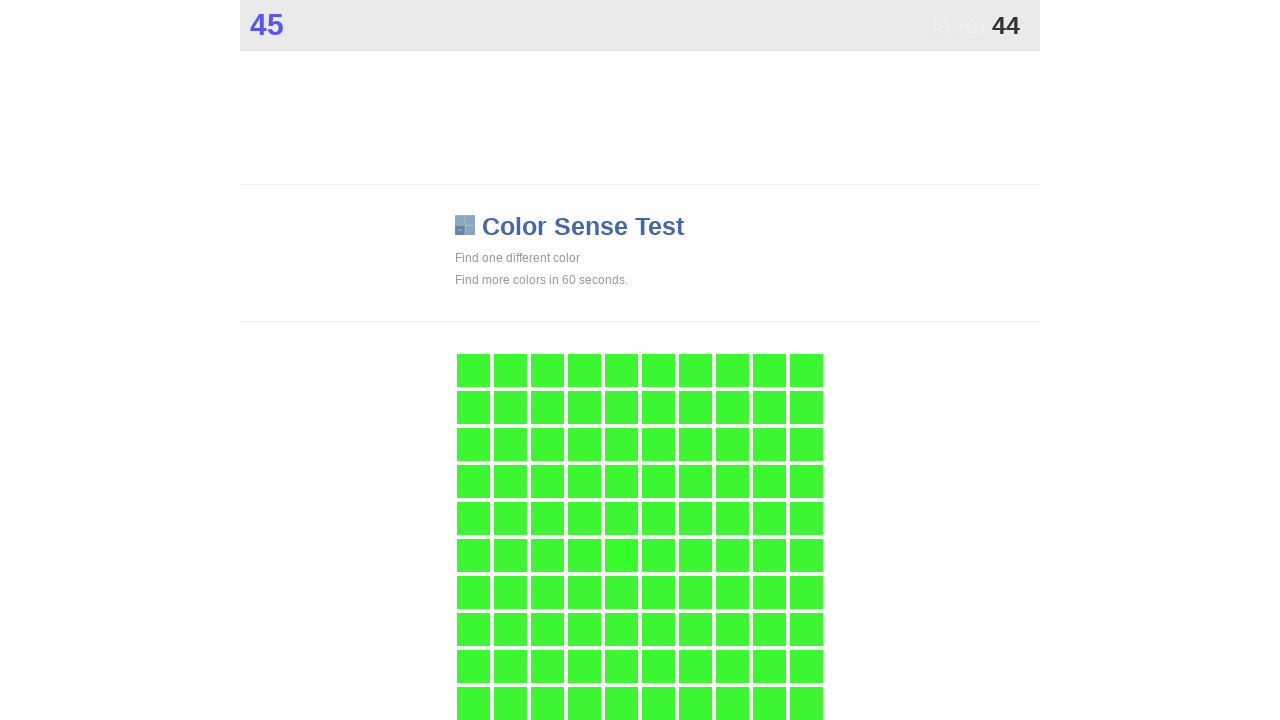

Clicked main button in color game at (621, 555) on .main
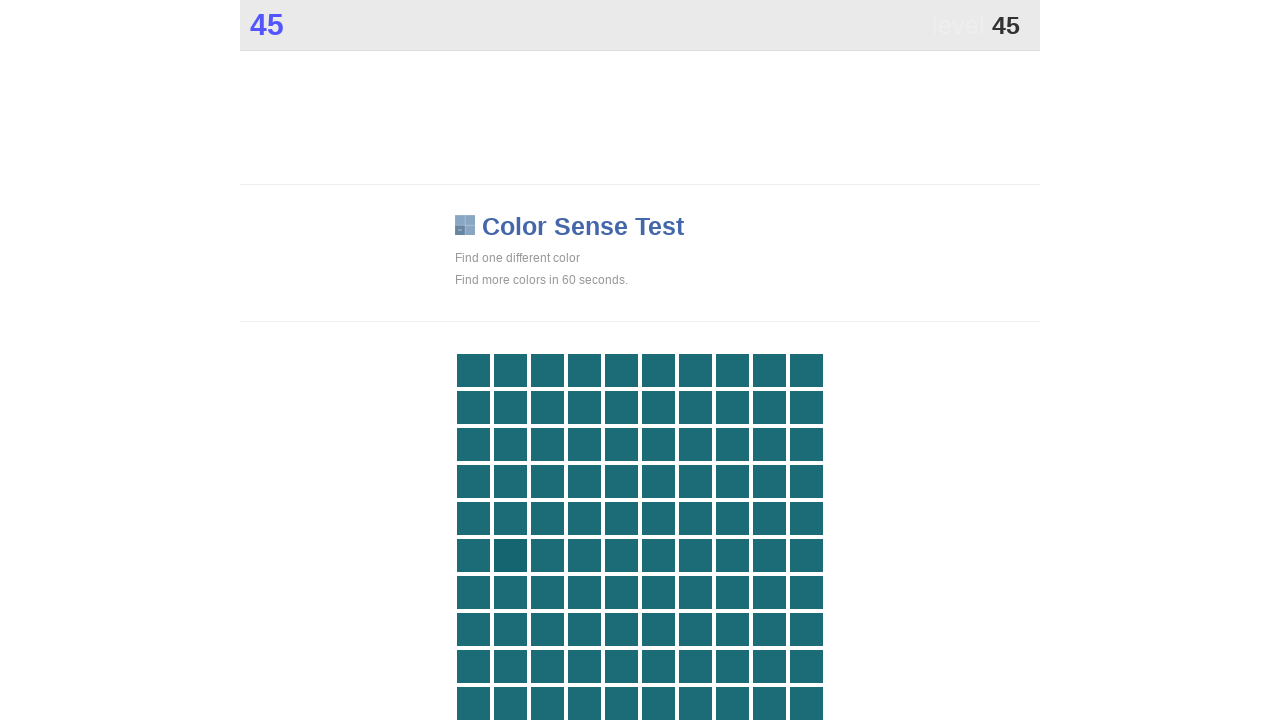

Clicked main button in color game at (510, 555) on .main
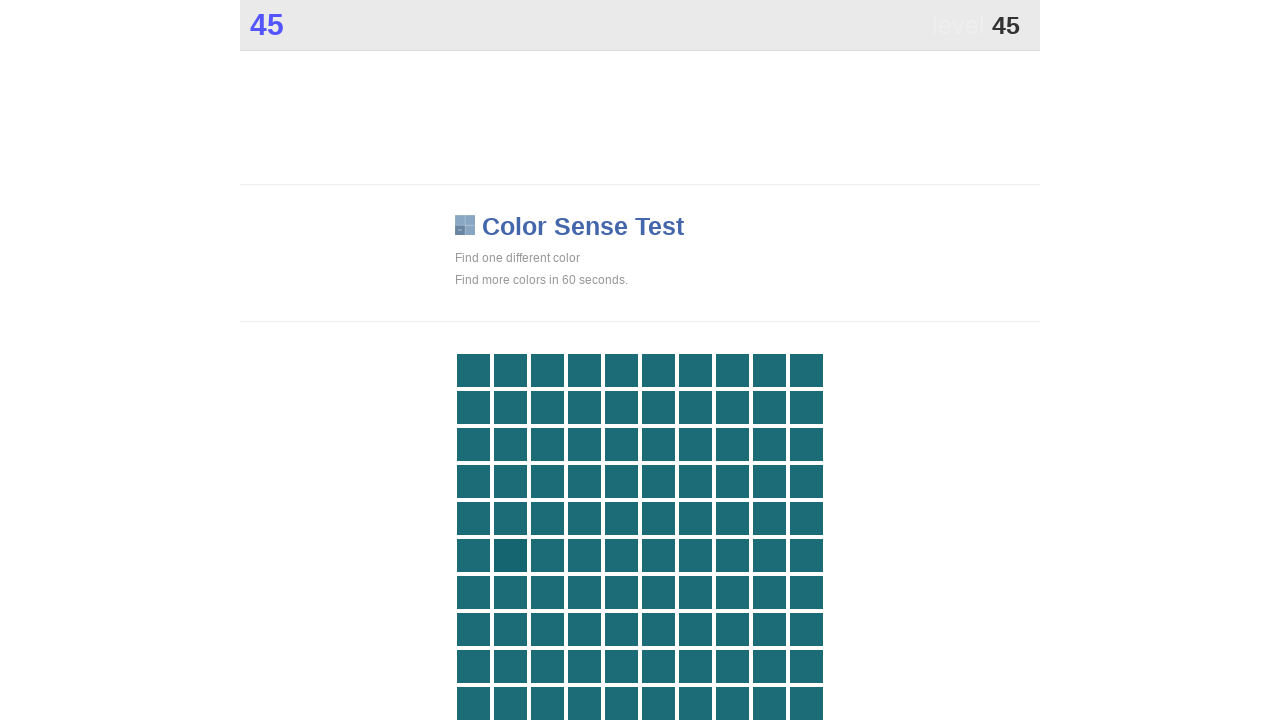

Clicked main button in color game at (510, 555) on .main
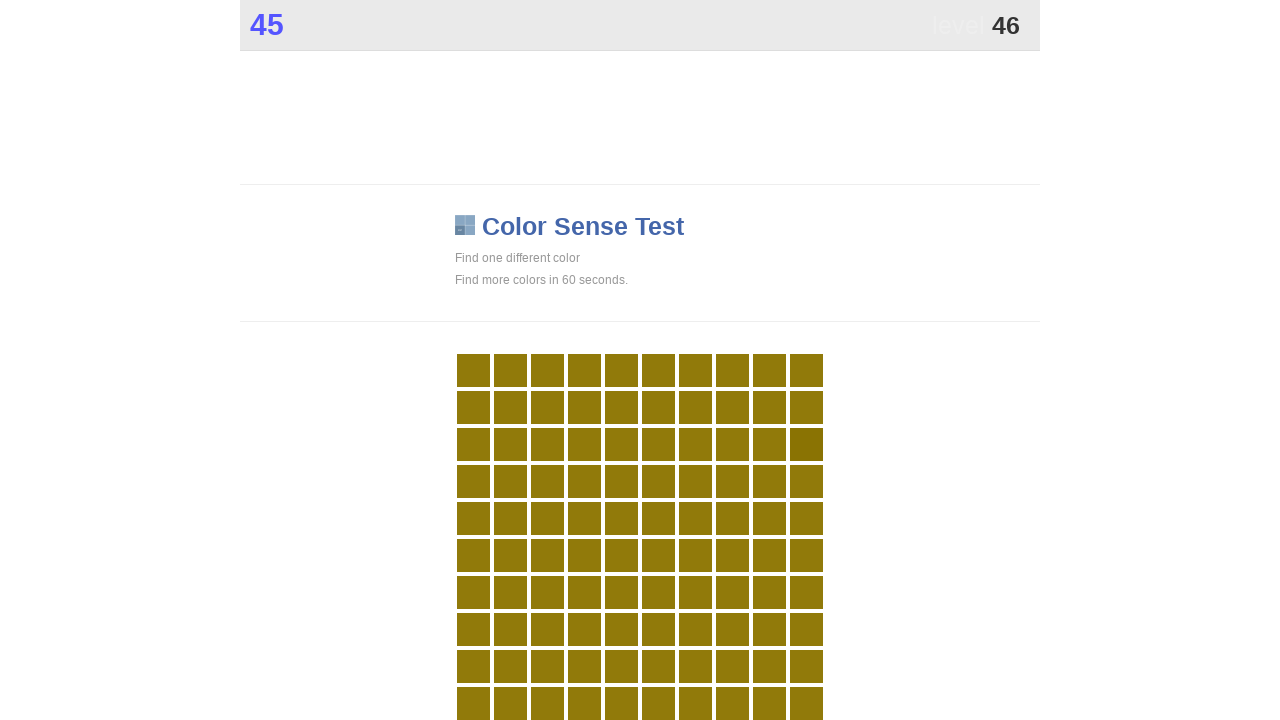

Clicked main button in color game at (806, 444) on .main
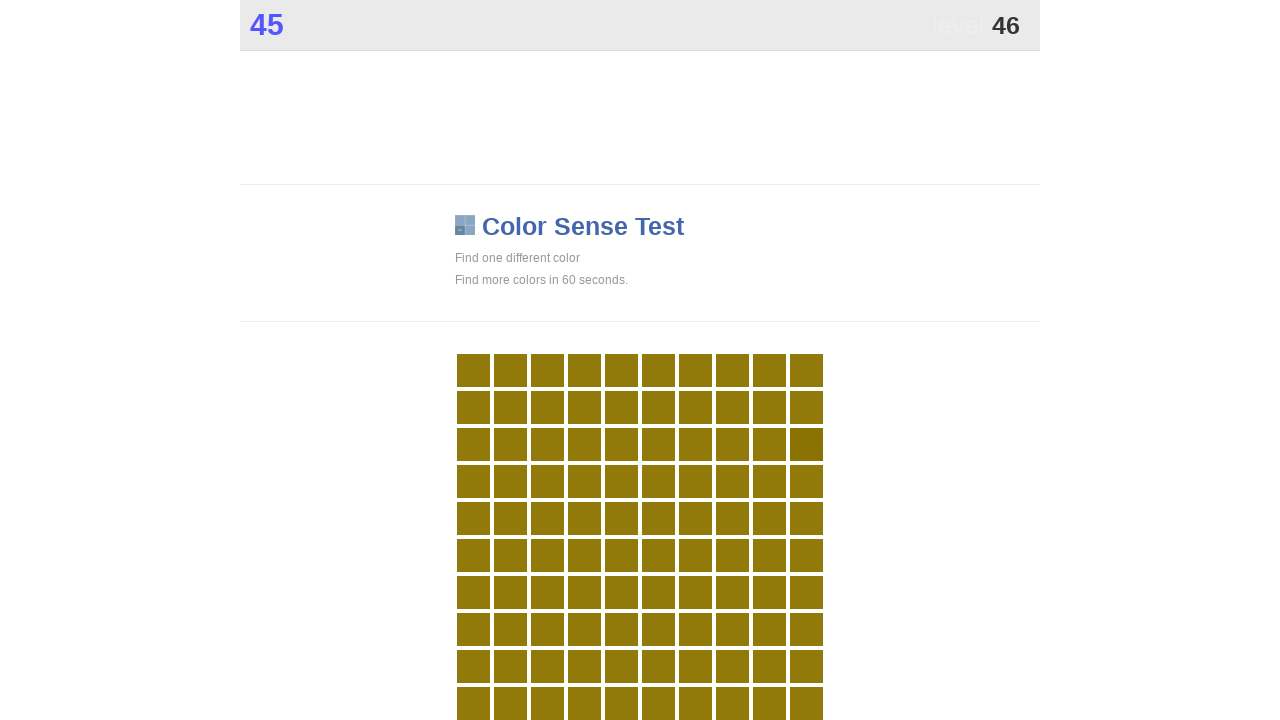

Clicked main button in color game at (806, 444) on .main
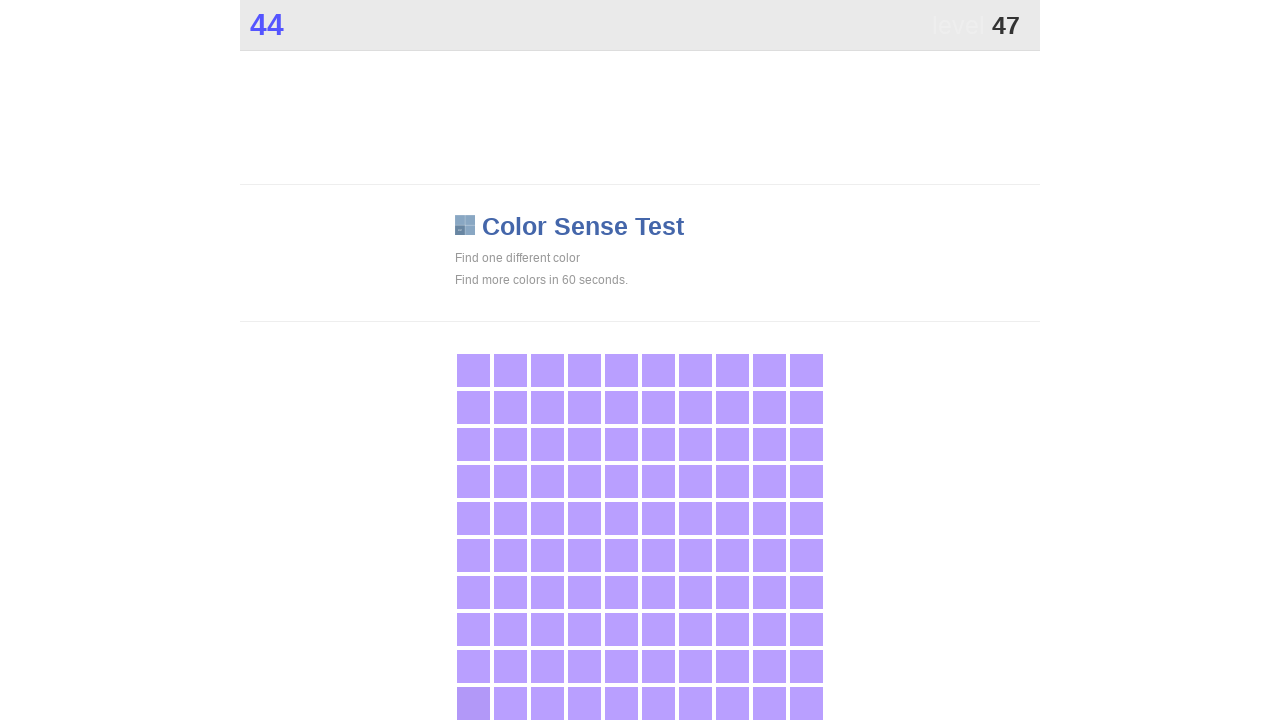

Clicked main button in color game at (473, 703) on .main
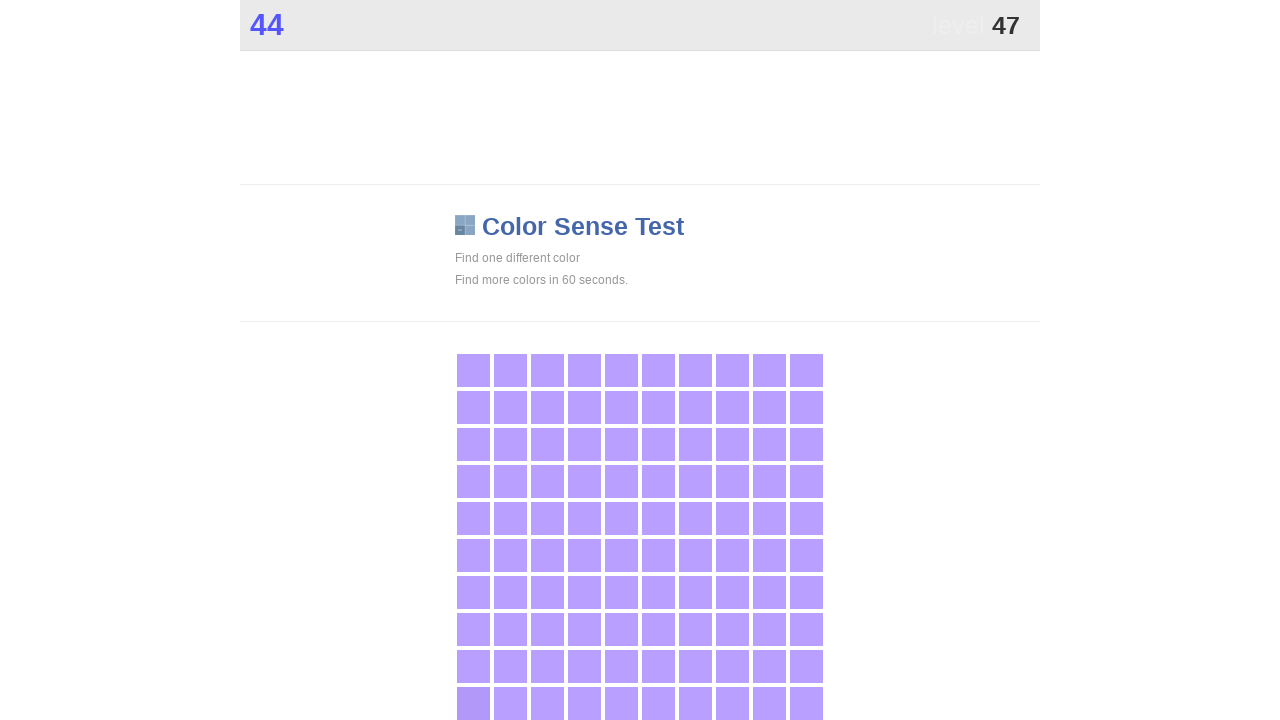

Clicked main button in color game at (473, 703) on .main
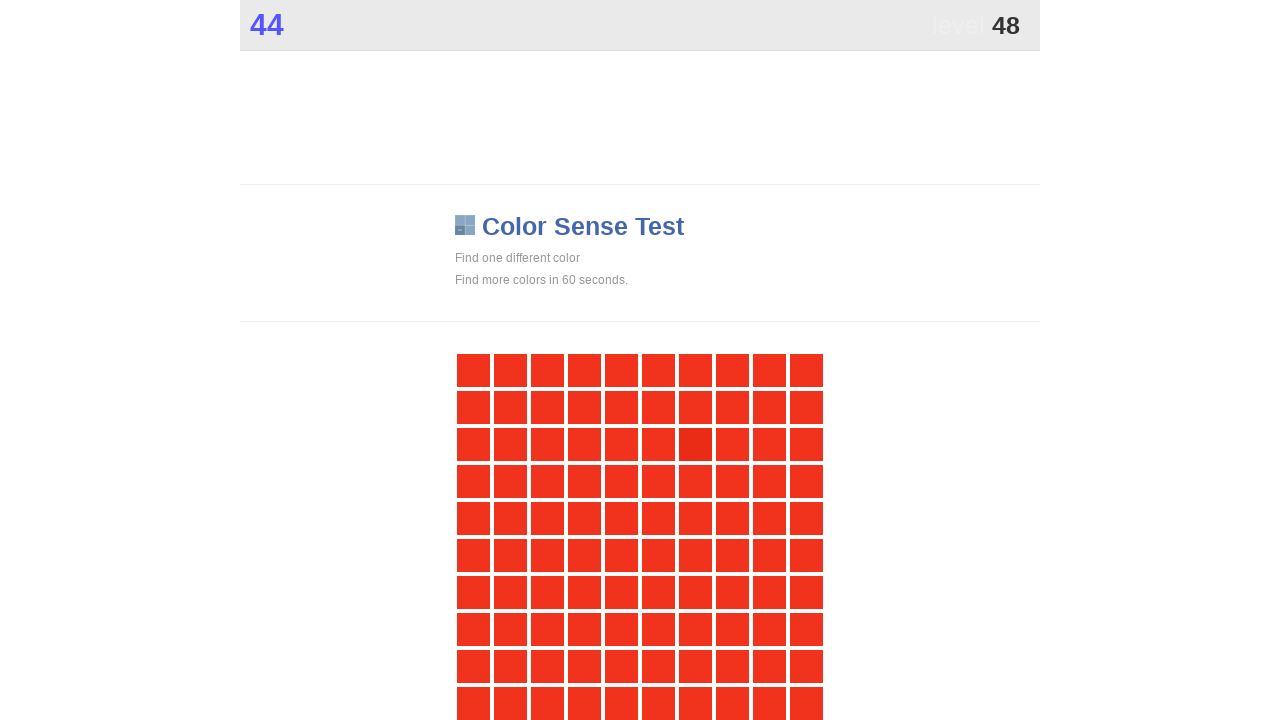

Clicked main button in color game at (695, 444) on .main
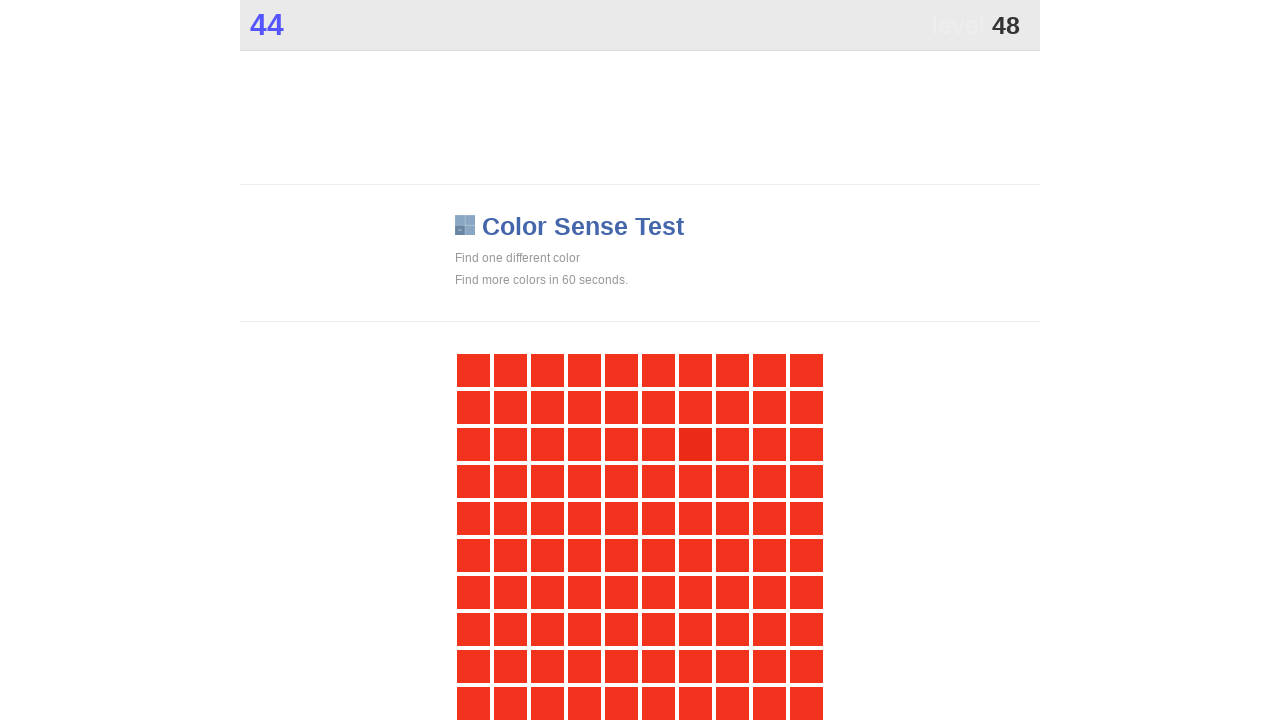

Clicked main button in color game at (695, 444) on .main
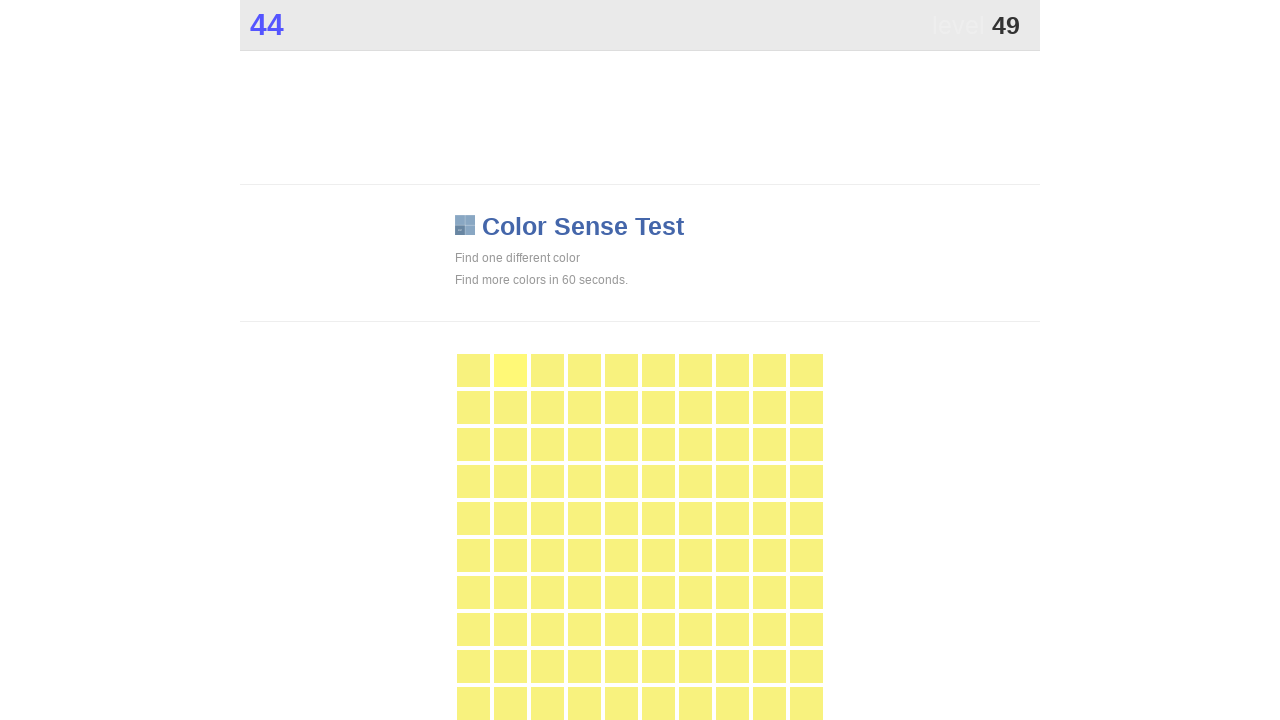

Clicked main button in color game at (510, 370) on .main
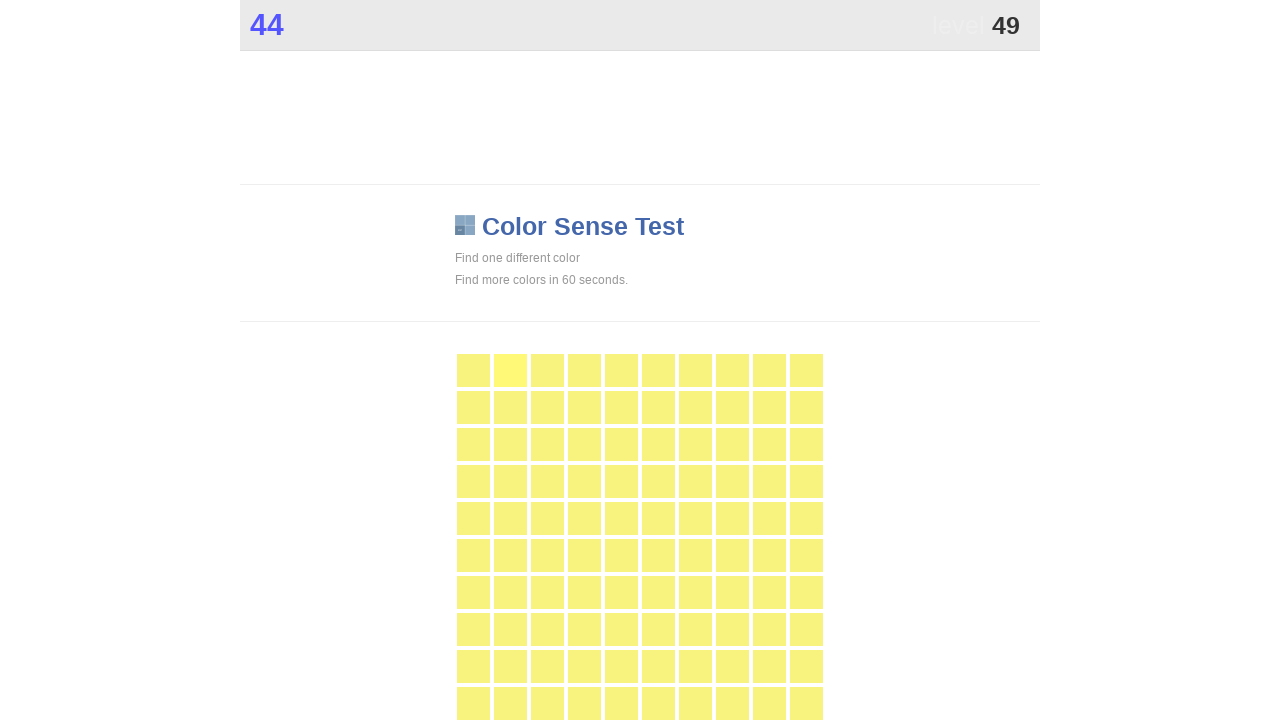

Clicked main button in color game at (510, 370) on .main
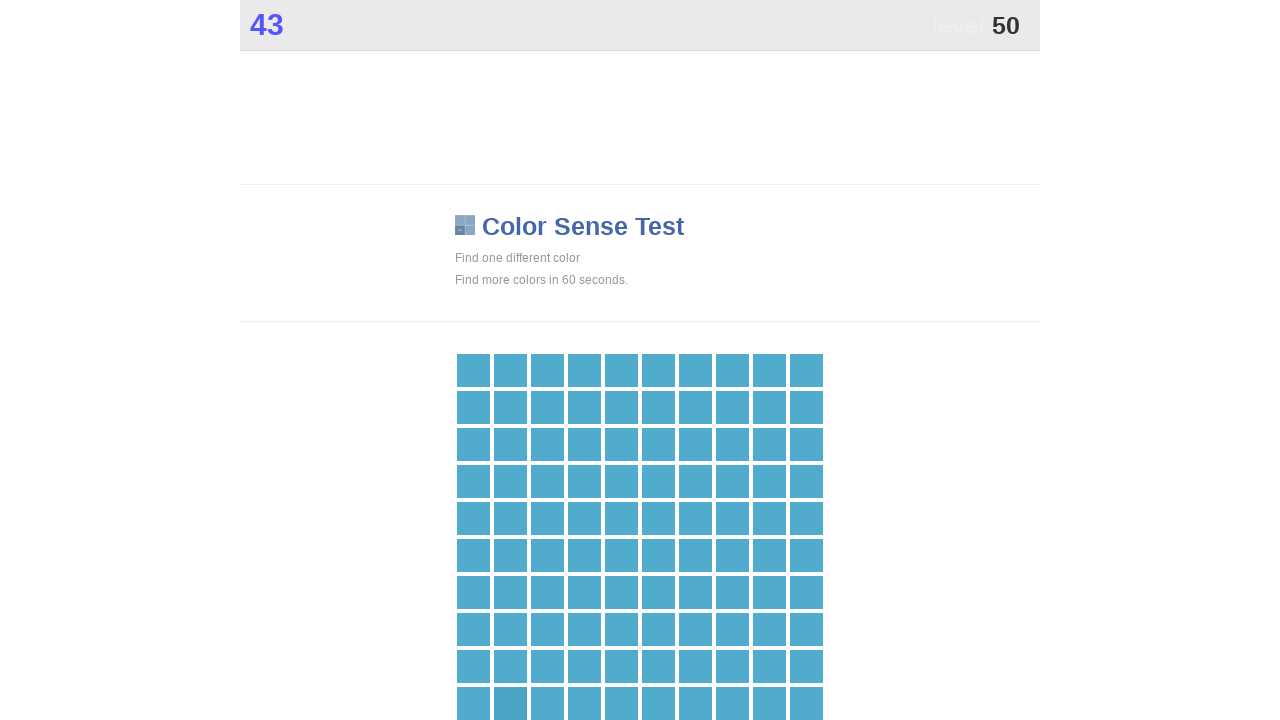

Clicked main button in color game at (510, 703) on .main
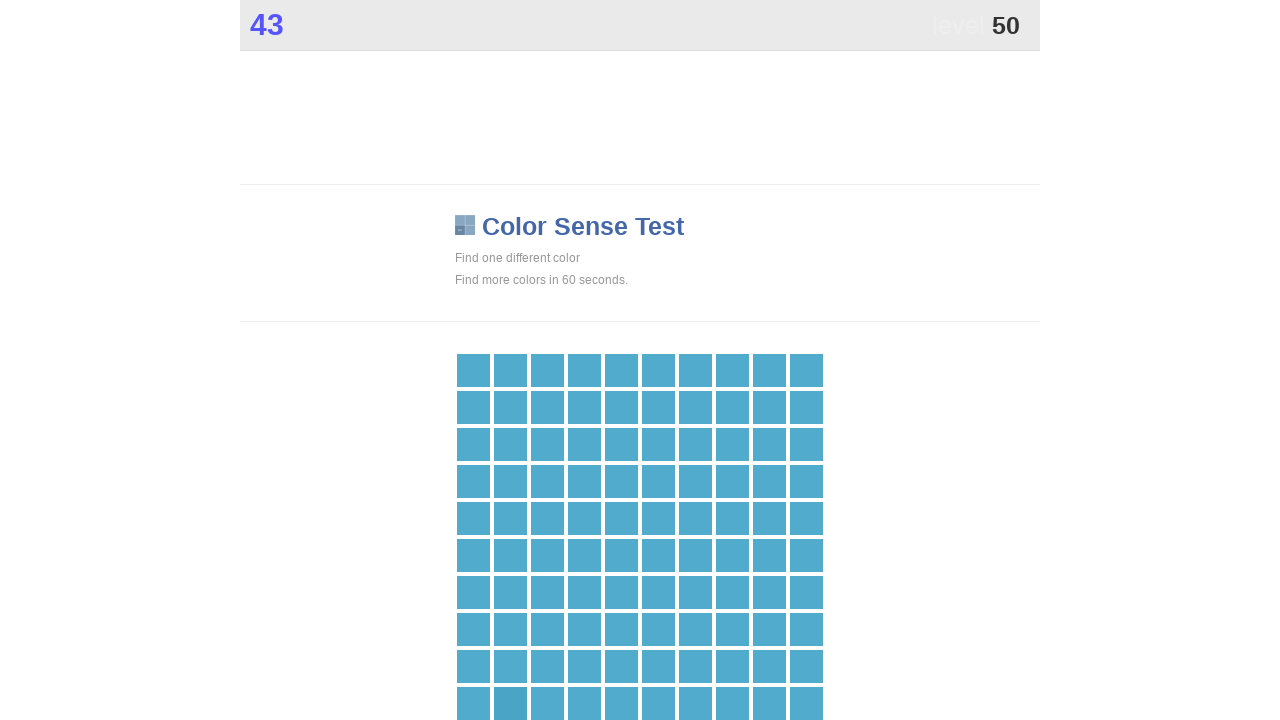

Clicked main button in color game at (510, 703) on .main
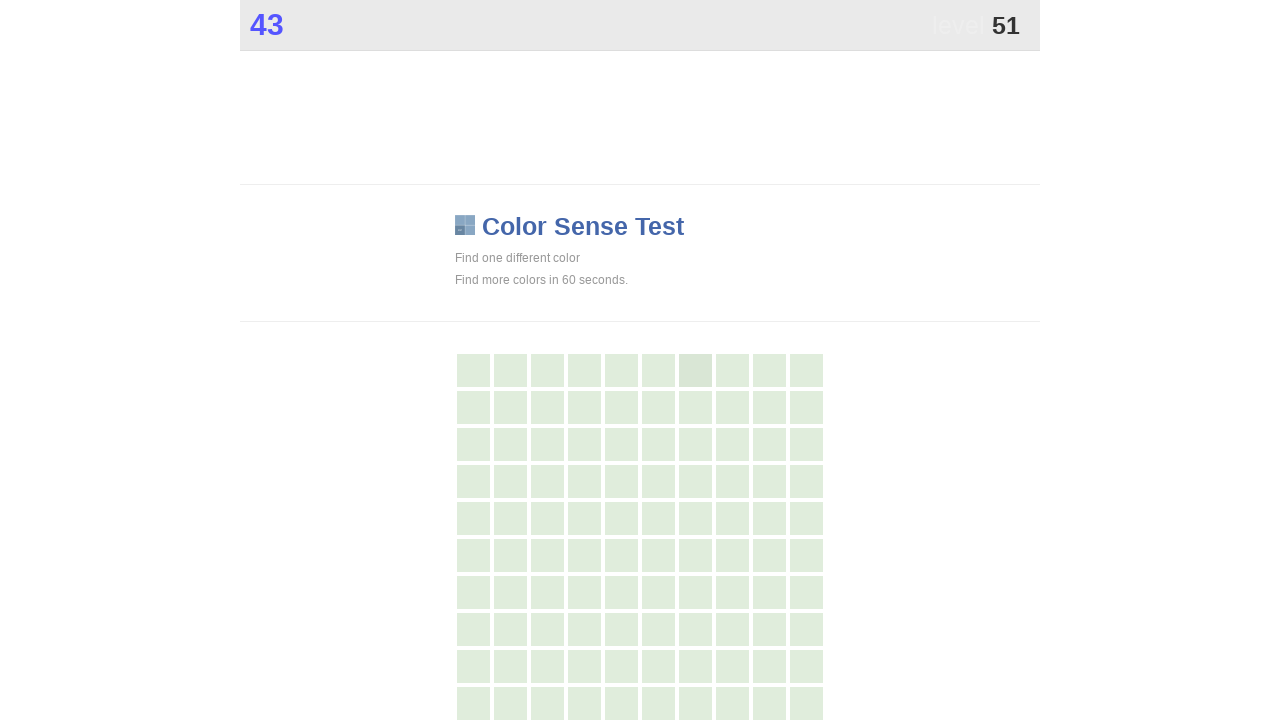

Clicked main button in color game at (695, 370) on .main
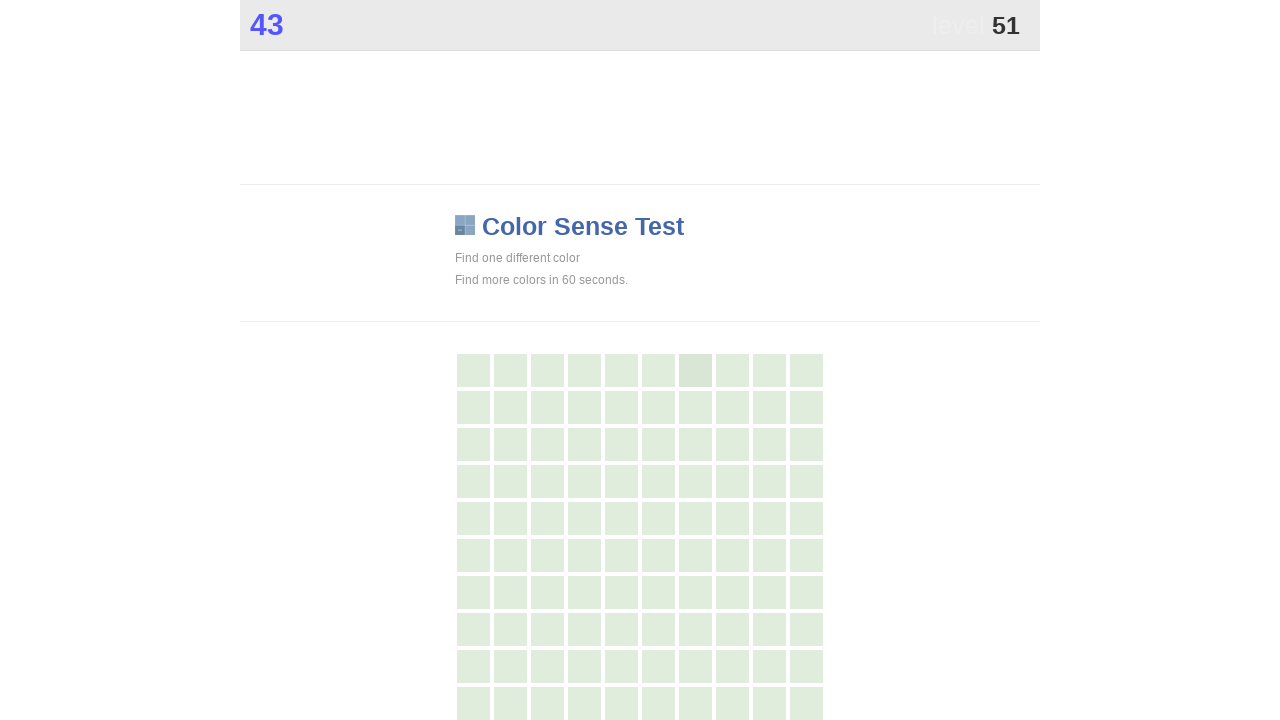

Clicked main button in color game at (695, 370) on .main
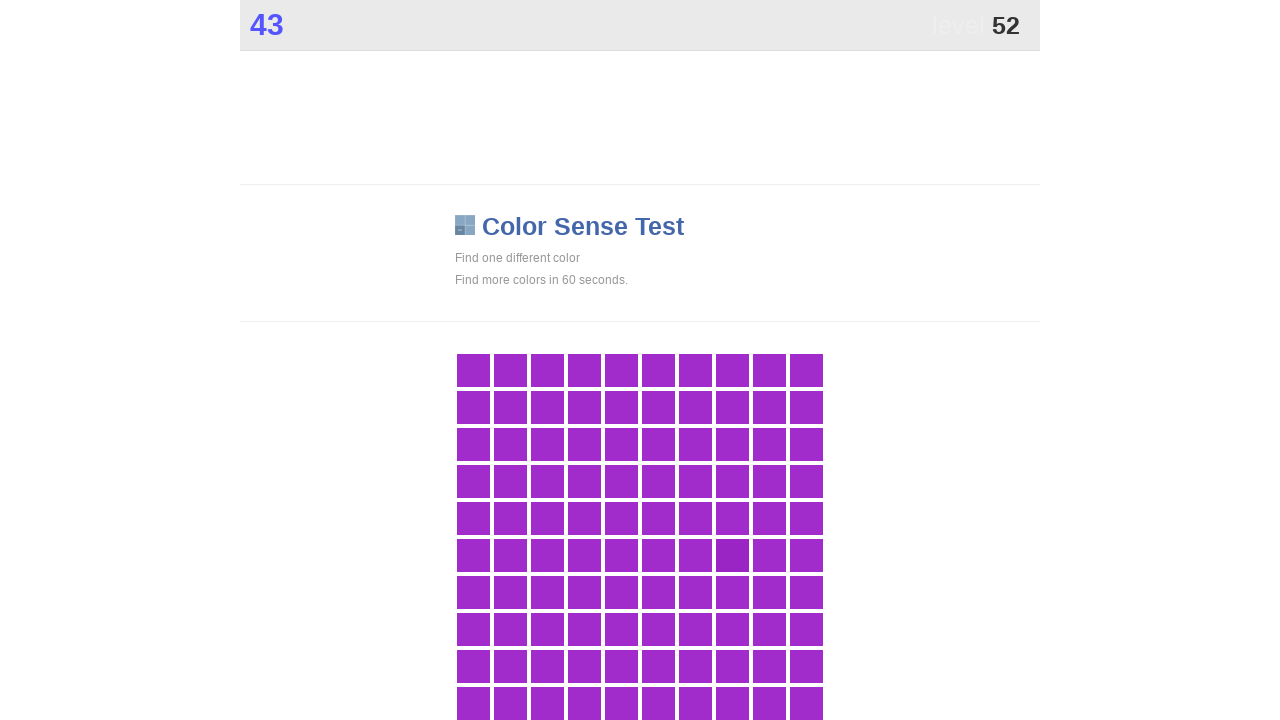

Clicked main button in color game at (732, 555) on .main
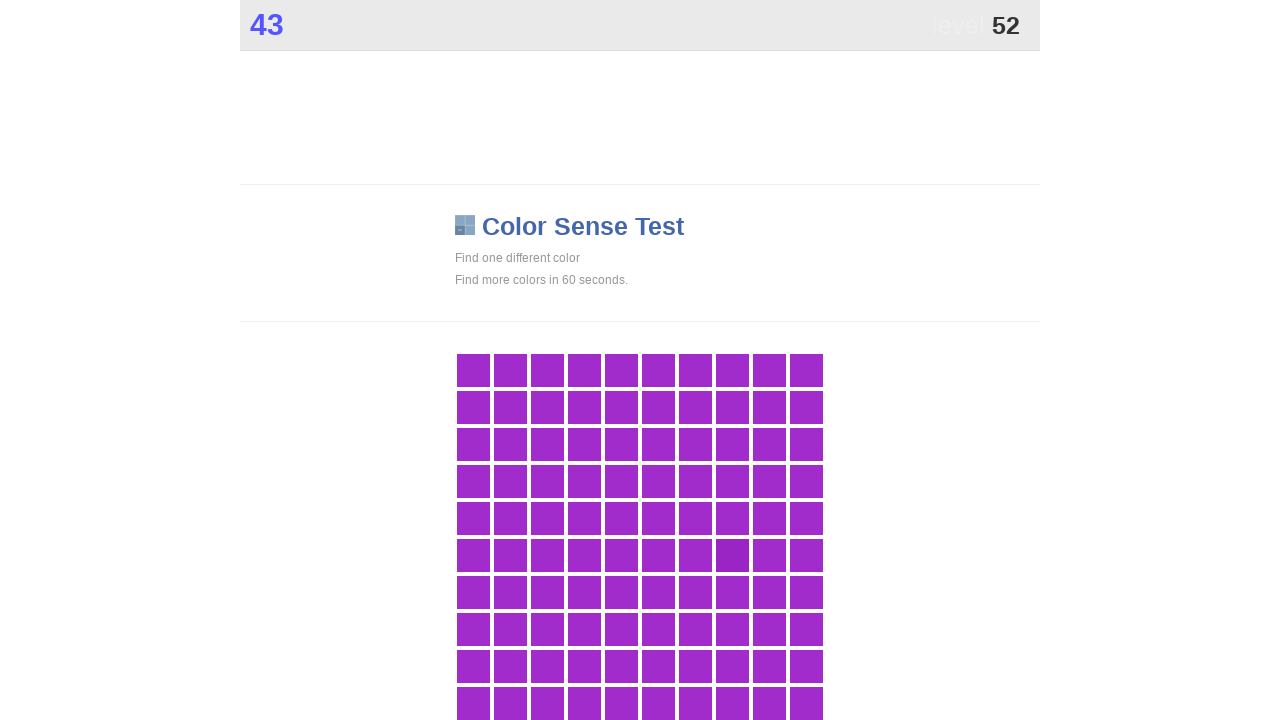

Clicked main button in color game at (732, 555) on .main
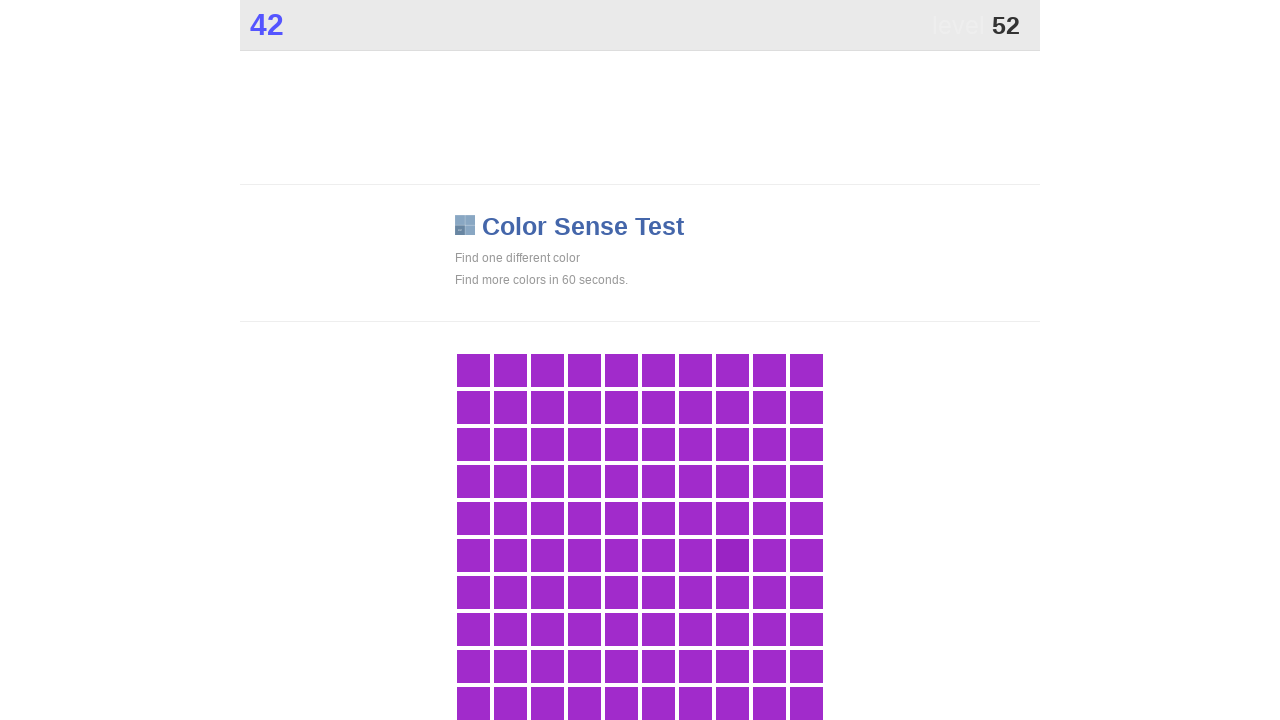

Clicked main button in color game at (732, 555) on .main
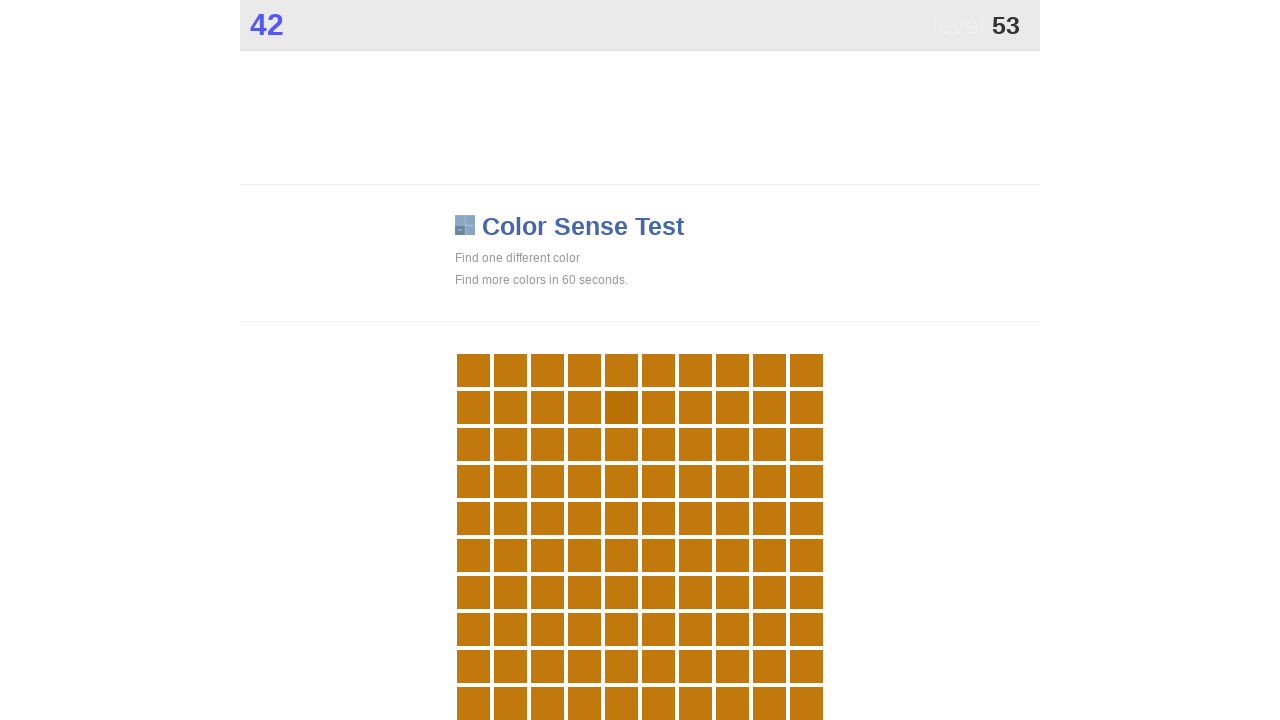

Clicked main button in color game at (621, 407) on .main
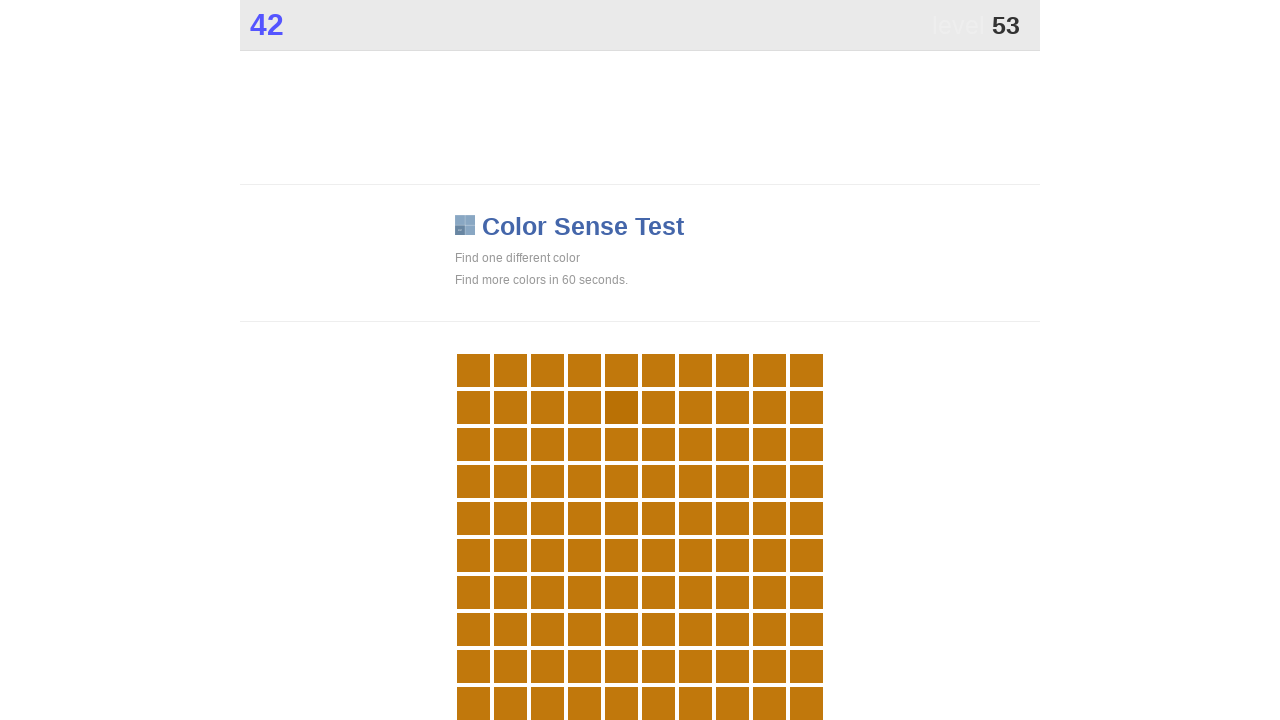

Clicked main button in color game at (621, 407) on .main
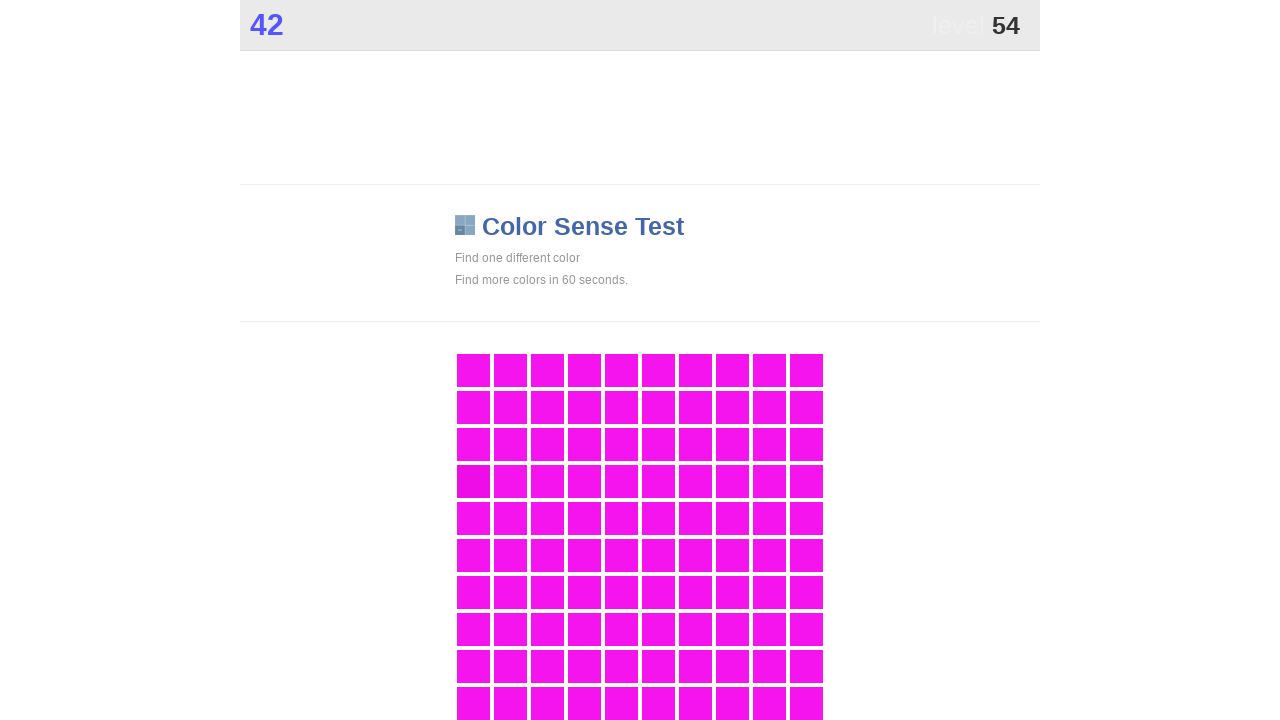

Clicked main button in color game at (473, 481) on .main
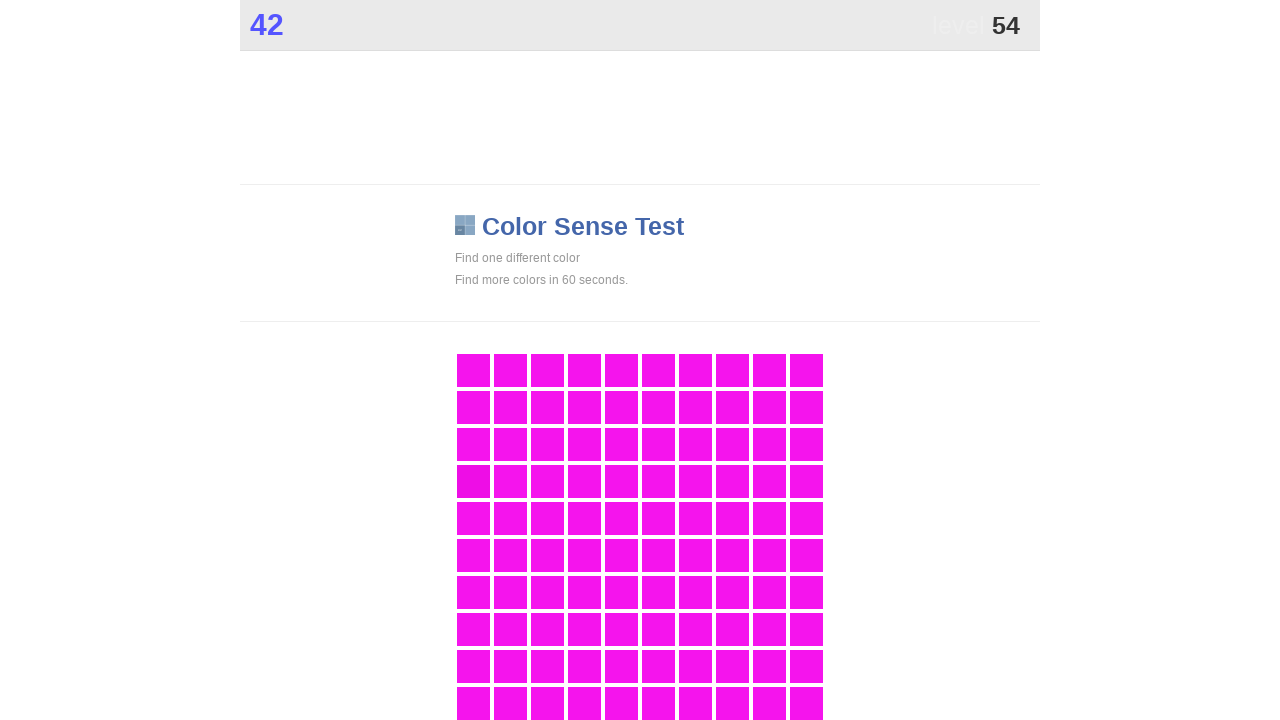

Clicked main button in color game at (473, 481) on .main
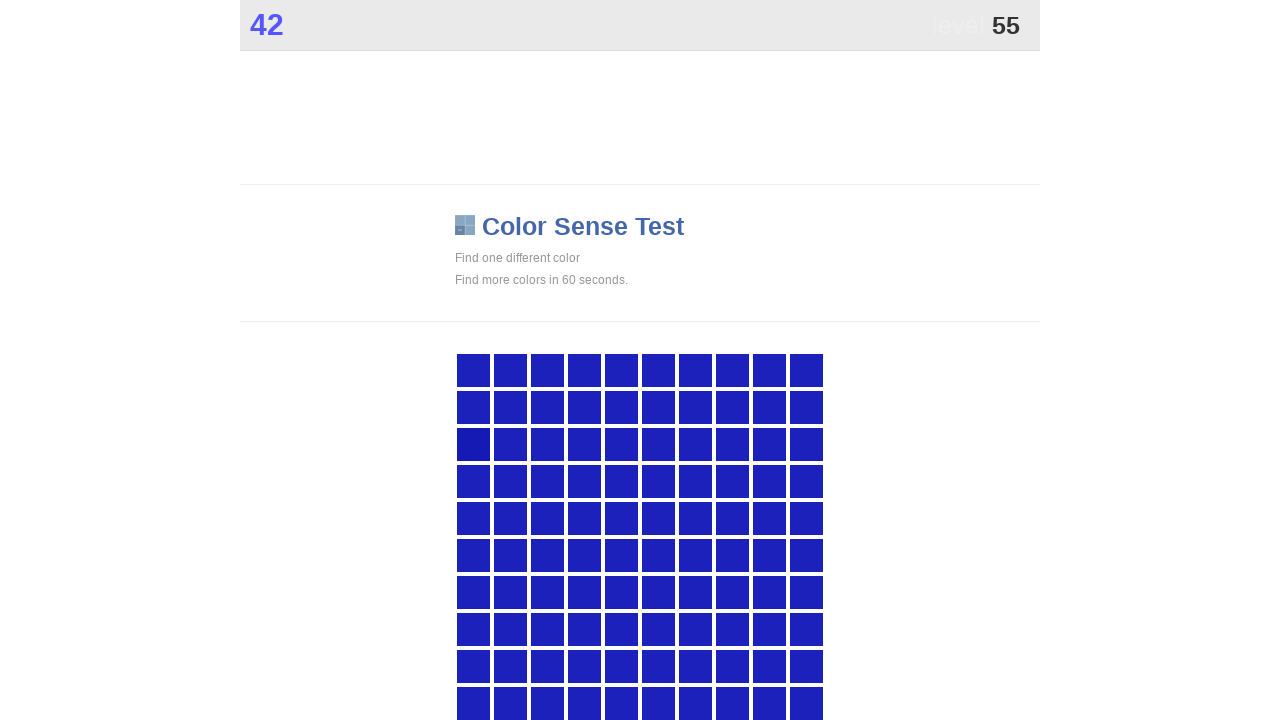

Clicked main button in color game at (473, 444) on .main
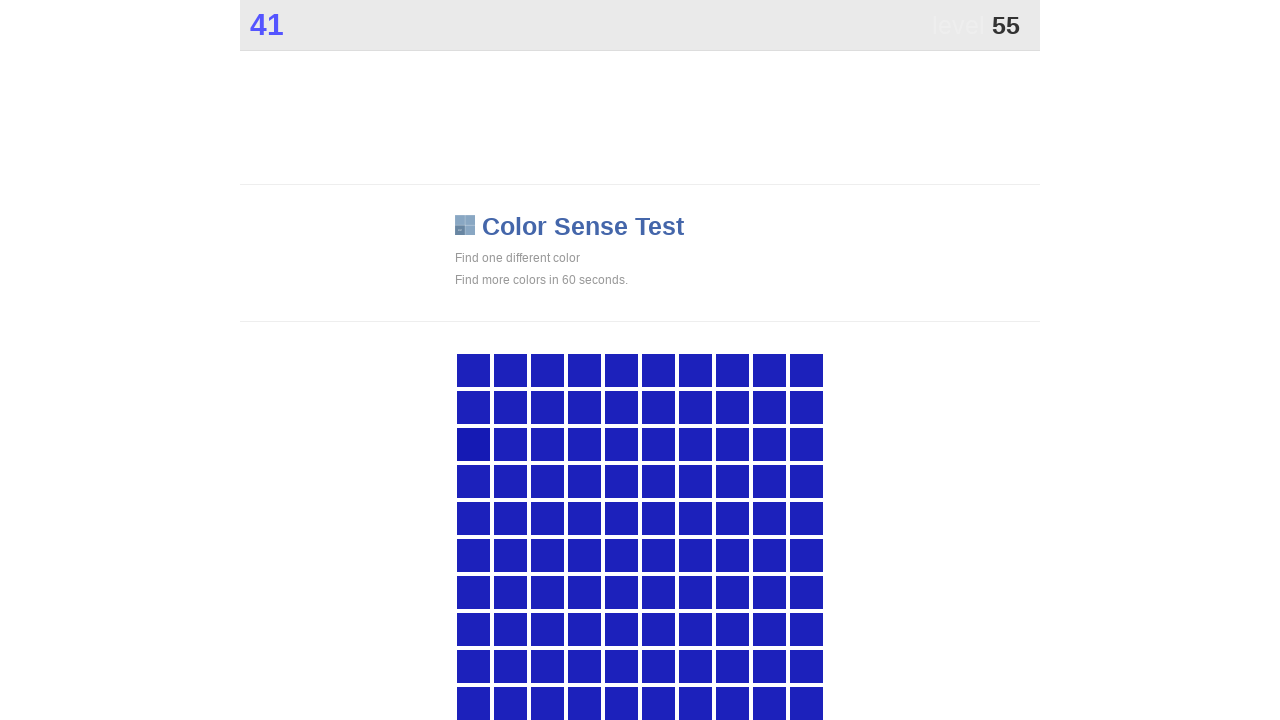

Clicked main button in color game at (473, 444) on .main
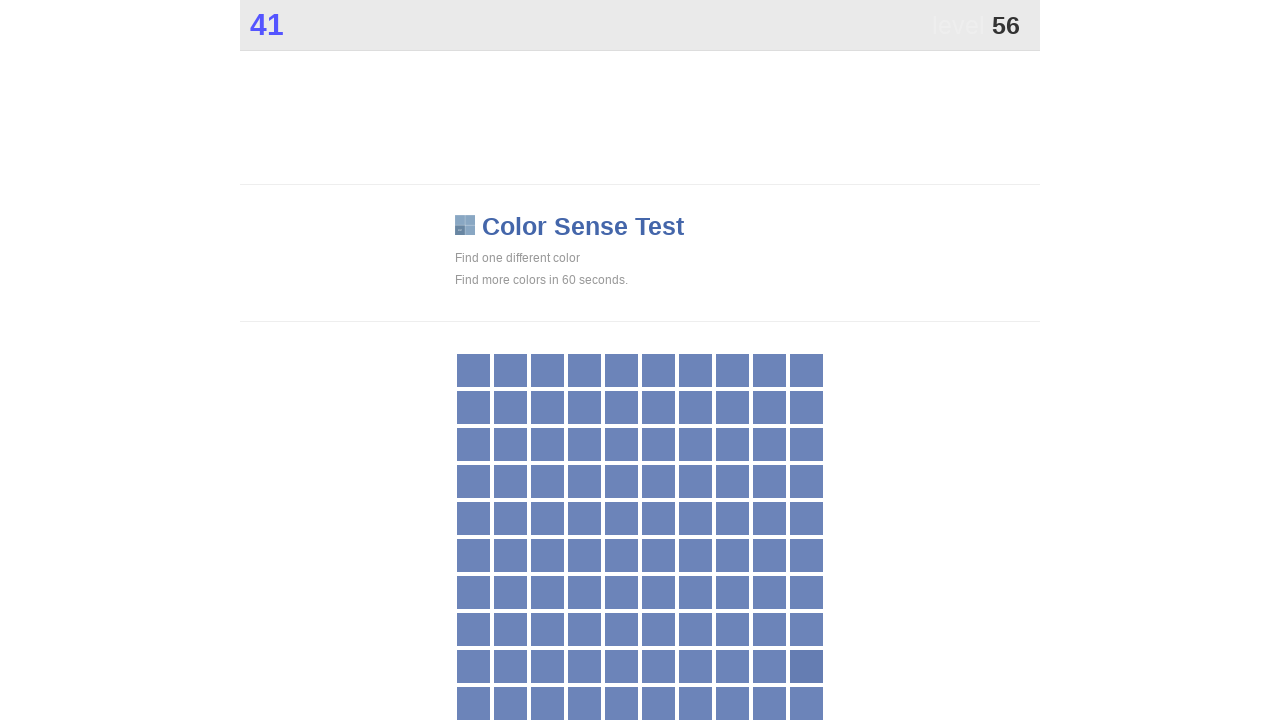

Clicked main button in color game at (806, 666) on .main
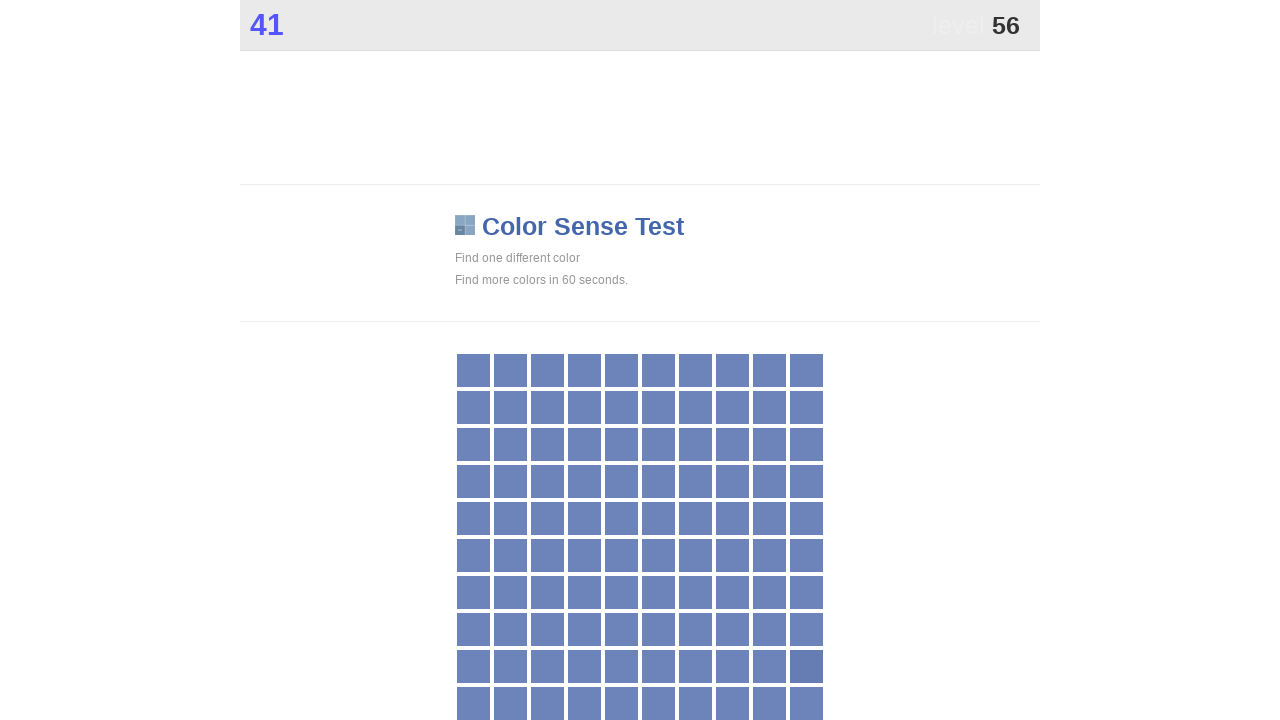

Clicked main button in color game at (806, 666) on .main
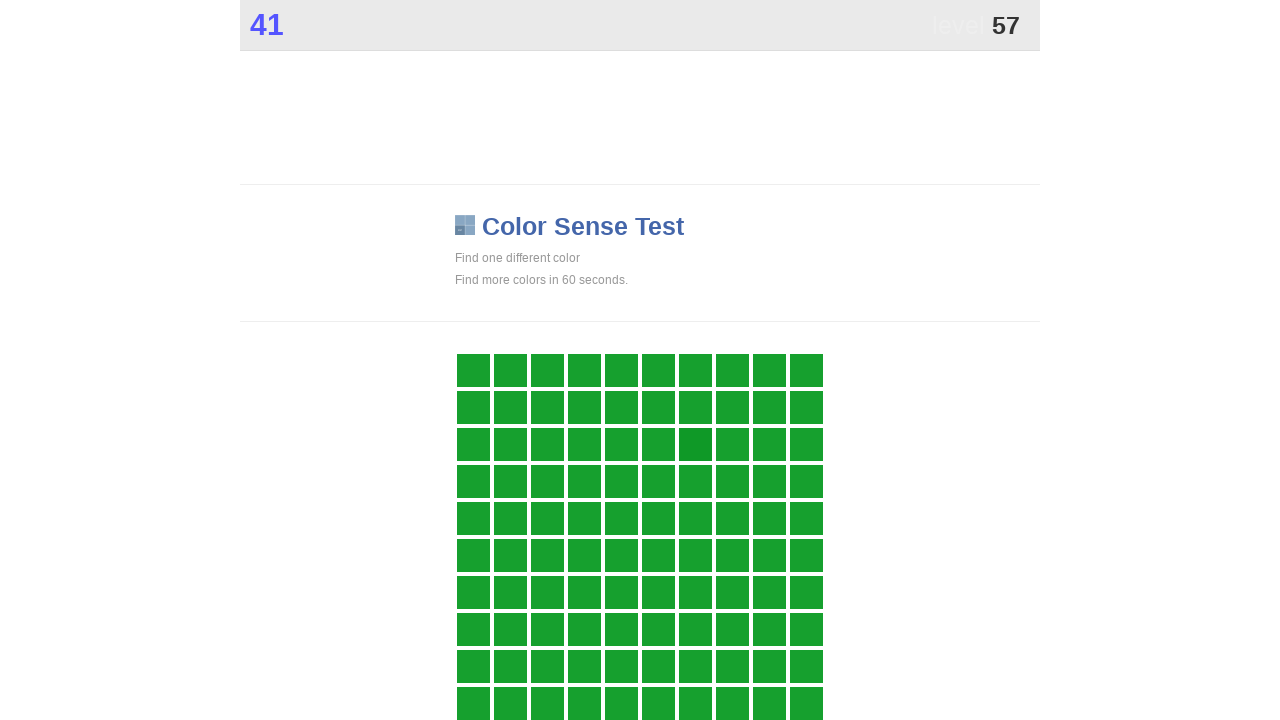

Clicked main button in color game at (695, 444) on .main
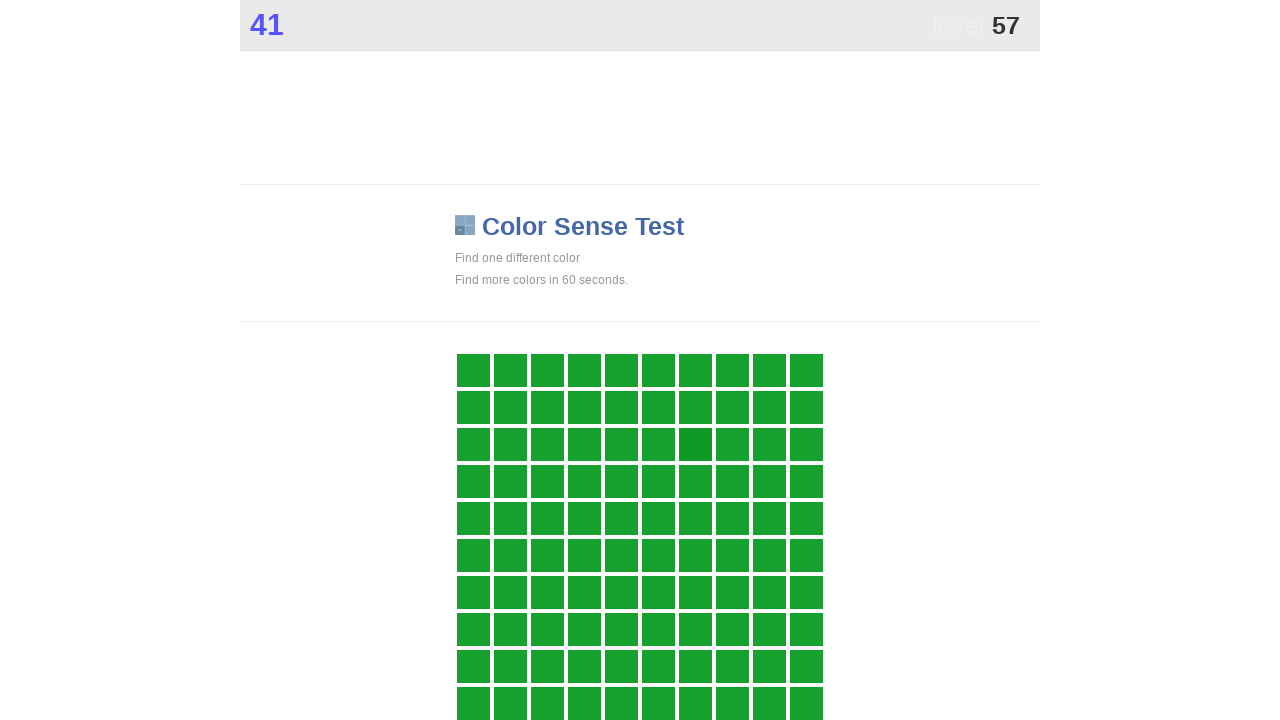

Clicked main button in color game at (695, 444) on .main
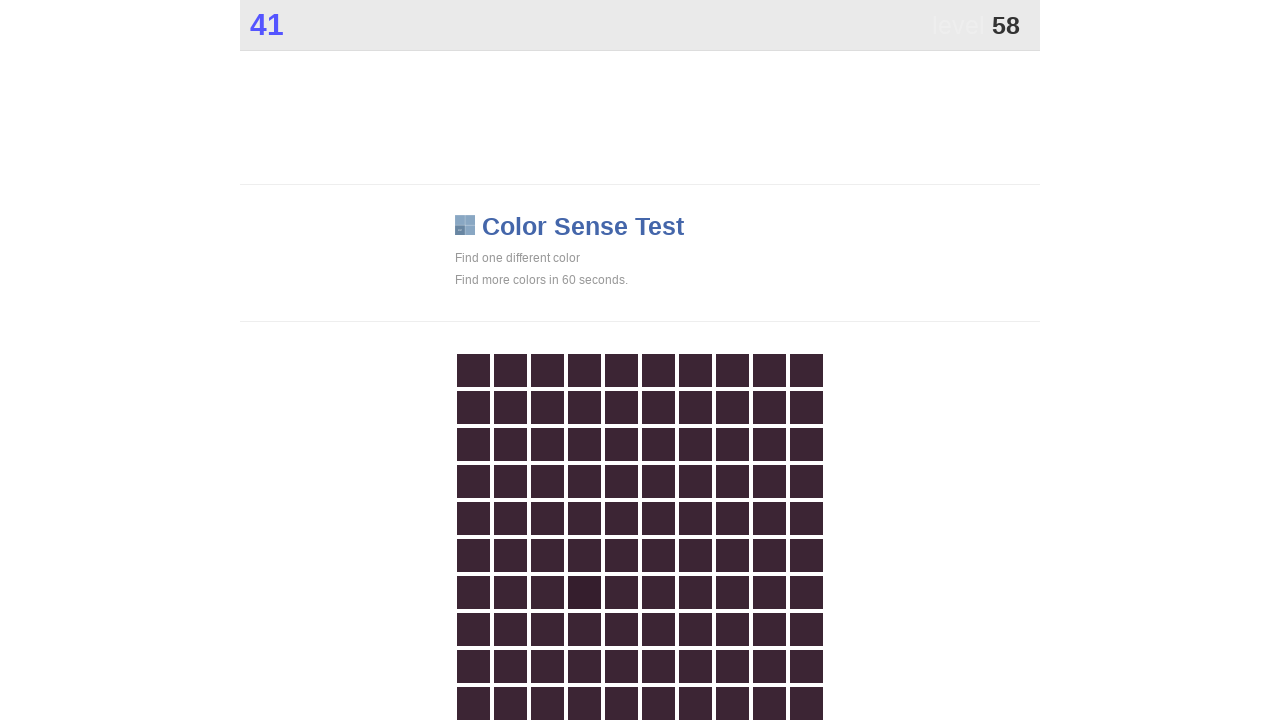

Clicked main button in color game at (584, 592) on .main
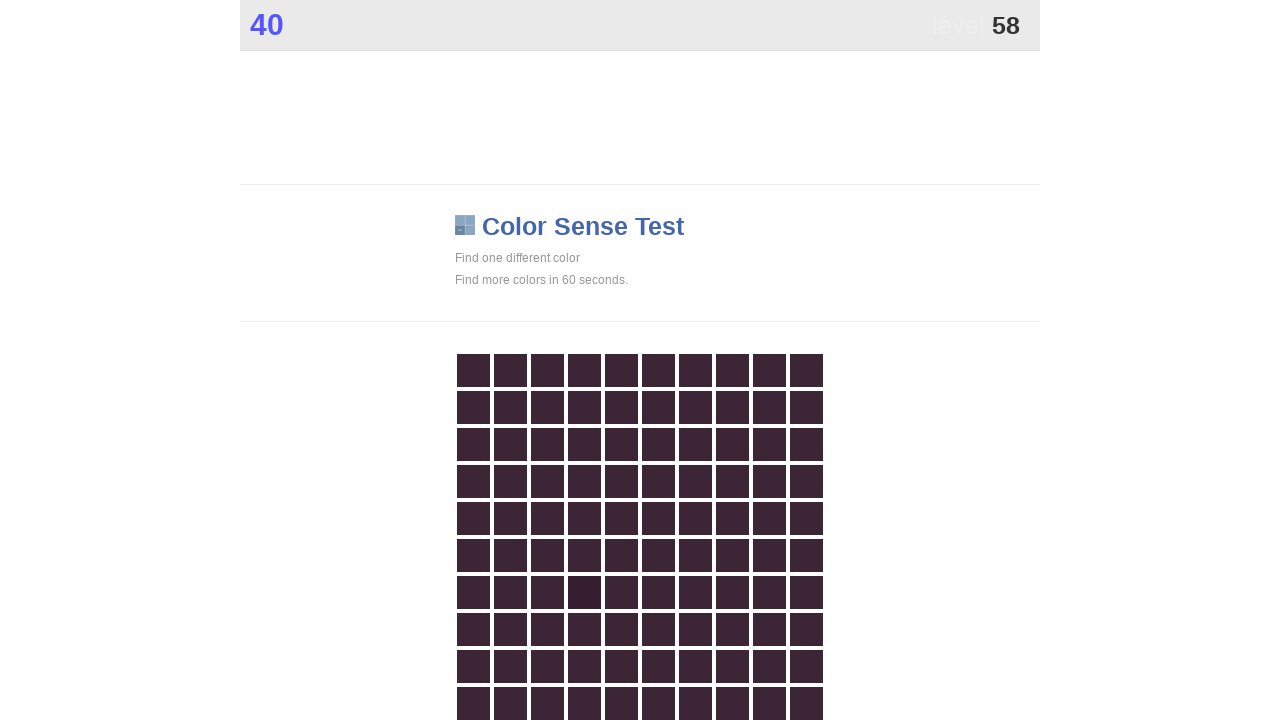

Clicked main button in color game at (584, 592) on .main
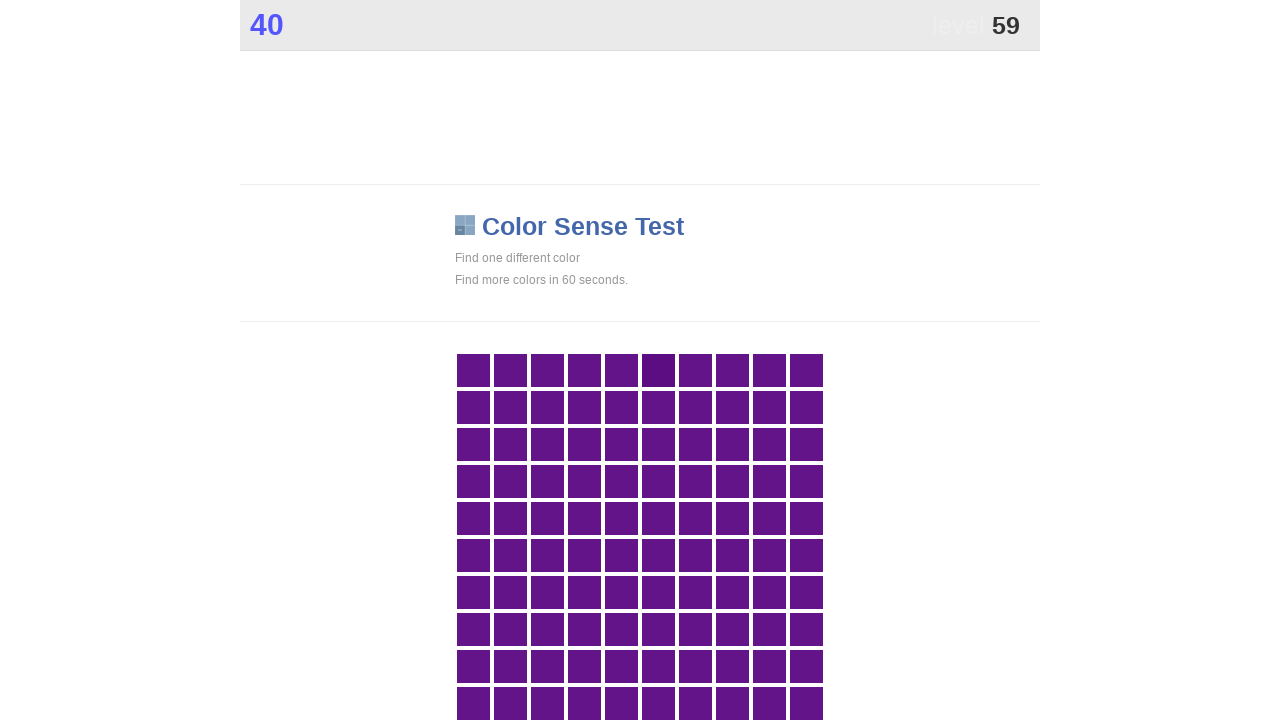

Clicked main button in color game at (658, 370) on .main
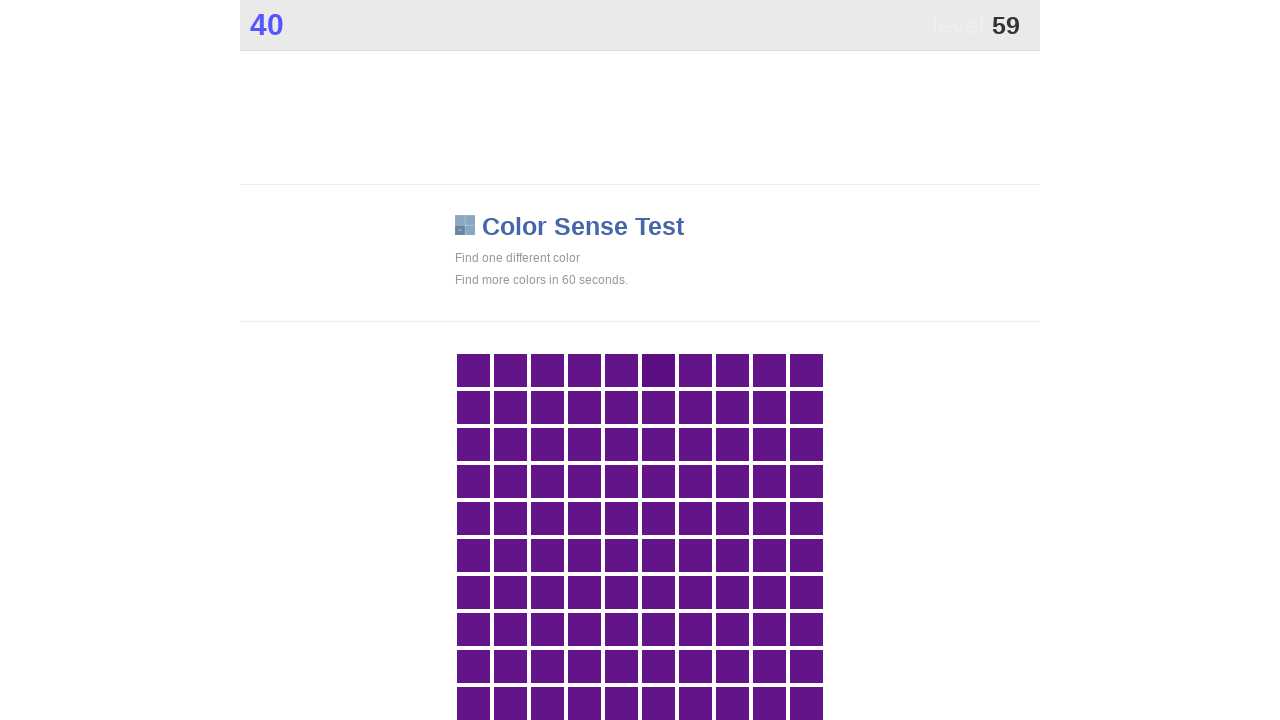

Clicked main button in color game at (658, 370) on .main
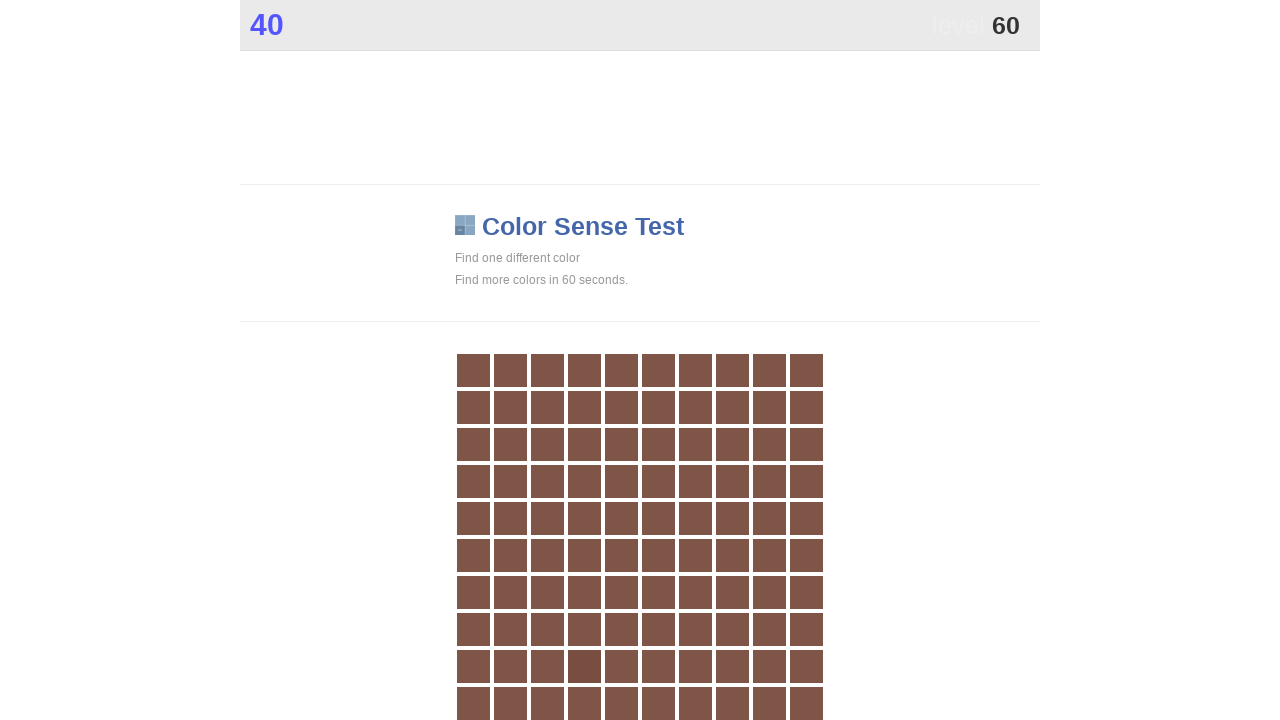

Clicked main button in color game at (584, 666) on .main
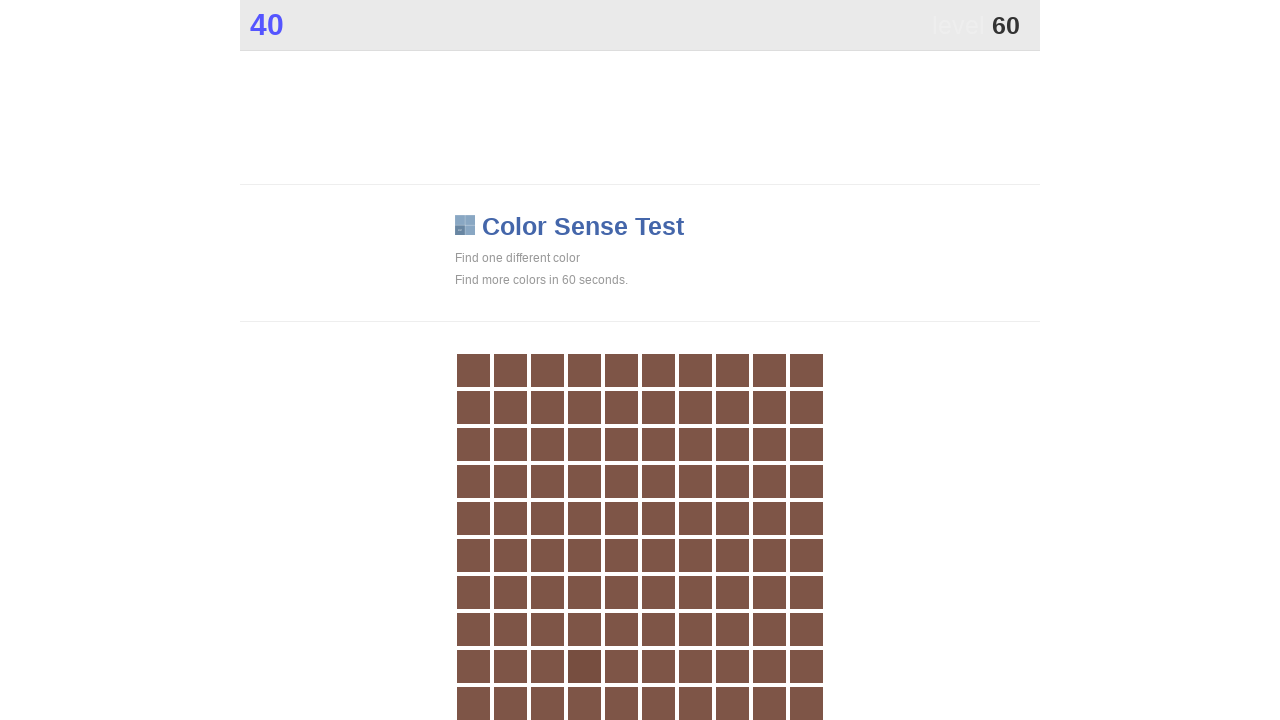

Clicked main button in color game at (584, 666) on .main
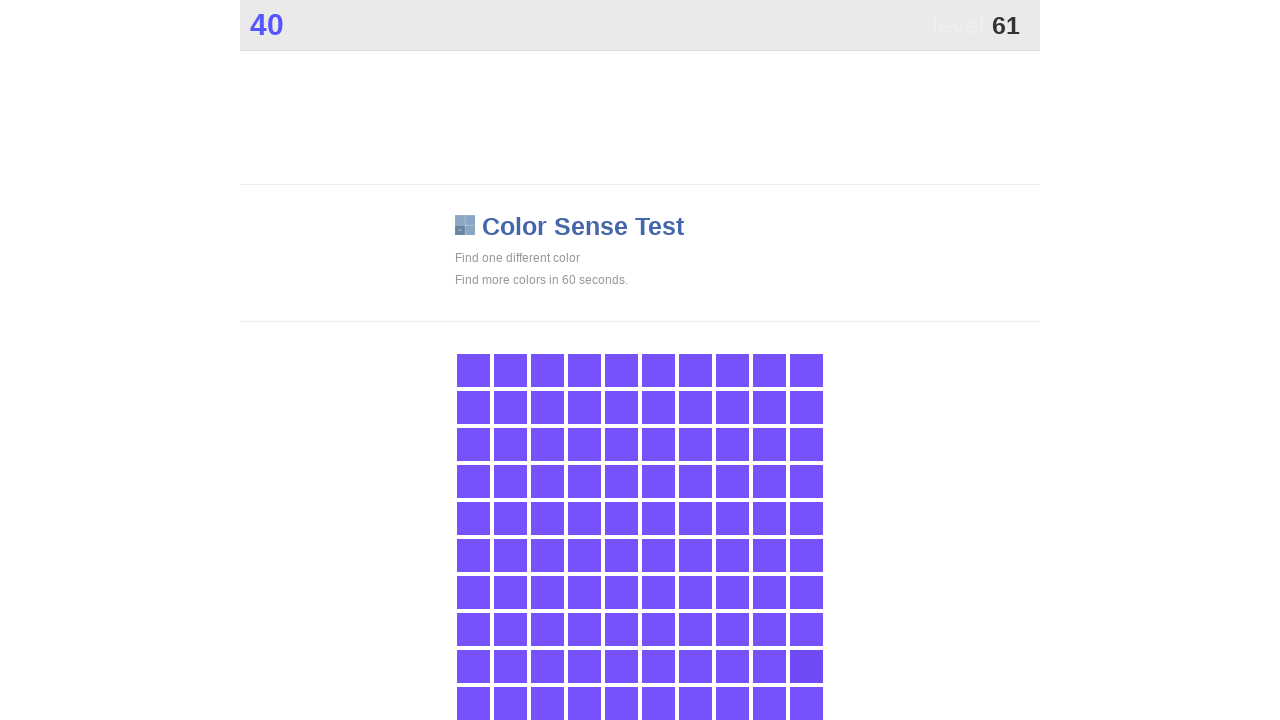

Clicked main button in color game at (806, 666) on .main
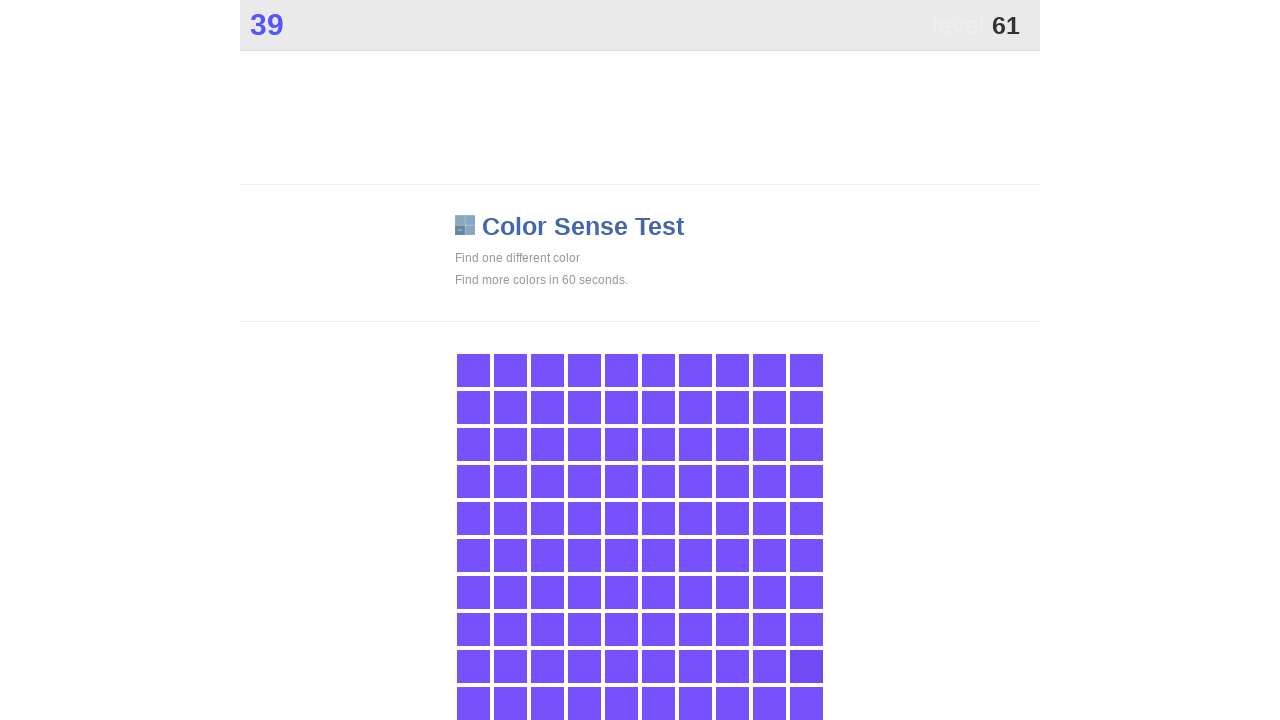

Clicked main button in color game at (806, 666) on .main
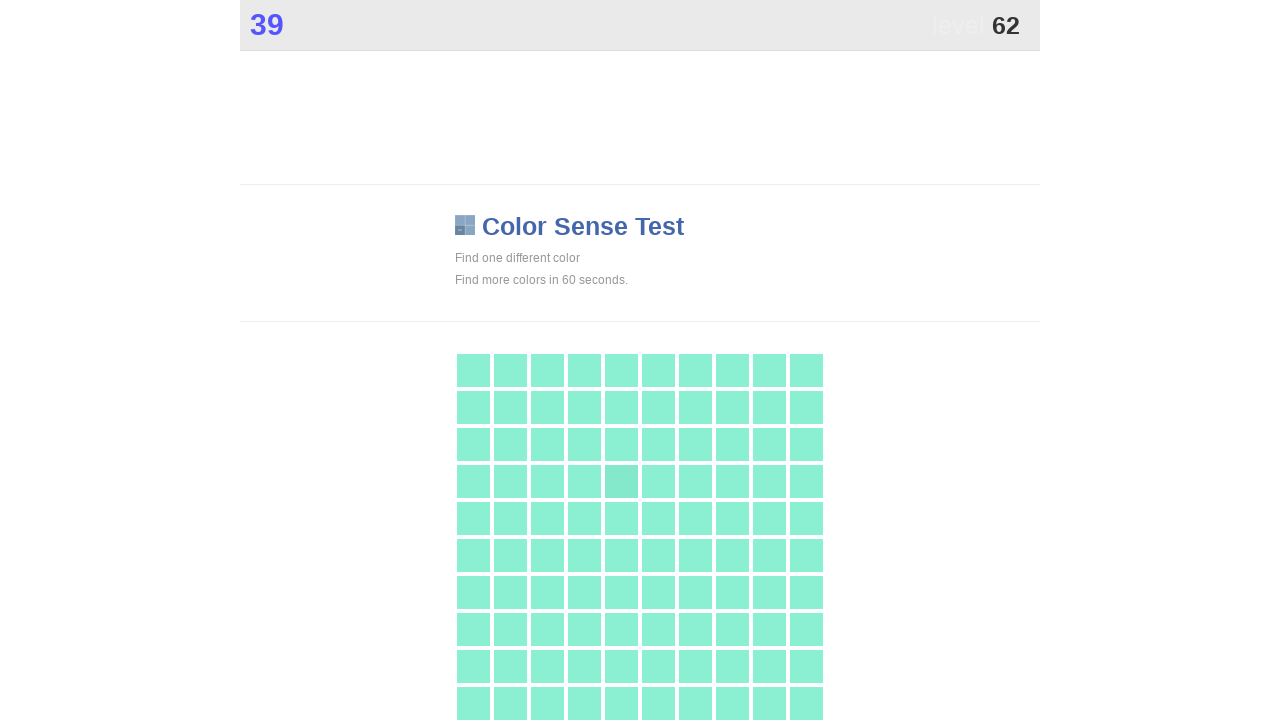

Clicked main button in color game at (621, 481) on .main
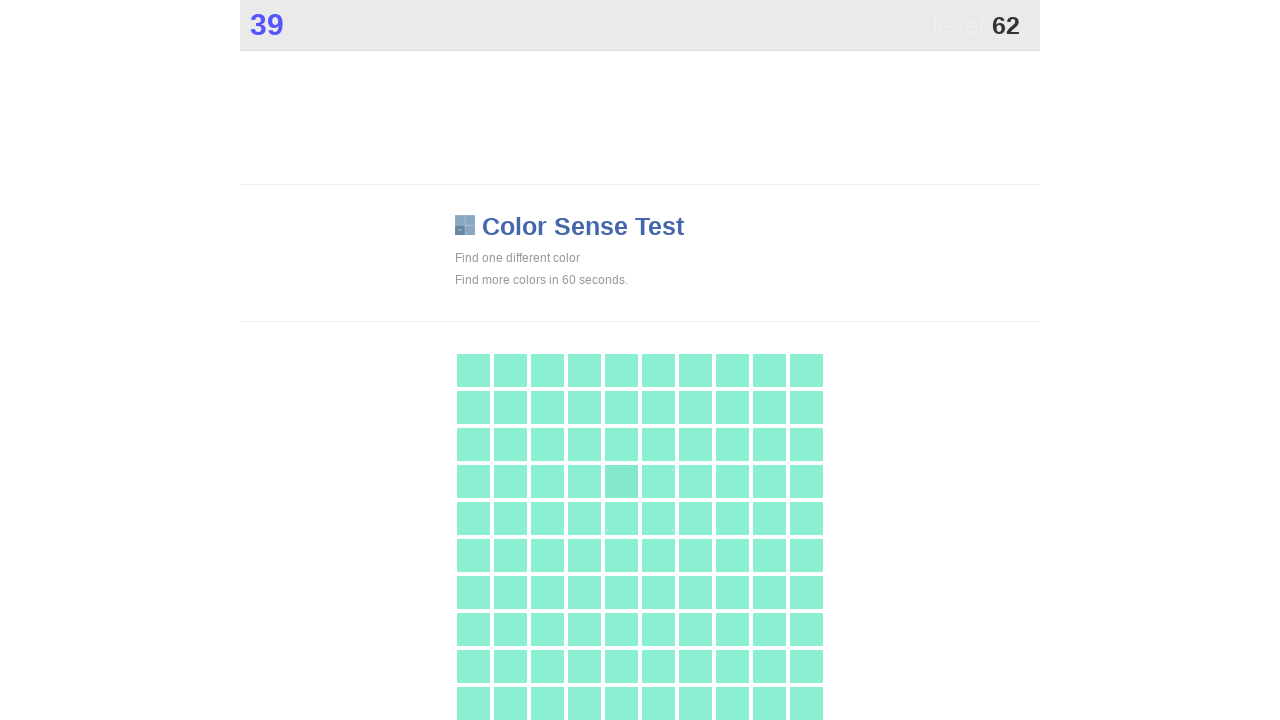

Clicked main button in color game at (621, 481) on .main
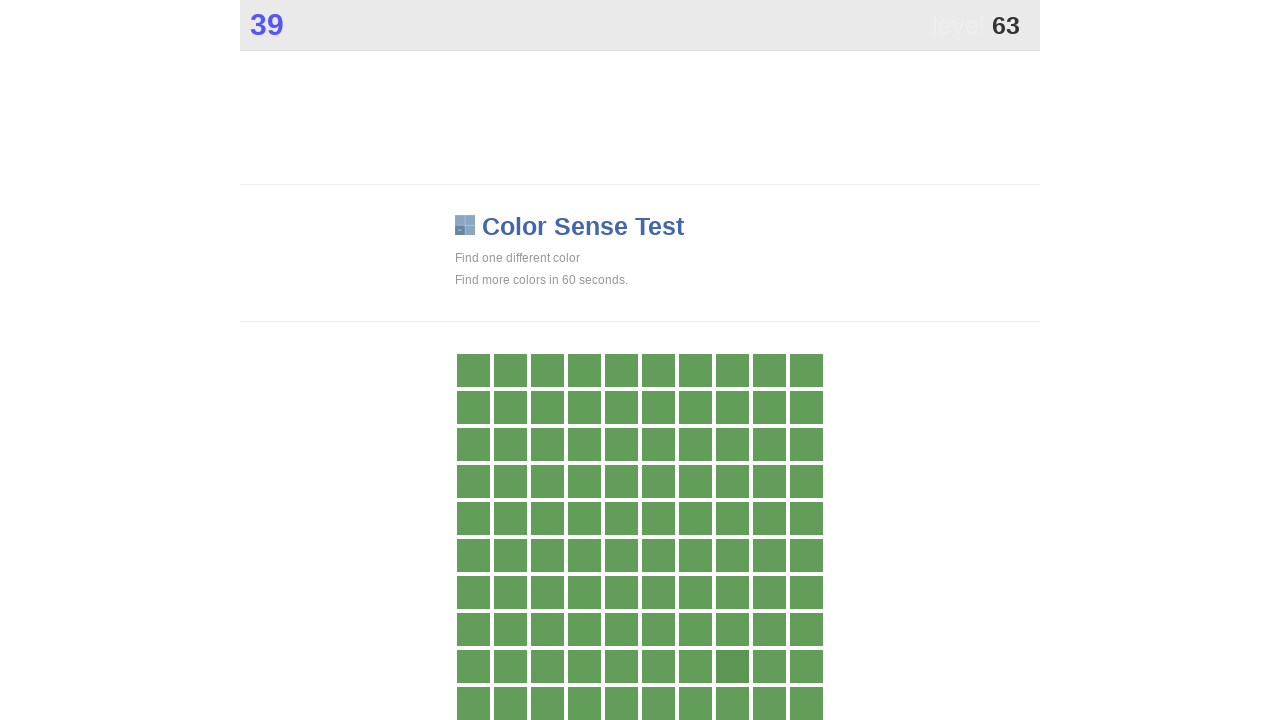

Clicked main button in color game at (732, 666) on .main
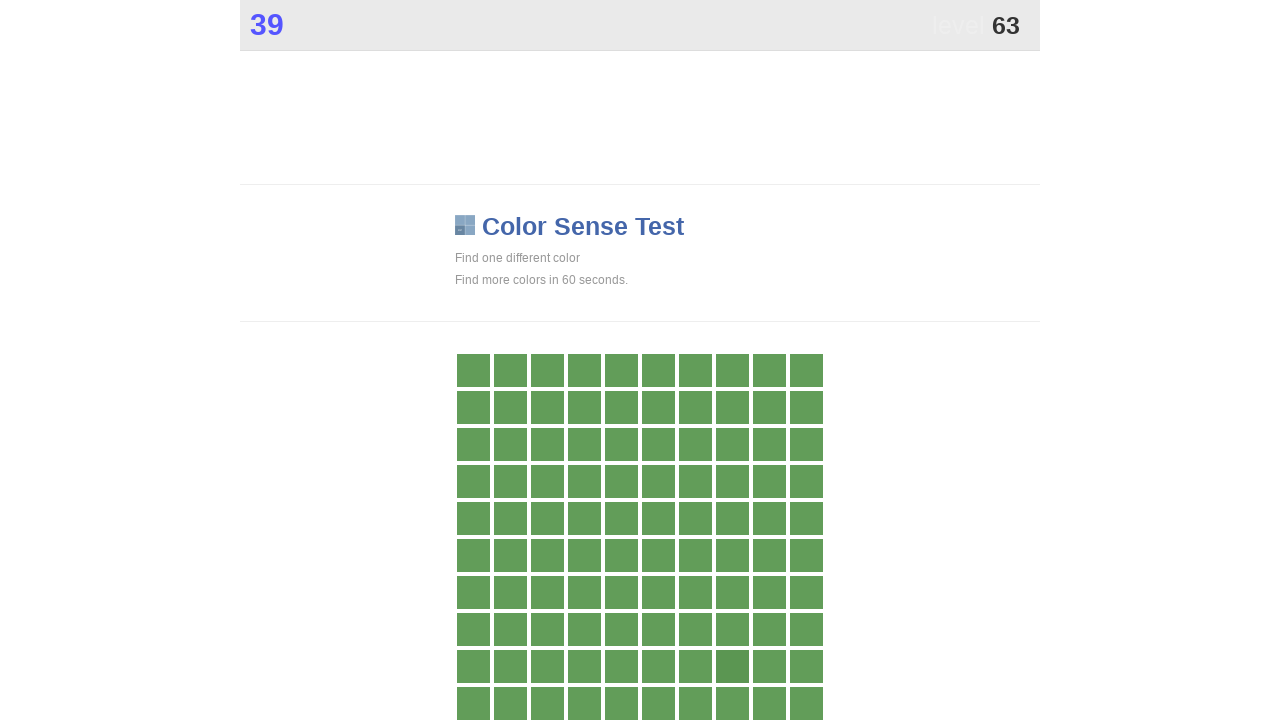

Clicked main button in color game at (732, 666) on .main
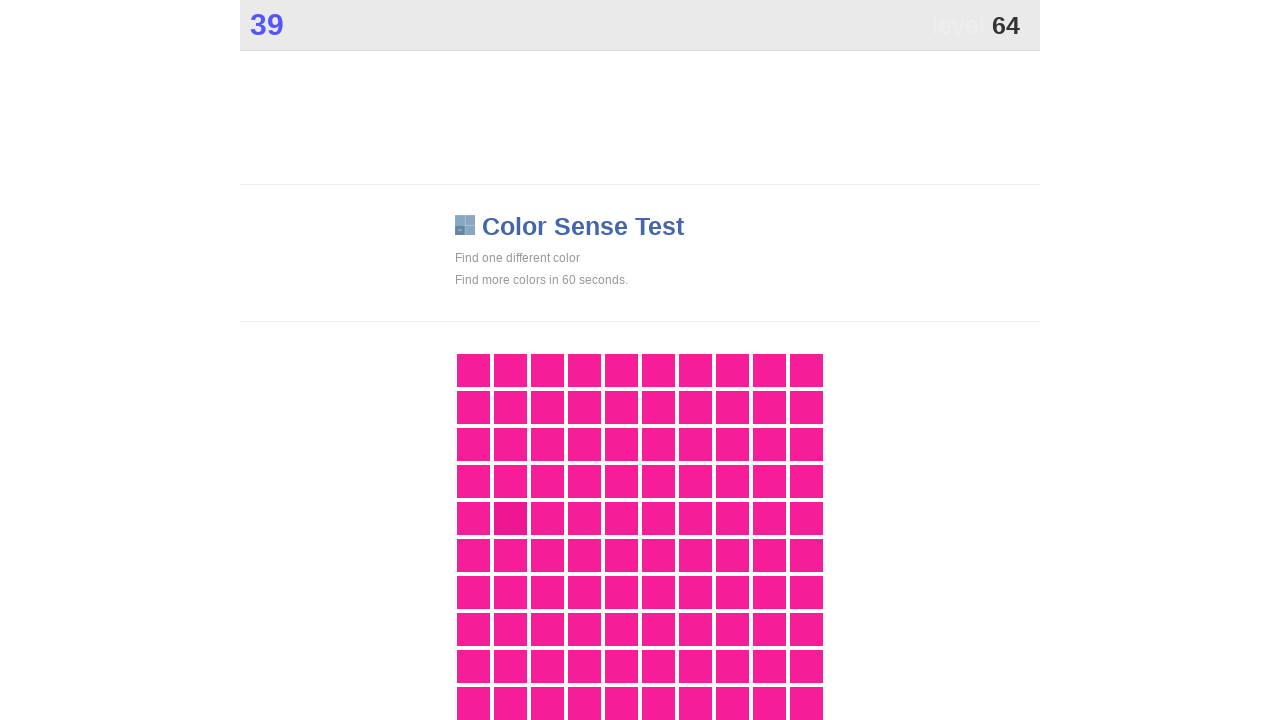

Clicked main button in color game at (510, 518) on .main
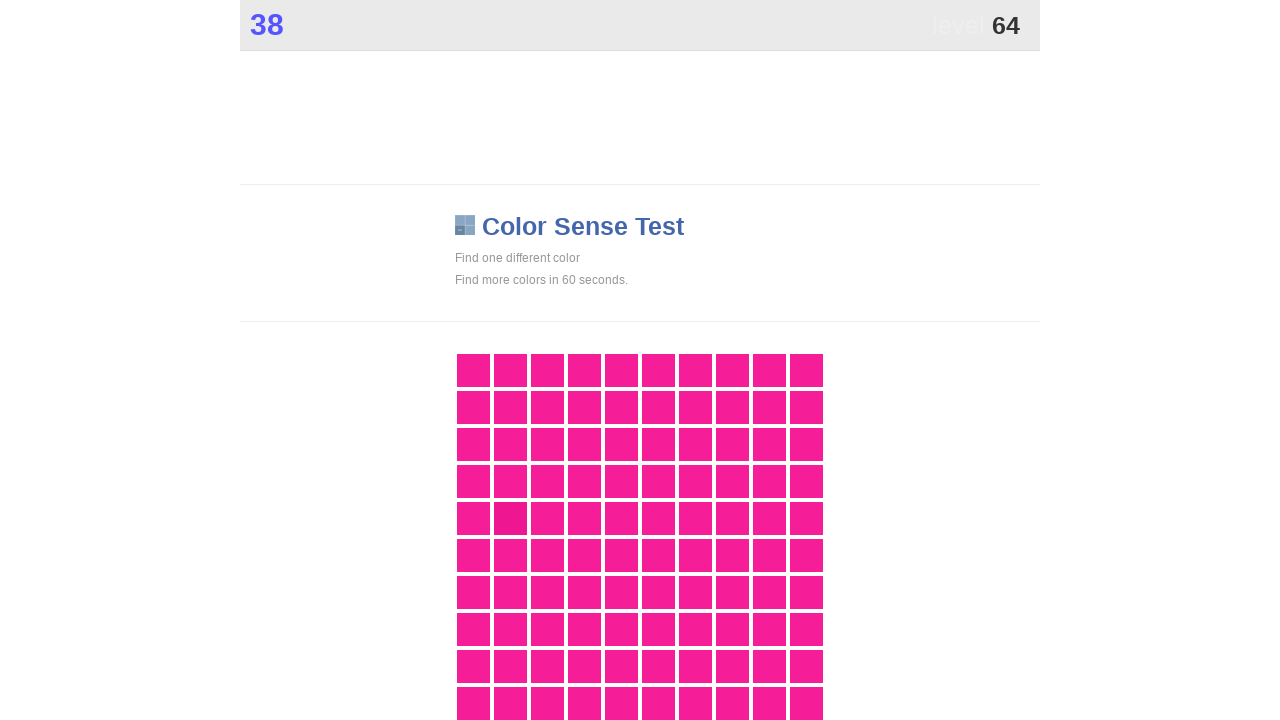

Clicked main button in color game at (510, 518) on .main
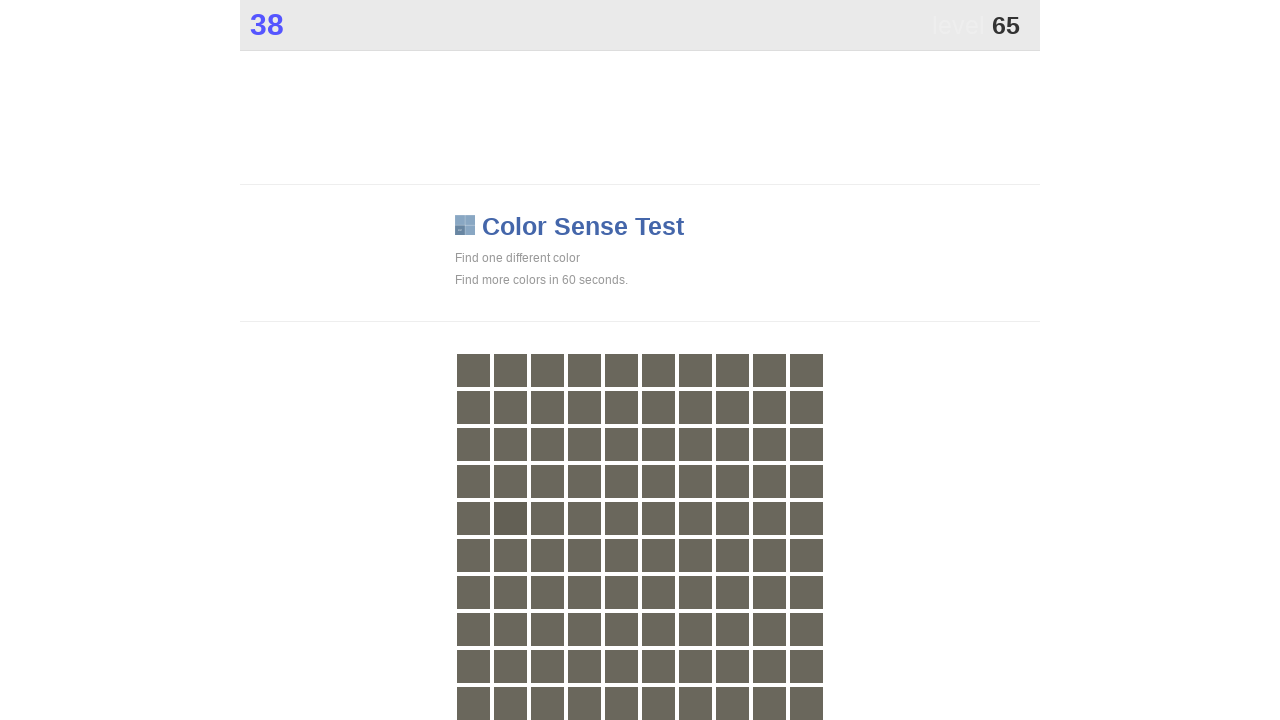

Clicked main button in color game at (510, 518) on .main
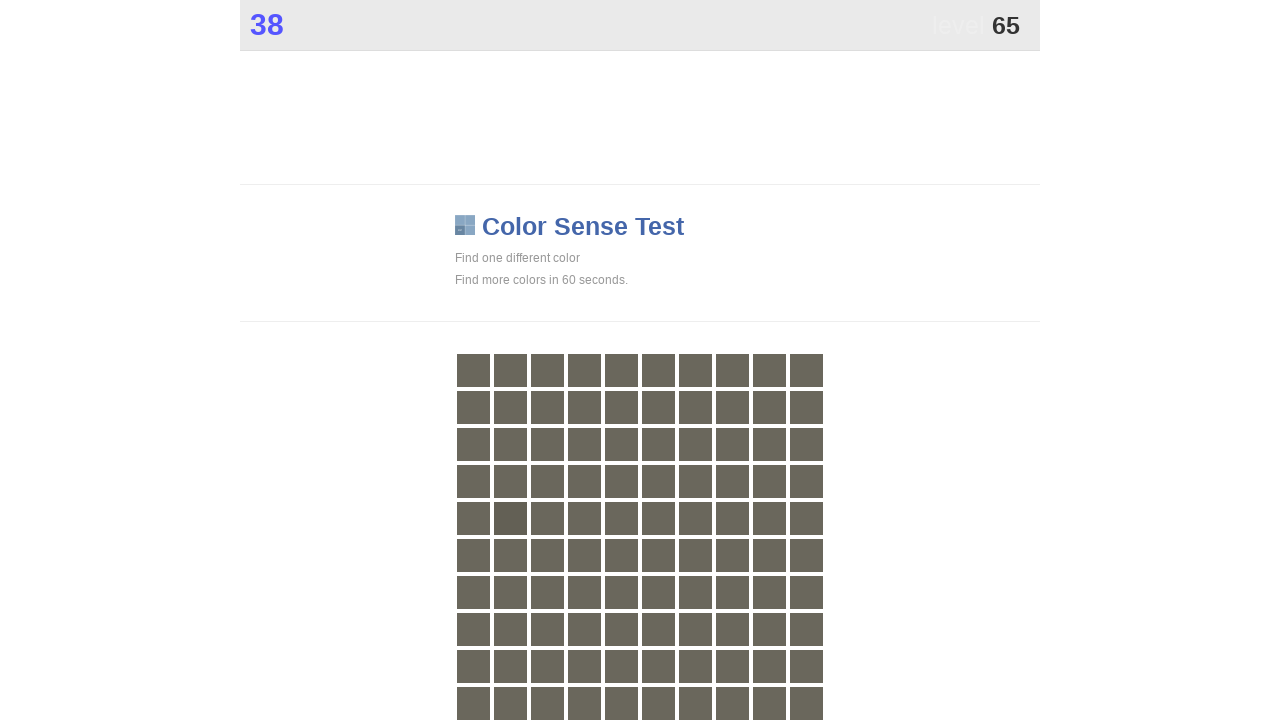

Clicked main button in color game at (510, 518) on .main
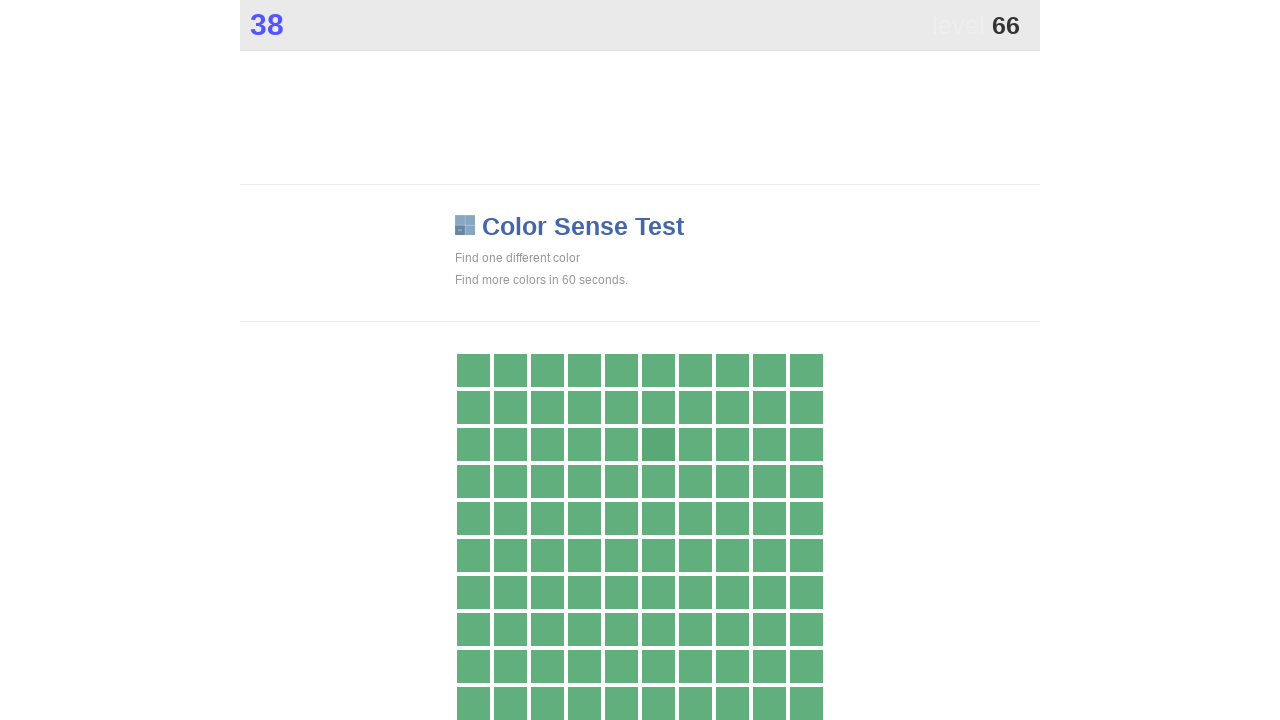

Clicked main button in color game at (658, 444) on .main
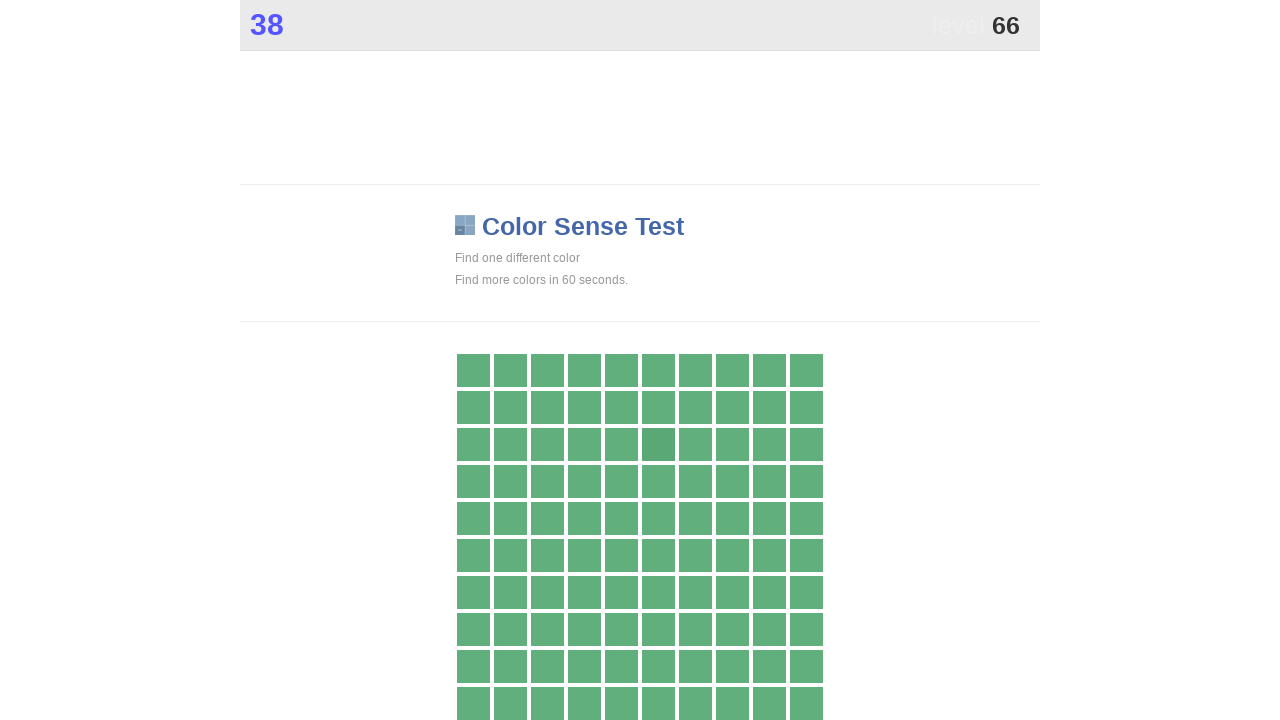

Clicked main button in color game at (658, 444) on .main
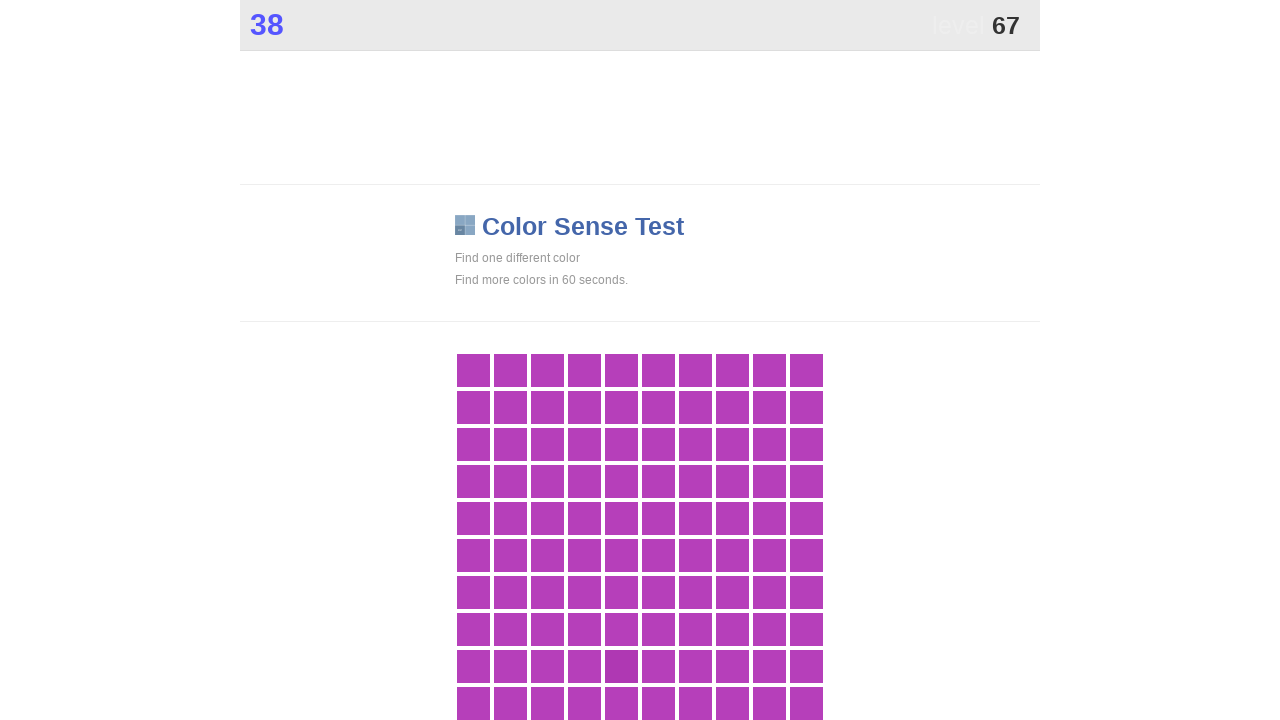

Clicked main button in color game at (621, 666) on .main
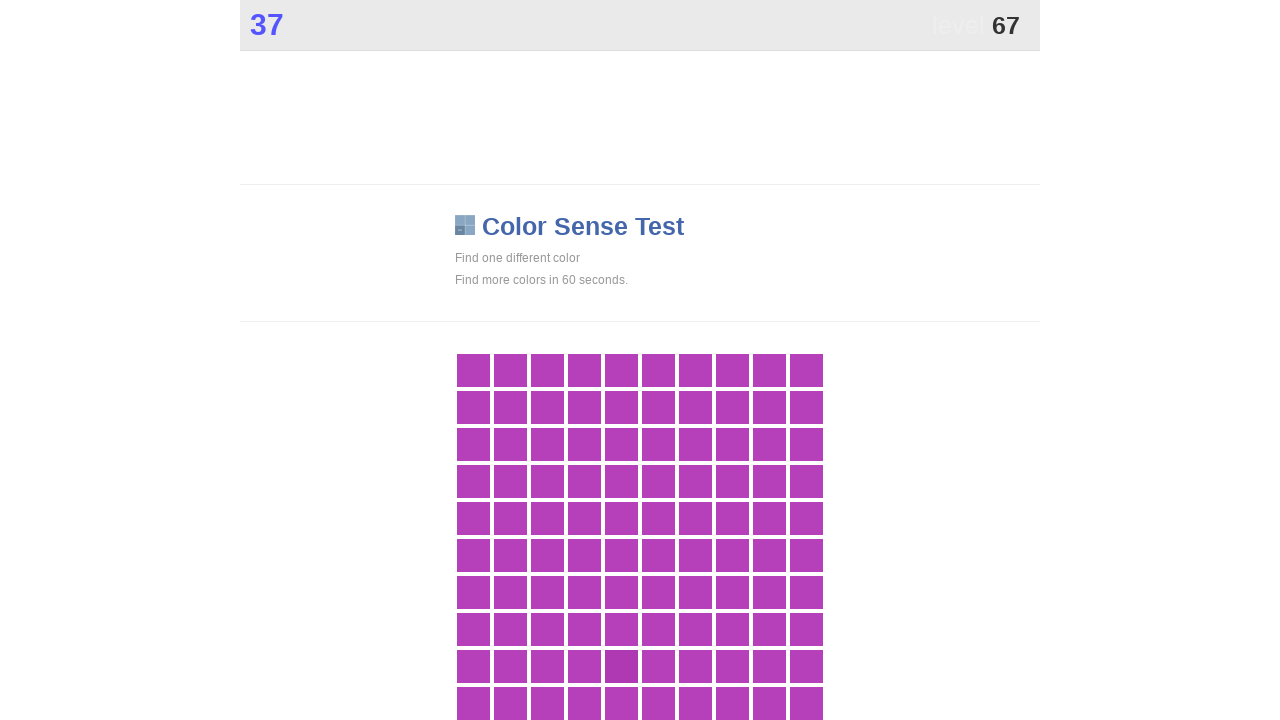

Clicked main button in color game at (621, 666) on .main
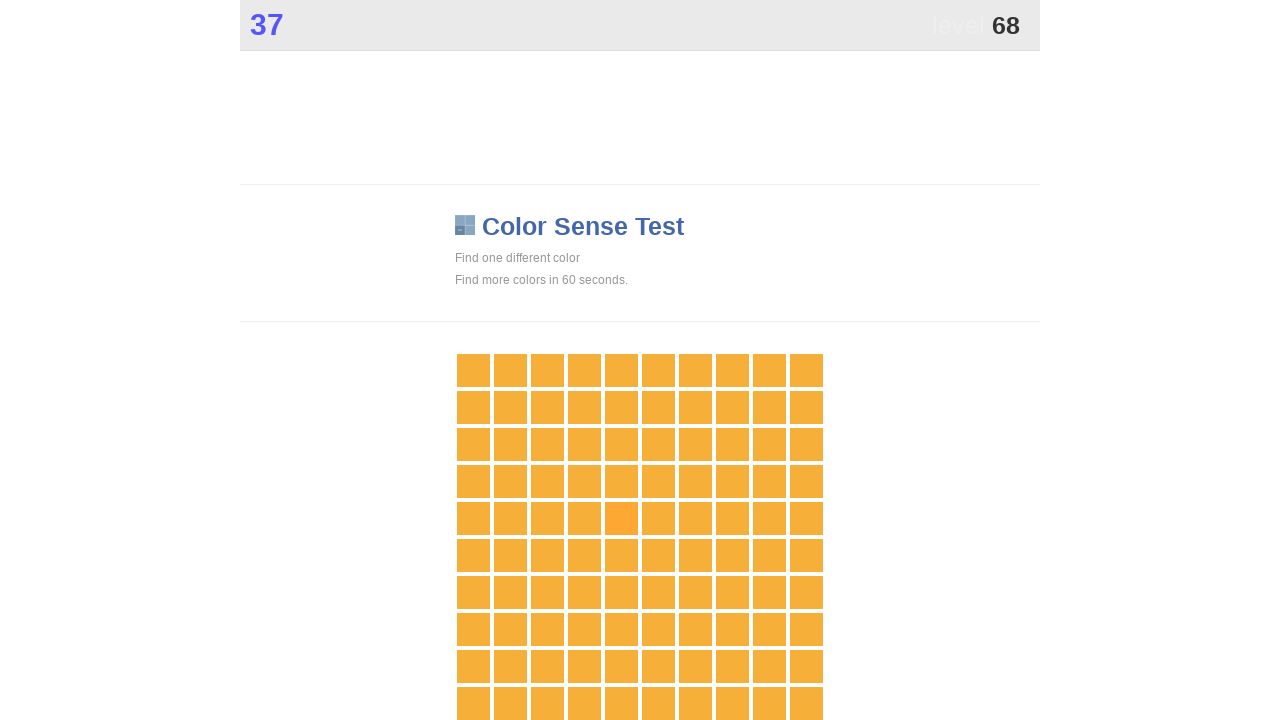

Clicked main button in color game at (621, 518) on .main
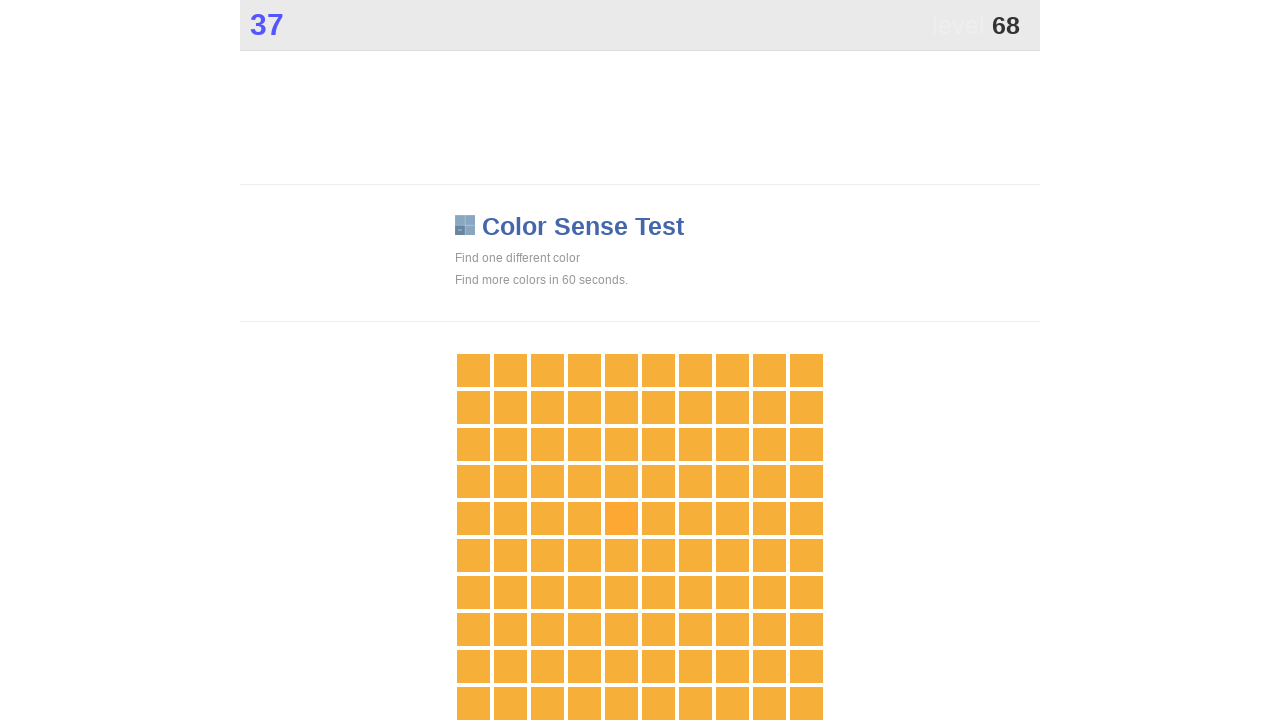

Clicked main button in color game at (621, 518) on .main
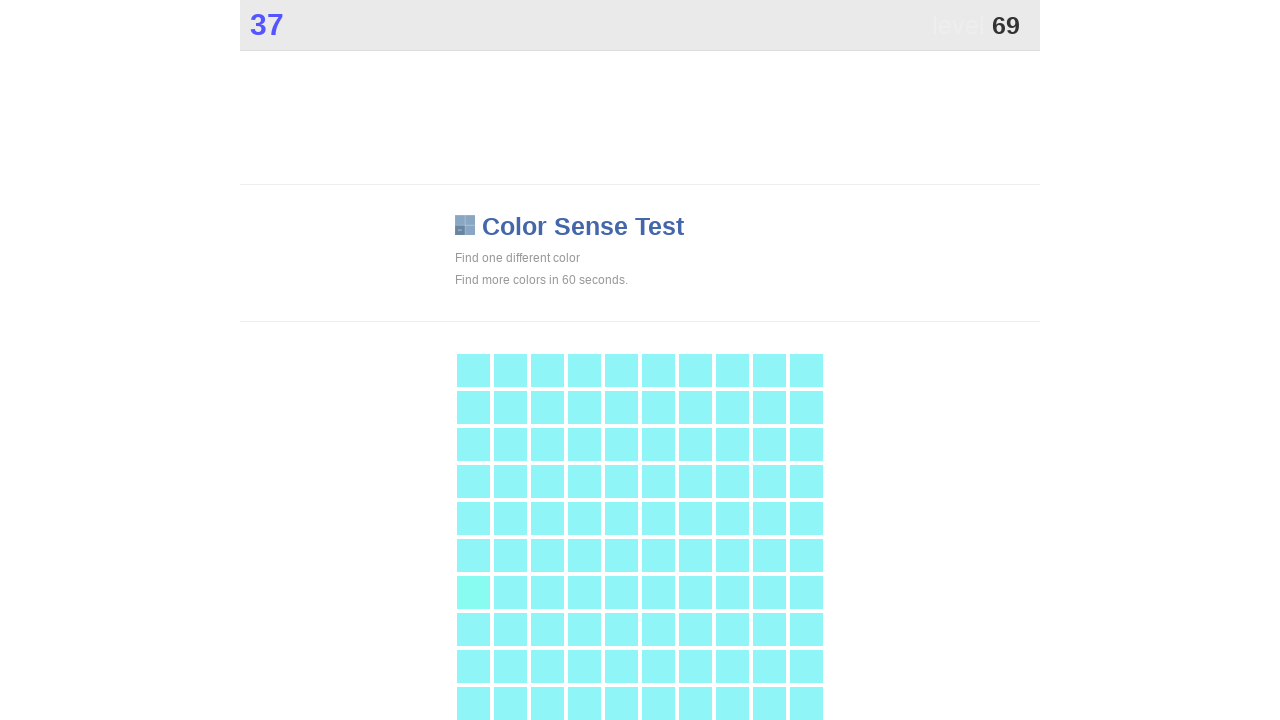

Clicked main button in color game at (473, 592) on .main
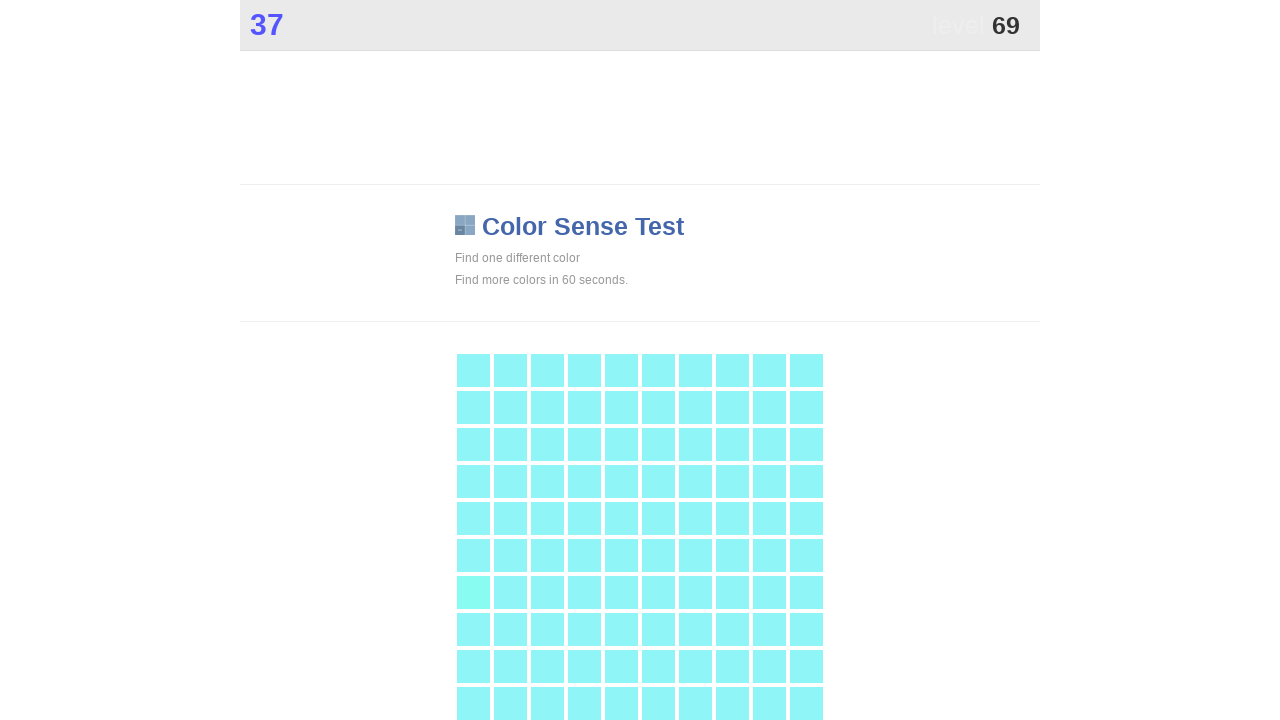

Clicked main button in color game at (473, 592) on .main
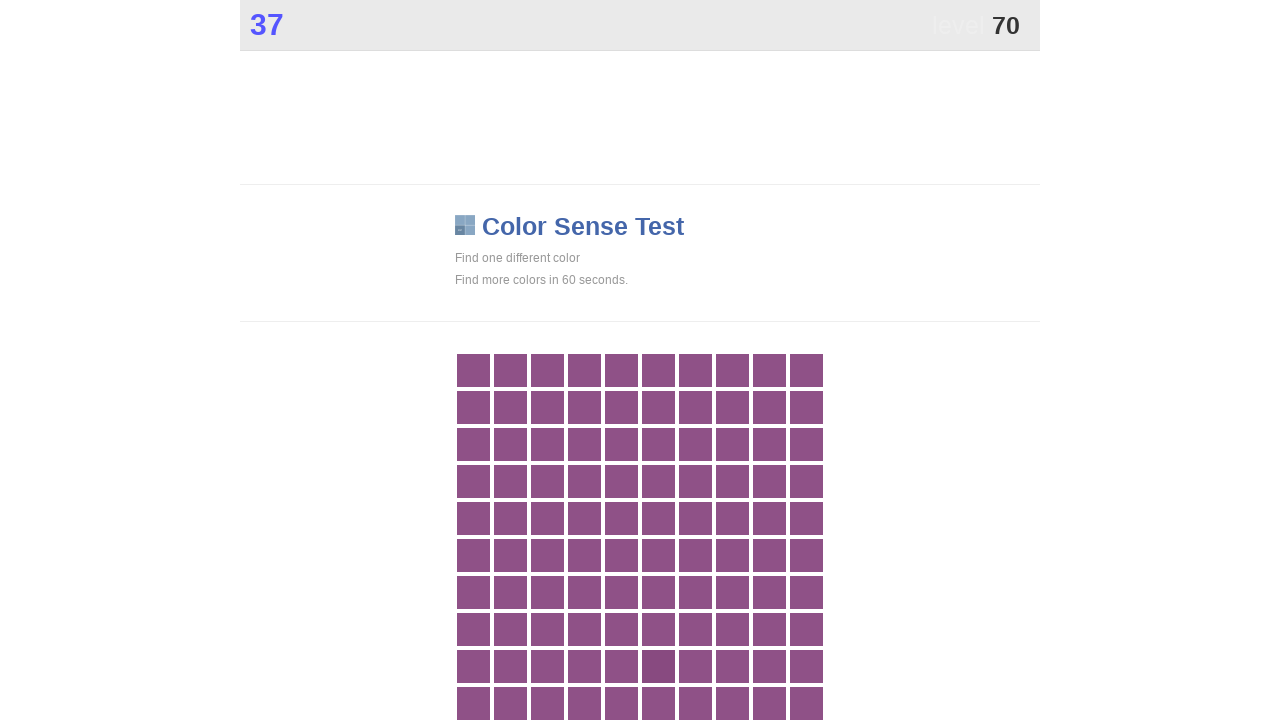

Clicked main button in color game at (658, 666) on .main
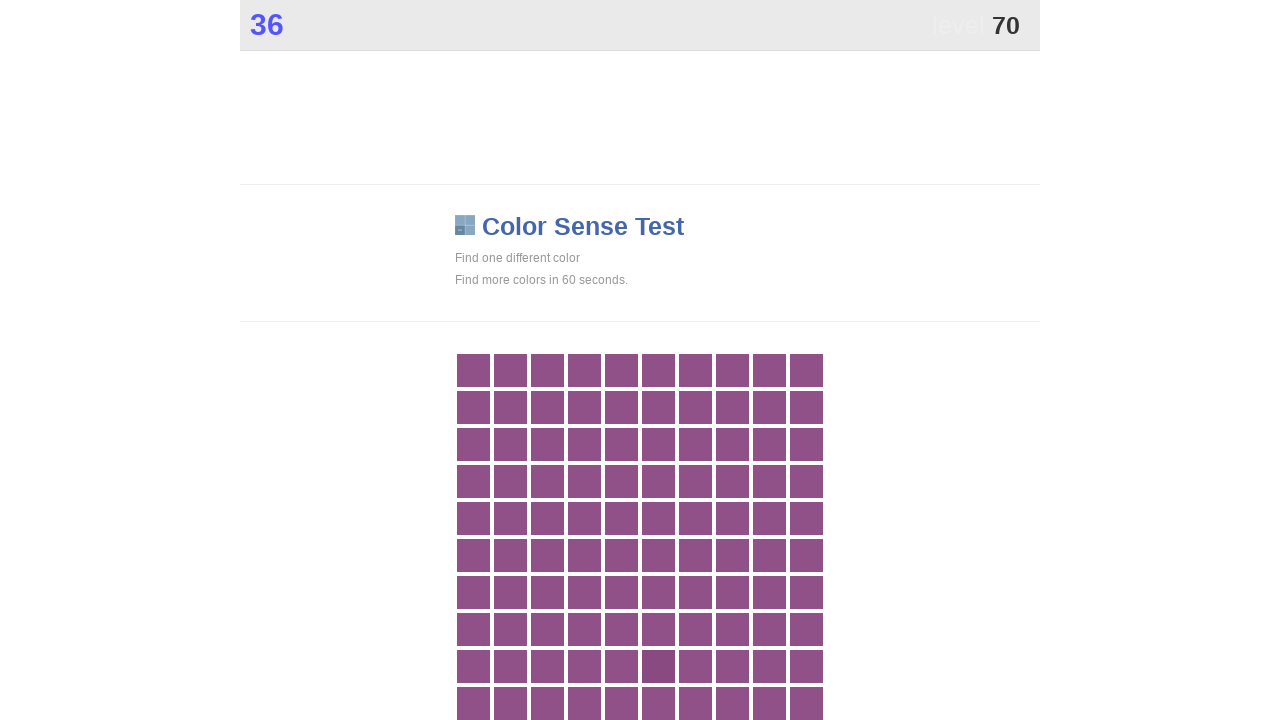

Clicked main button in color game at (658, 666) on .main
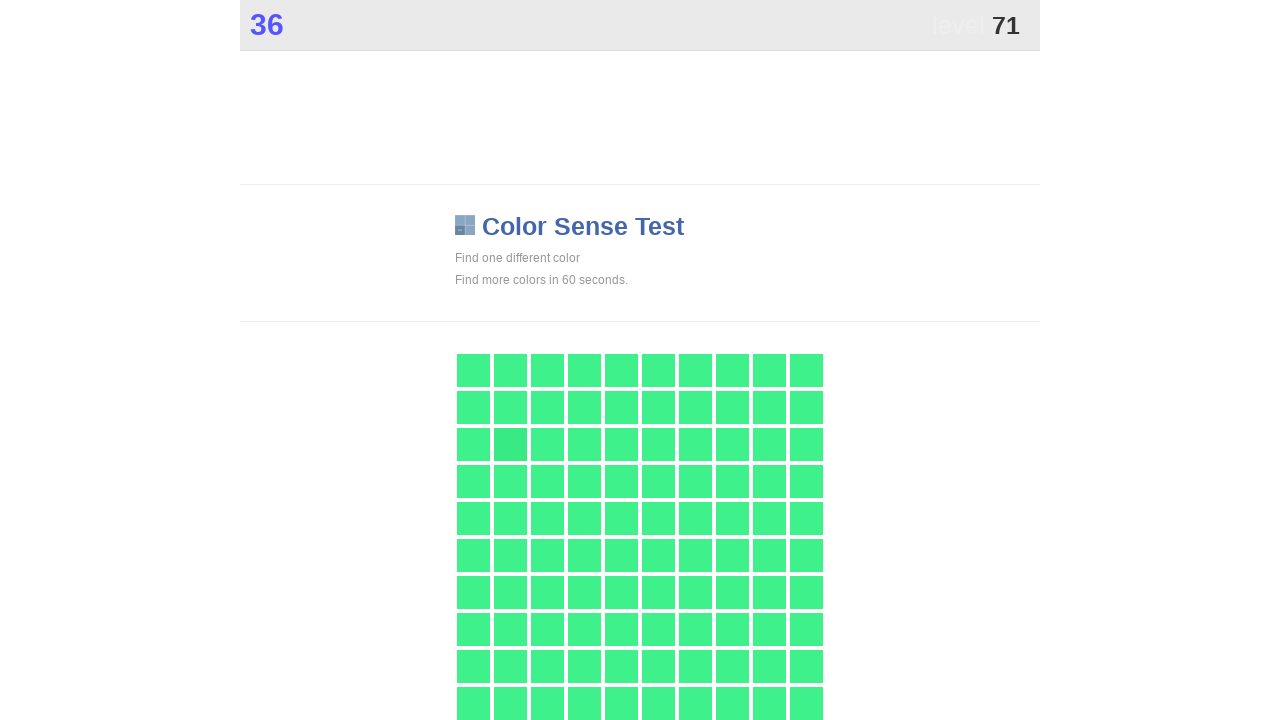

Clicked main button in color game at (510, 444) on .main
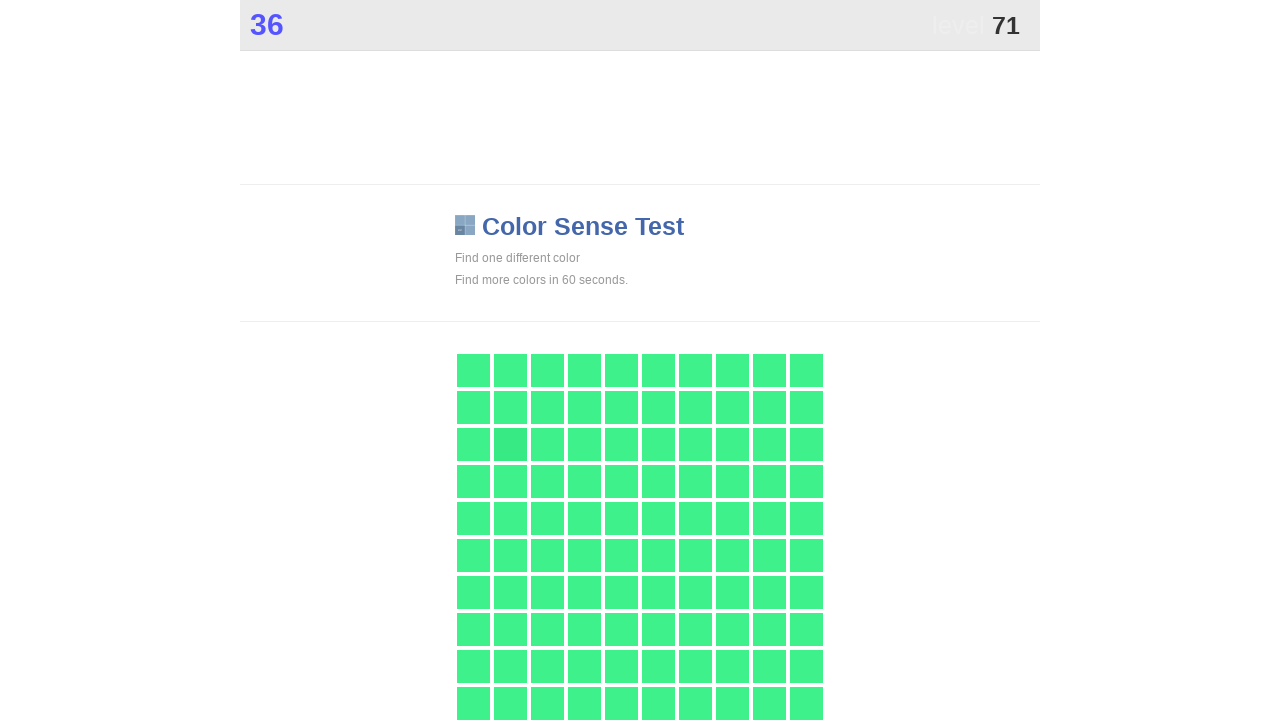

Clicked main button in color game at (510, 444) on .main
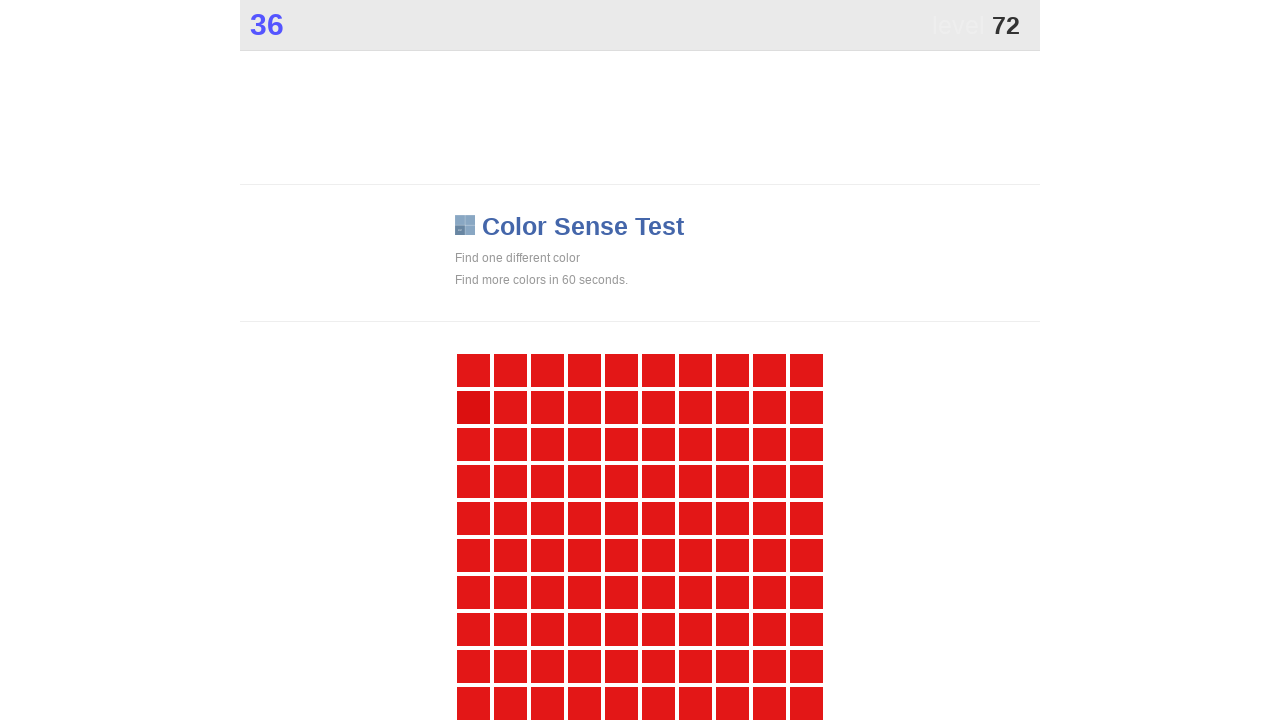

Clicked main button in color game at (473, 407) on .main
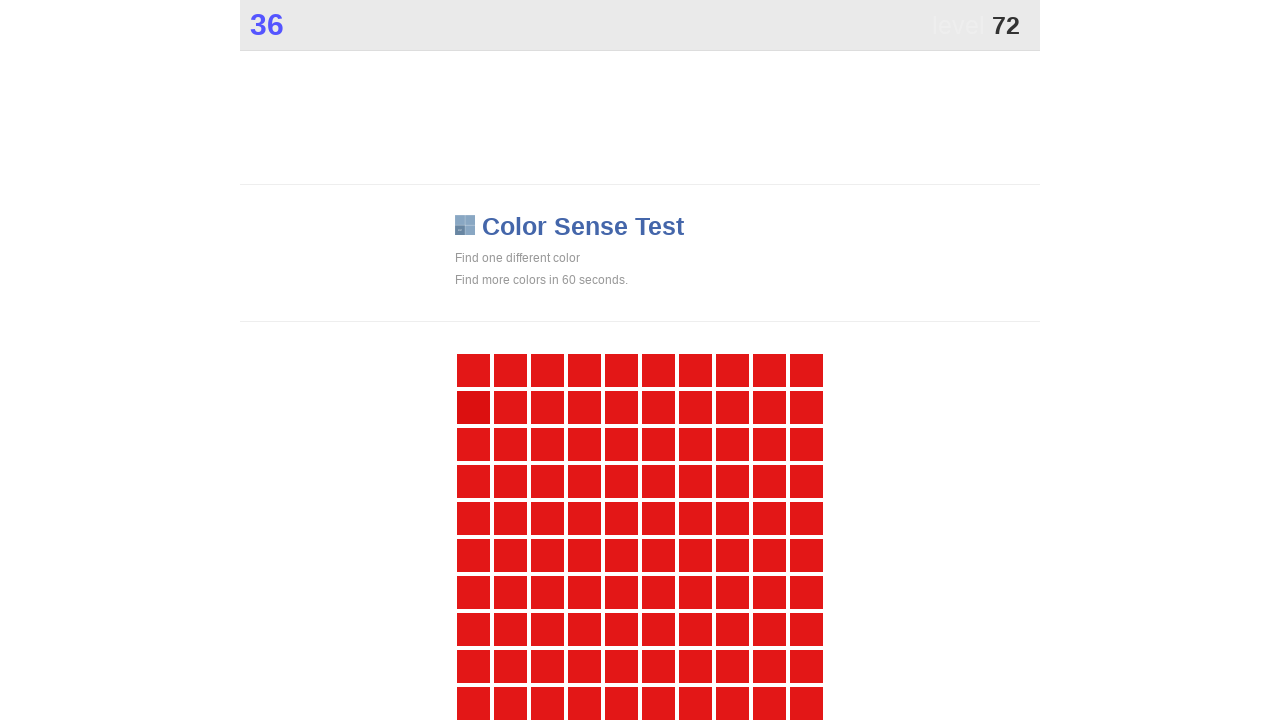

Clicked main button in color game at (473, 407) on .main
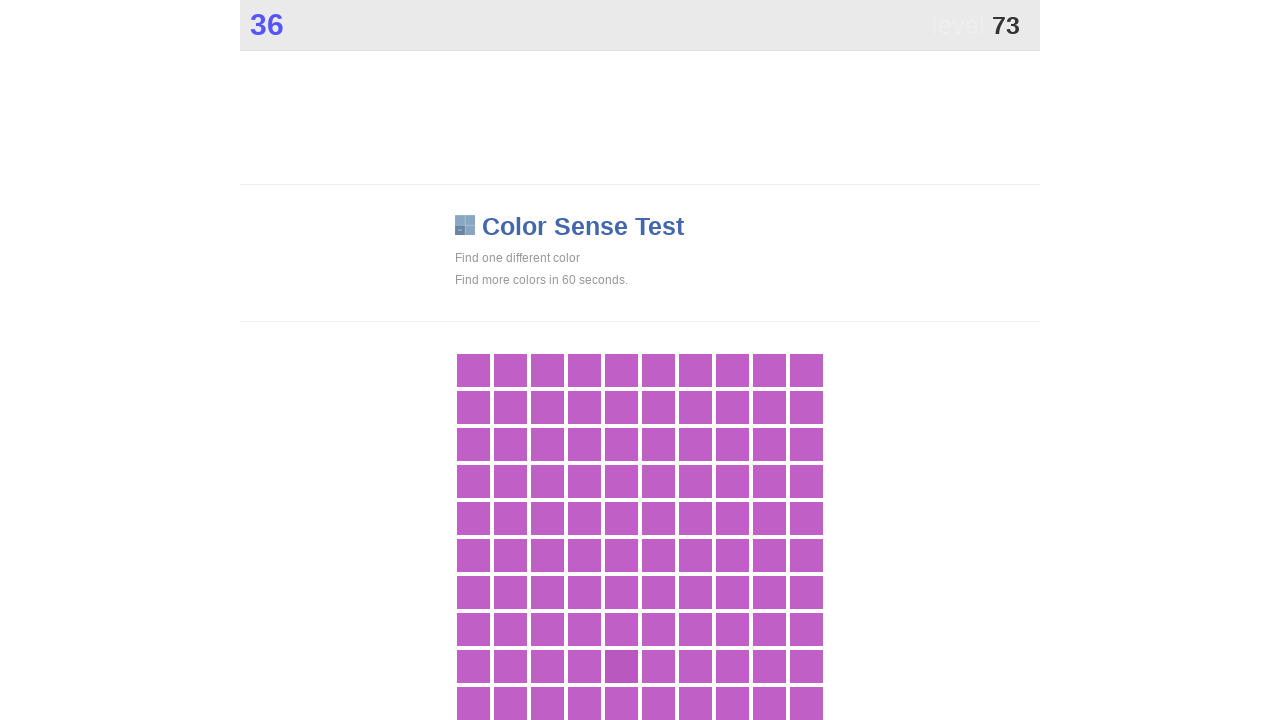

Clicked main button in color game at (621, 666) on .main
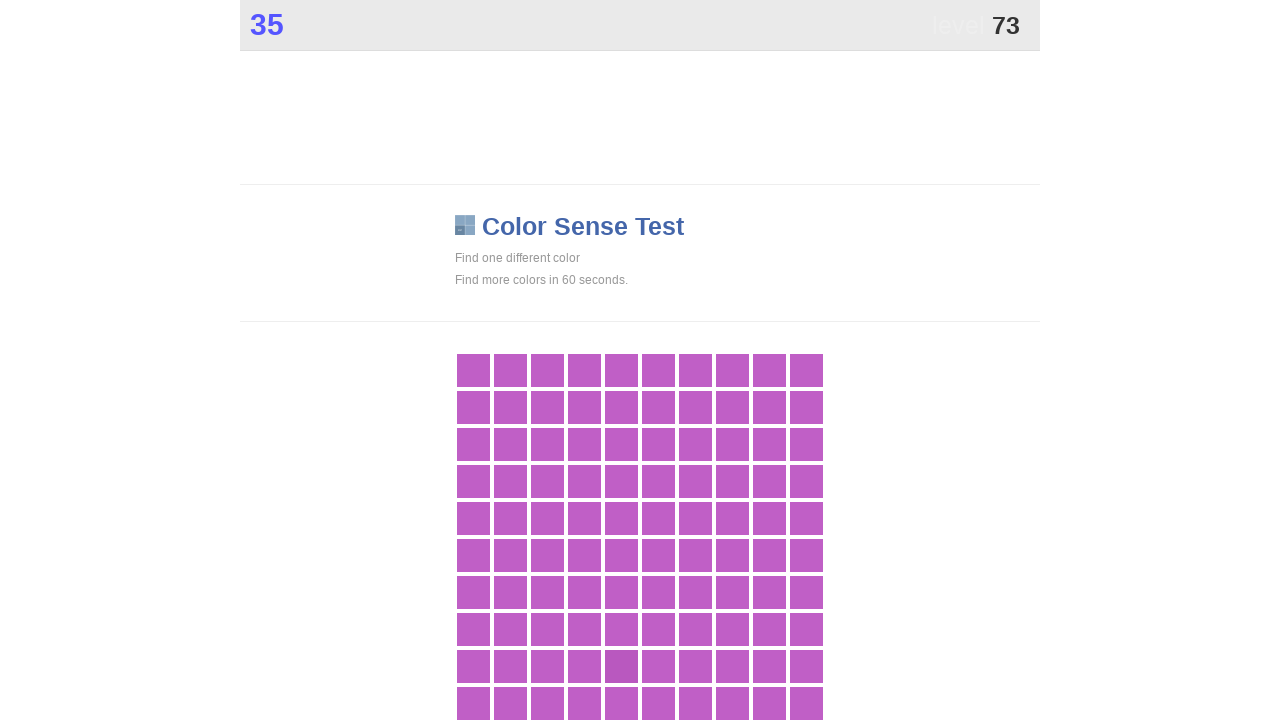

Clicked main button in color game at (621, 666) on .main
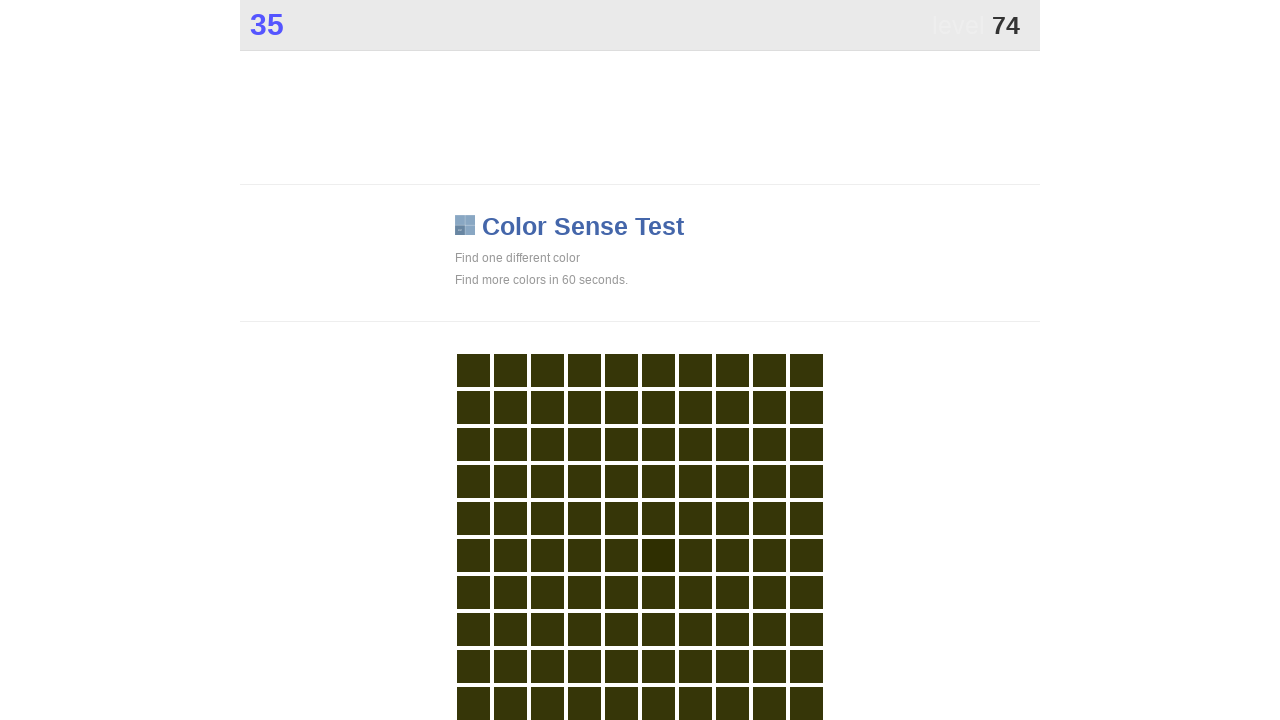

Clicked main button in color game at (658, 555) on .main
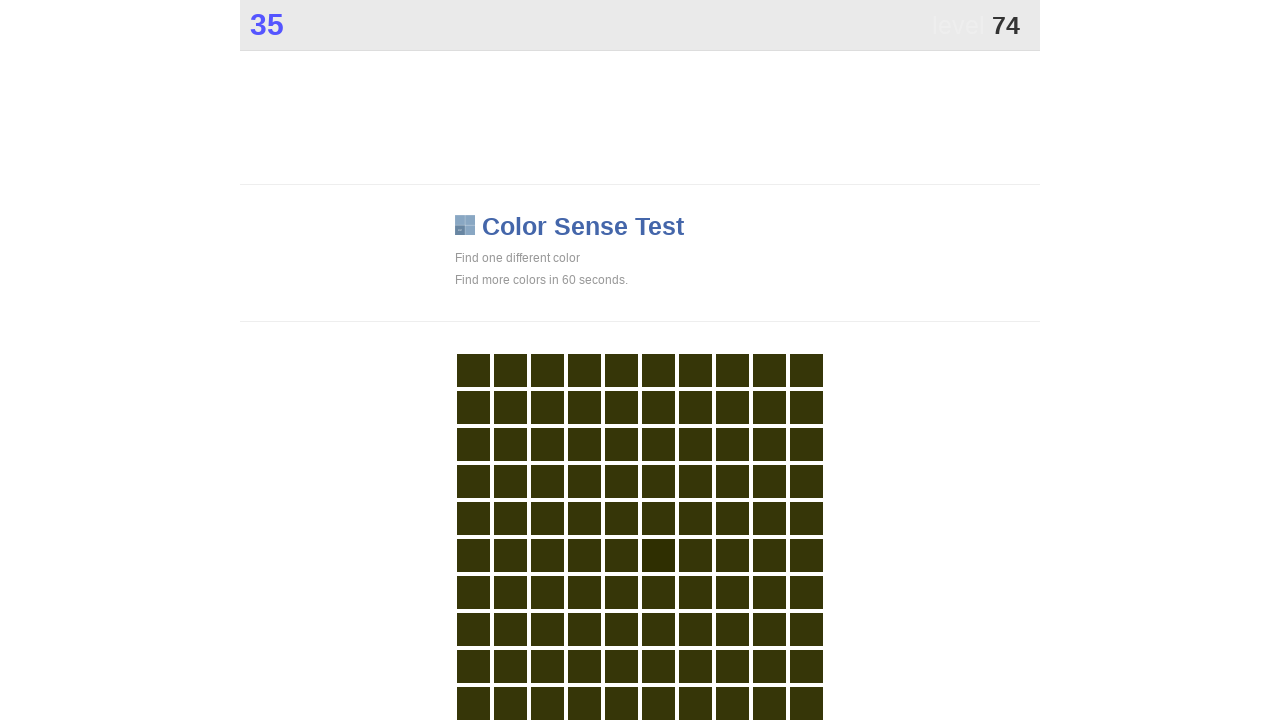

Clicked main button in color game at (658, 555) on .main
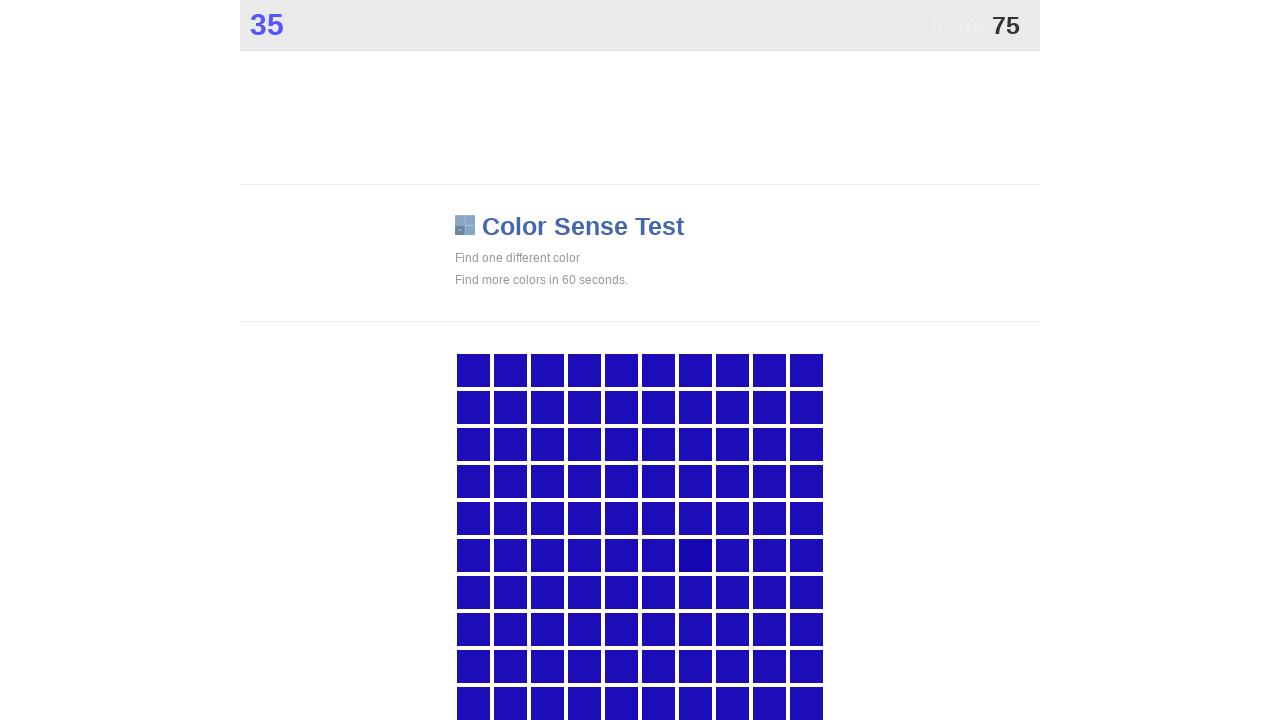

Clicked main button in color game at (695, 555) on .main
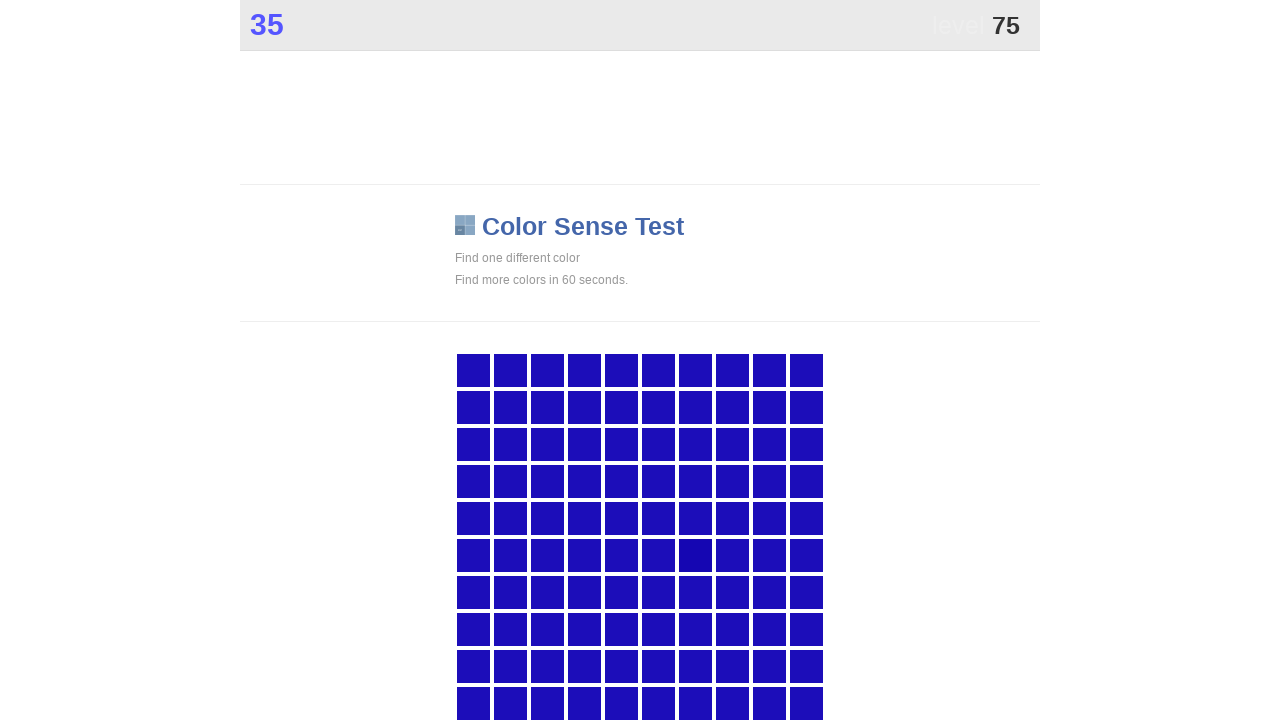

Clicked main button in color game at (695, 555) on .main
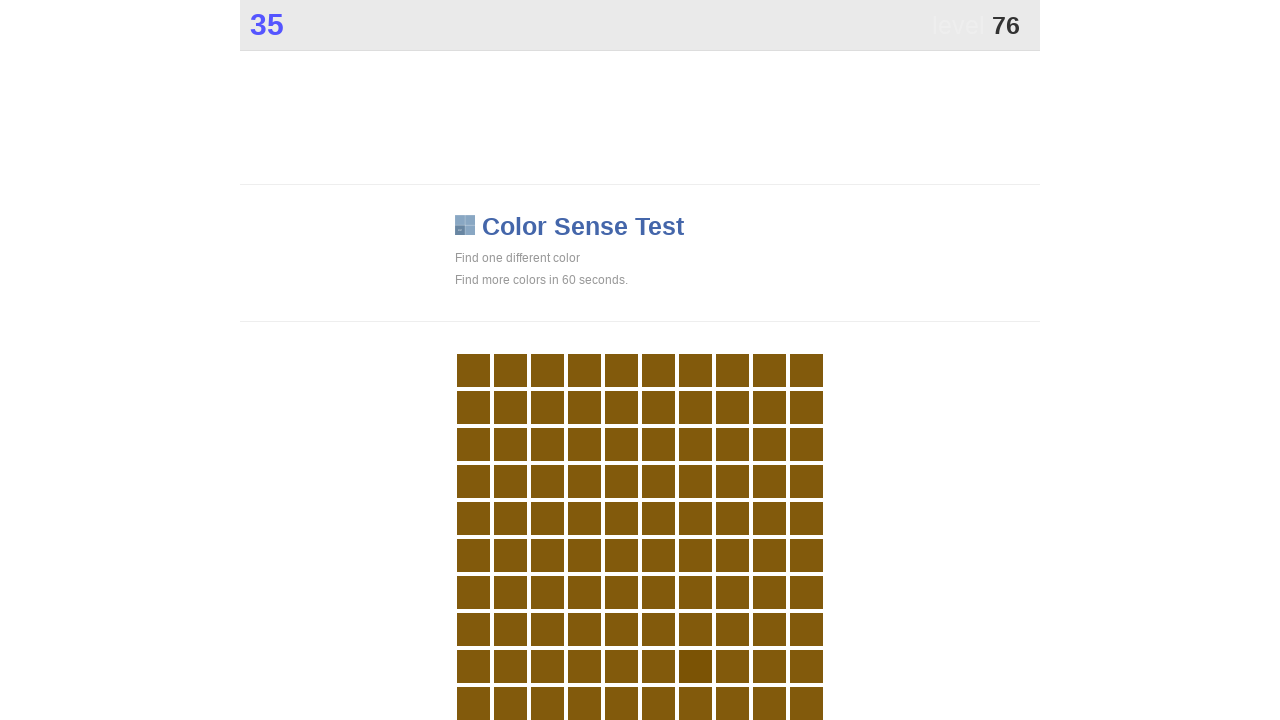

Clicked main button in color game at (695, 666) on .main
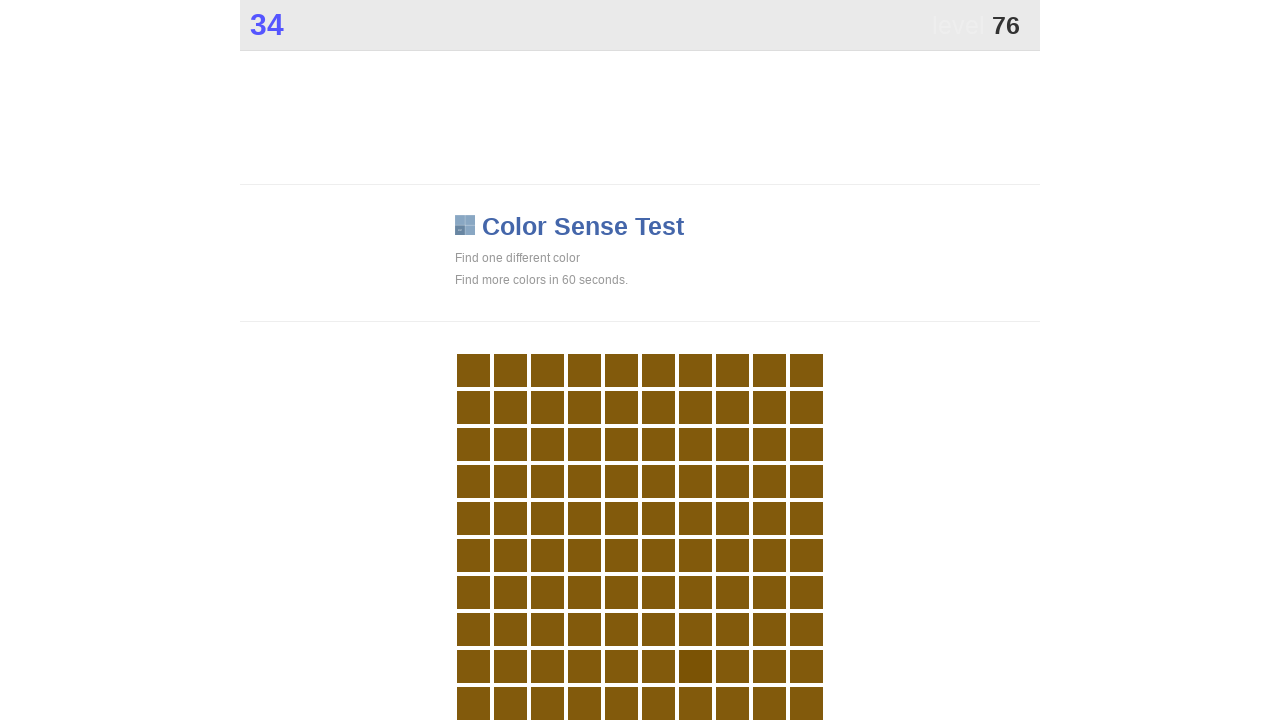

Clicked main button in color game at (695, 666) on .main
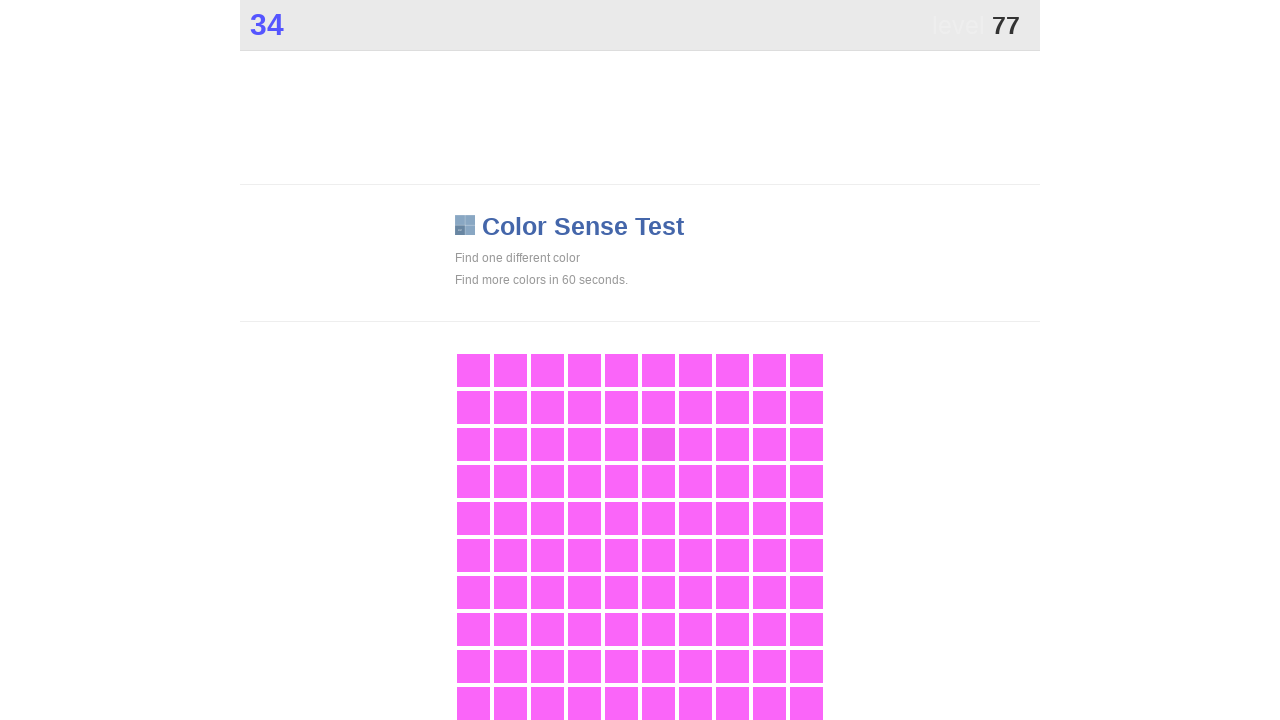

Clicked main button in color game at (658, 444) on .main
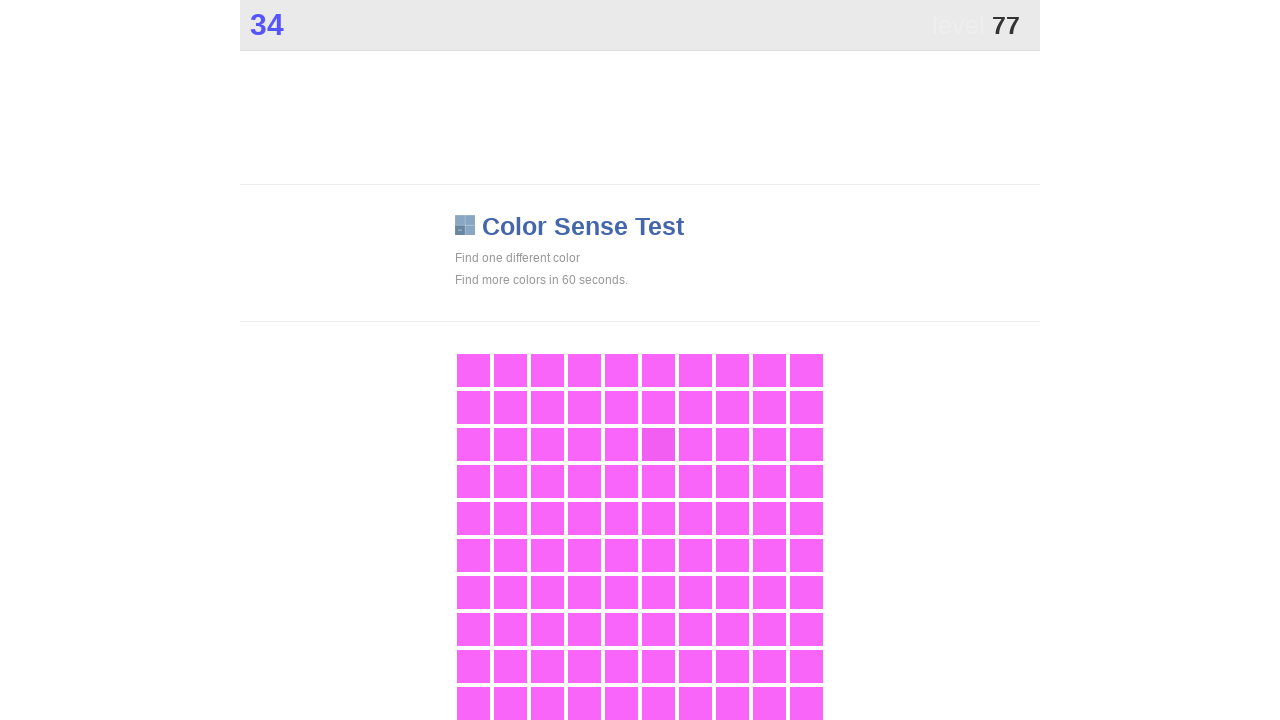

Clicked main button in color game at (658, 444) on .main
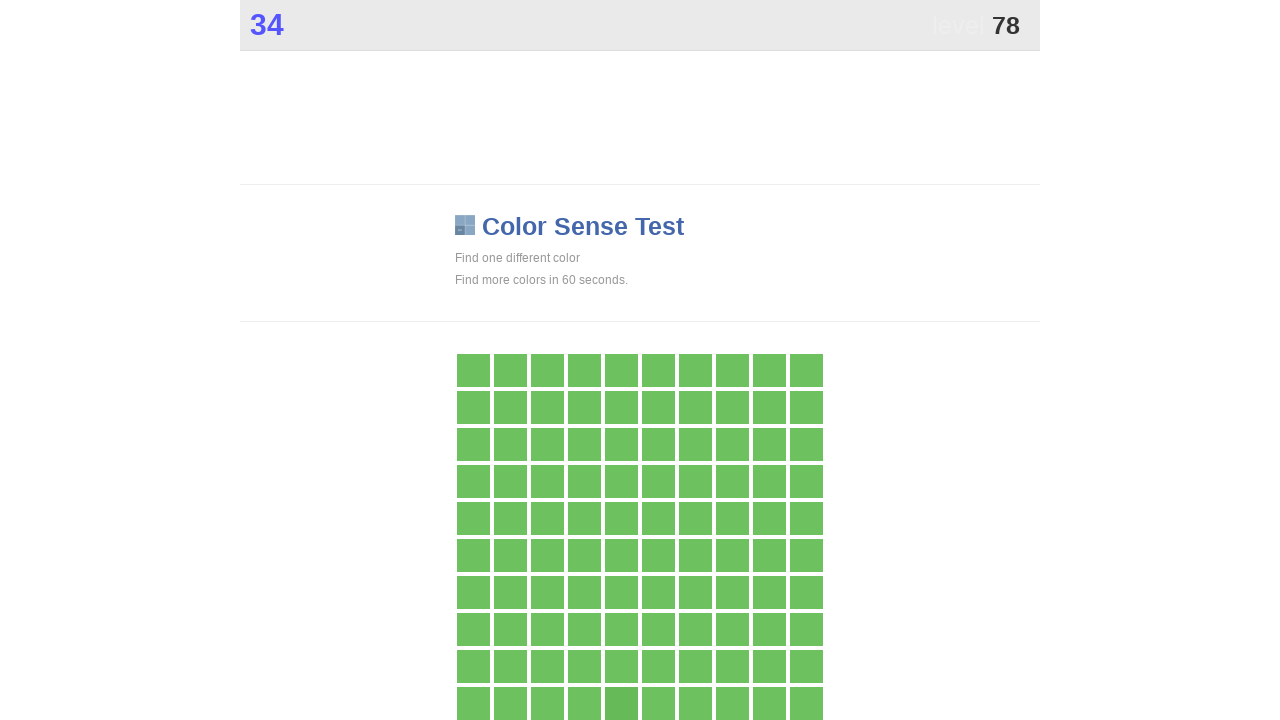

Clicked main button in color game at (621, 703) on .main
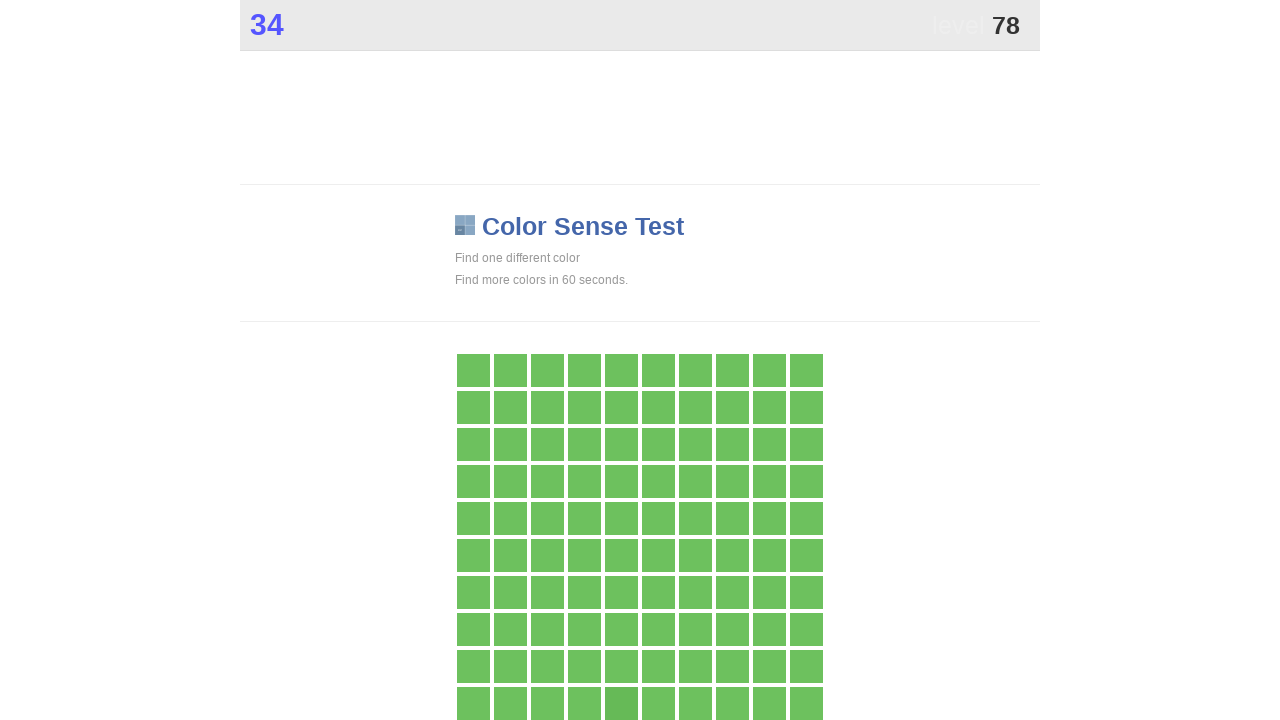

Clicked main button in color game at (621, 703) on .main
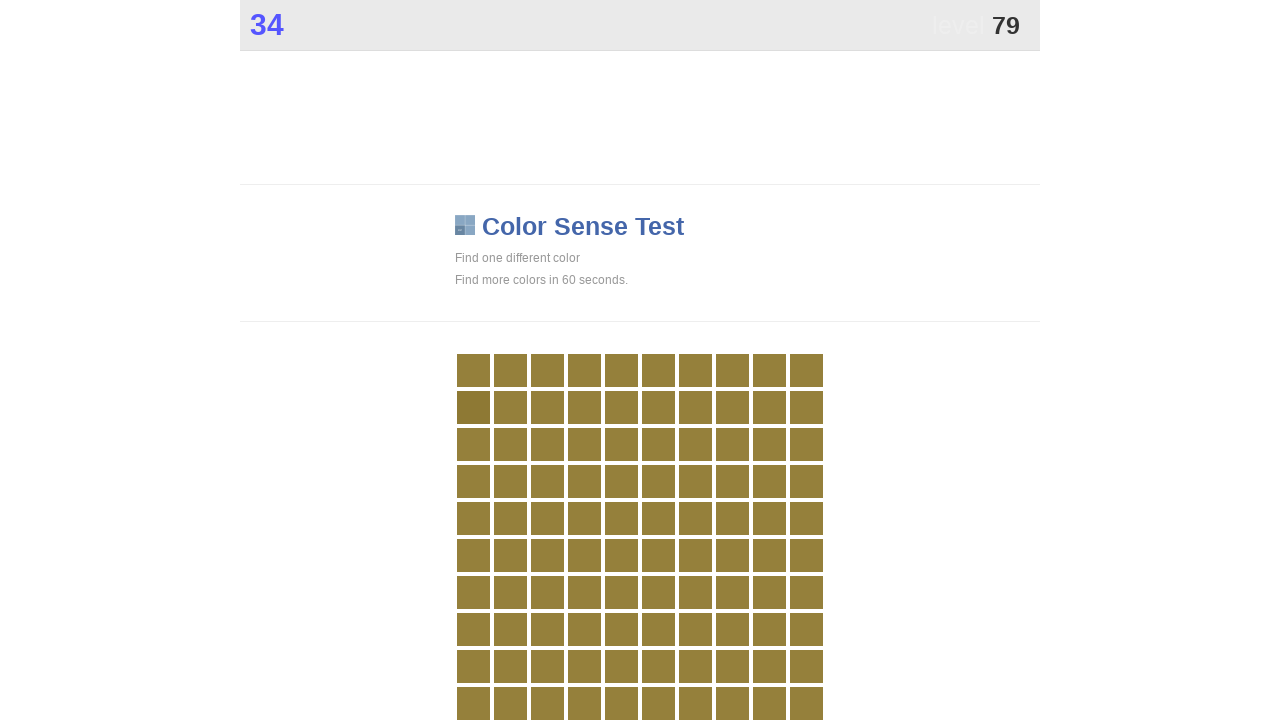

Clicked main button in color game at (473, 407) on .main
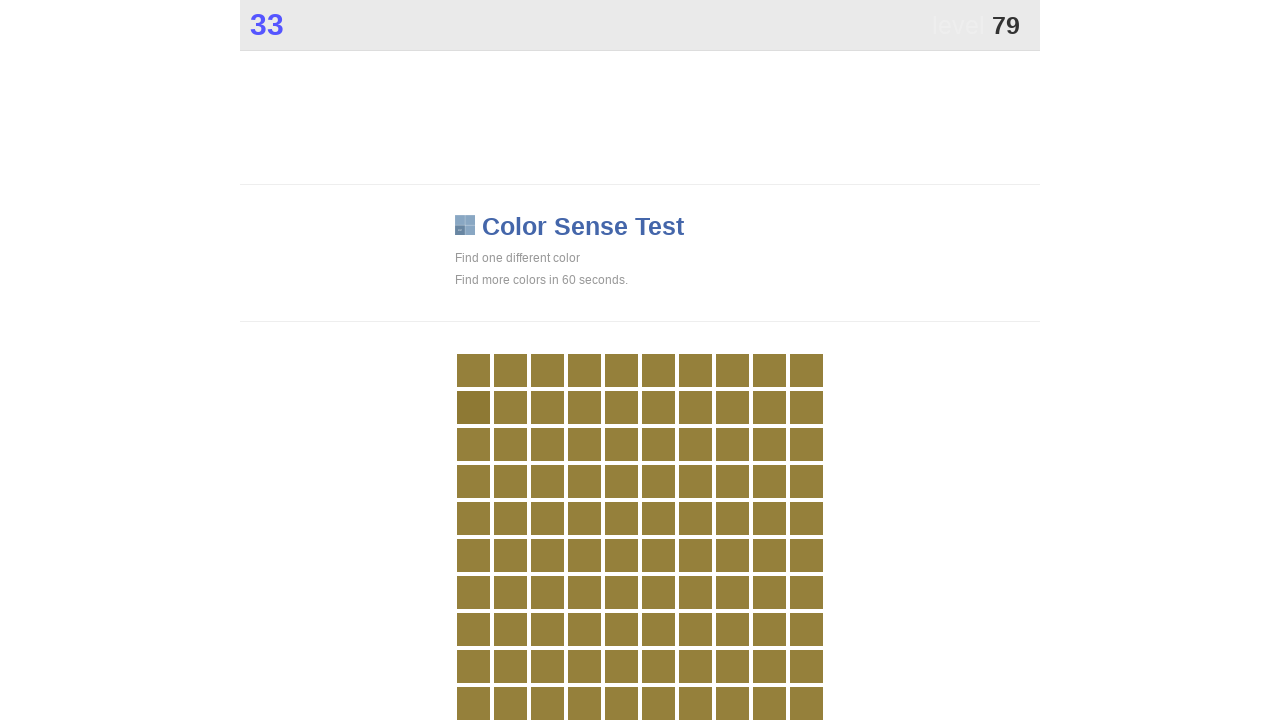

Clicked main button in color game at (473, 407) on .main
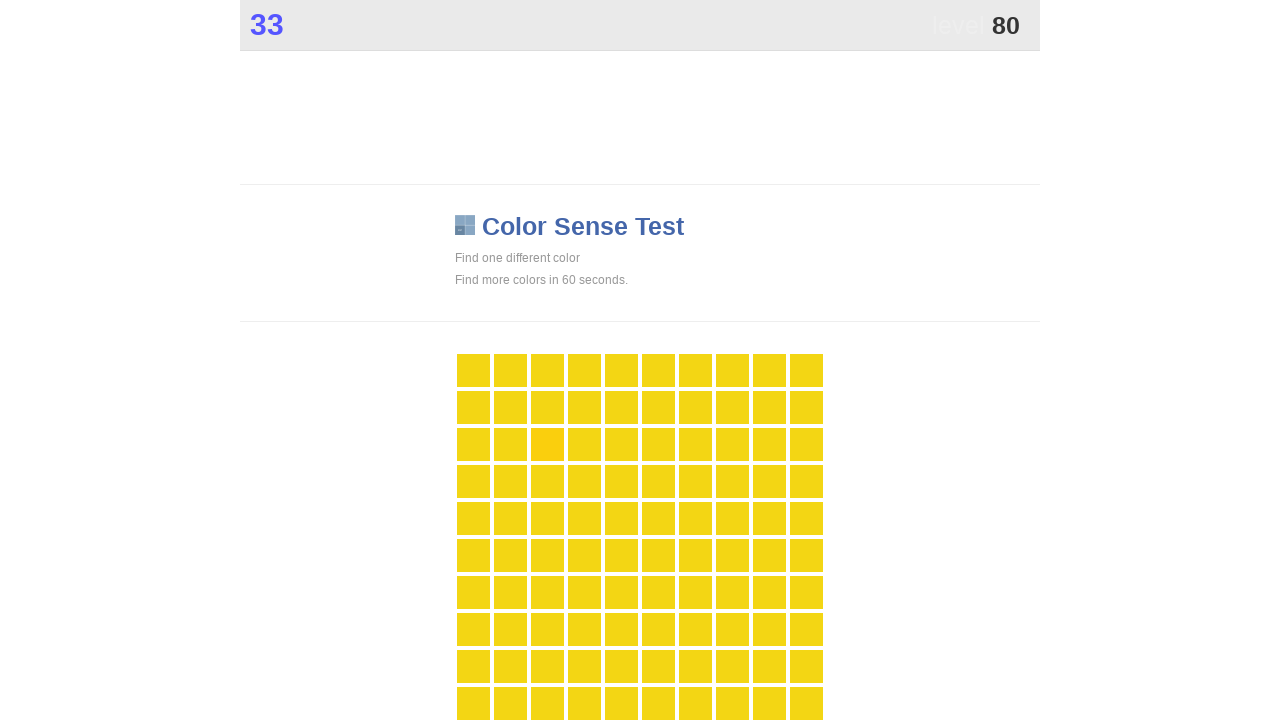

Clicked main button in color game at (547, 444) on .main
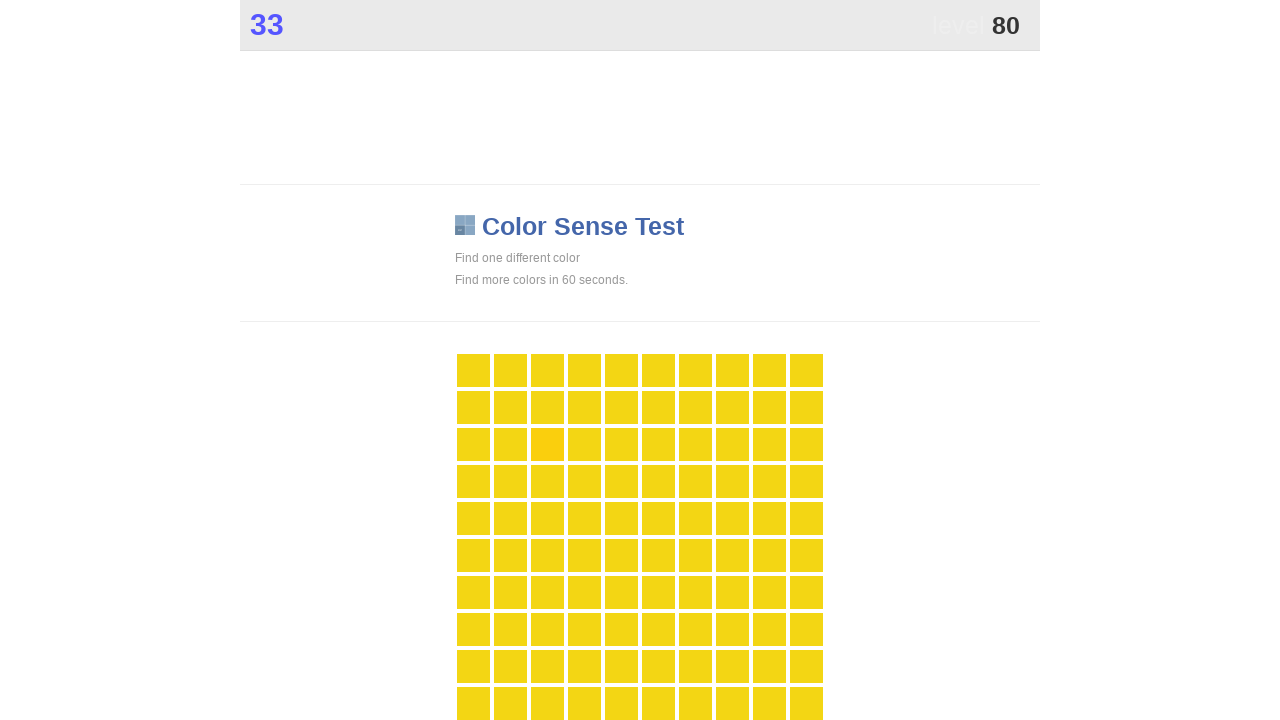

Clicked main button in color game at (547, 444) on .main
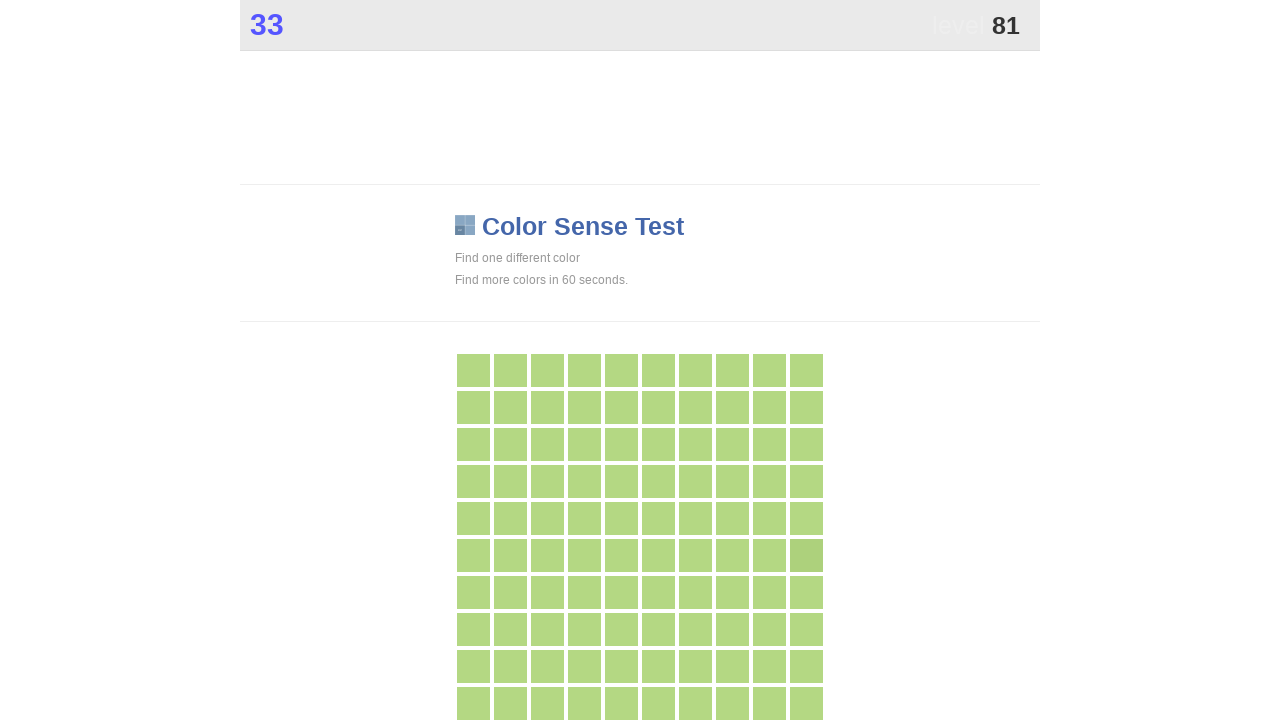

Clicked main button in color game at (806, 555) on .main
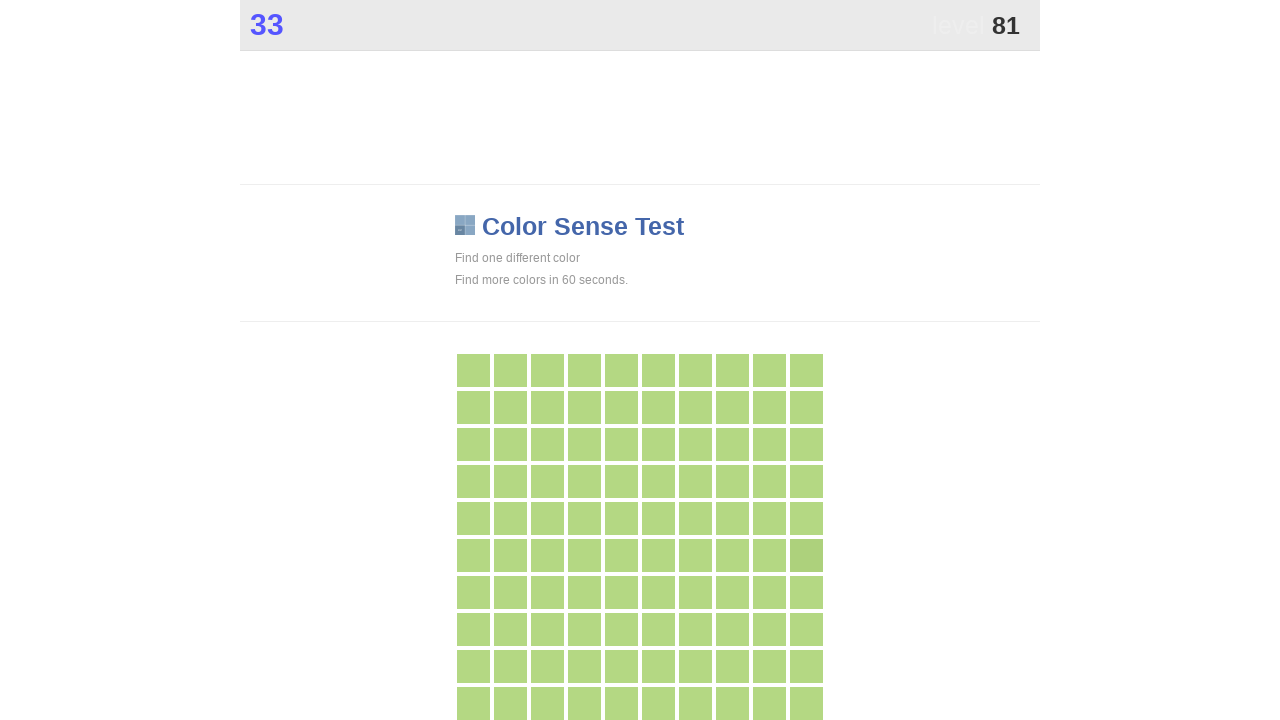

Clicked main button in color game at (806, 555) on .main
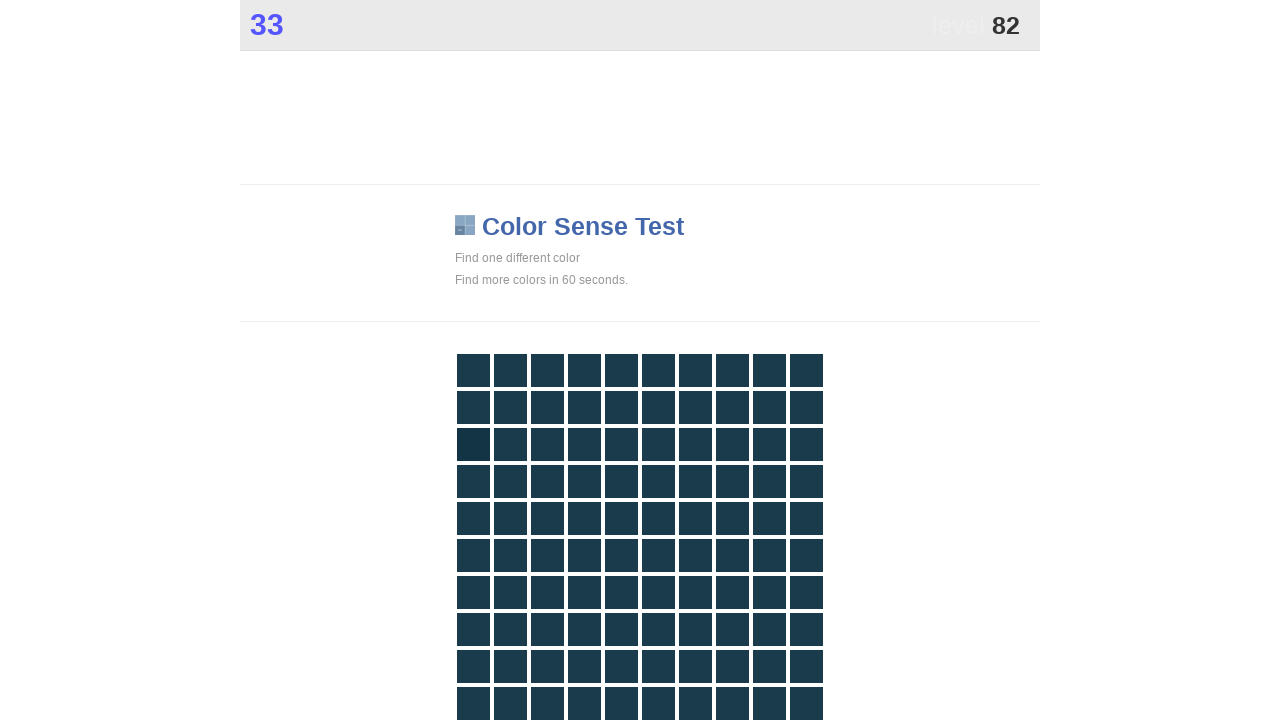

Clicked main button in color game at (473, 444) on .main
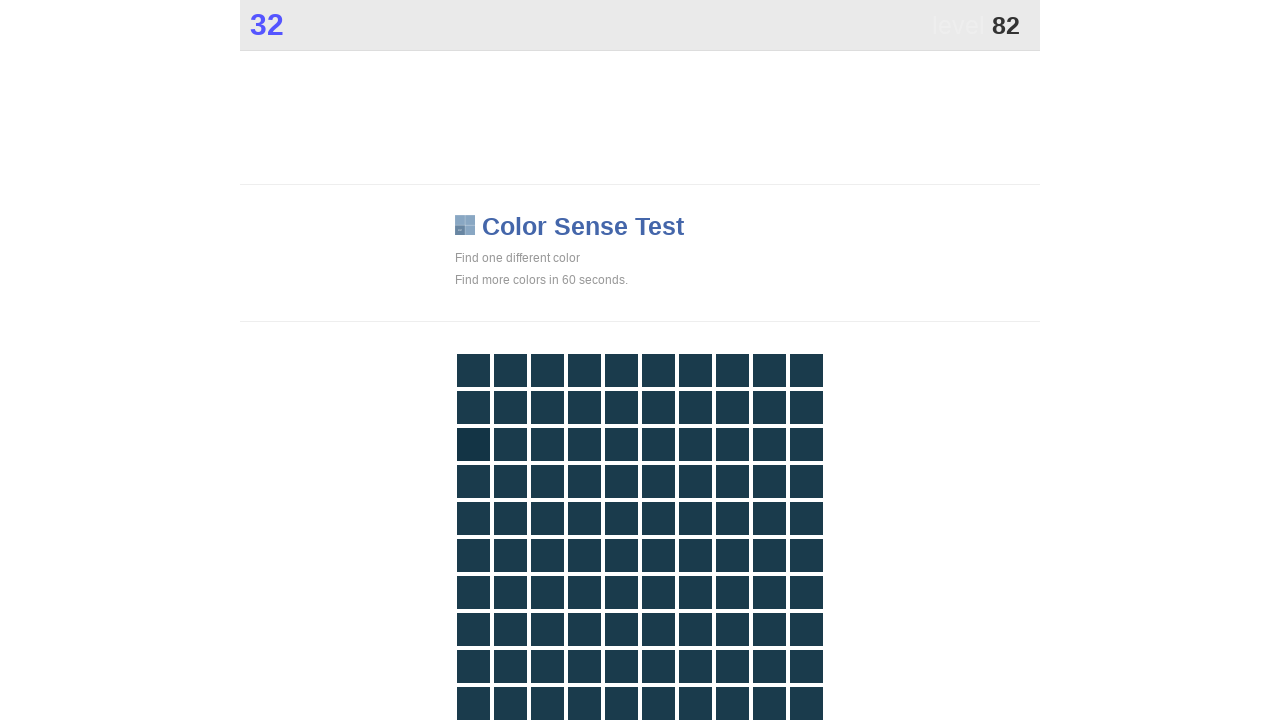

Clicked main button in color game at (473, 444) on .main
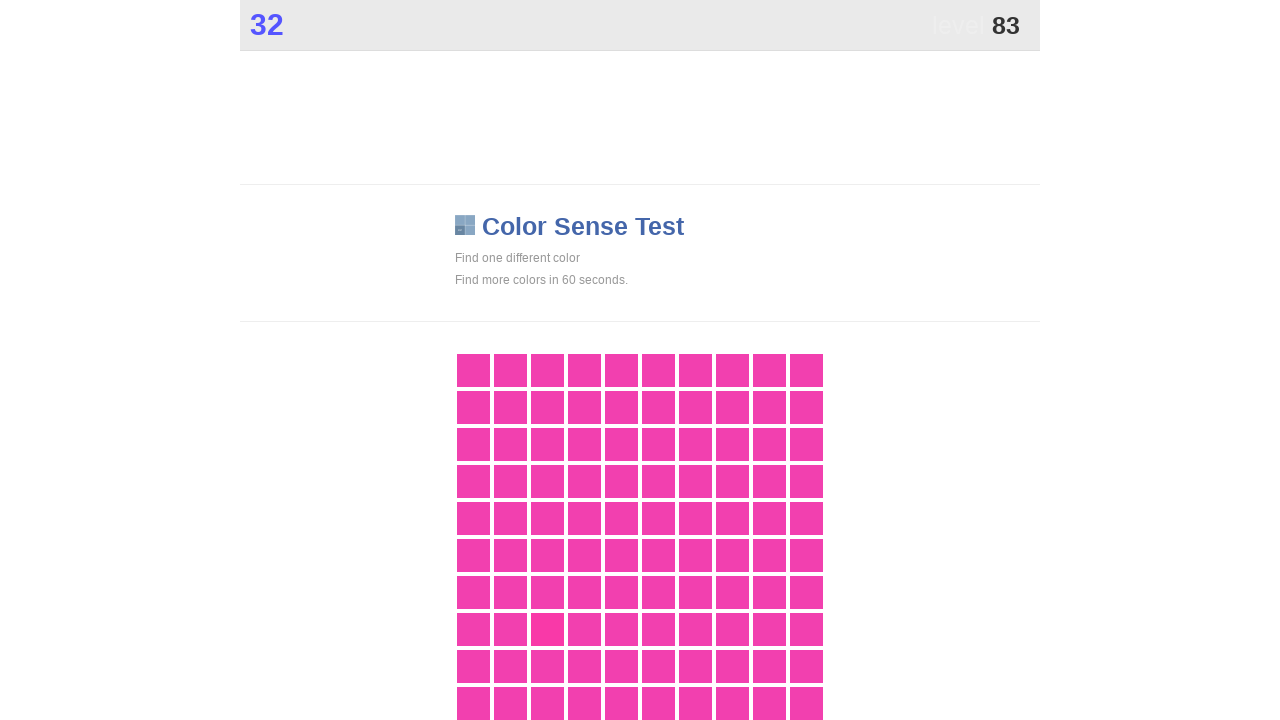

Clicked main button in color game at (547, 629) on .main
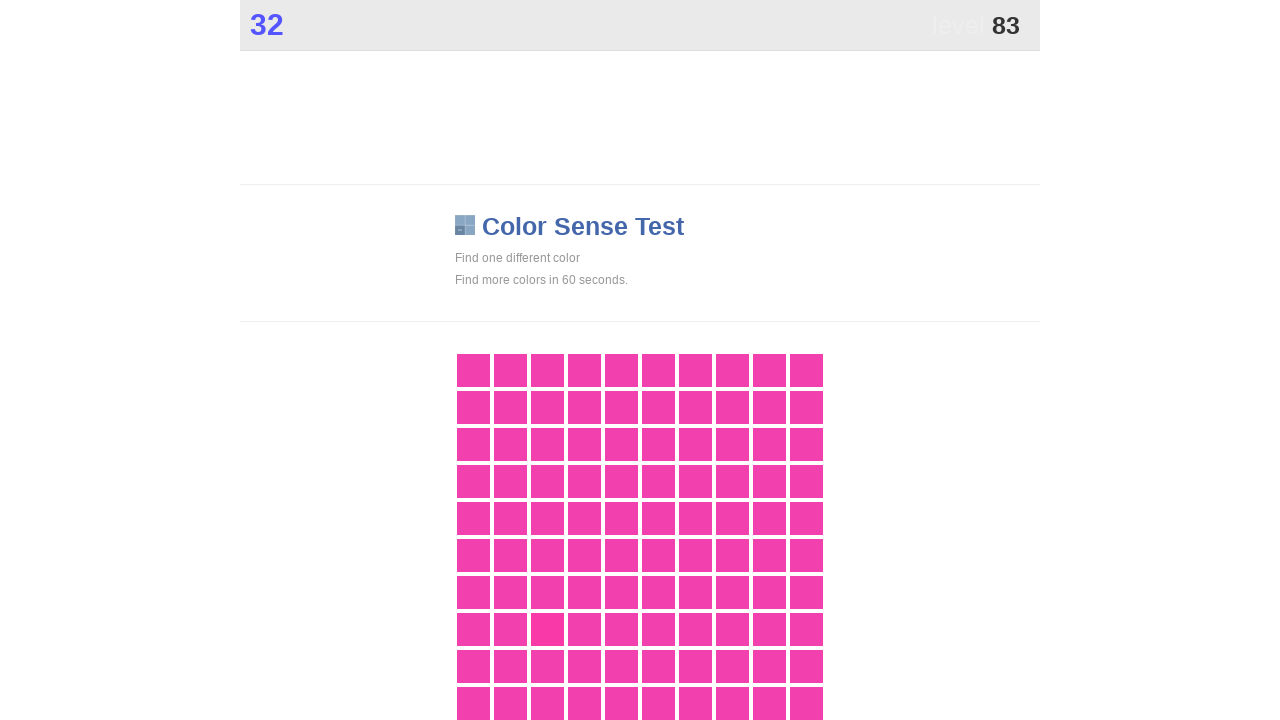

Clicked main button in color game at (547, 629) on .main
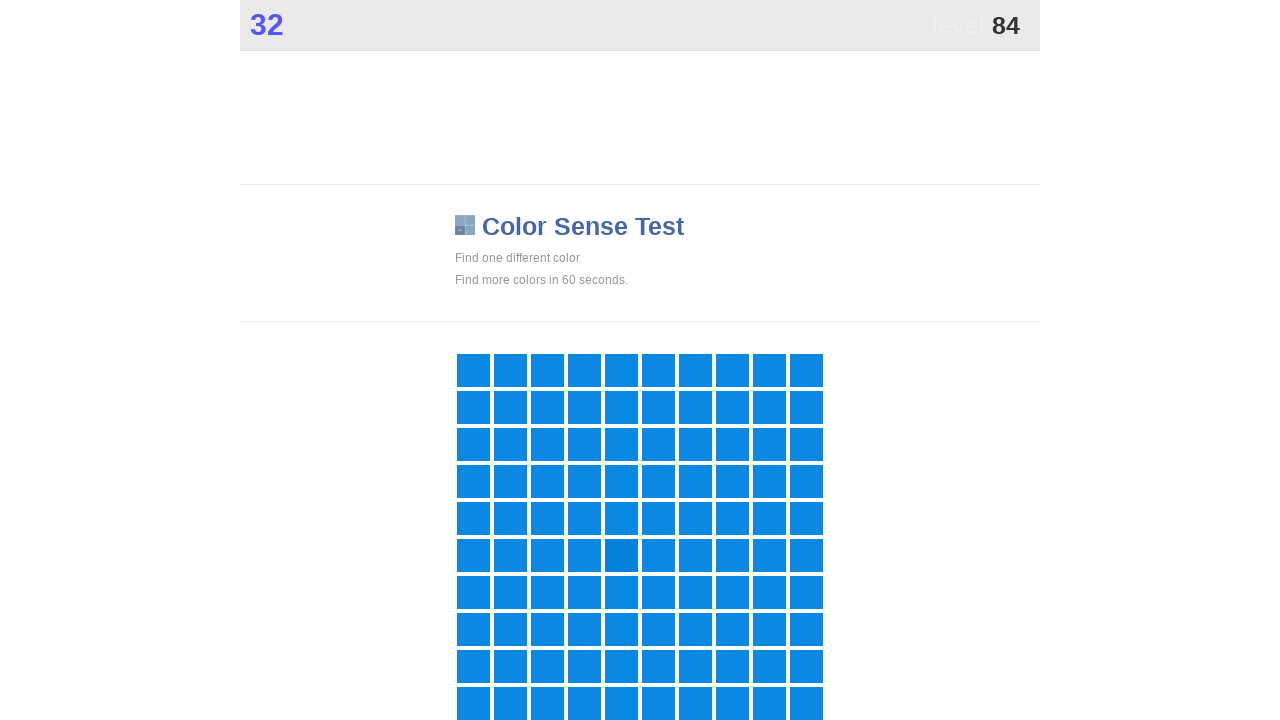

Clicked main button in color game at (621, 555) on .main
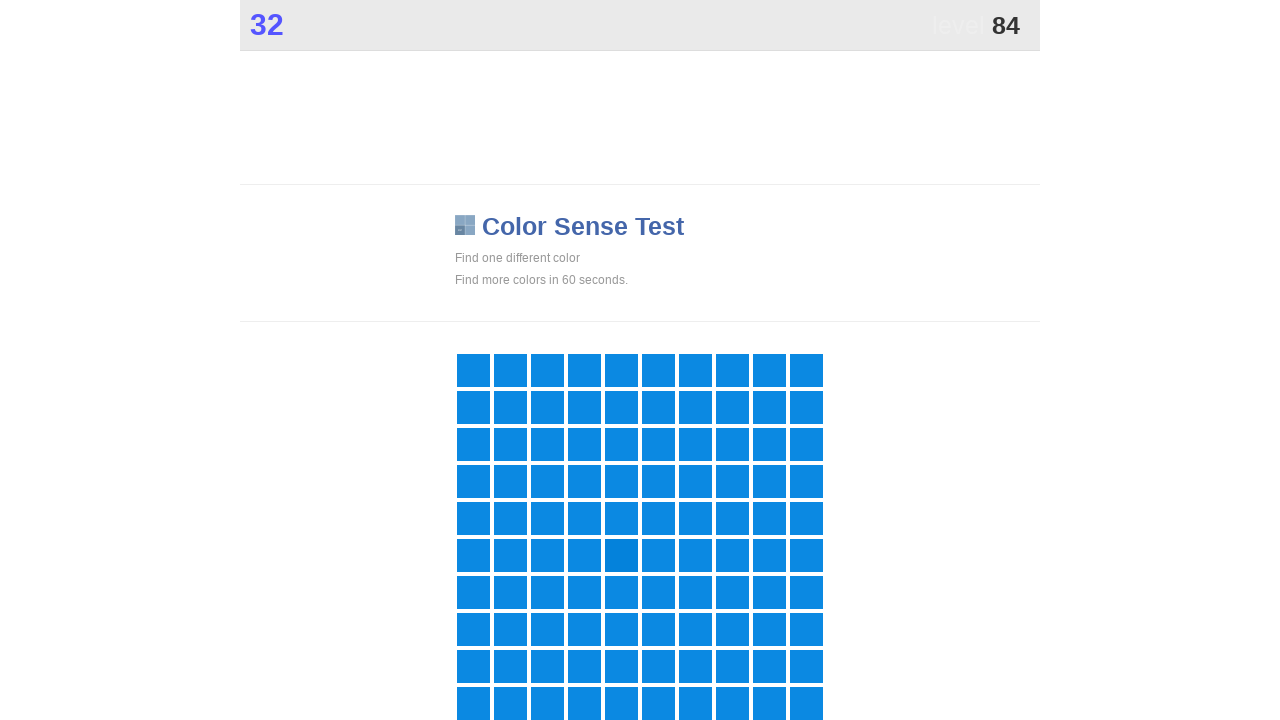

Clicked main button in color game at (621, 555) on .main
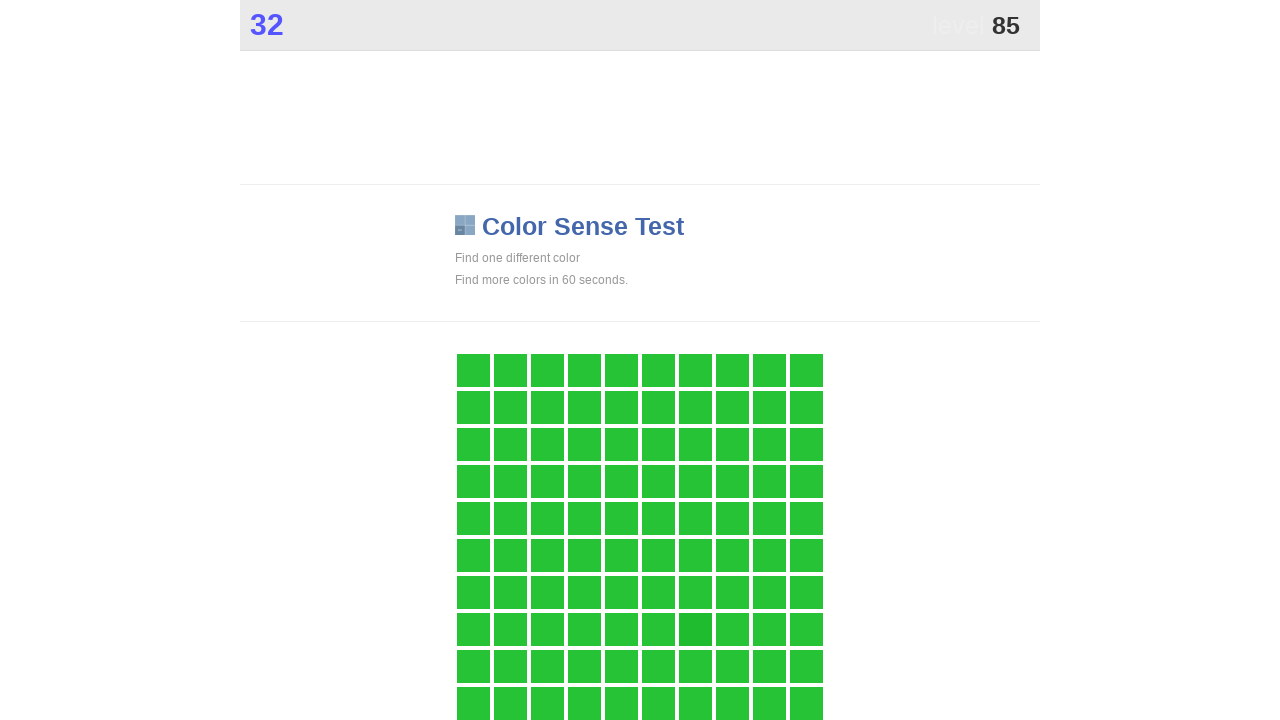

Clicked main button in color game at (695, 629) on .main
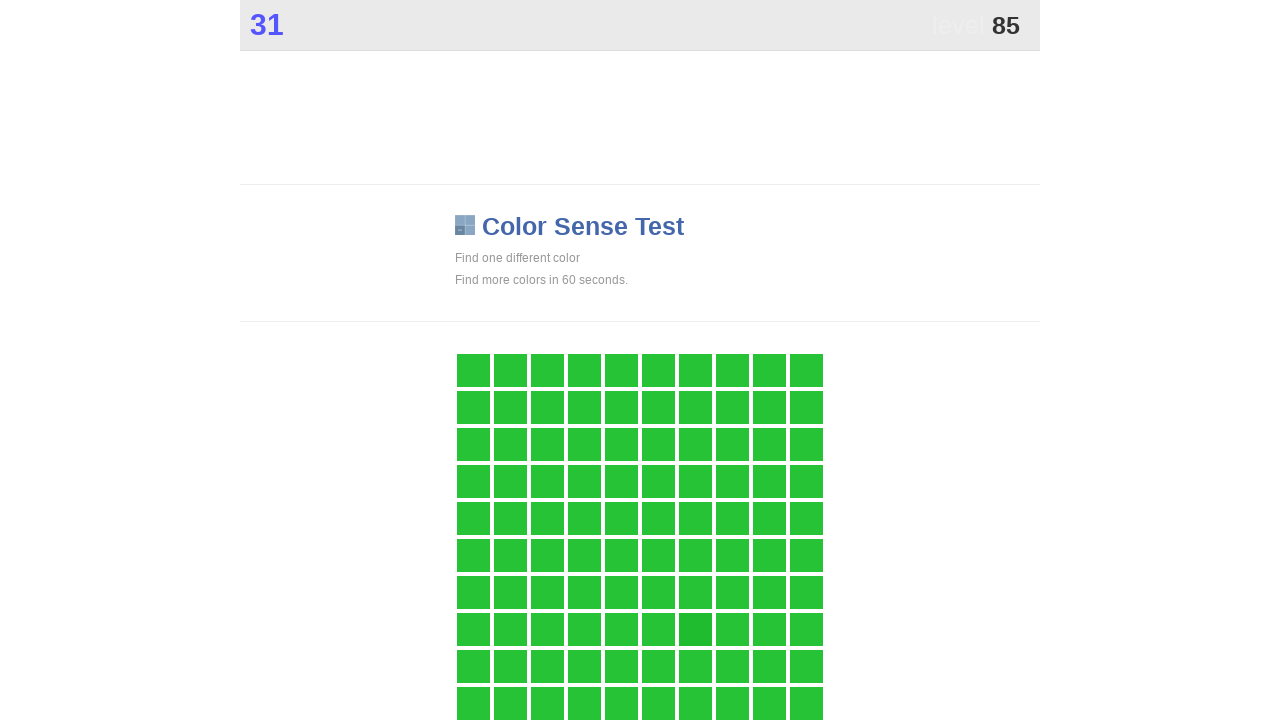

Clicked main button in color game at (695, 629) on .main
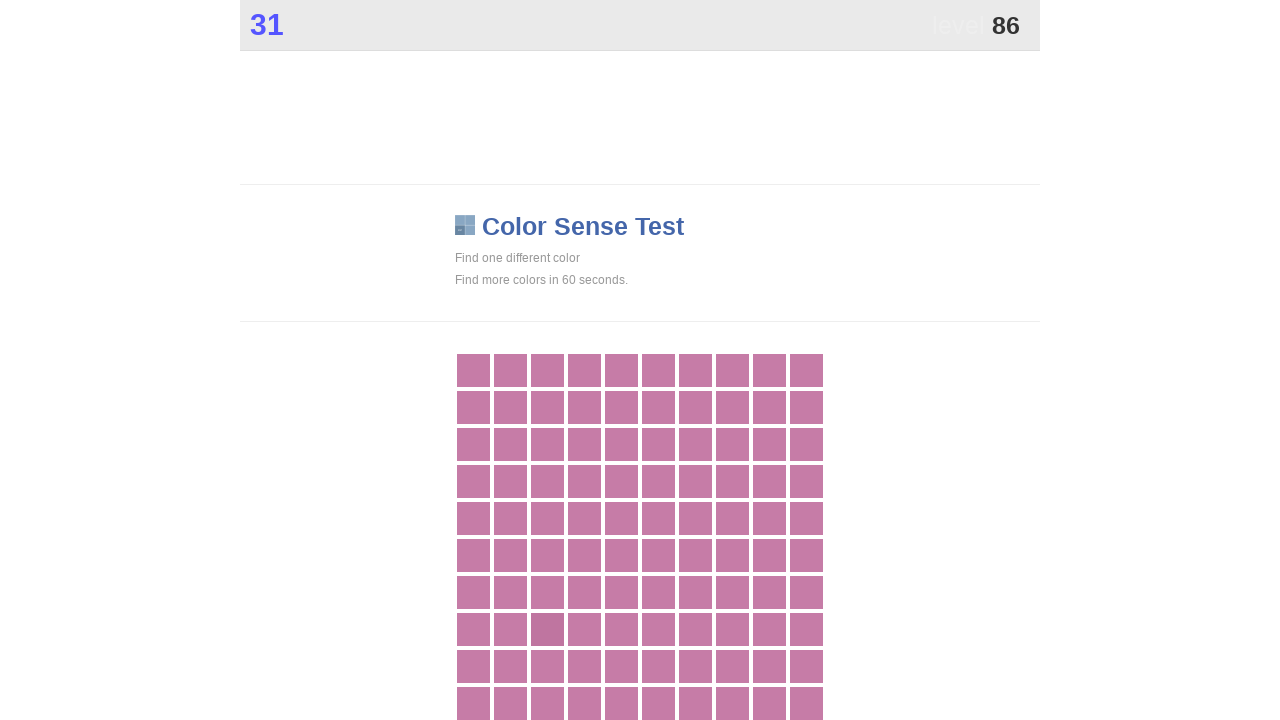

Clicked main button in color game at (547, 629) on .main
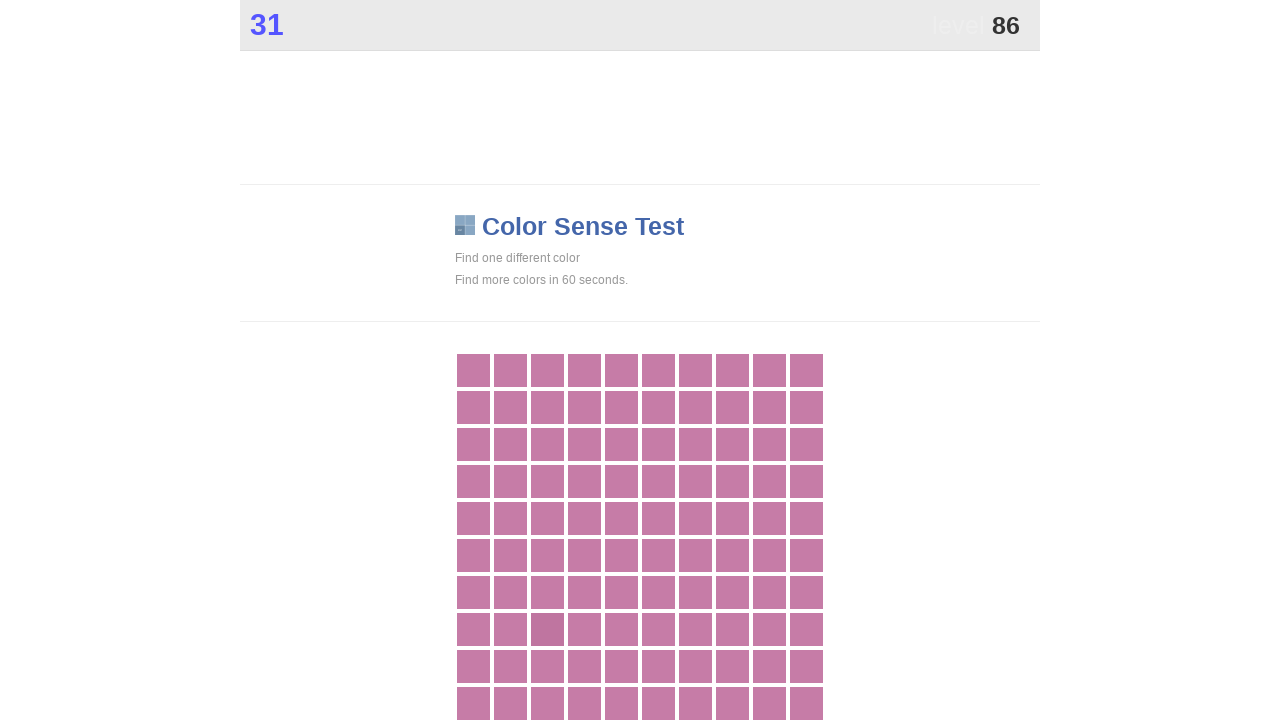

Clicked main button in color game at (547, 629) on .main
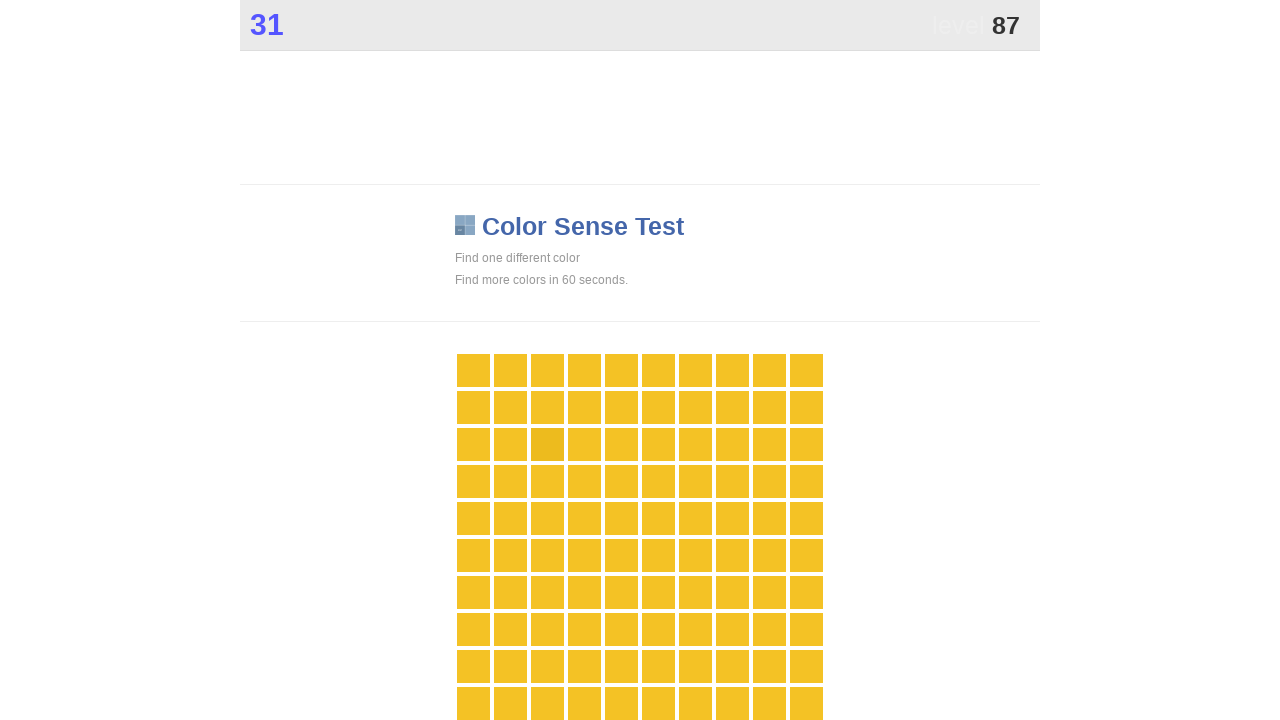

Clicked main button in color game at (547, 444) on .main
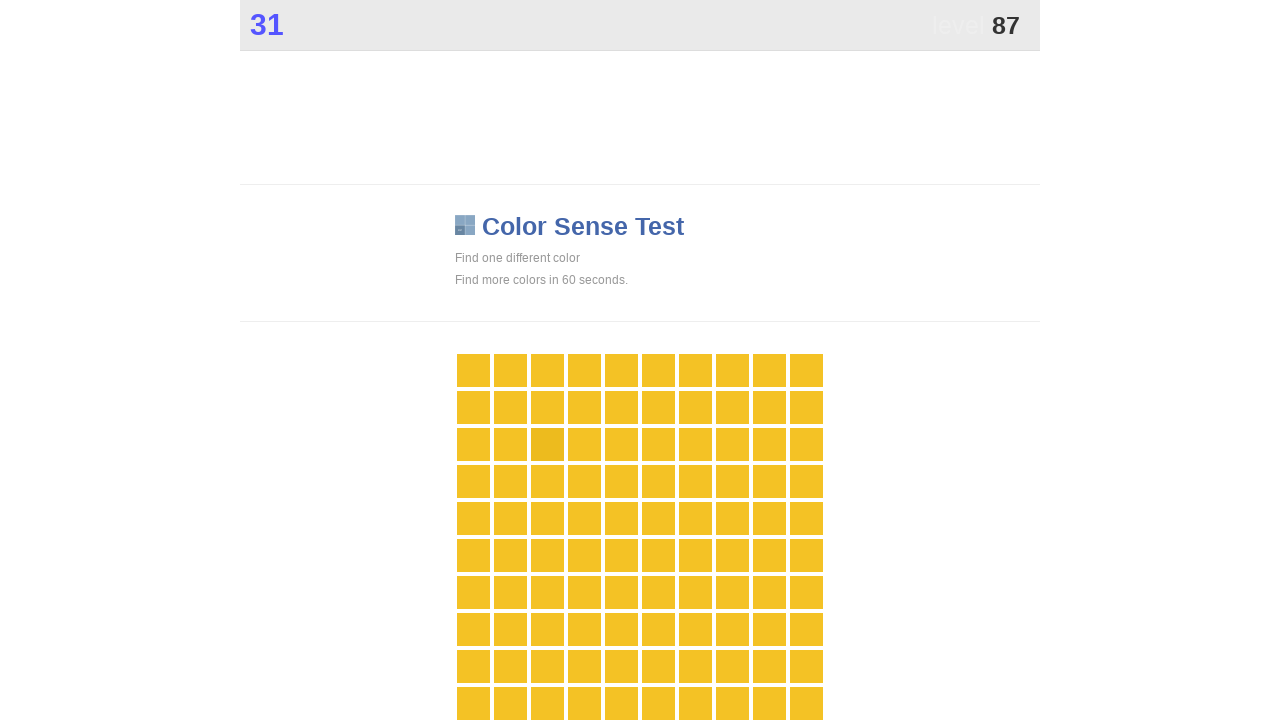

Clicked main button in color game at (547, 444) on .main
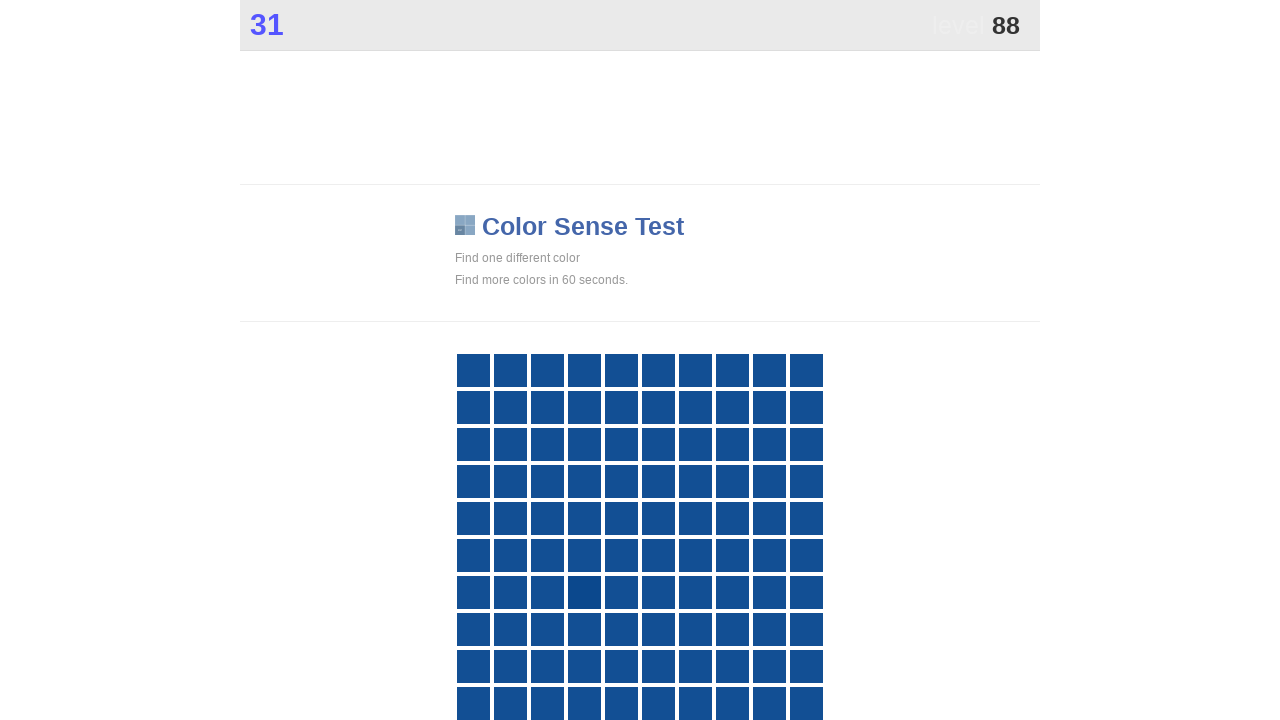

Clicked main button in color game at (584, 592) on .main
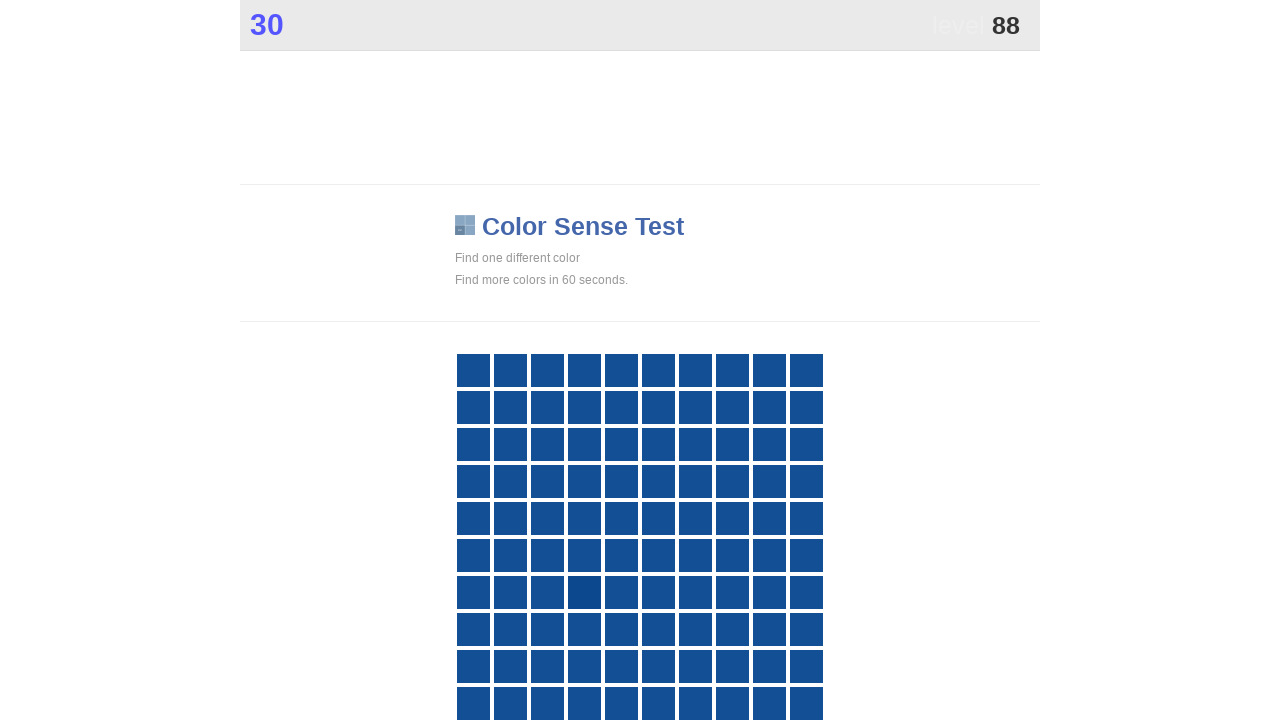

Clicked main button in color game at (584, 592) on .main
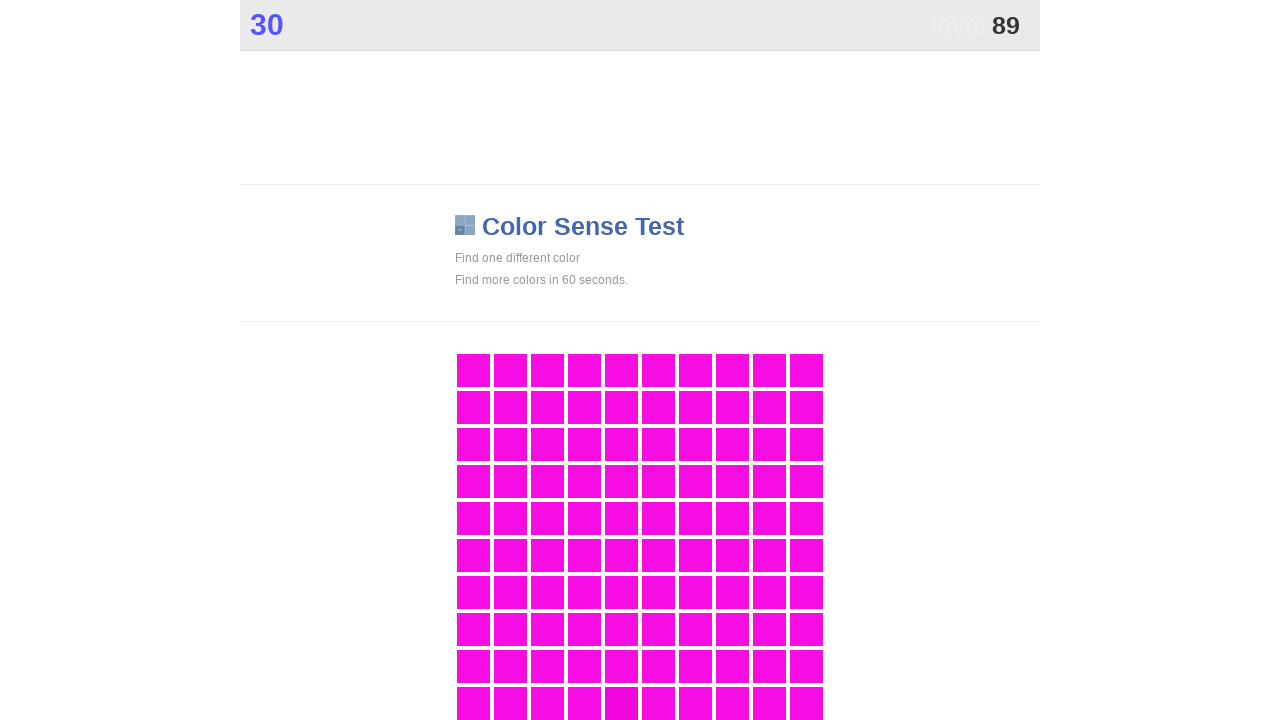

Clicked main button in color game at (621, 703) on .main
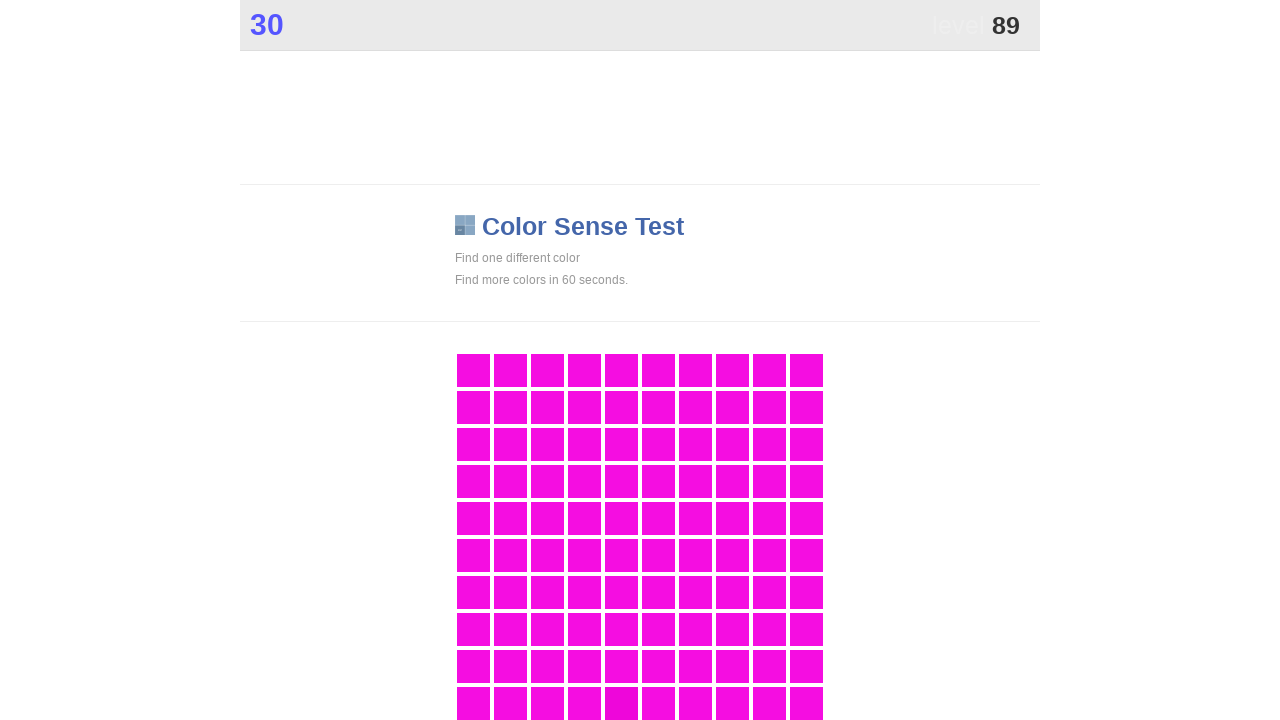

Clicked main button in color game at (621, 703) on .main
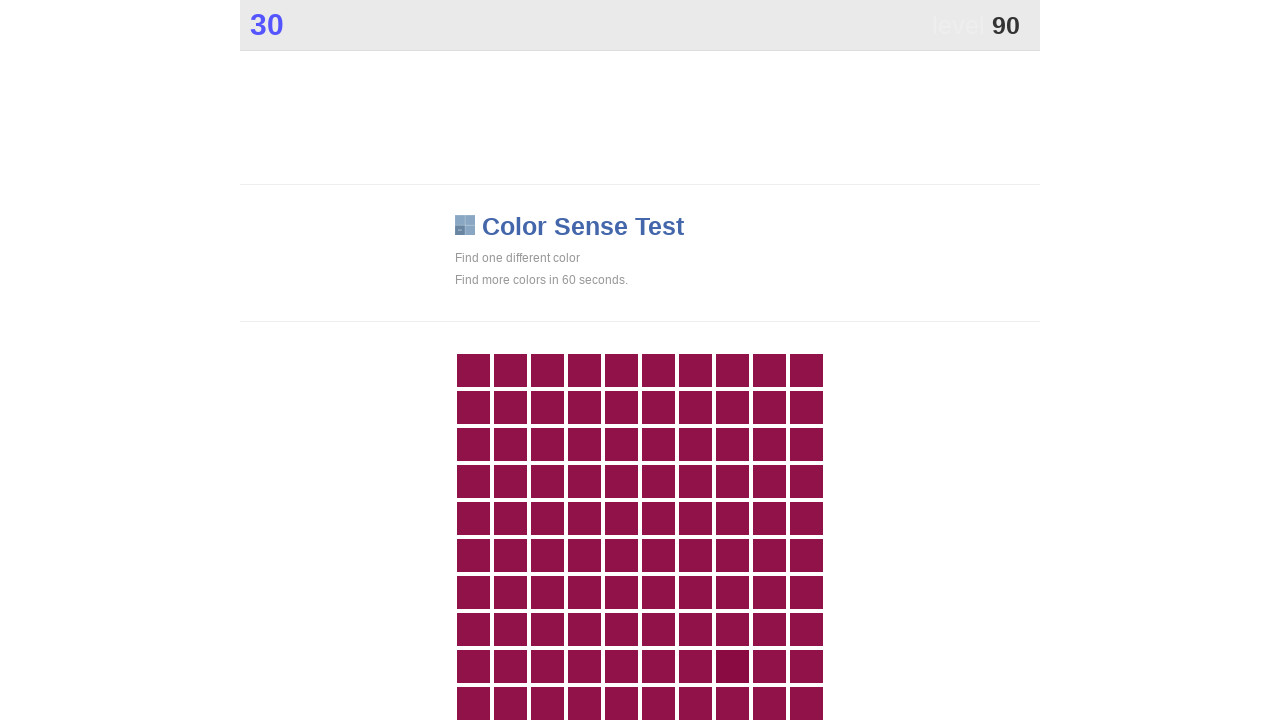

Clicked main button in color game at (732, 666) on .main
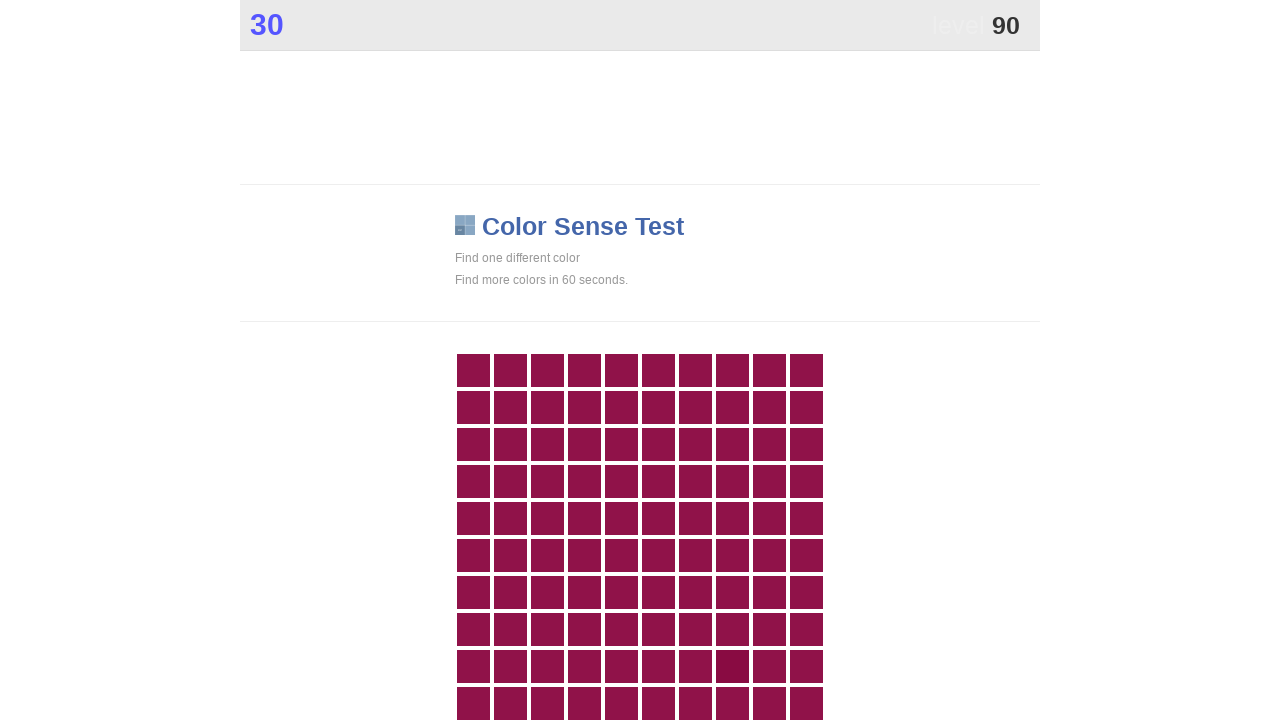

Clicked main button in color game at (732, 666) on .main
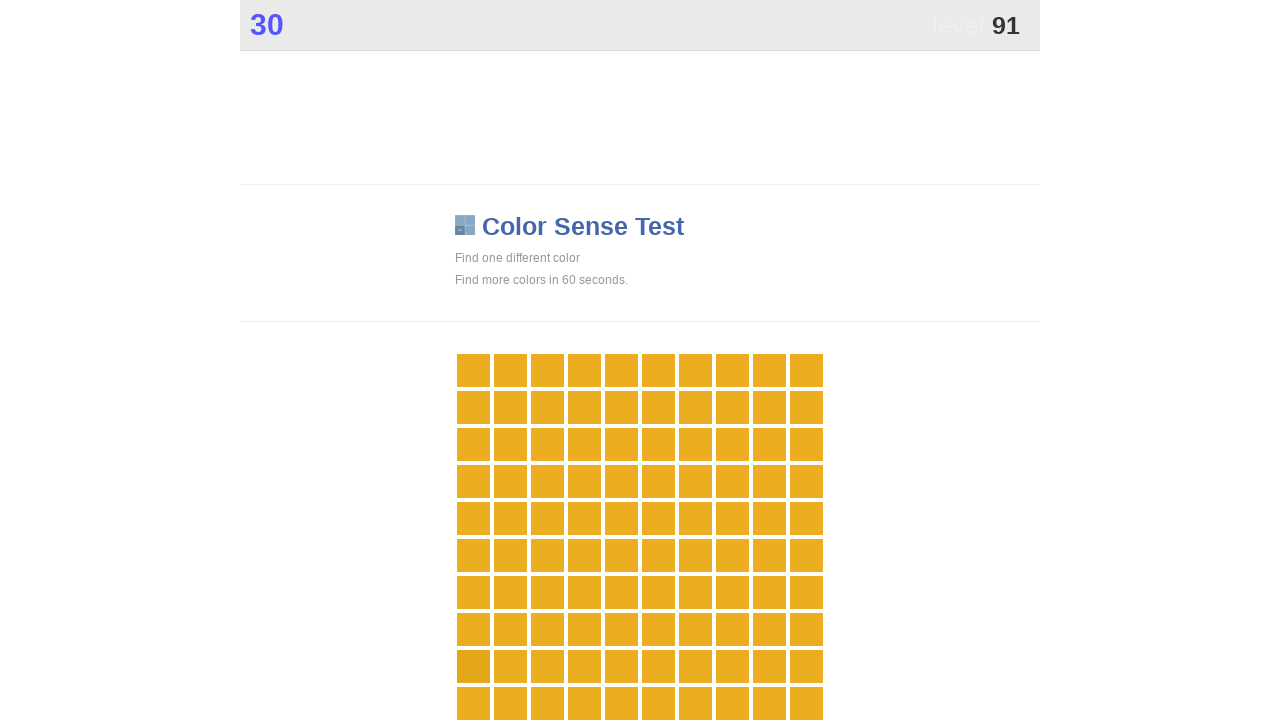

Clicked main button in color game at (473, 666) on .main
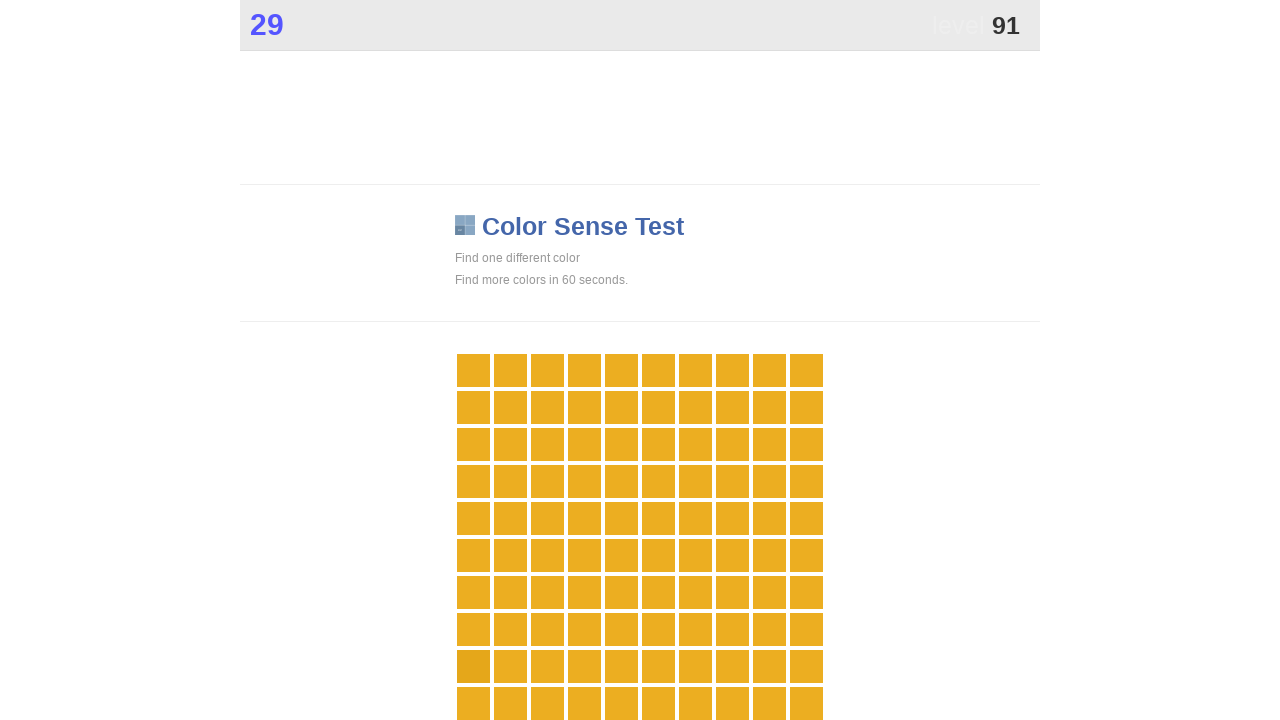

Clicked main button in color game at (473, 666) on .main
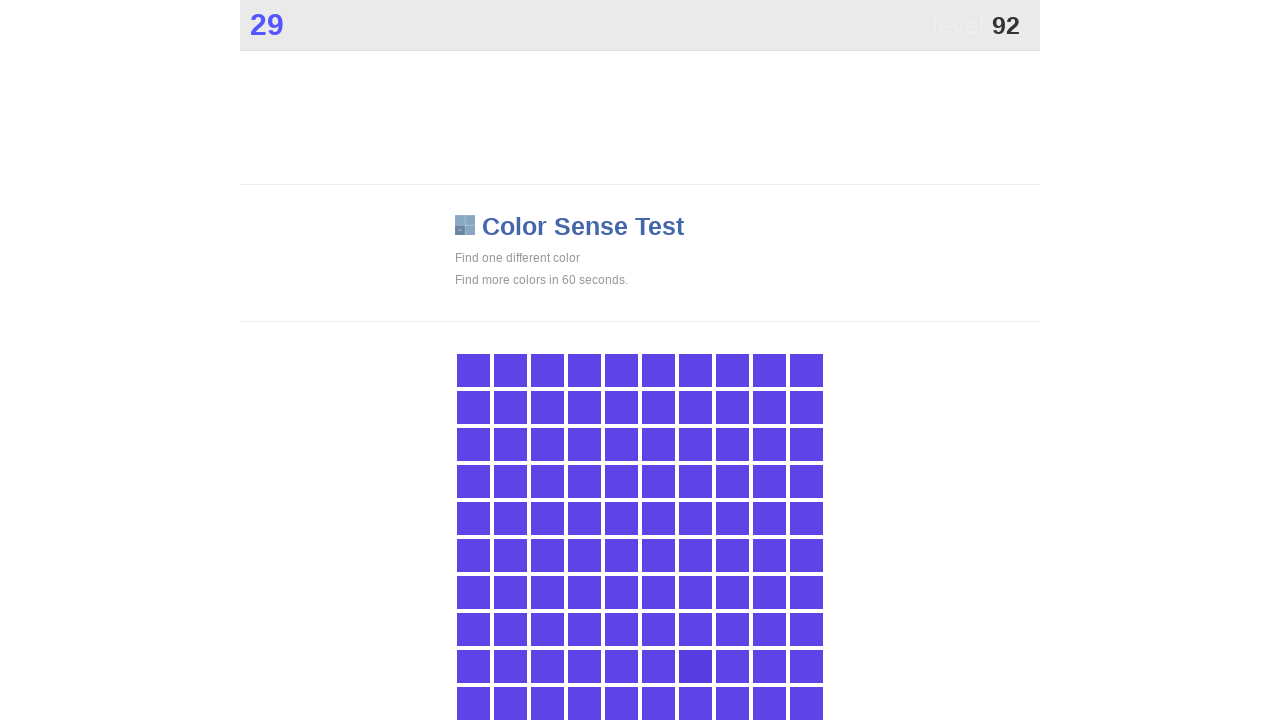

Clicked main button in color game at (695, 666) on .main
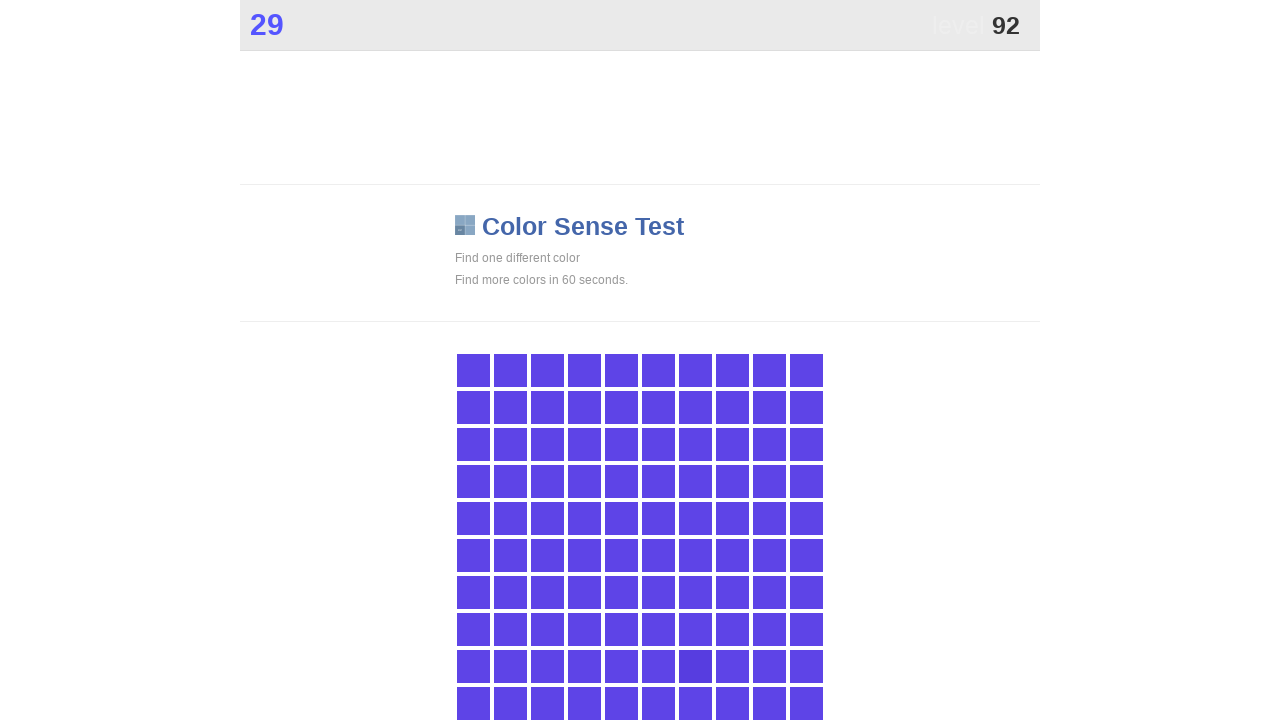

Clicked main button in color game at (695, 666) on .main
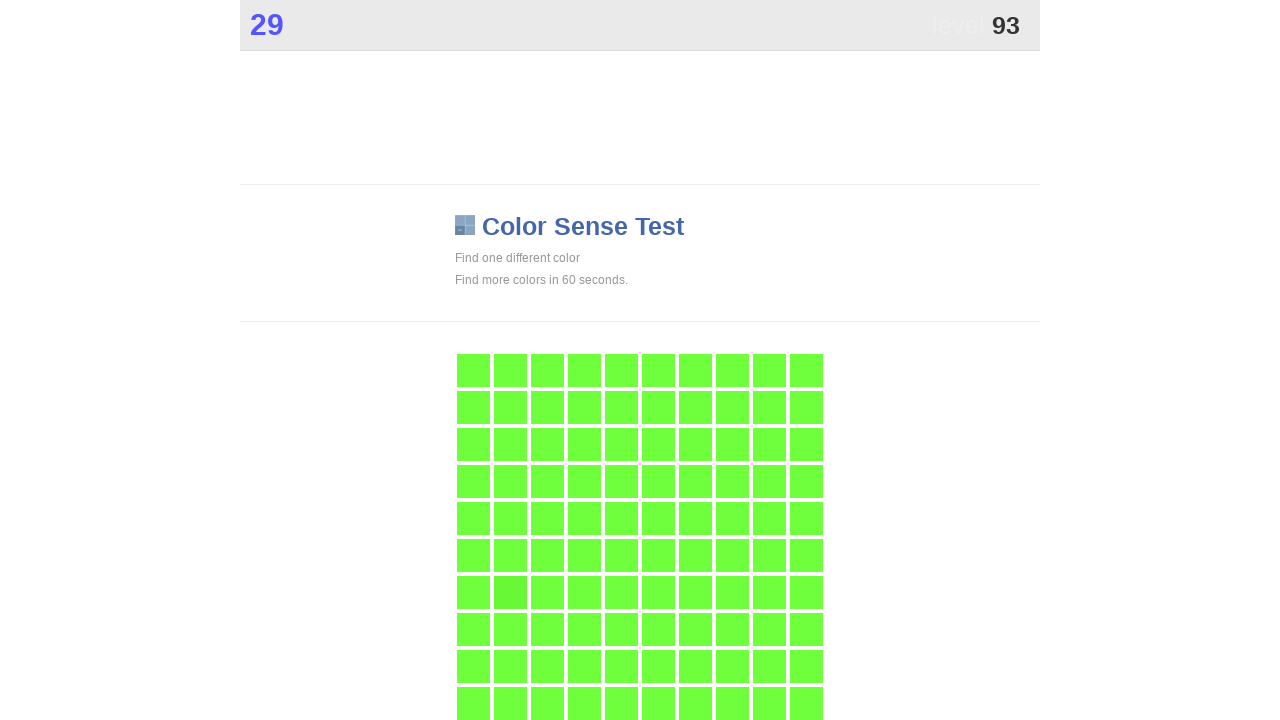

Clicked main button in color game at (510, 592) on .main
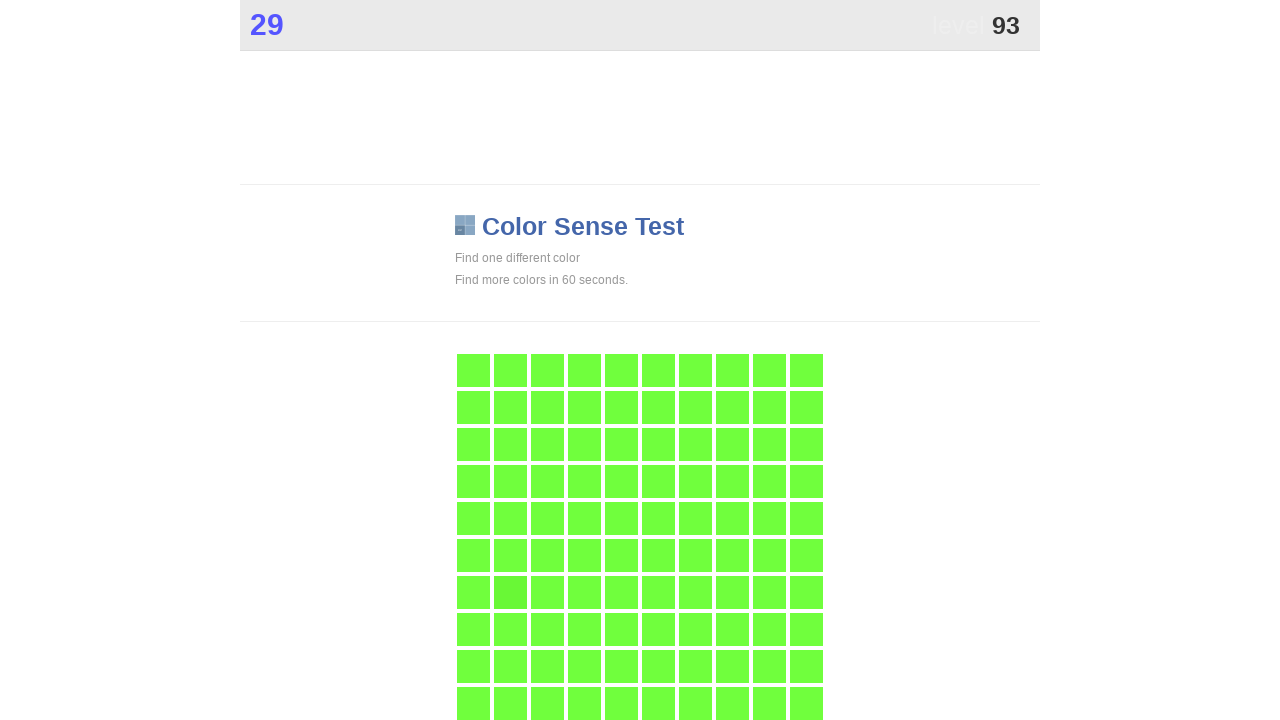

Clicked main button in color game at (510, 592) on .main
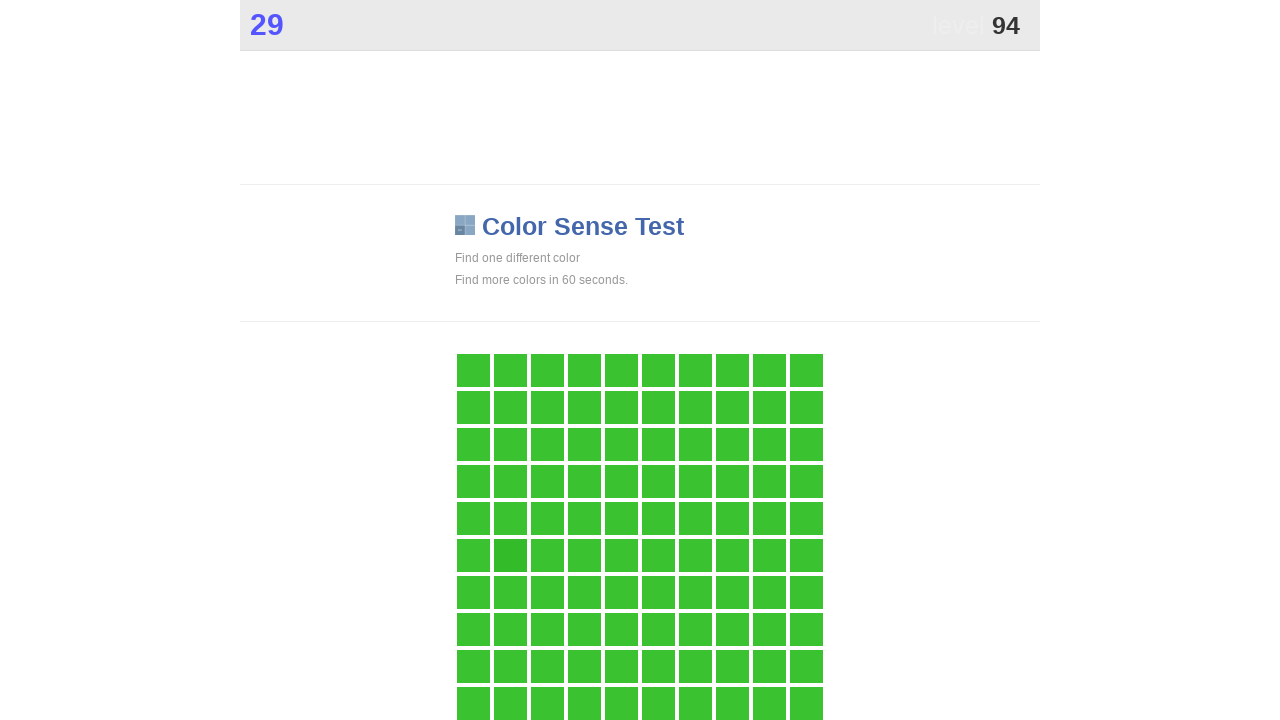

Clicked main button in color game at (510, 555) on .main
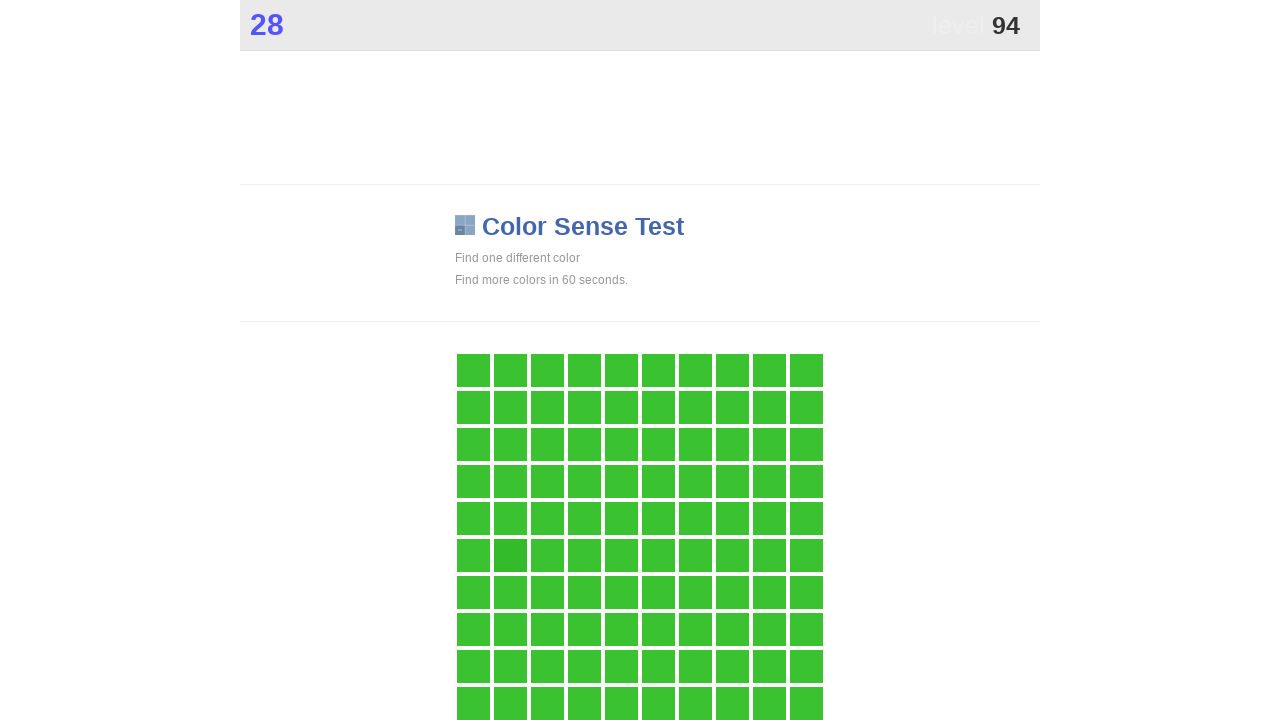

Clicked main button in color game at (510, 555) on .main
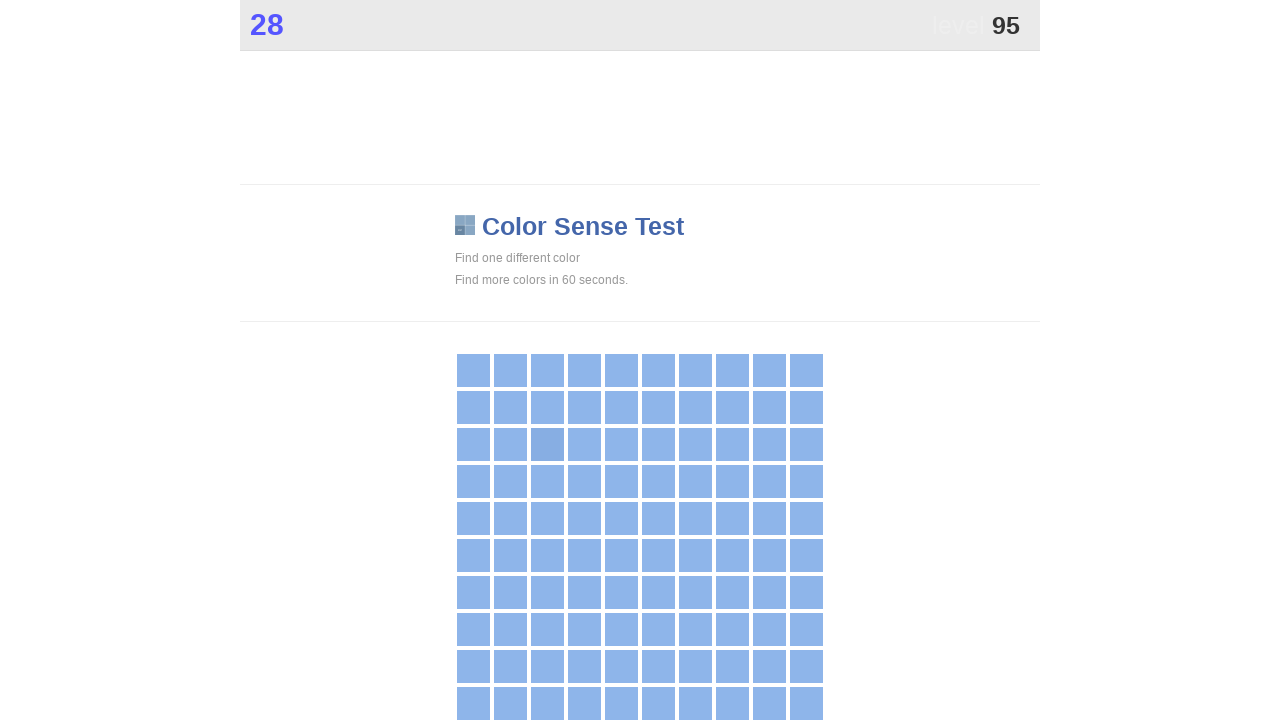

Clicked main button in color game at (547, 444) on .main
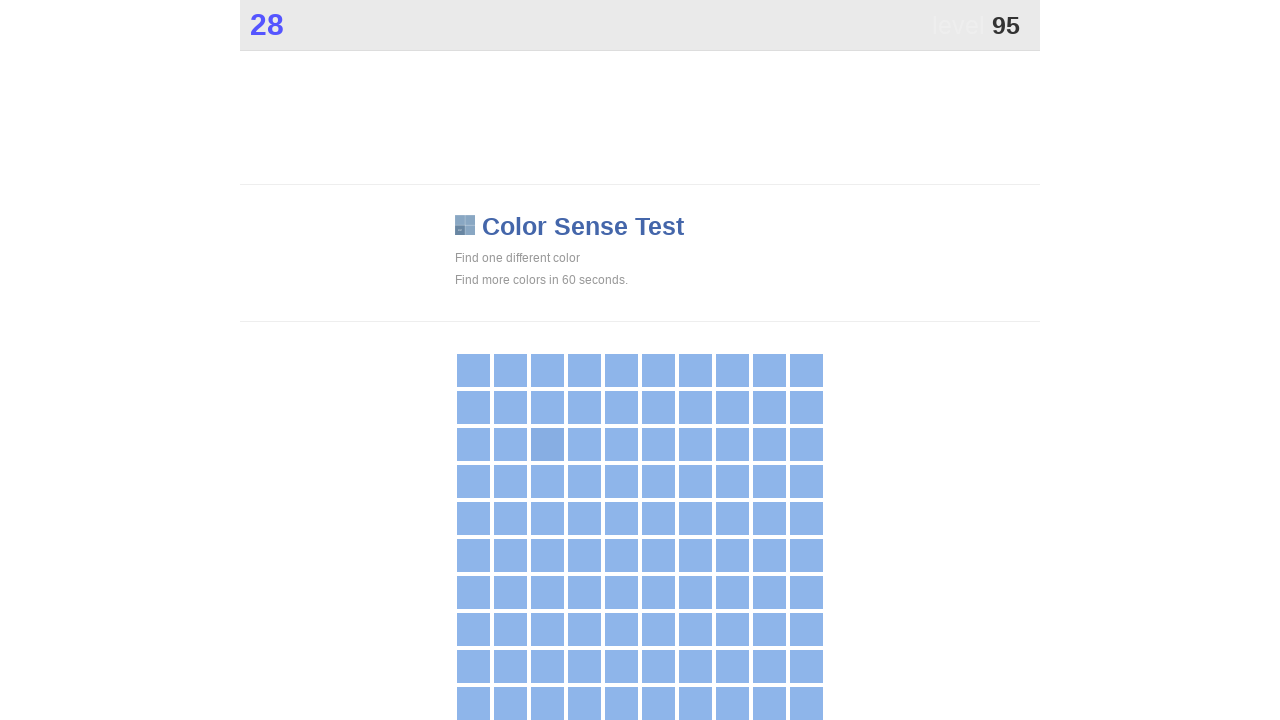

Clicked main button in color game at (547, 444) on .main
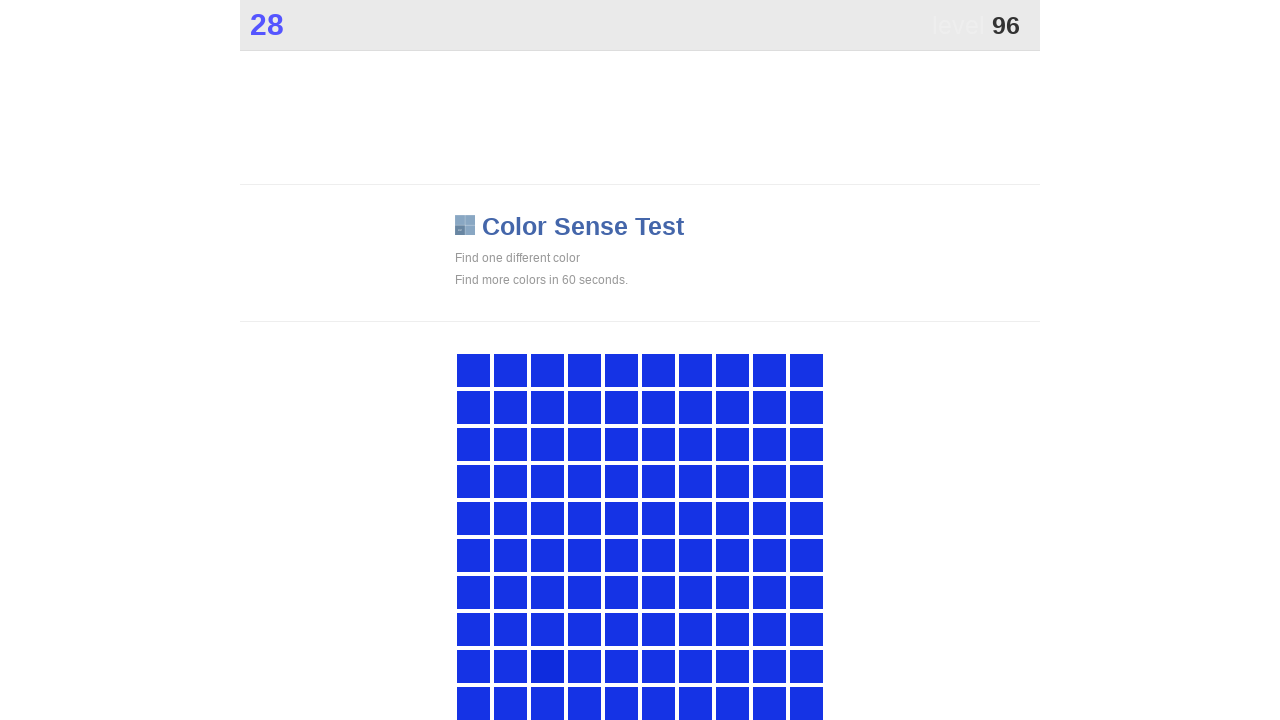

Clicked main button in color game at (547, 666) on .main
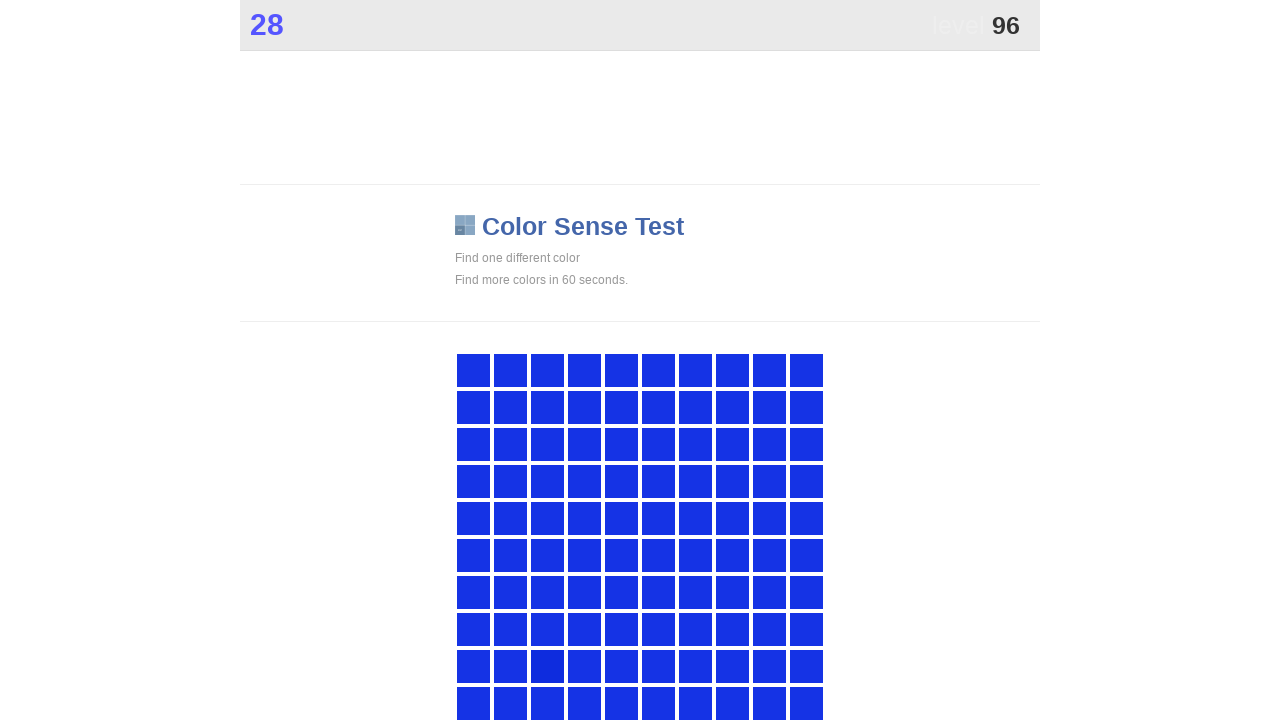

Clicked main button in color game at (547, 666) on .main
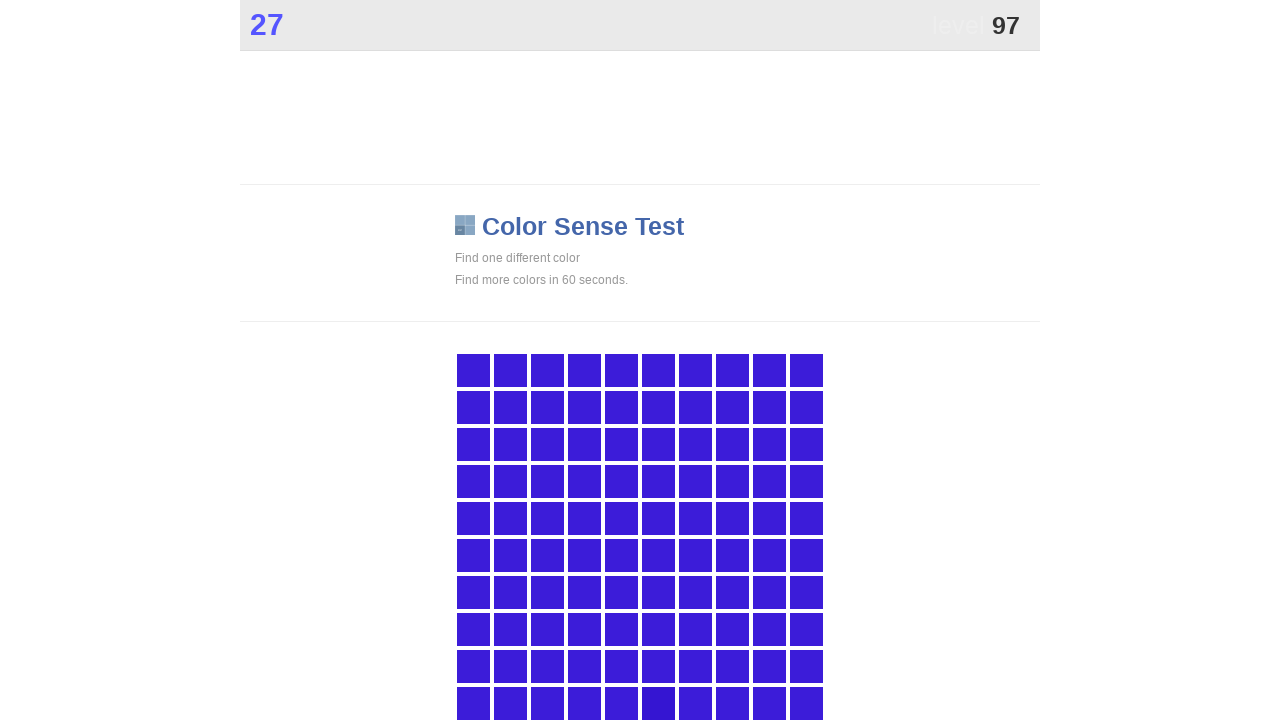

Clicked main button in color game at (658, 703) on .main
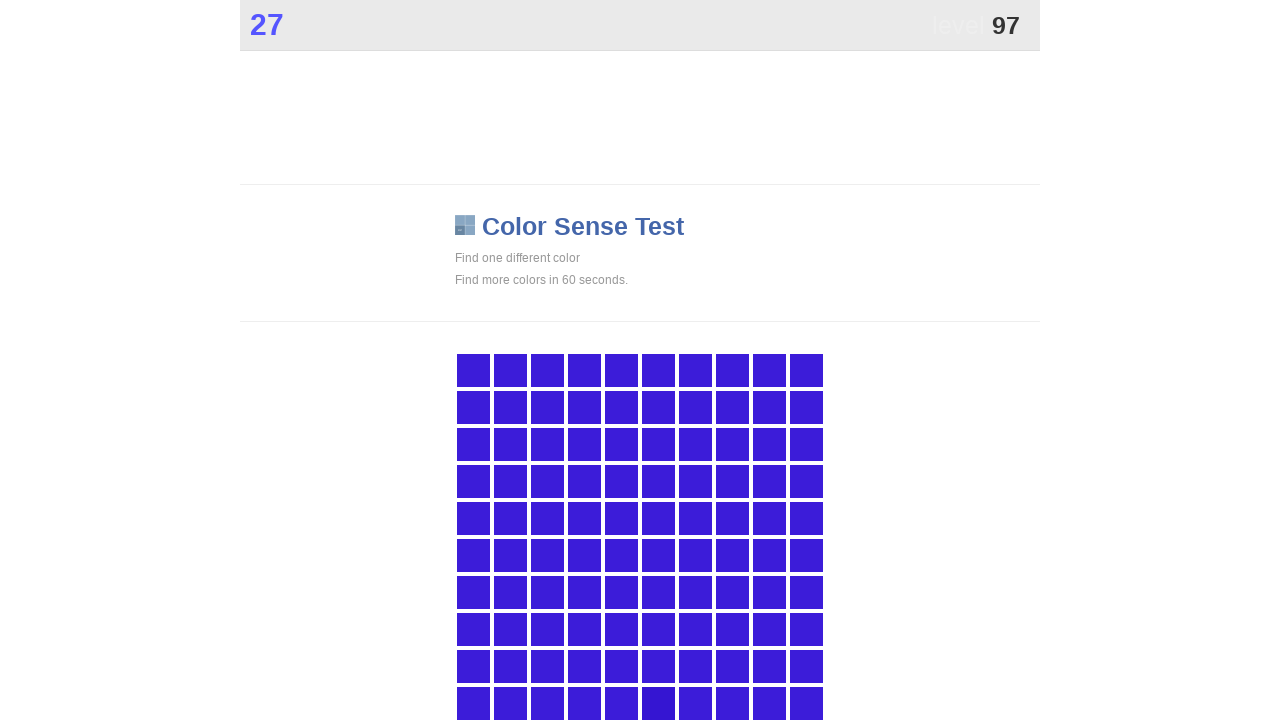

Clicked main button in color game at (658, 703) on .main
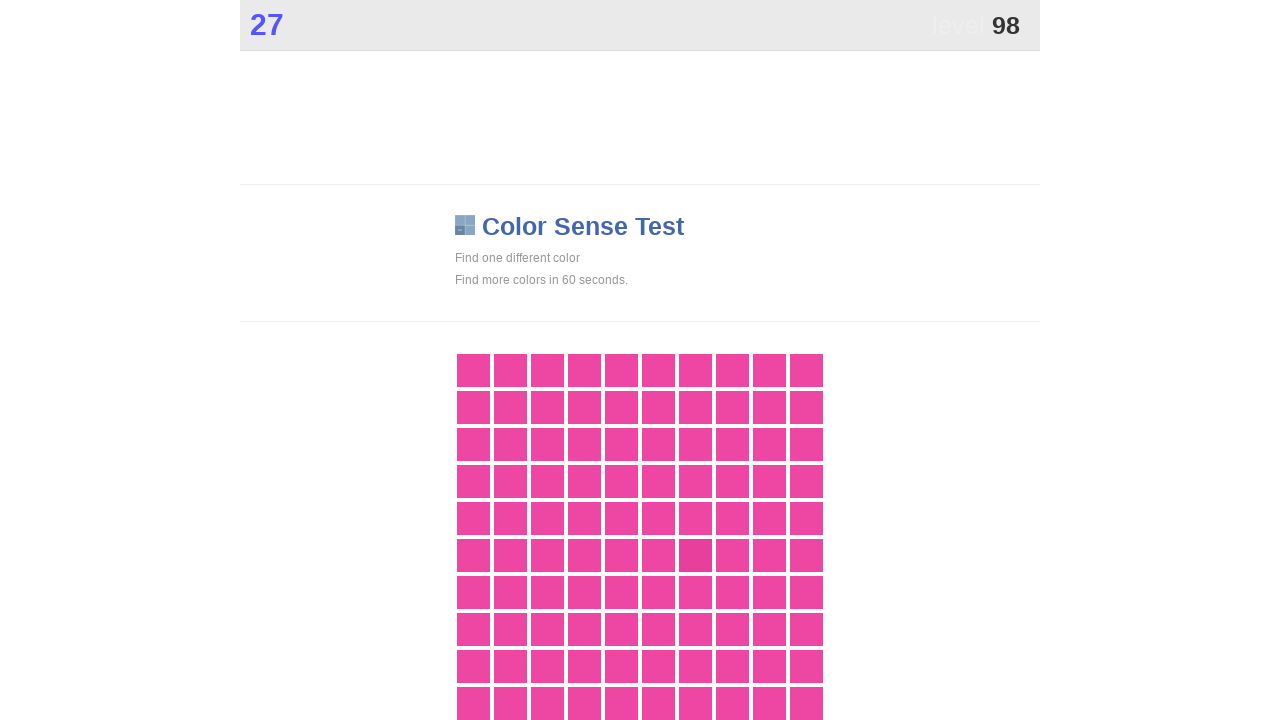

Clicked main button in color game at (695, 555) on .main
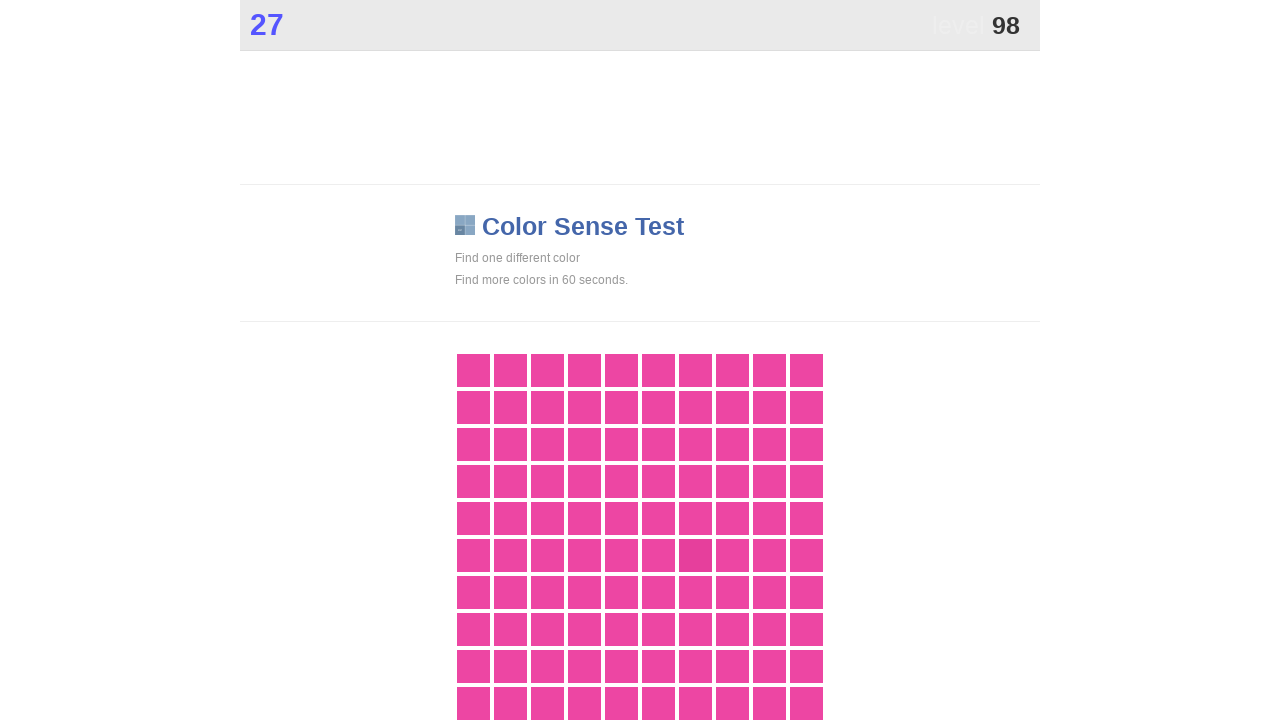

Clicked main button in color game at (695, 555) on .main
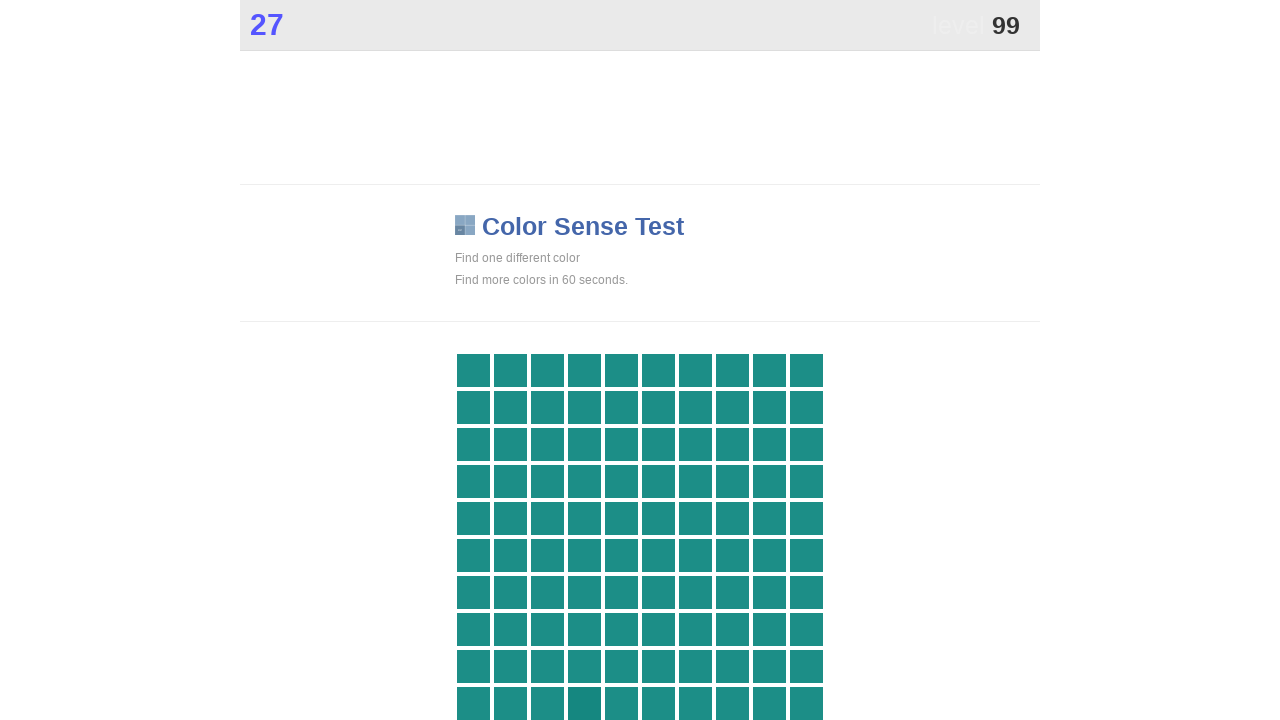

Clicked main button in color game at (584, 703) on .main
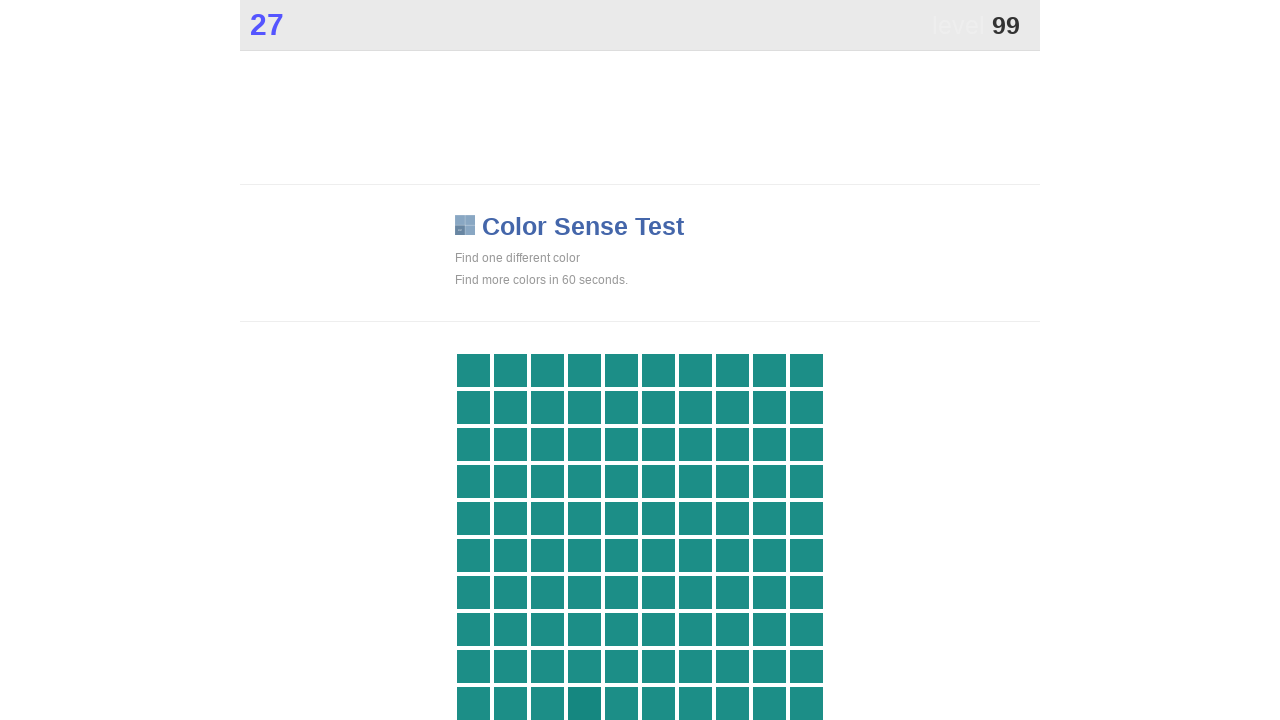

Clicked main button in color game at (584, 703) on .main
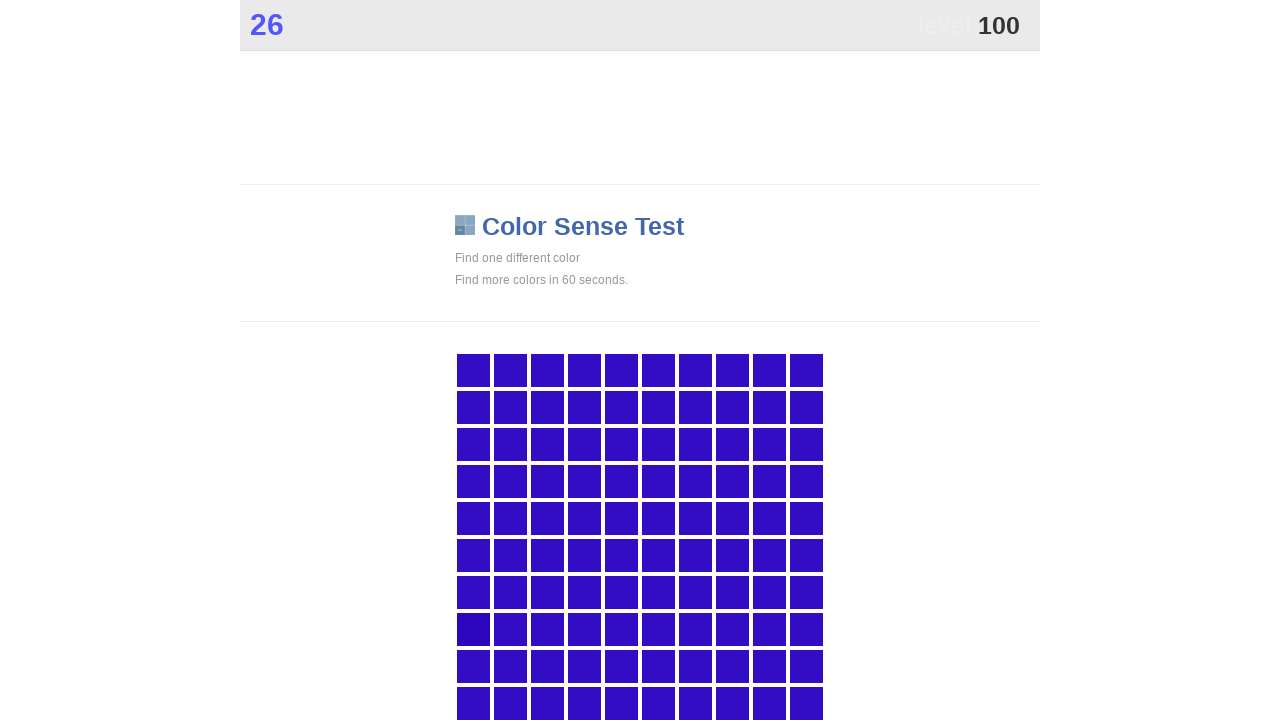

Clicked main button in color game at (473, 629) on .main
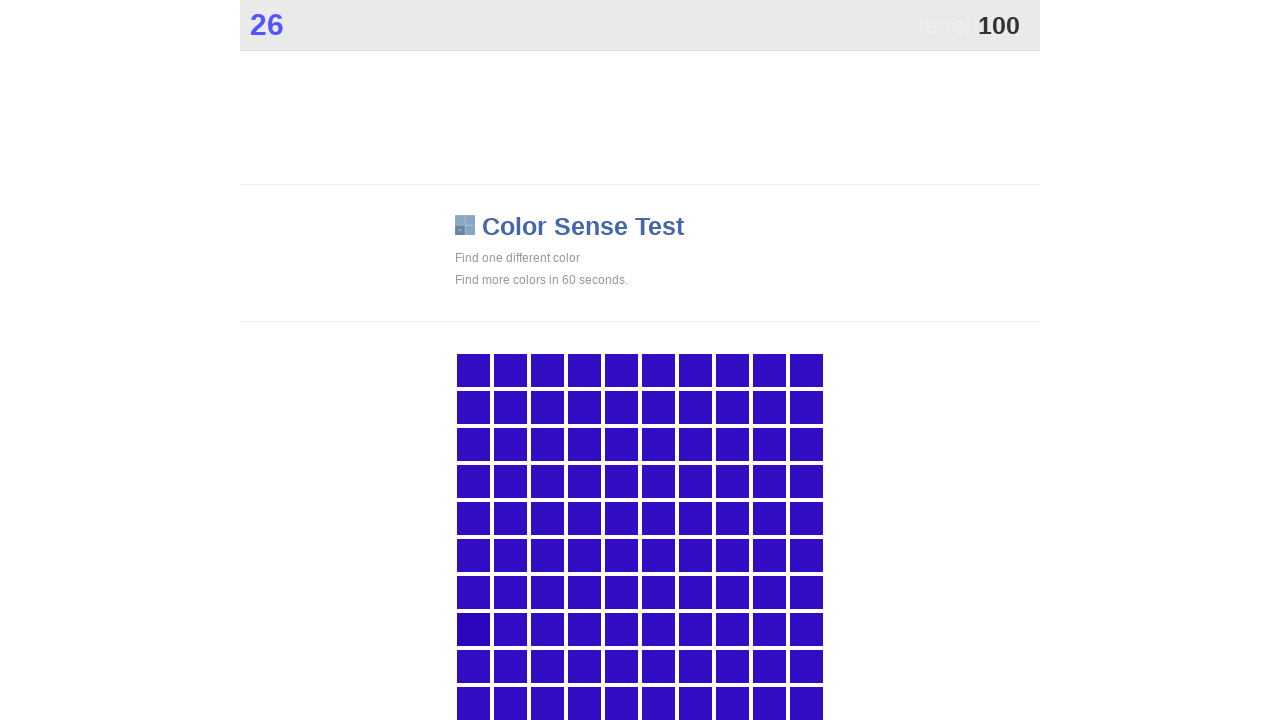

Clicked main button in color game at (473, 629) on .main
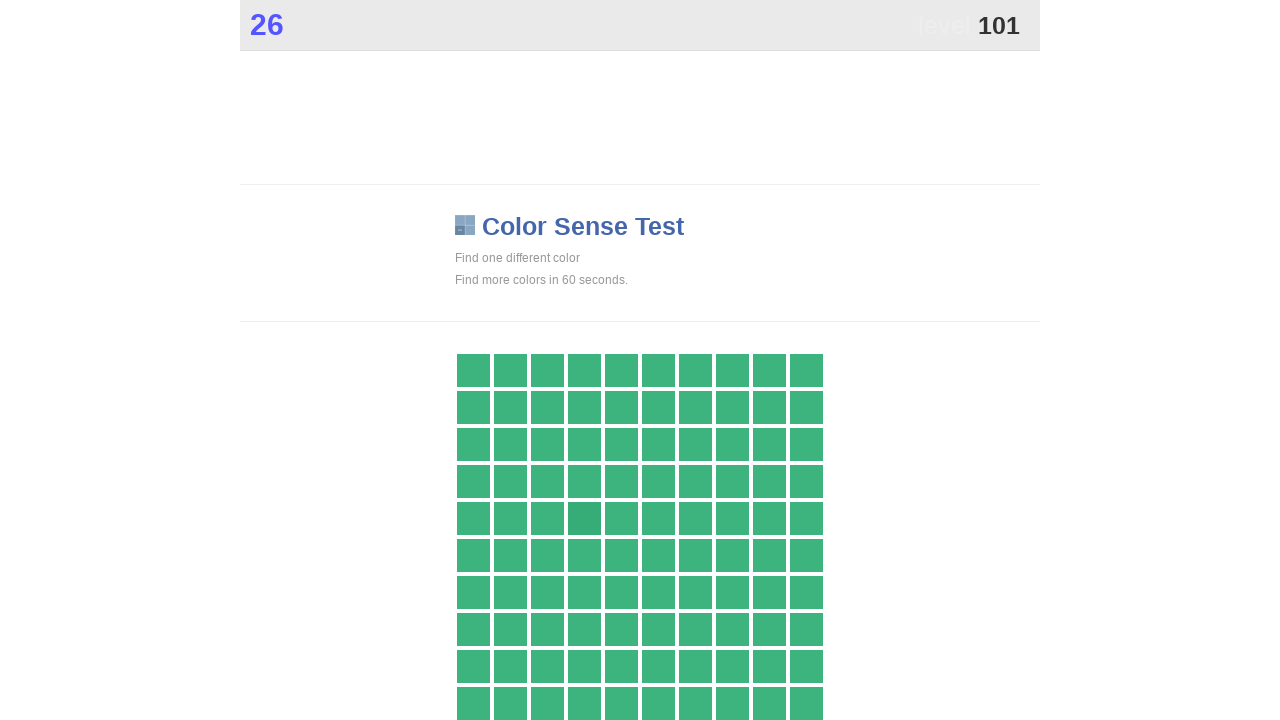

Clicked main button in color game at (584, 518) on .main
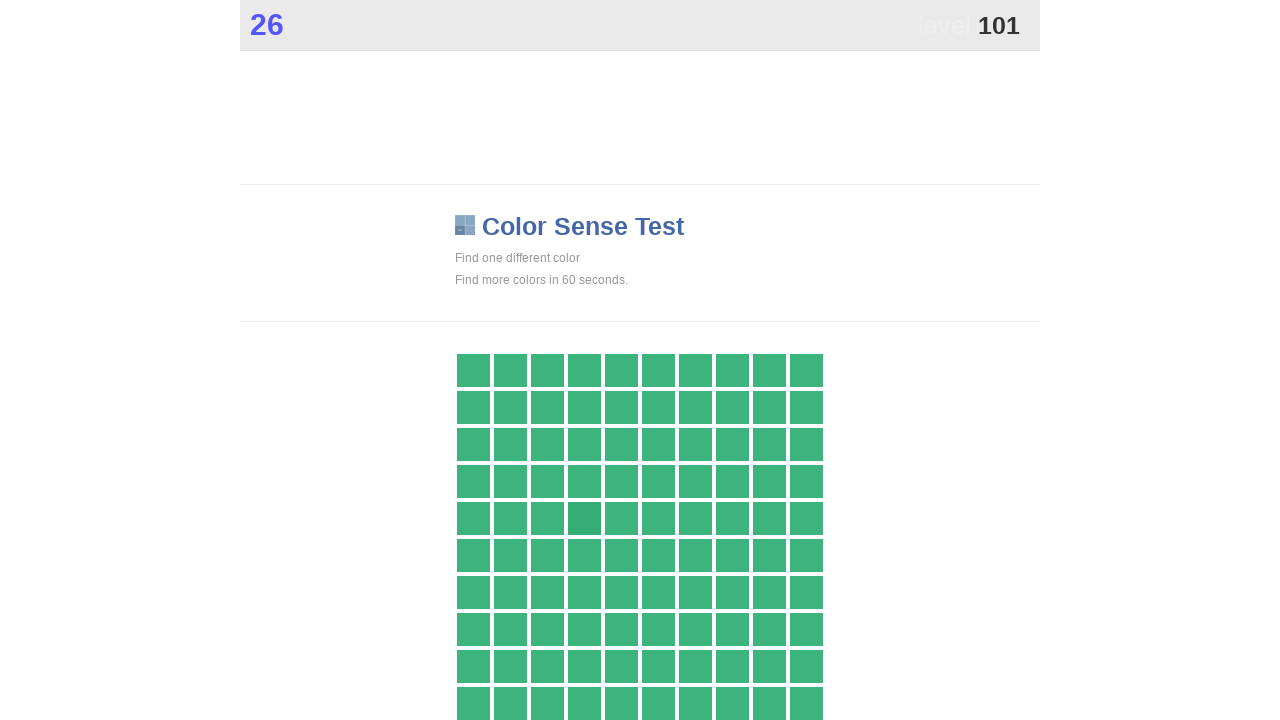

Clicked main button in color game at (584, 518) on .main
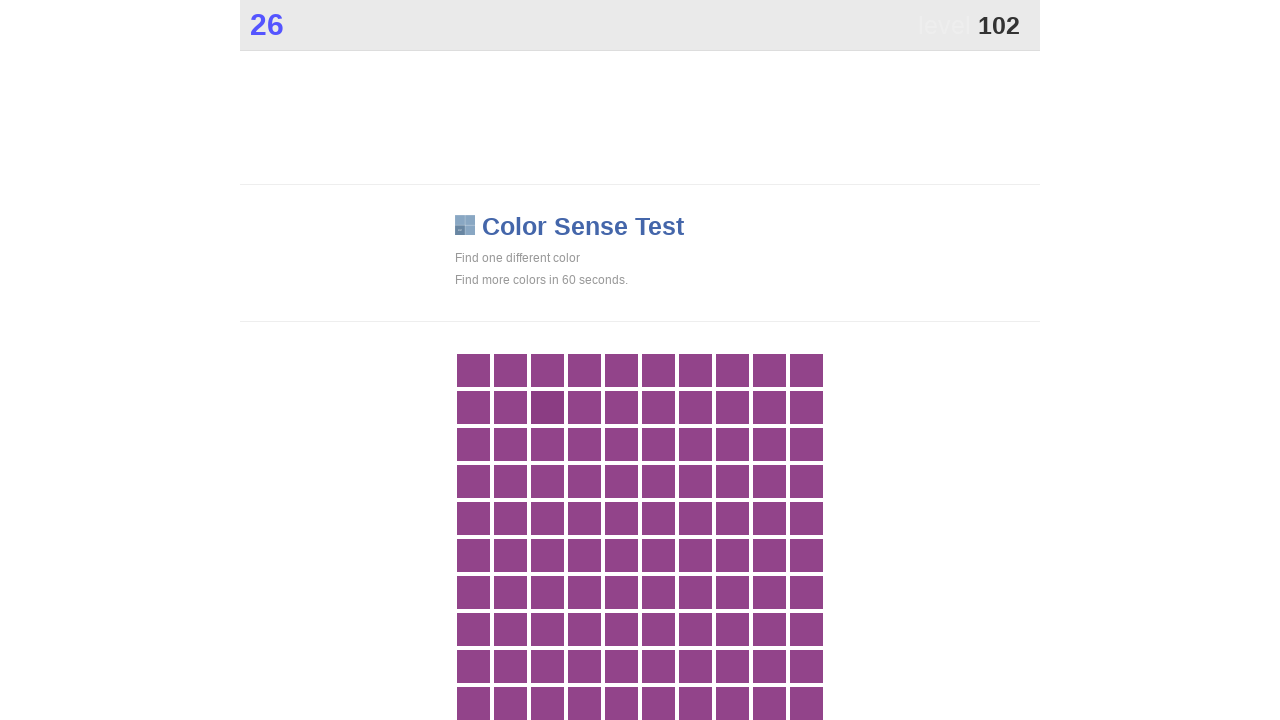

Clicked main button in color game at (547, 407) on .main
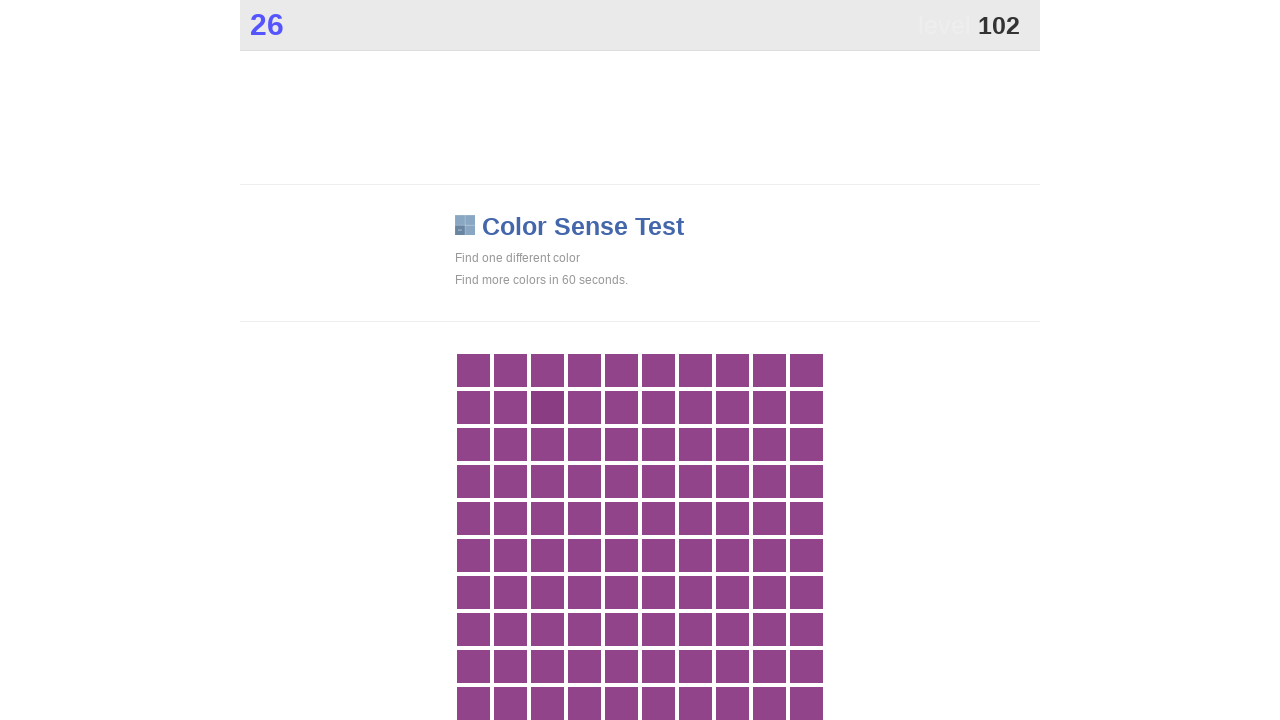

Clicked main button in color game at (547, 407) on .main
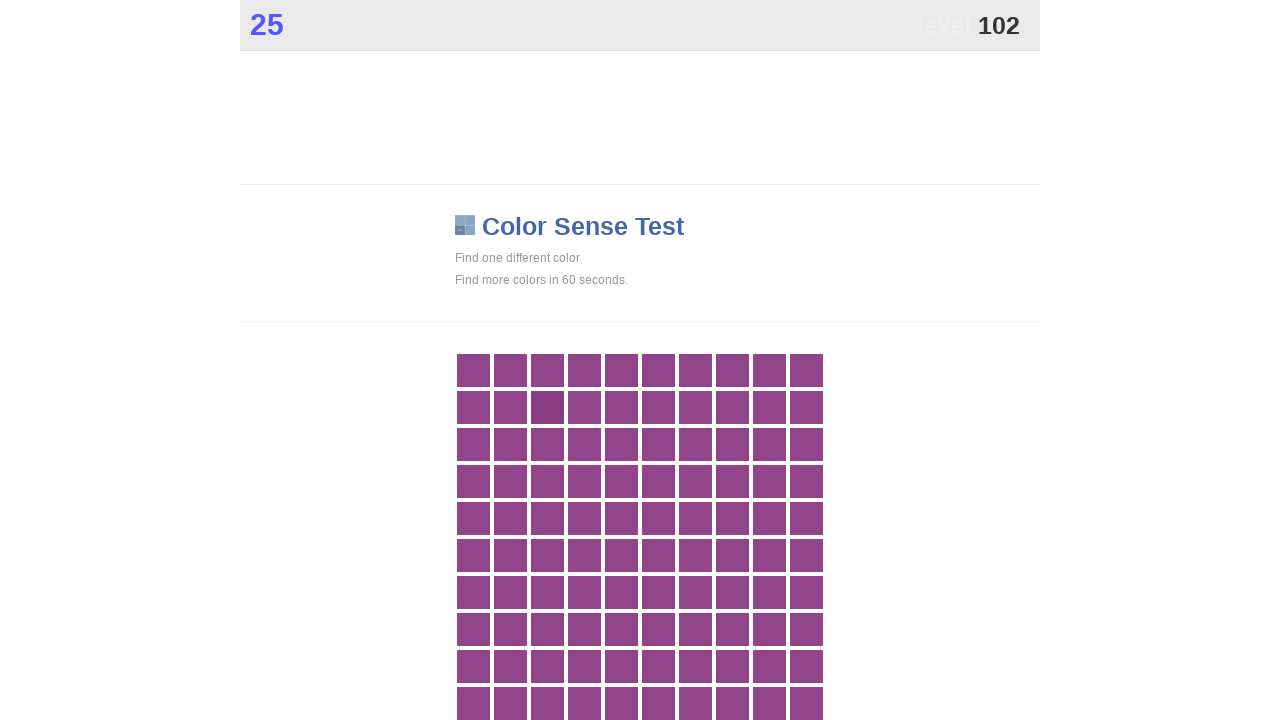

Clicked main button in color game at (547, 407) on .main
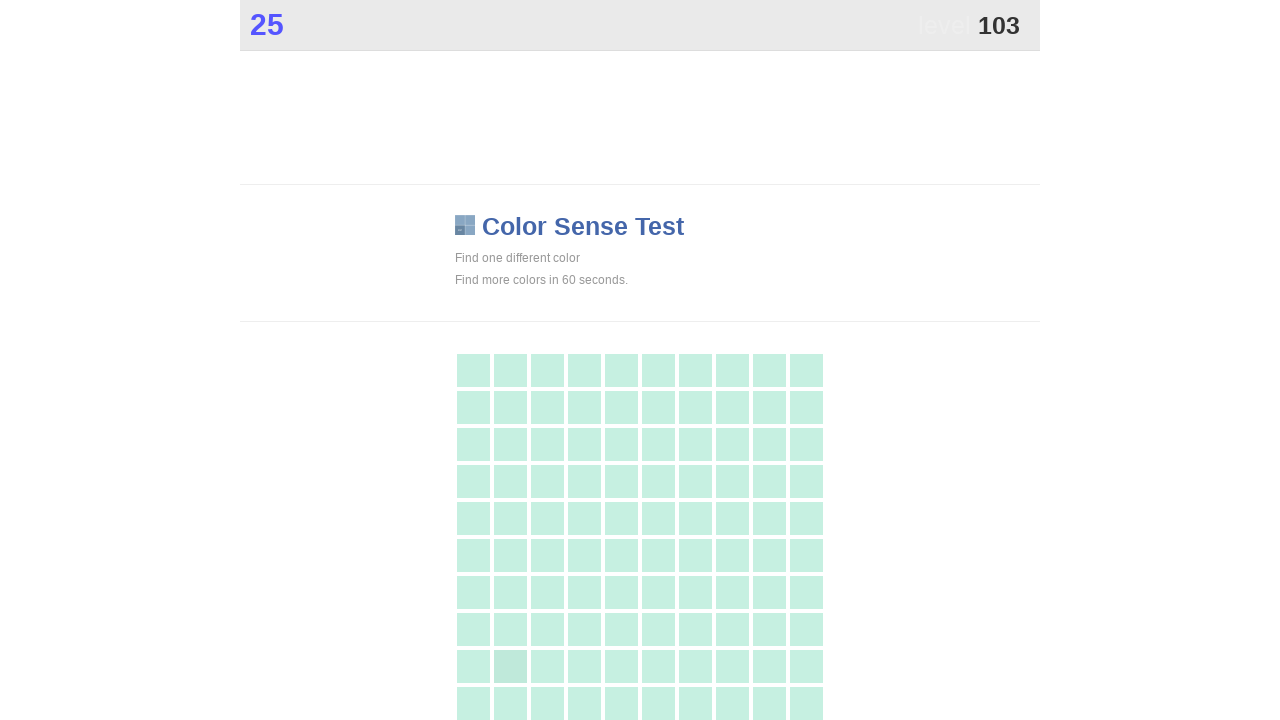

Clicked main button in color game at (510, 666) on .main
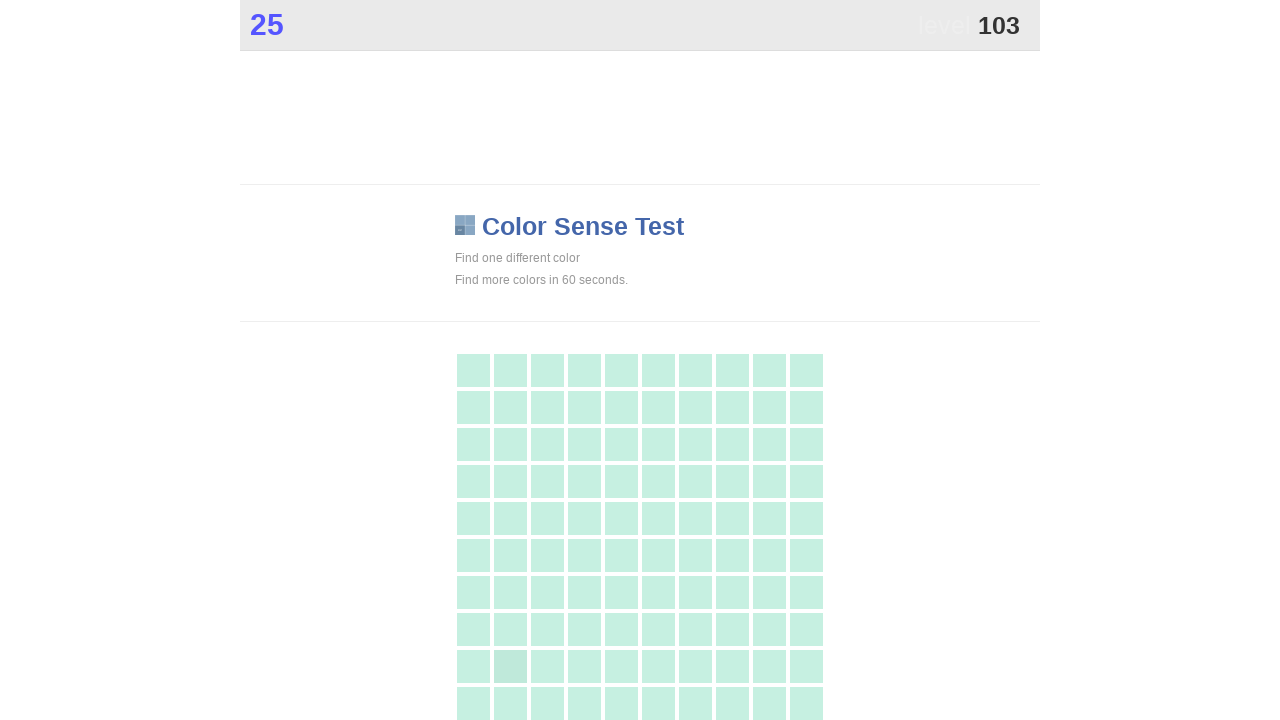

Clicked main button in color game at (510, 666) on .main
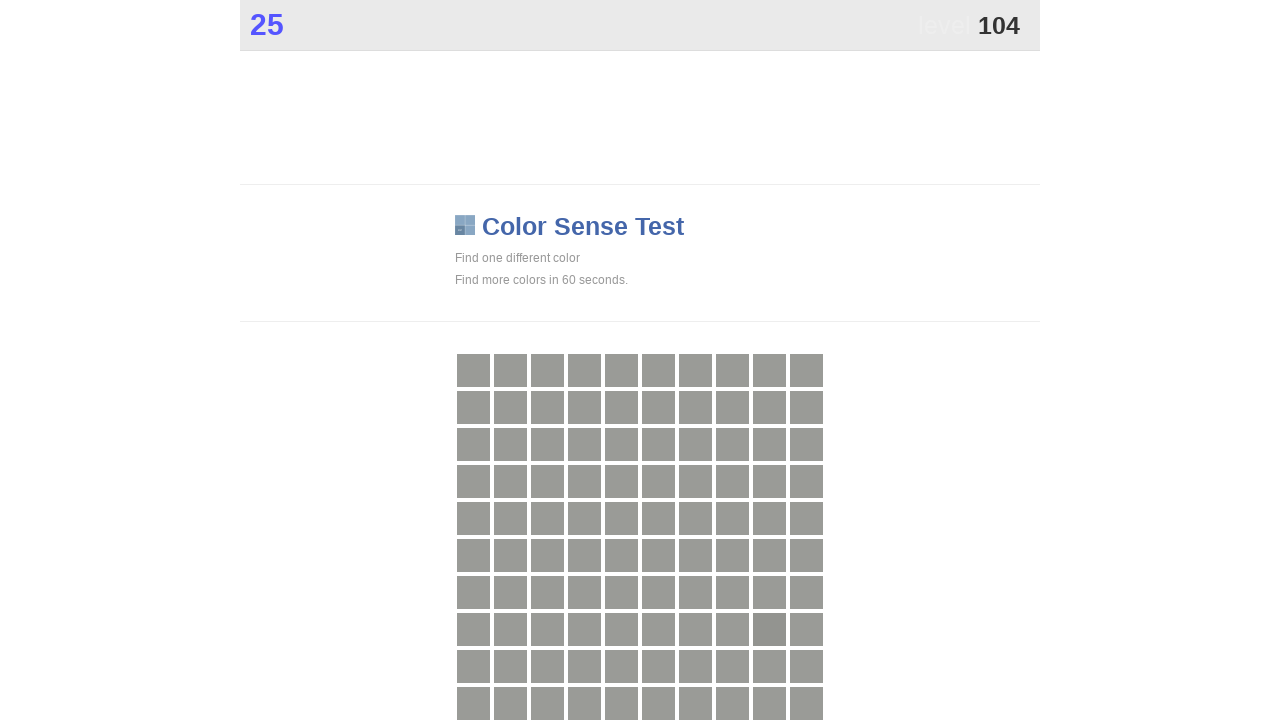

Clicked main button in color game at (769, 629) on .main
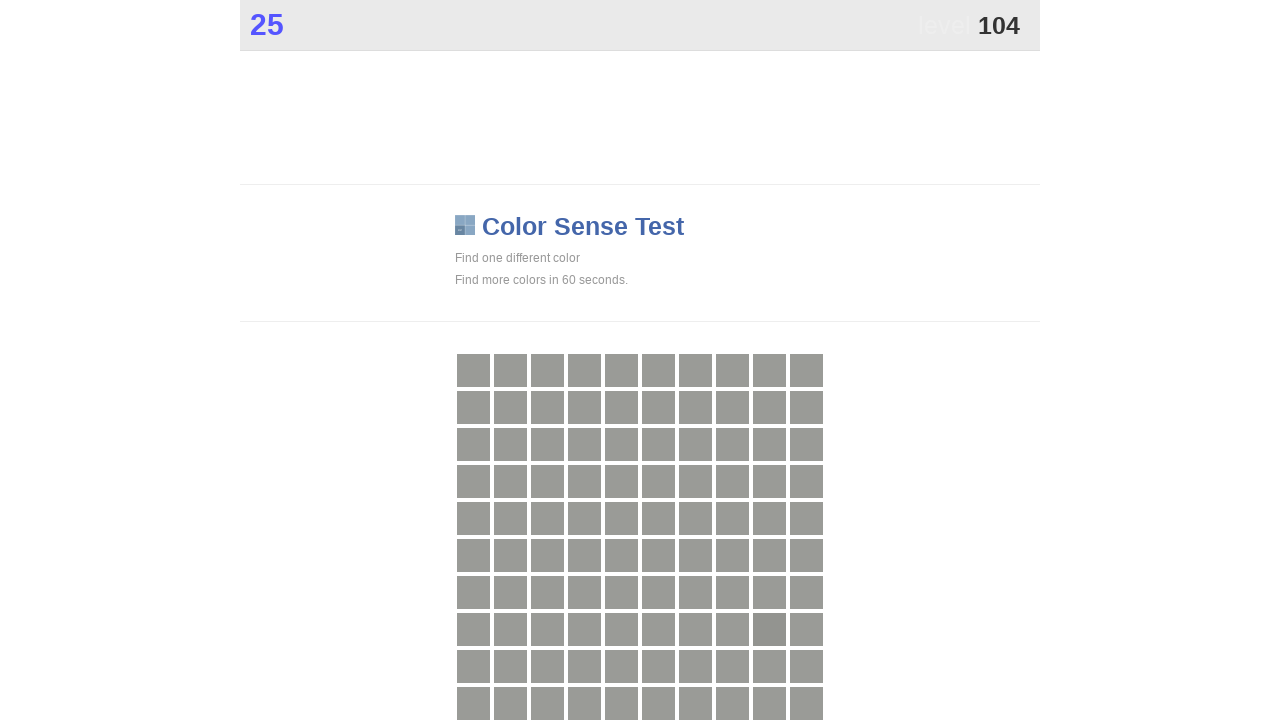

Clicked main button in color game at (769, 629) on .main
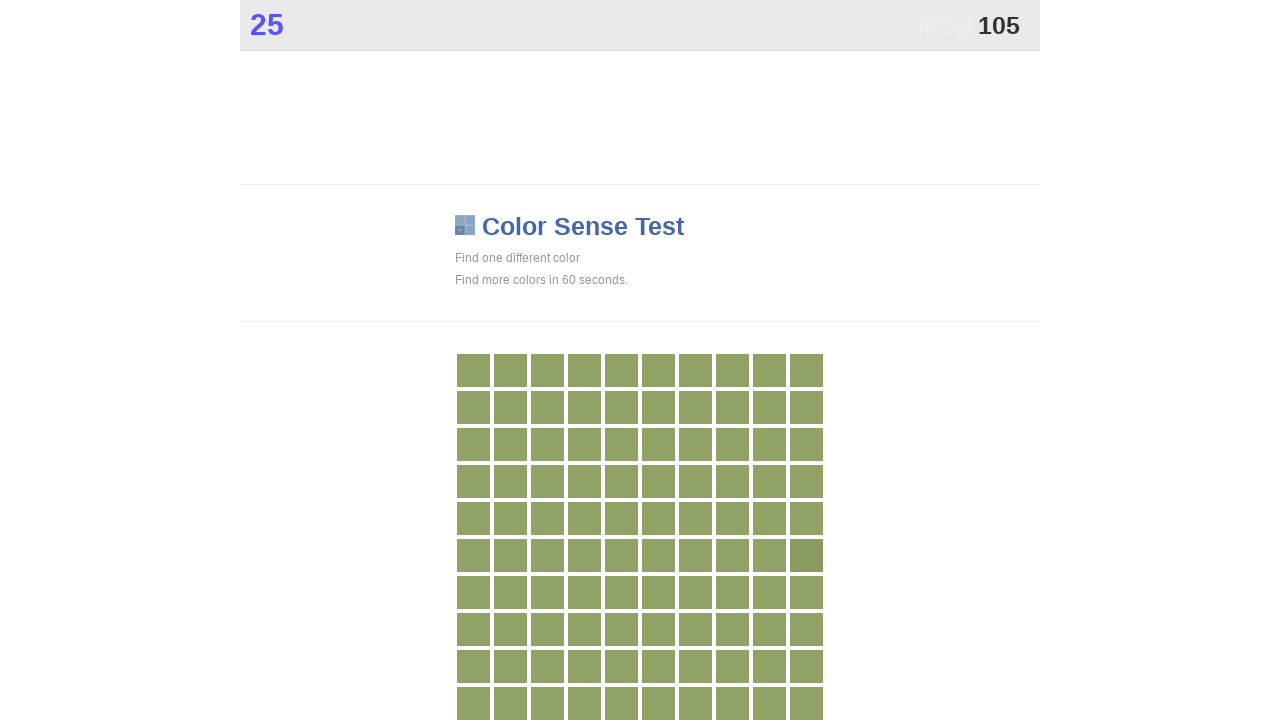

Clicked main button in color game at (806, 555) on .main
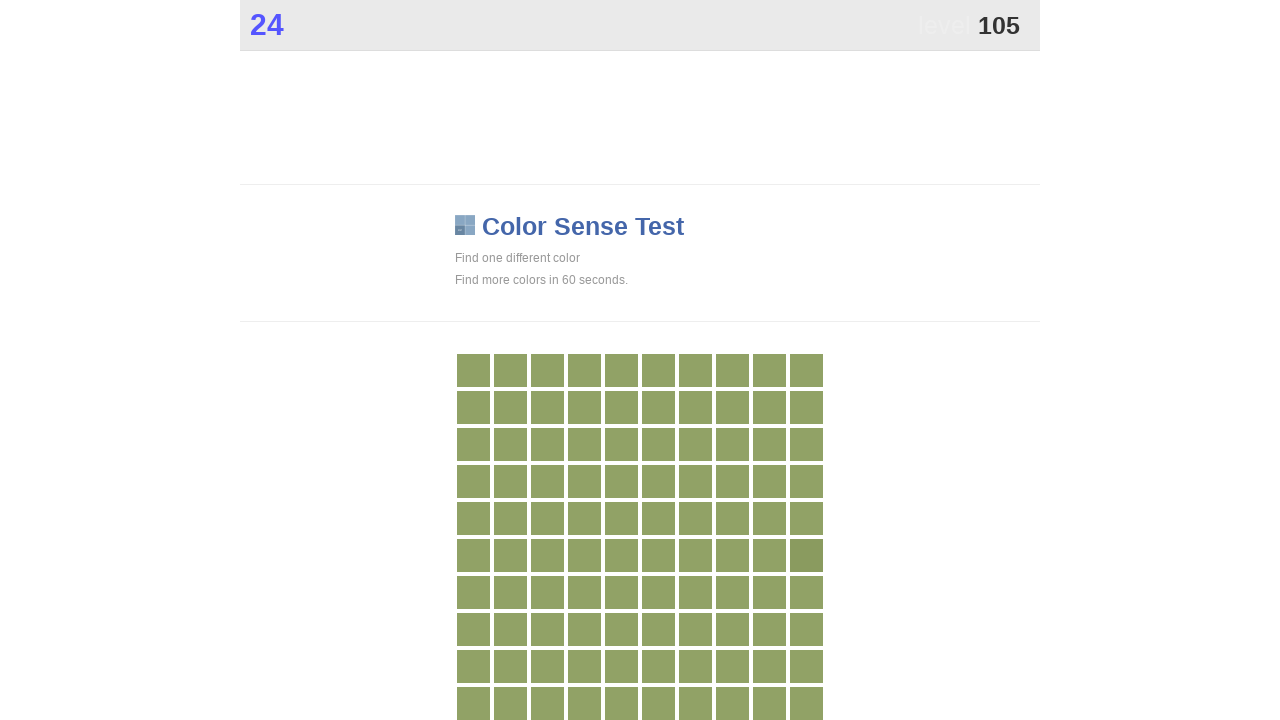

Clicked main button in color game at (806, 555) on .main
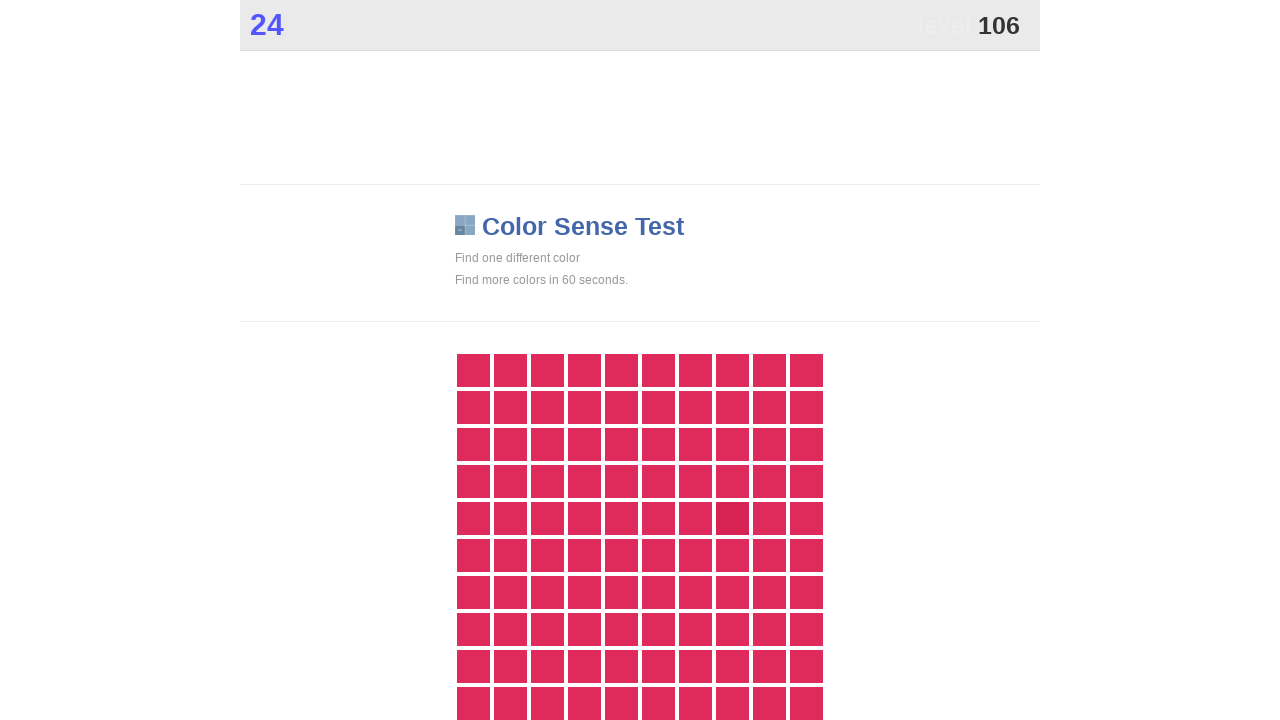

Clicked main button in color game at (732, 518) on .main
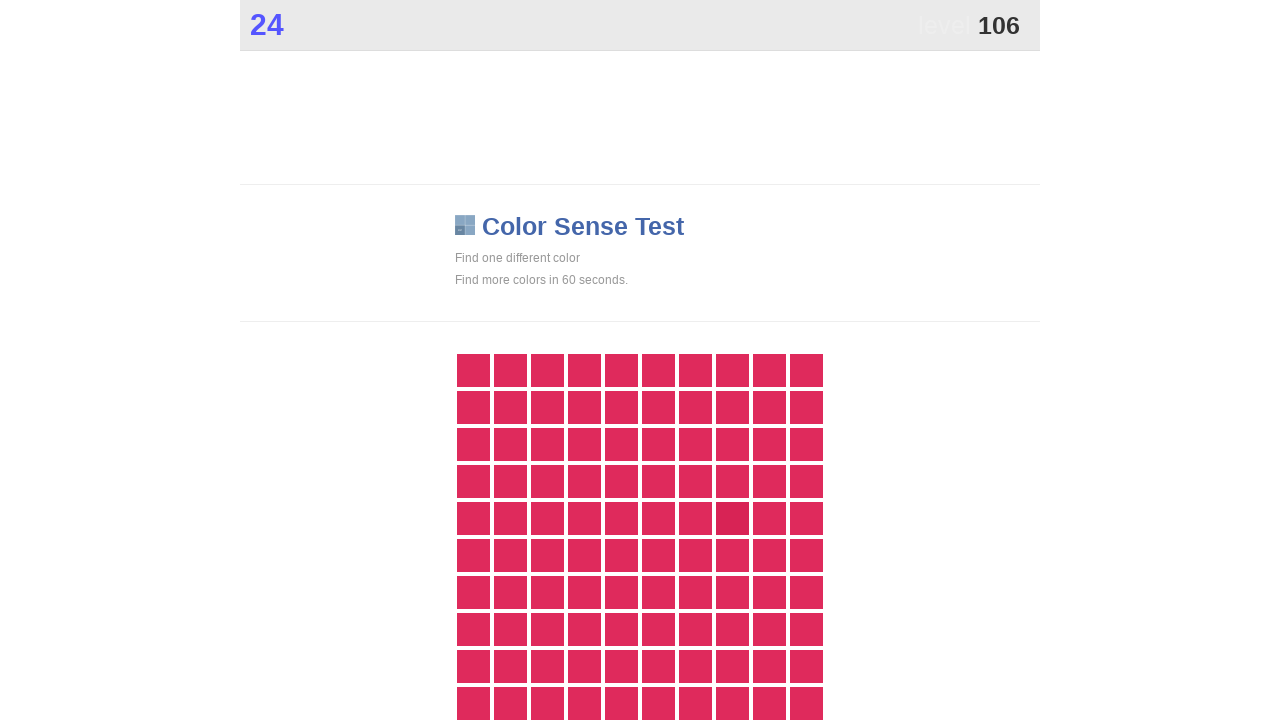

Clicked main button in color game at (732, 518) on .main
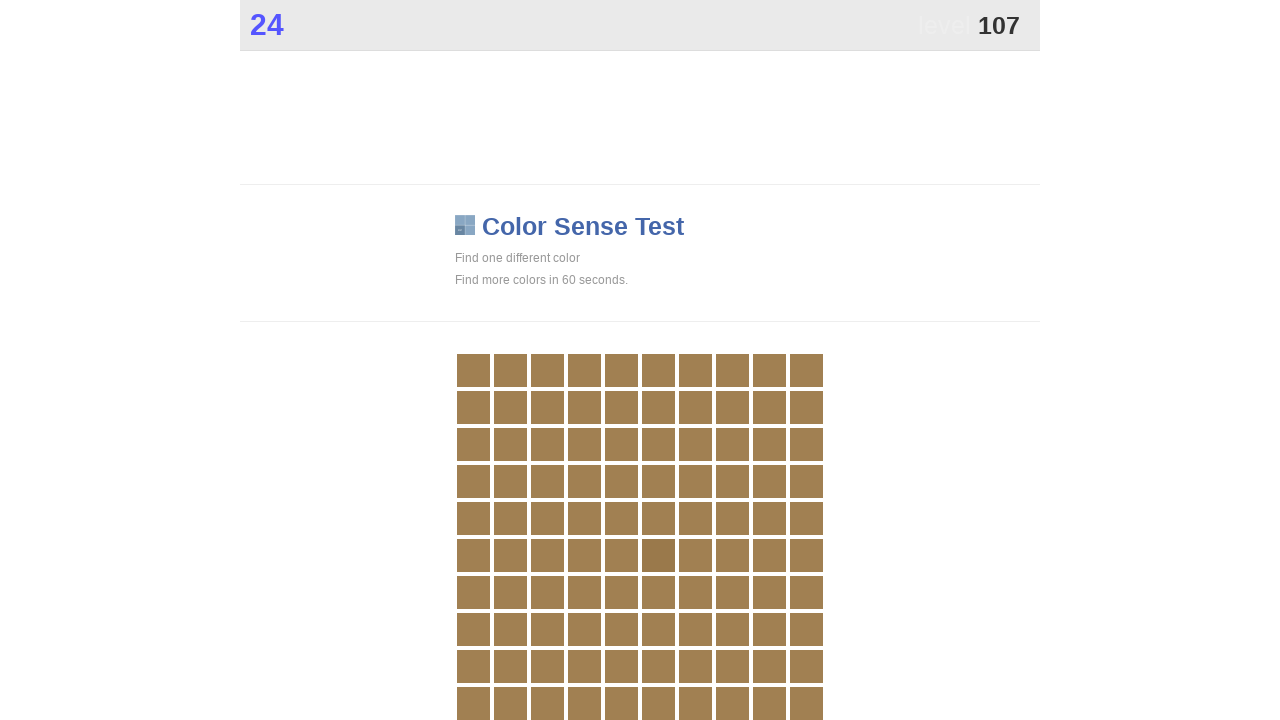

Clicked main button in color game at (658, 555) on .main
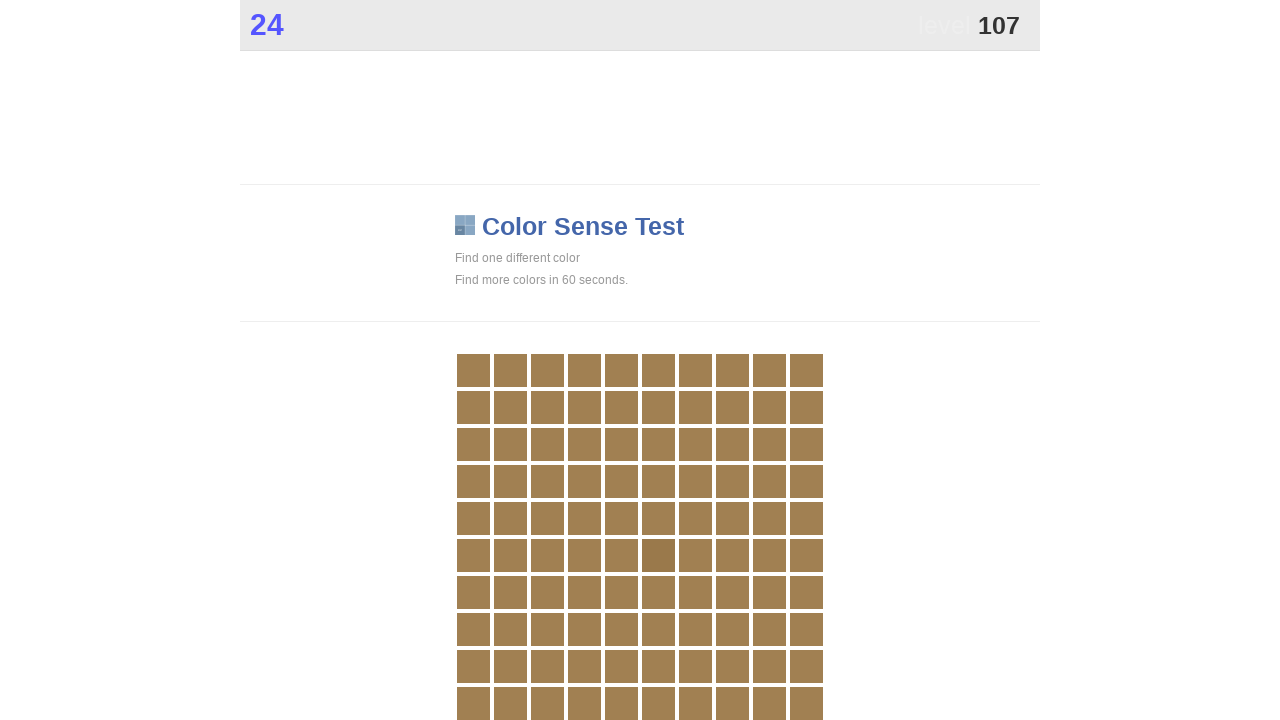

Clicked main button in color game at (658, 555) on .main
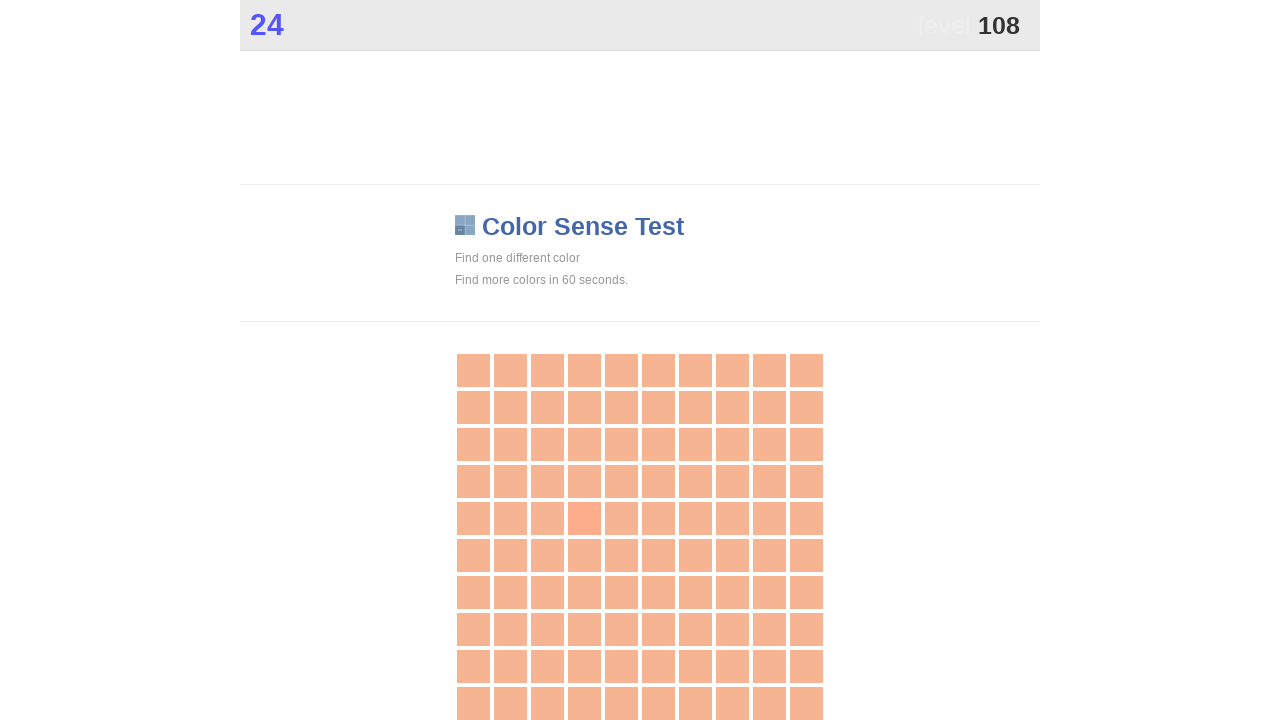

Clicked main button in color game at (584, 518) on .main
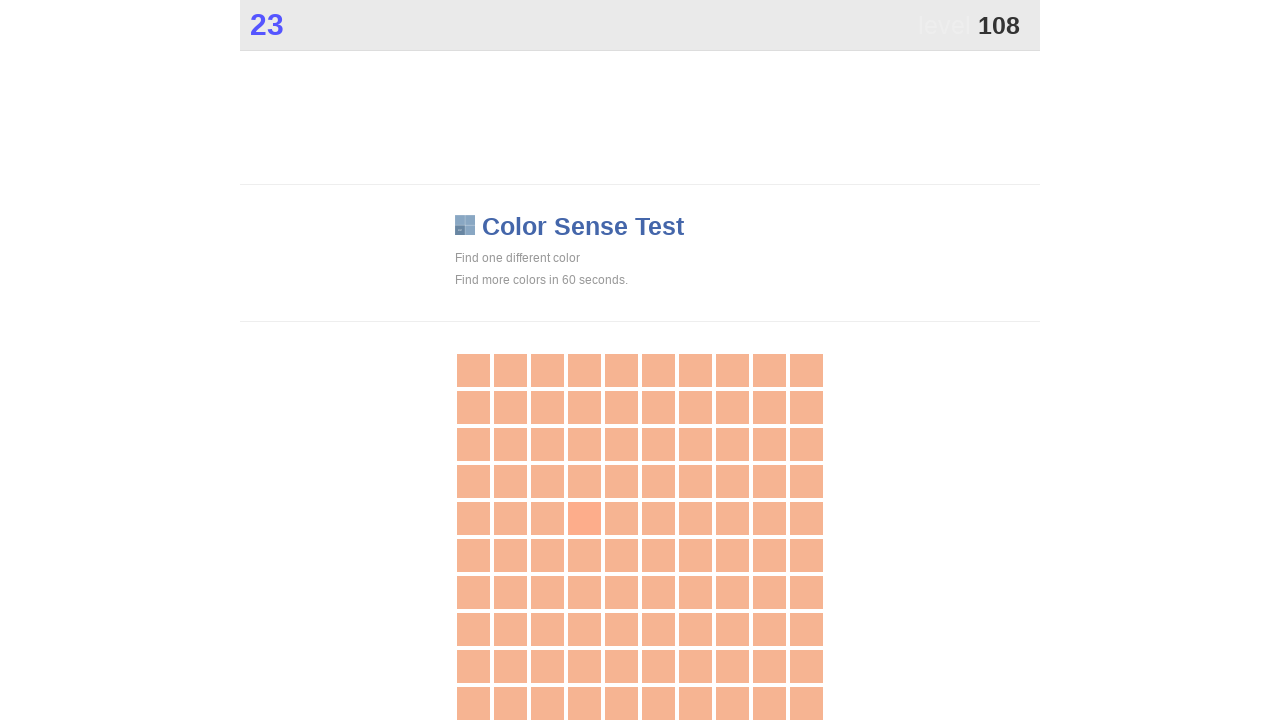

Clicked main button in color game at (584, 518) on .main
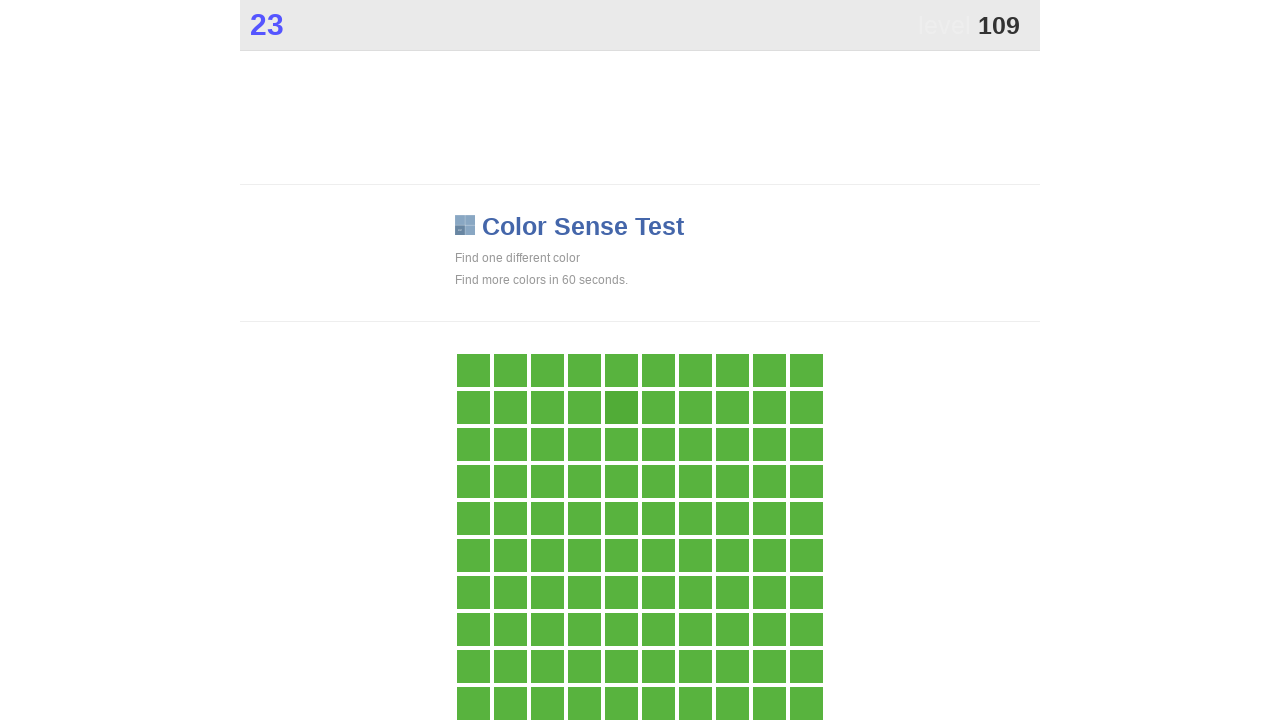

Clicked main button in color game at (621, 407) on .main
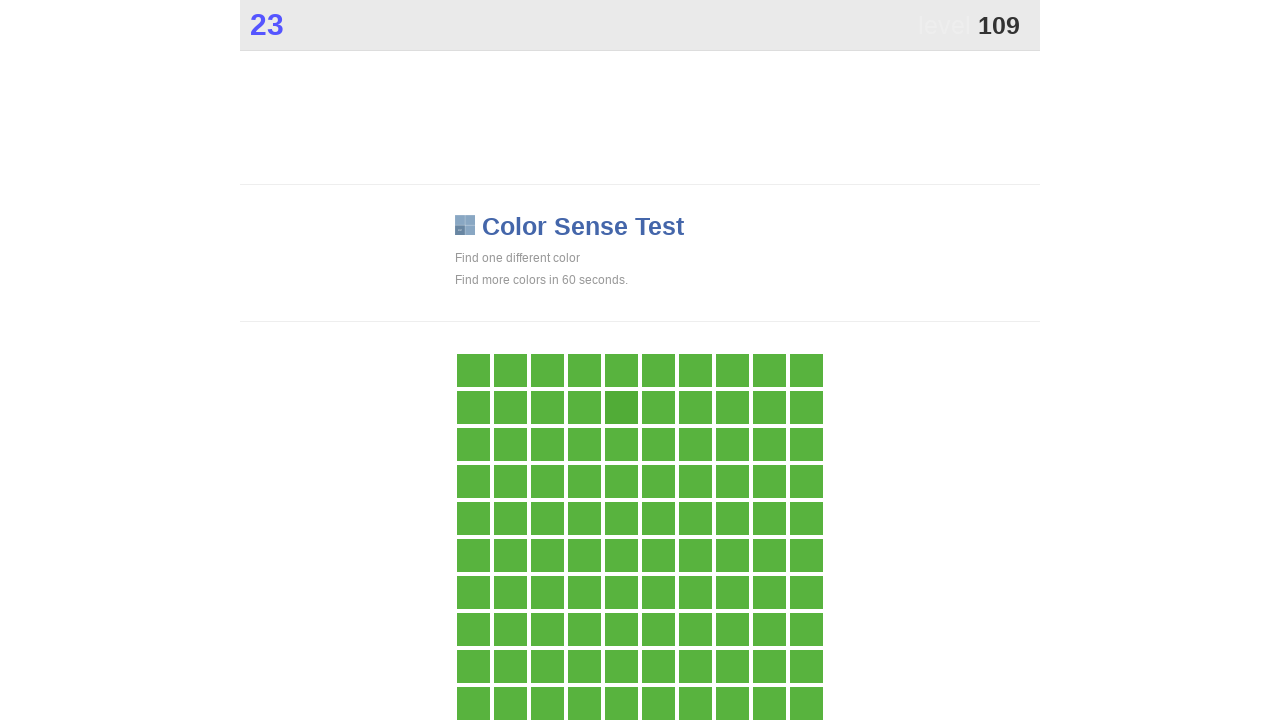

Clicked main button in color game at (621, 407) on .main
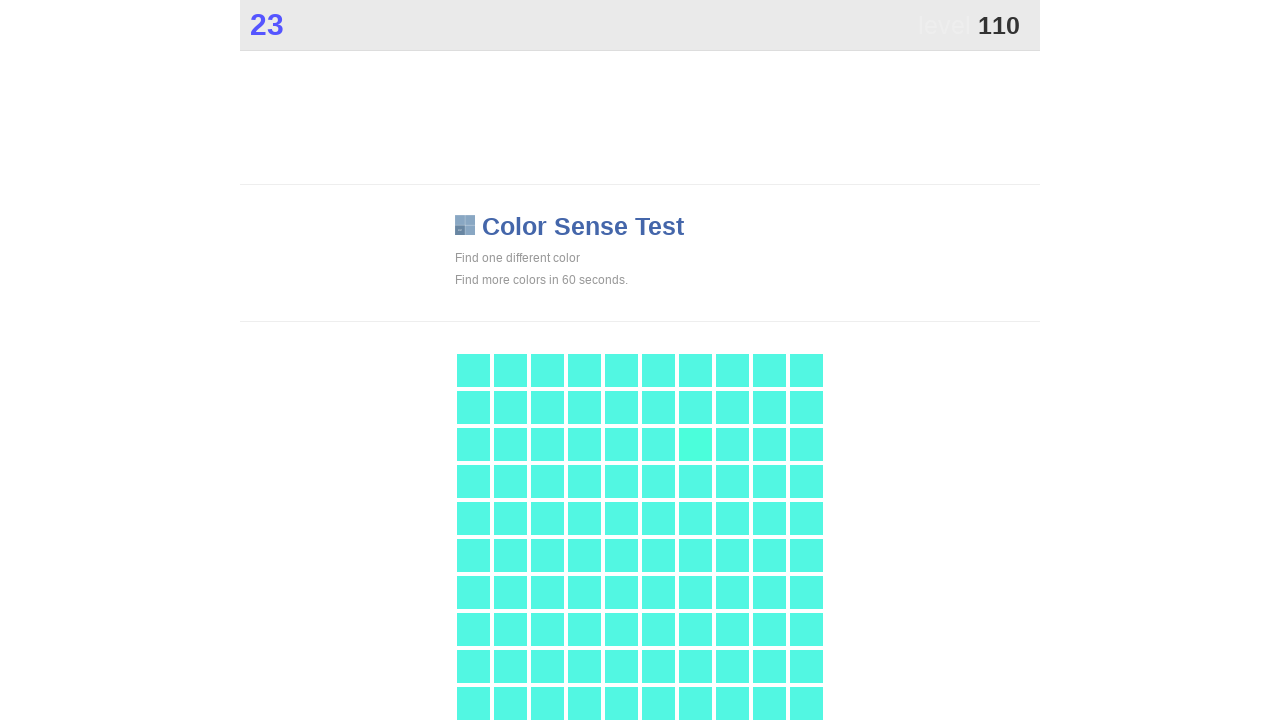

Clicked main button in color game at (695, 444) on .main
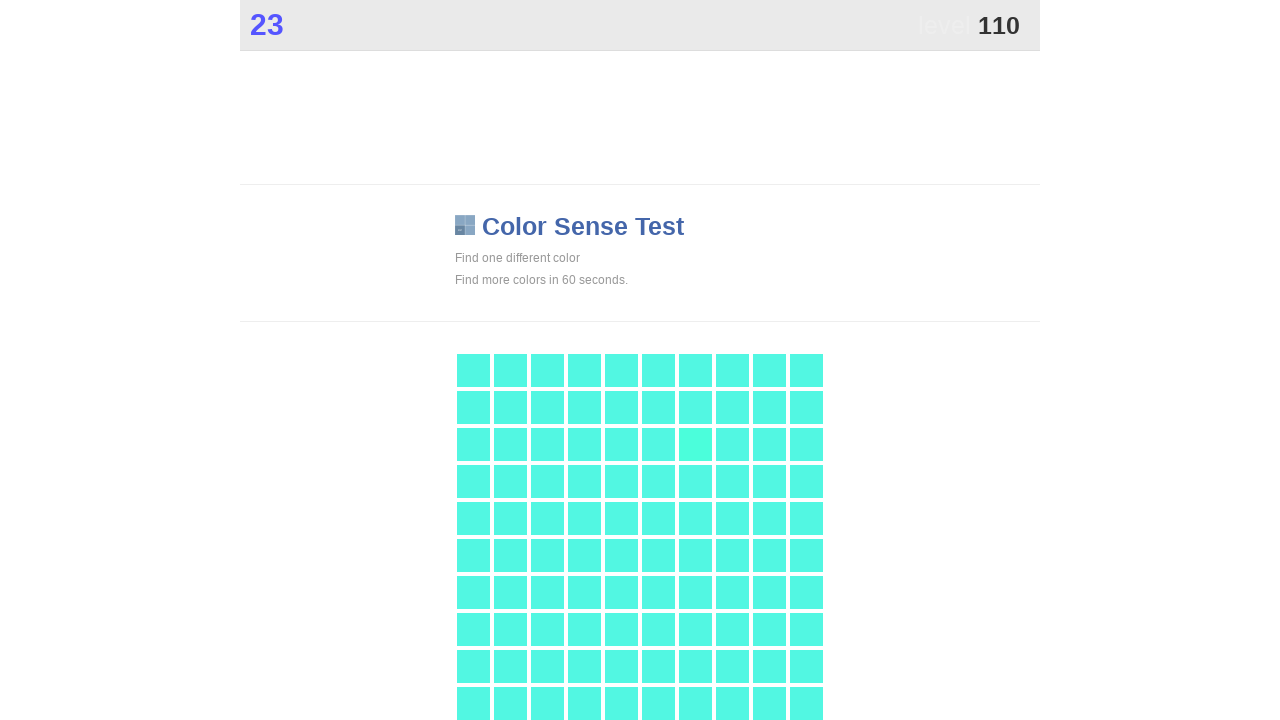

Clicked main button in color game at (695, 444) on .main
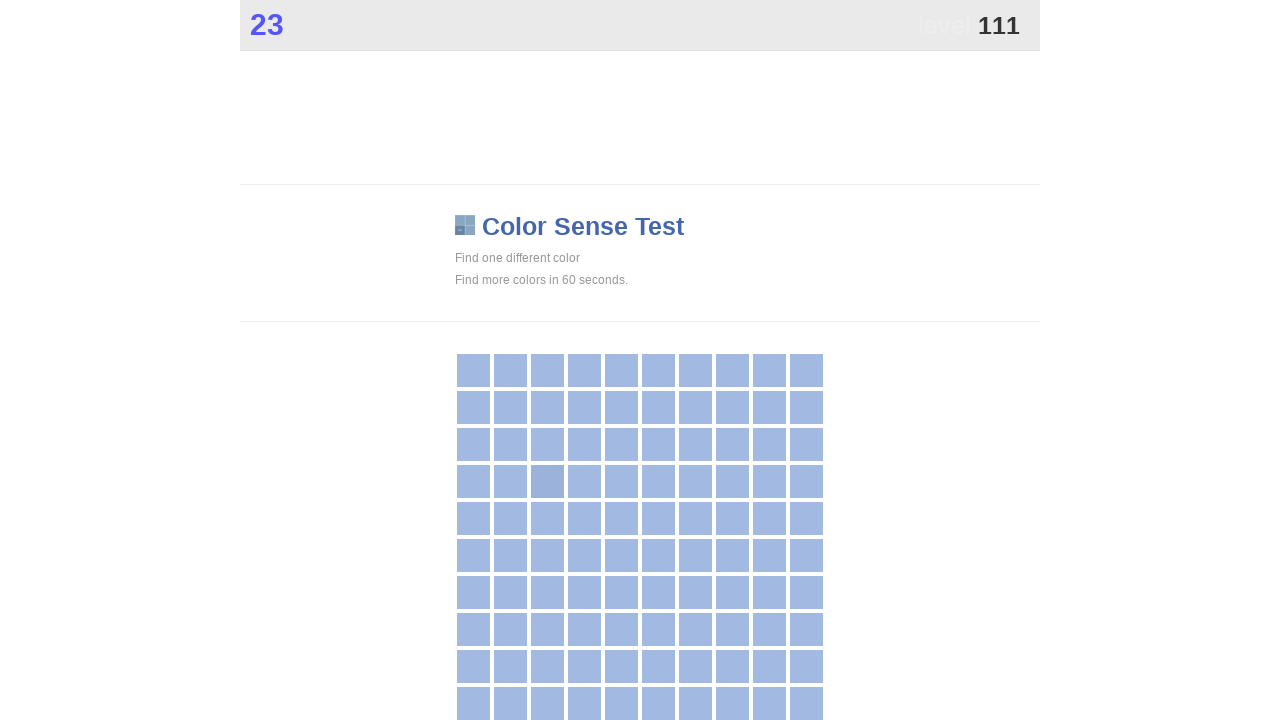

Clicked main button in color game at (547, 481) on .main
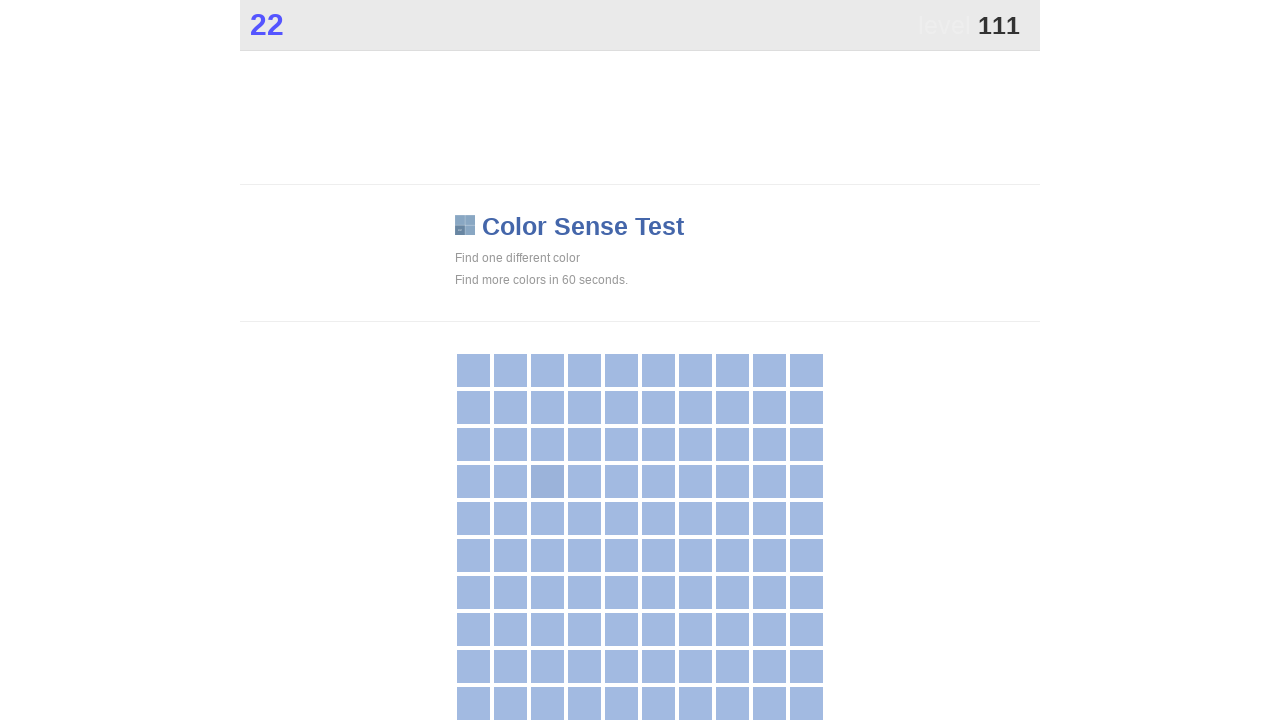

Clicked main button in color game at (547, 481) on .main
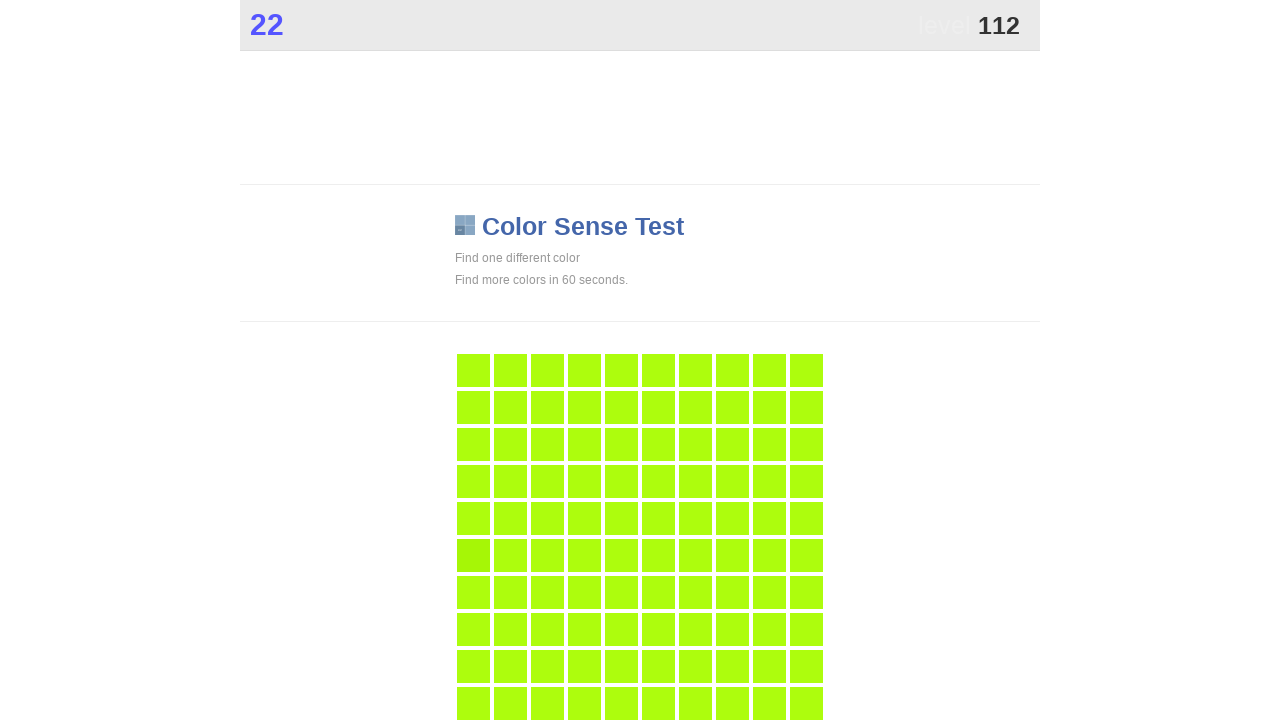

Clicked main button in color game at (473, 555) on .main
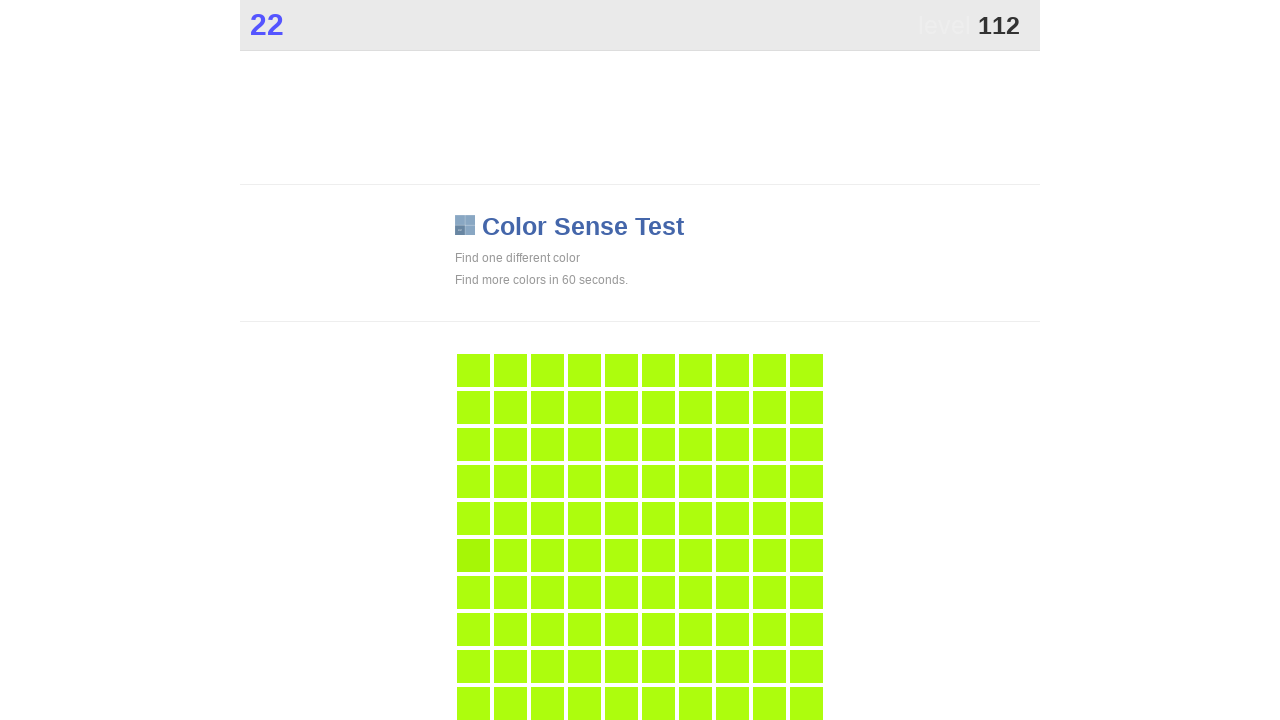

Clicked main button in color game at (473, 555) on .main
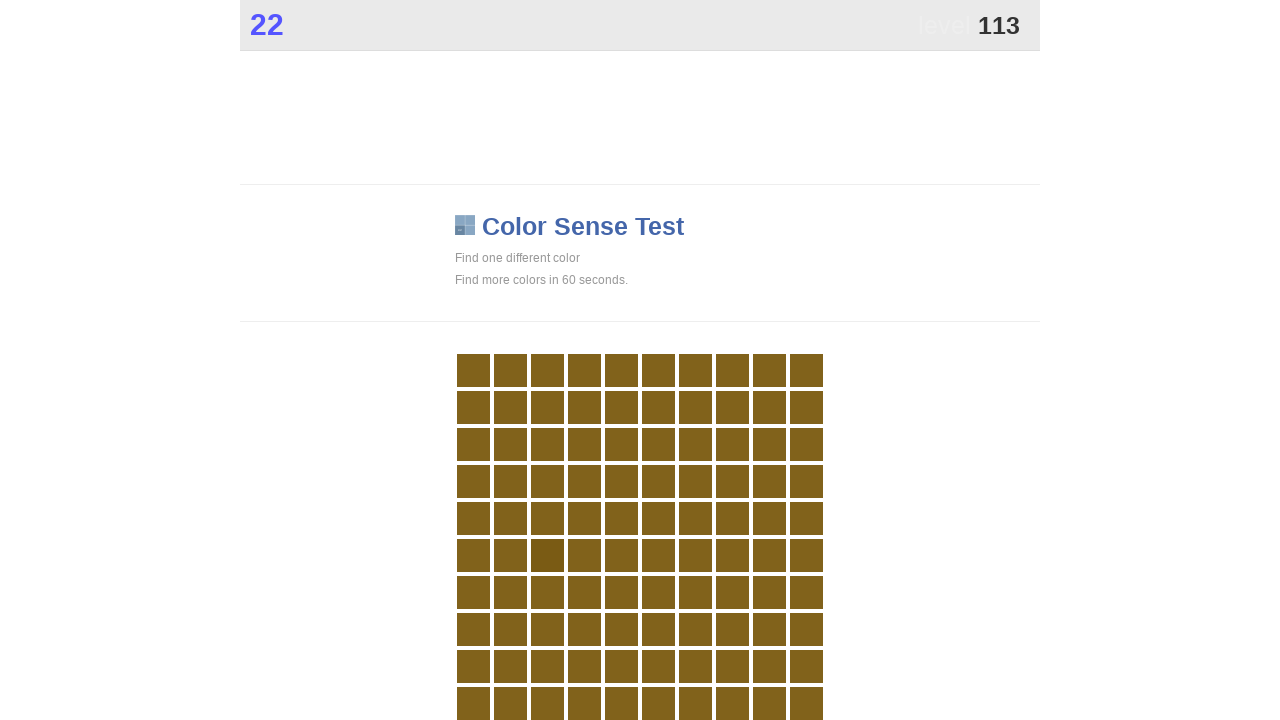

Clicked main button in color game at (547, 555) on .main
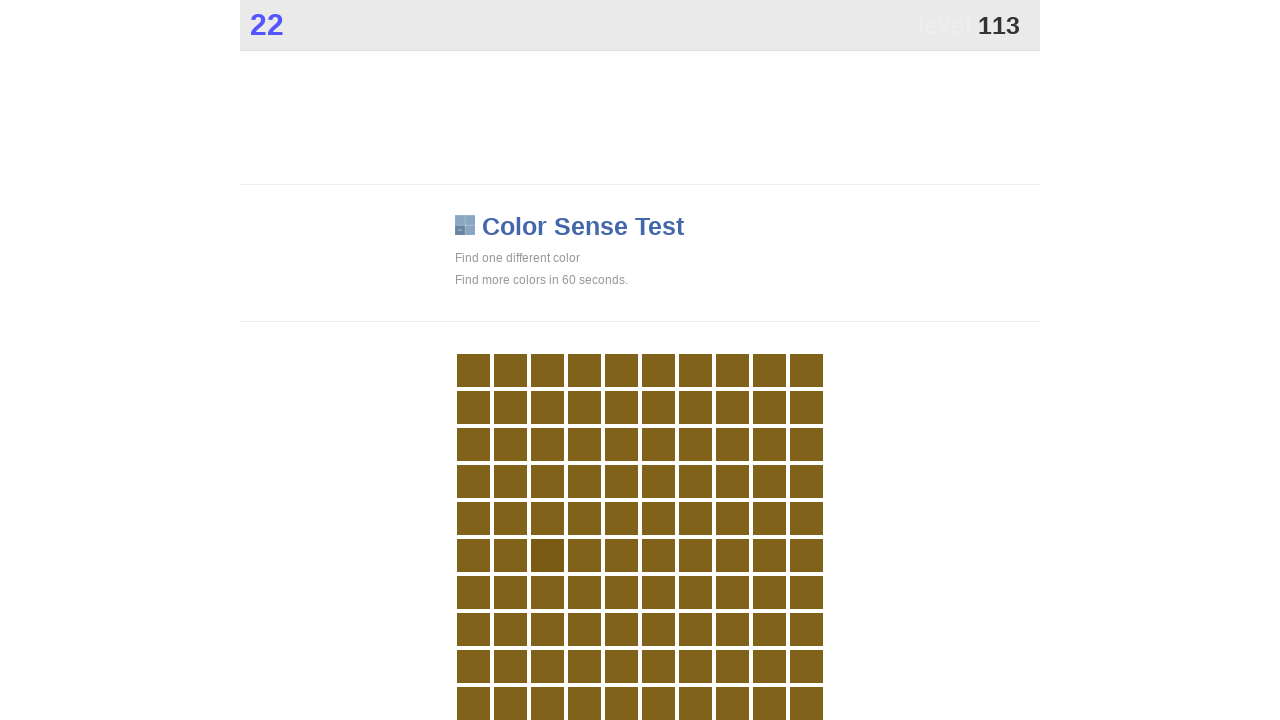

Clicked main button in color game at (547, 555) on .main
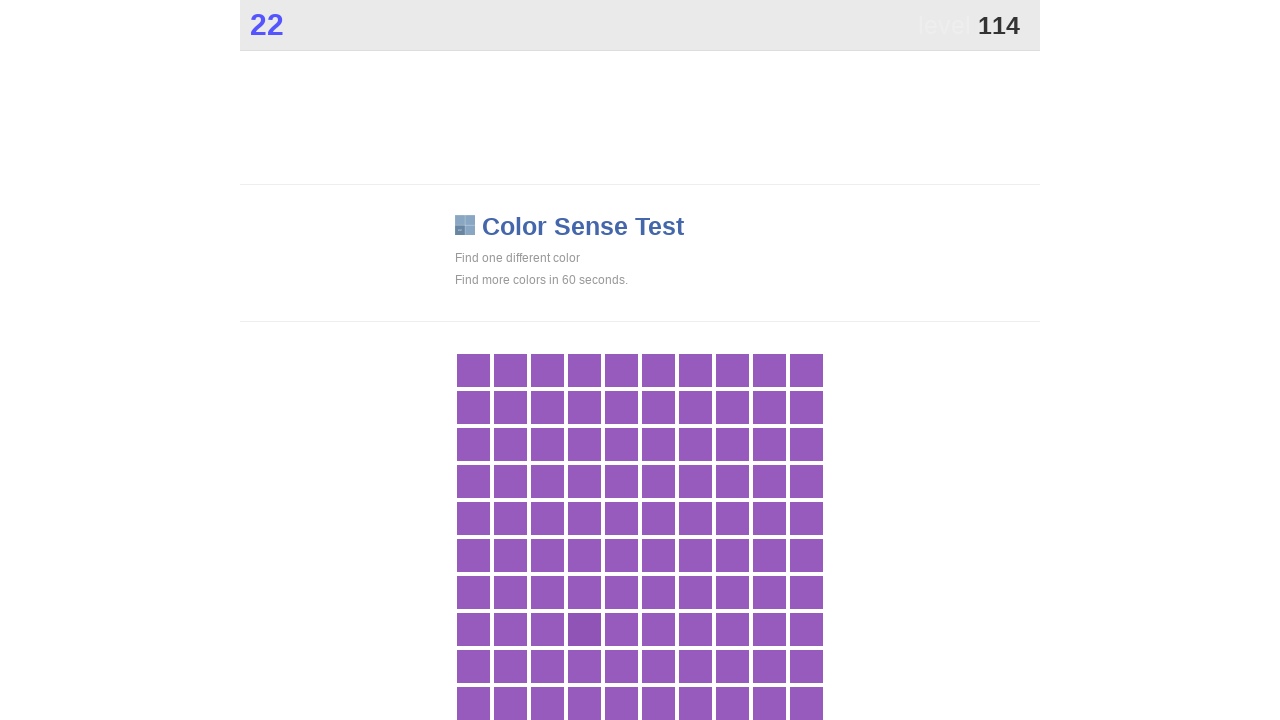

Clicked main button in color game at (584, 629) on .main
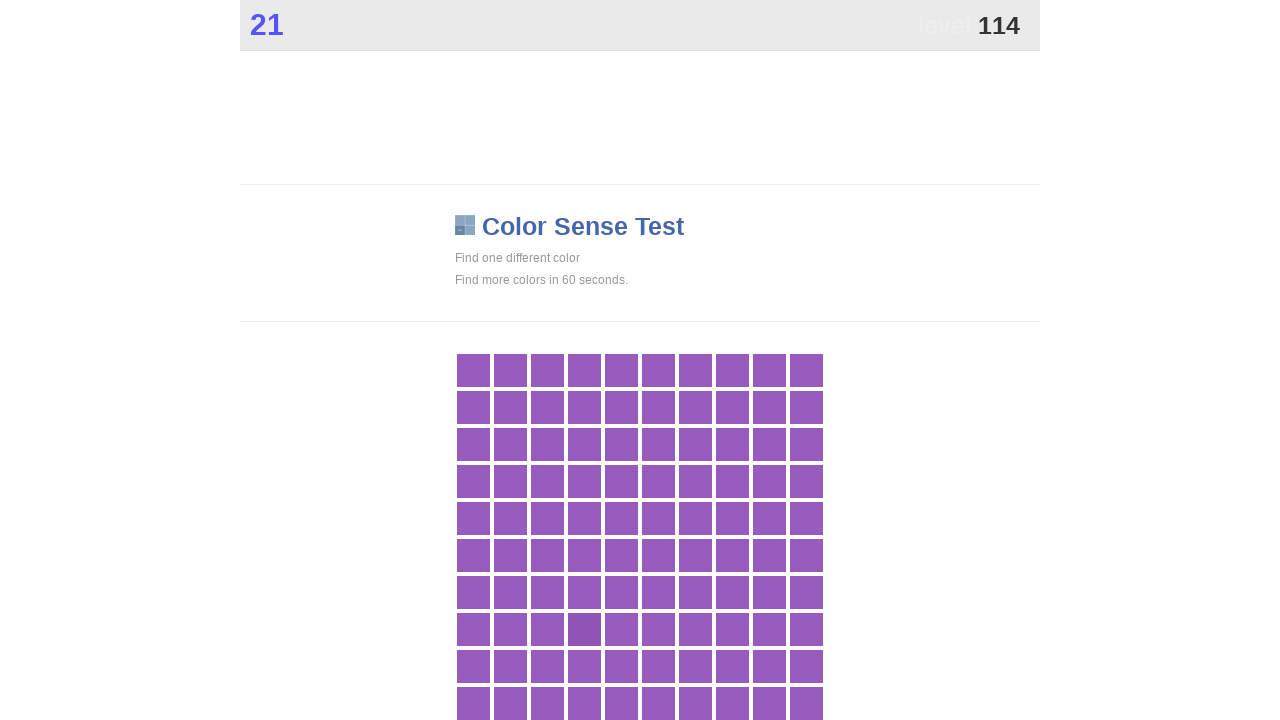

Clicked main button in color game at (584, 629) on .main
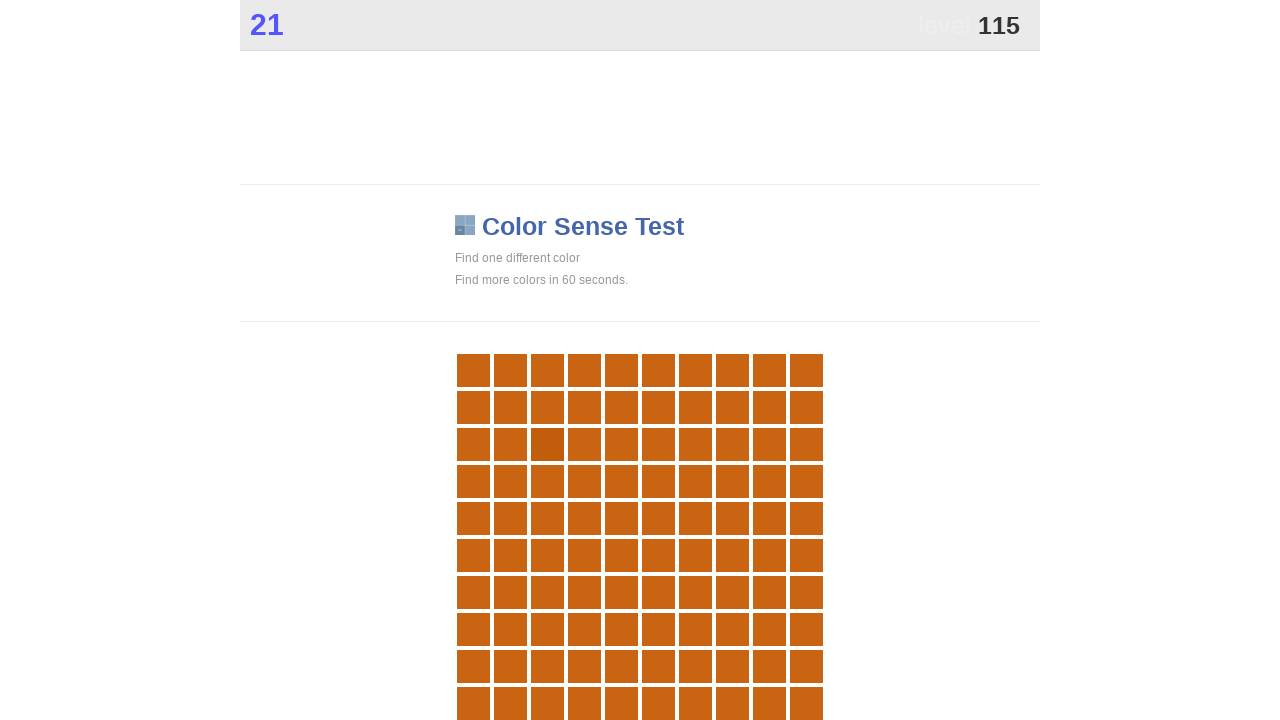

Clicked main button in color game at (547, 444) on .main
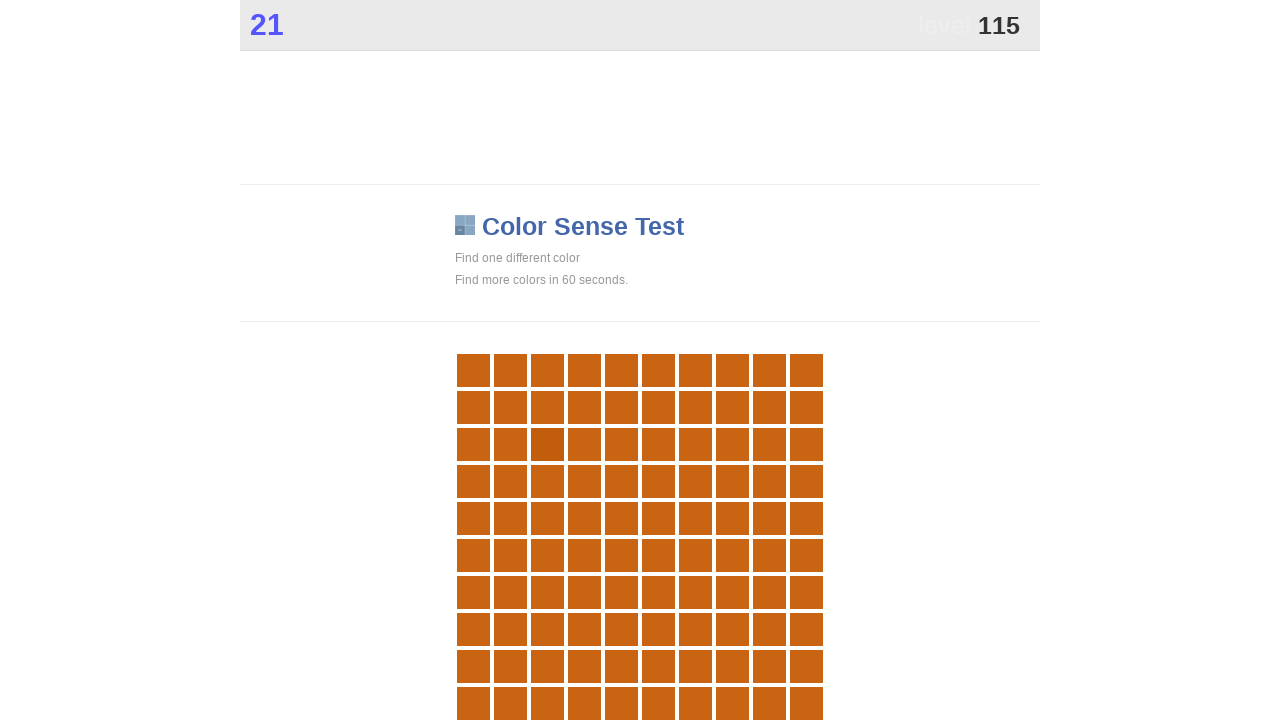

Clicked main button in color game at (547, 444) on .main
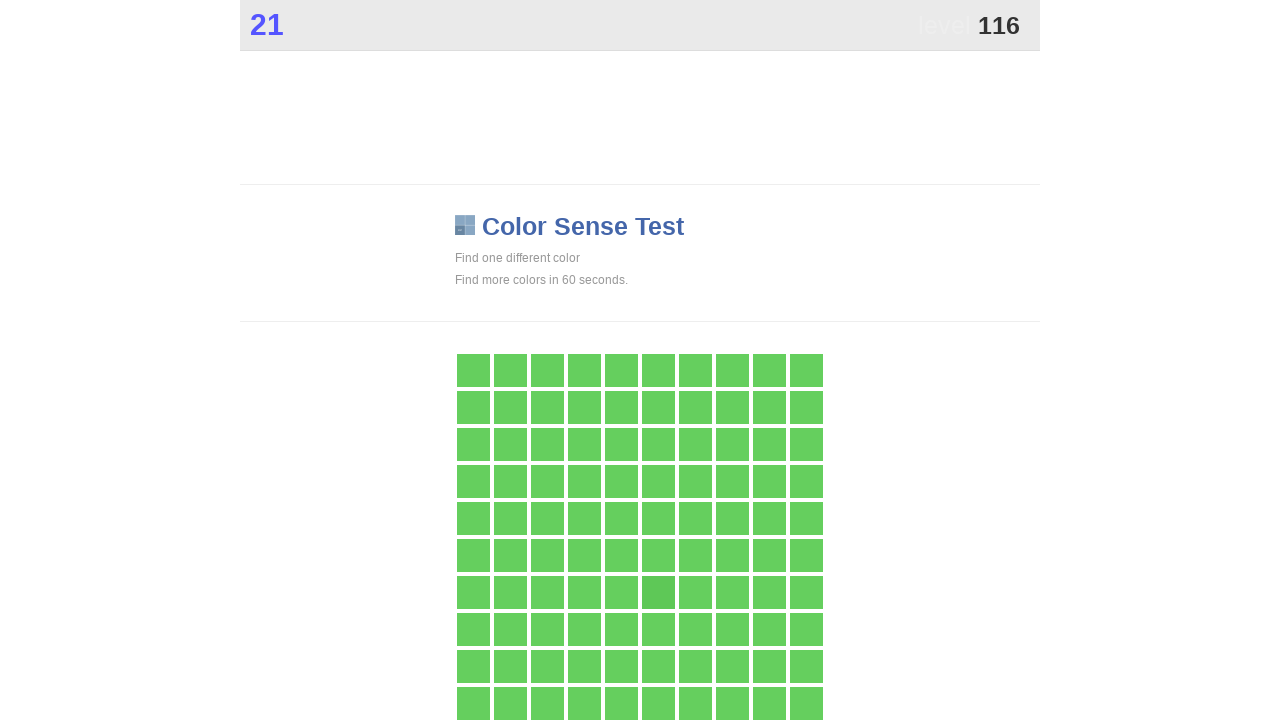

Clicked main button in color game at (658, 592) on .main
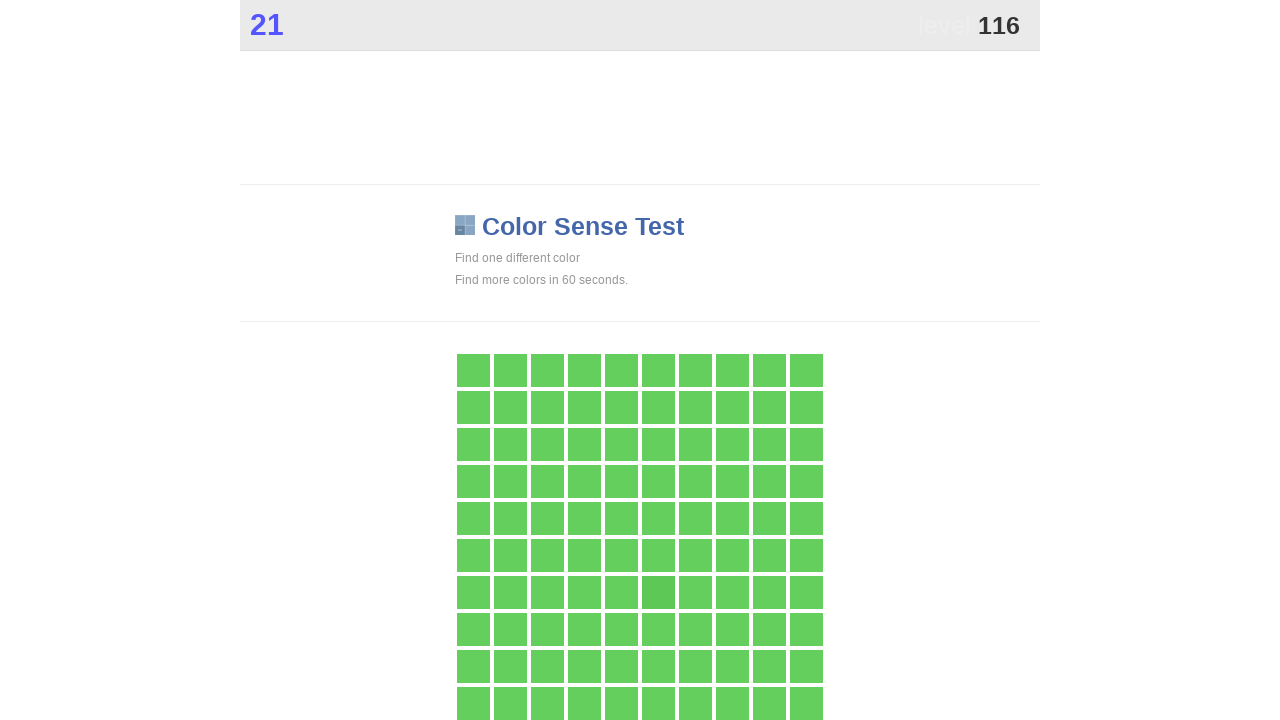

Clicked main button in color game at (658, 592) on .main
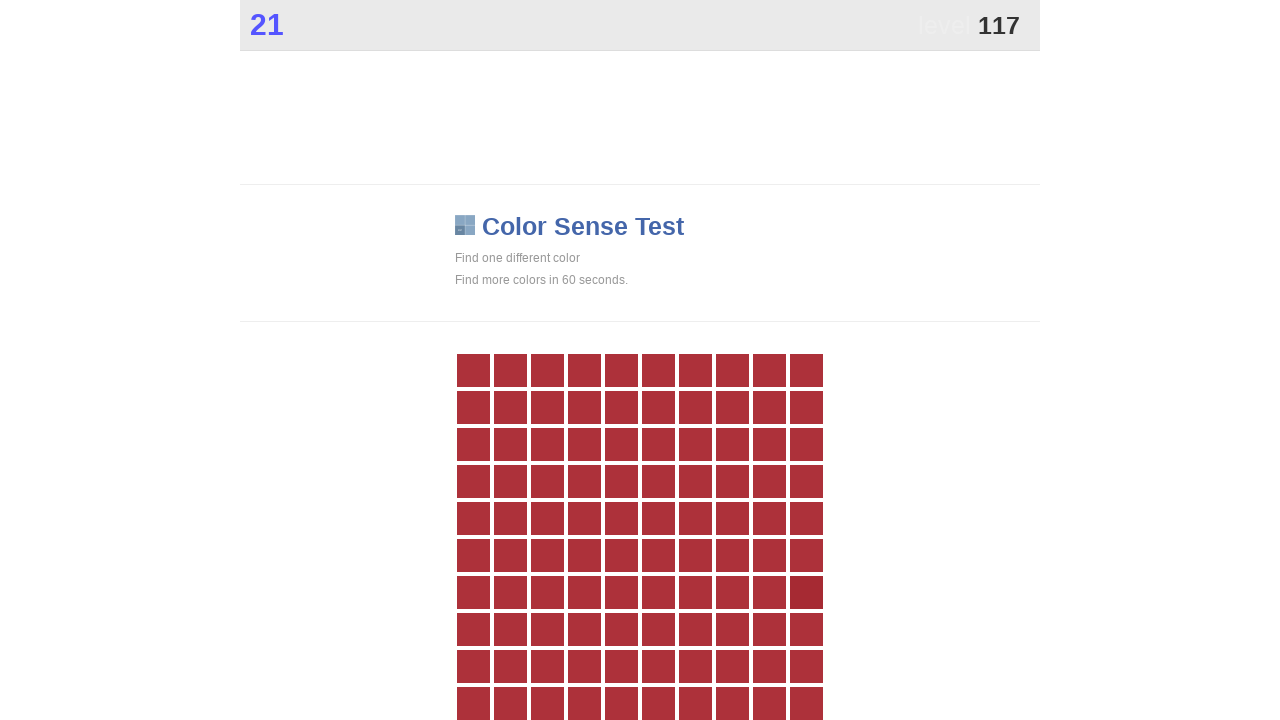

Clicked main button in color game at (806, 592) on .main
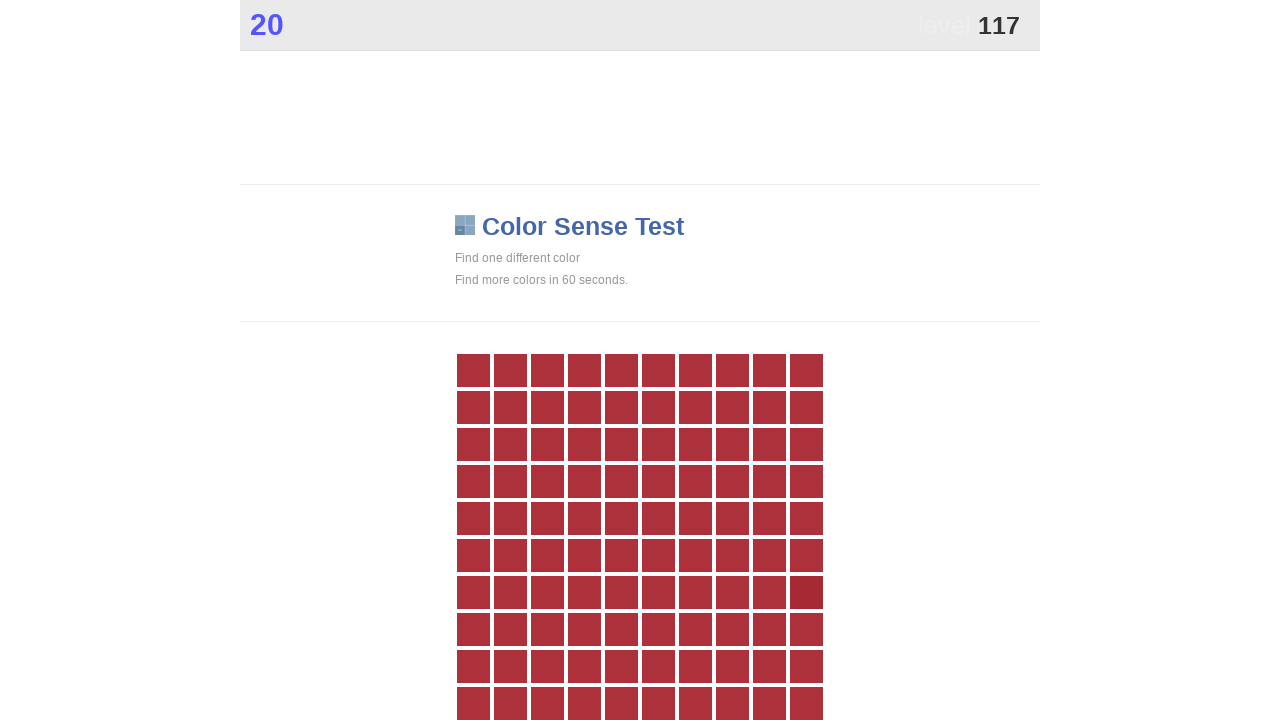

Clicked main button in color game at (806, 592) on .main
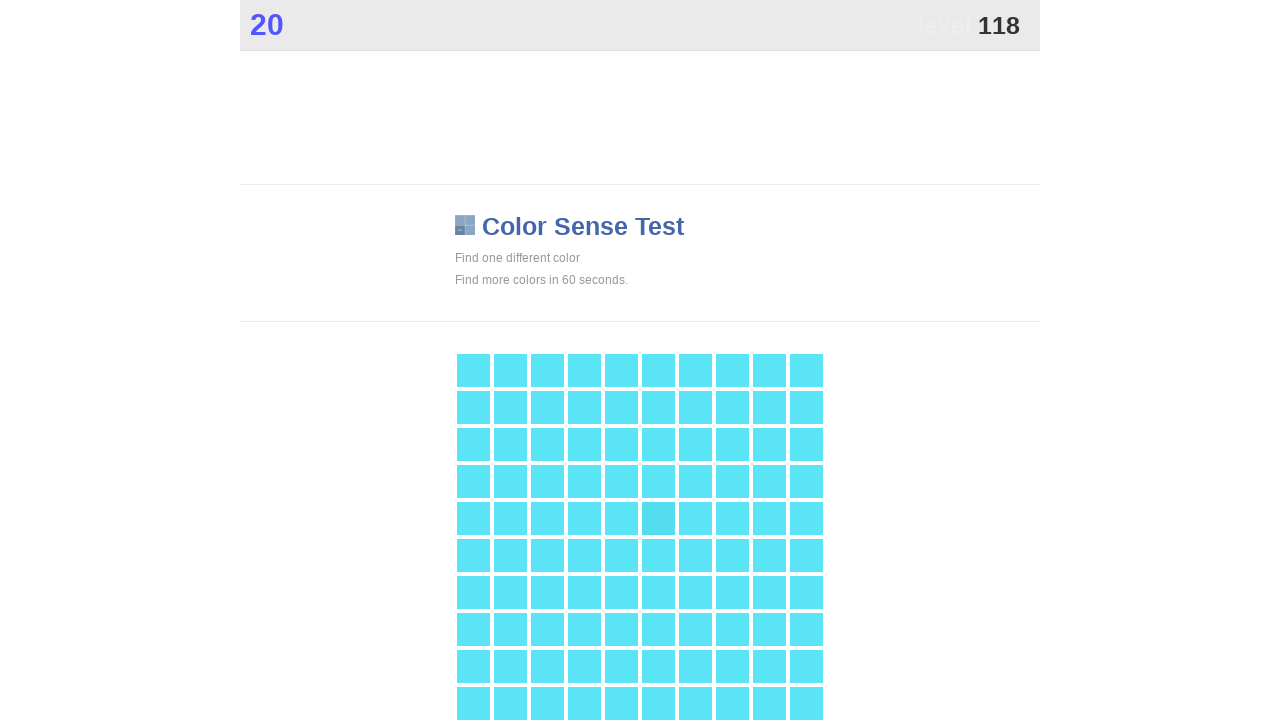

Clicked main button in color game at (658, 518) on .main
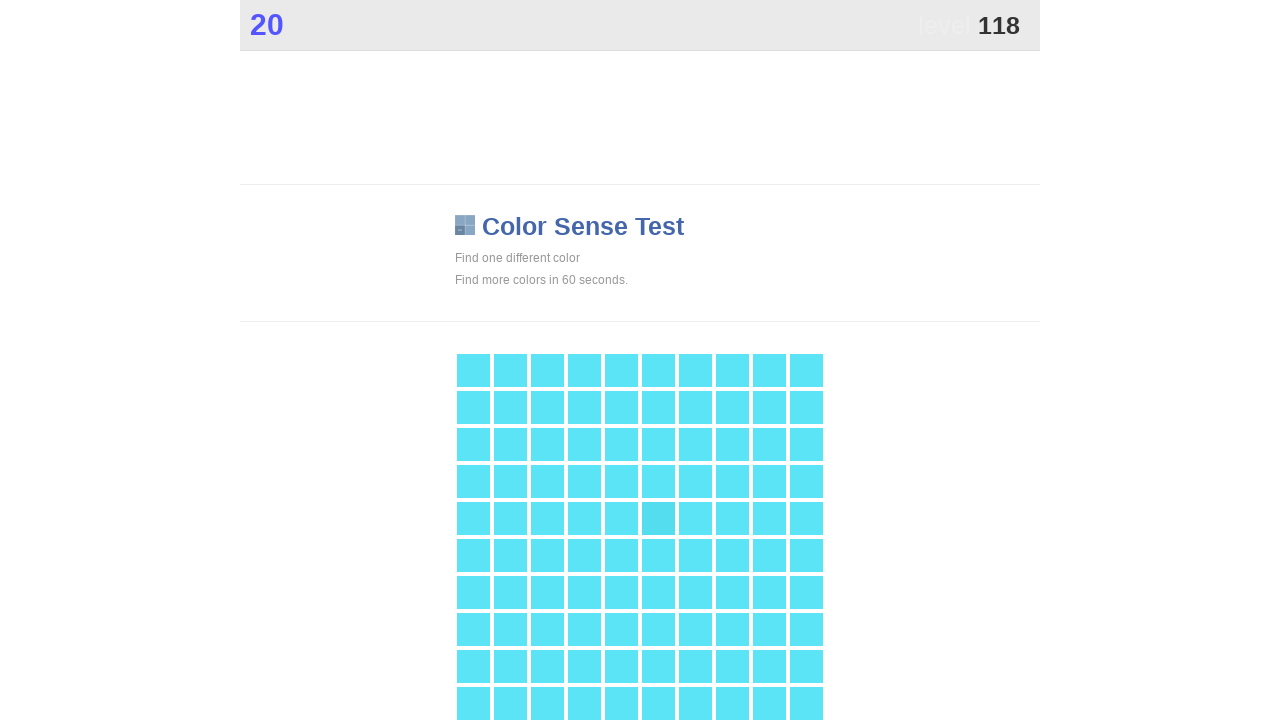

Clicked main button in color game at (658, 518) on .main
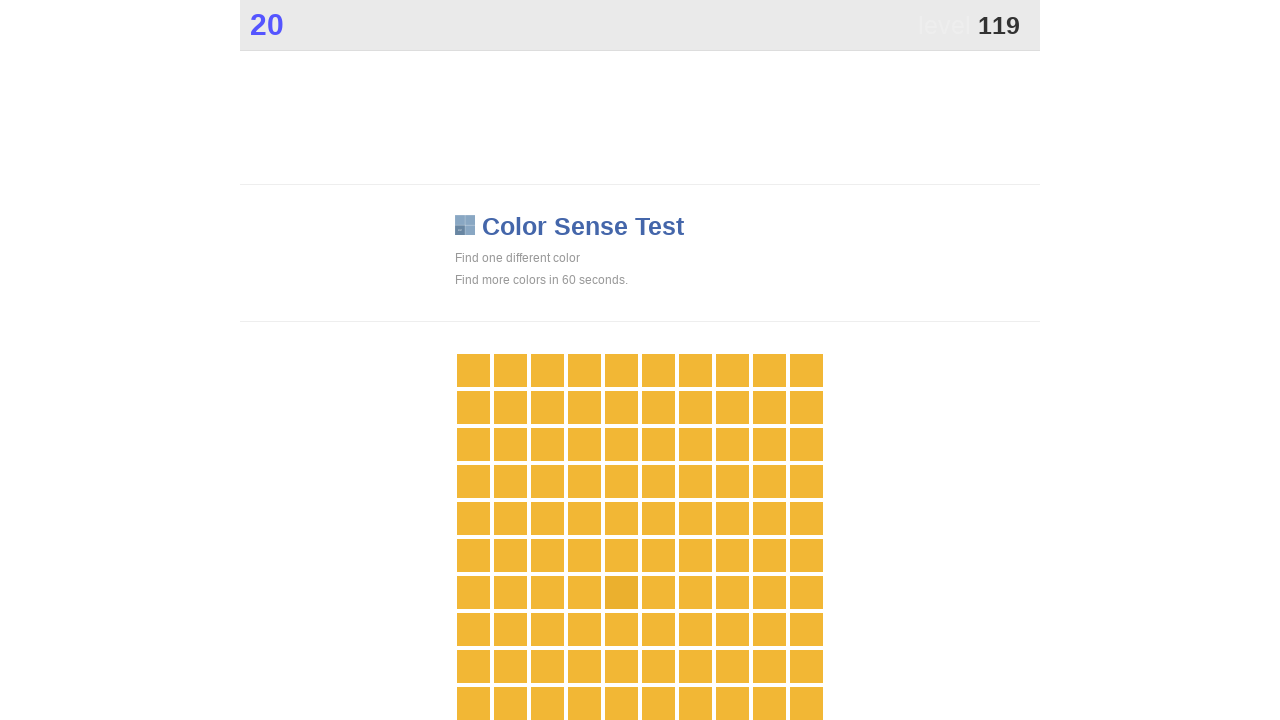

Clicked main button in color game at (621, 592) on .main
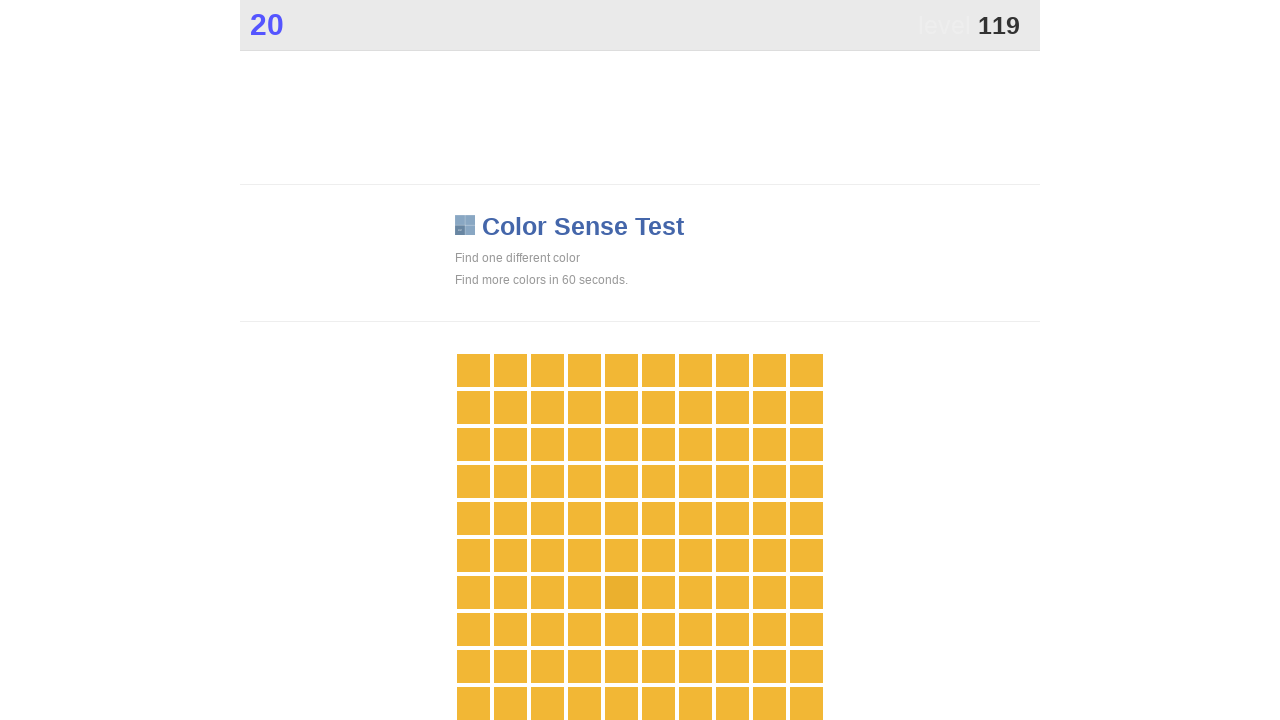

Clicked main button in color game at (621, 592) on .main
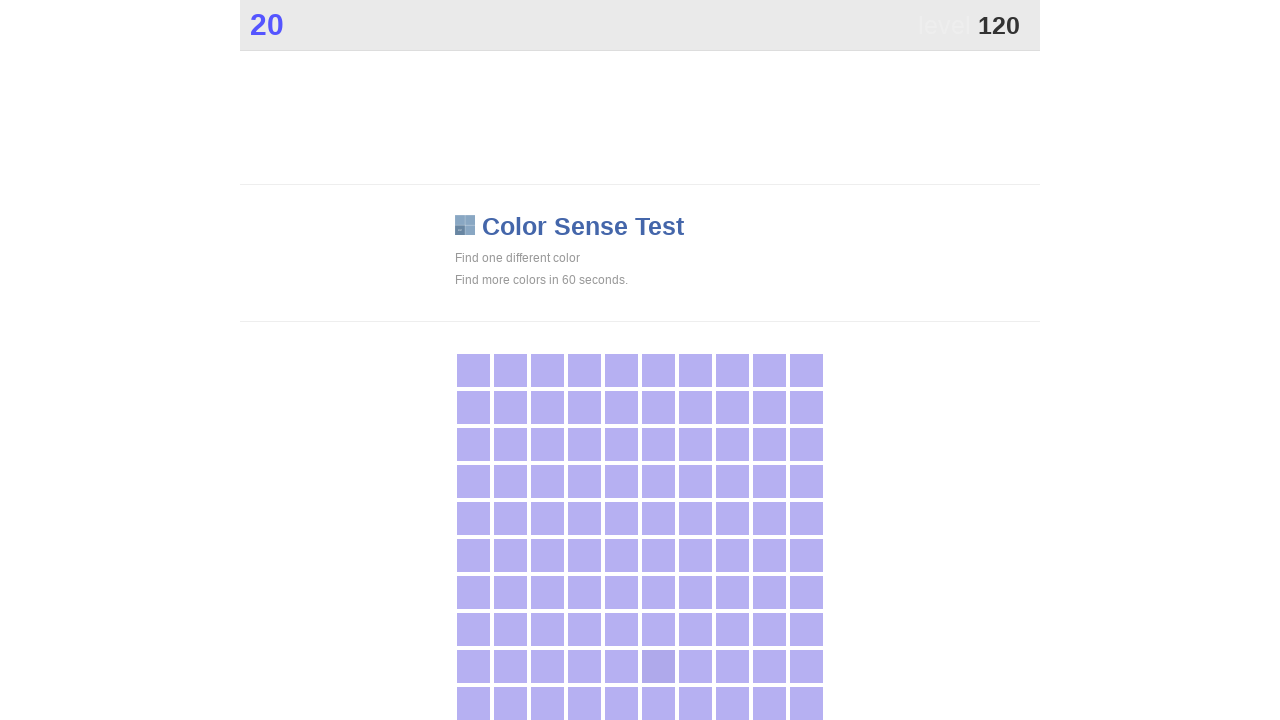

Clicked main button in color game at (658, 666) on .main
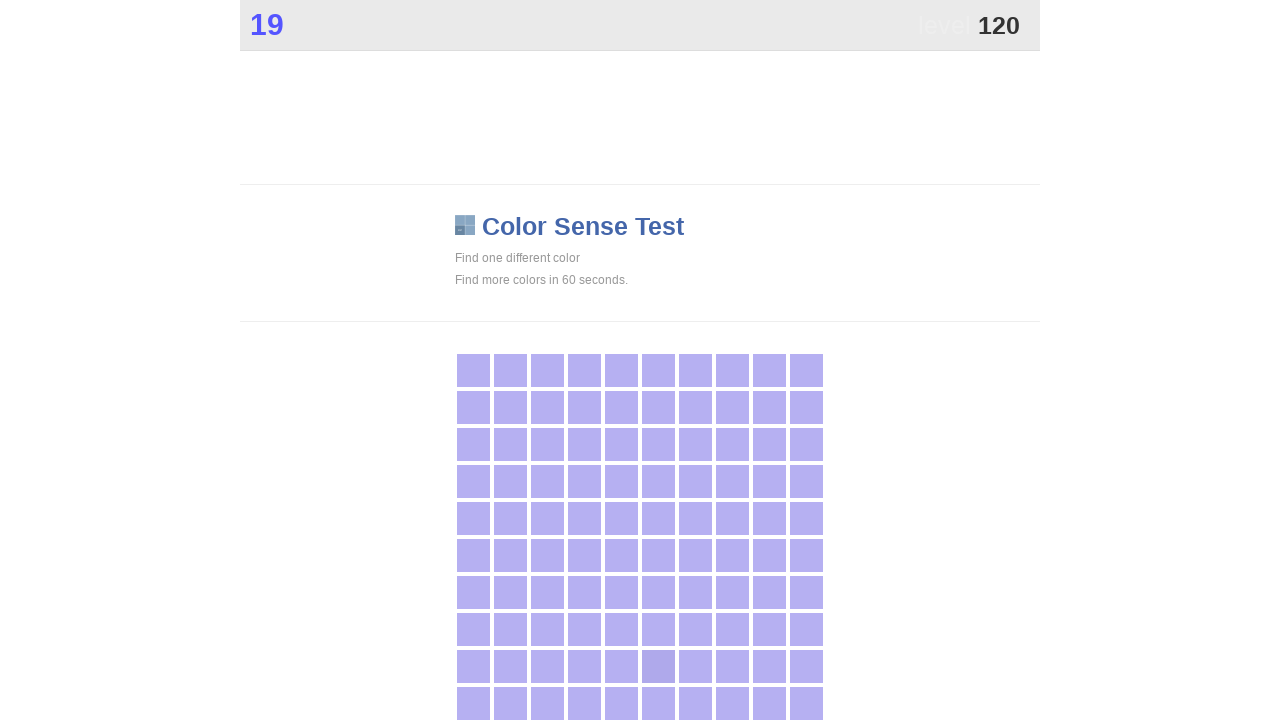

Clicked main button in color game at (658, 666) on .main
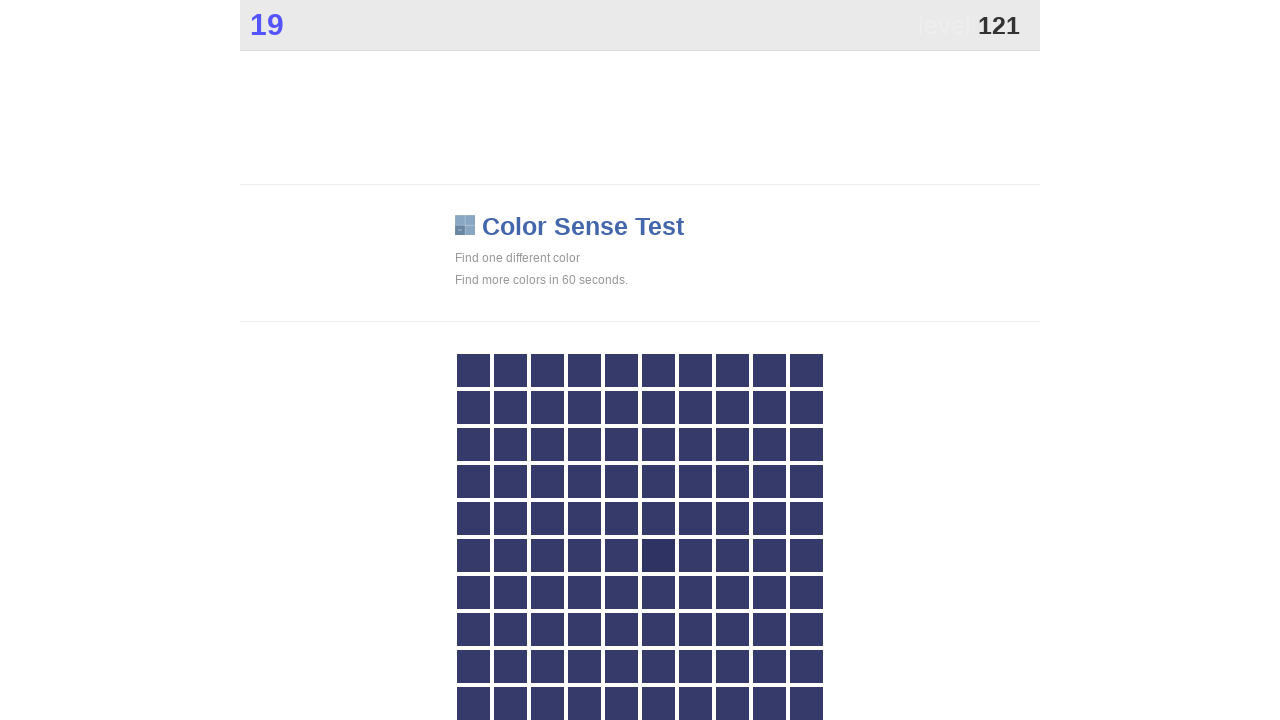

Clicked main button in color game at (658, 555) on .main
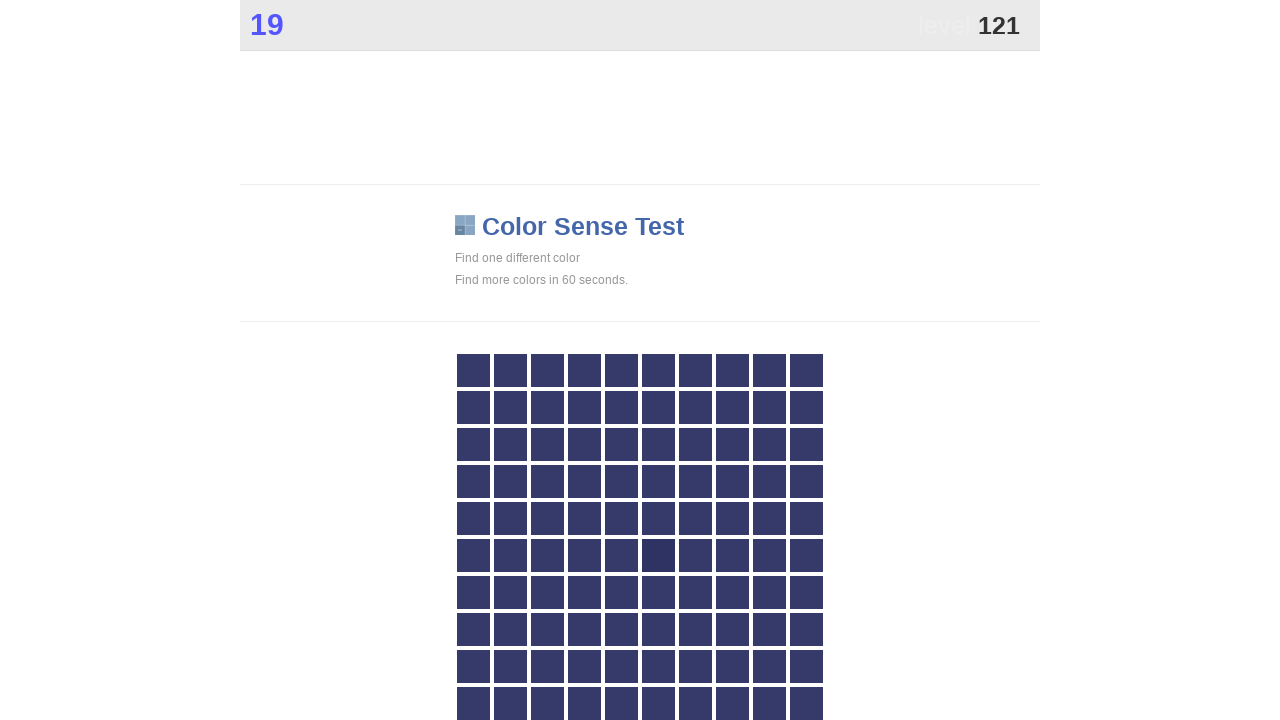

Clicked main button in color game at (658, 555) on .main
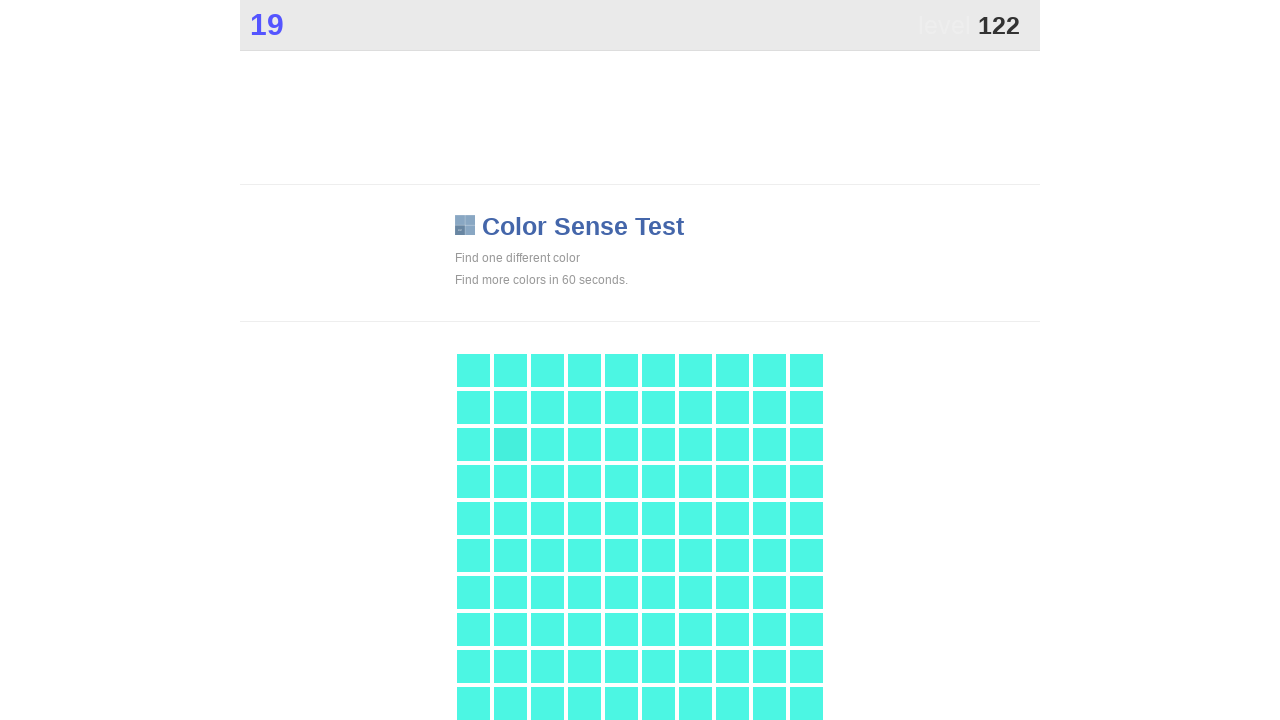

Clicked main button in color game at (510, 444) on .main
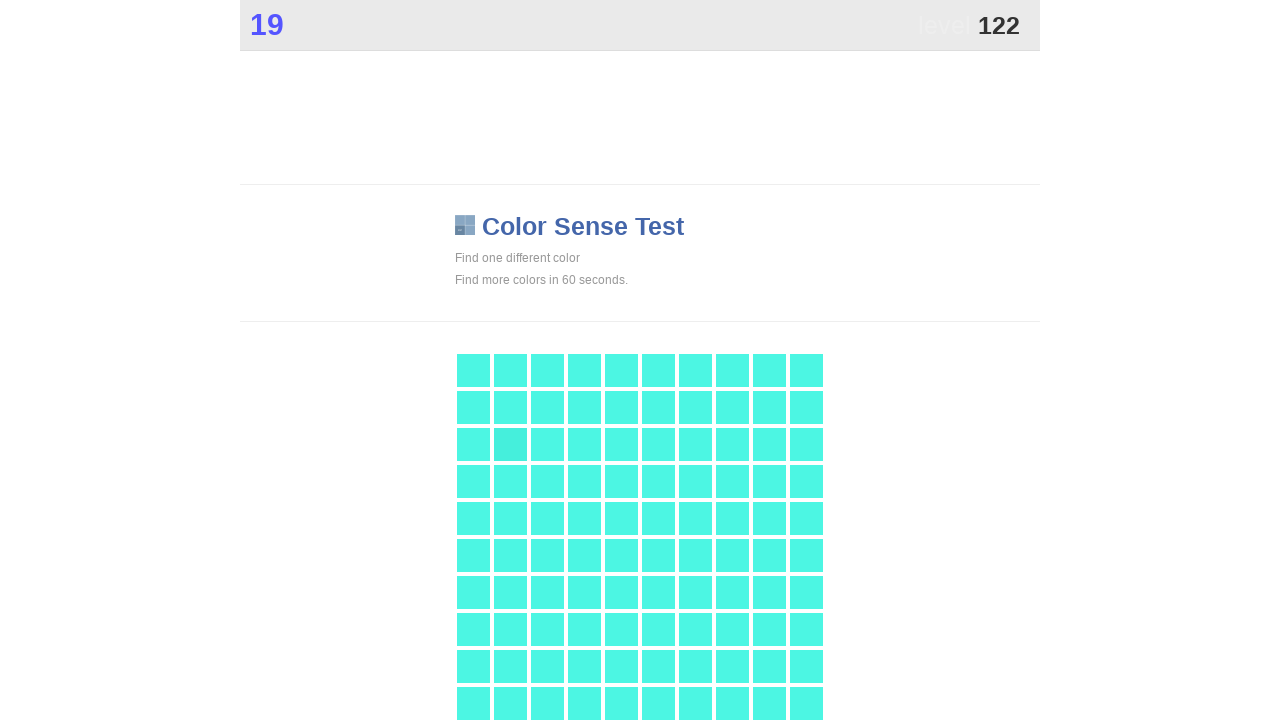

Clicked main button in color game at (510, 444) on .main
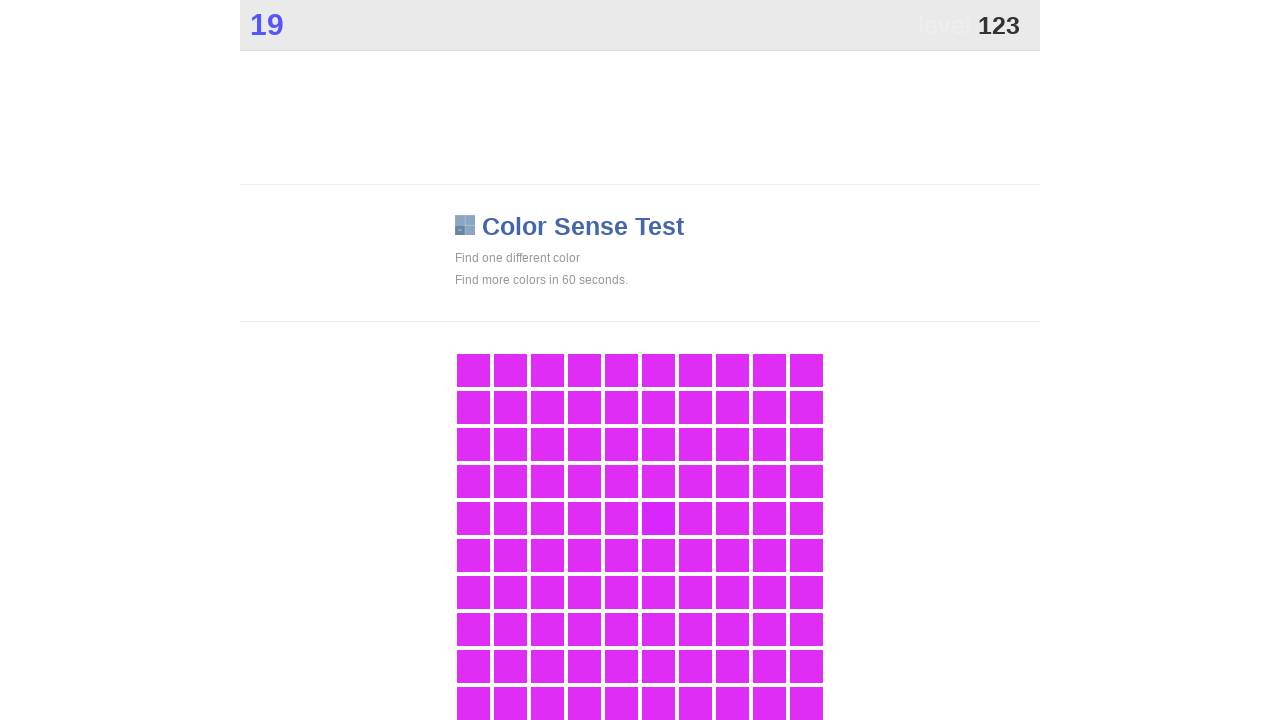

Clicked main button in color game at (658, 518) on .main
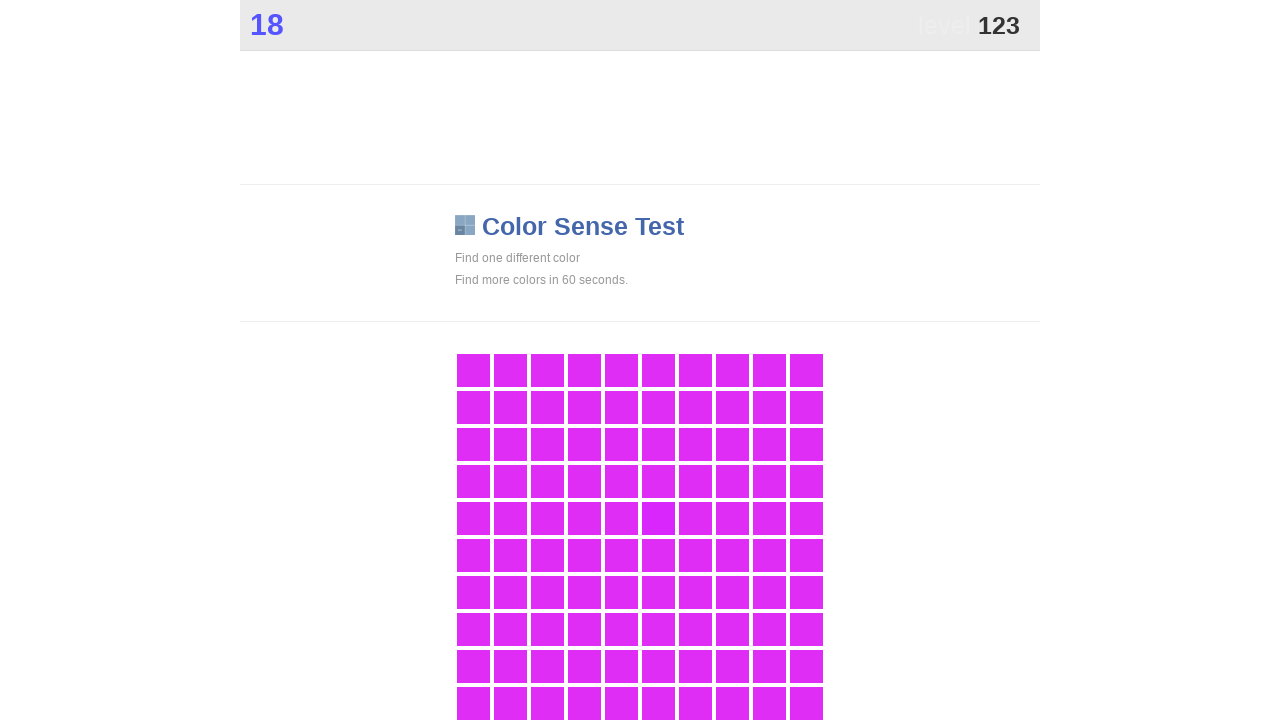

Clicked main button in color game at (658, 518) on .main
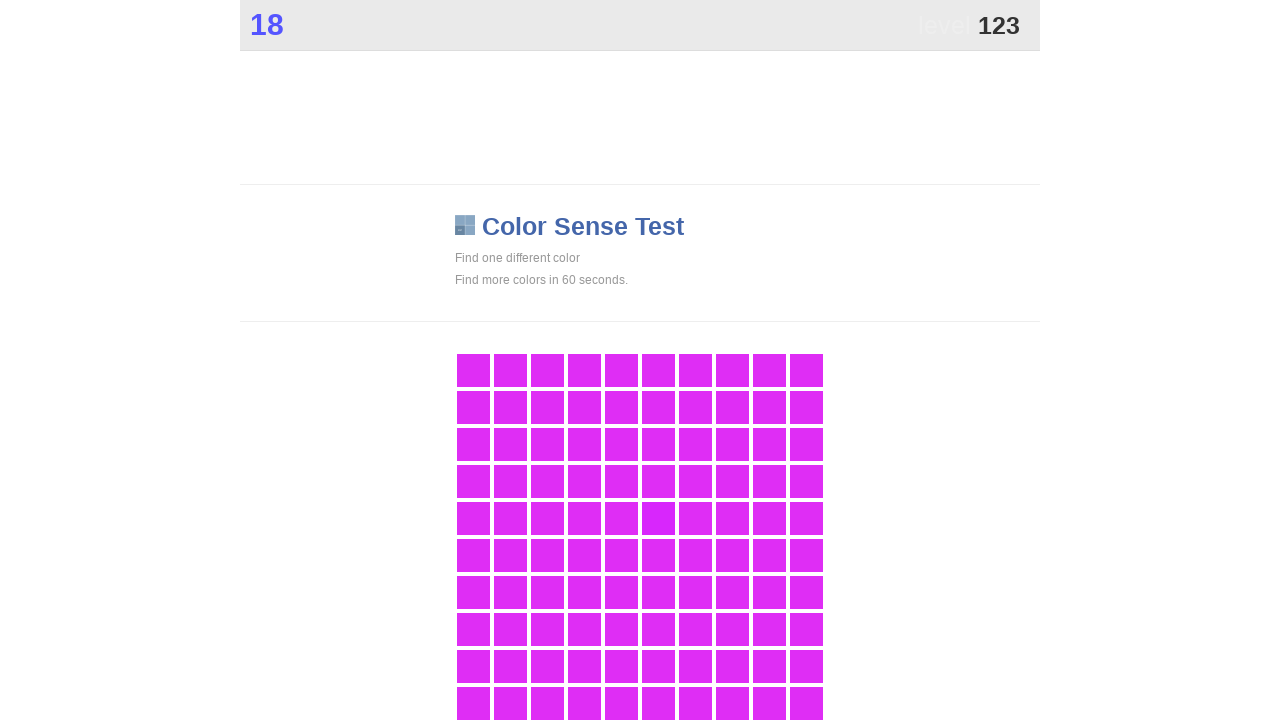

Clicked main button in color game at (658, 518) on .main
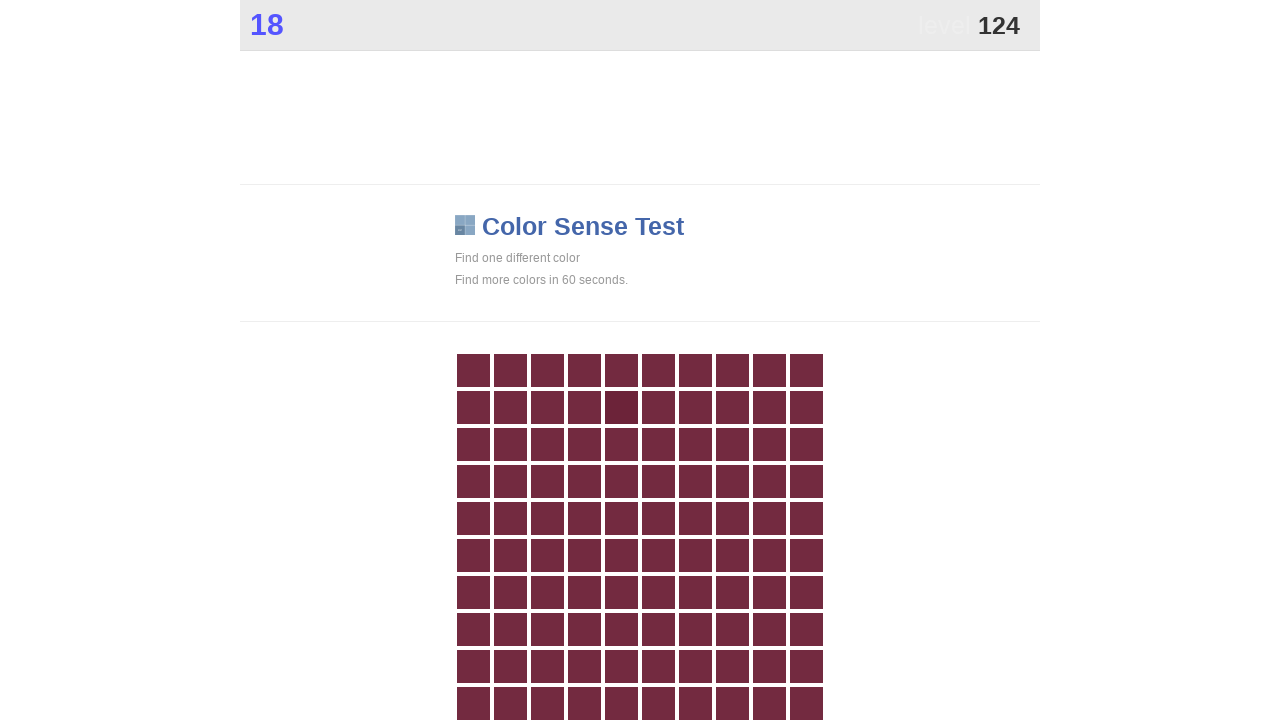

Clicked main button in color game at (621, 407) on .main
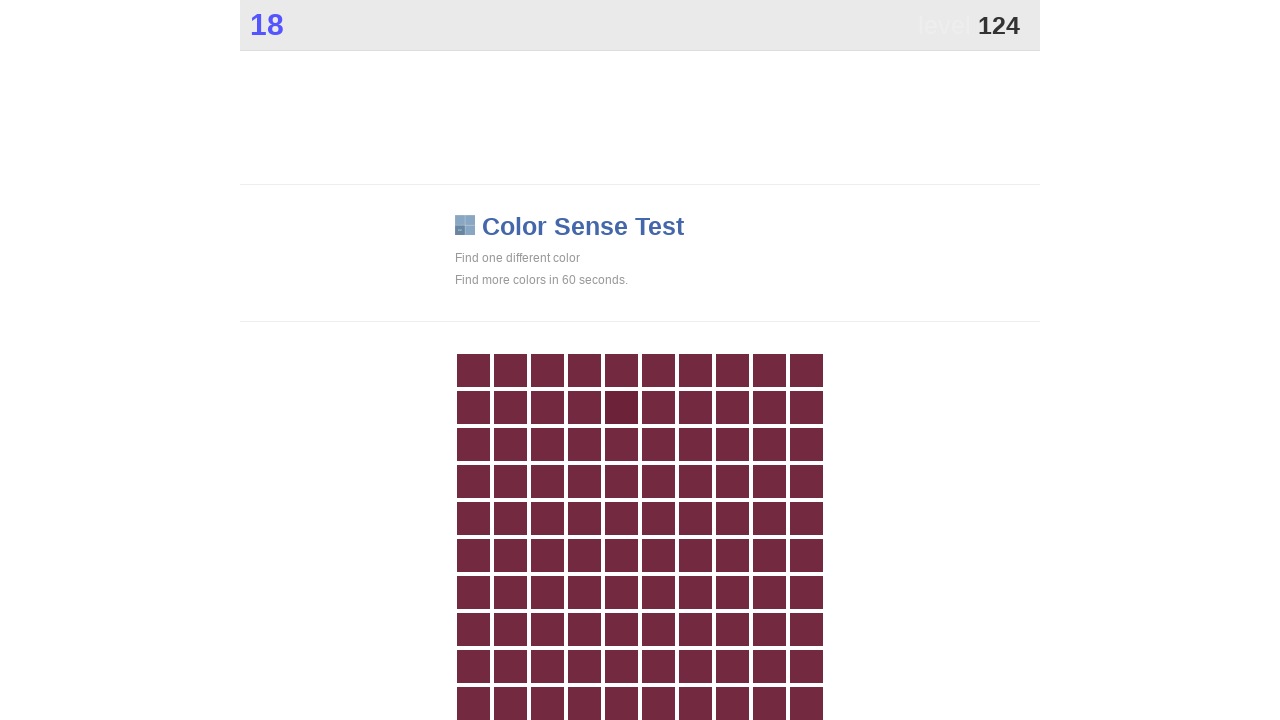

Clicked main button in color game at (621, 407) on .main
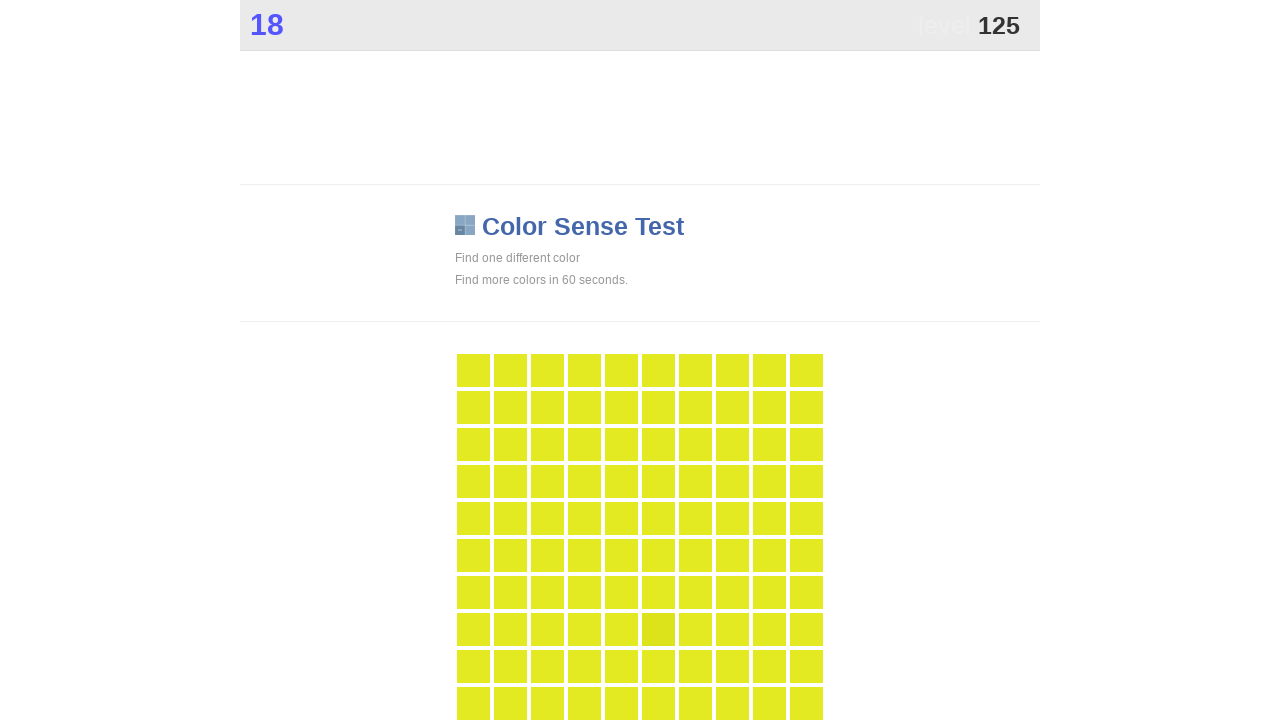

Clicked main button in color game at (658, 629) on .main
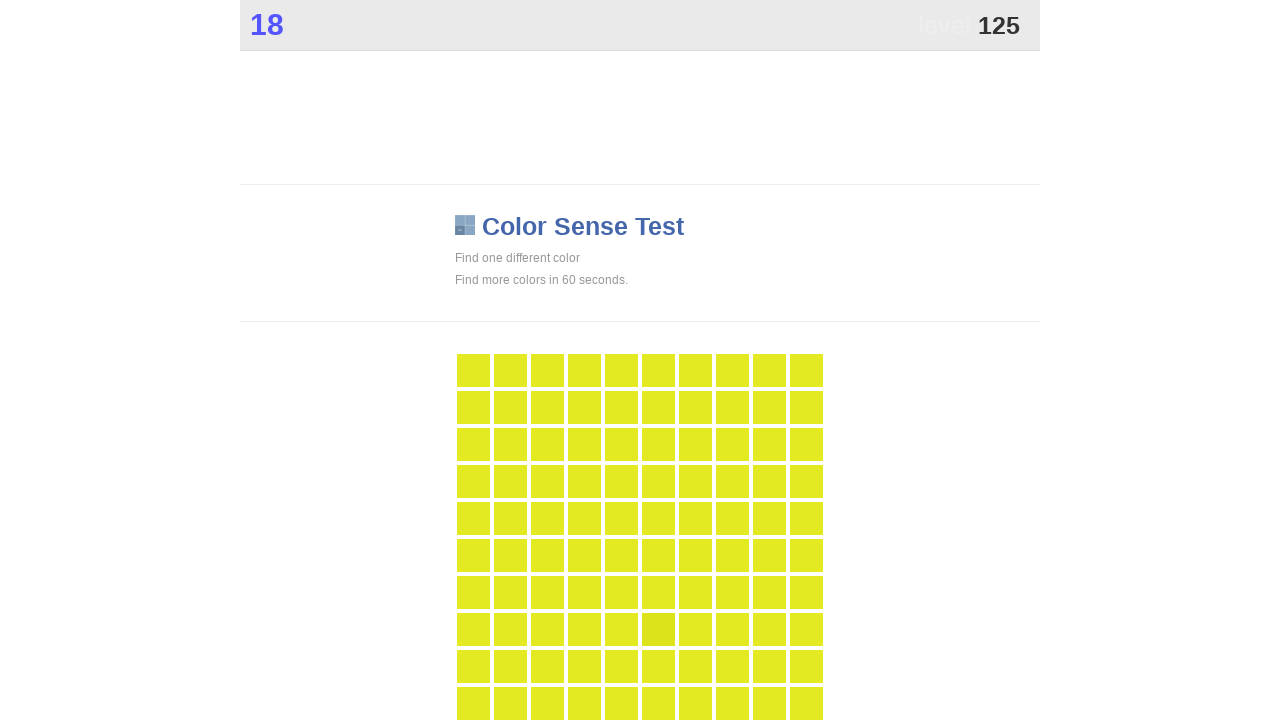

Clicked main button in color game at (658, 629) on .main
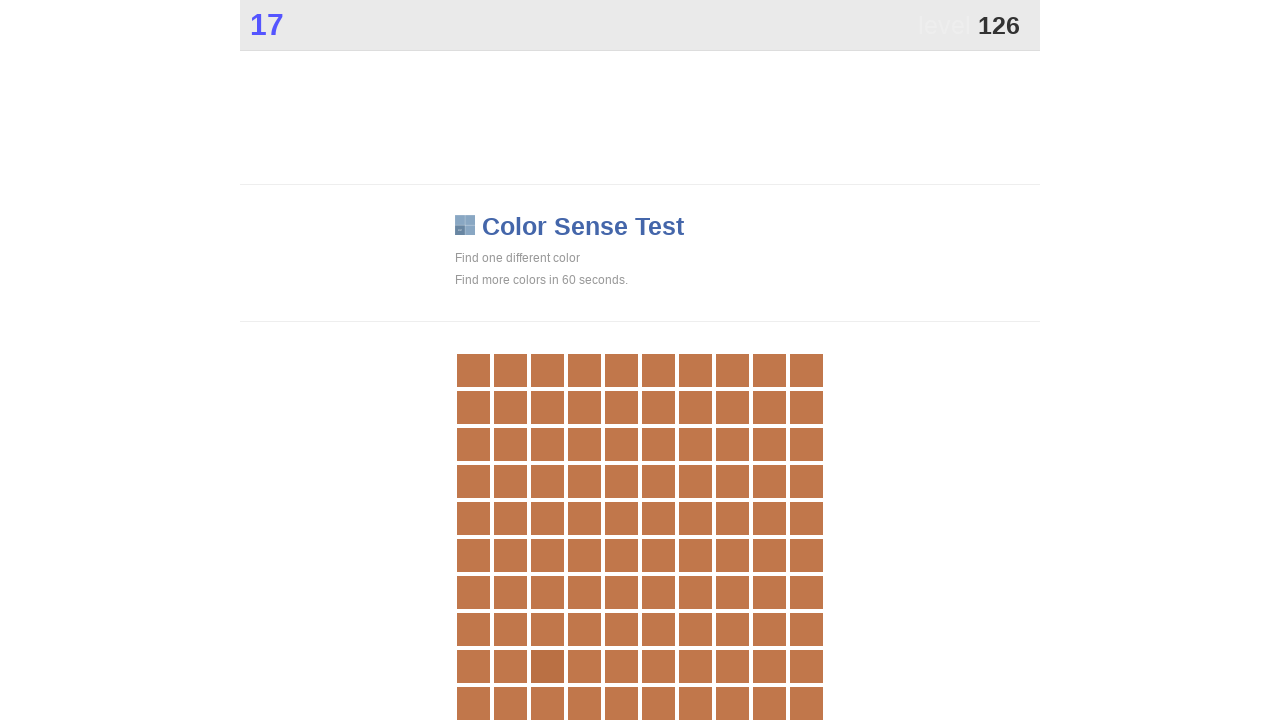

Clicked main button in color game at (547, 666) on .main
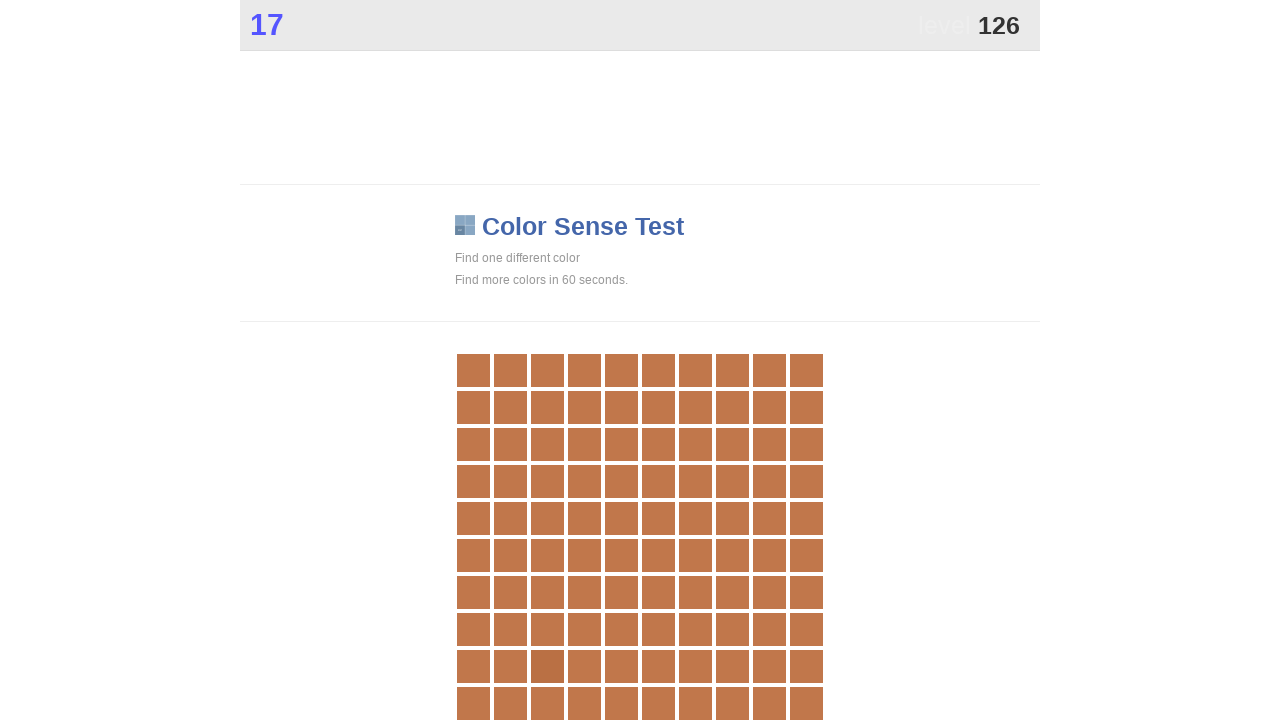

Clicked main button in color game at (547, 666) on .main
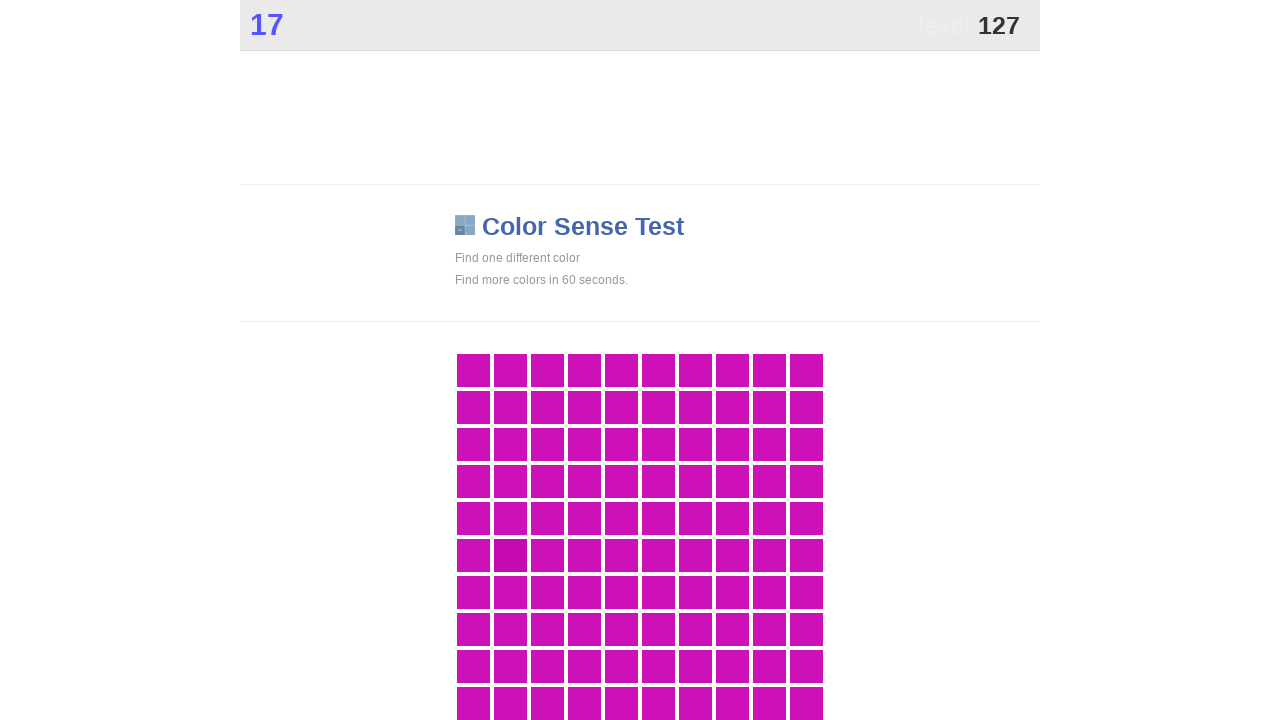

Clicked main button in color game at (510, 555) on .main
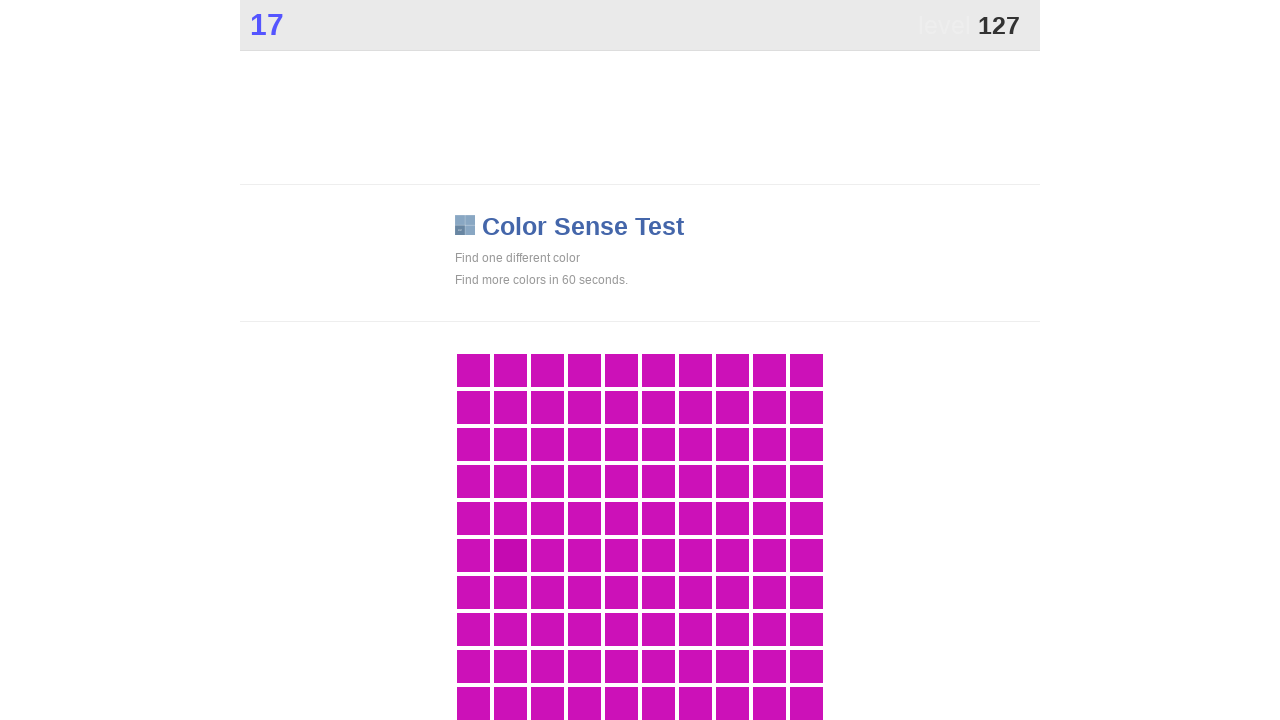

Clicked main button in color game at (510, 555) on .main
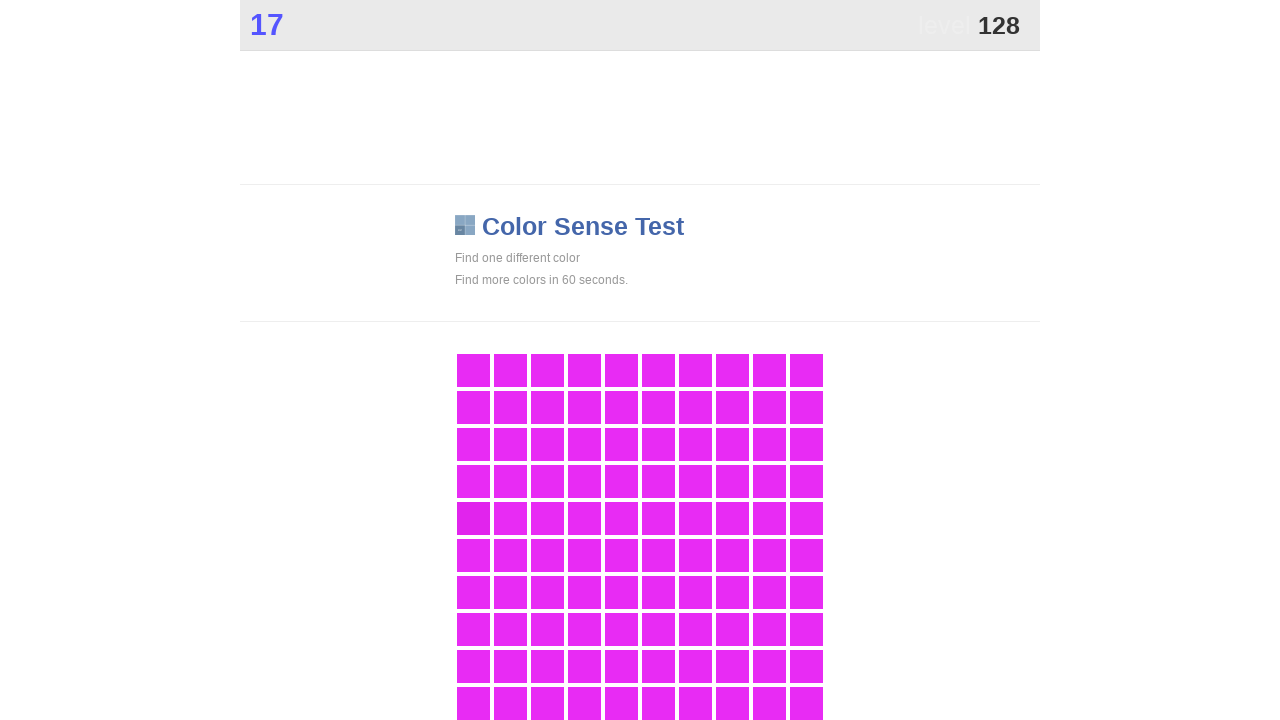

Clicked main button in color game at (473, 518) on .main
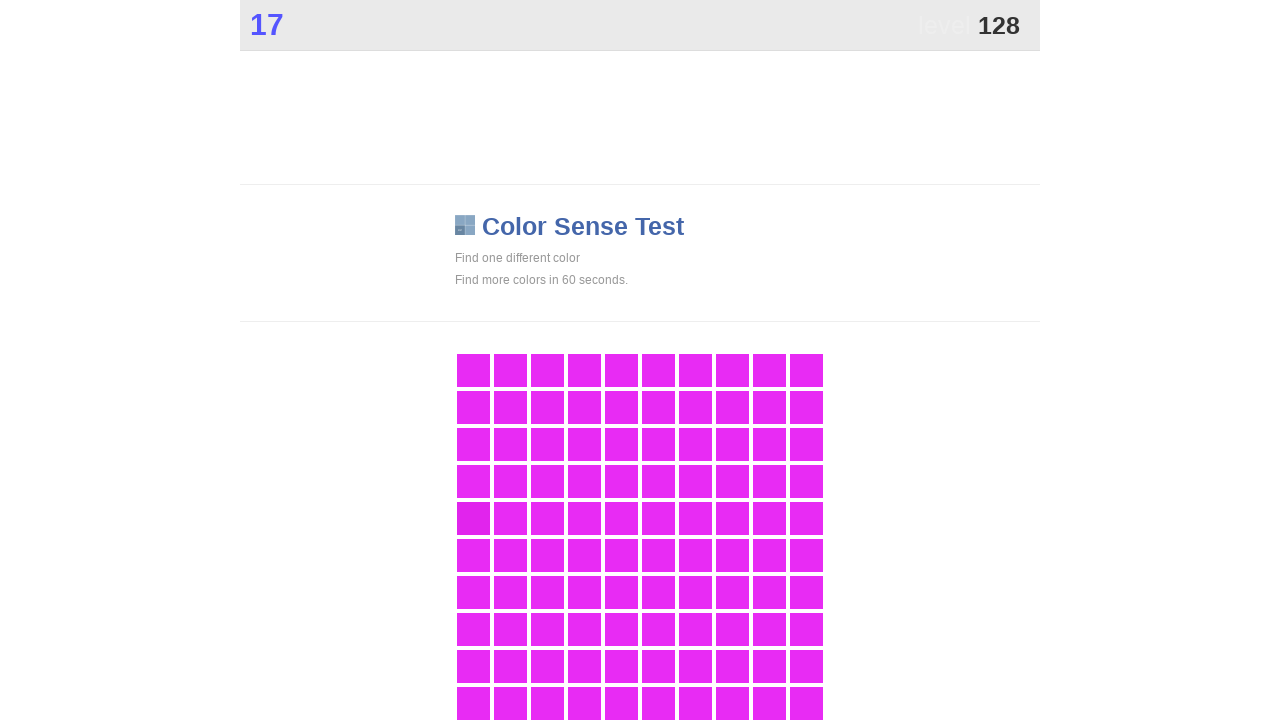

Clicked main button in color game at (473, 518) on .main
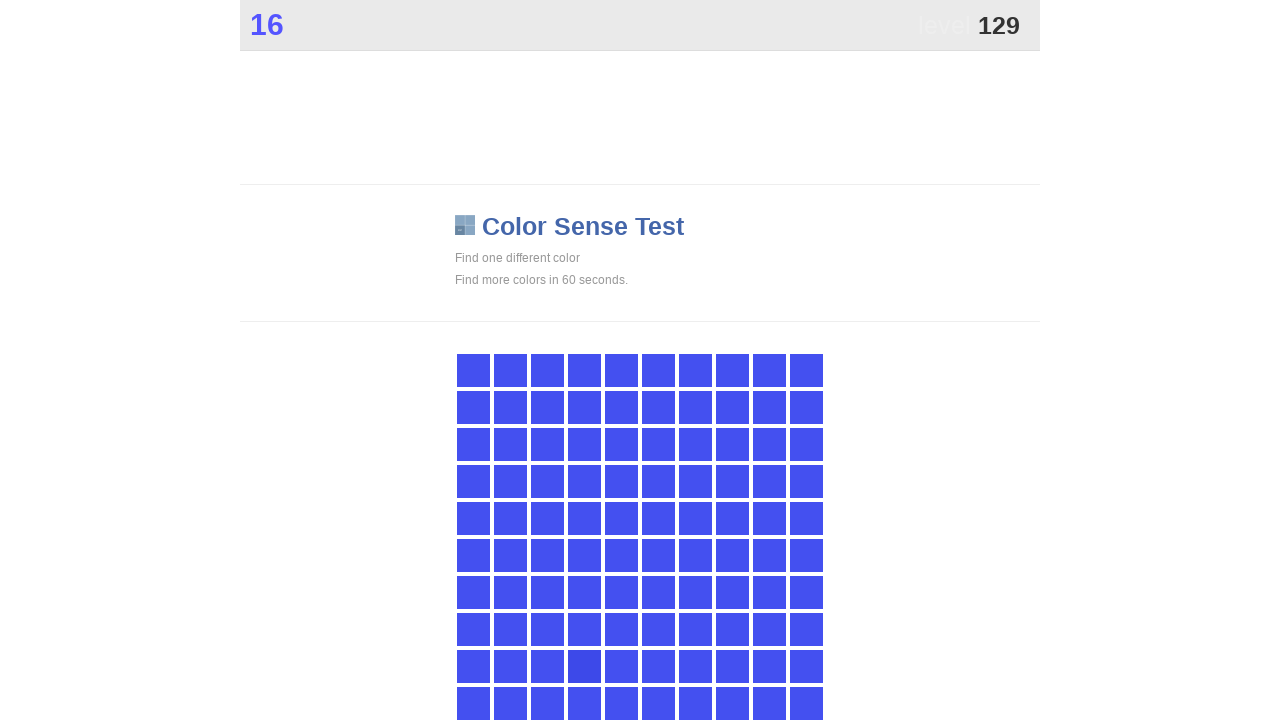

Clicked main button in color game at (584, 666) on .main
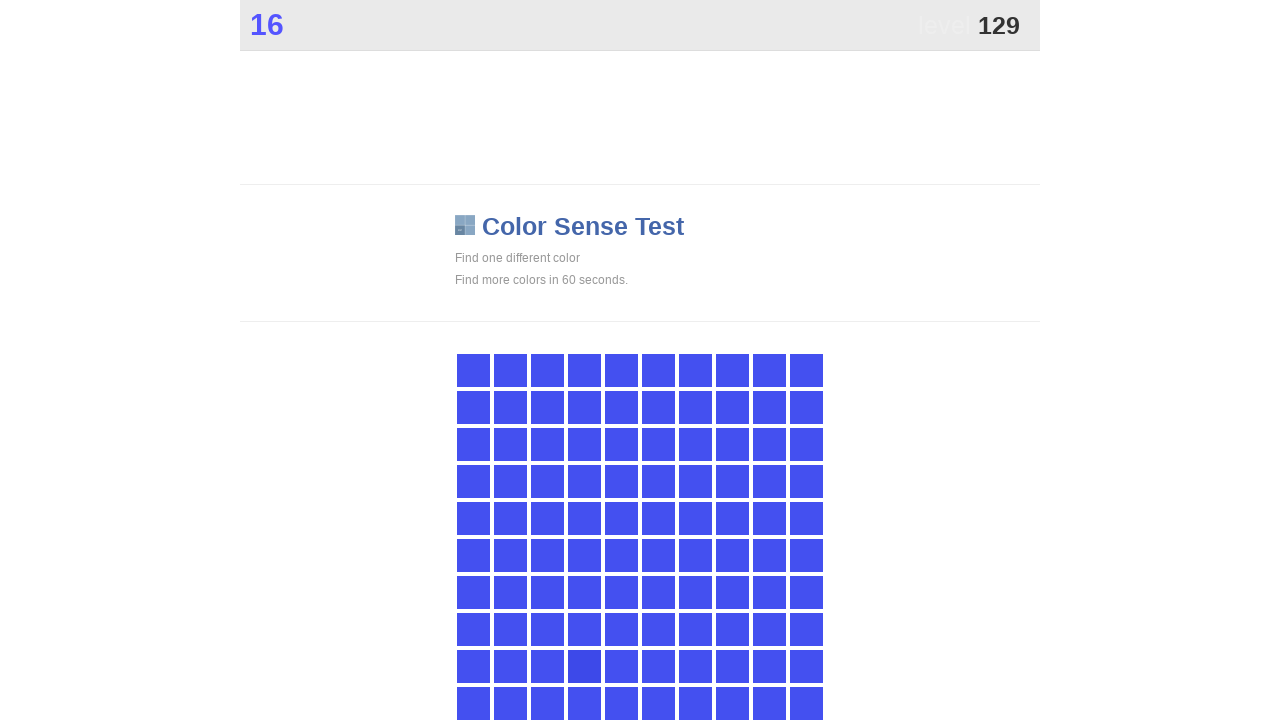

Clicked main button in color game at (584, 666) on .main
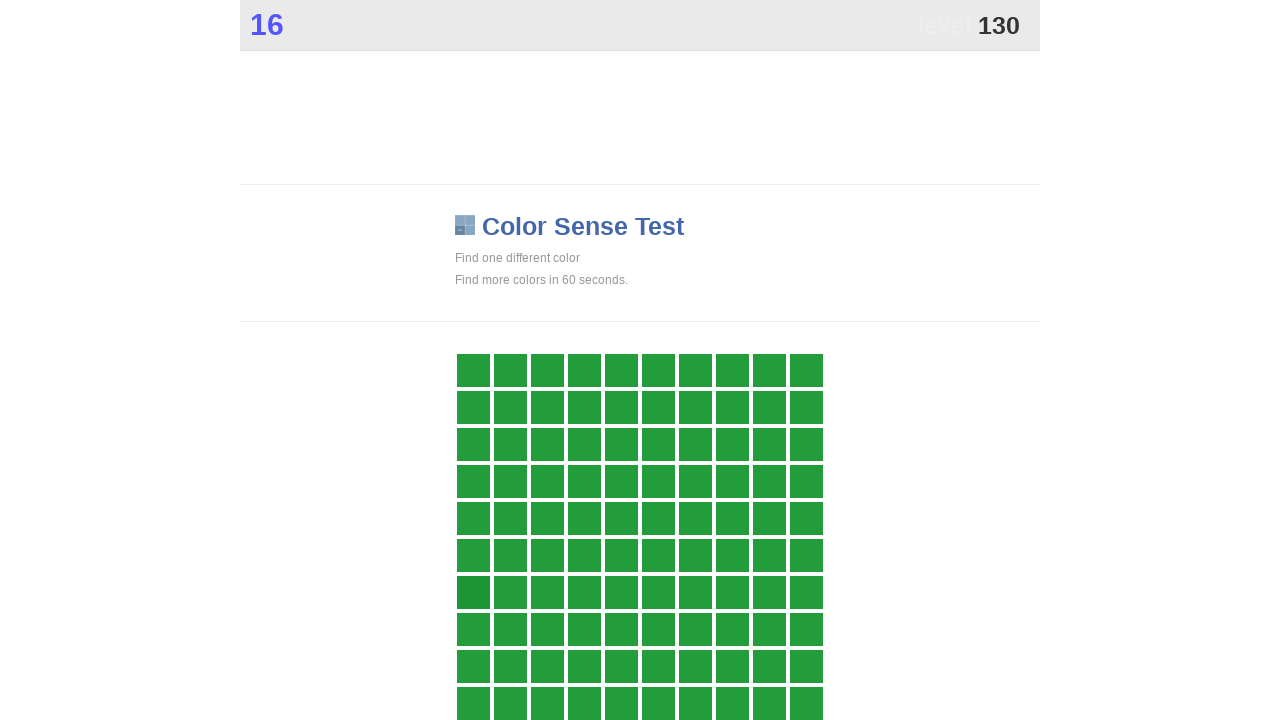

Clicked main button in color game at (473, 592) on .main
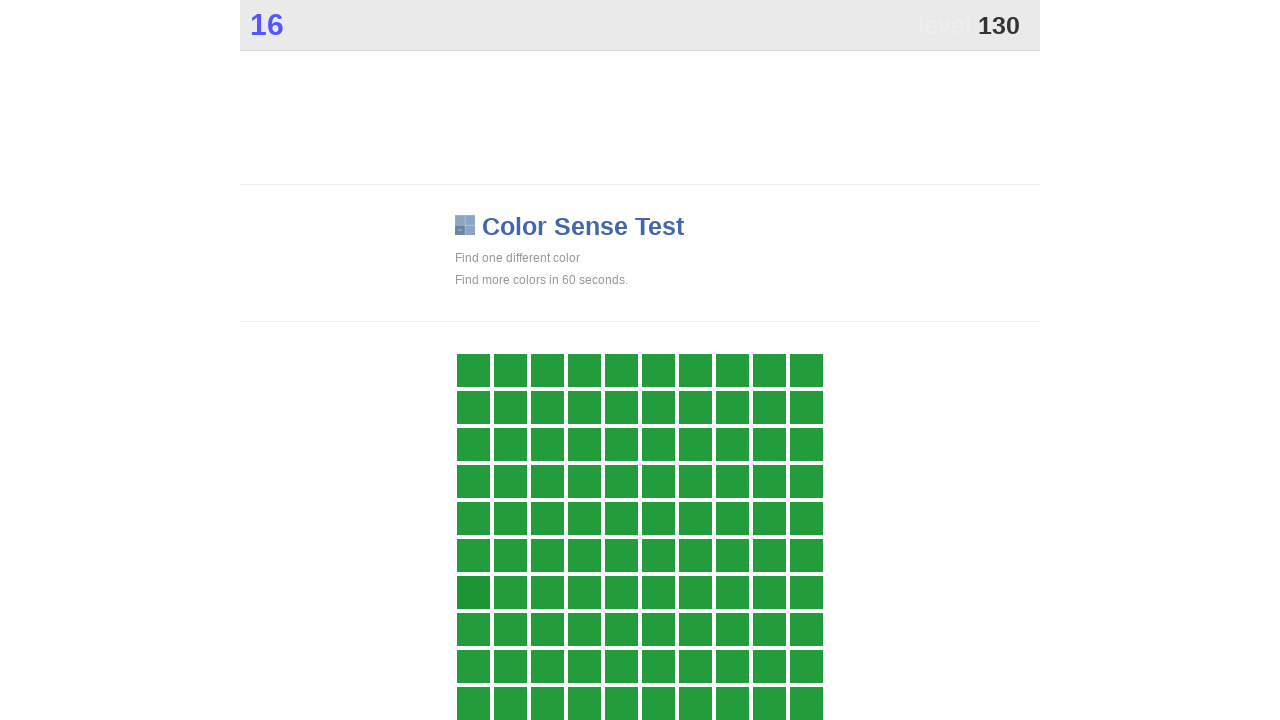

Clicked main button in color game at (473, 592) on .main
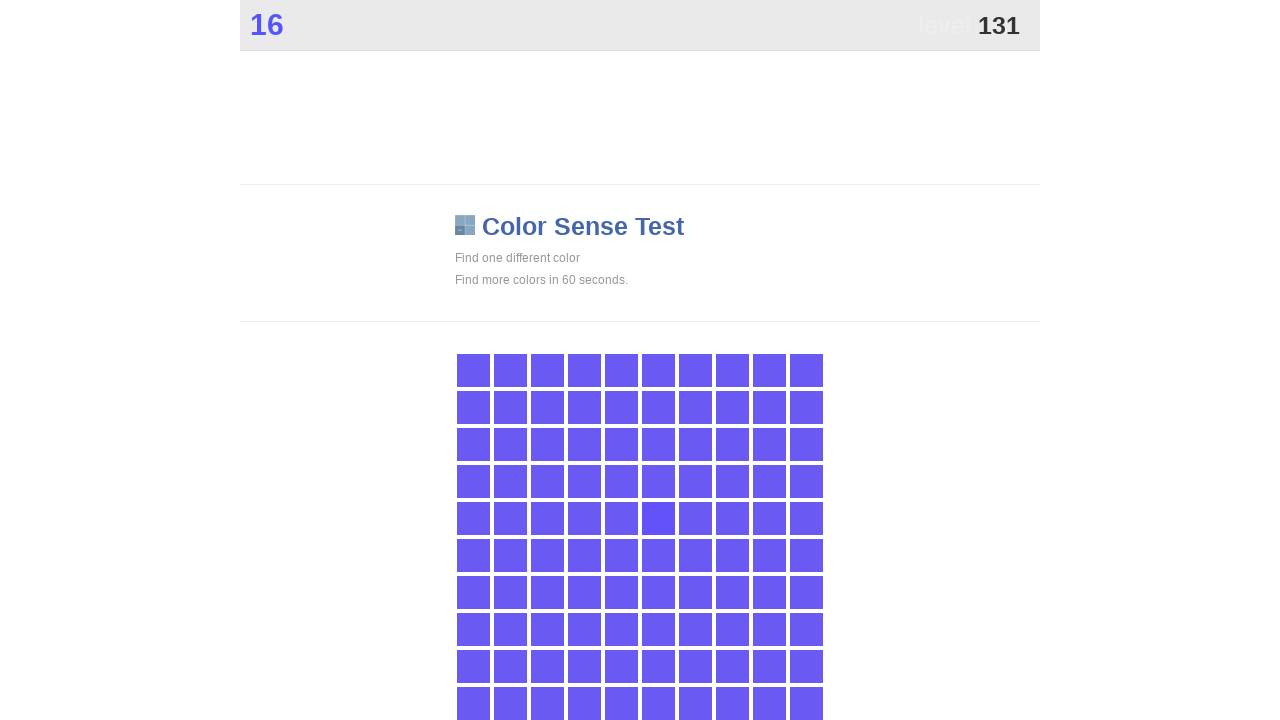

Clicked main button in color game at (658, 518) on .main
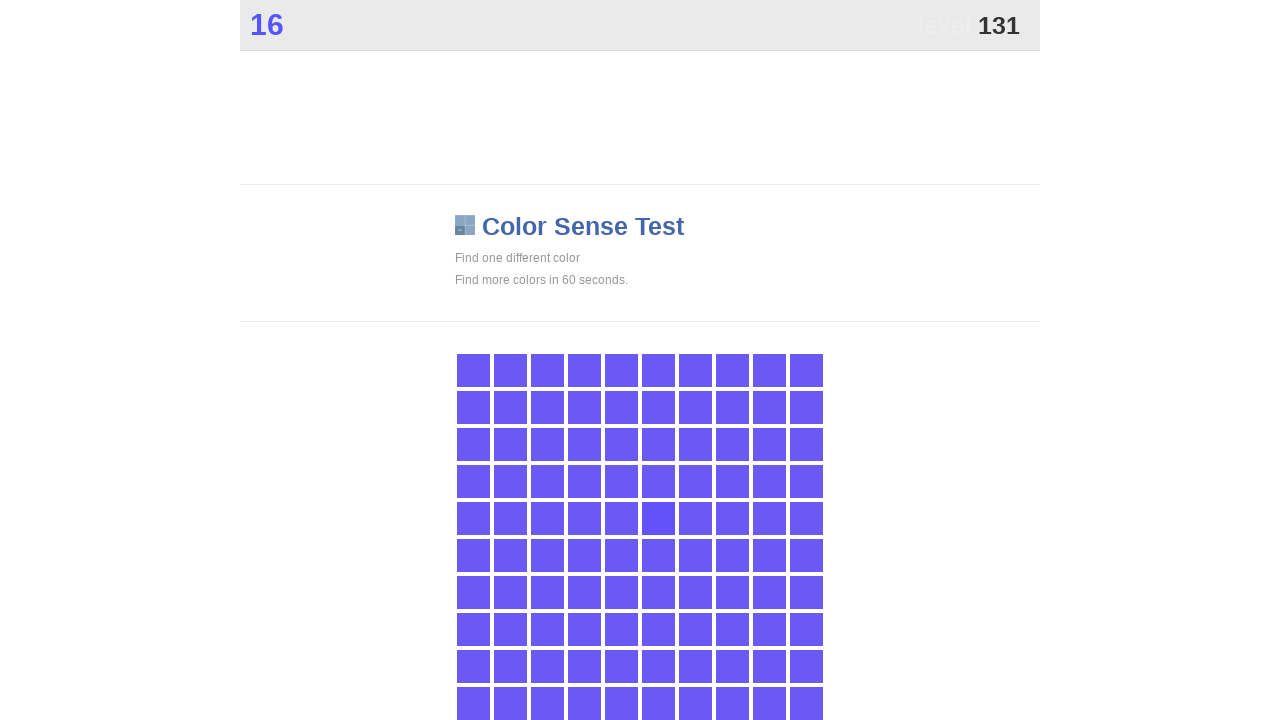

Clicked main button in color game at (658, 518) on .main
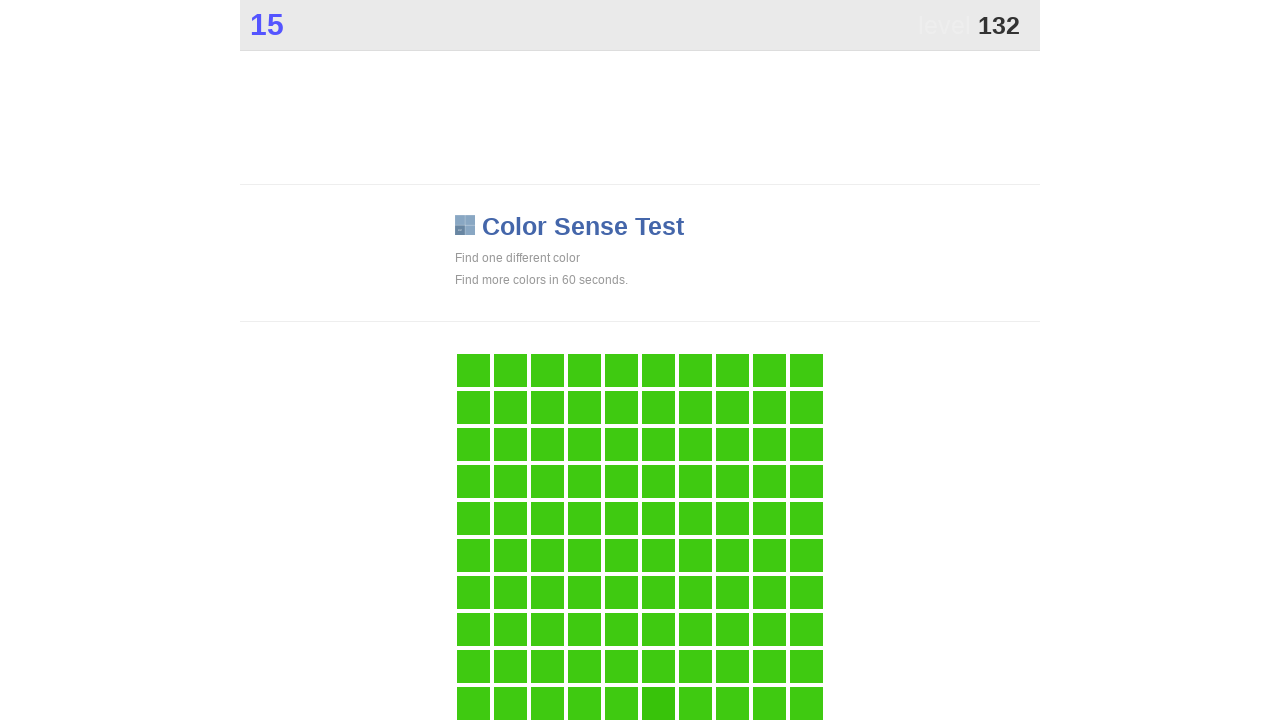

Clicked main button in color game at (658, 703) on .main
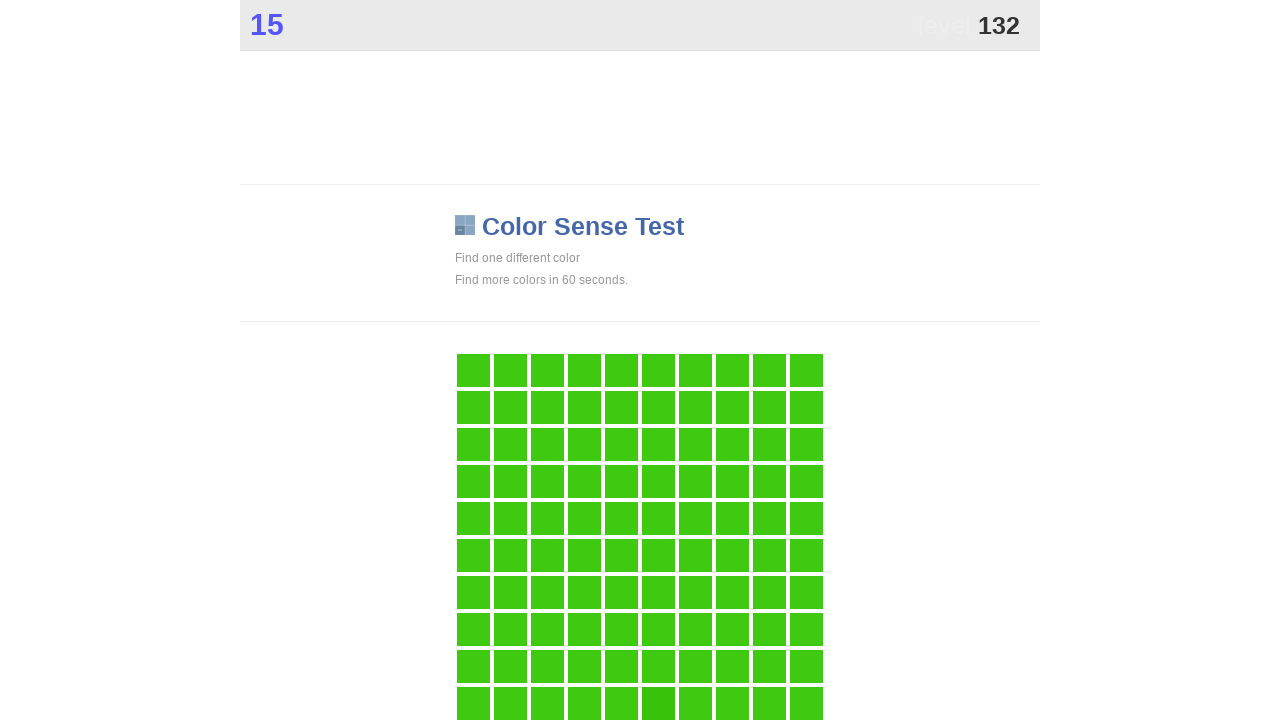

Clicked main button in color game at (658, 703) on .main
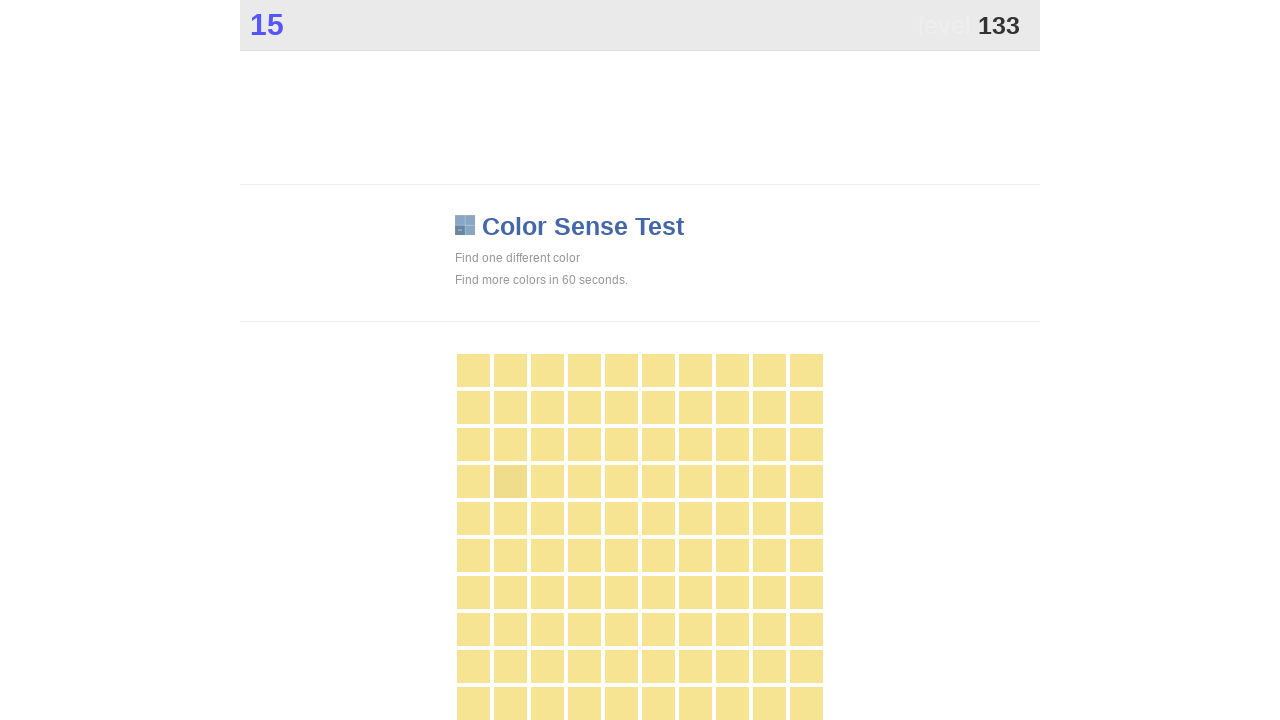

Clicked main button in color game at (510, 481) on .main
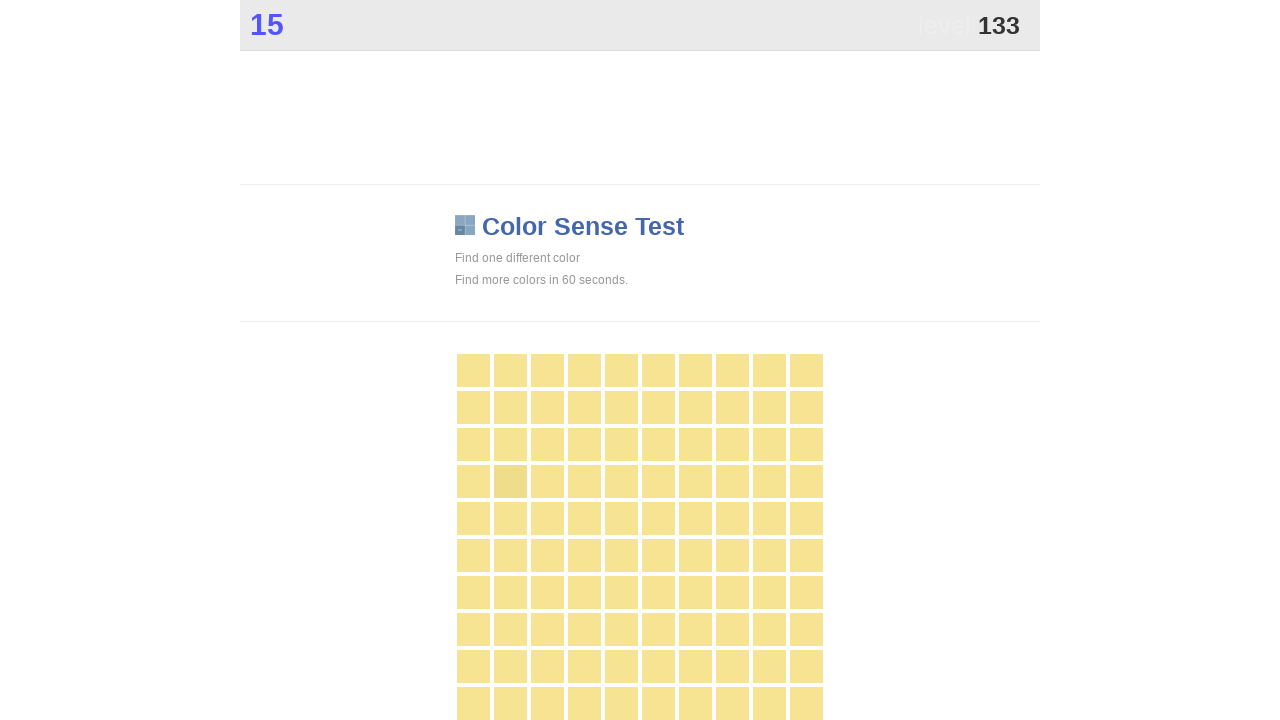

Clicked main button in color game at (510, 481) on .main
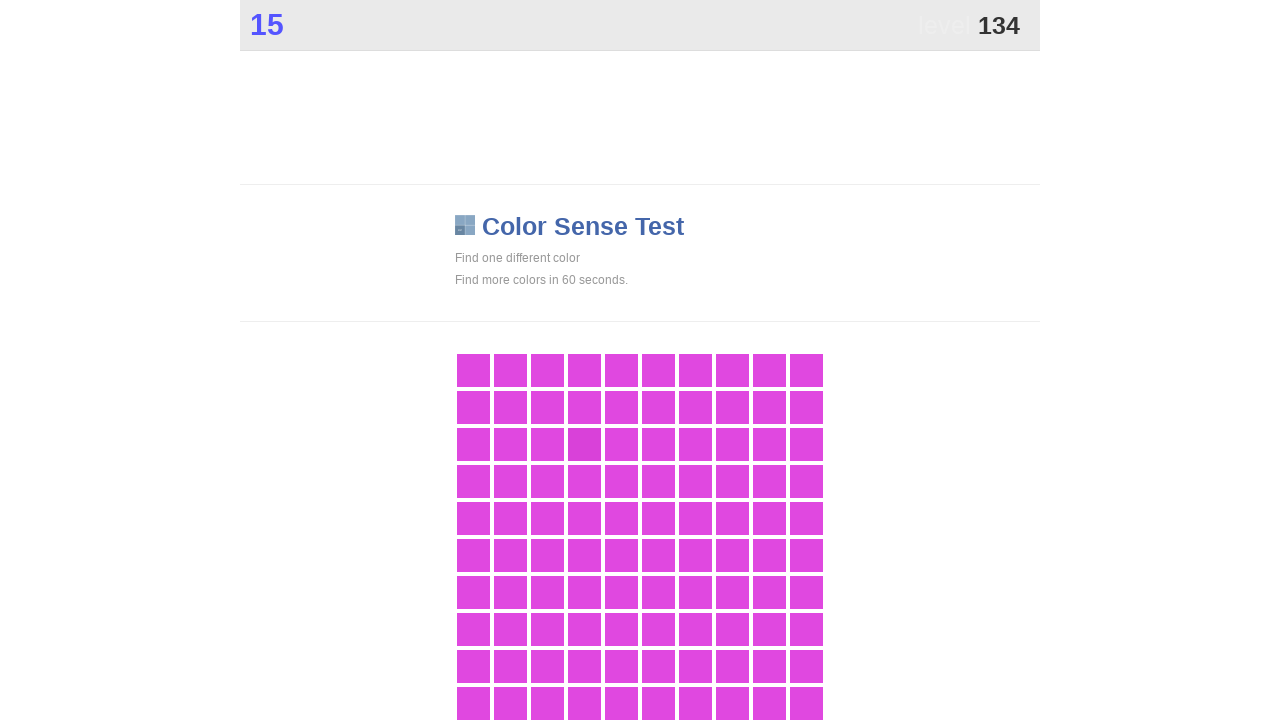

Clicked main button in color game at (584, 444) on .main
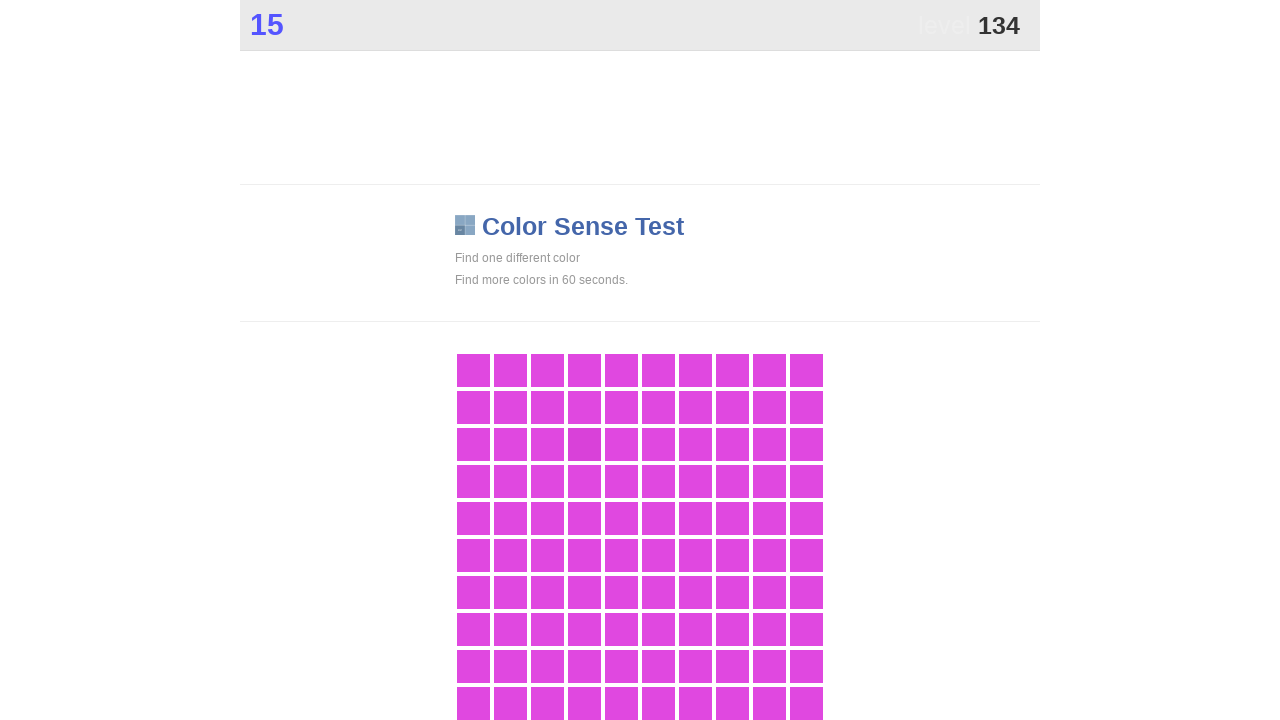

Clicked main button in color game at (584, 444) on .main
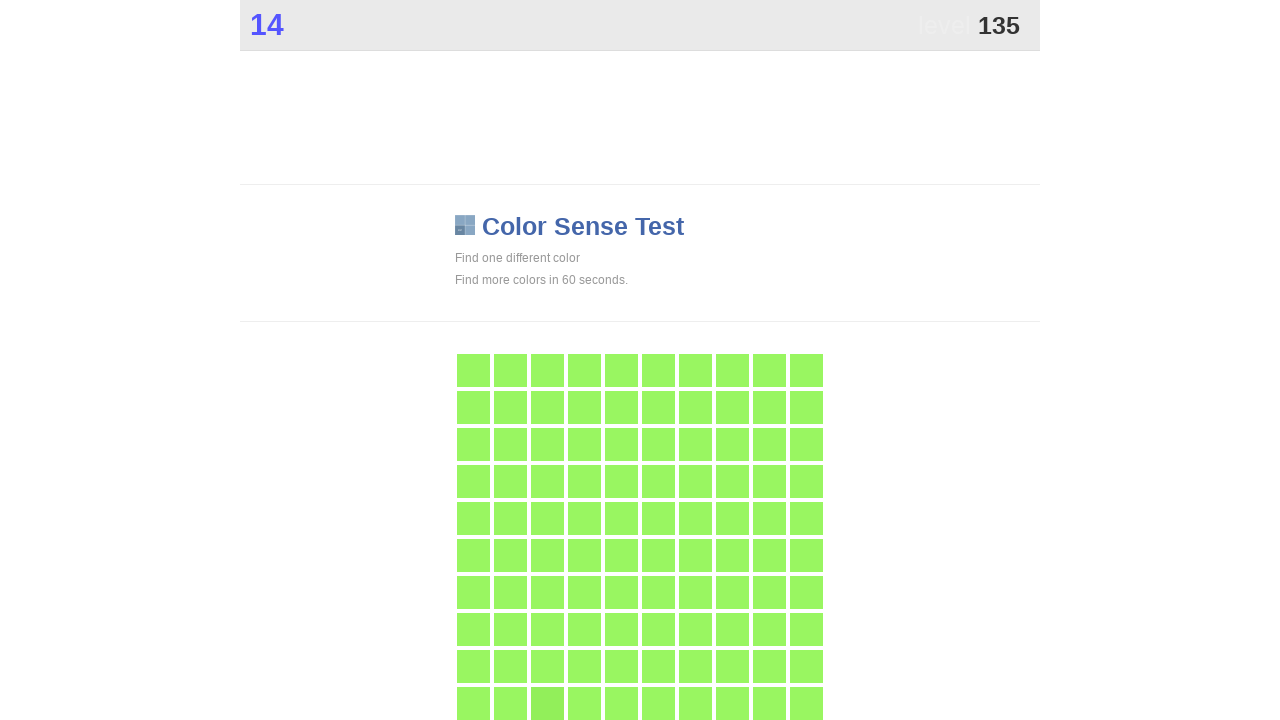

Clicked main button in color game at (547, 703) on .main
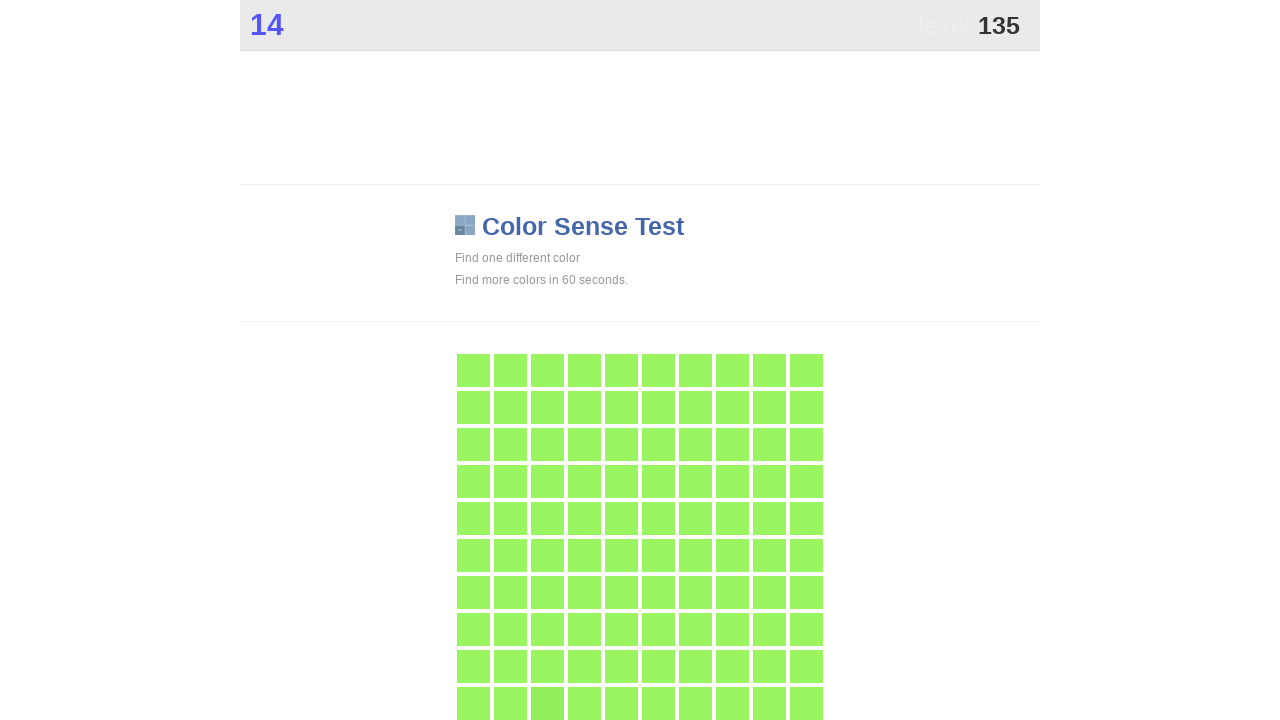

Clicked main button in color game at (547, 703) on .main
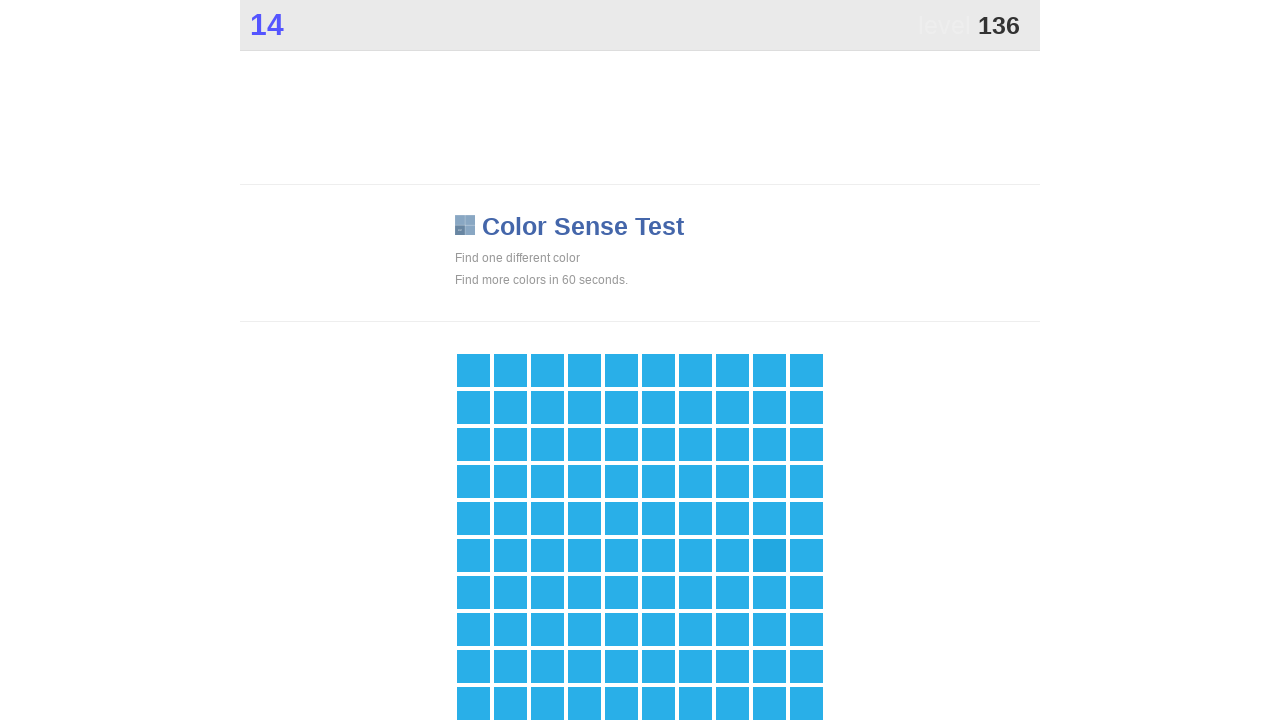

Clicked main button in color game at (769, 555) on .main
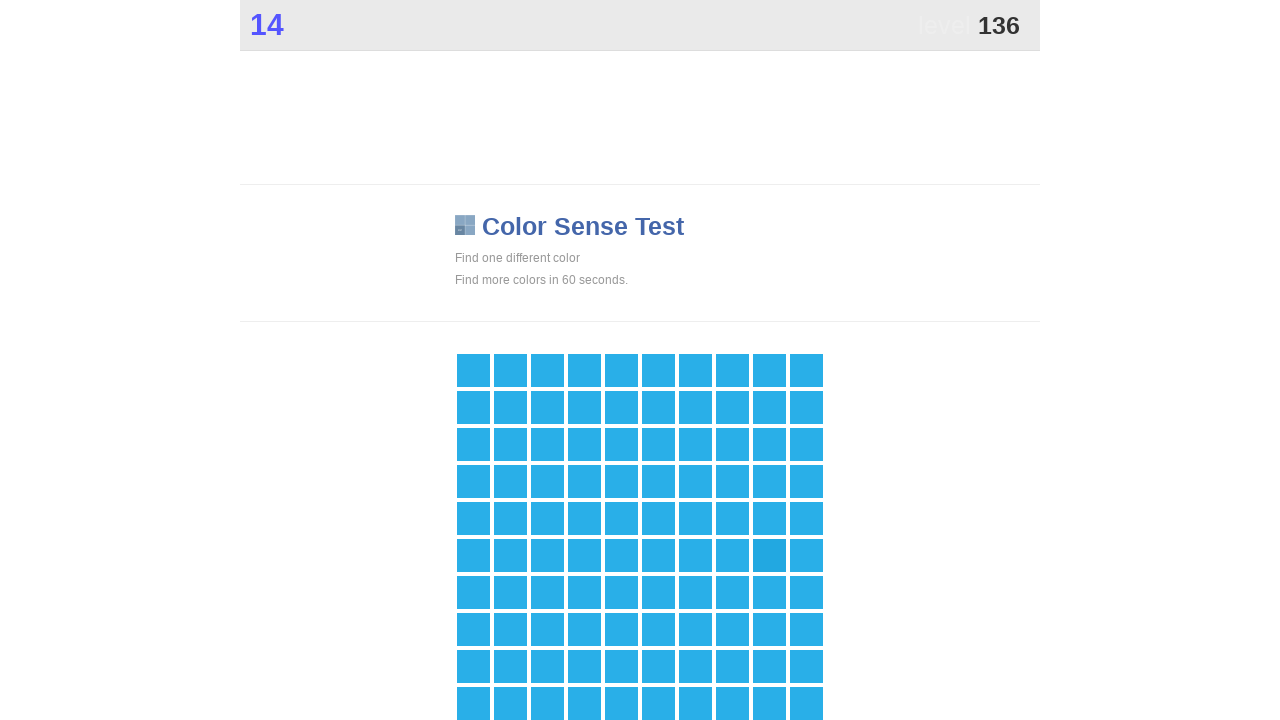

Clicked main button in color game at (769, 555) on .main
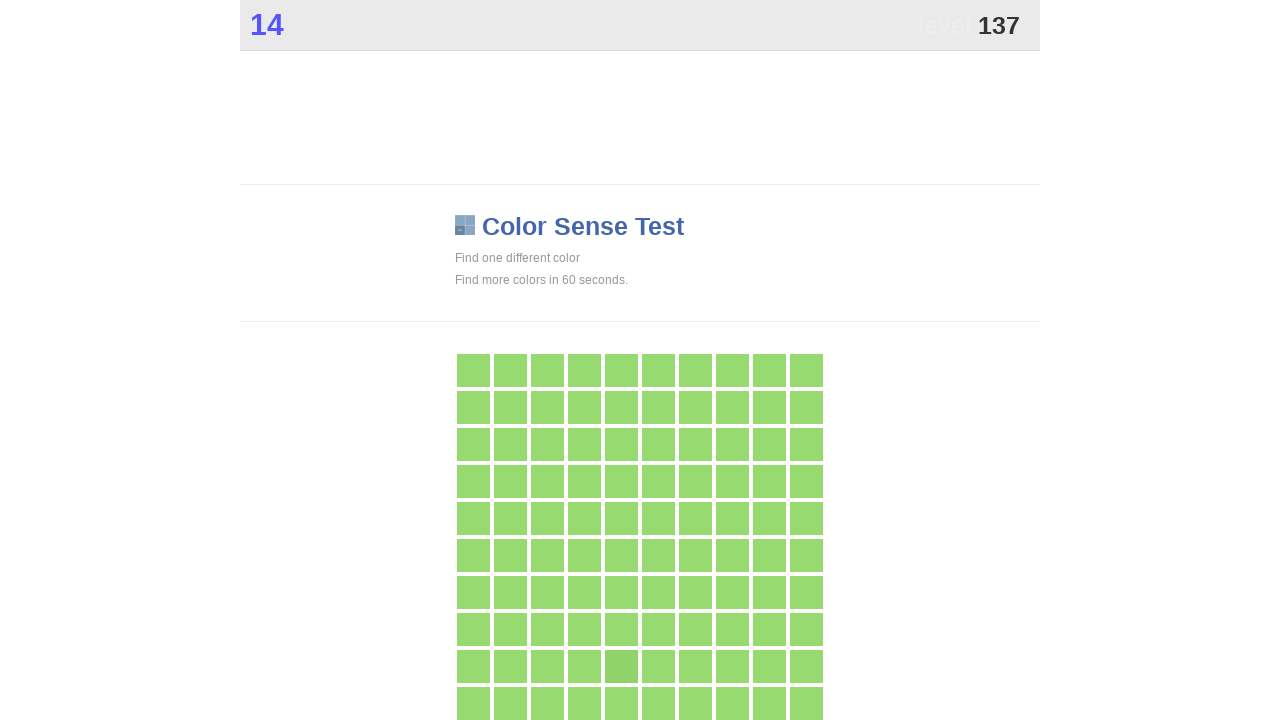

Clicked main button in color game at (621, 666) on .main
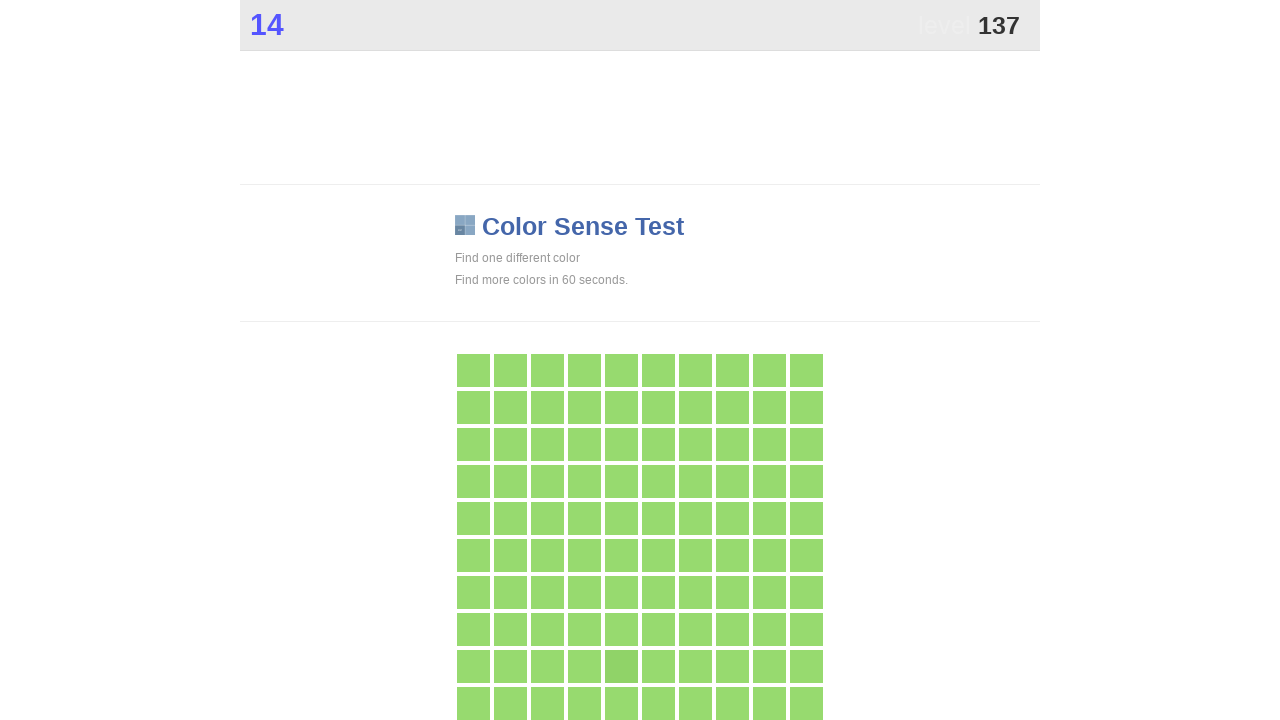

Clicked main button in color game at (621, 666) on .main
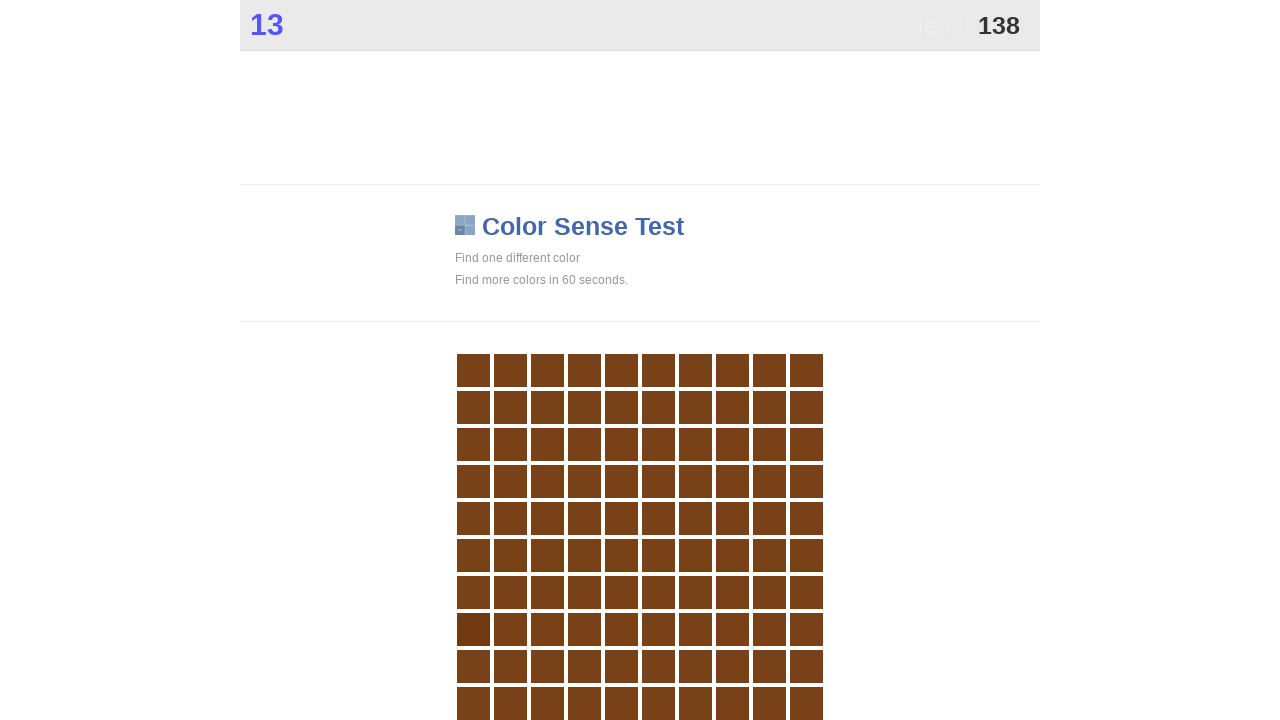

Clicked main button in color game at (473, 629) on .main
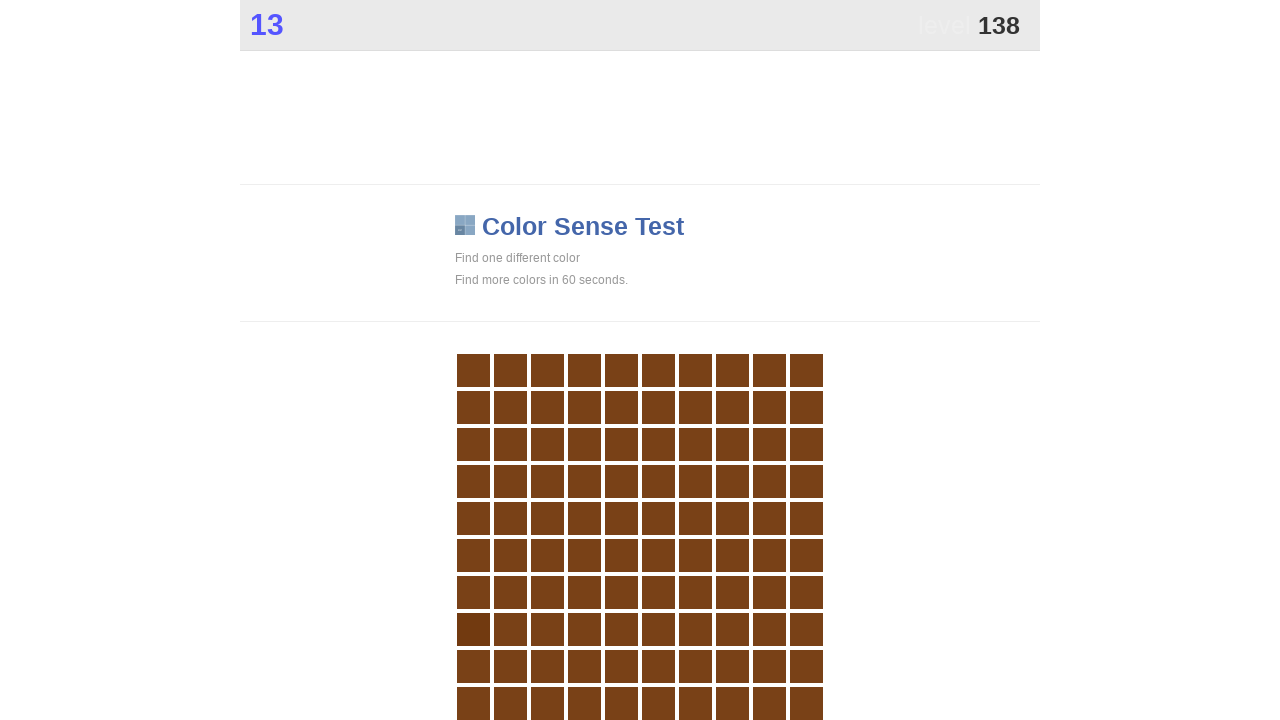

Clicked main button in color game at (473, 629) on .main
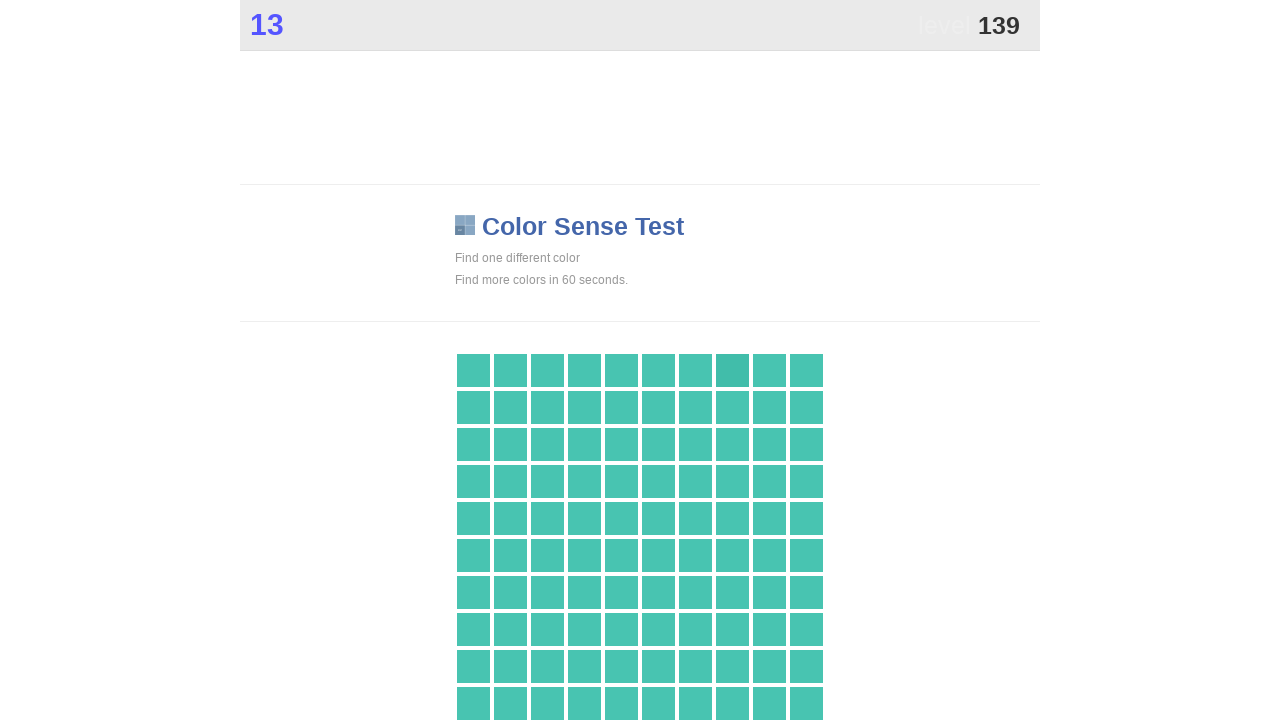

Clicked main button in color game at (732, 370) on .main
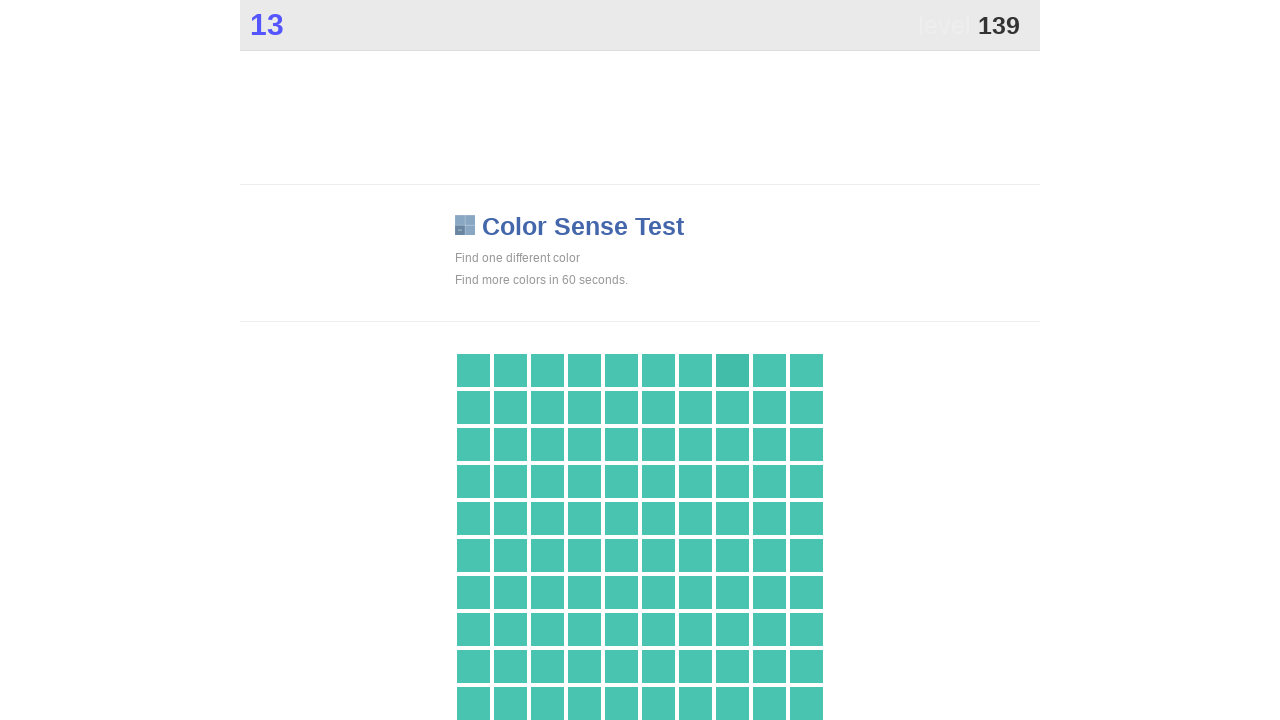

Clicked main button in color game at (732, 370) on .main
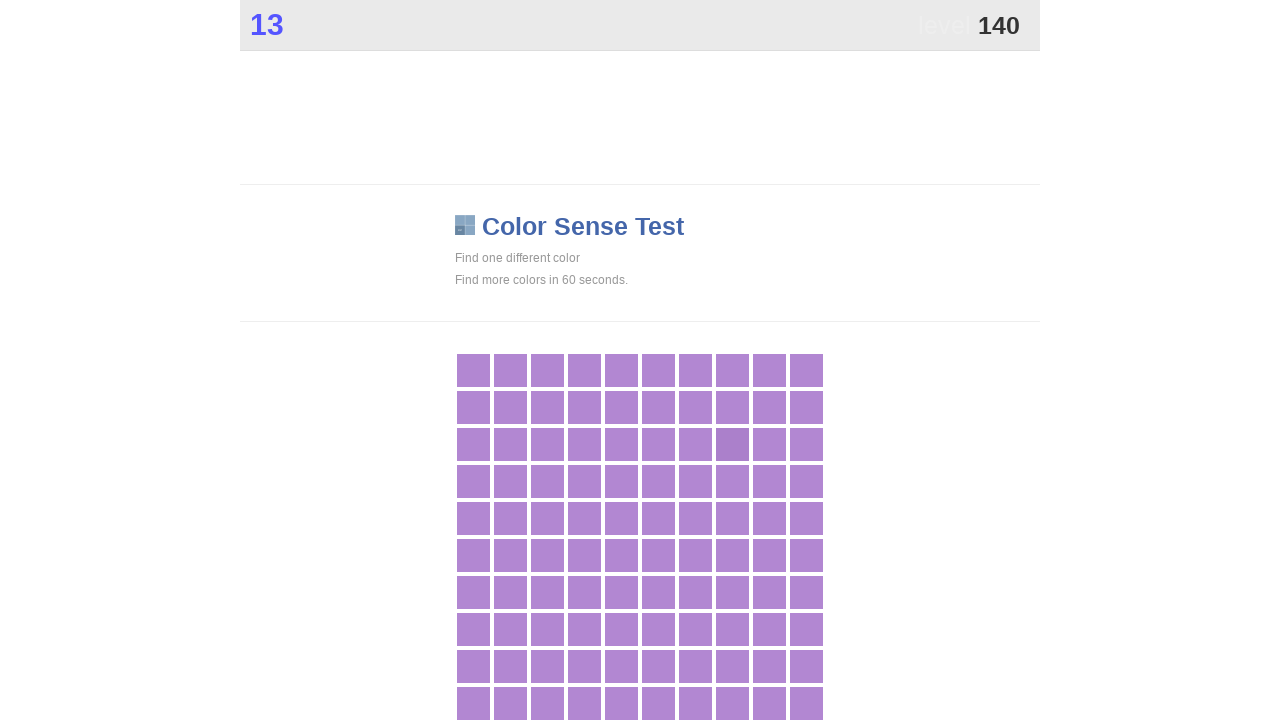

Clicked main button in color game at (732, 444) on .main
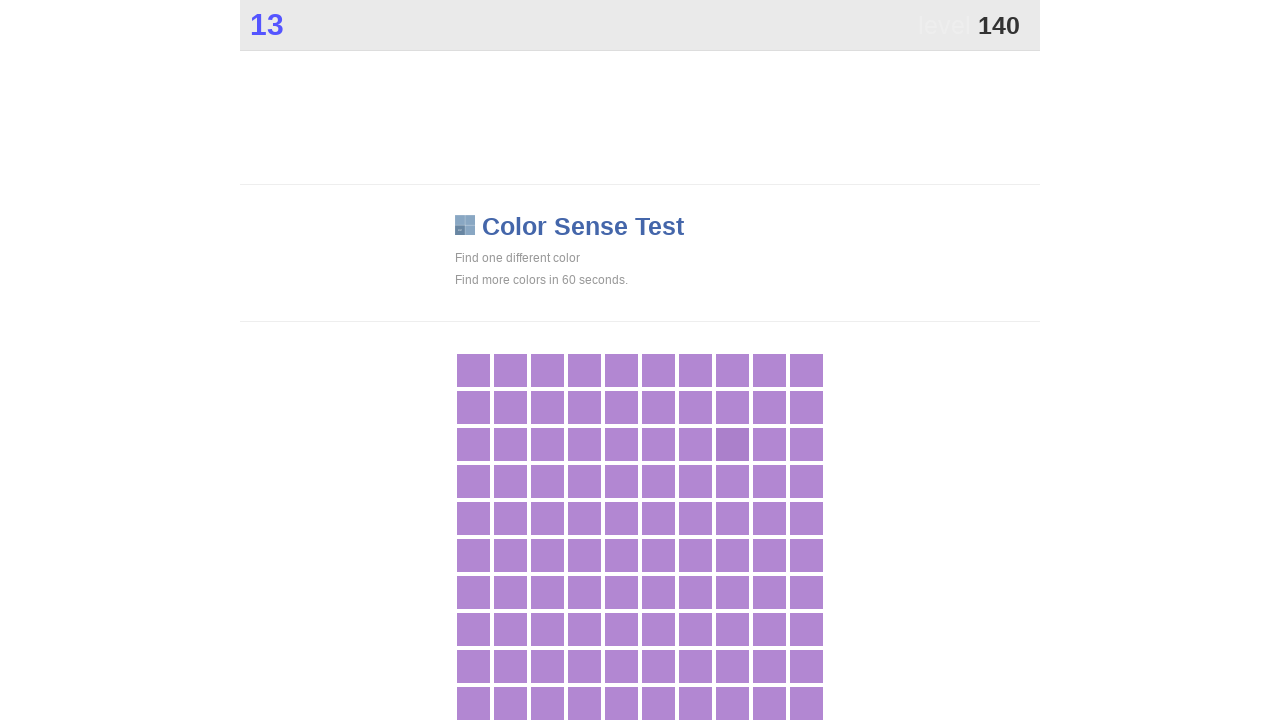

Clicked main button in color game at (732, 444) on .main
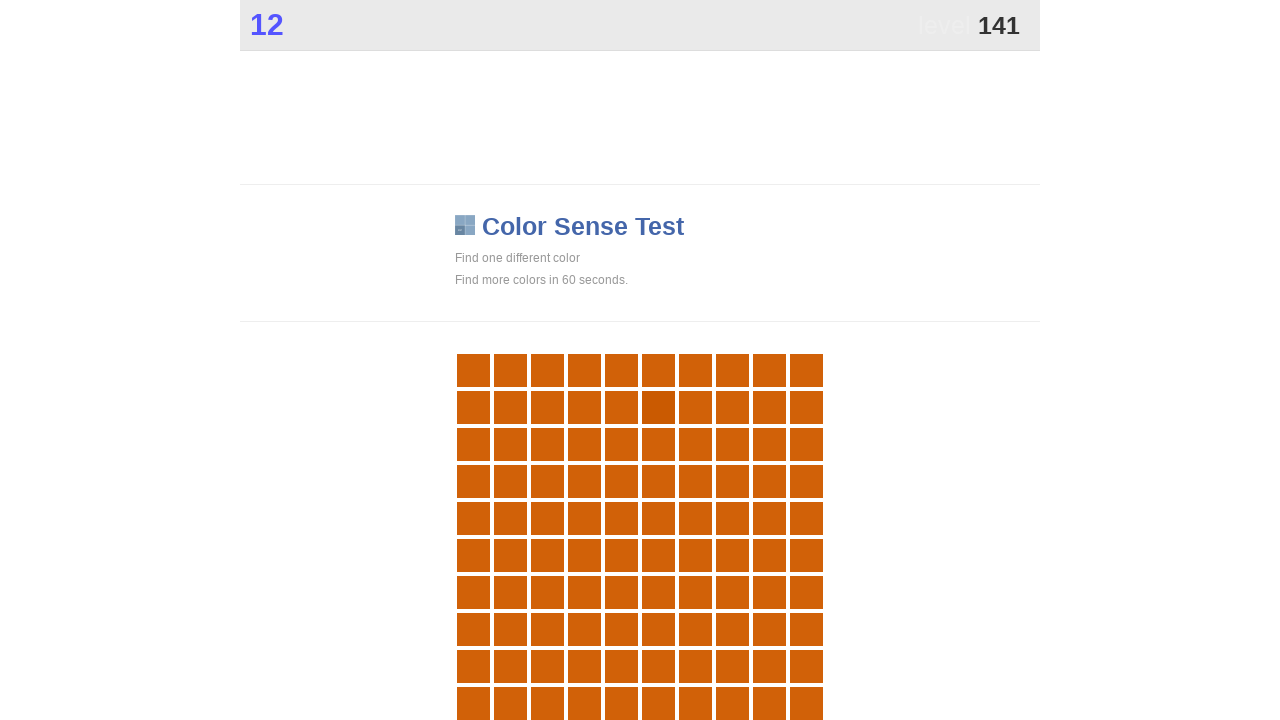

Clicked main button in color game at (658, 407) on .main
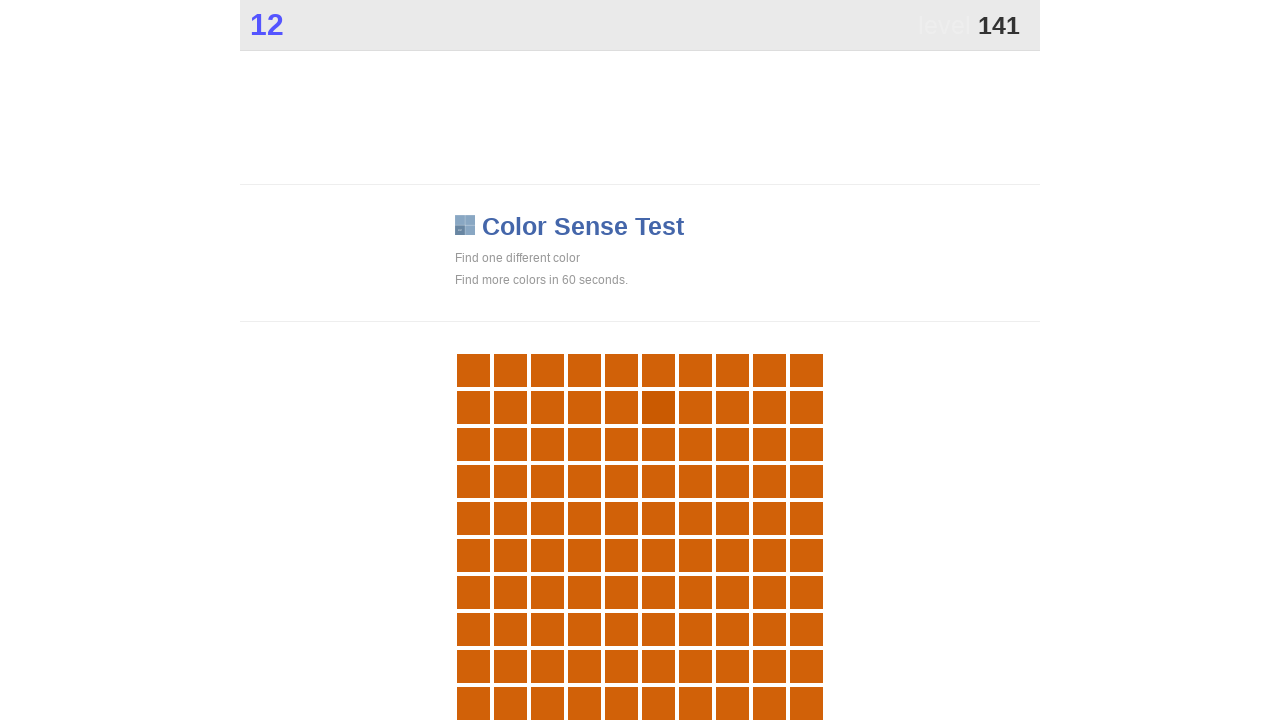

Clicked main button in color game at (658, 407) on .main
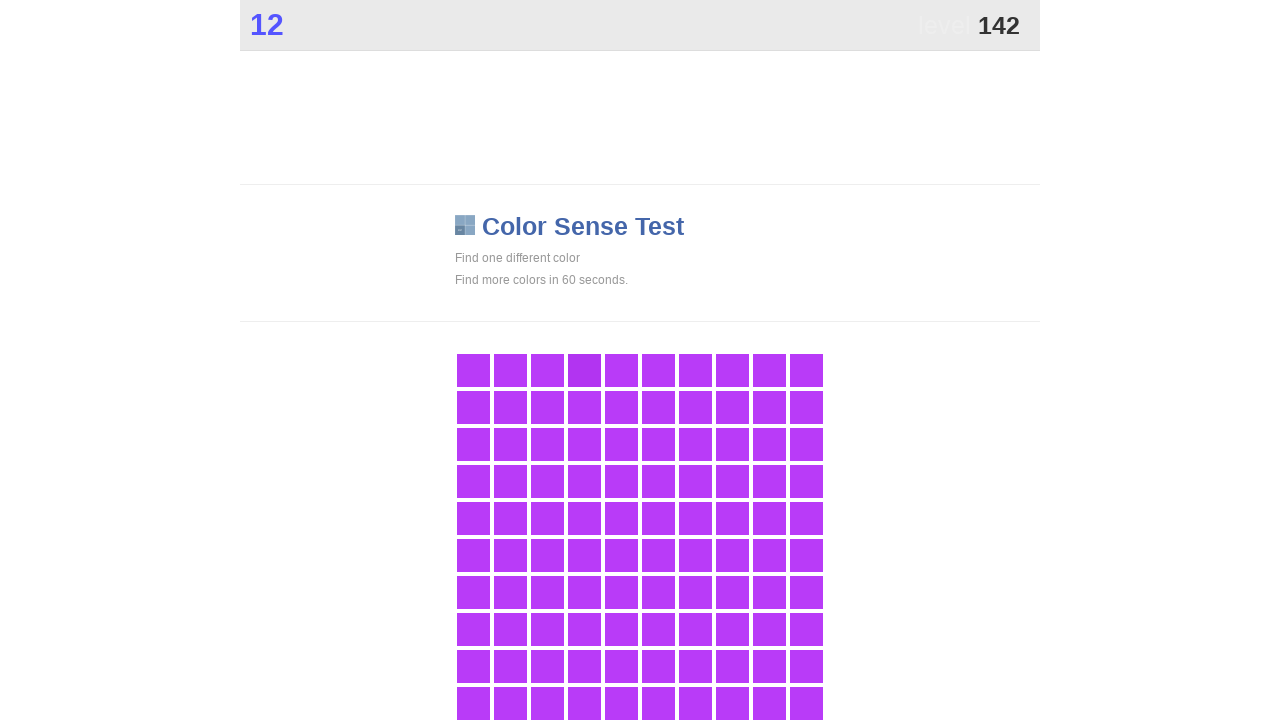

Clicked main button in color game at (584, 370) on .main
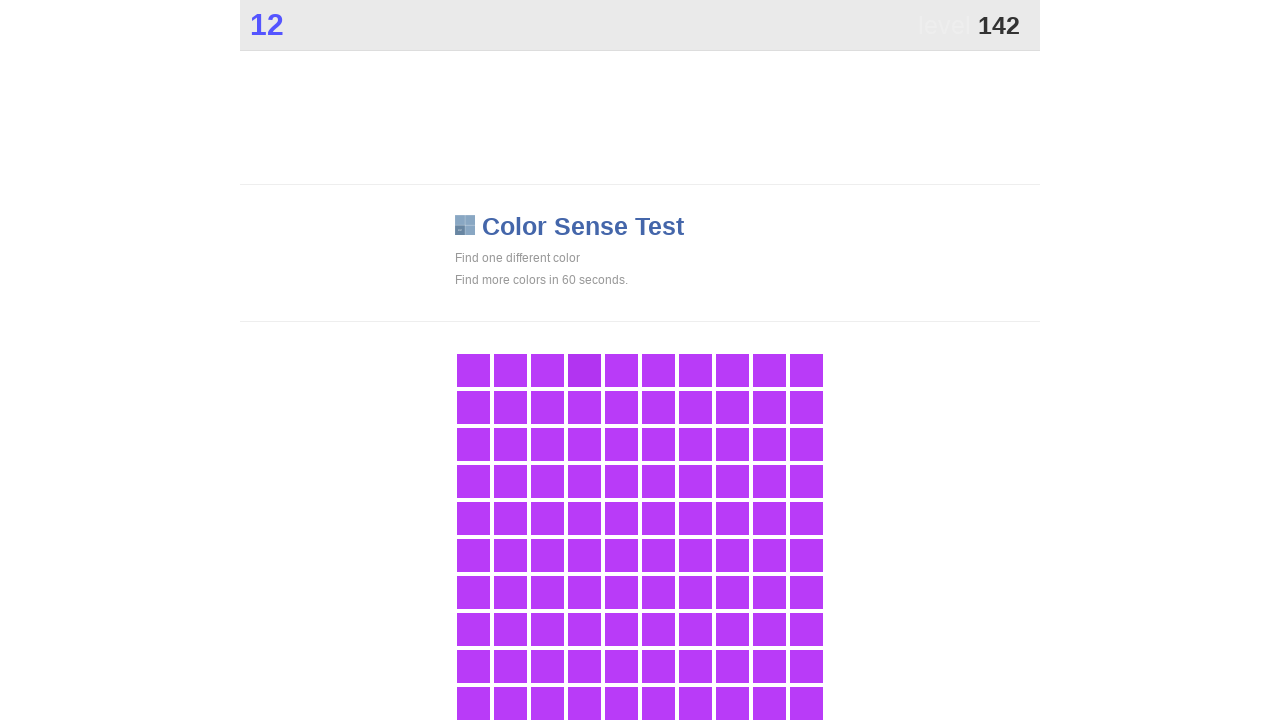

Clicked main button in color game at (584, 370) on .main
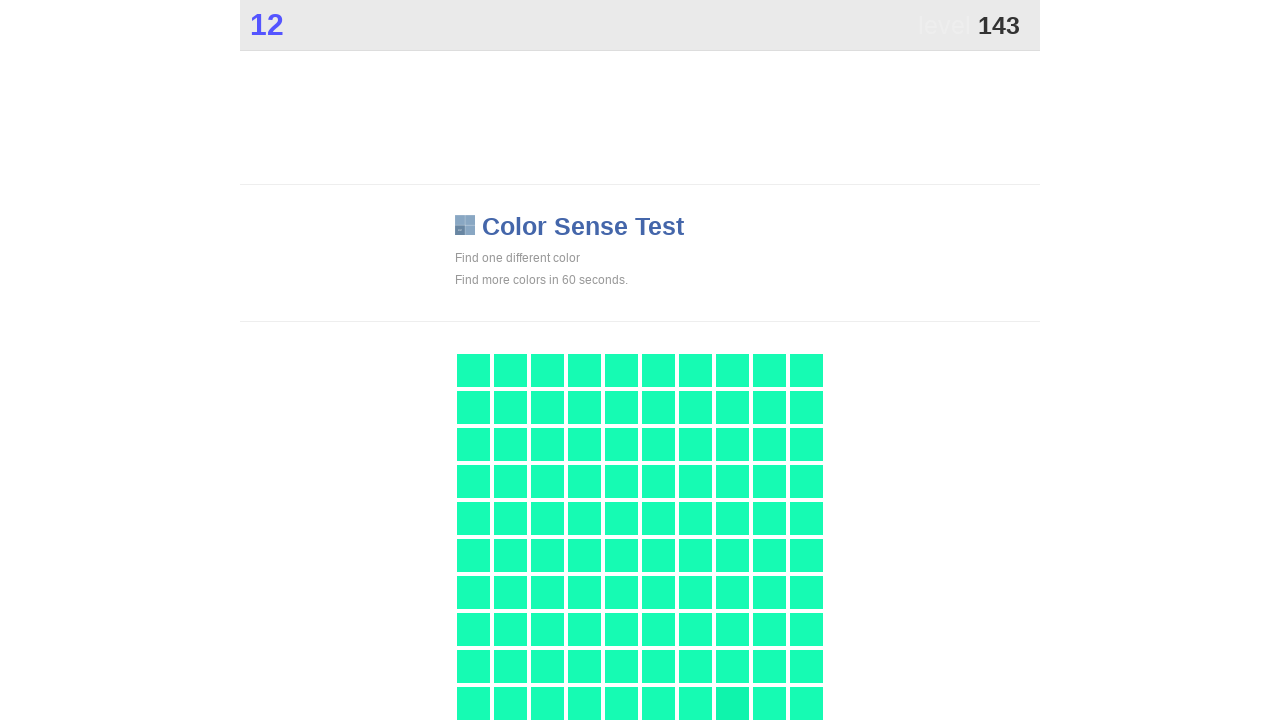

Clicked main button in color game at (732, 703) on .main
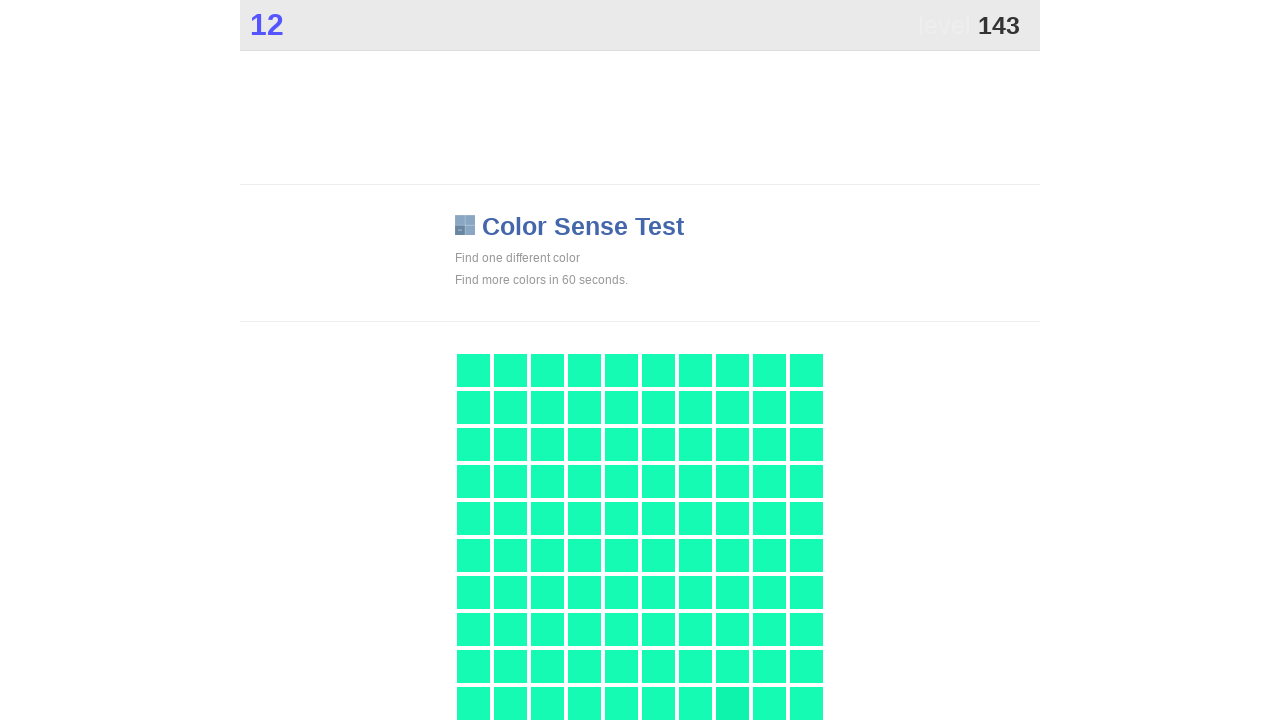

Clicked main button in color game at (732, 703) on .main
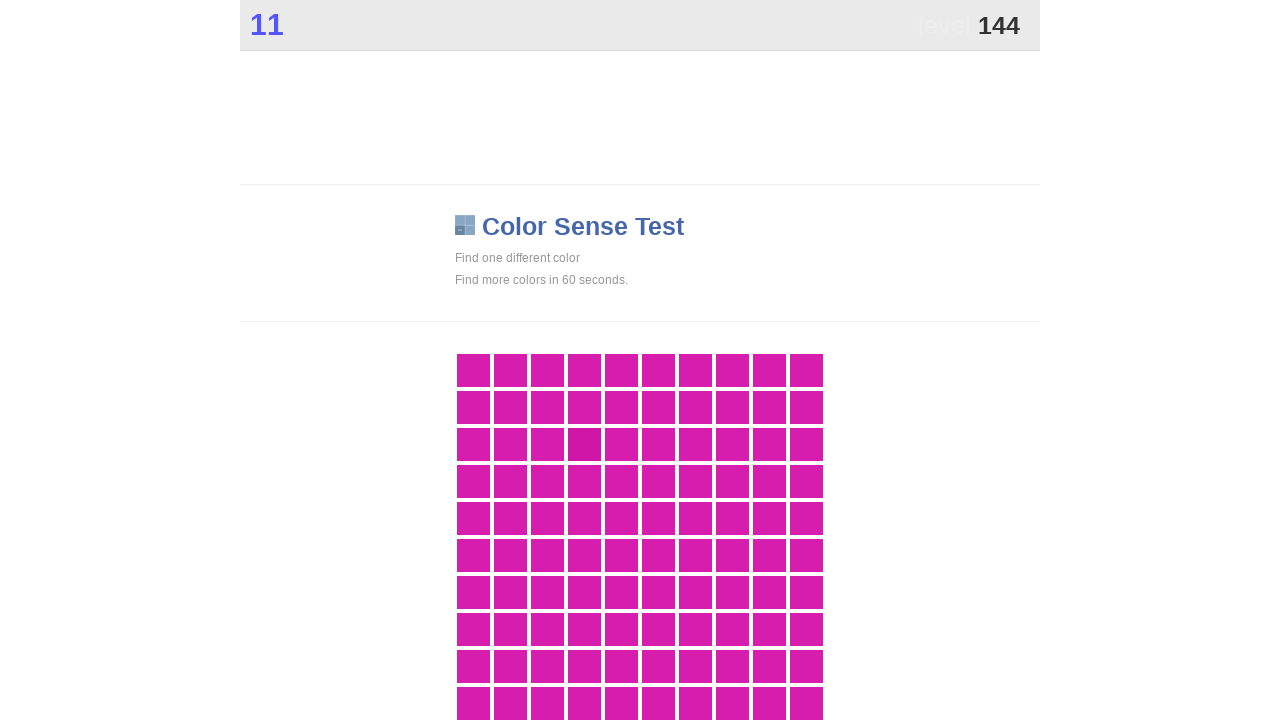

Clicked main button in color game at (584, 444) on .main
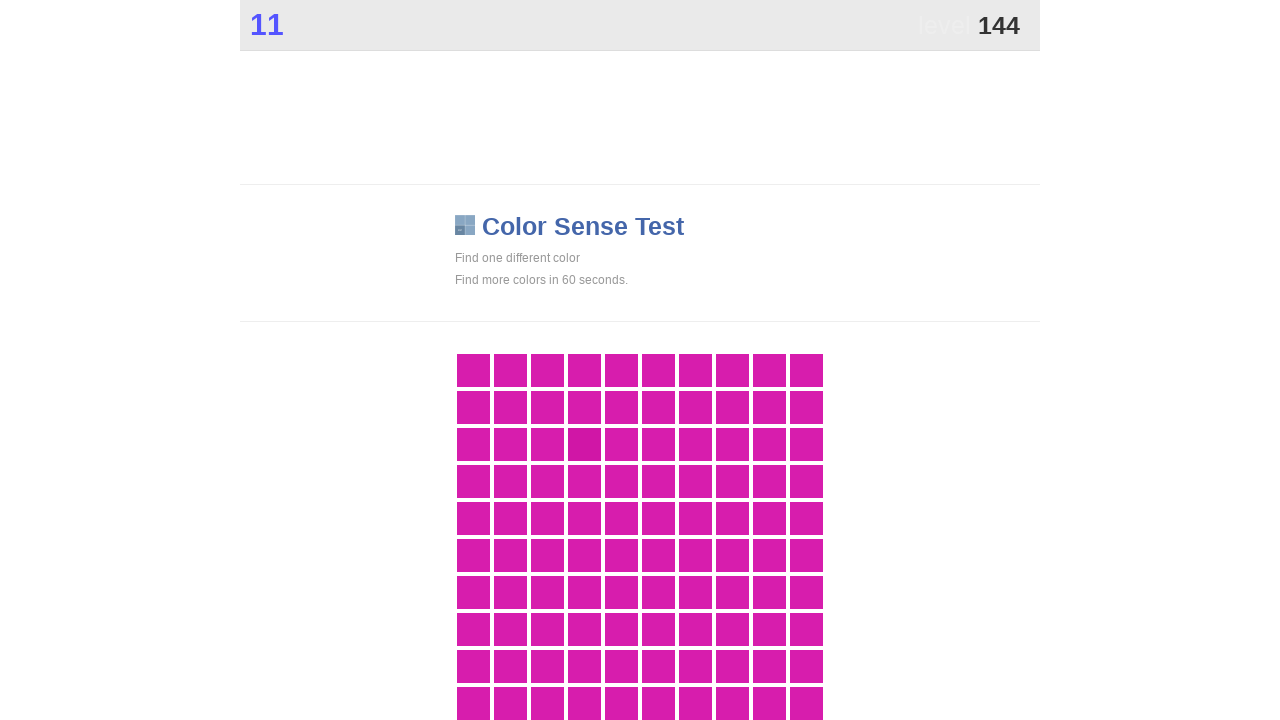

Clicked main button in color game at (584, 444) on .main
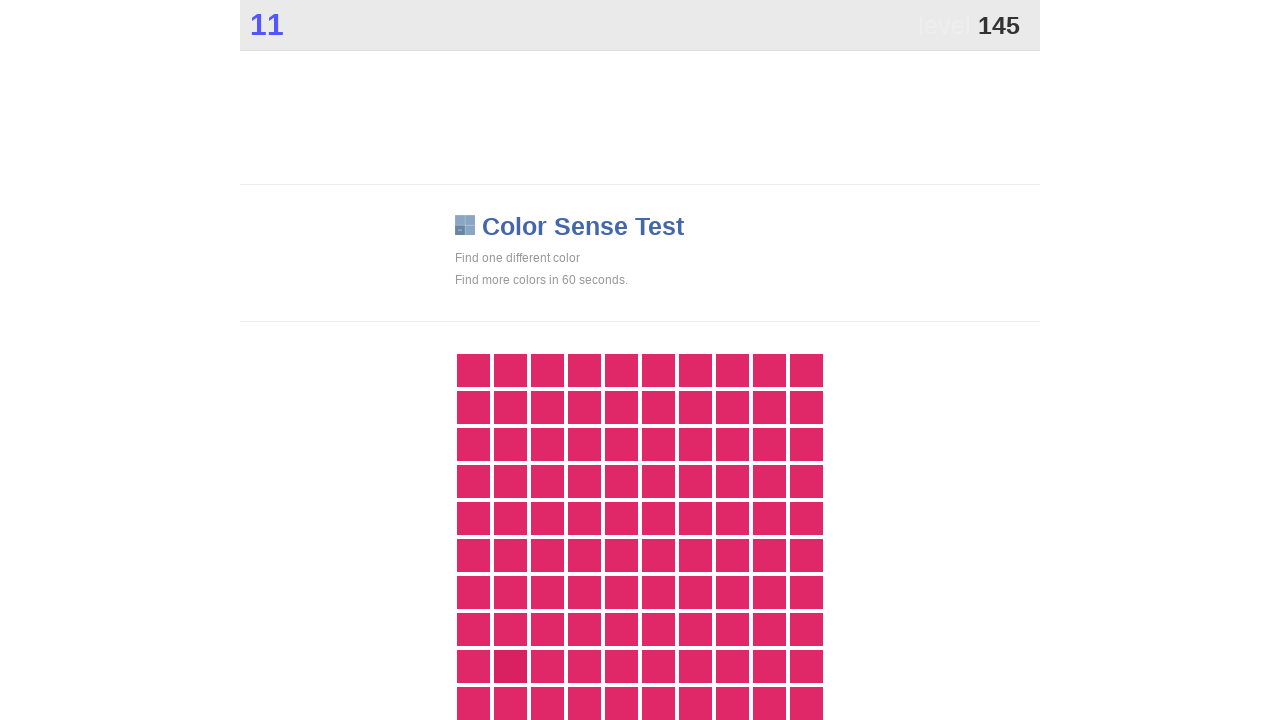

Clicked main button in color game at (510, 666) on .main
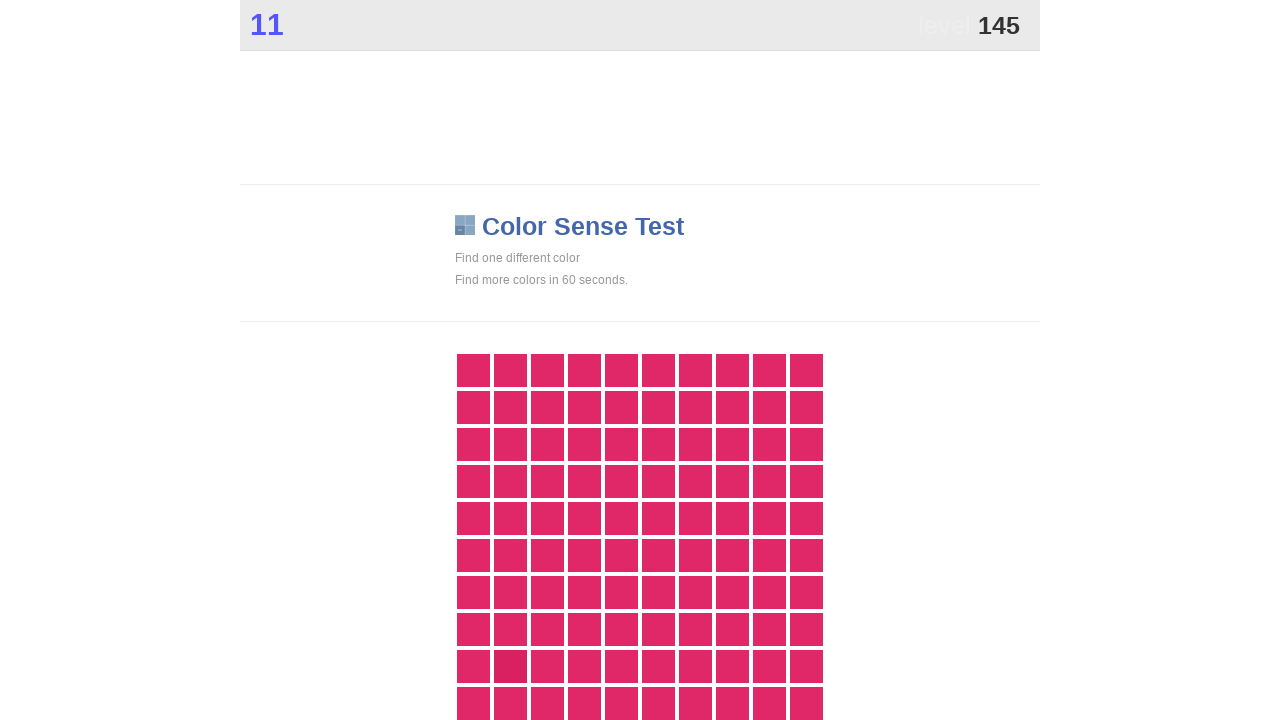

Clicked main button in color game at (510, 666) on .main
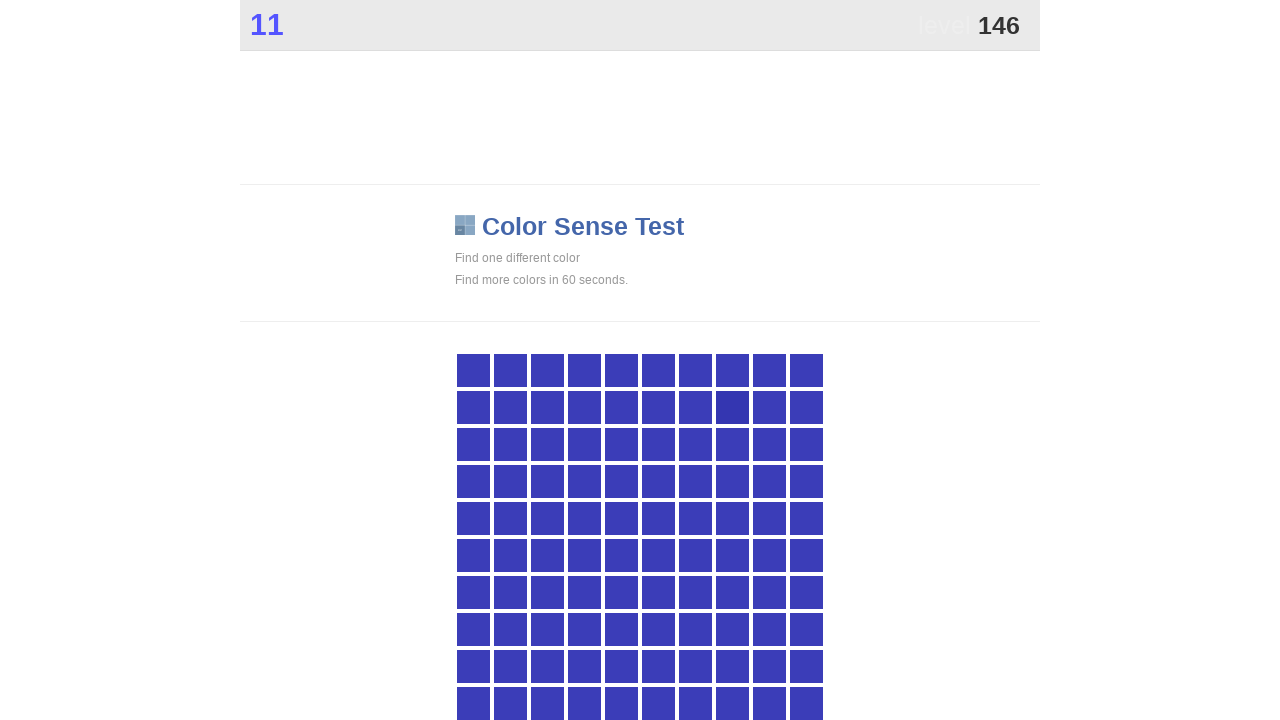

Clicked main button in color game at (732, 407) on .main
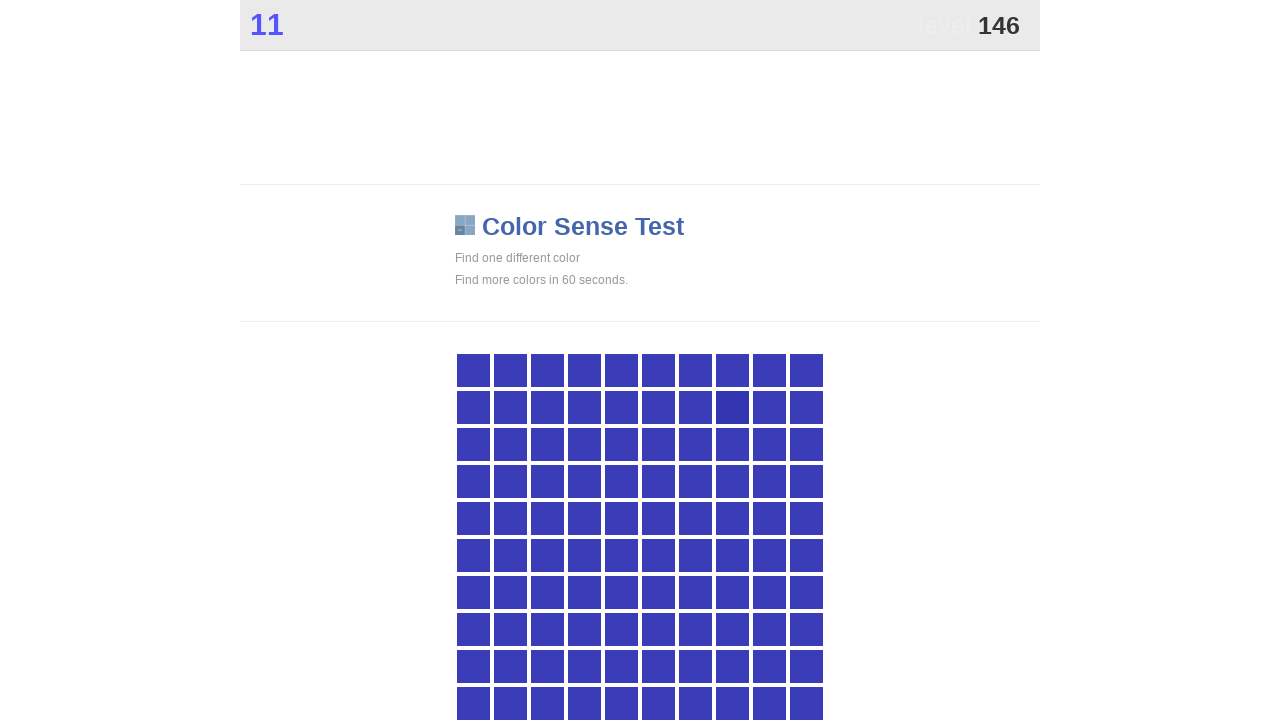

Clicked main button in color game at (732, 407) on .main
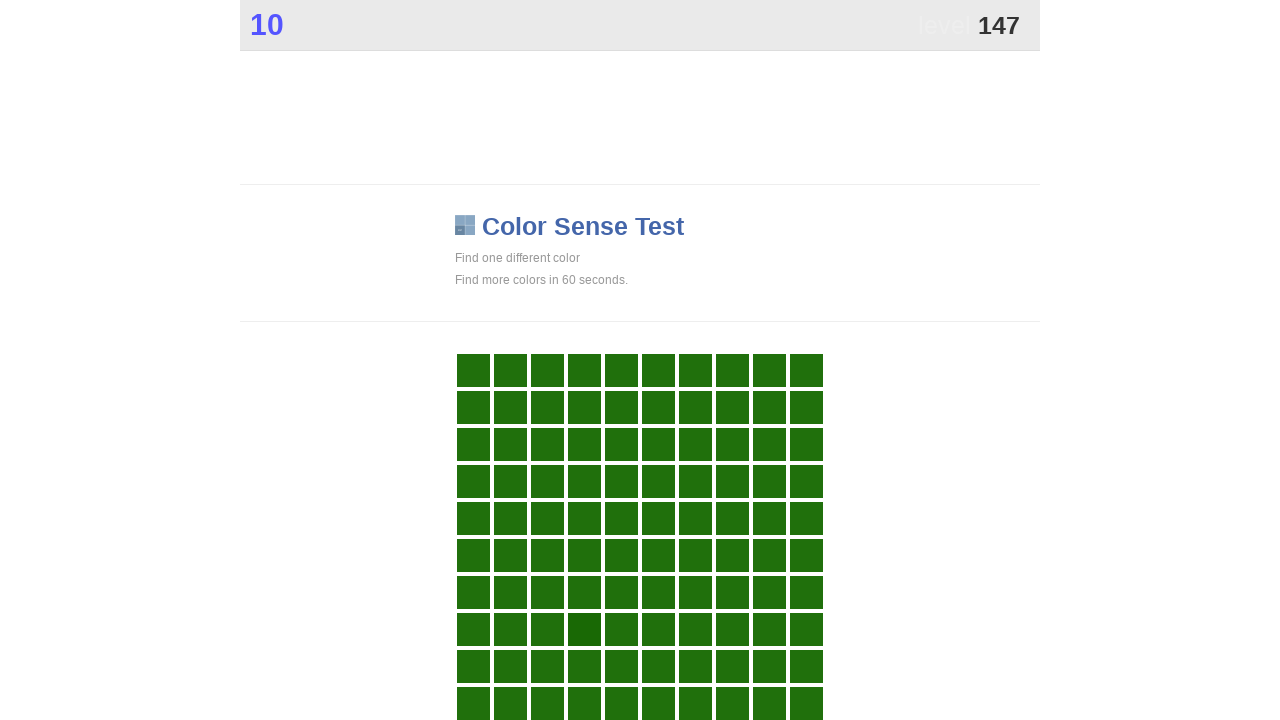

Clicked main button in color game at (584, 629) on .main
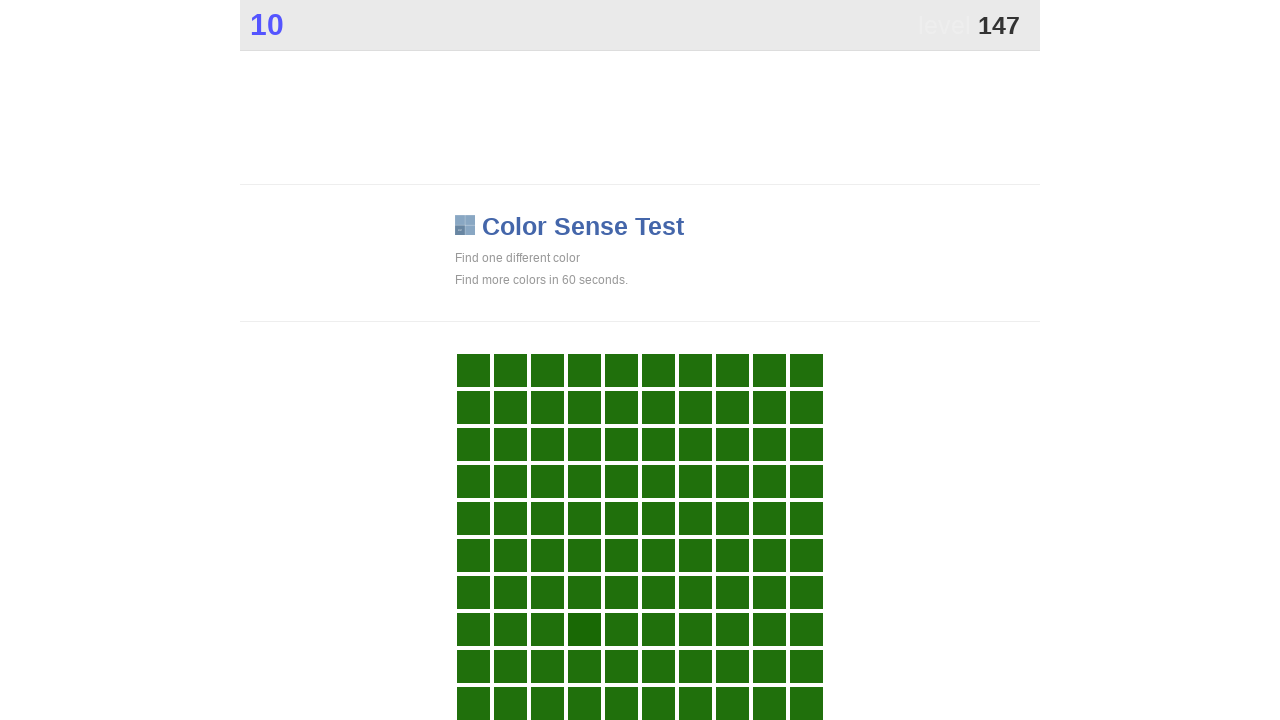

Clicked main button in color game at (584, 629) on .main
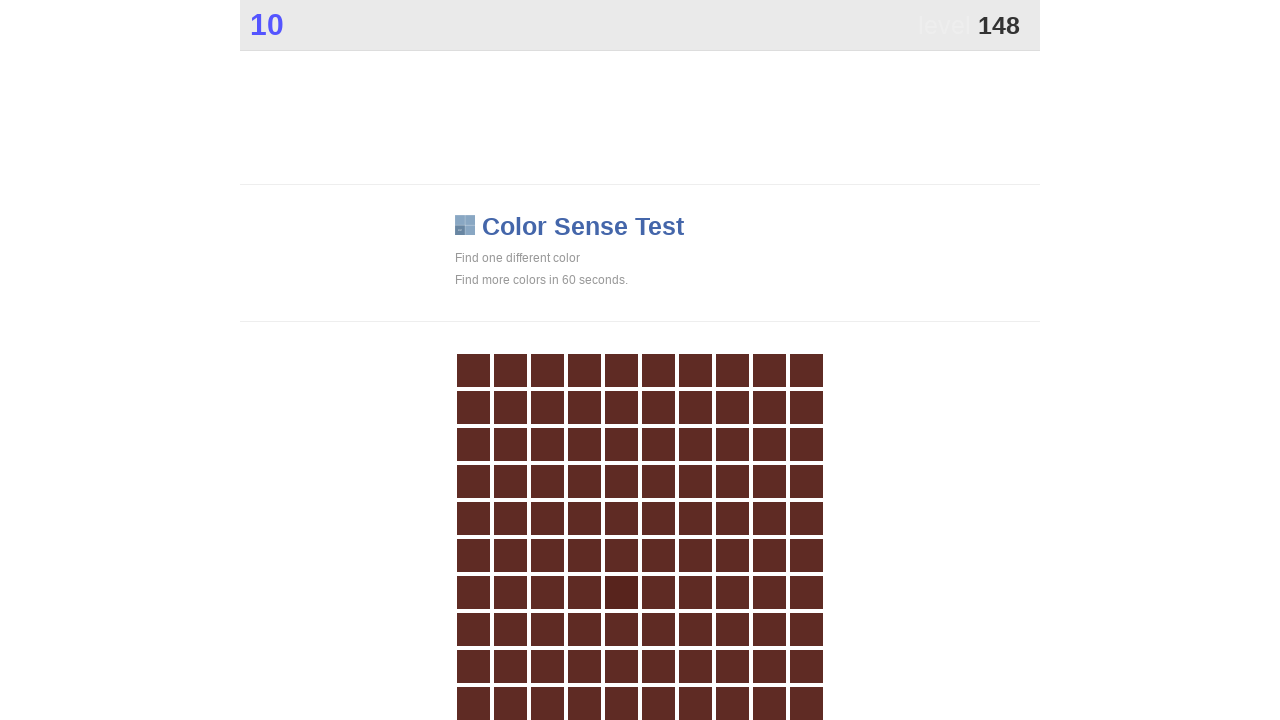

Clicked main button in color game at (621, 592) on .main
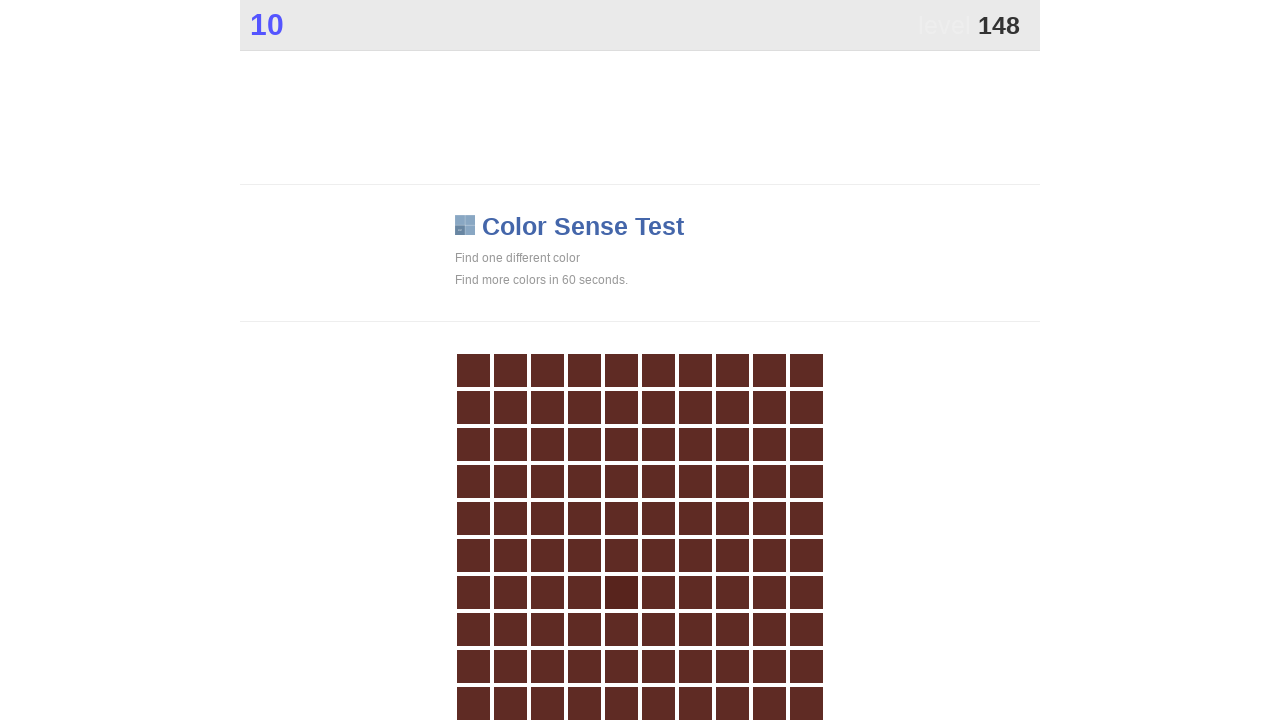

Clicked main button in color game at (621, 592) on .main
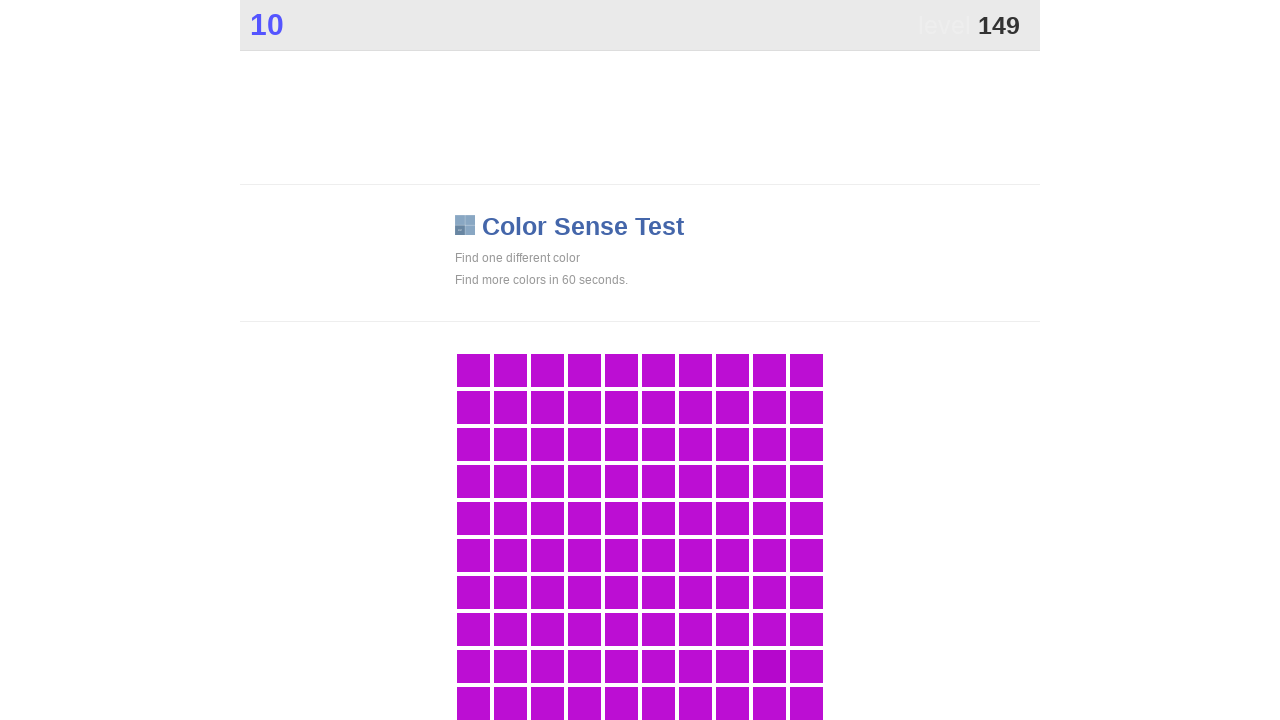

Clicked main button in color game at (769, 666) on .main
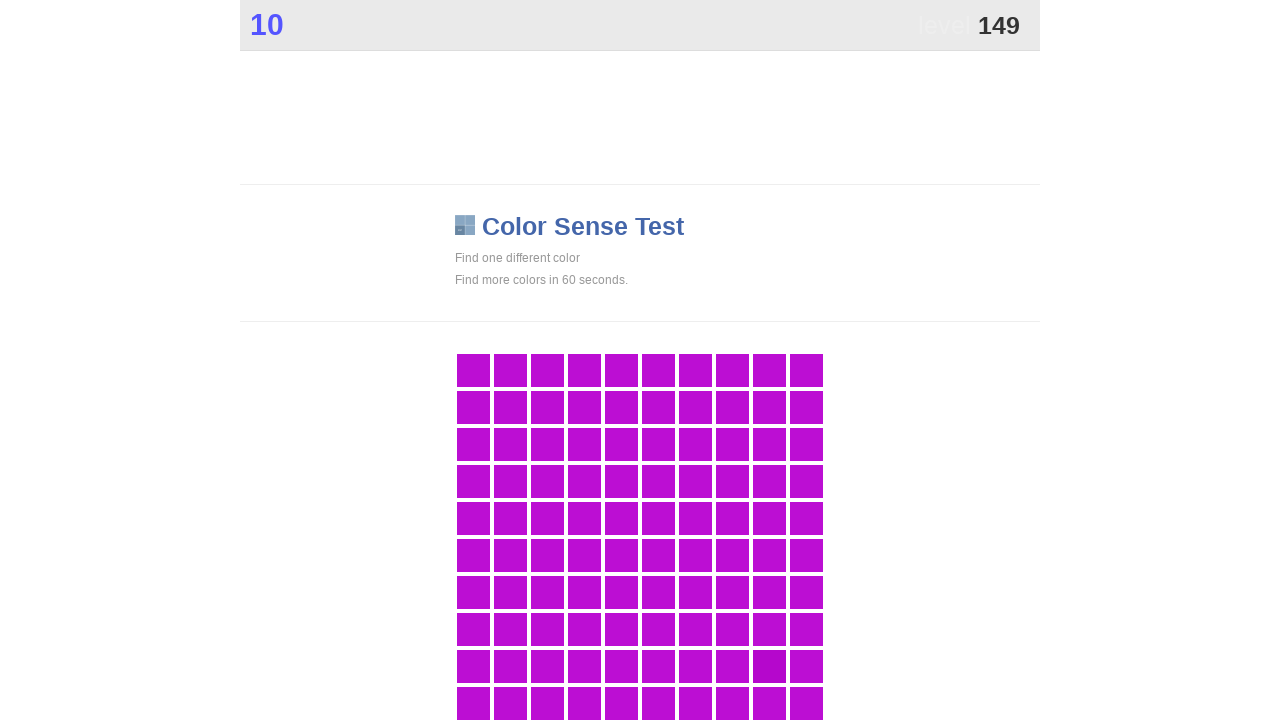

Clicked main button in color game at (769, 666) on .main
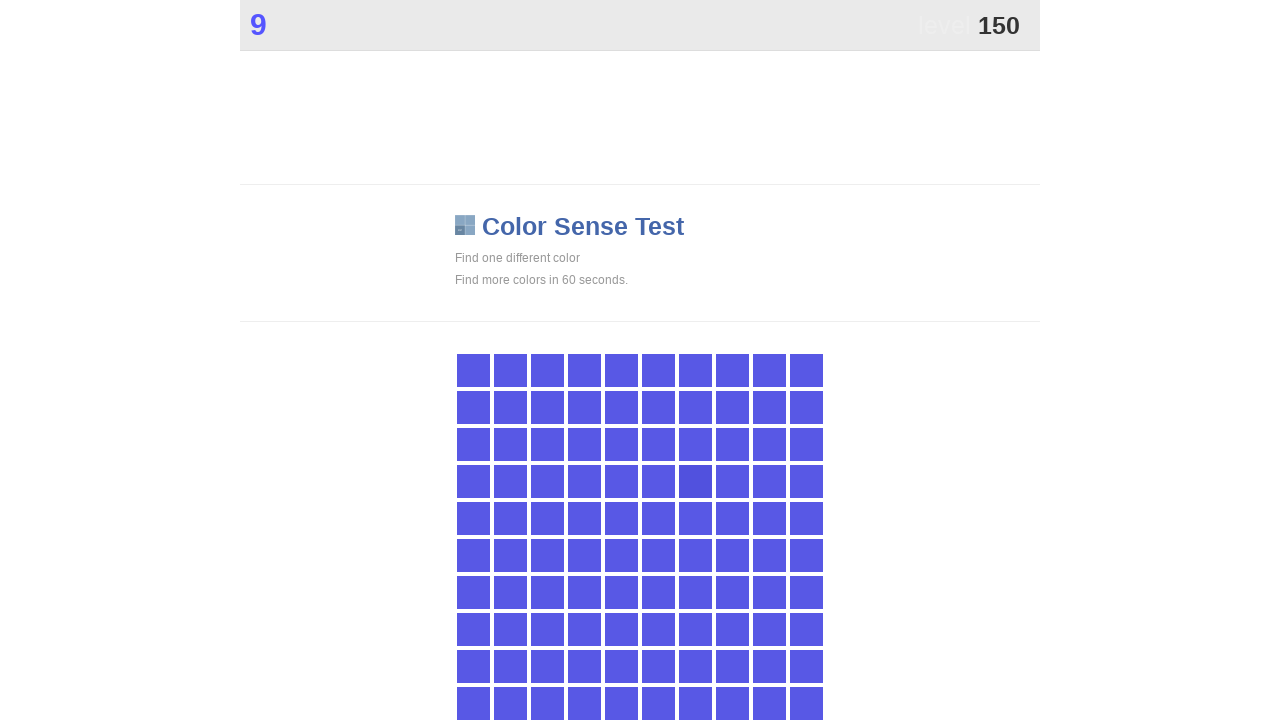

Clicked main button in color game at (695, 481) on .main
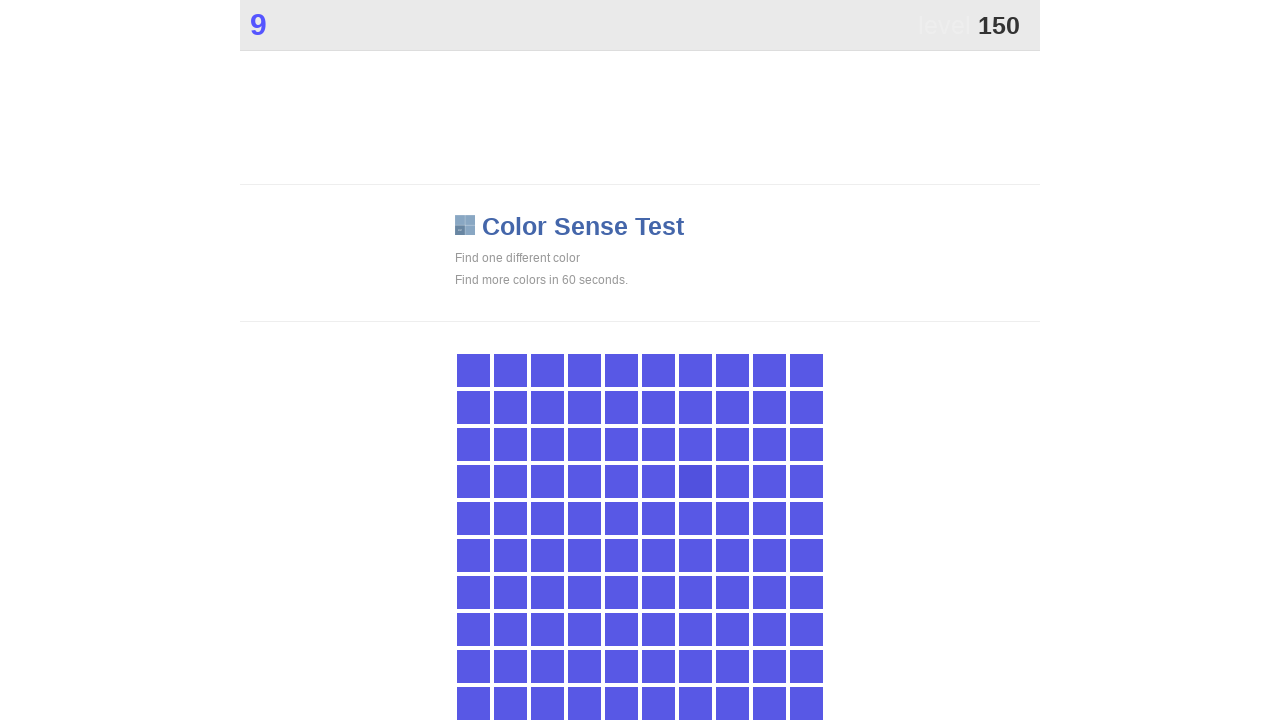

Clicked main button in color game at (695, 481) on .main
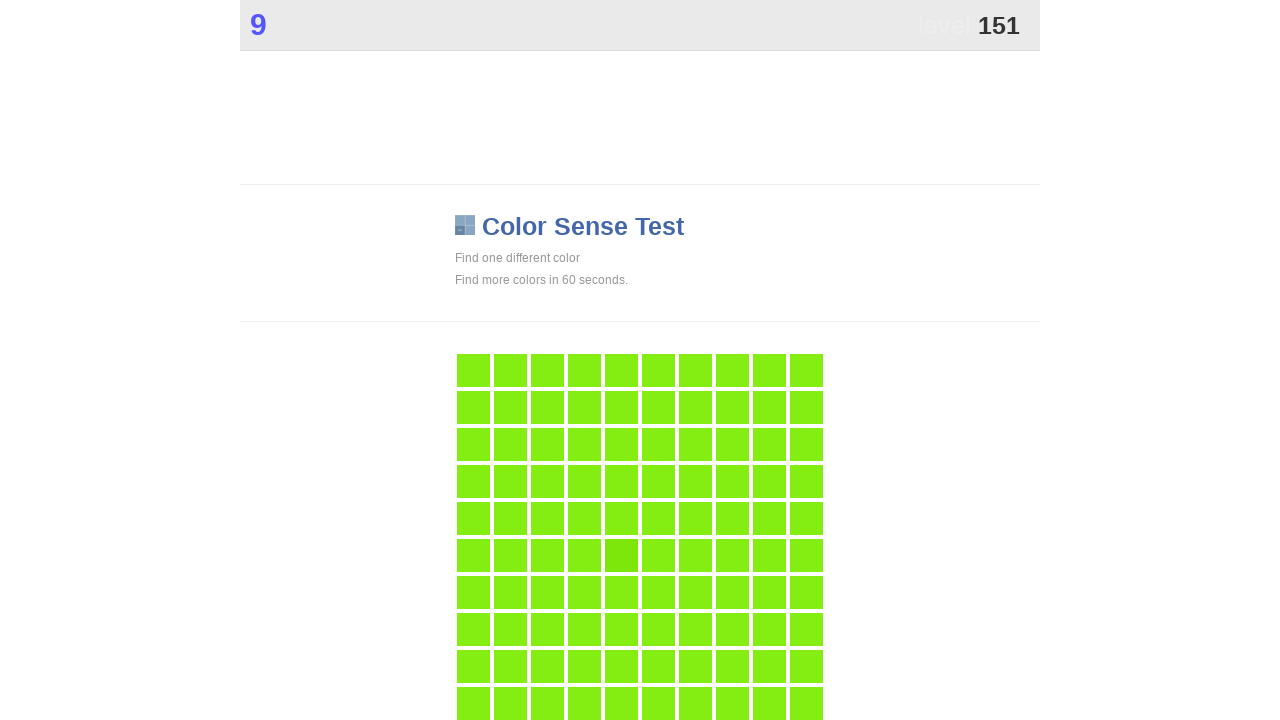

Clicked main button in color game at (621, 555) on .main
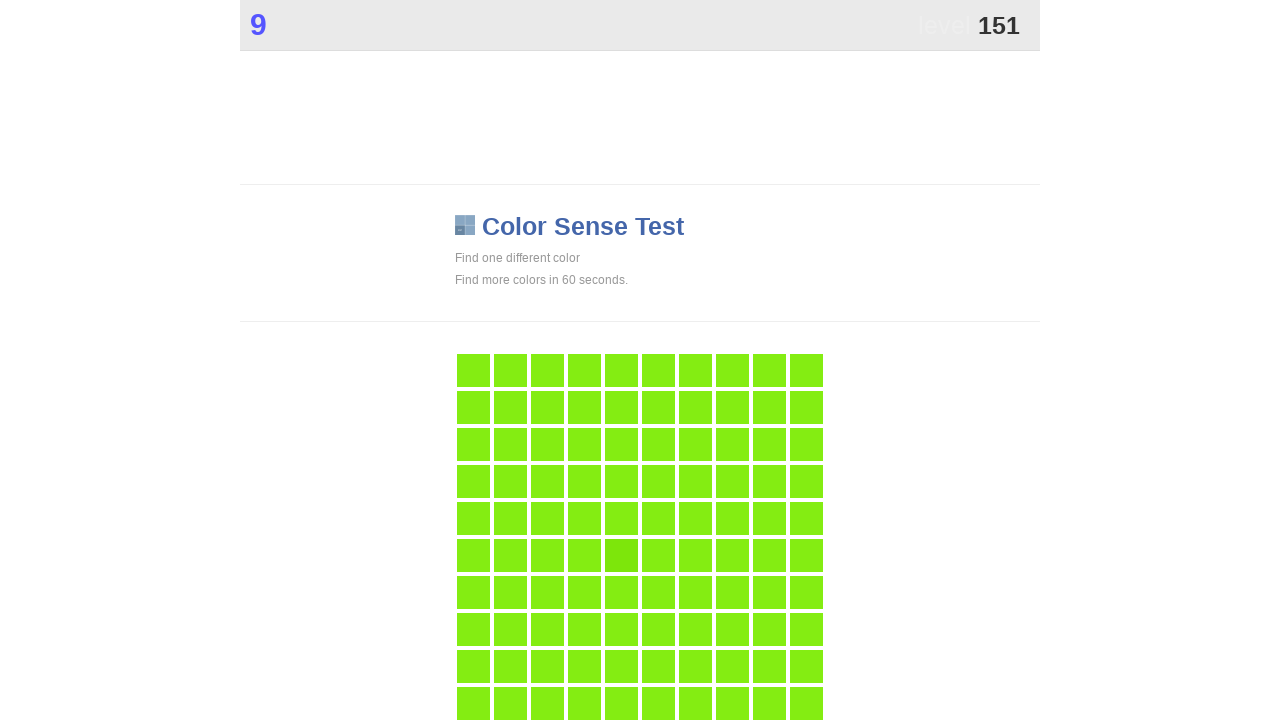

Clicked main button in color game at (621, 555) on .main
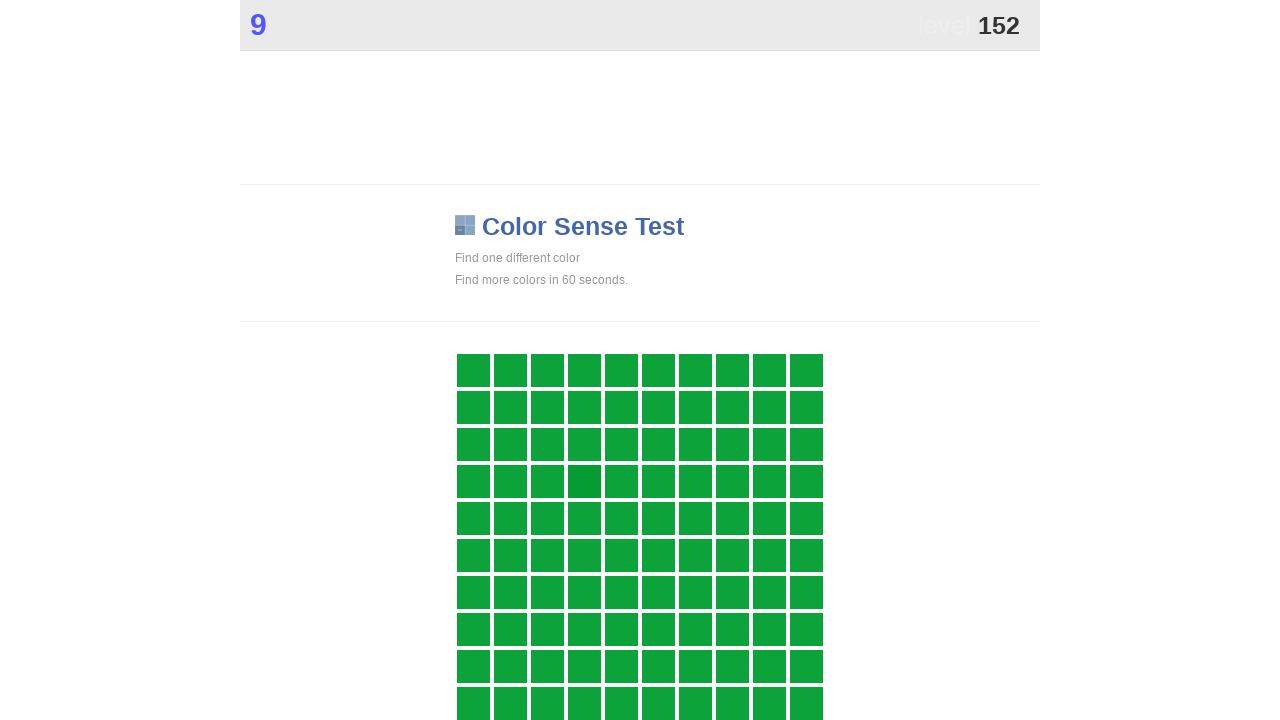

Clicked main button in color game at (584, 481) on .main
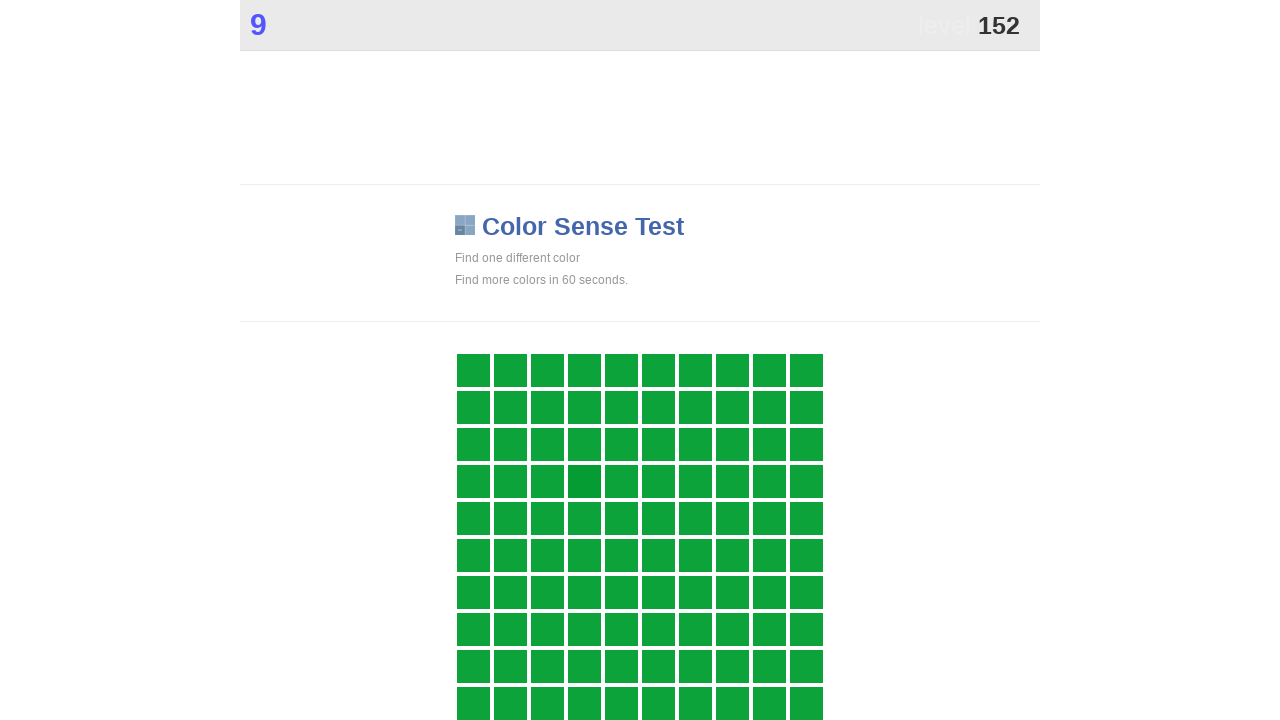

Clicked main button in color game at (584, 481) on .main
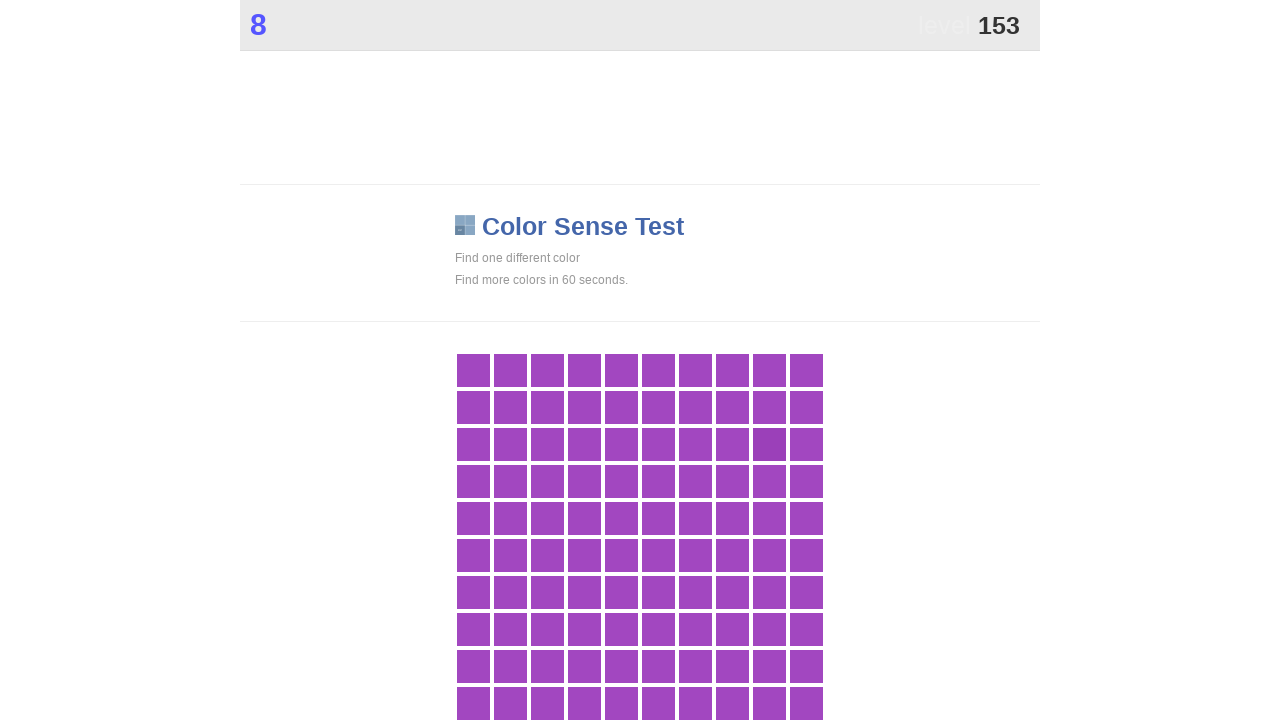

Clicked main button in color game at (769, 444) on .main
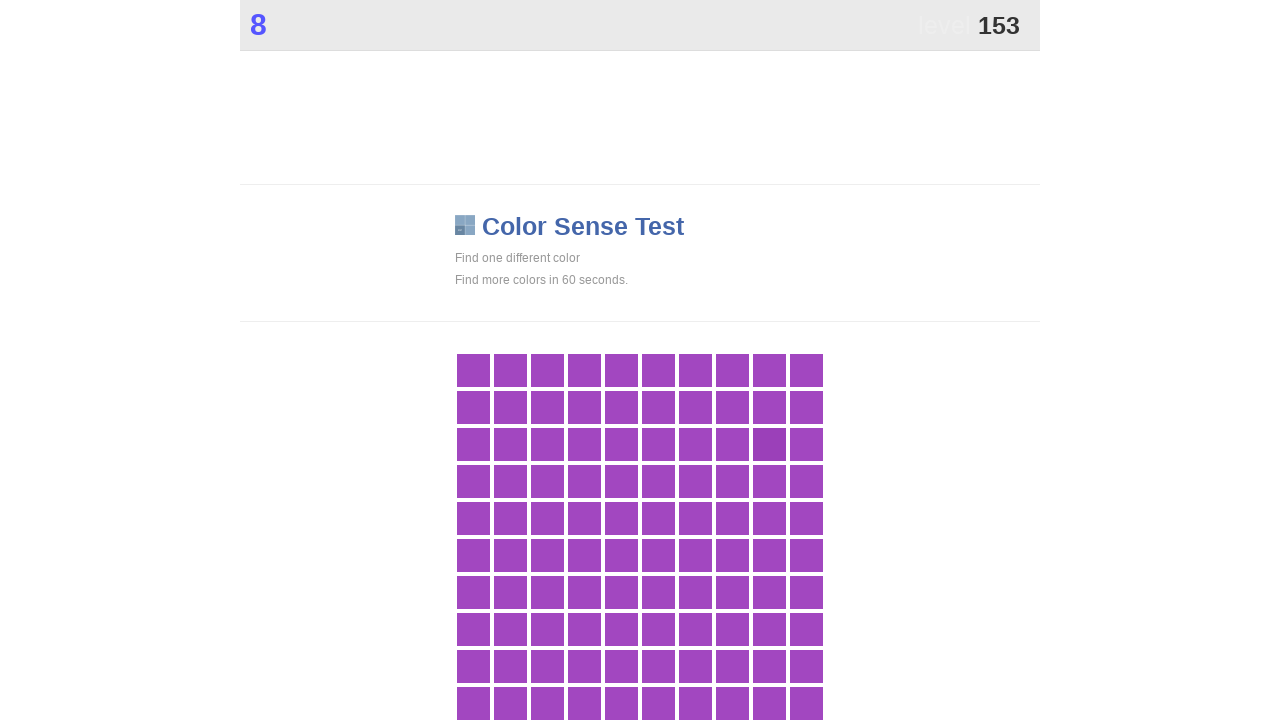

Clicked main button in color game at (769, 444) on .main
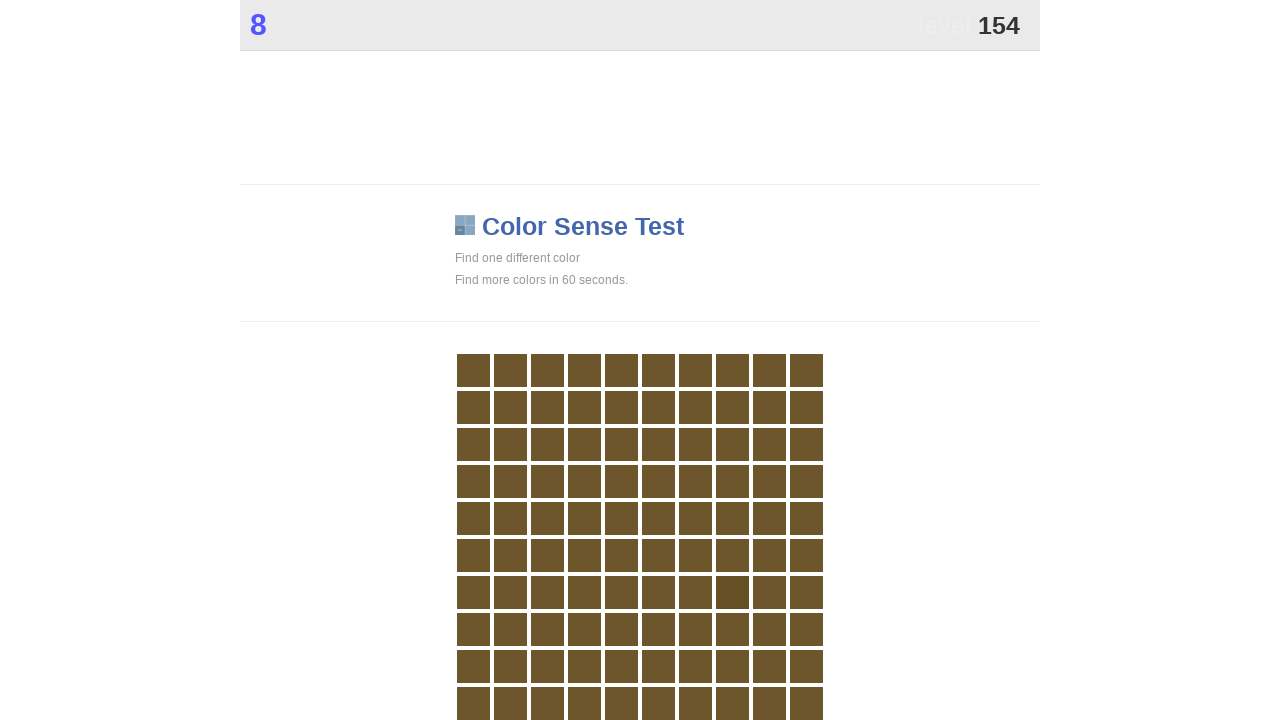

Clicked main button in color game at (732, 592) on .main
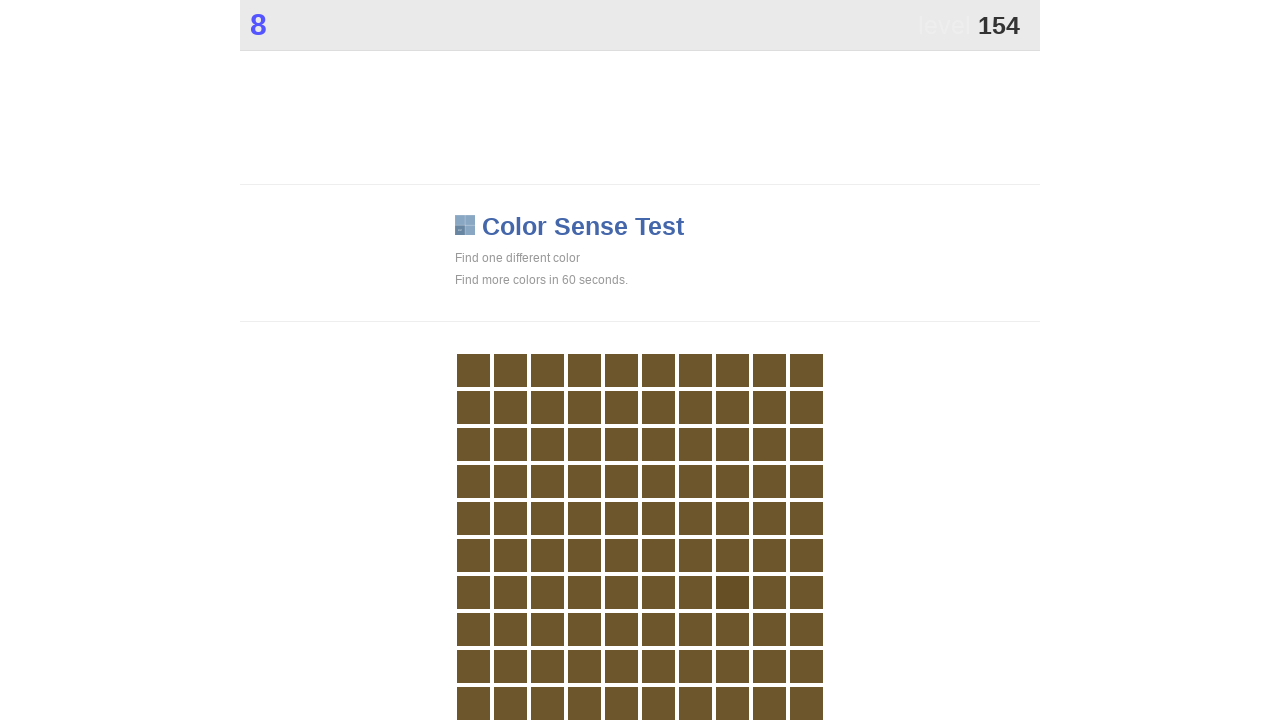

Clicked main button in color game at (732, 592) on .main
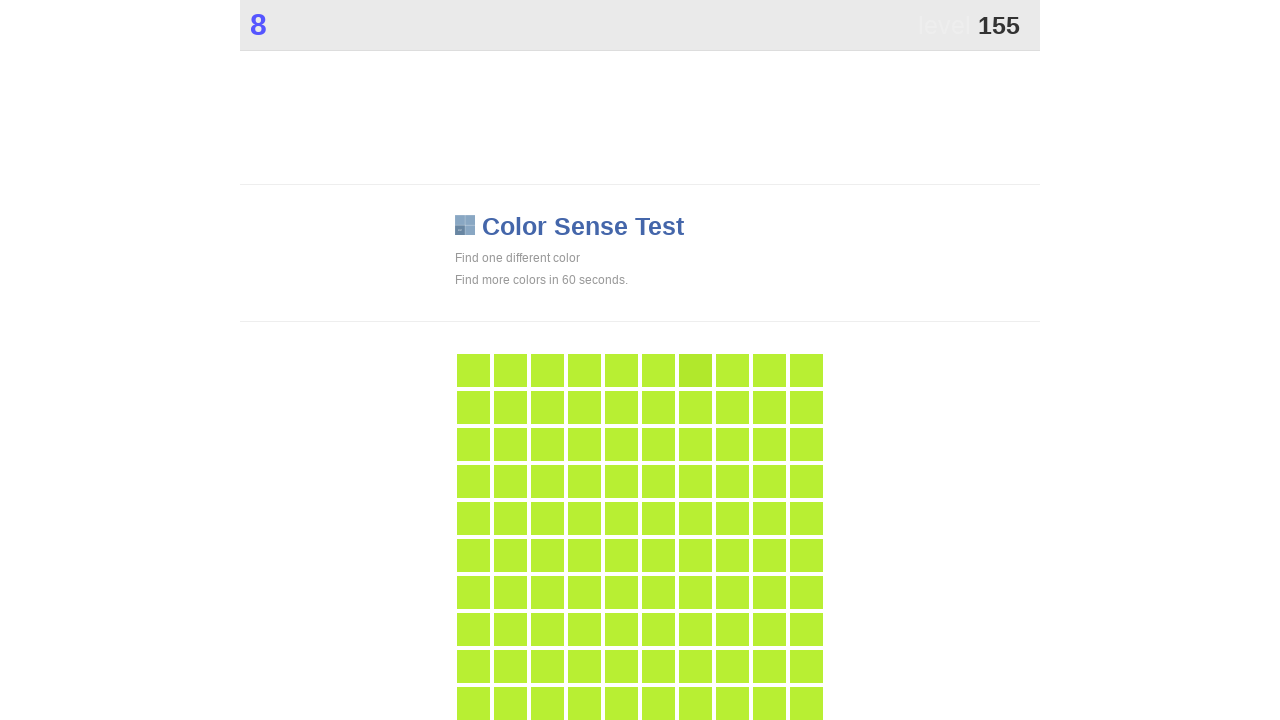

Clicked main button in color game at (695, 370) on .main
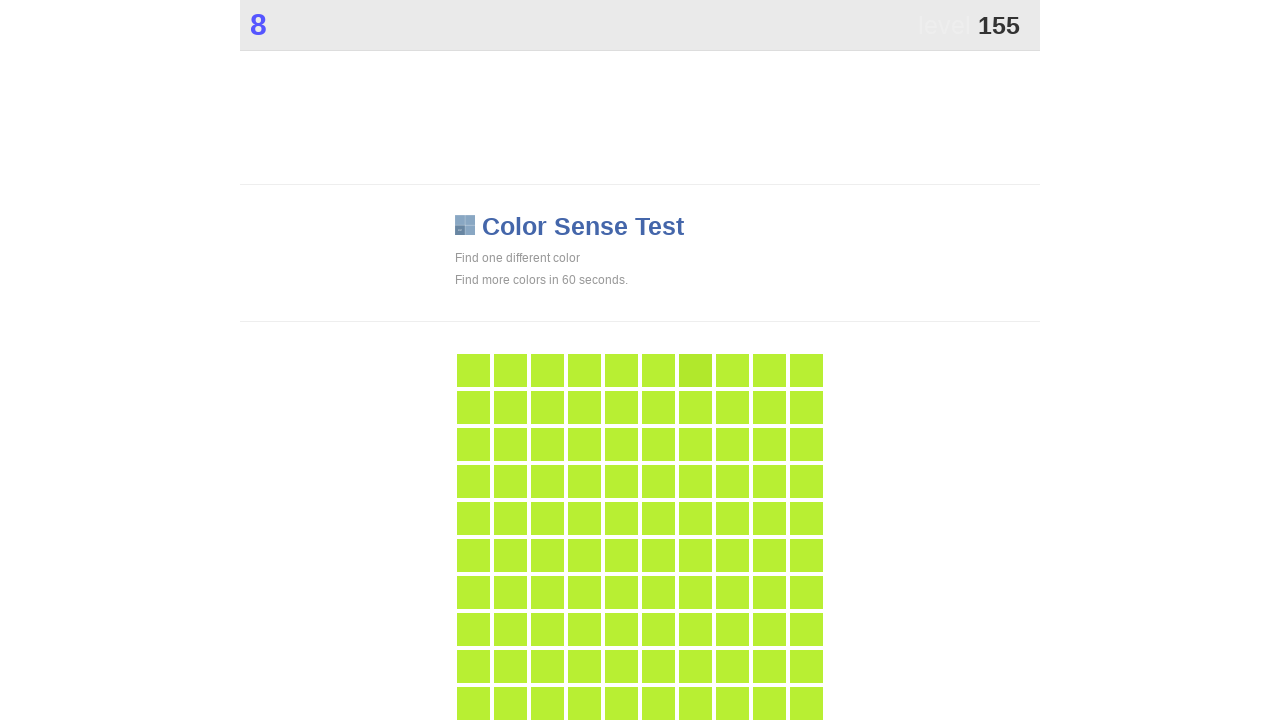

Clicked main button in color game at (695, 370) on .main
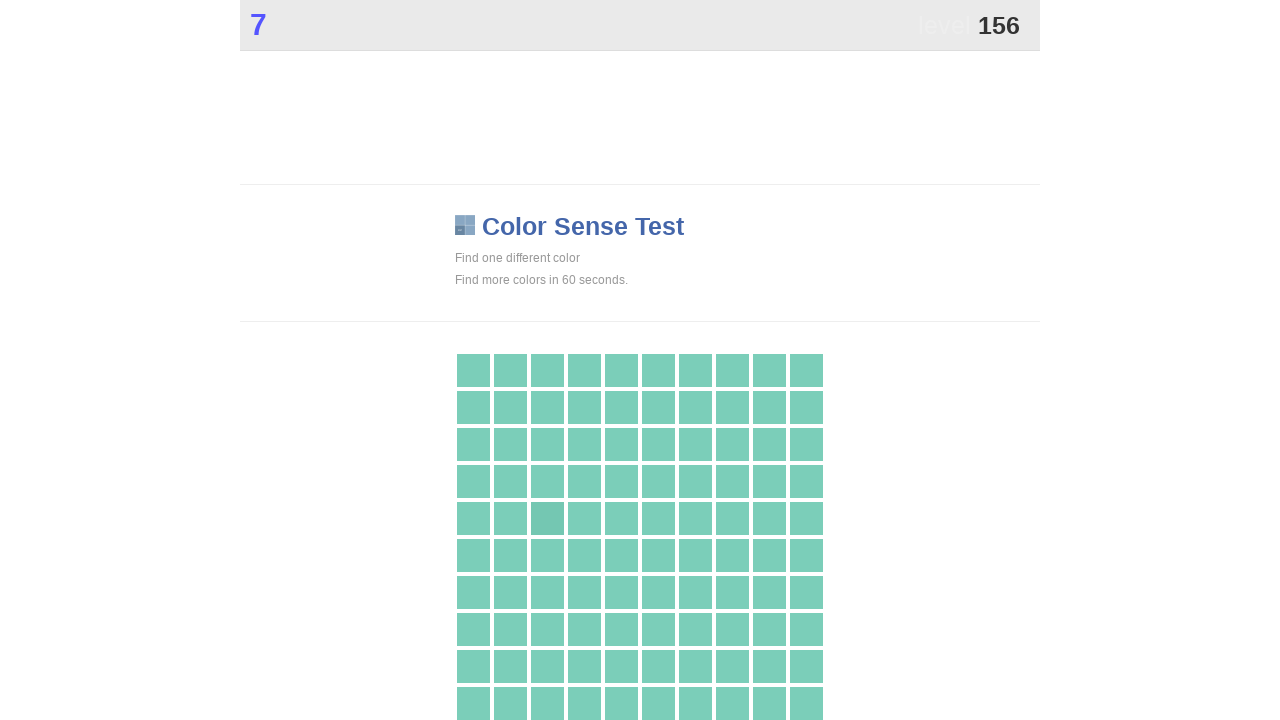

Clicked main button in color game at (547, 518) on .main
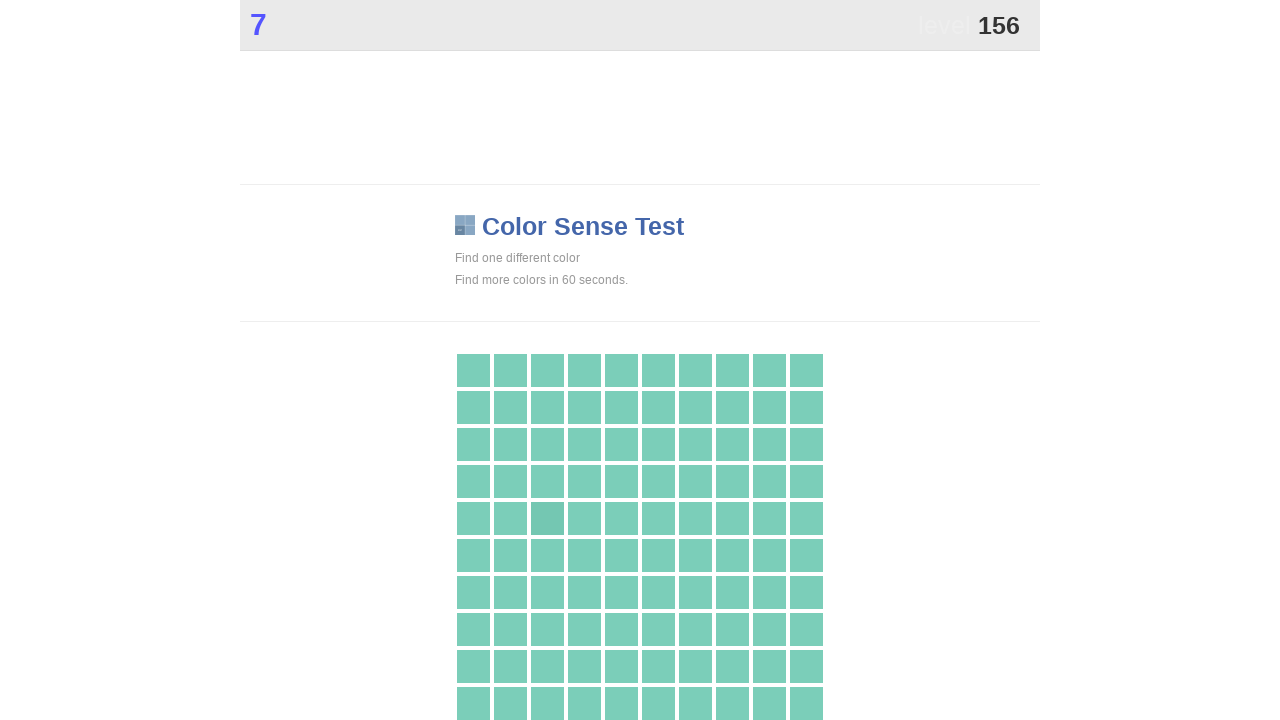

Clicked main button in color game at (547, 518) on .main
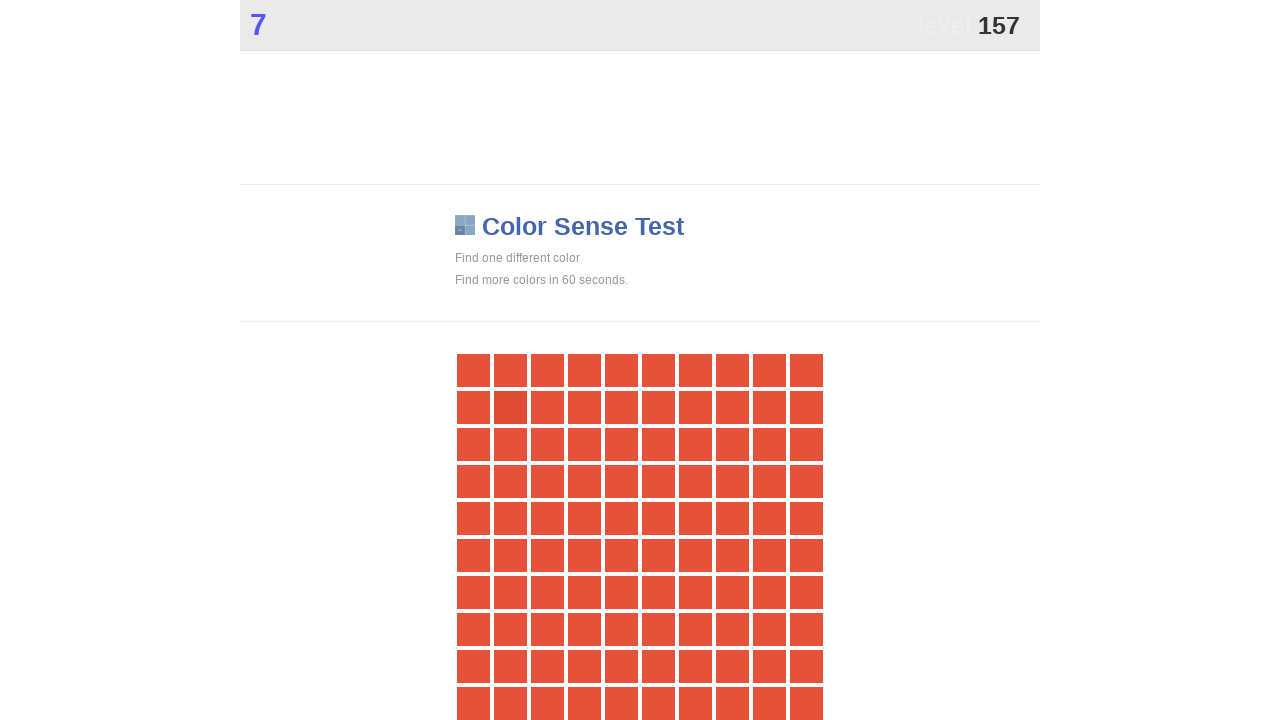

Clicked main button in color game at (510, 407) on .main
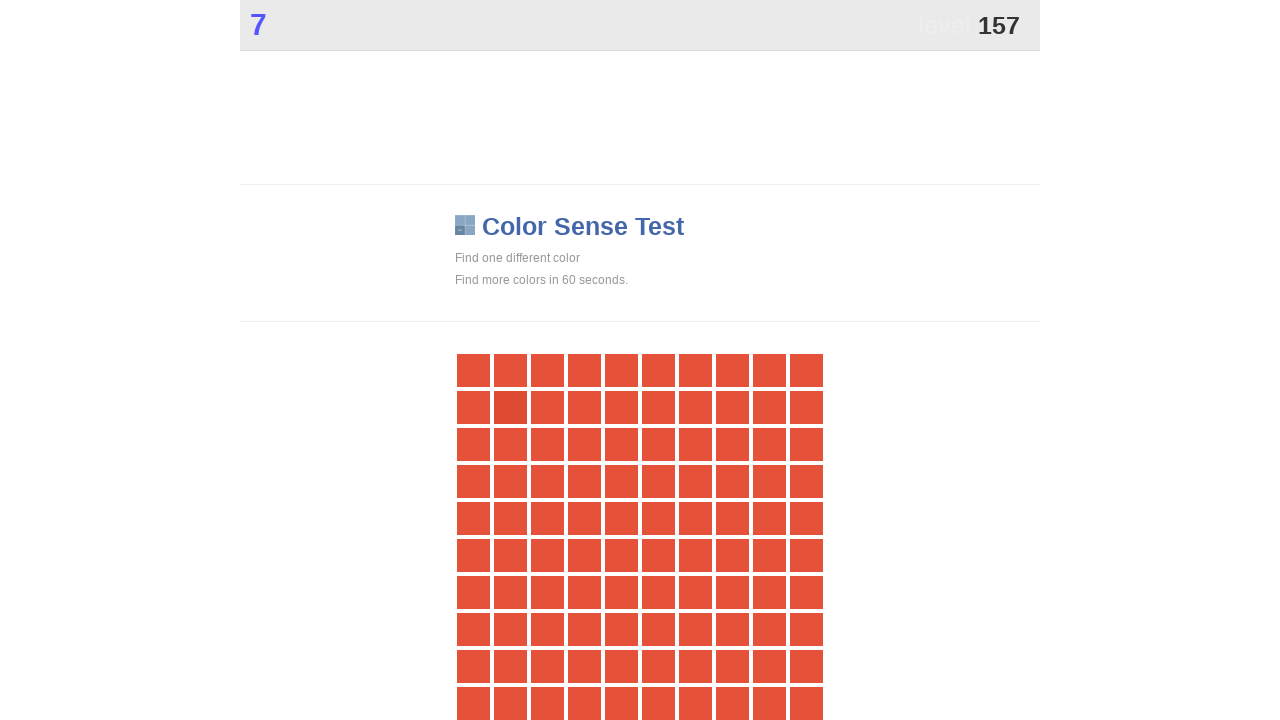

Clicked main button in color game at (510, 407) on .main
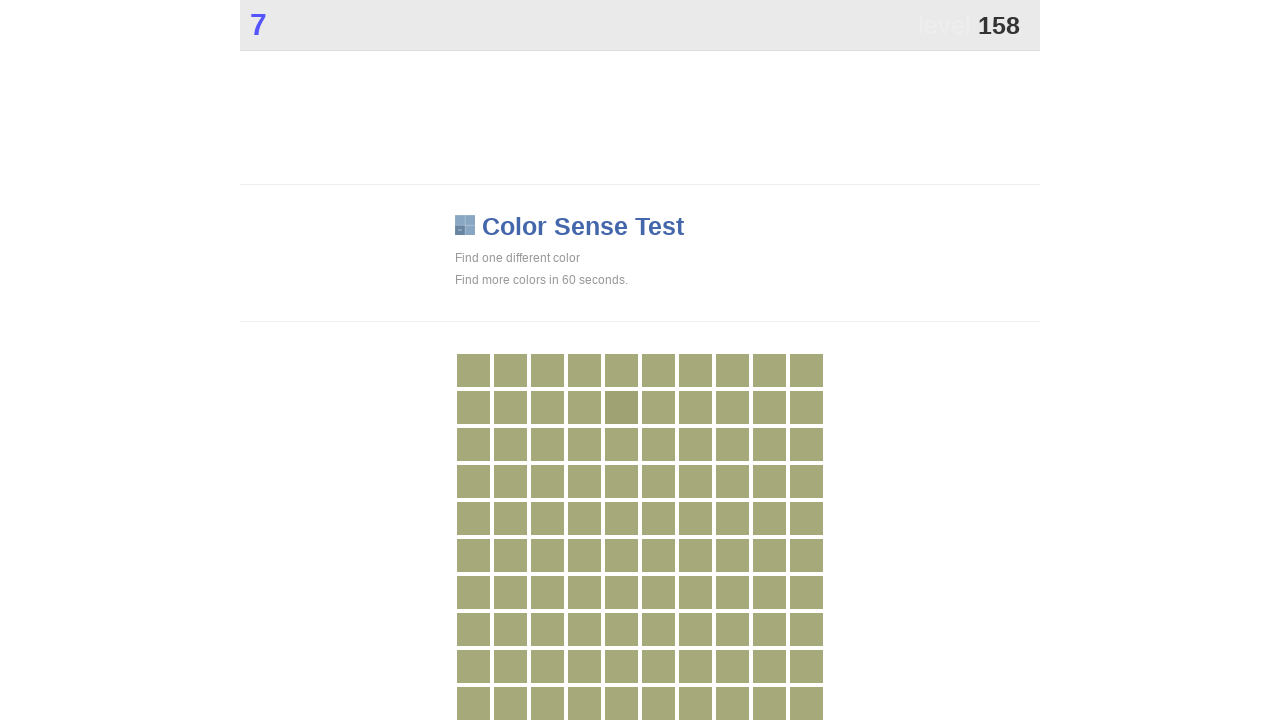

Clicked main button in color game at (621, 407) on .main
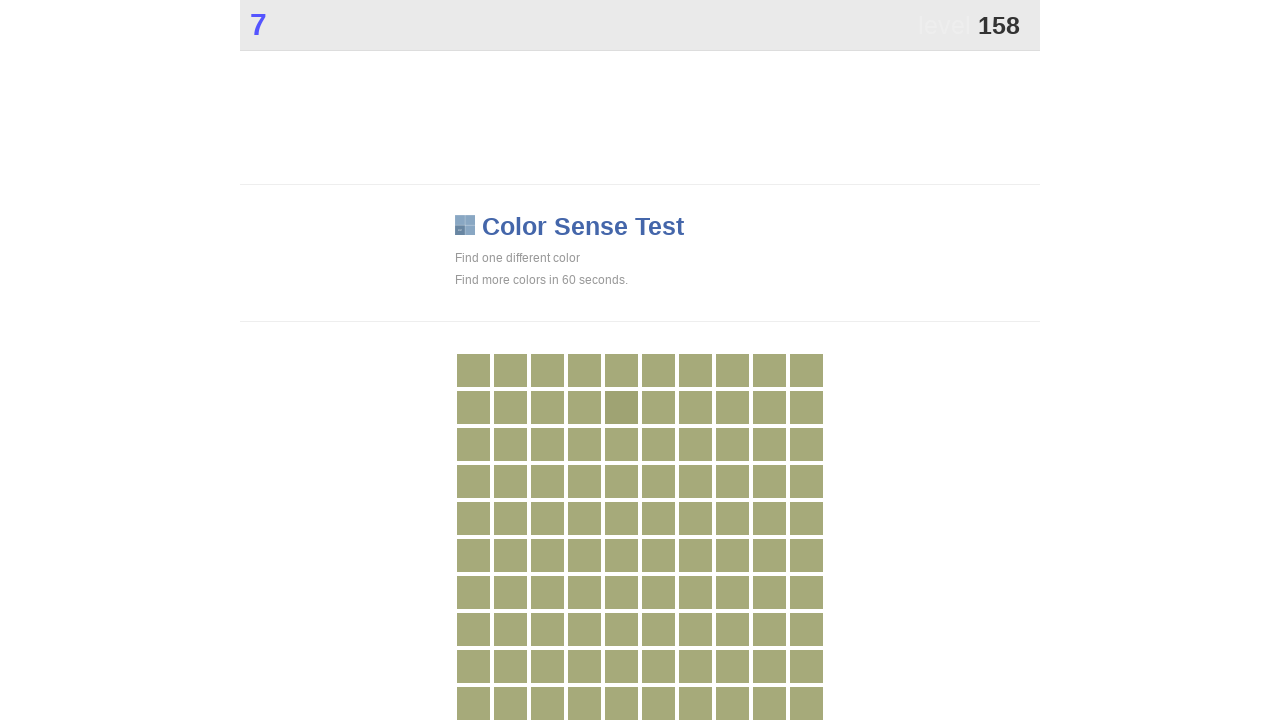

Clicked main button in color game at (621, 407) on .main
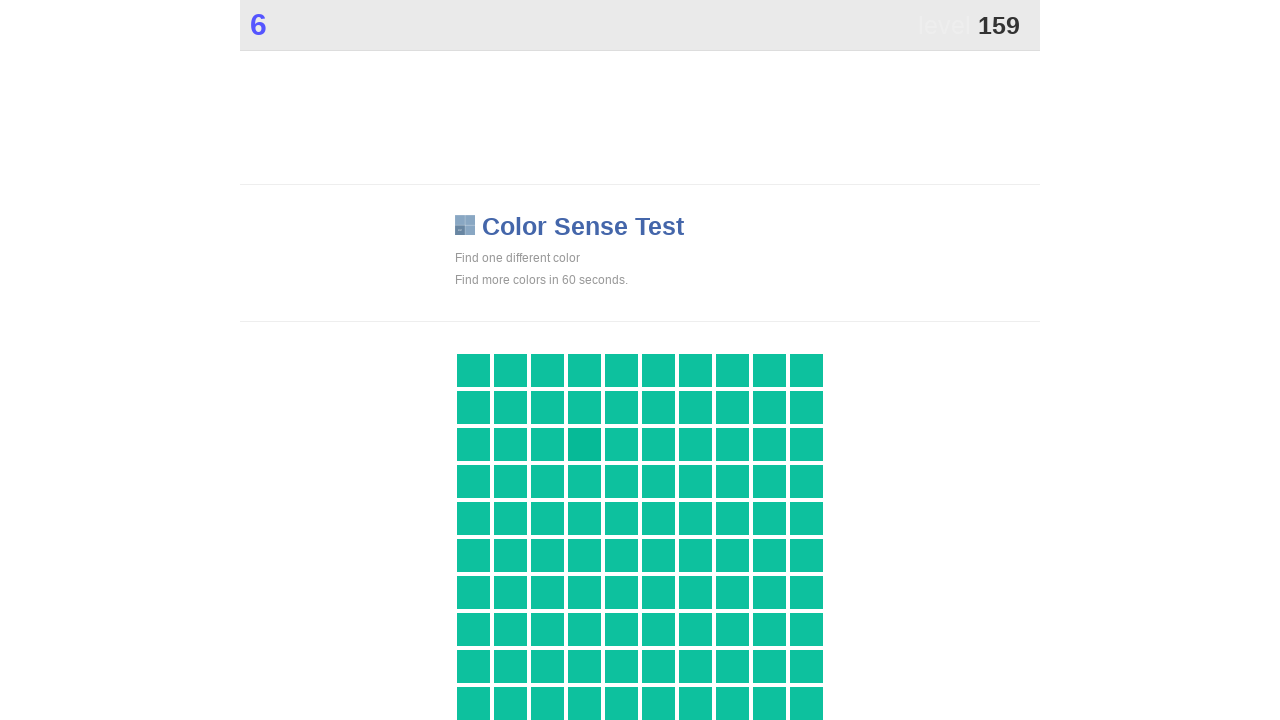

Clicked main button in color game at (584, 444) on .main
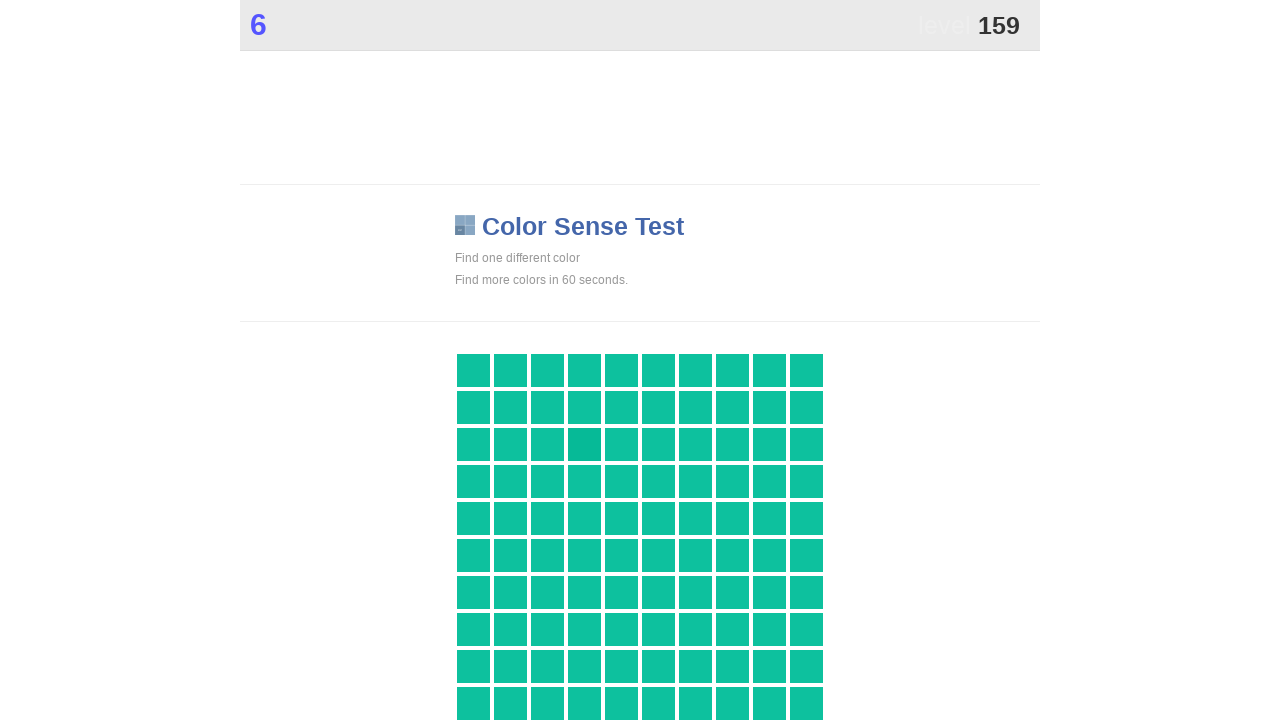

Clicked main button in color game at (584, 444) on .main
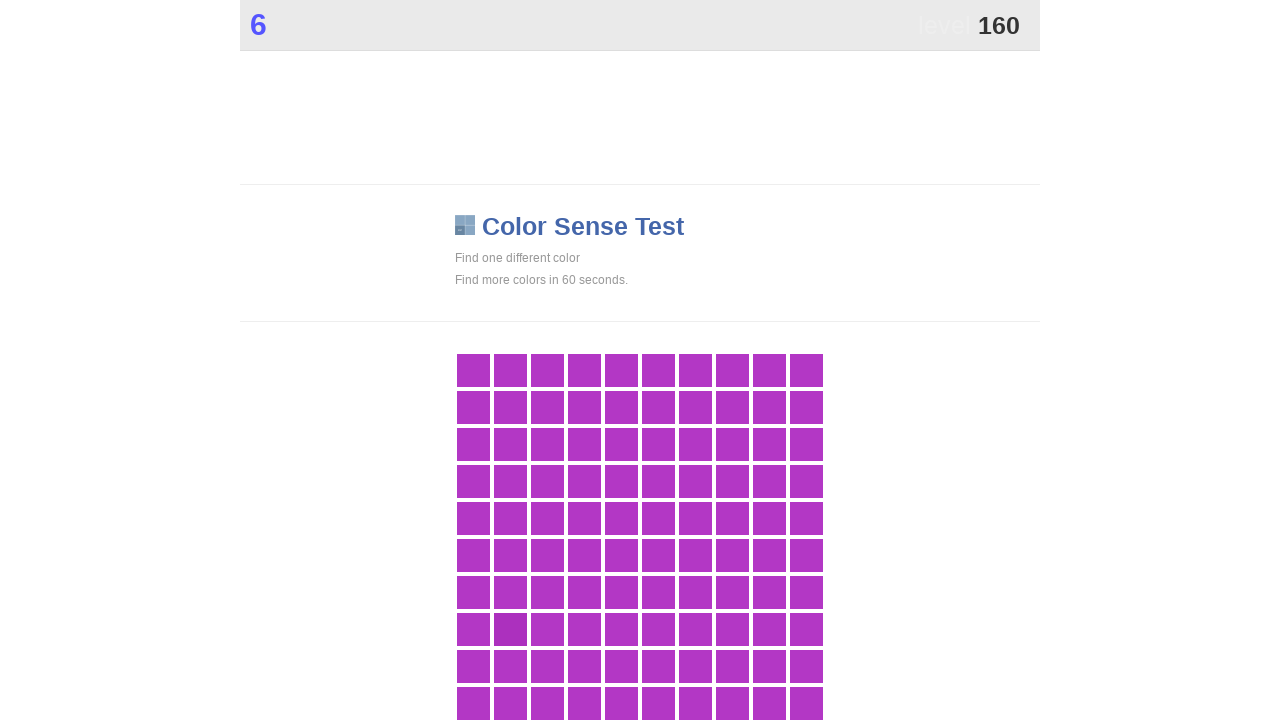

Clicked main button in color game at (510, 629) on .main
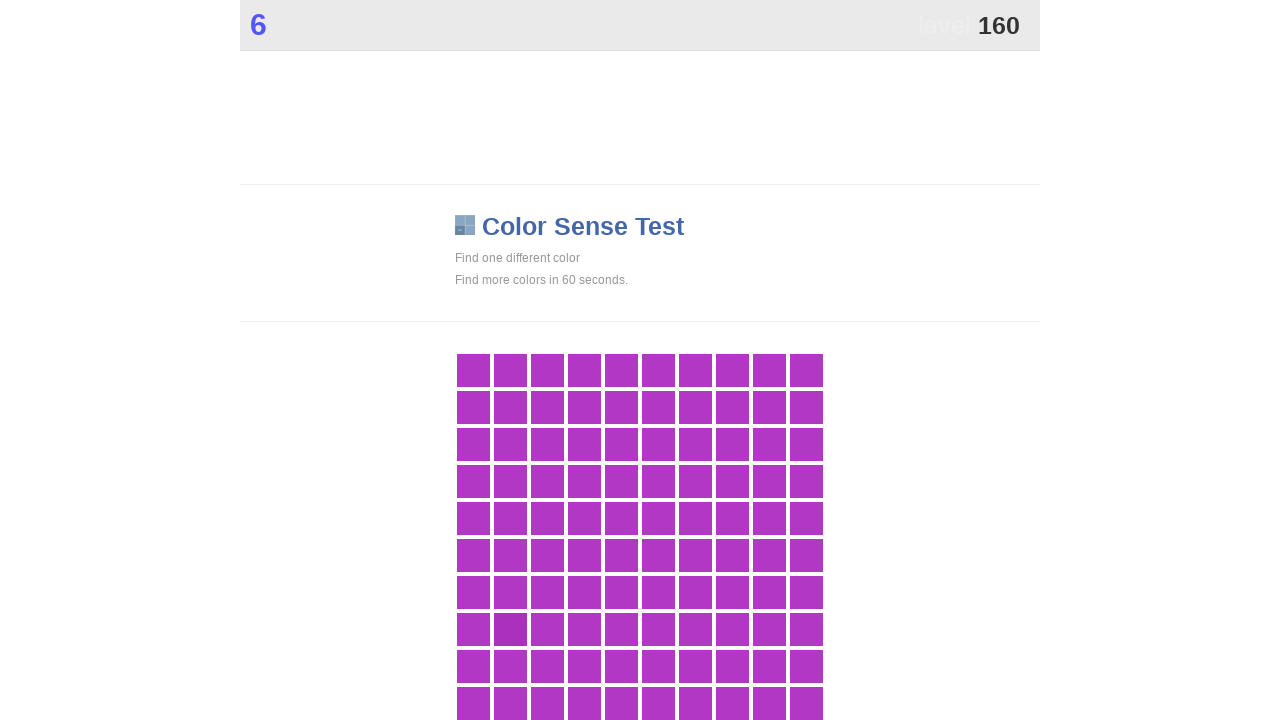

Clicked main button in color game at (510, 629) on .main
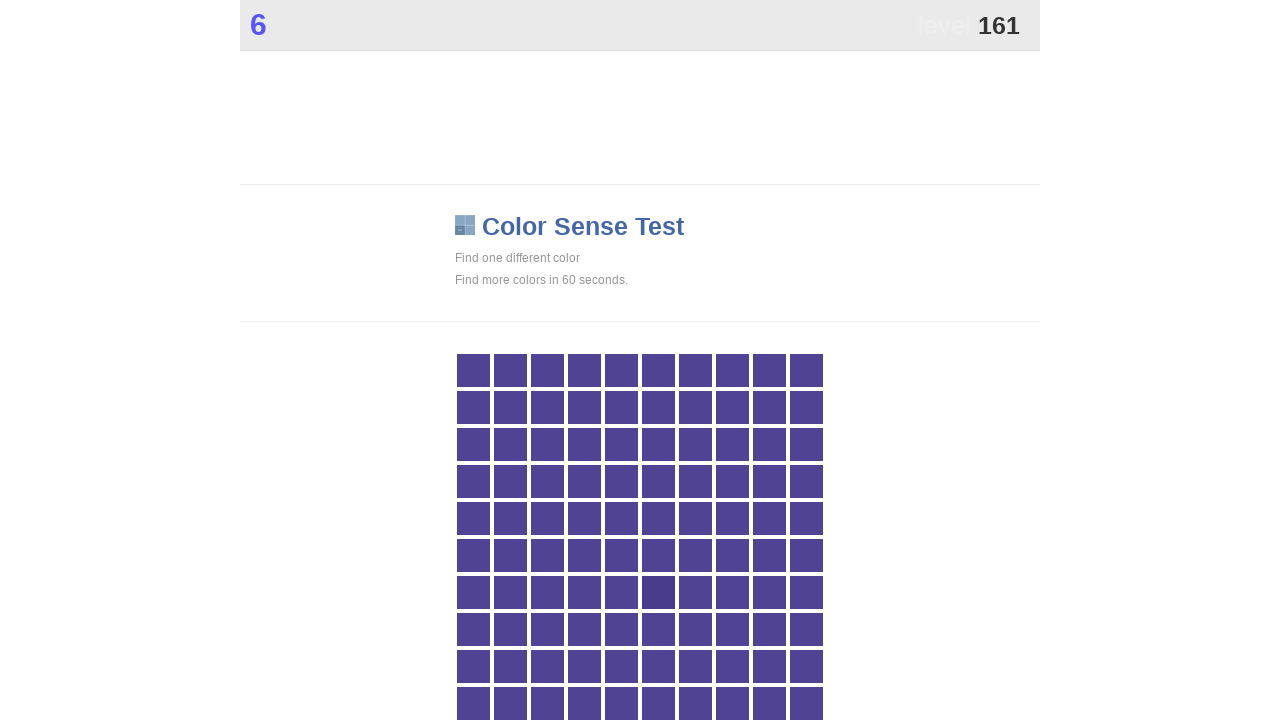

Clicked main button in color game at (658, 592) on .main
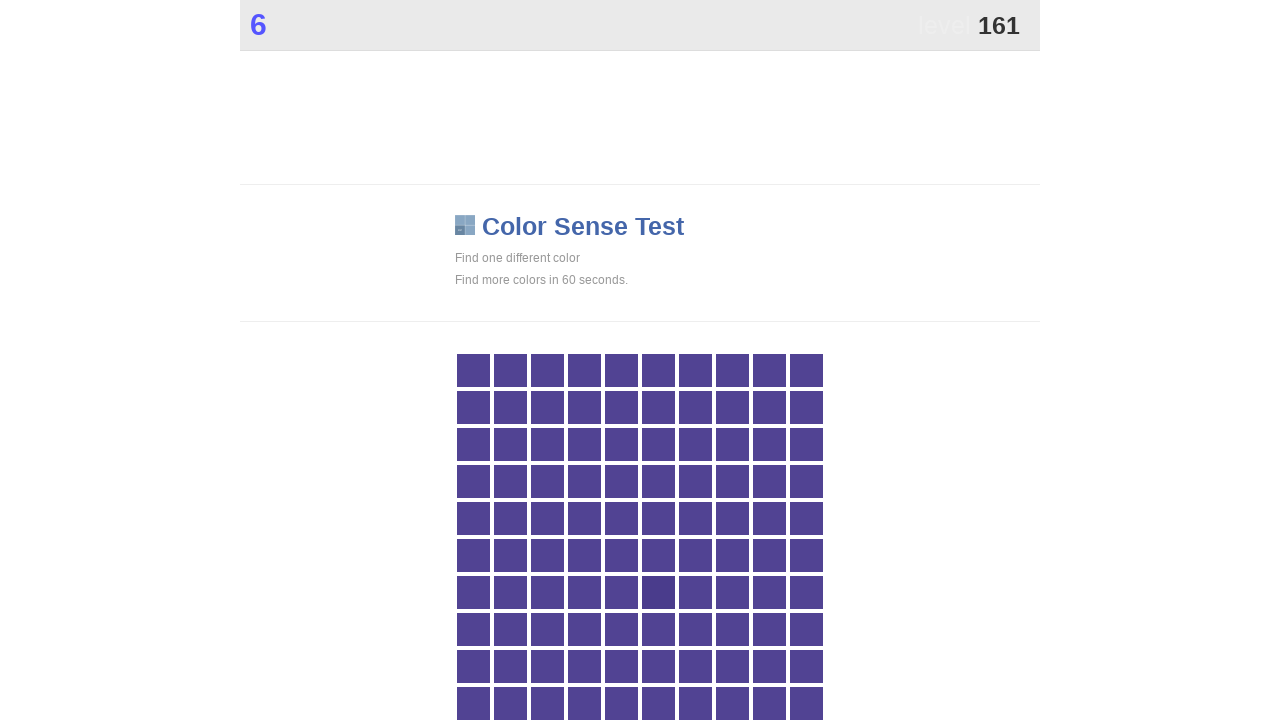

Clicked main button in color game at (658, 592) on .main
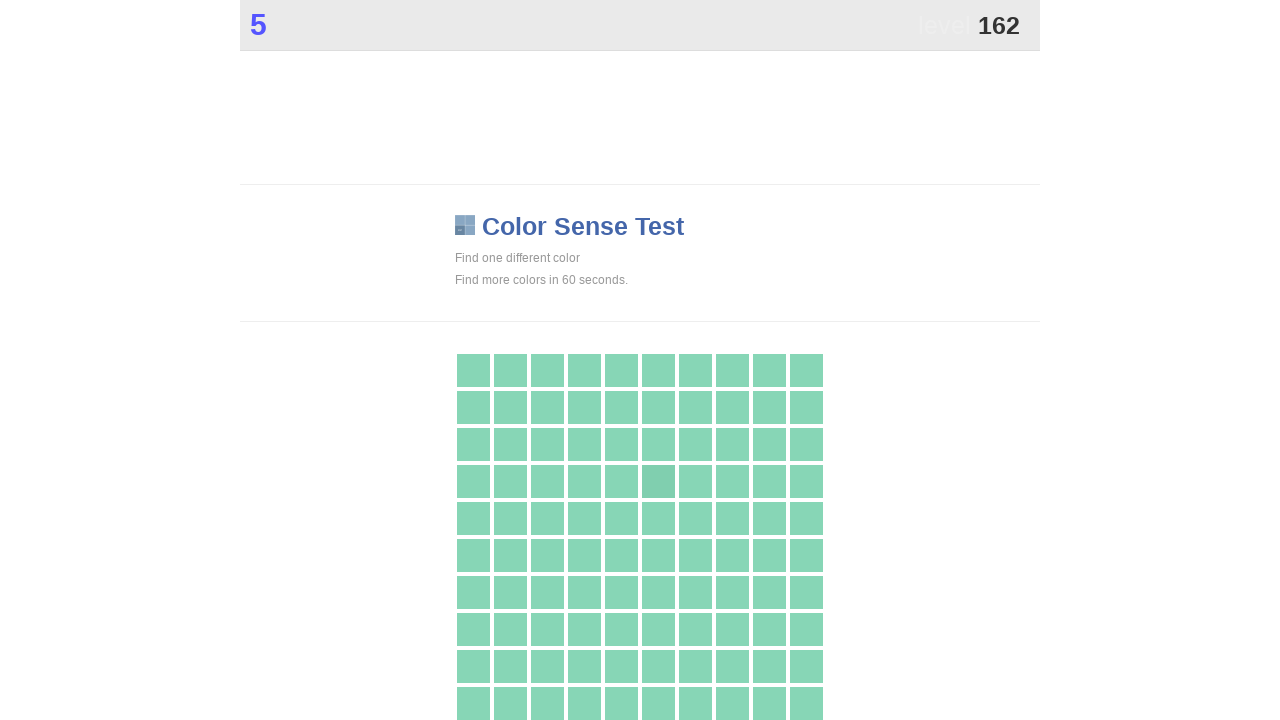

Clicked main button in color game at (658, 481) on .main
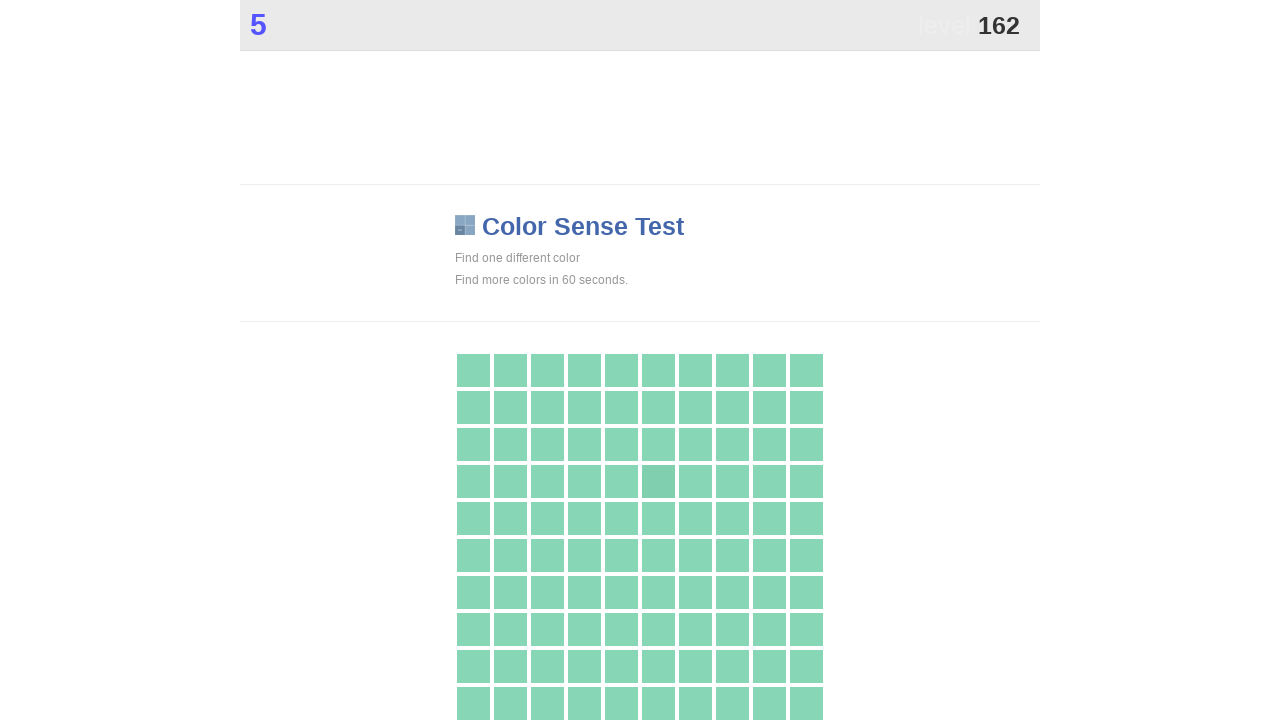

Clicked main button in color game at (658, 481) on .main
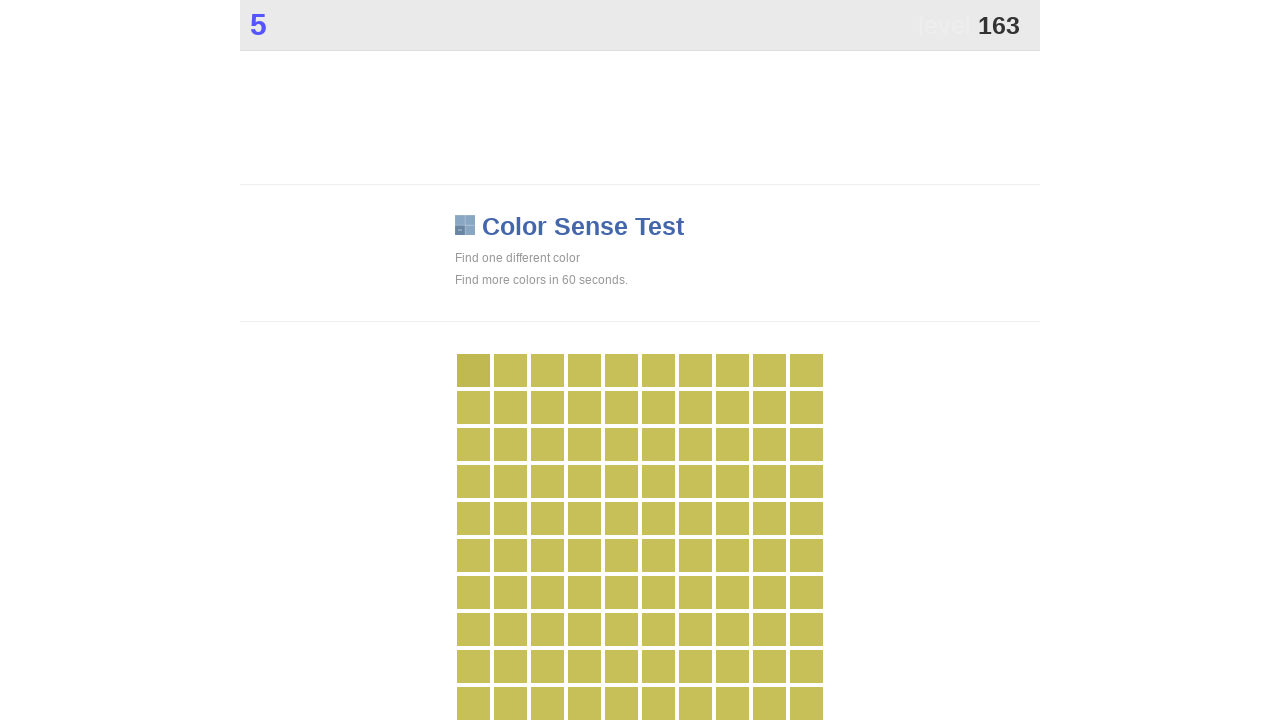

Clicked main button in color game at (473, 370) on .main
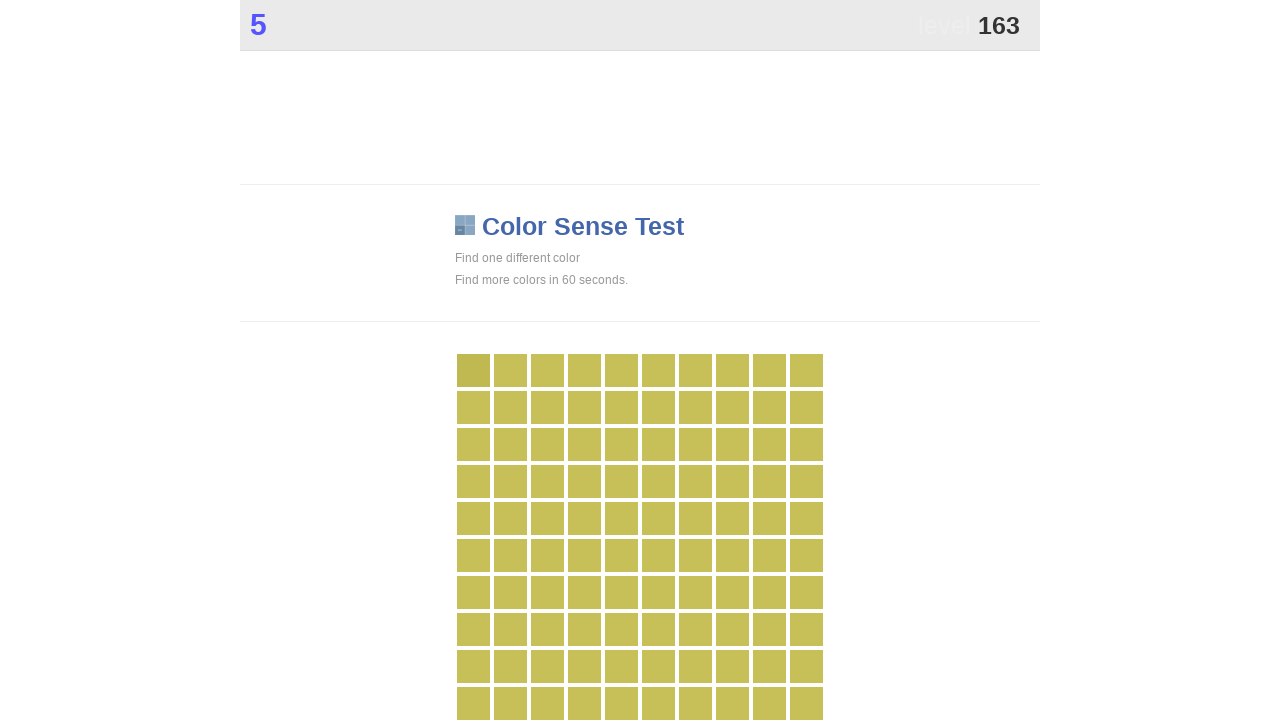

Clicked main button in color game at (473, 370) on .main
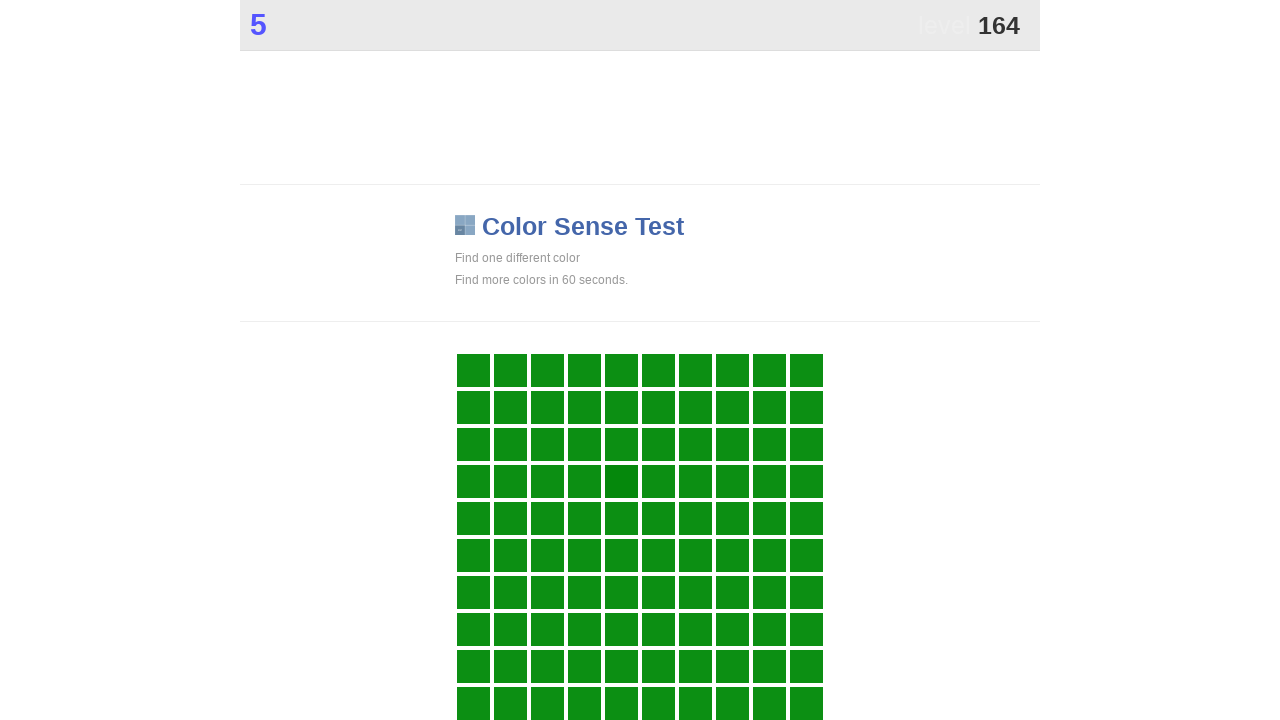

Clicked main button in color game at (621, 481) on .main
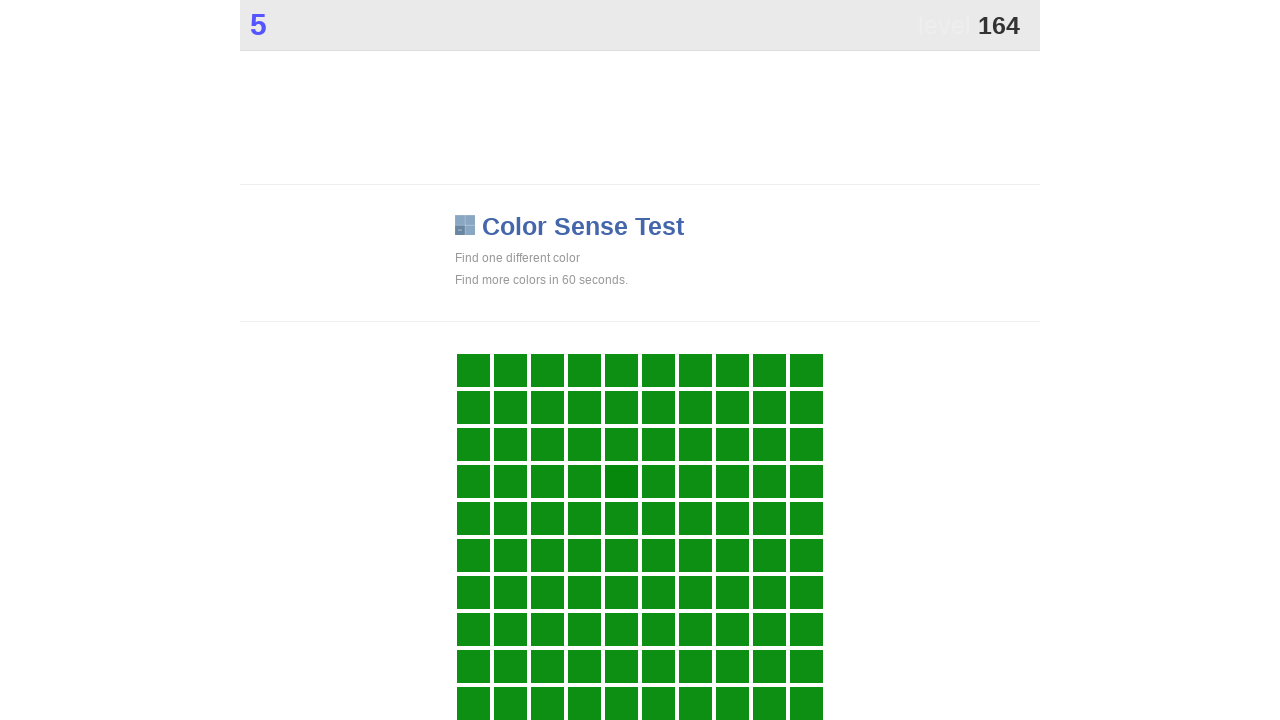

Clicked main button in color game at (621, 481) on .main
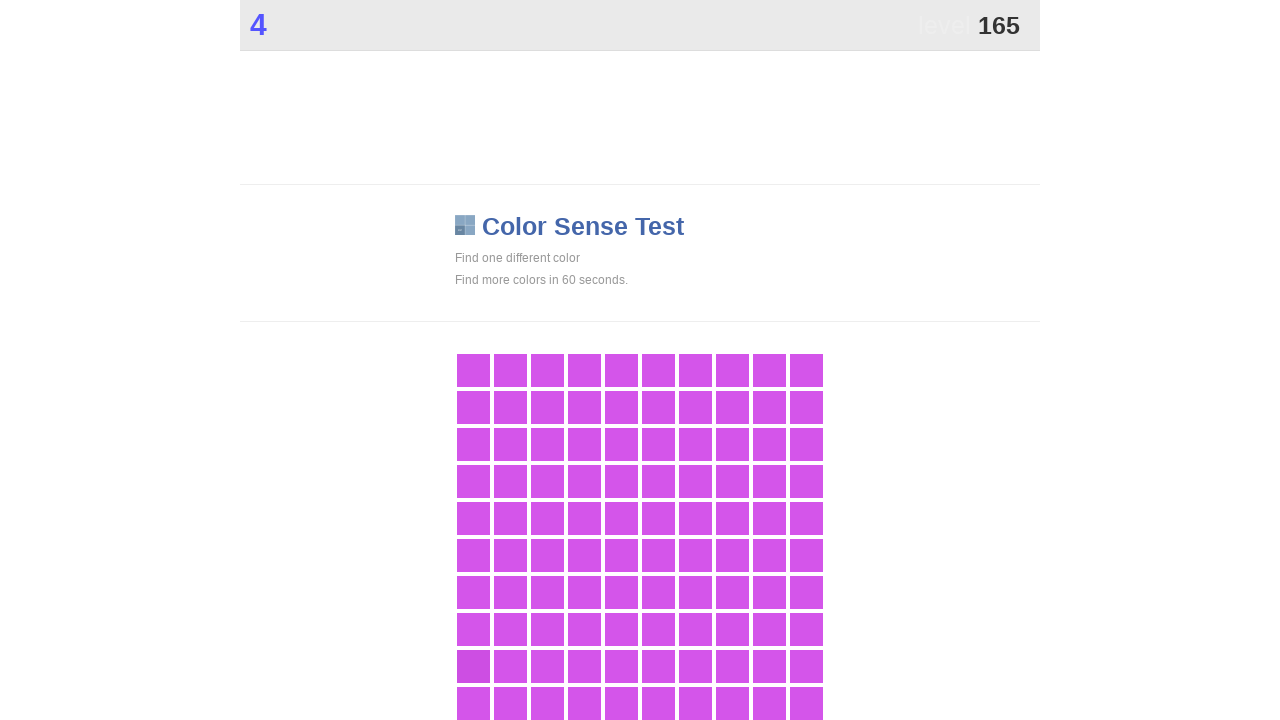

Clicked main button in color game at (473, 666) on .main
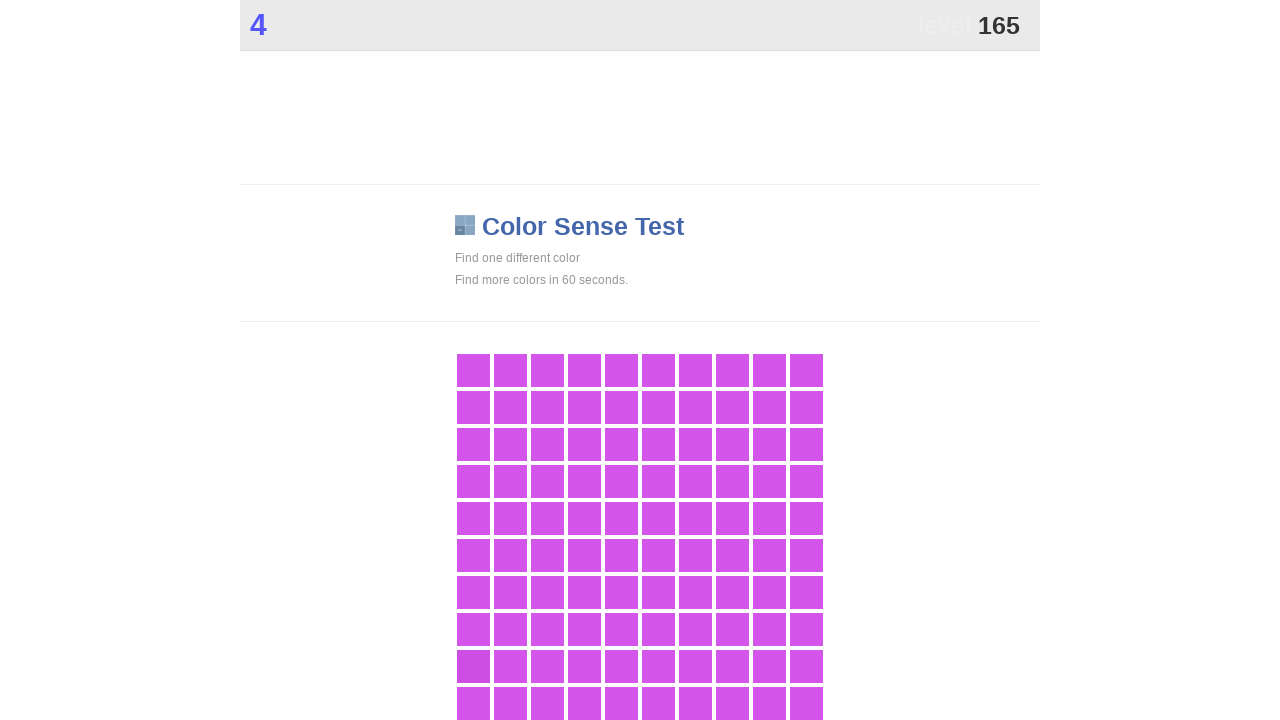

Clicked main button in color game at (473, 666) on .main
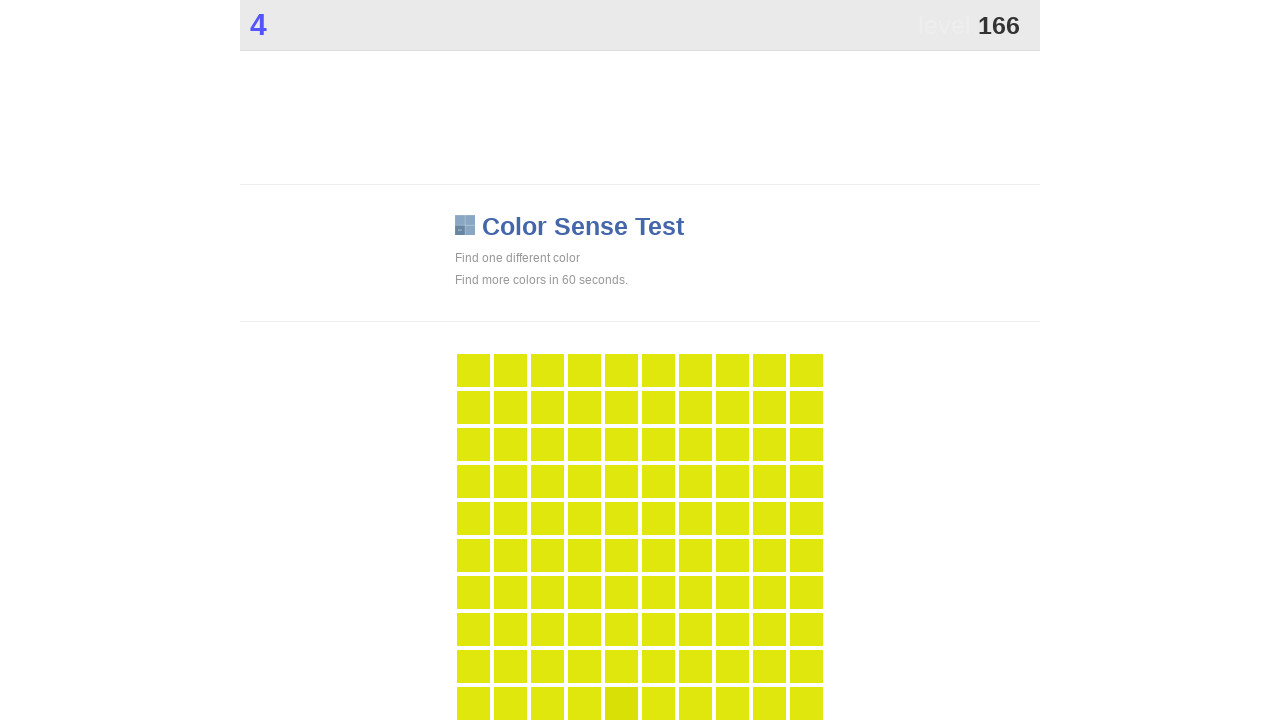

Clicked main button in color game at (621, 703) on .main
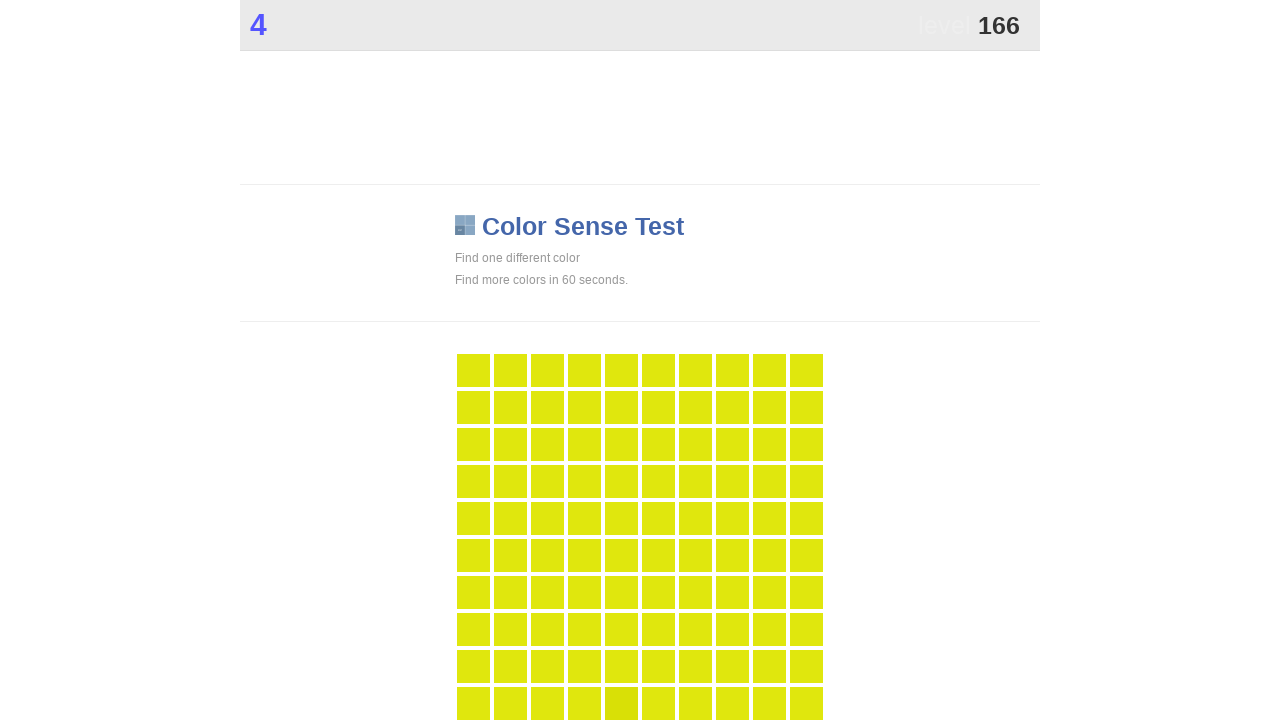

Clicked main button in color game at (621, 703) on .main
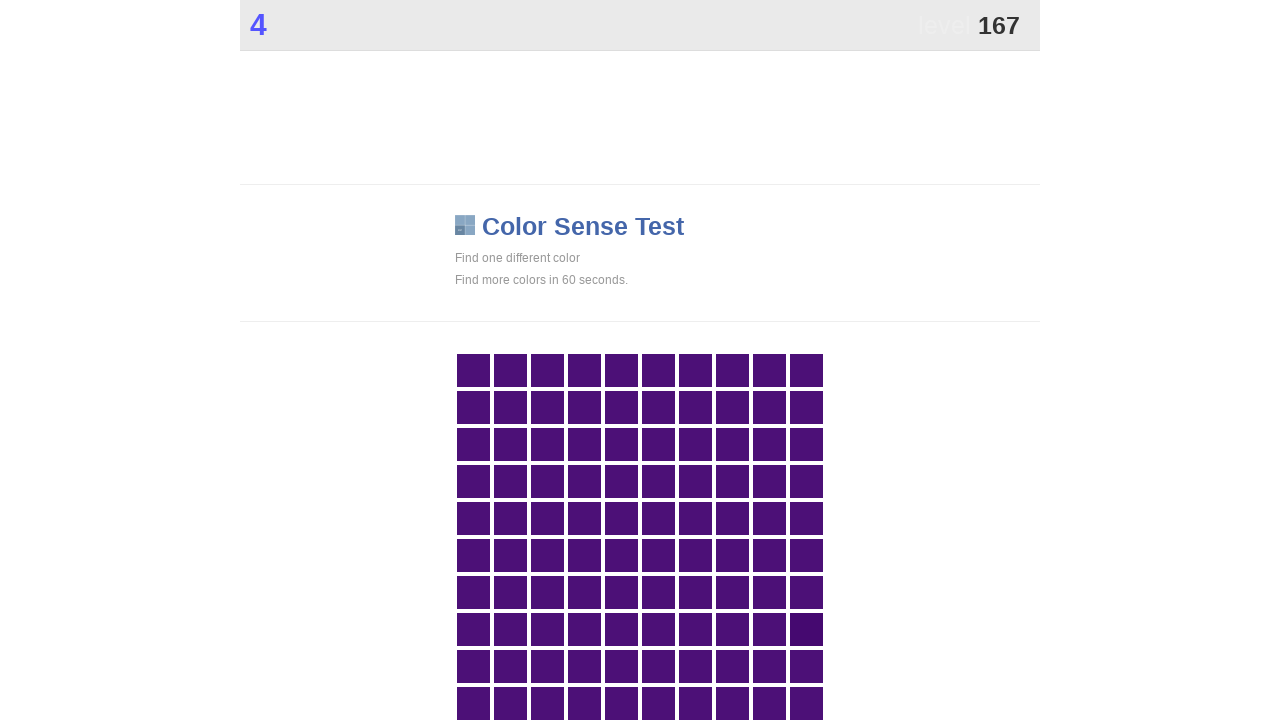

Clicked main button in color game at (806, 629) on .main
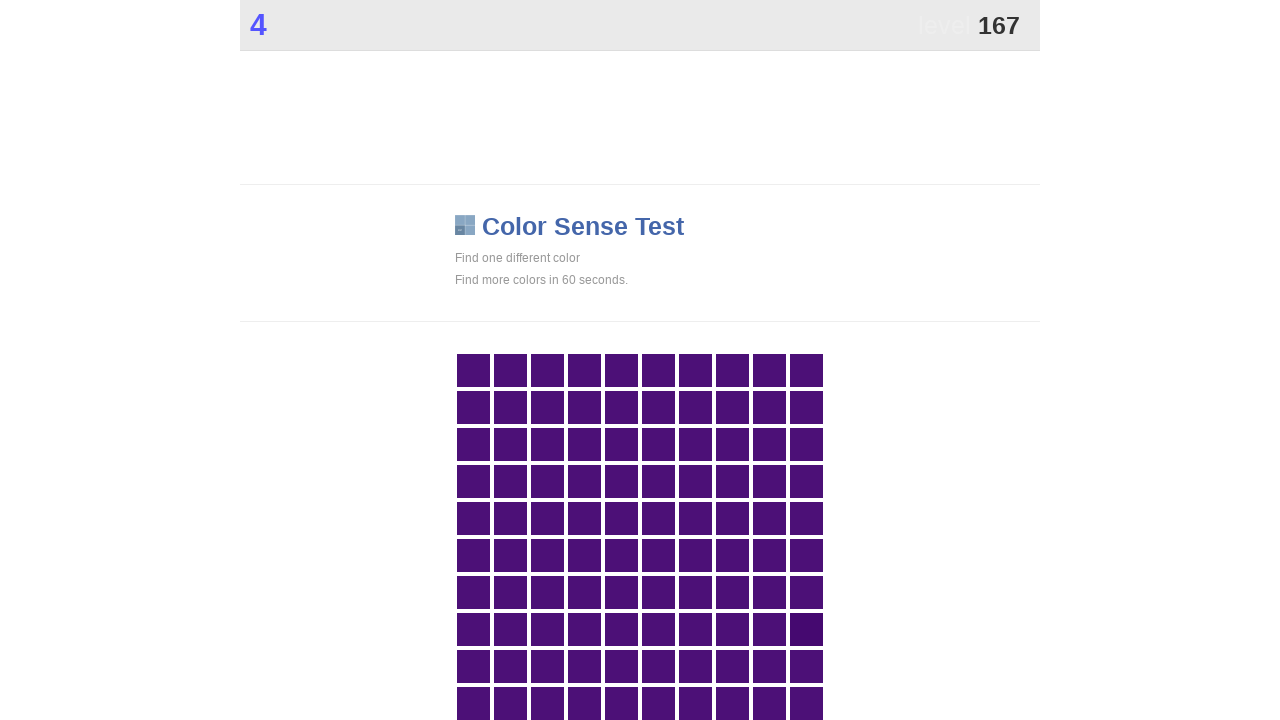

Clicked main button in color game at (806, 629) on .main
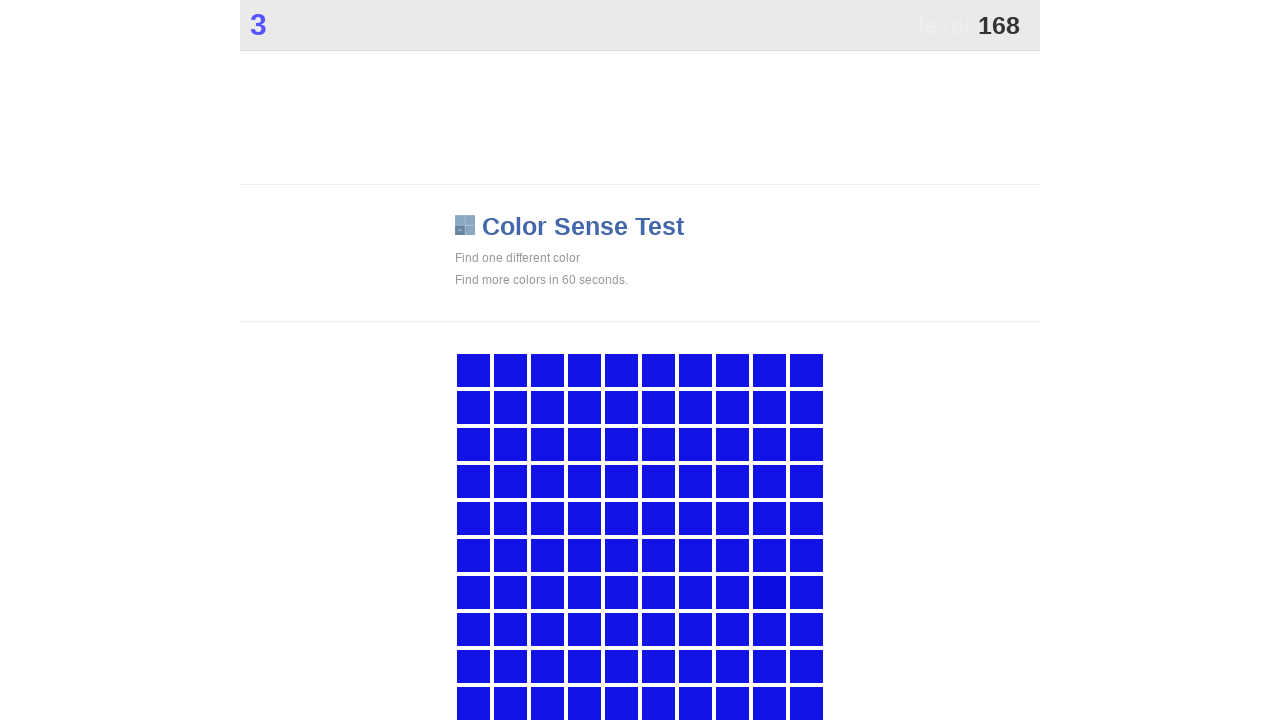

Clicked main button in color game at (769, 592) on .main
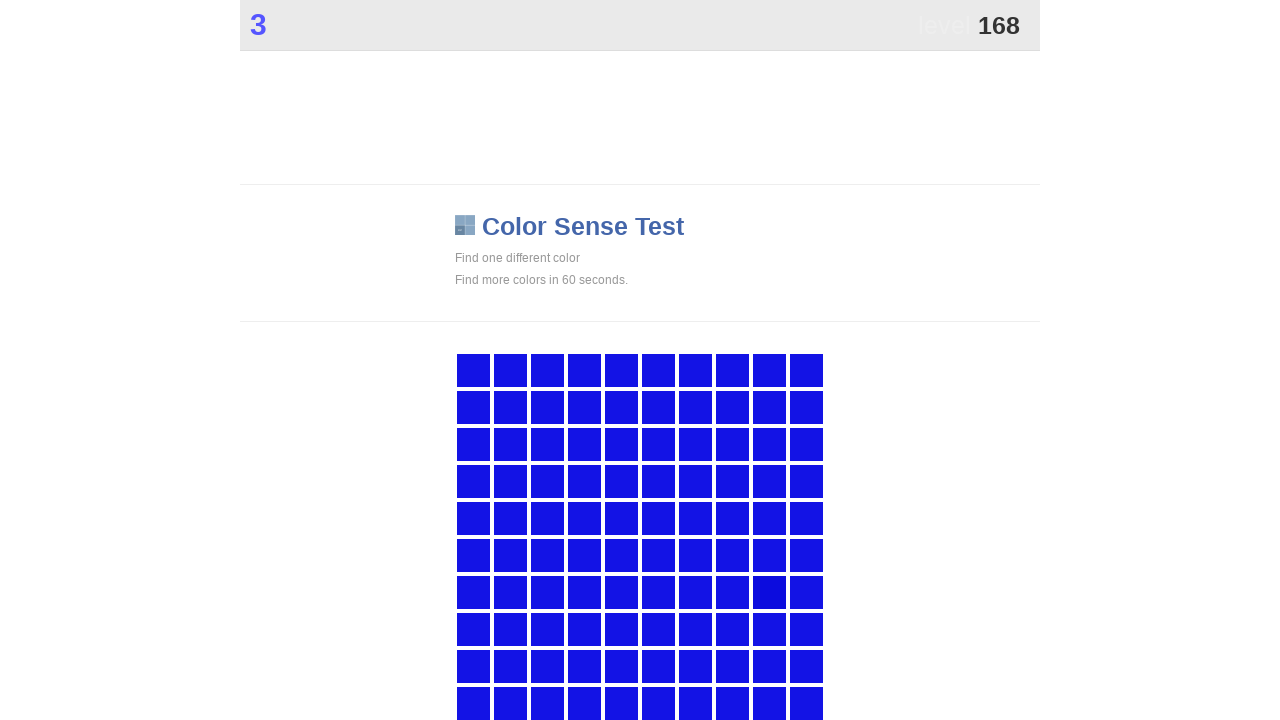

Clicked main button in color game at (769, 592) on .main
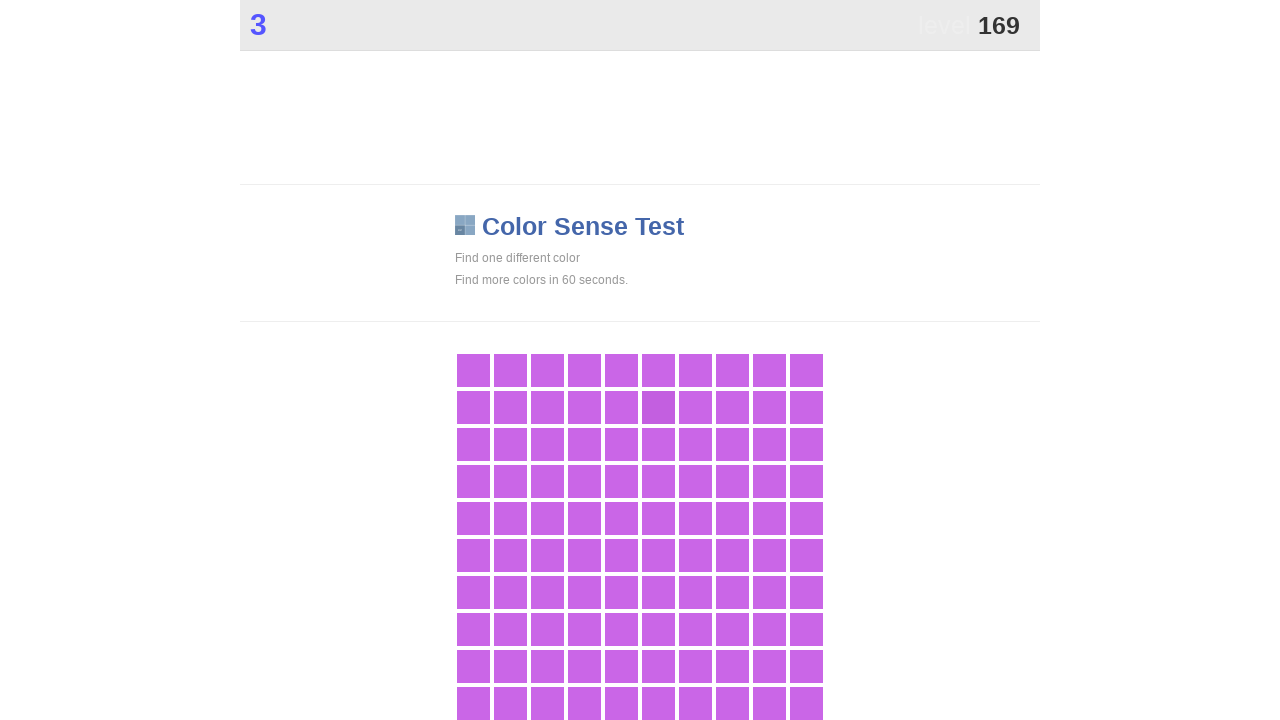

Clicked main button in color game at (658, 407) on .main
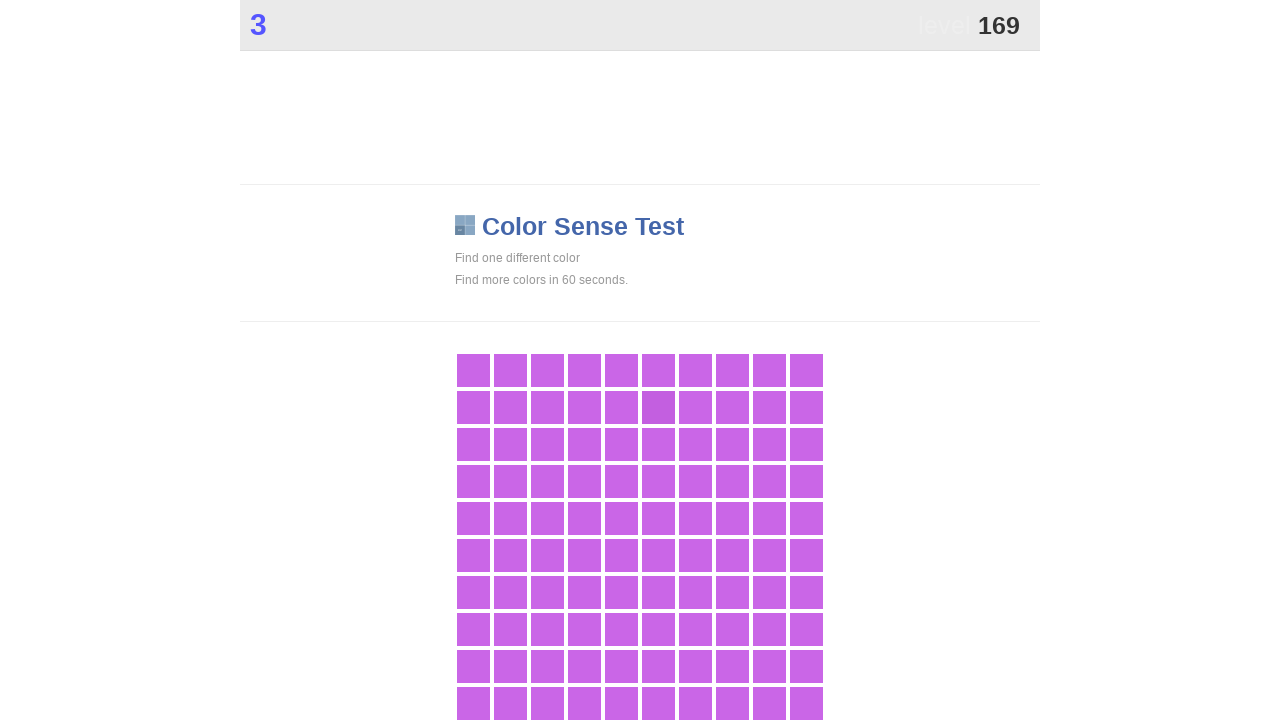

Clicked main button in color game at (658, 407) on .main
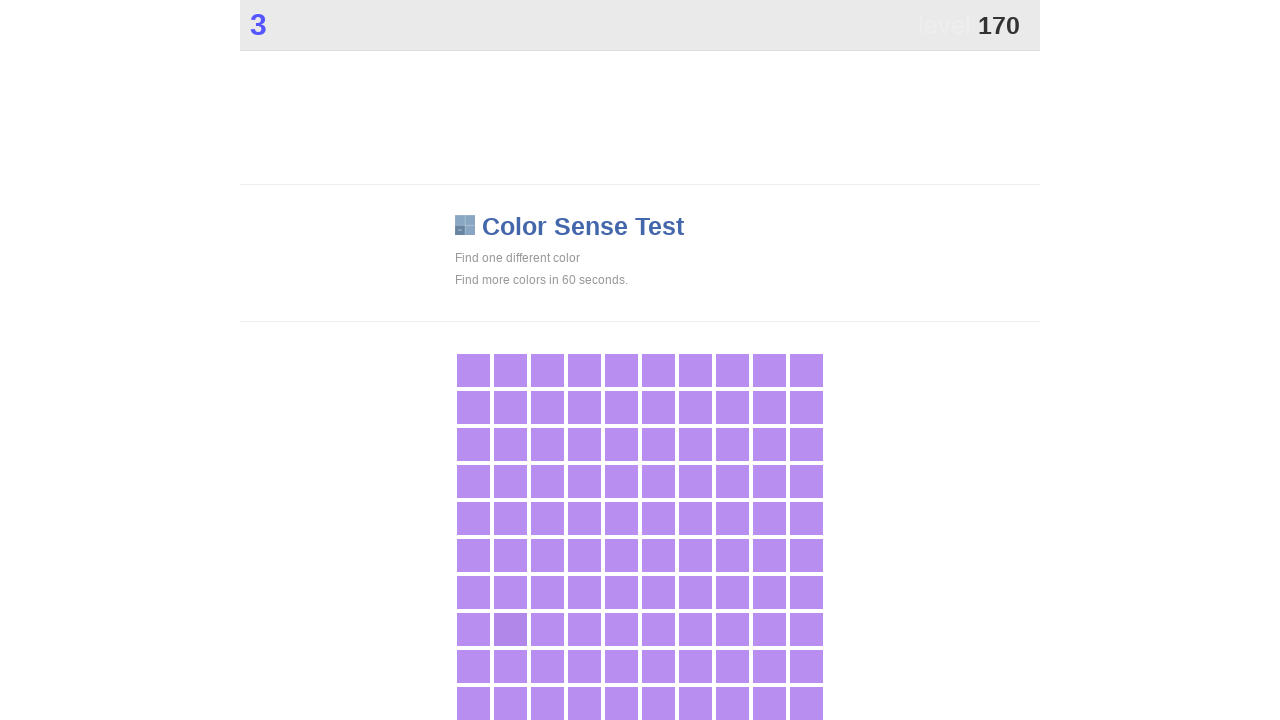

Clicked main button in color game at (510, 629) on .main
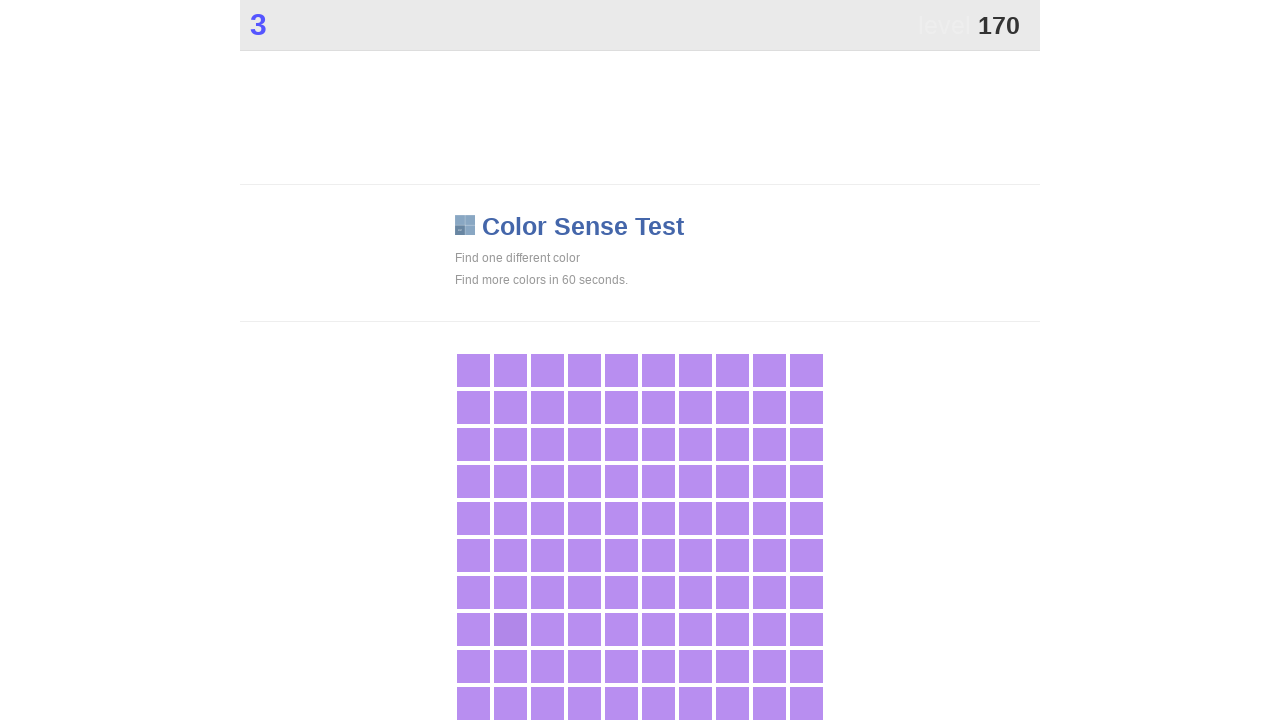

Clicked main button in color game at (510, 629) on .main
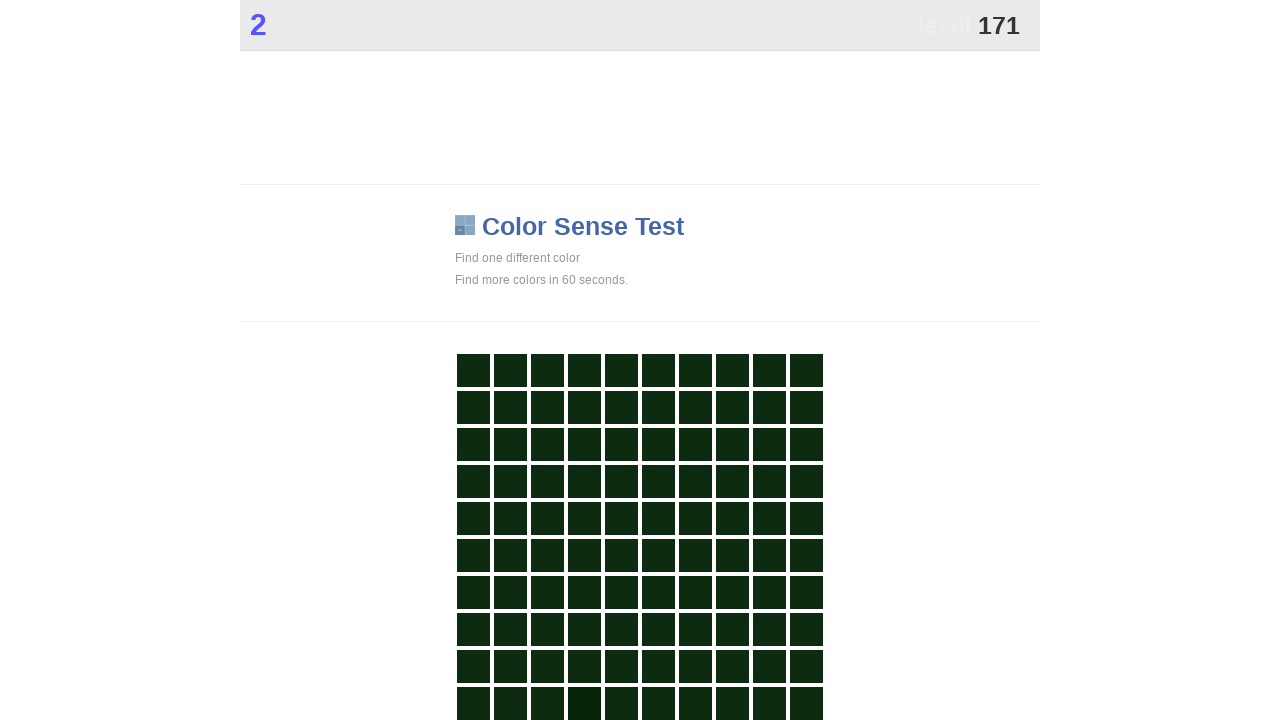

Clicked main button in color game at (584, 703) on .main
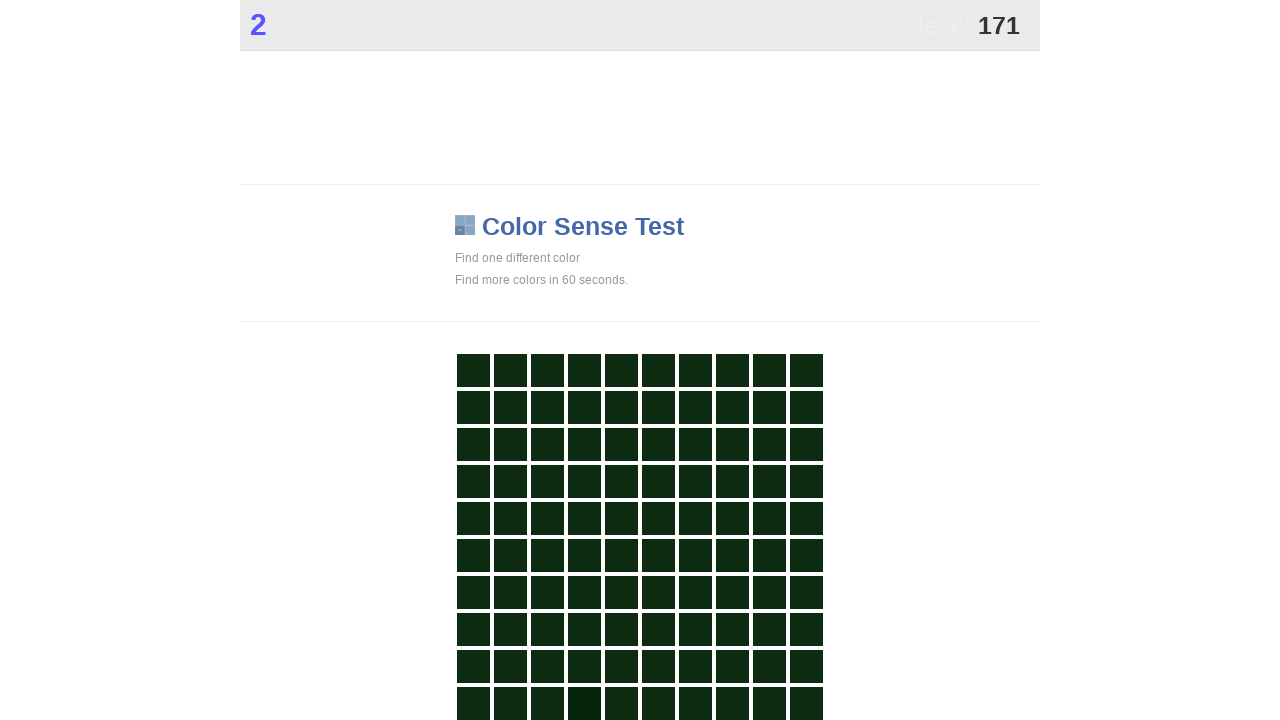

Clicked main button in color game at (584, 703) on .main
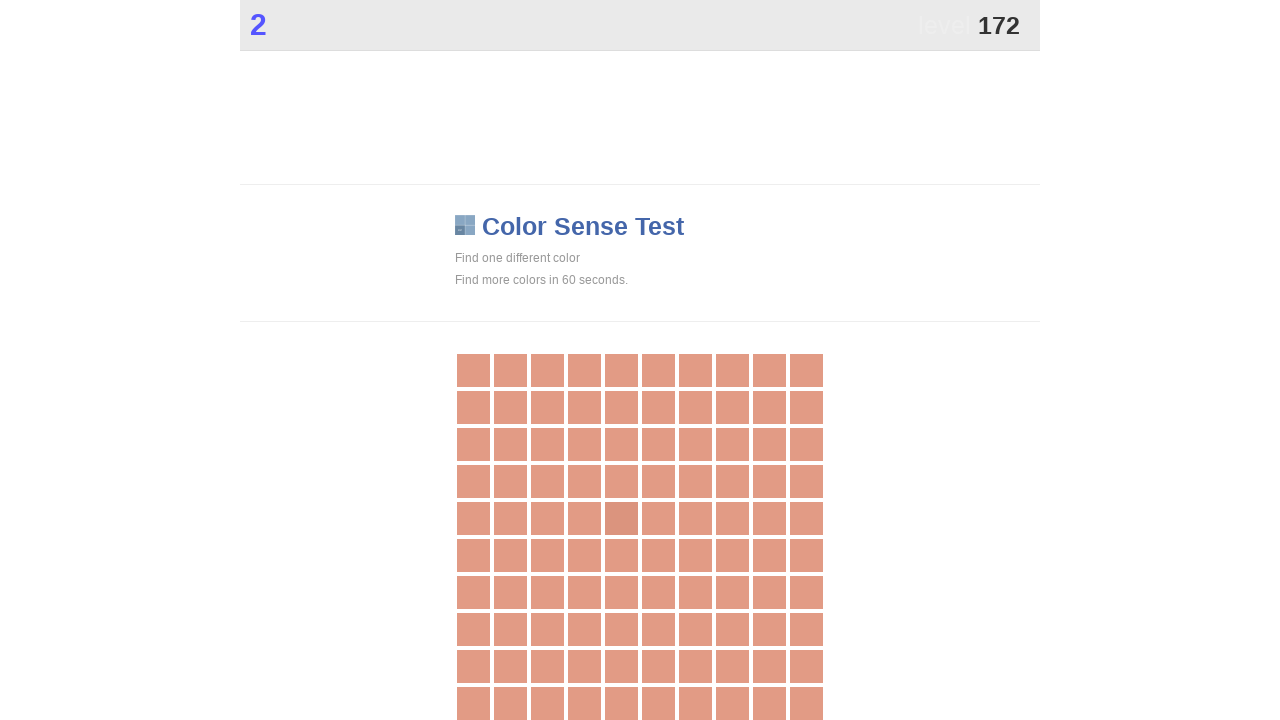

Clicked main button in color game at (621, 518) on .main
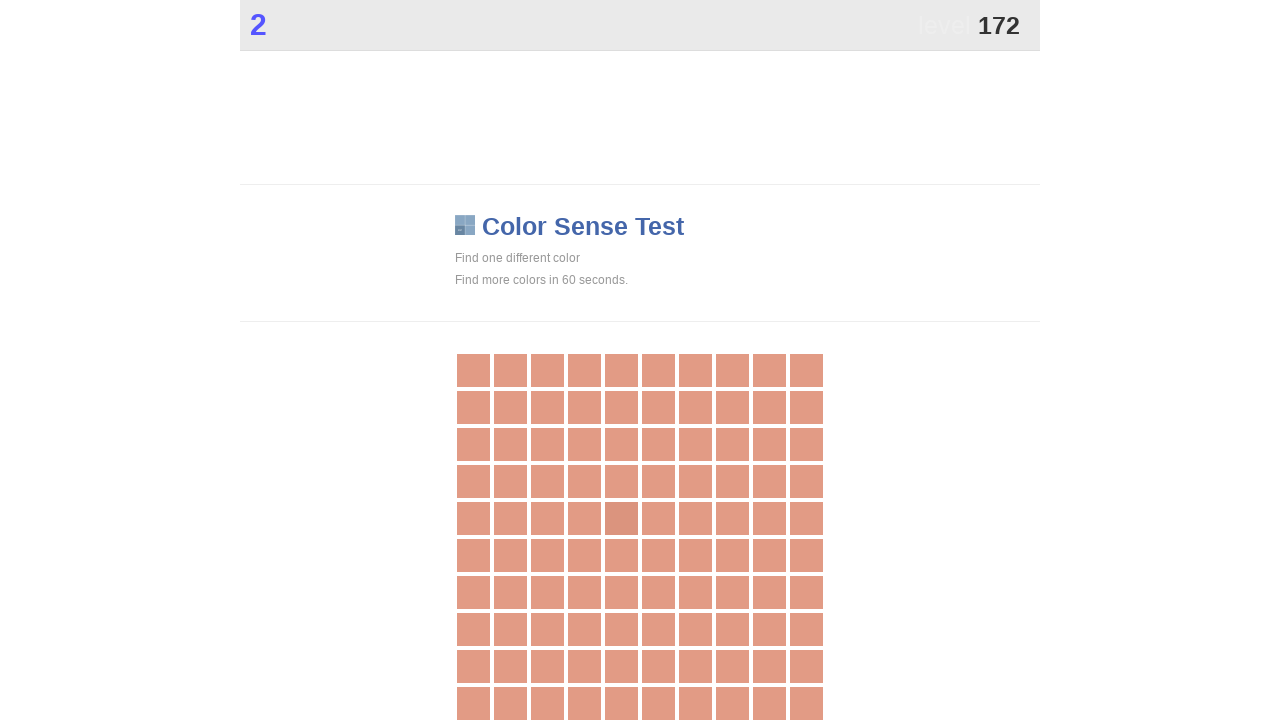

Clicked main button in color game at (621, 518) on .main
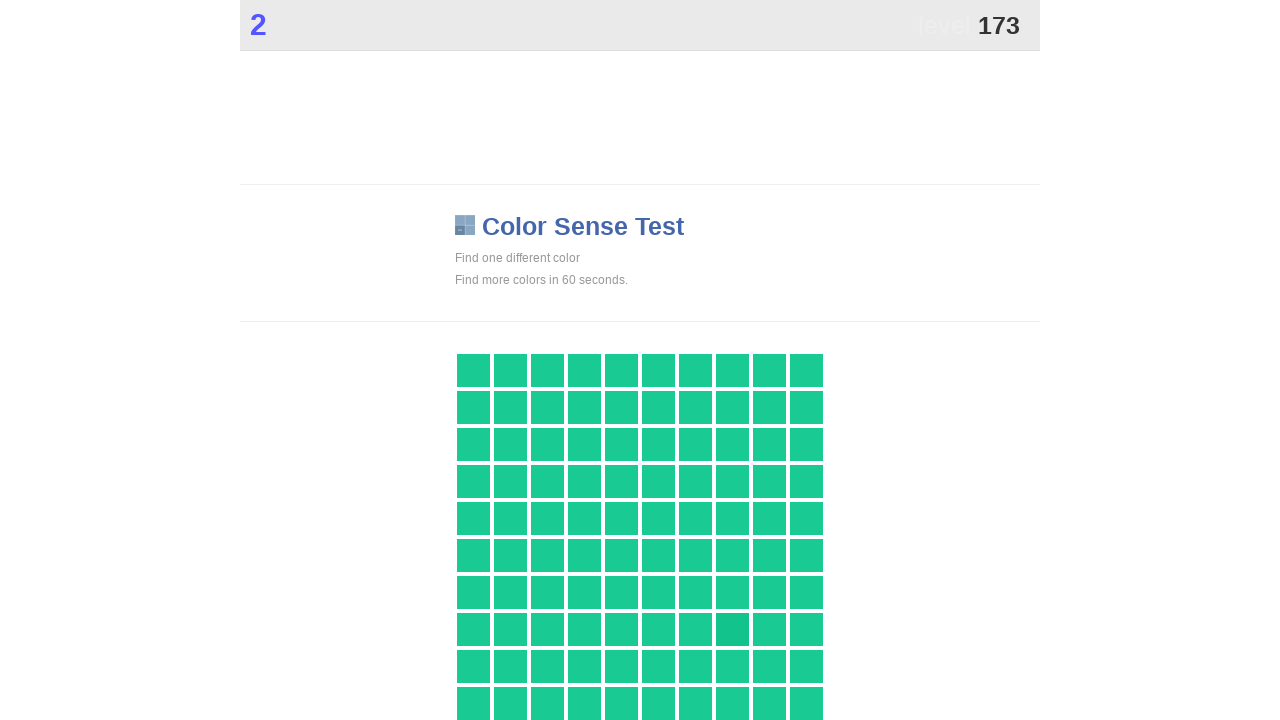

Clicked main button in color game at (732, 629) on .main
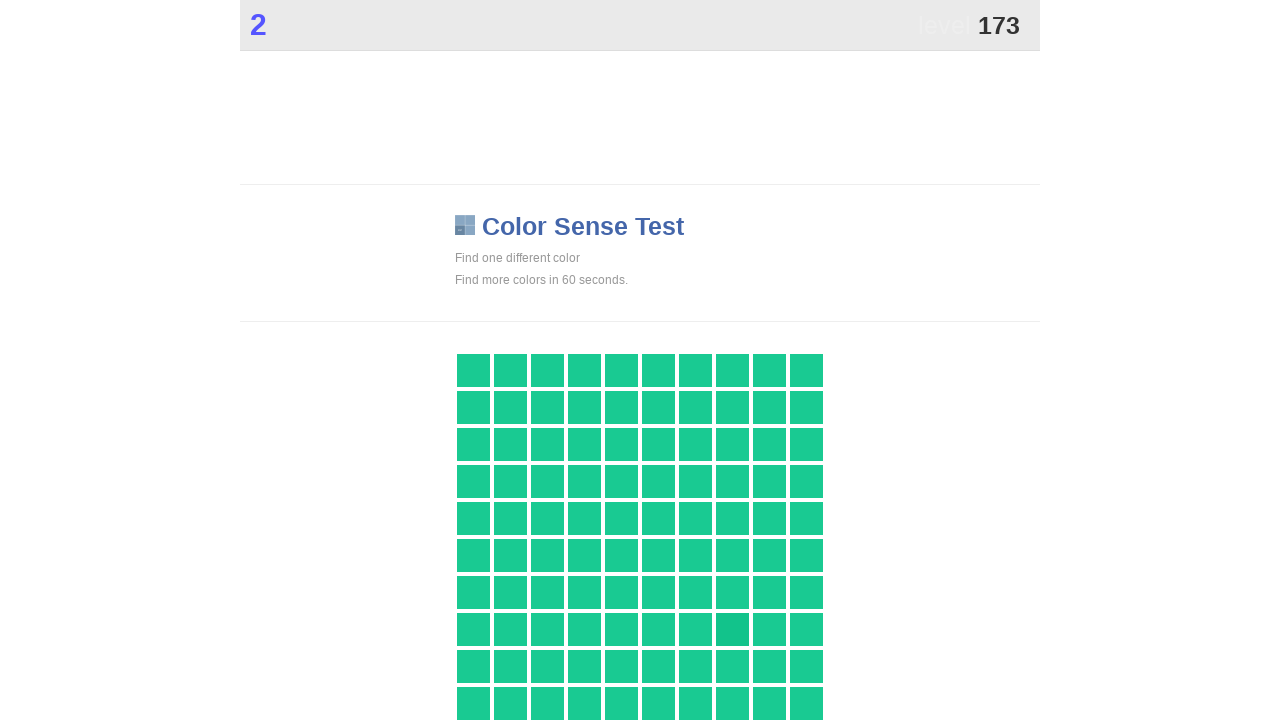

Clicked main button in color game at (732, 629) on .main
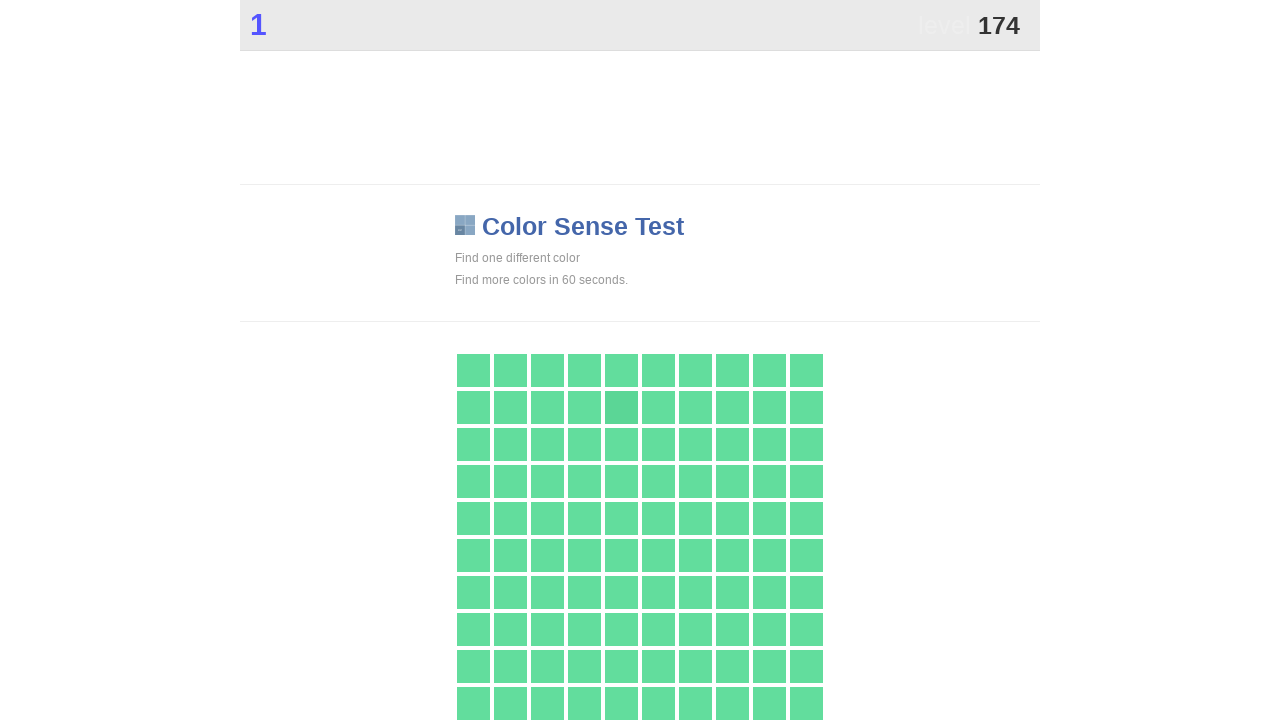

Clicked main button in color game at (621, 407) on .main
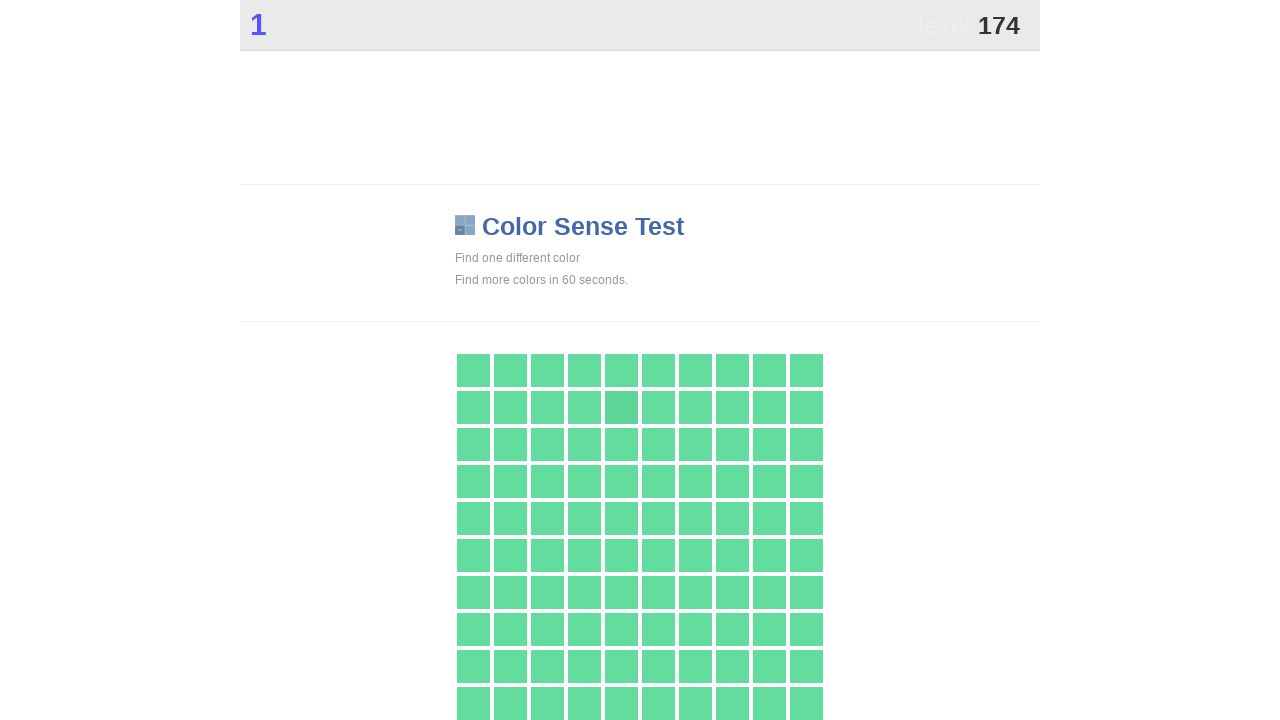

Clicked main button in color game at (621, 407) on .main
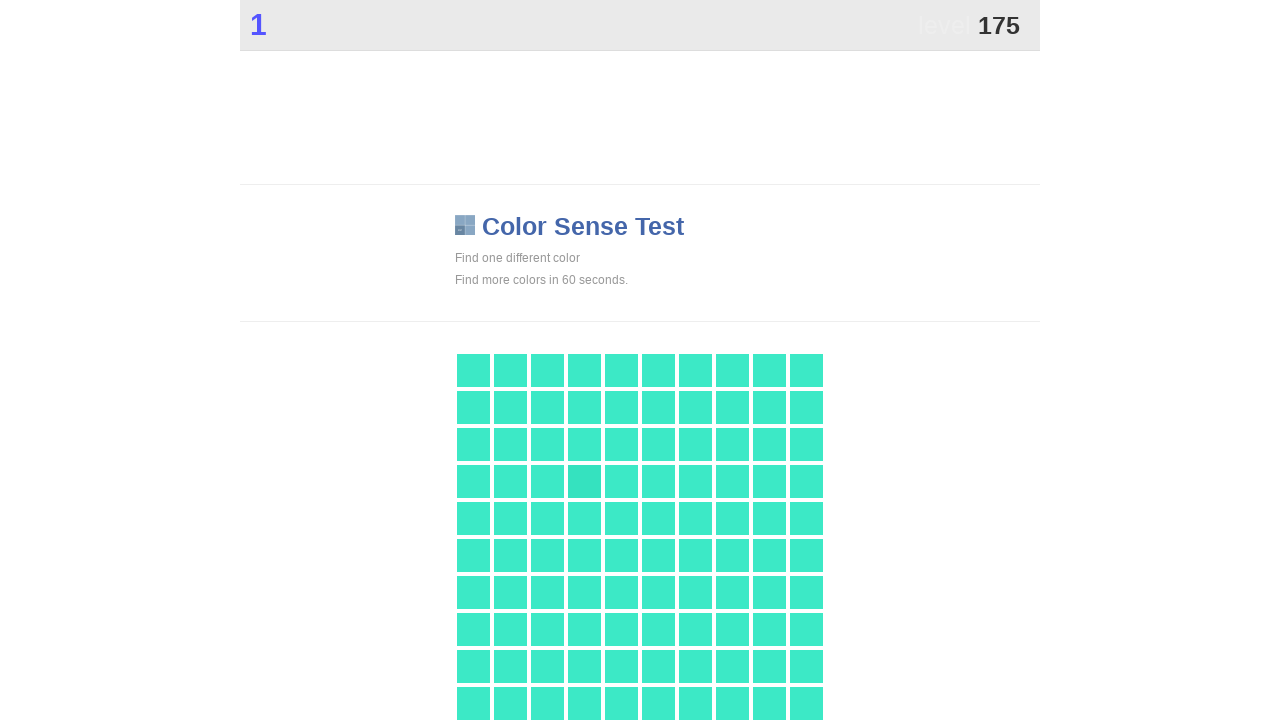

Clicked main button in color game at (584, 481) on .main
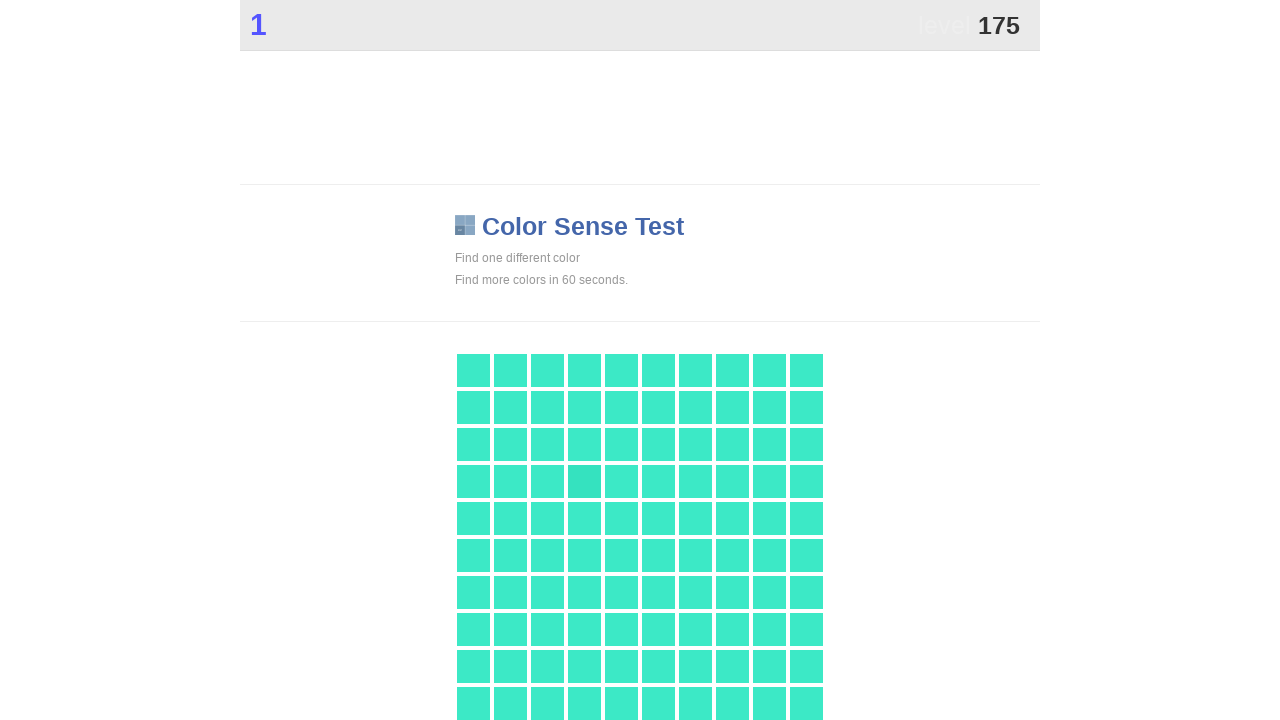

Clicked main button in color game at (584, 481) on .main
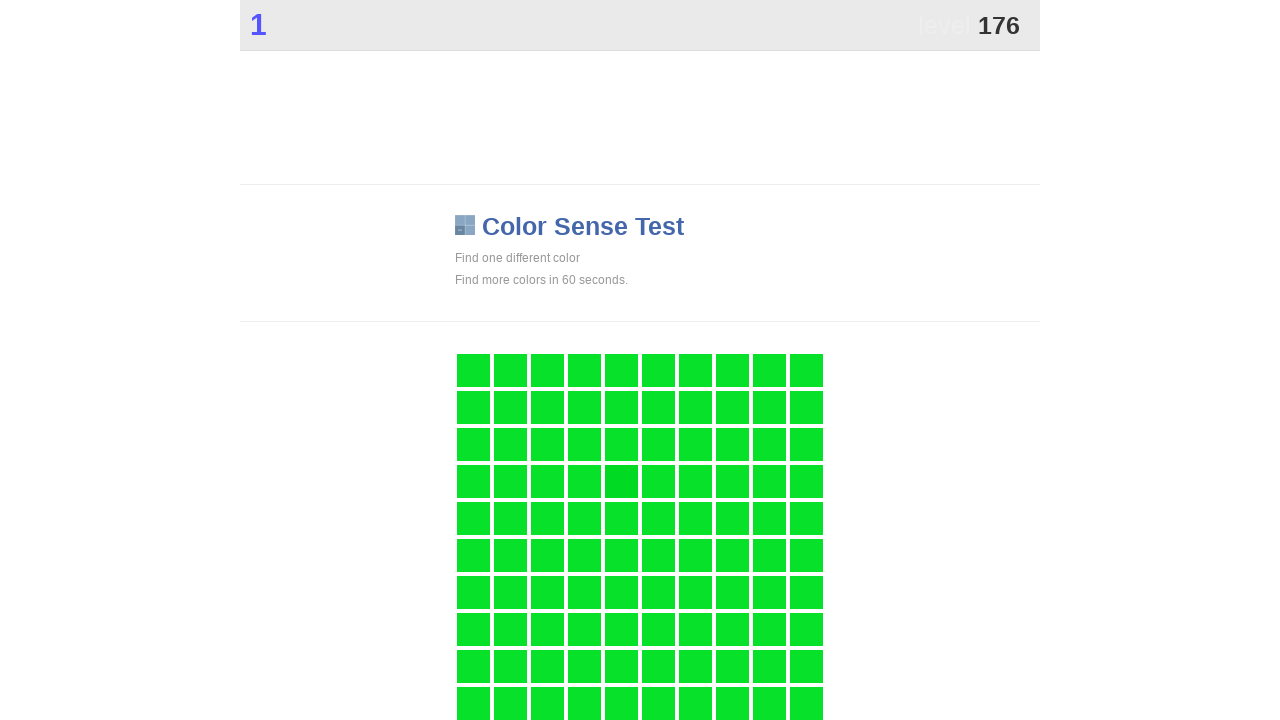

Clicked main button in color game at (621, 481) on .main
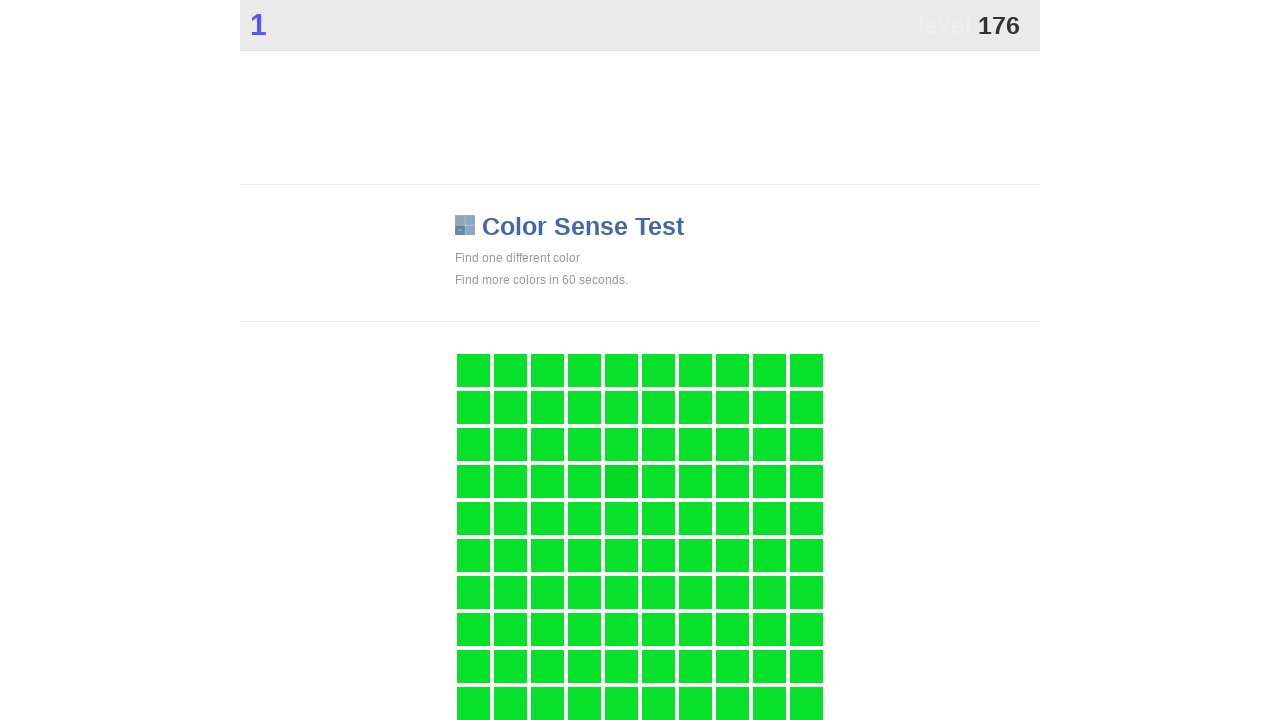

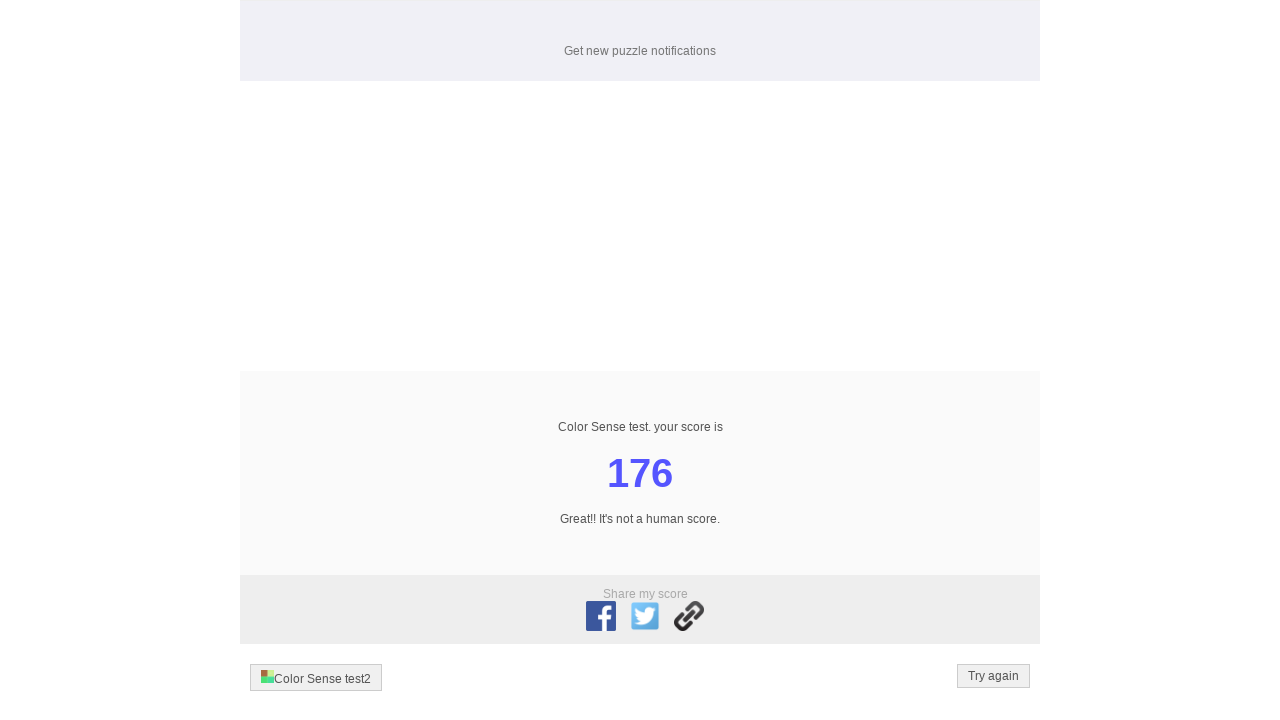